Tests slider interaction by navigating to a slider component and performing drag operations across the slider range

Starting URL: https://demoapps.qspiders.com/

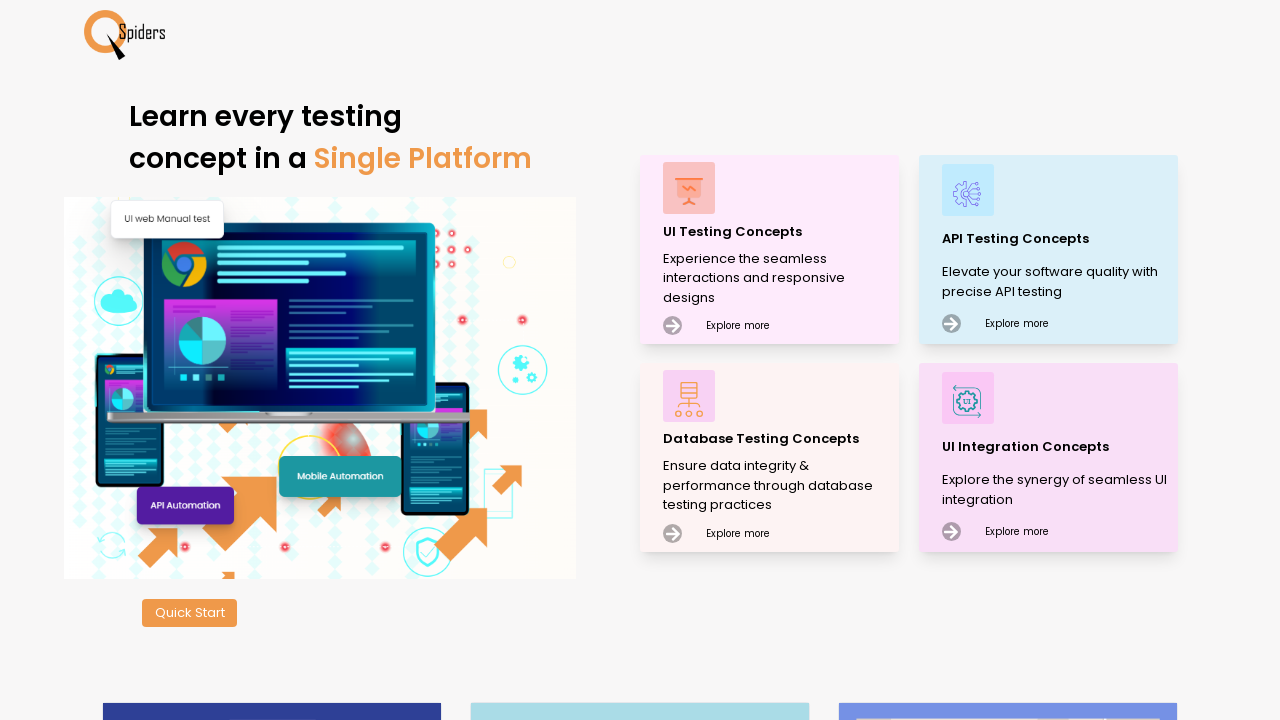

Clicked on UI Testing Concepts section at (770, 250) on xpath=//p[text()='UI Testing Concepts']/../..
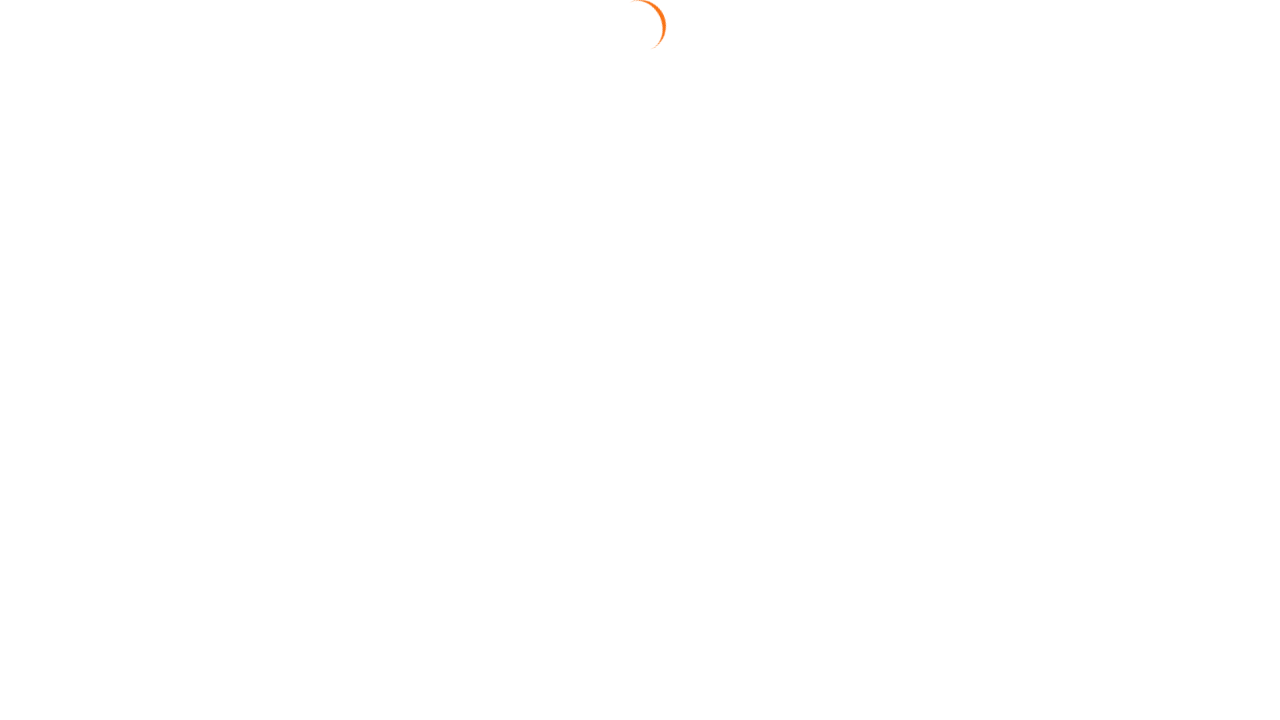

Clicked on Slider section at (106, 327) on xpath=//section[text()='Slider']/../..
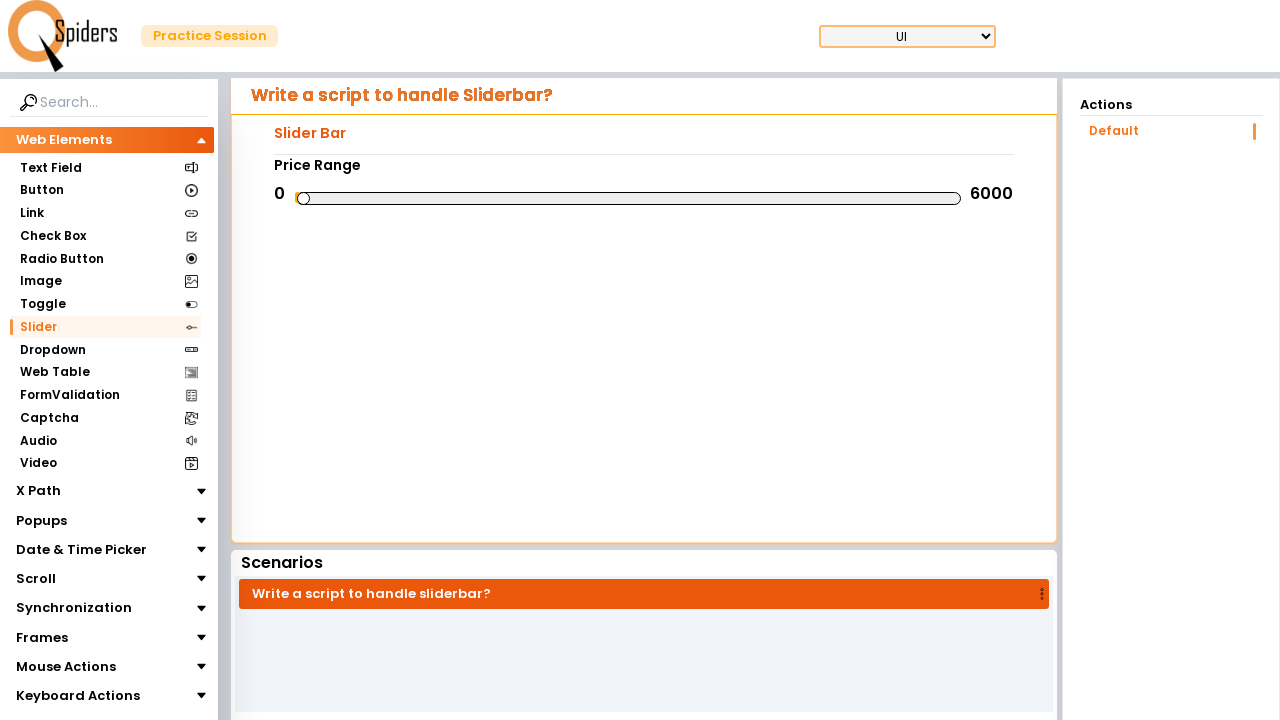

Slider element loaded and became visible
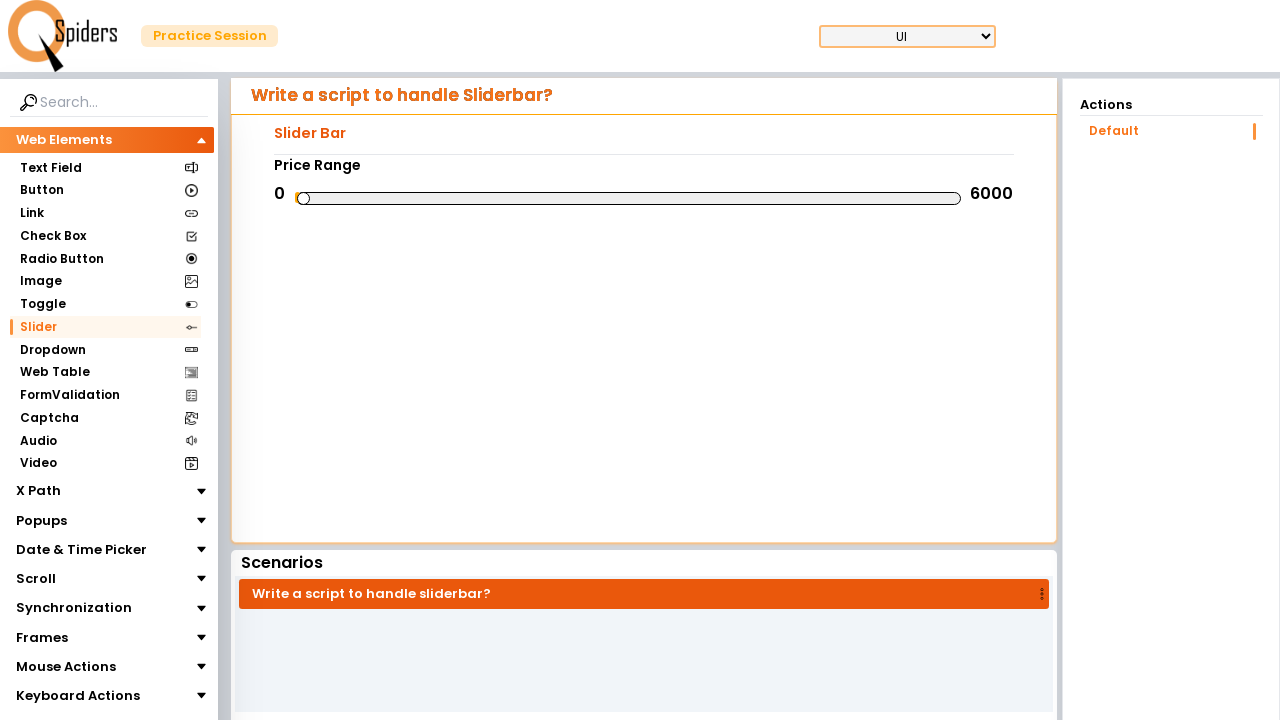

Located slider element in the DOM
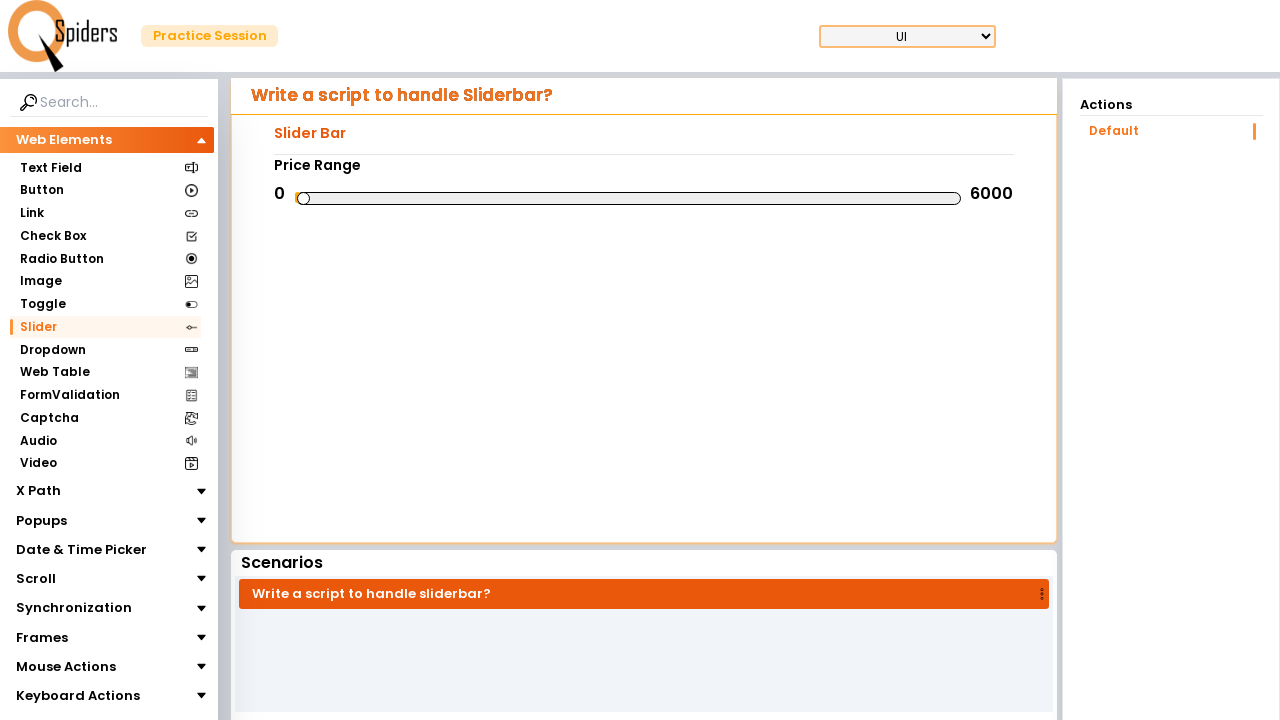

Retrieved slider bounding box coordinates
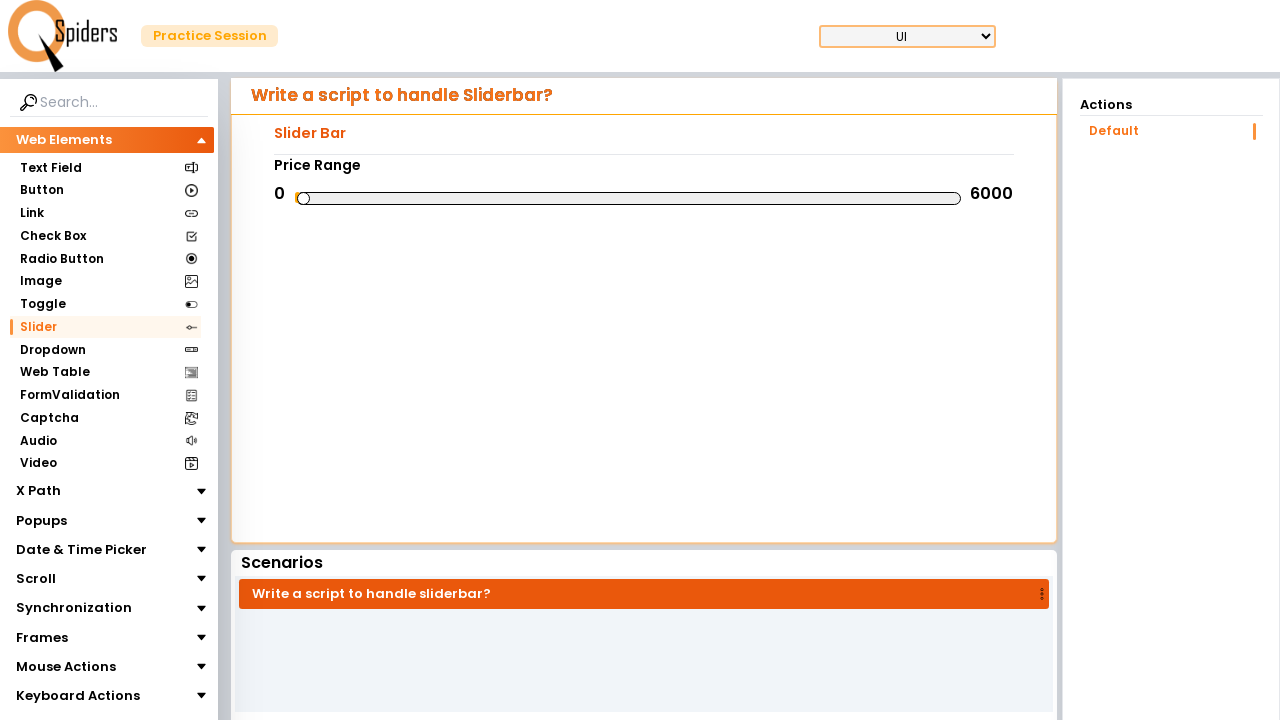

Moved mouse to slider center position (increment -440) at (629, 198)
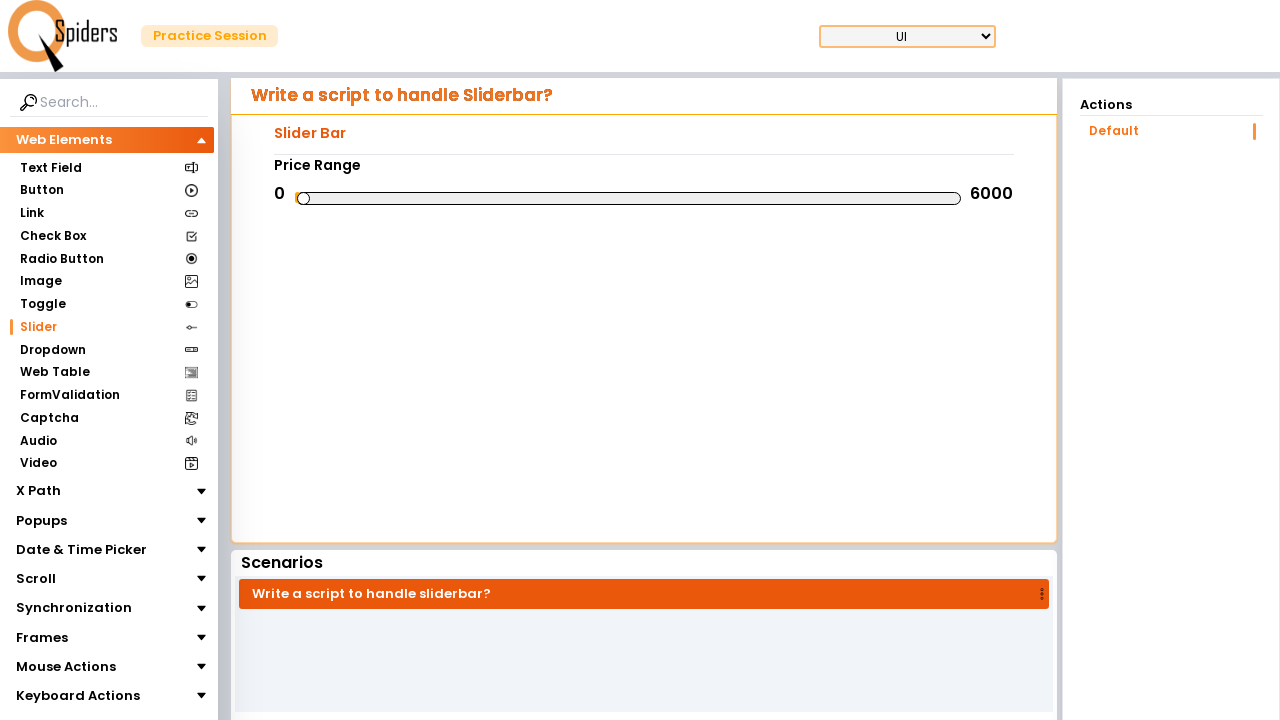

Pressed mouse button down on slider (increment -440) at (629, 198)
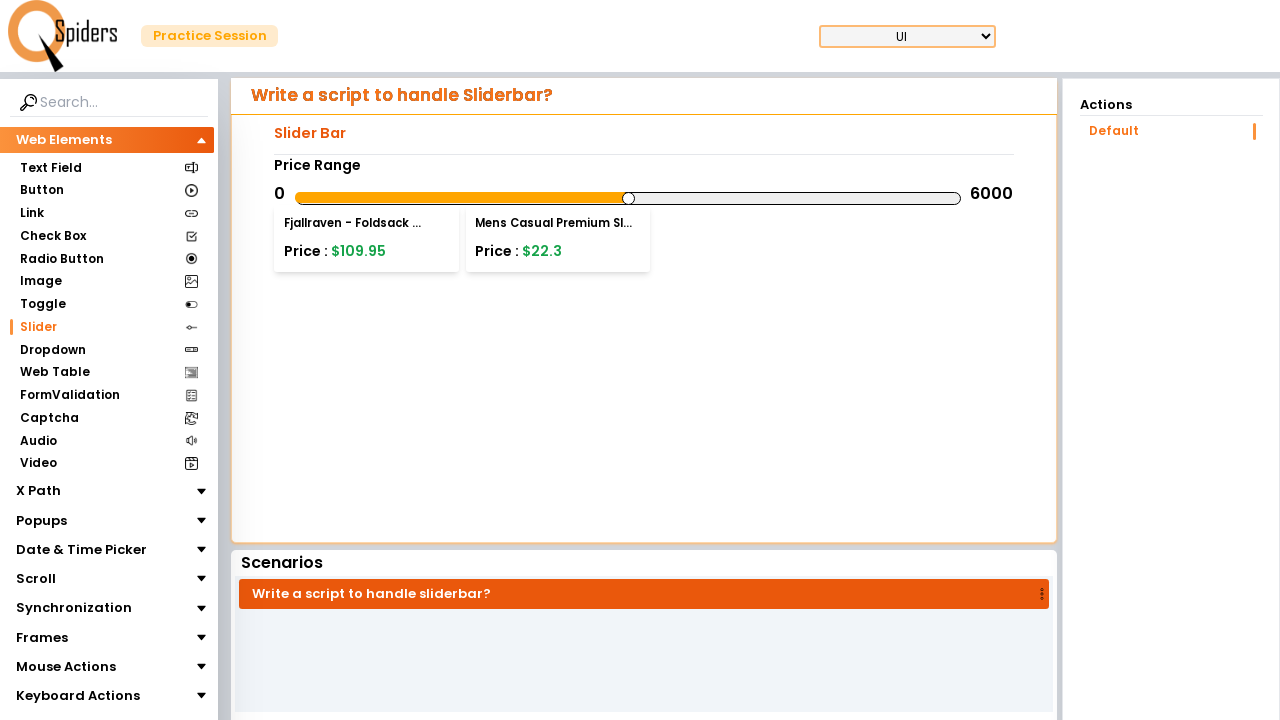

Dragged slider to position offset -440 pixels at (189, 198)
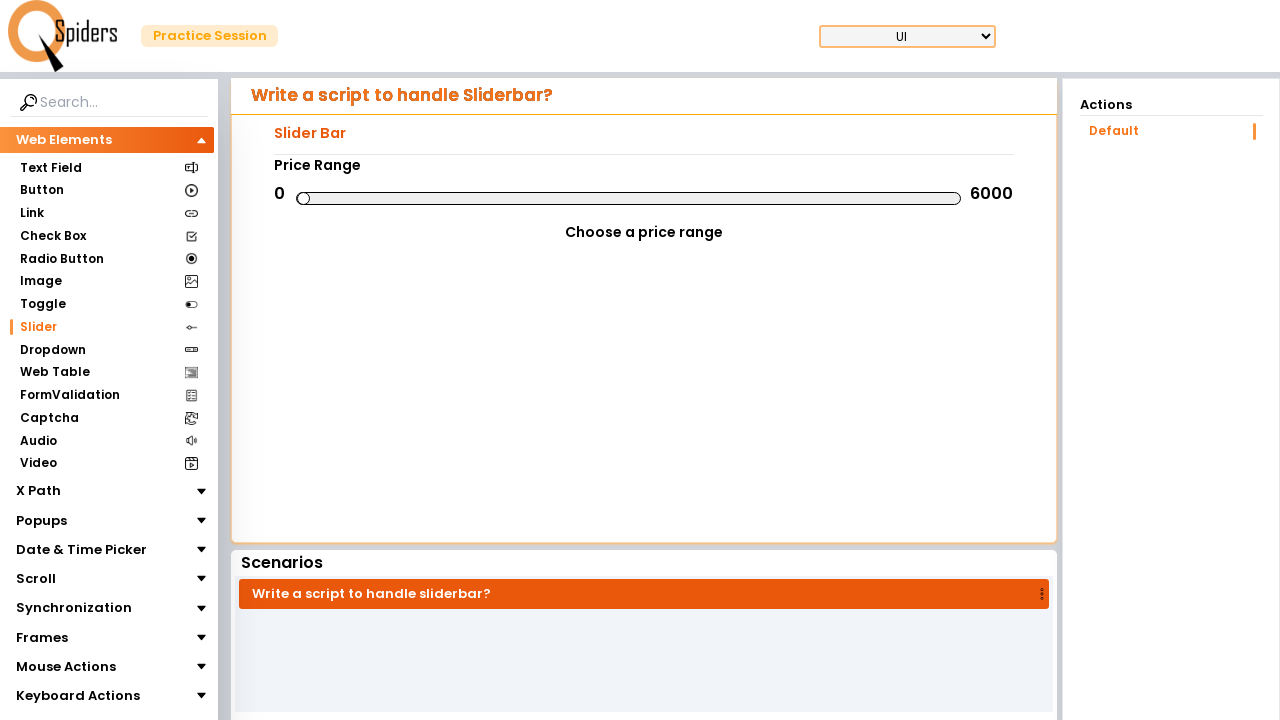

Released mouse button at offset -440 pixels (increment -440) at (189, 198)
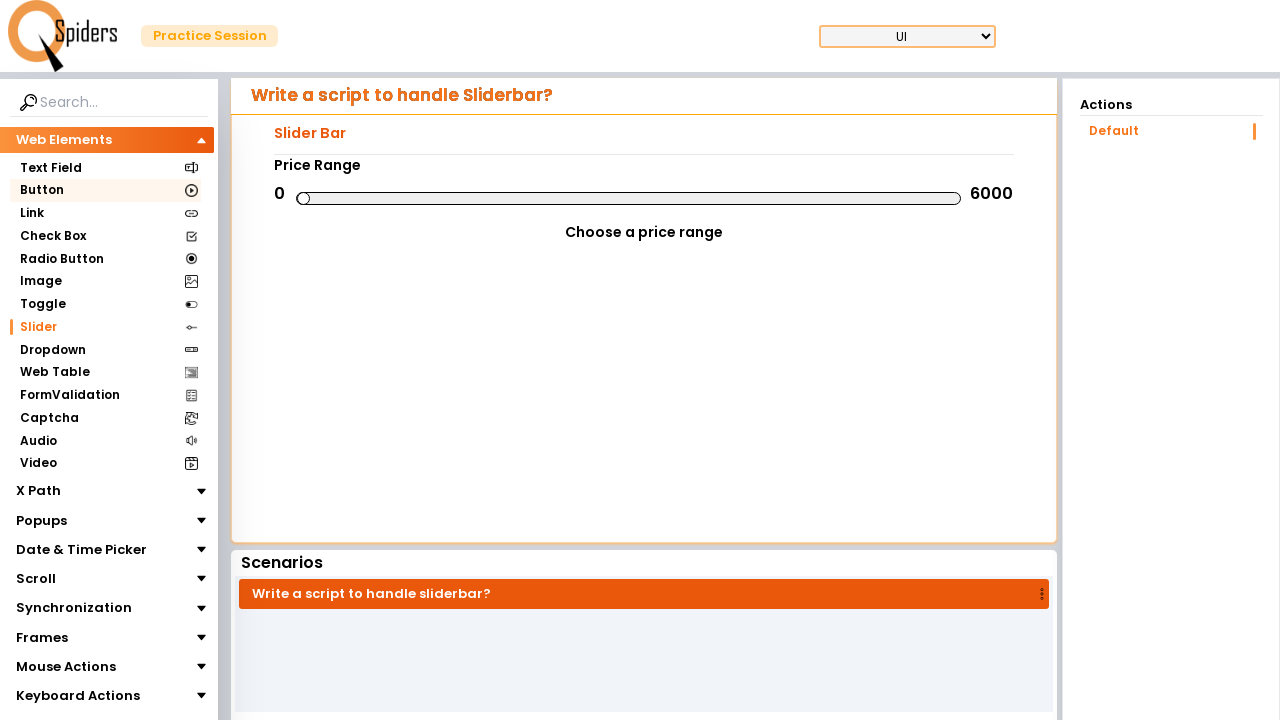

Moved mouse to slider center position (increment -431) at (629, 198)
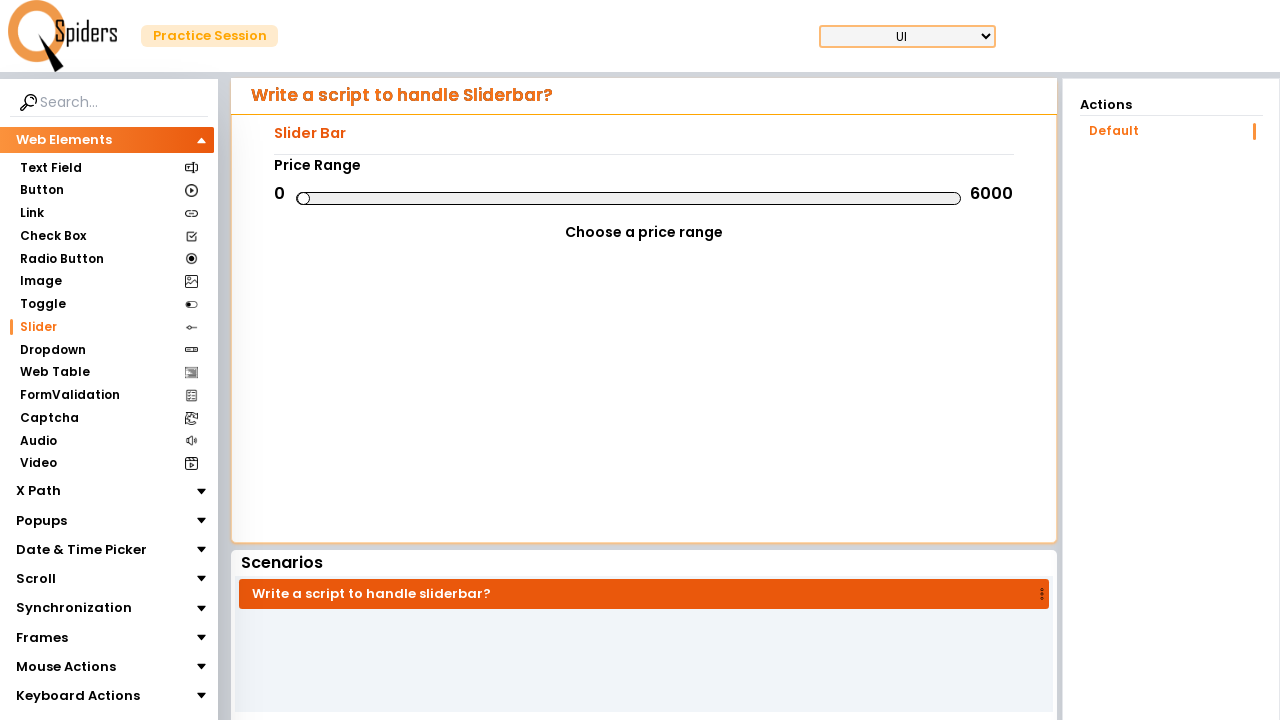

Pressed mouse button down on slider (increment -431) at (629, 198)
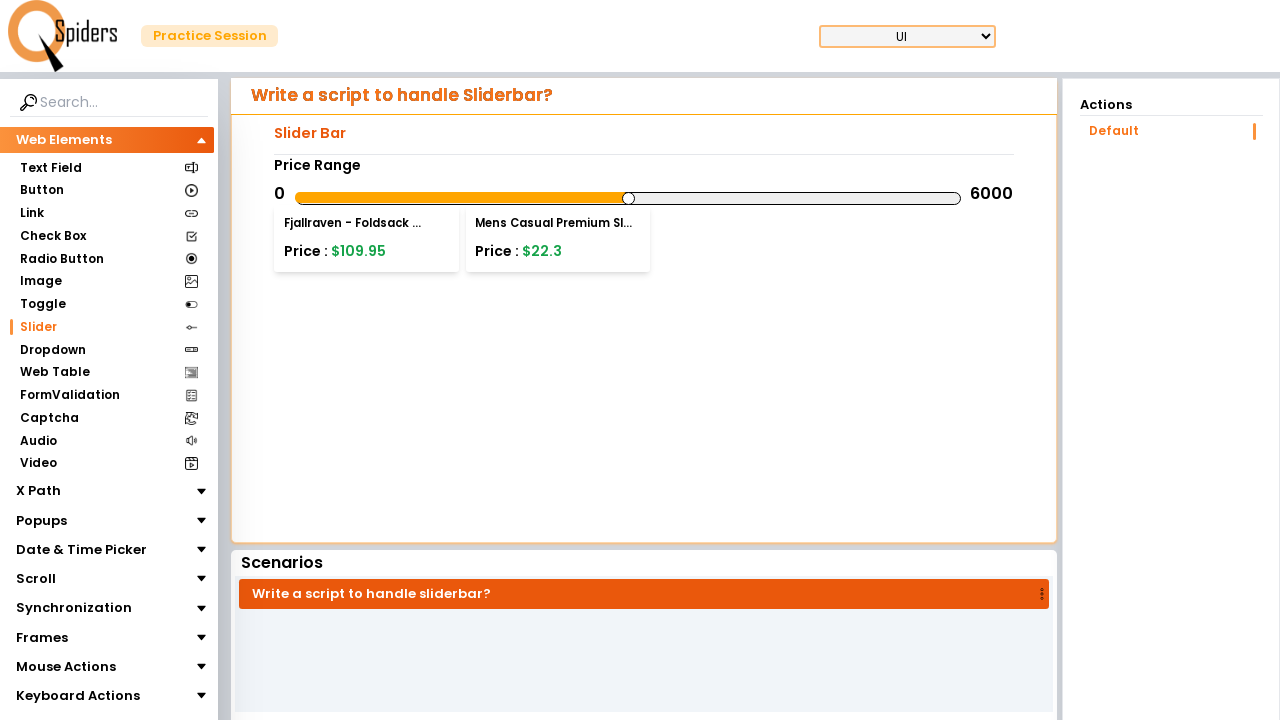

Dragged slider to position offset -431 pixels at (198, 198)
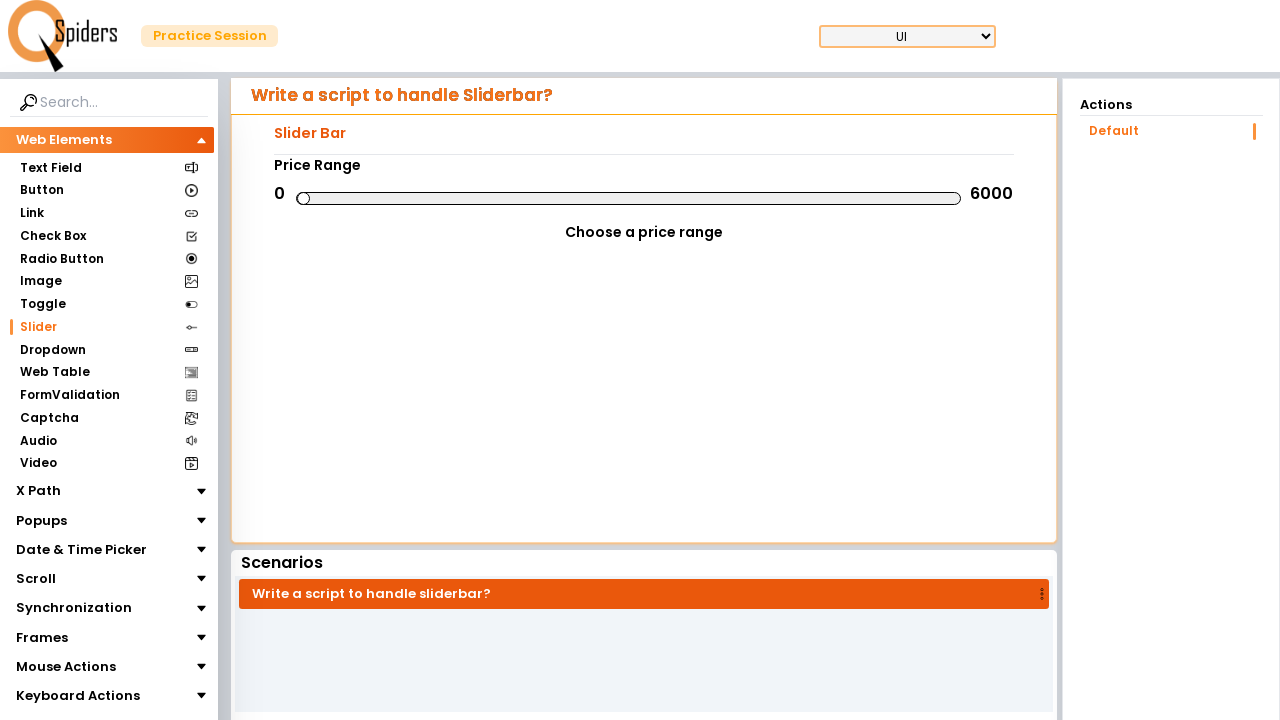

Released mouse button at offset -431 pixels (increment -431) at (198, 198)
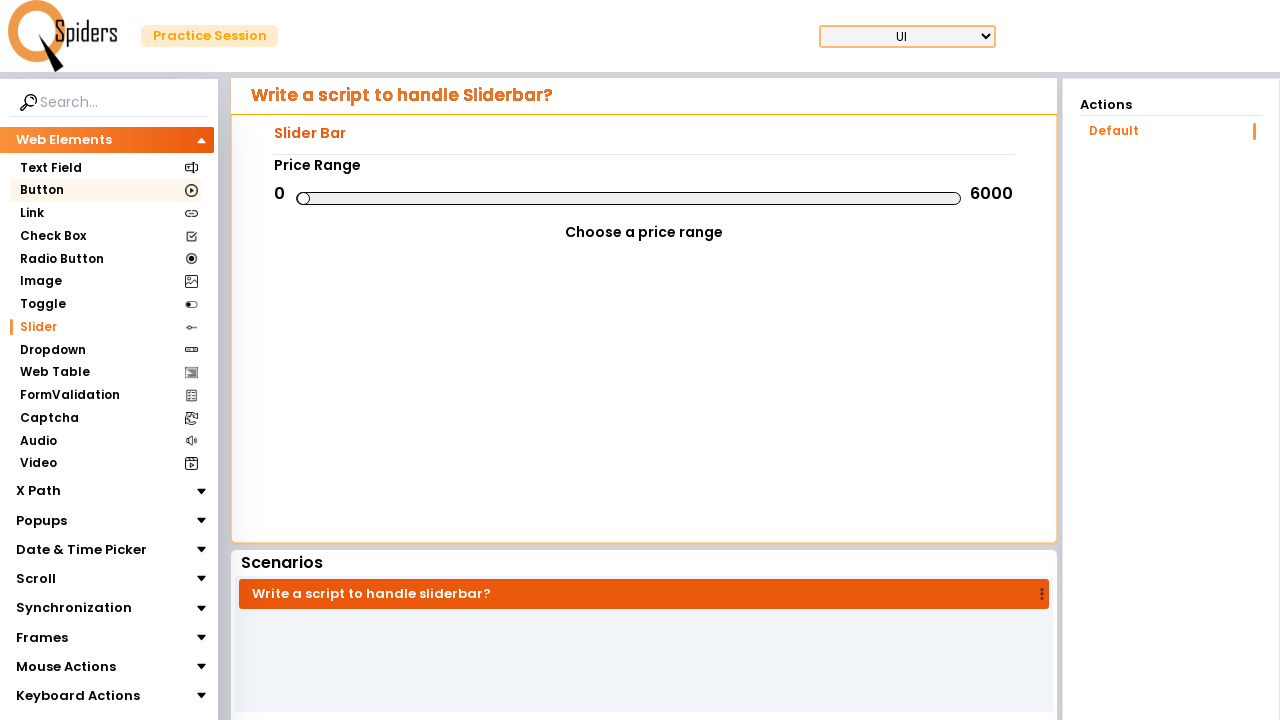

Moved mouse to slider center position (increment -422) at (629, 198)
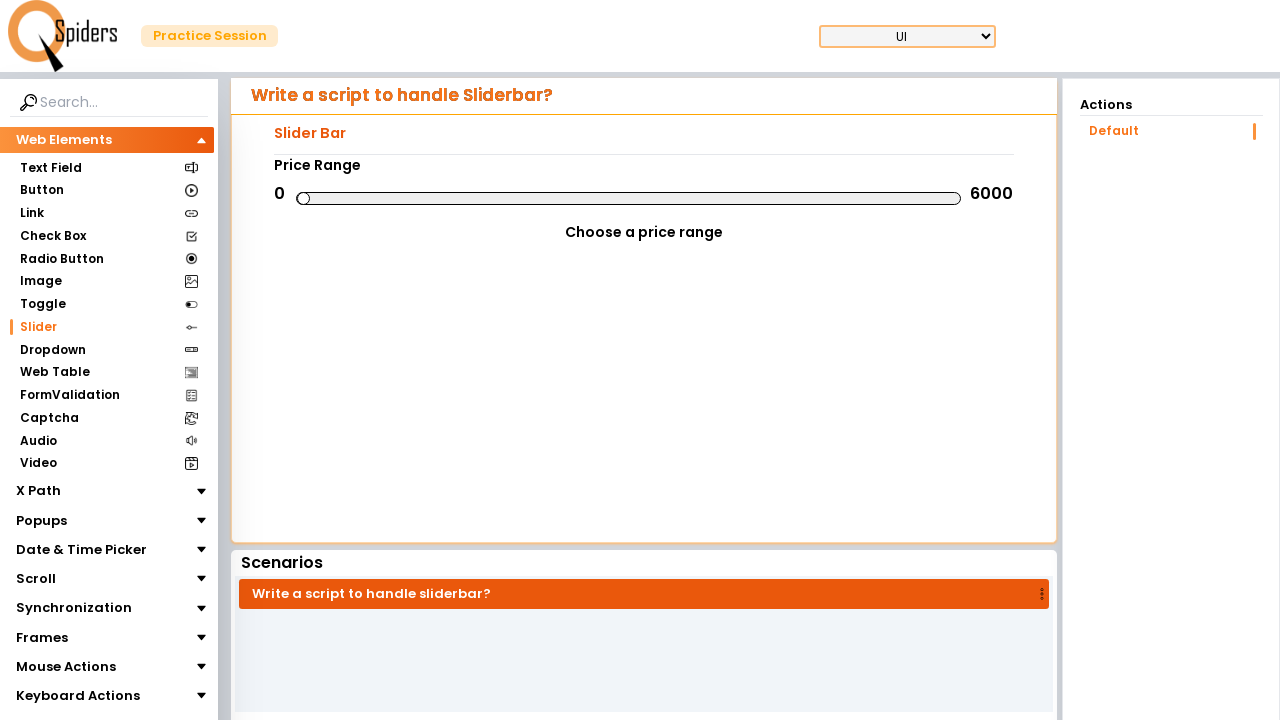

Pressed mouse button down on slider (increment -422) at (629, 198)
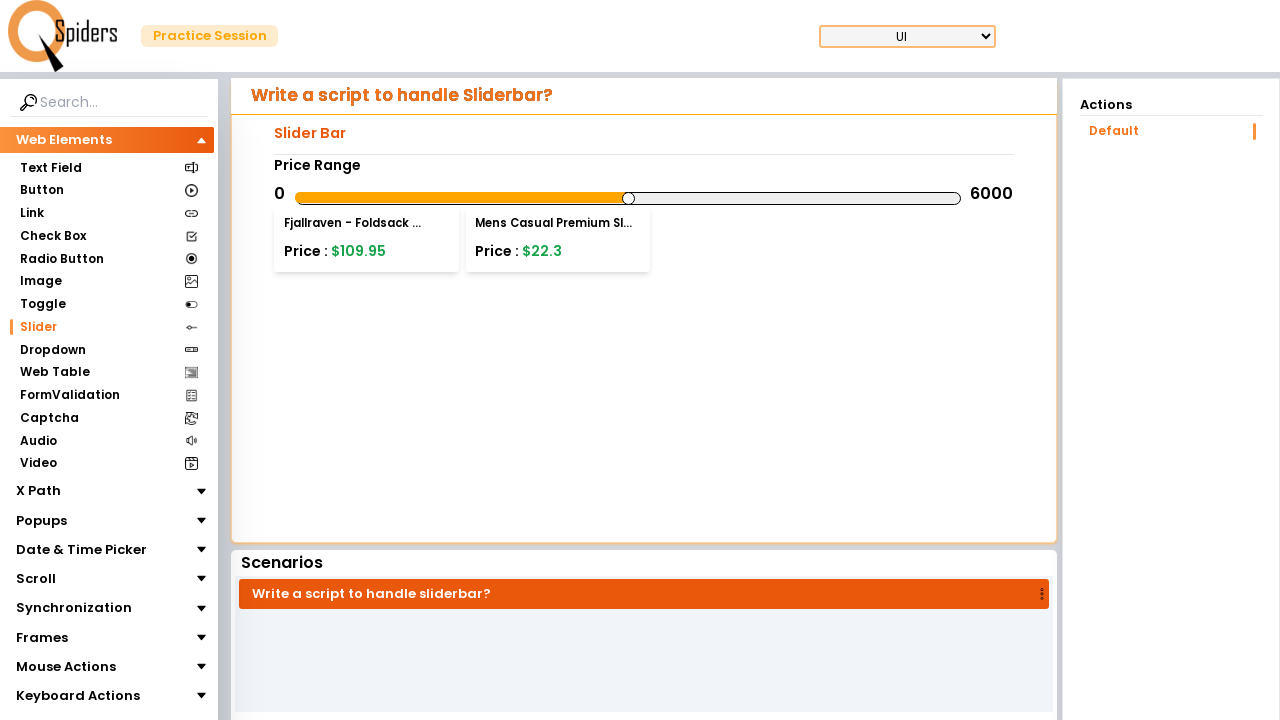

Dragged slider to position offset -422 pixels at (207, 198)
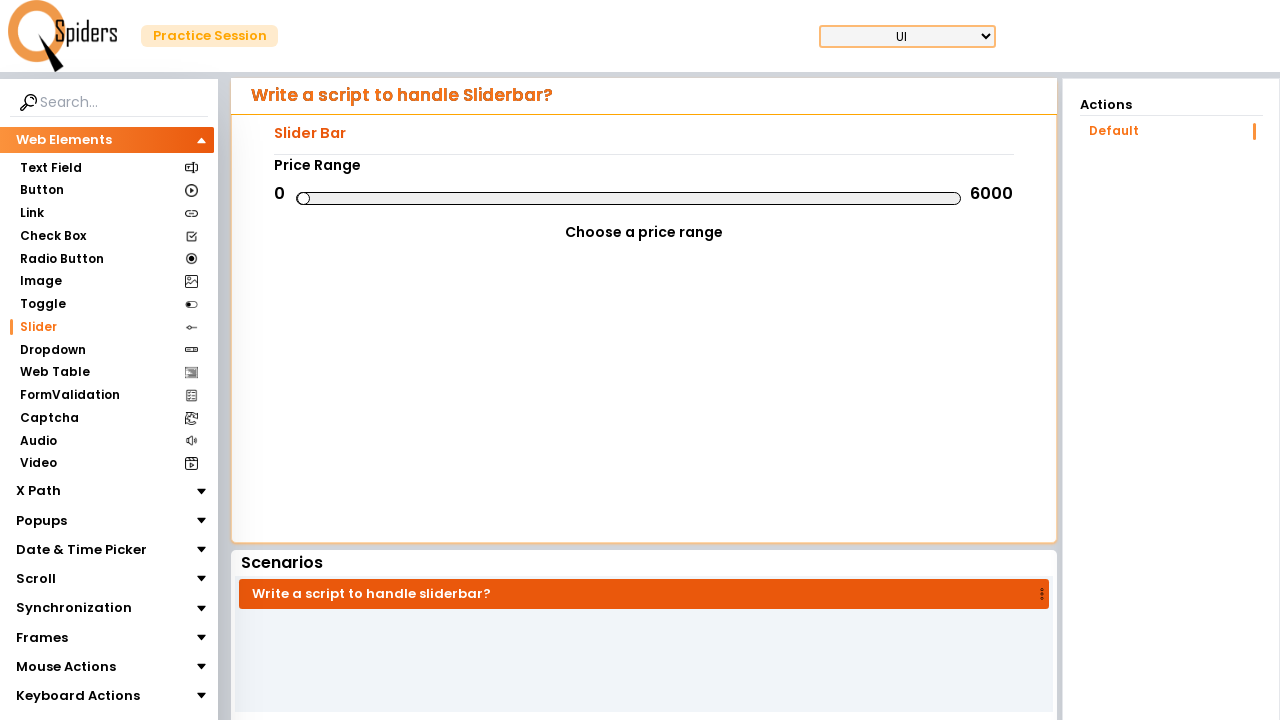

Released mouse button at offset -422 pixels (increment -422) at (207, 198)
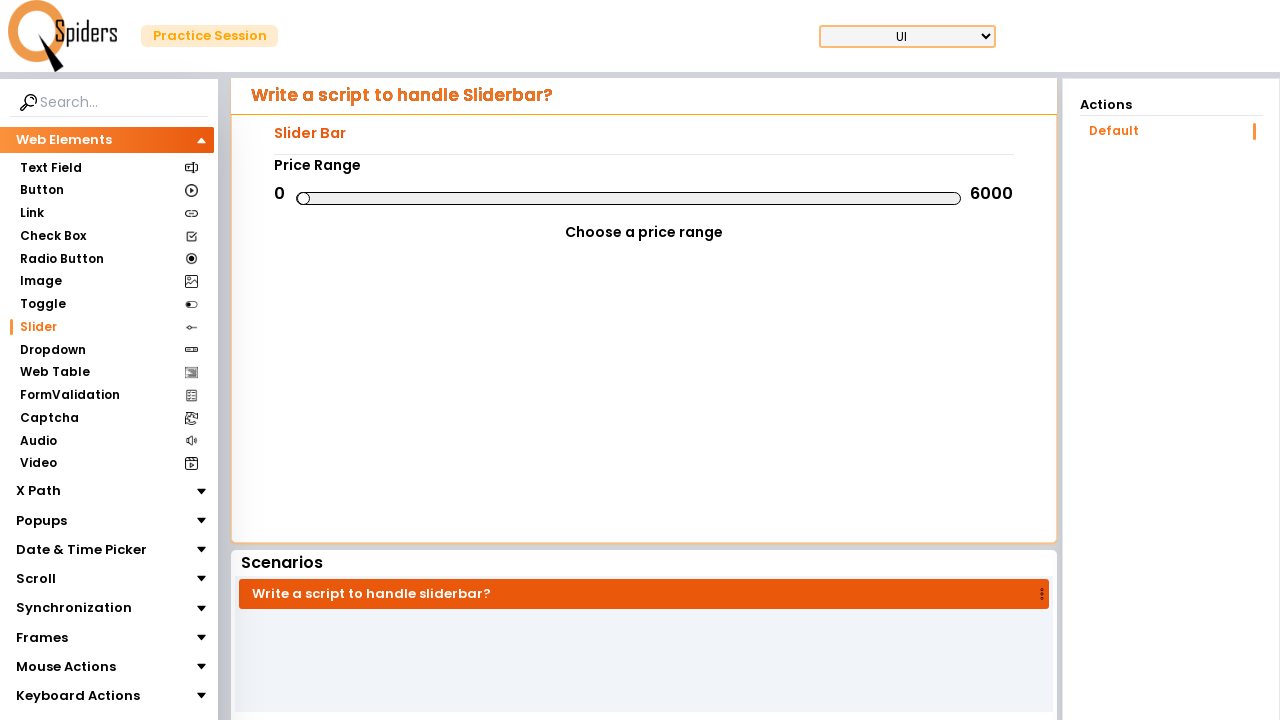

Moved mouse to slider center position (increment -413) at (629, 198)
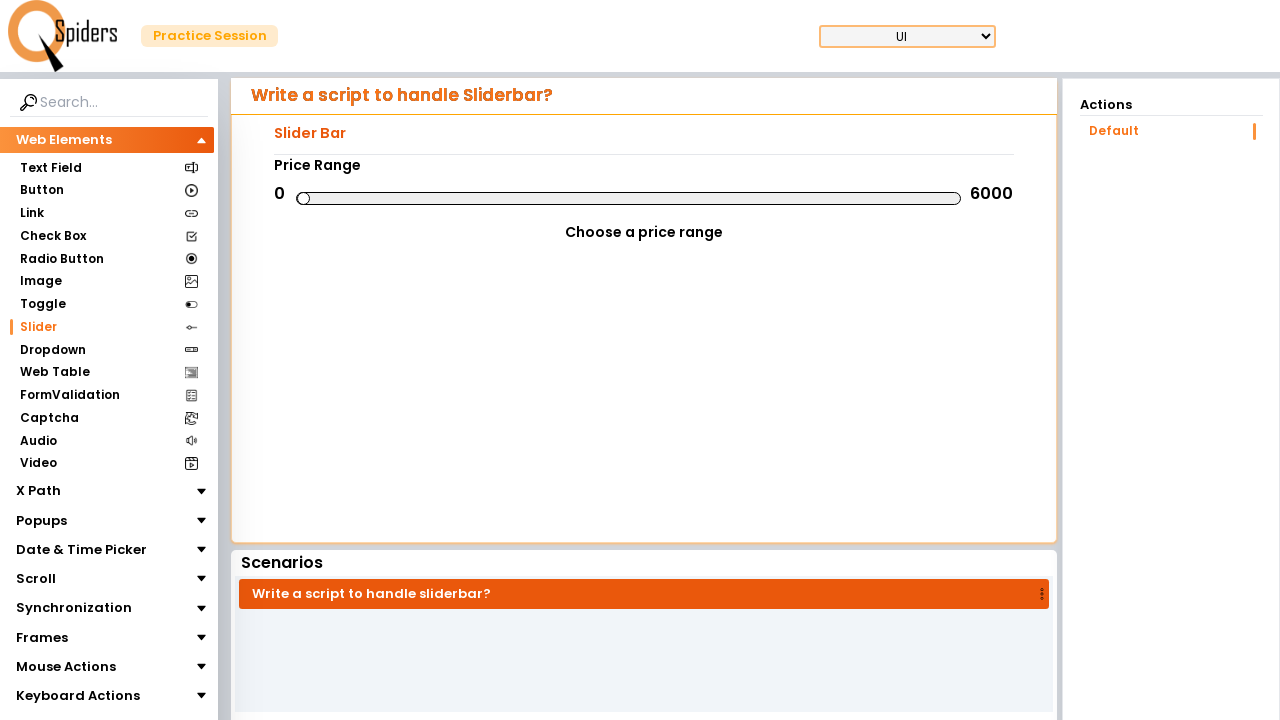

Pressed mouse button down on slider (increment -413) at (629, 198)
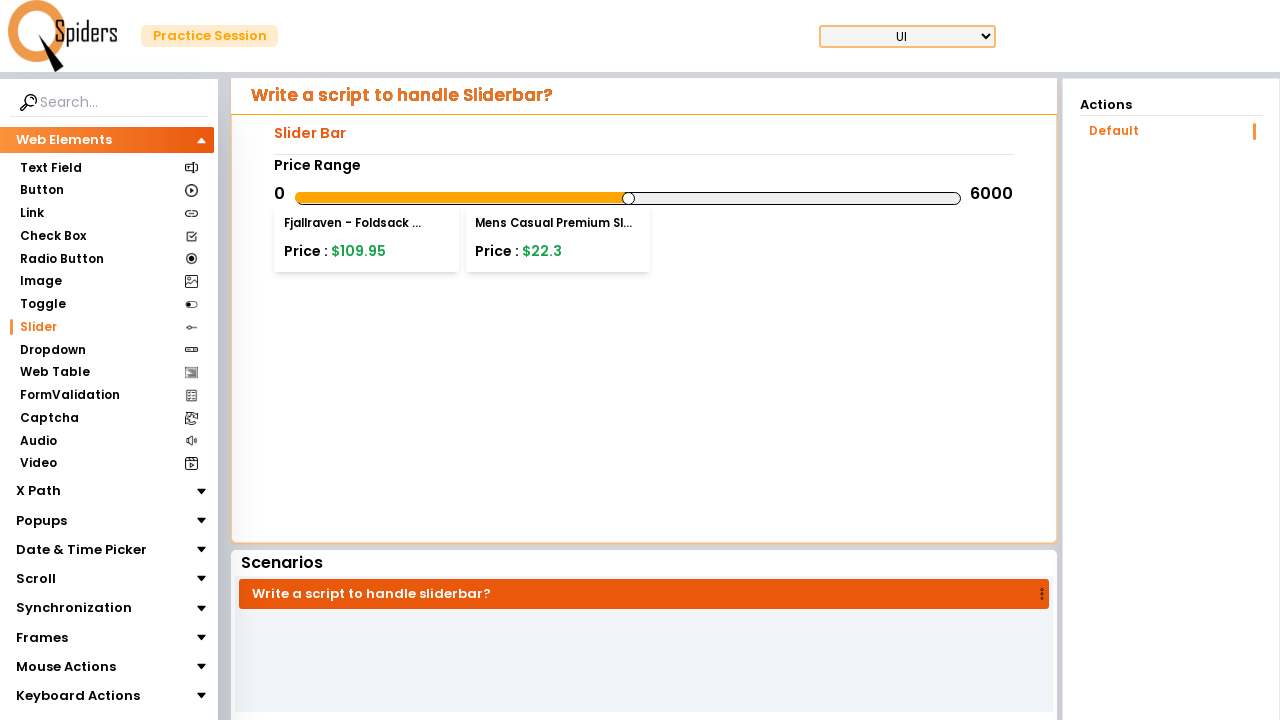

Dragged slider to position offset -413 pixels at (216, 198)
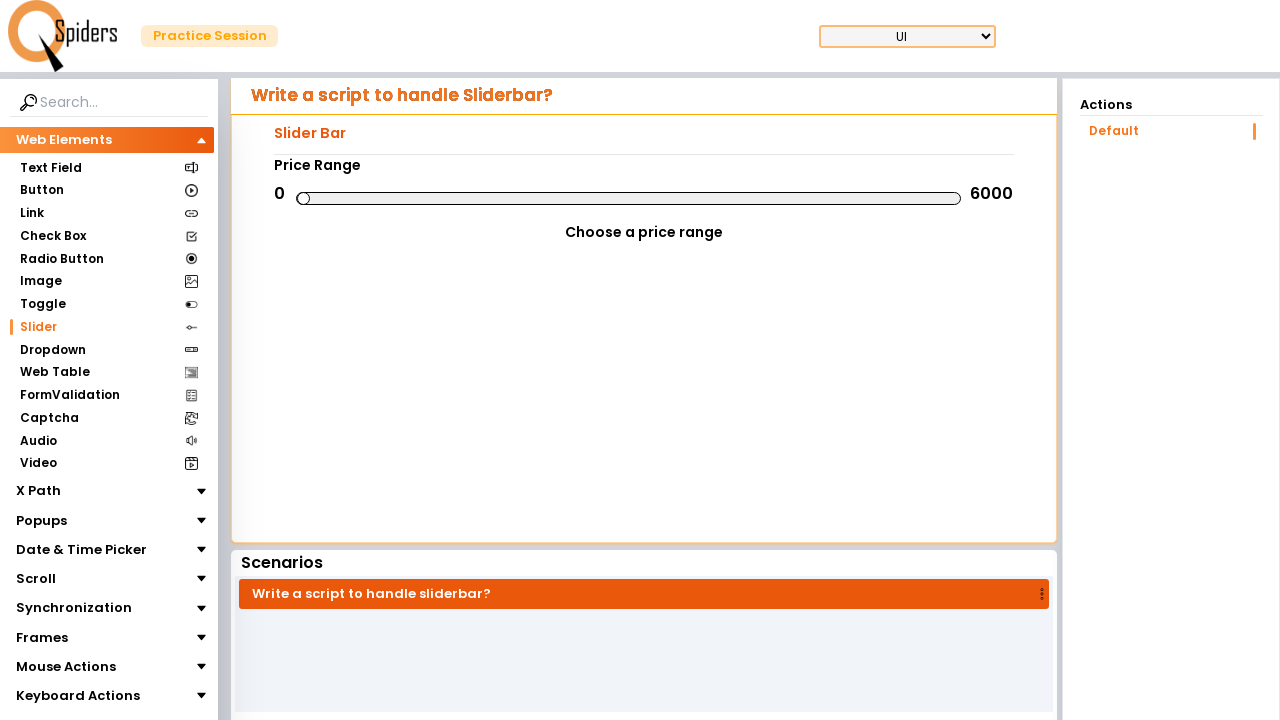

Released mouse button at offset -413 pixels (increment -413) at (216, 198)
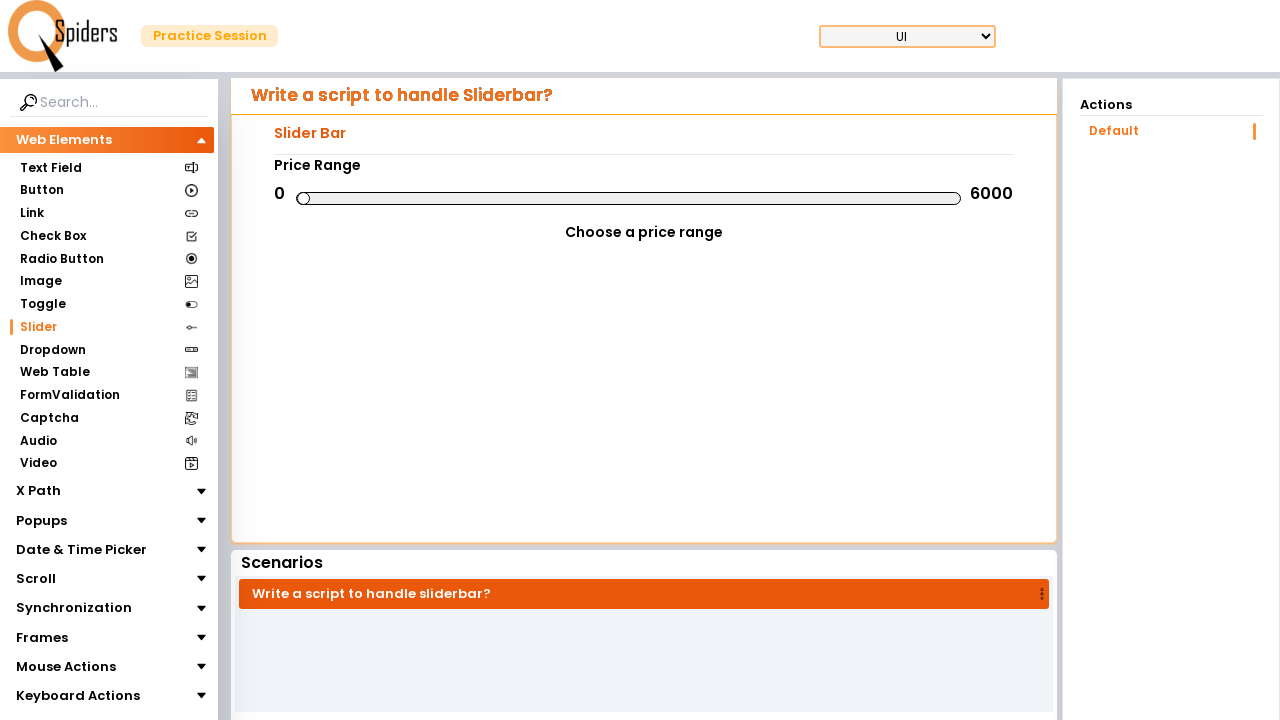

Moved mouse to slider center position (increment -404) at (629, 198)
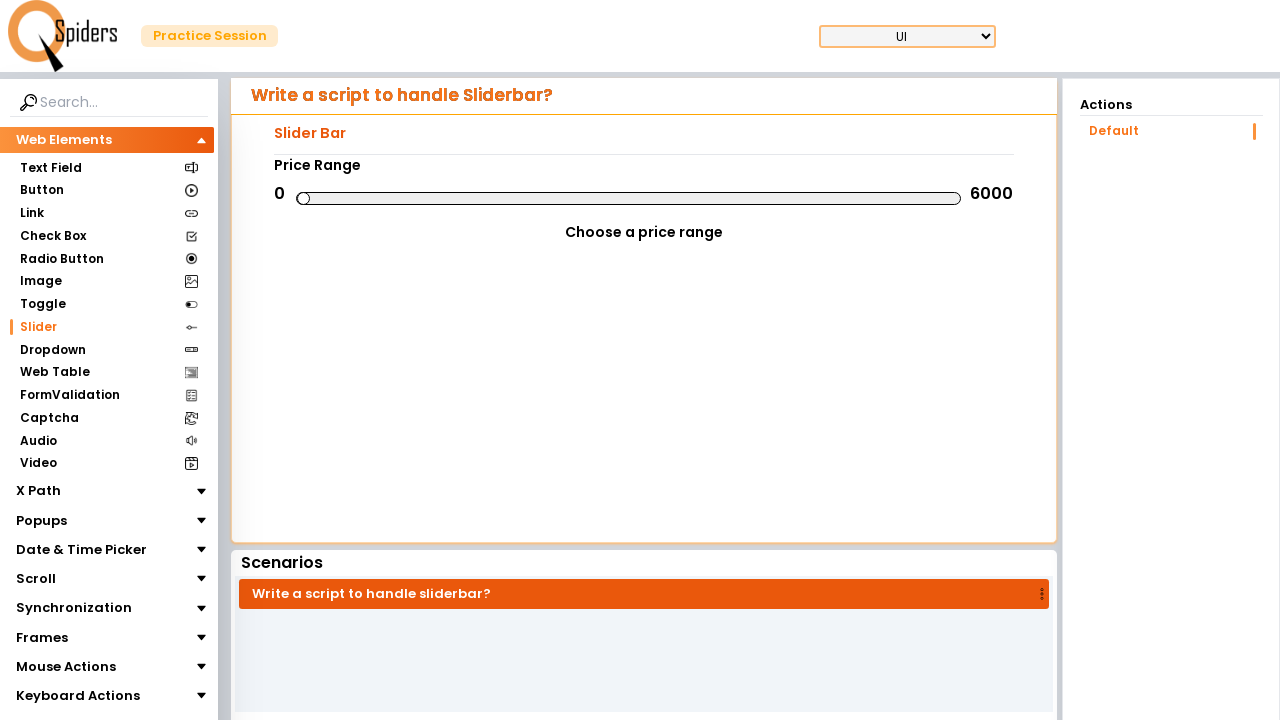

Pressed mouse button down on slider (increment -404) at (629, 198)
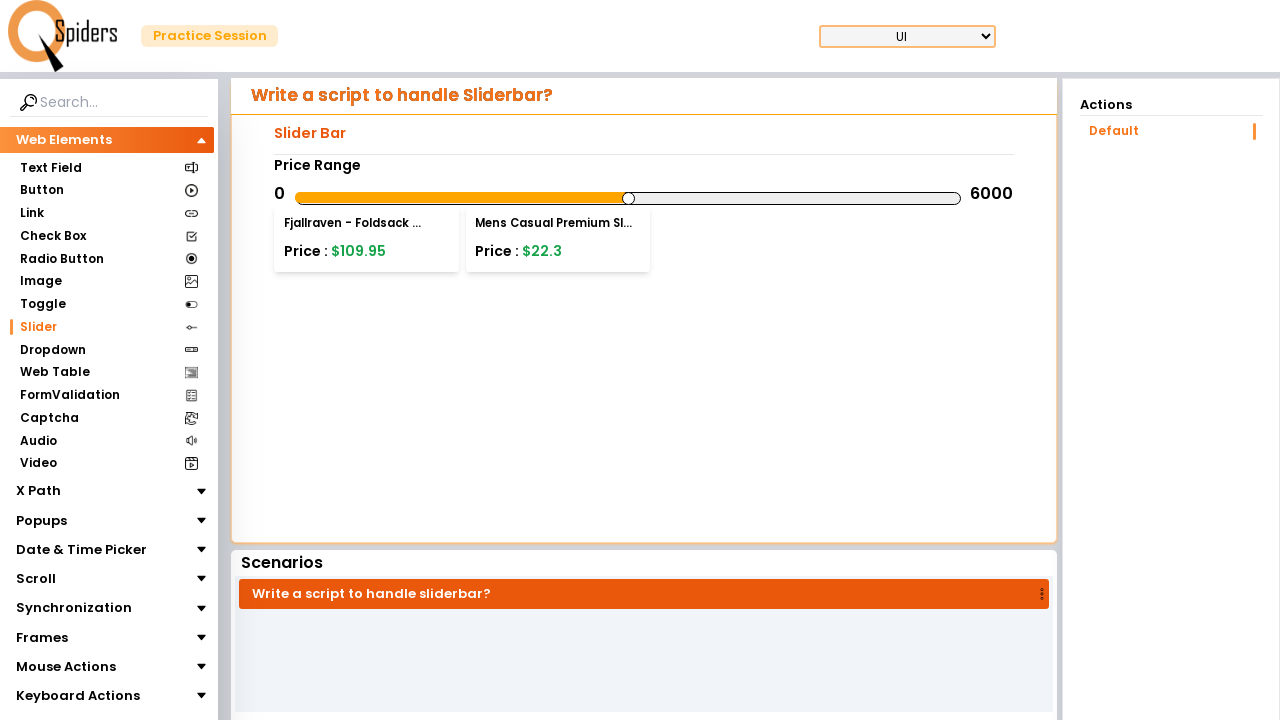

Dragged slider to position offset -404 pixels at (225, 198)
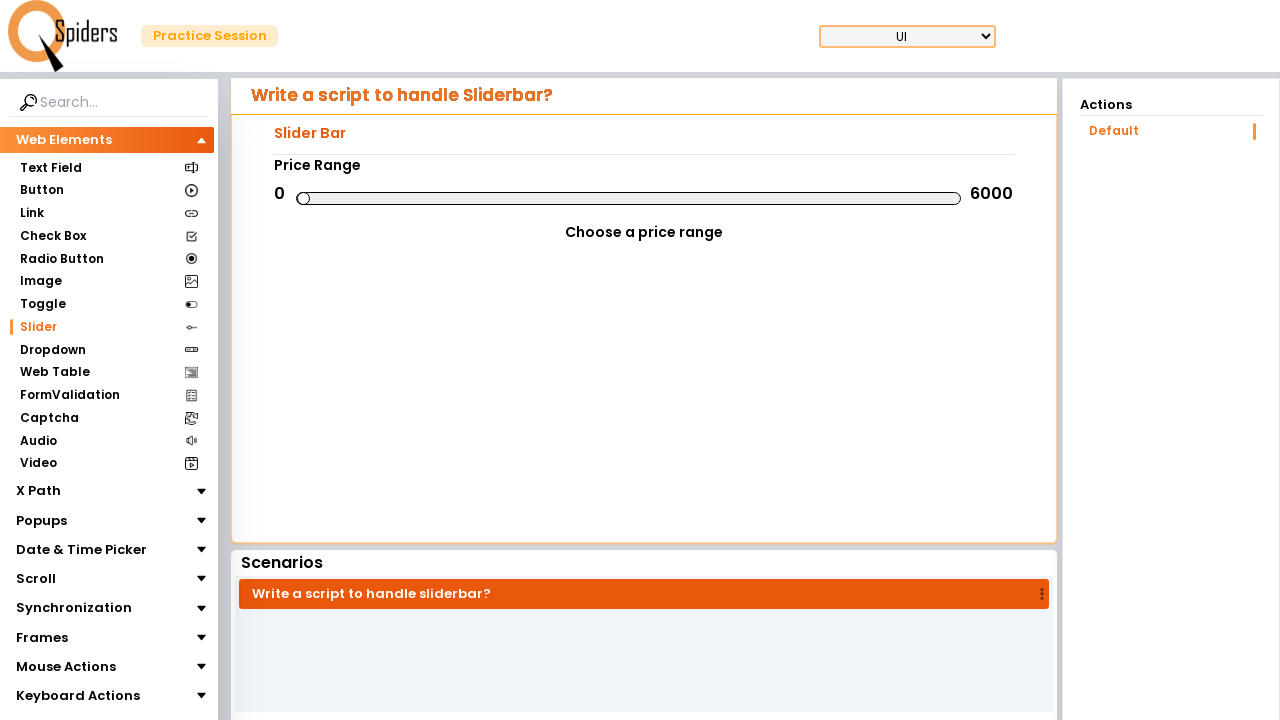

Released mouse button at offset -404 pixels (increment -404) at (225, 198)
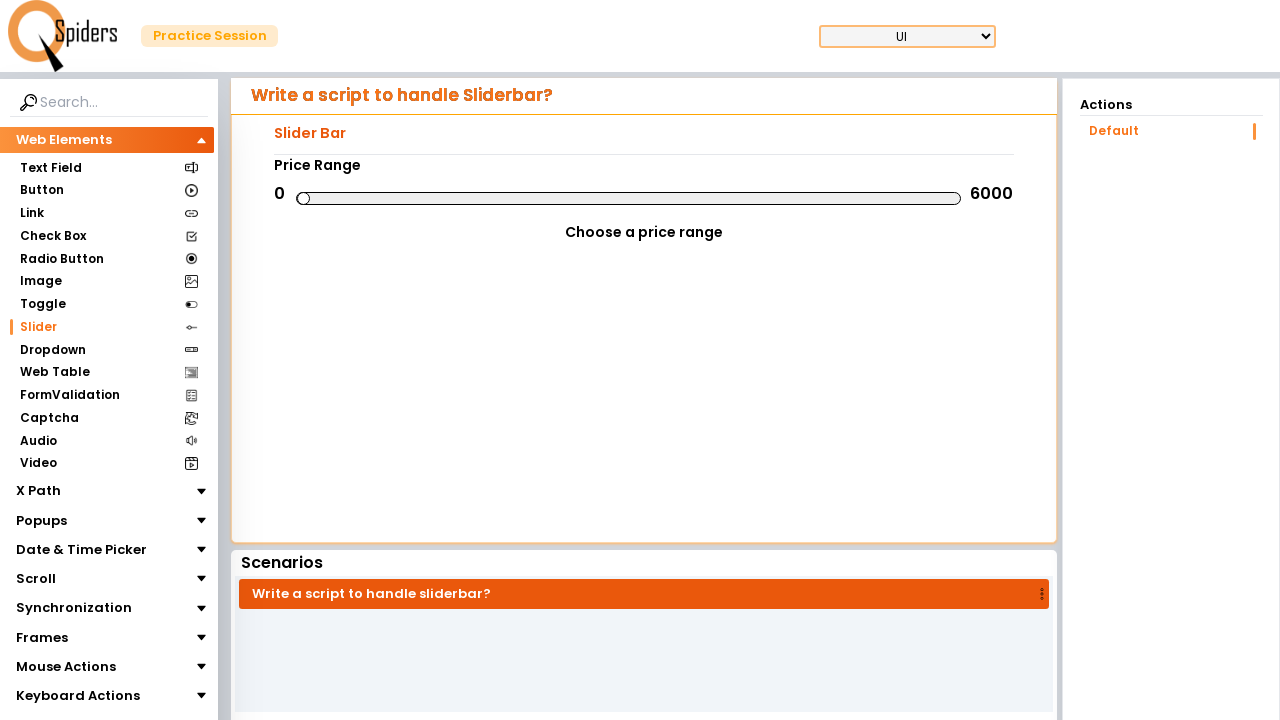

Moved mouse to slider center position (increment -395) at (629, 198)
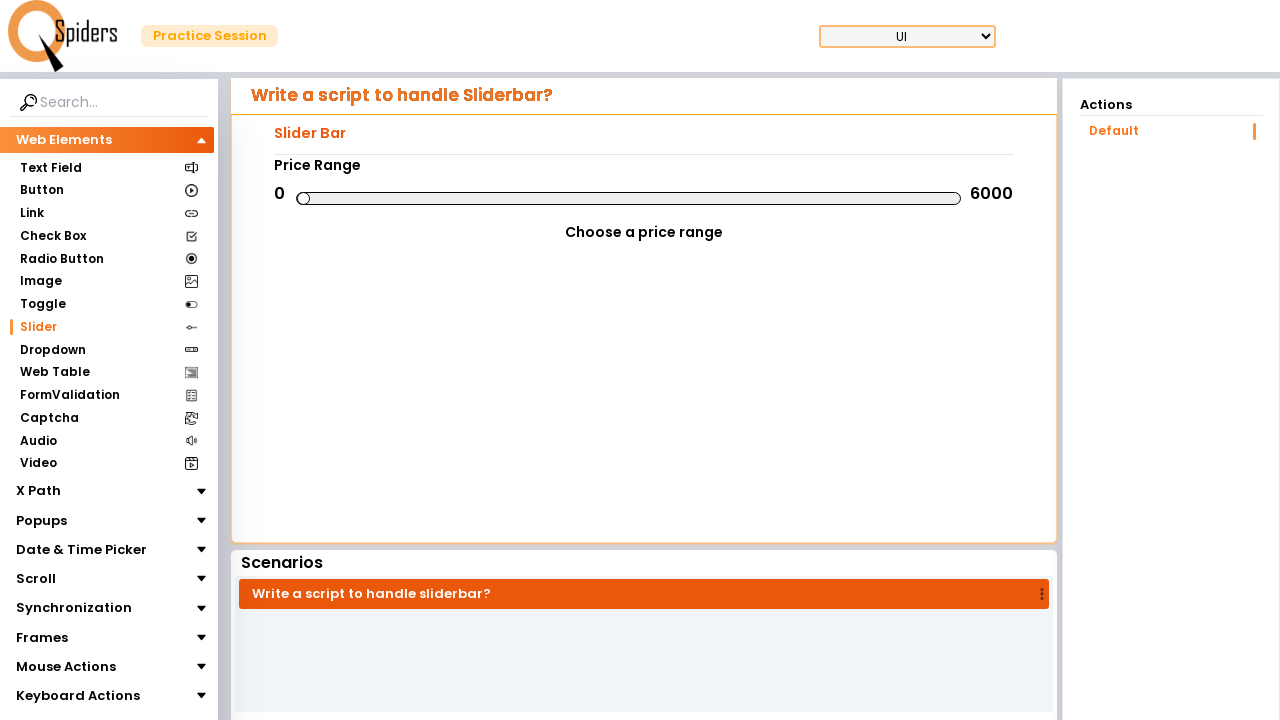

Pressed mouse button down on slider (increment -395) at (629, 198)
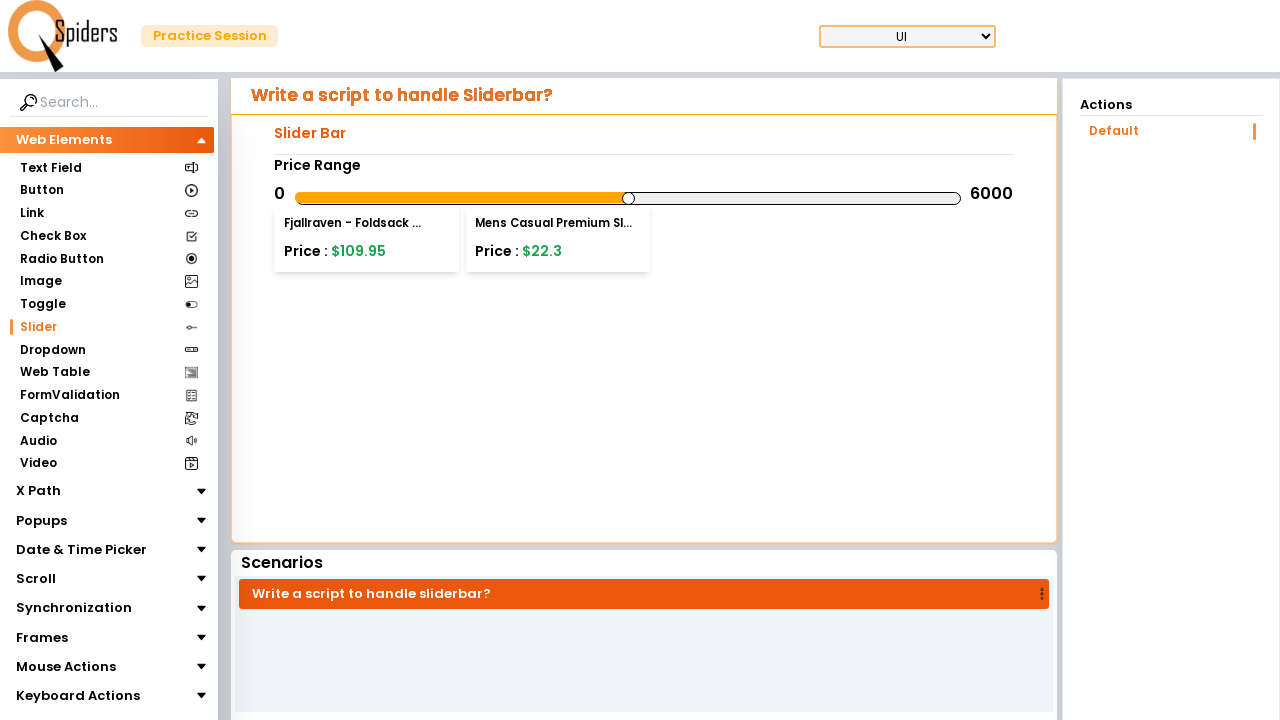

Dragged slider to position offset -395 pixels at (234, 198)
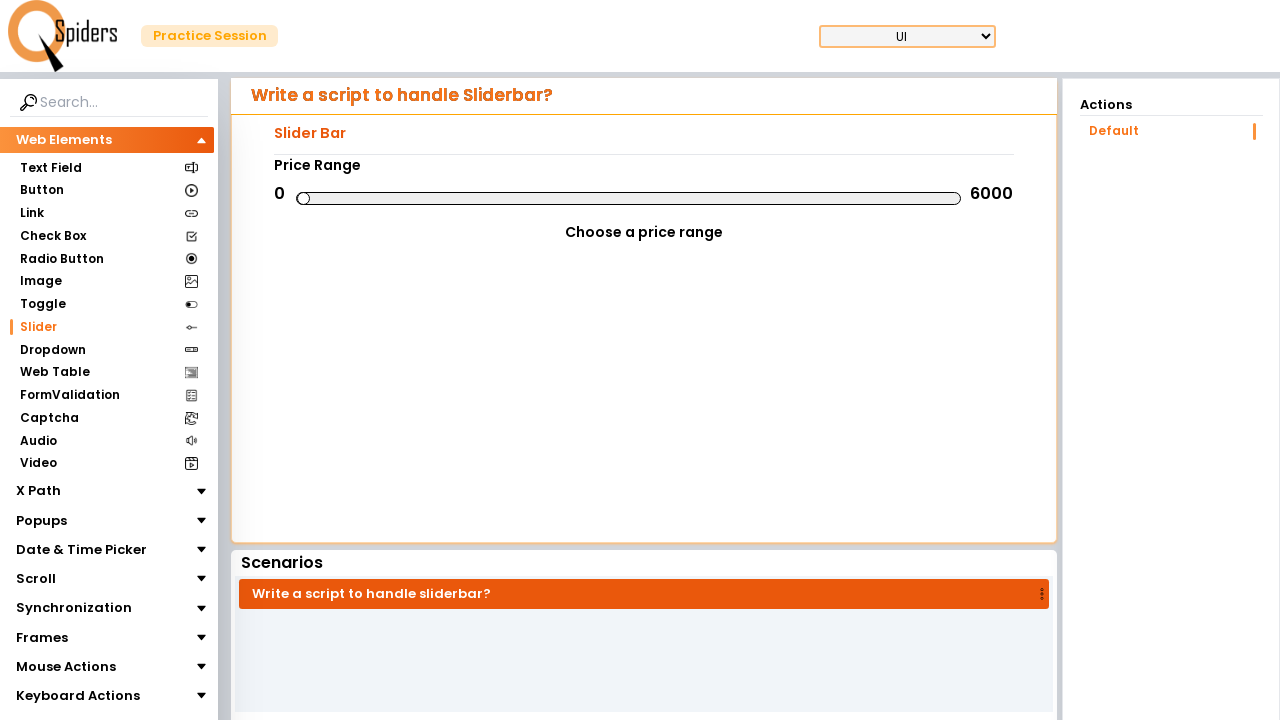

Released mouse button at offset -395 pixels (increment -395) at (234, 198)
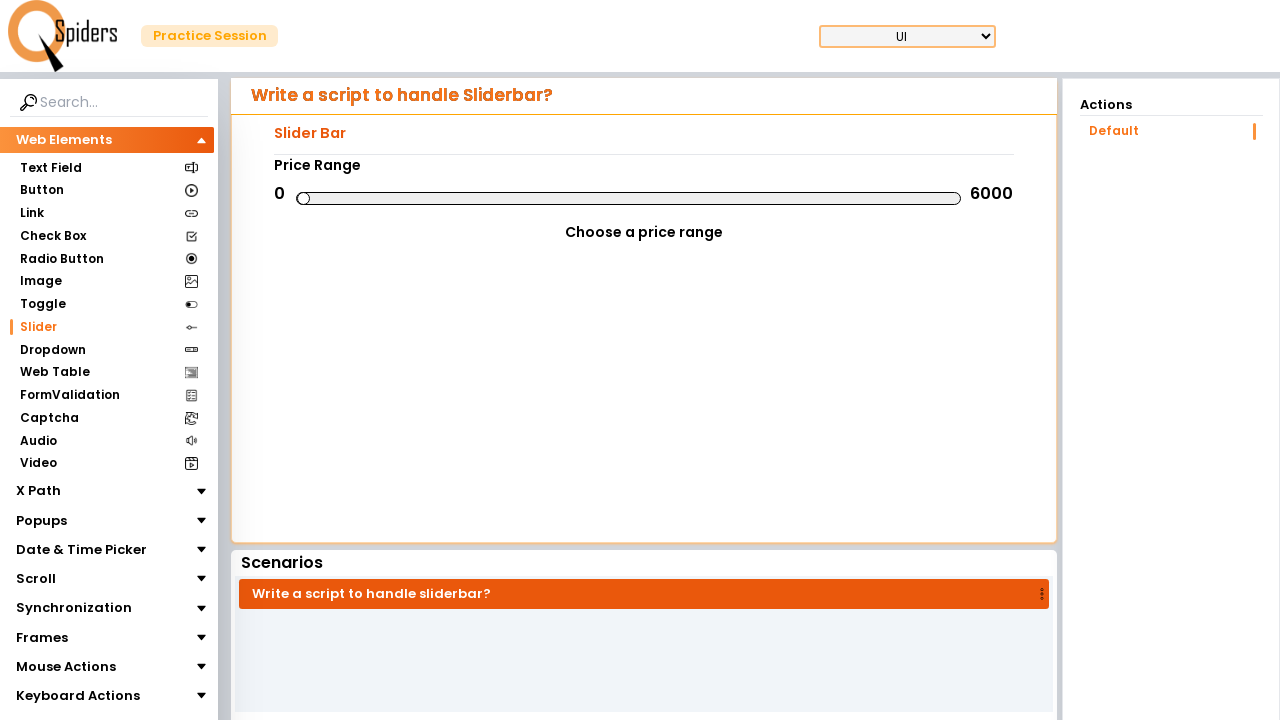

Moved mouse to slider center position (increment -386) at (629, 198)
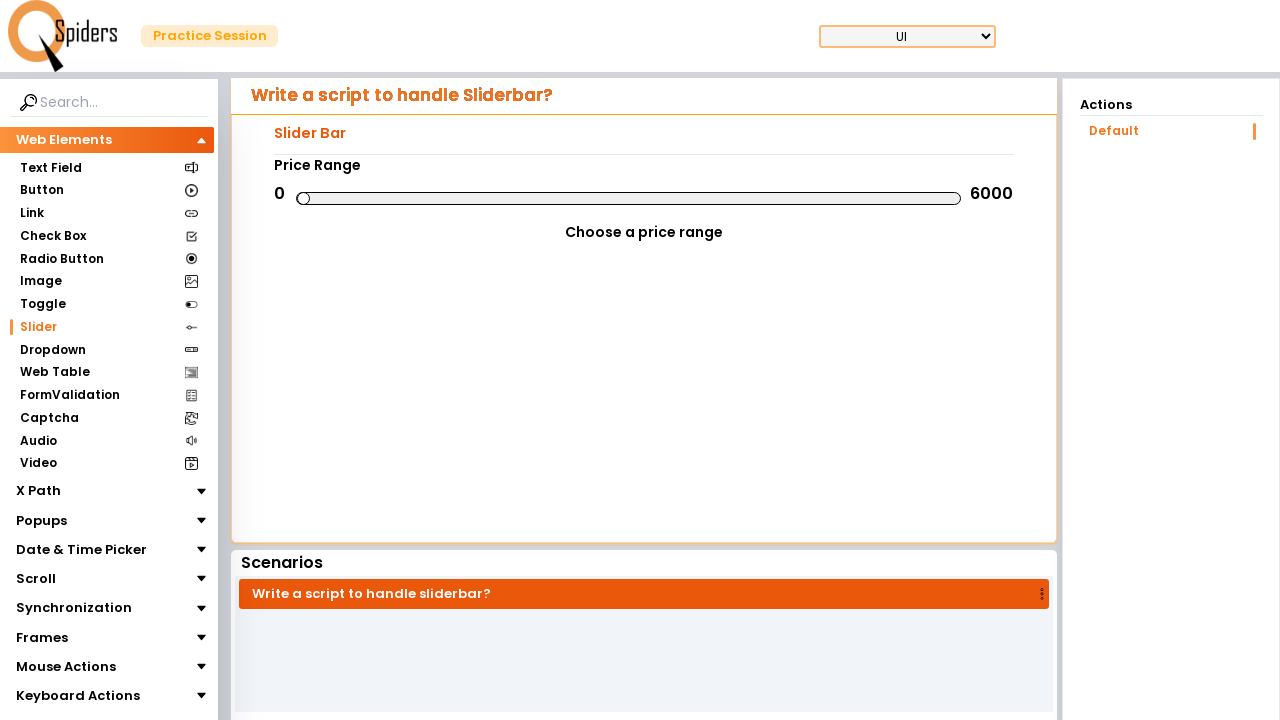

Pressed mouse button down on slider (increment -386) at (629, 198)
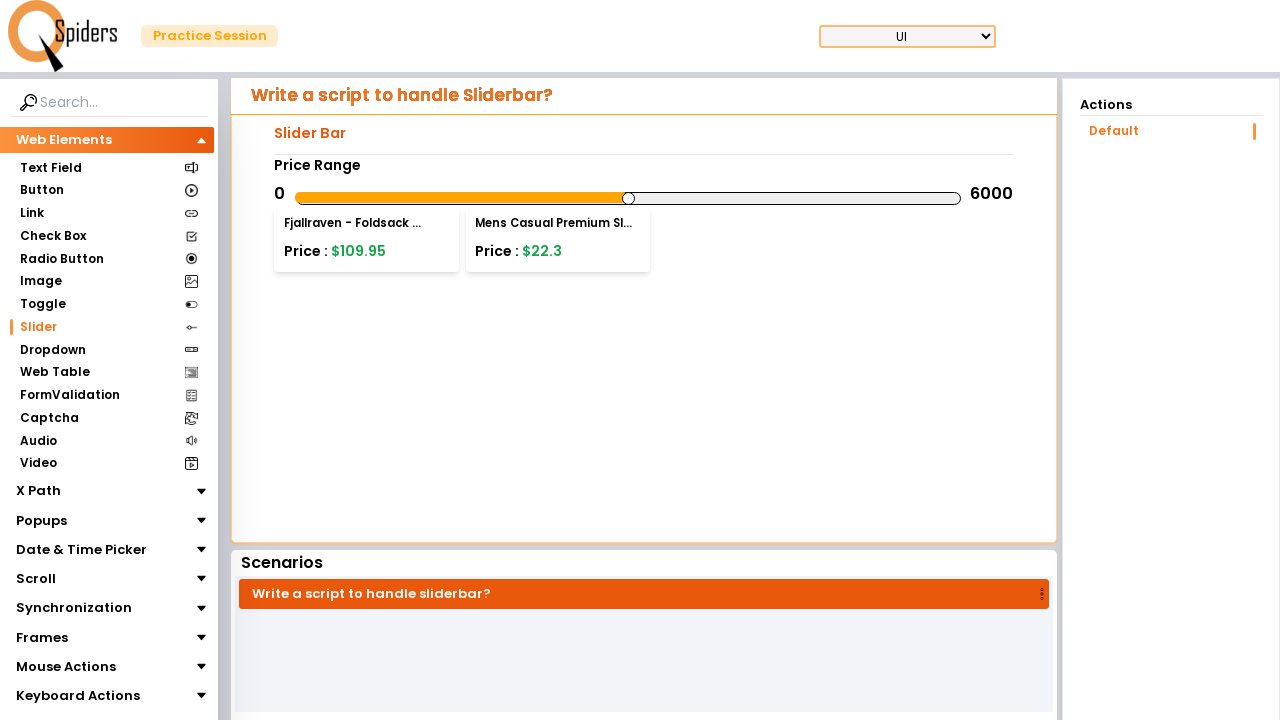

Dragged slider to position offset -386 pixels at (243, 198)
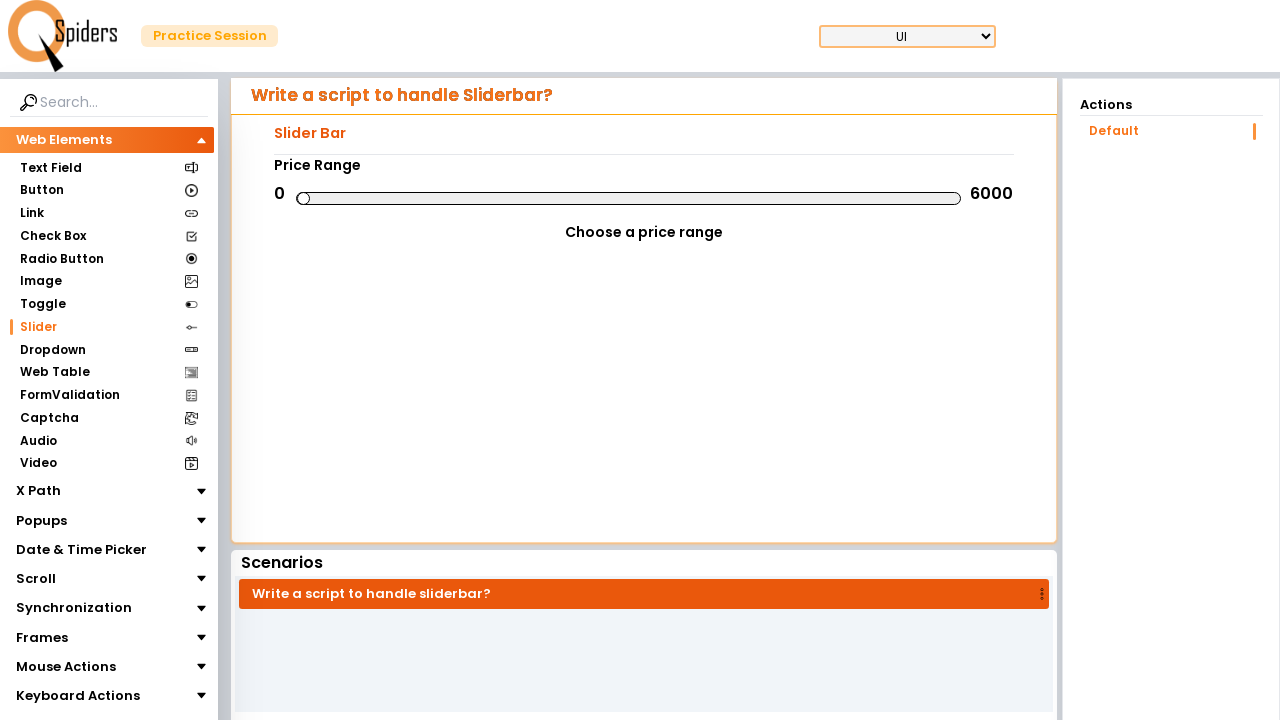

Released mouse button at offset -386 pixels (increment -386) at (243, 198)
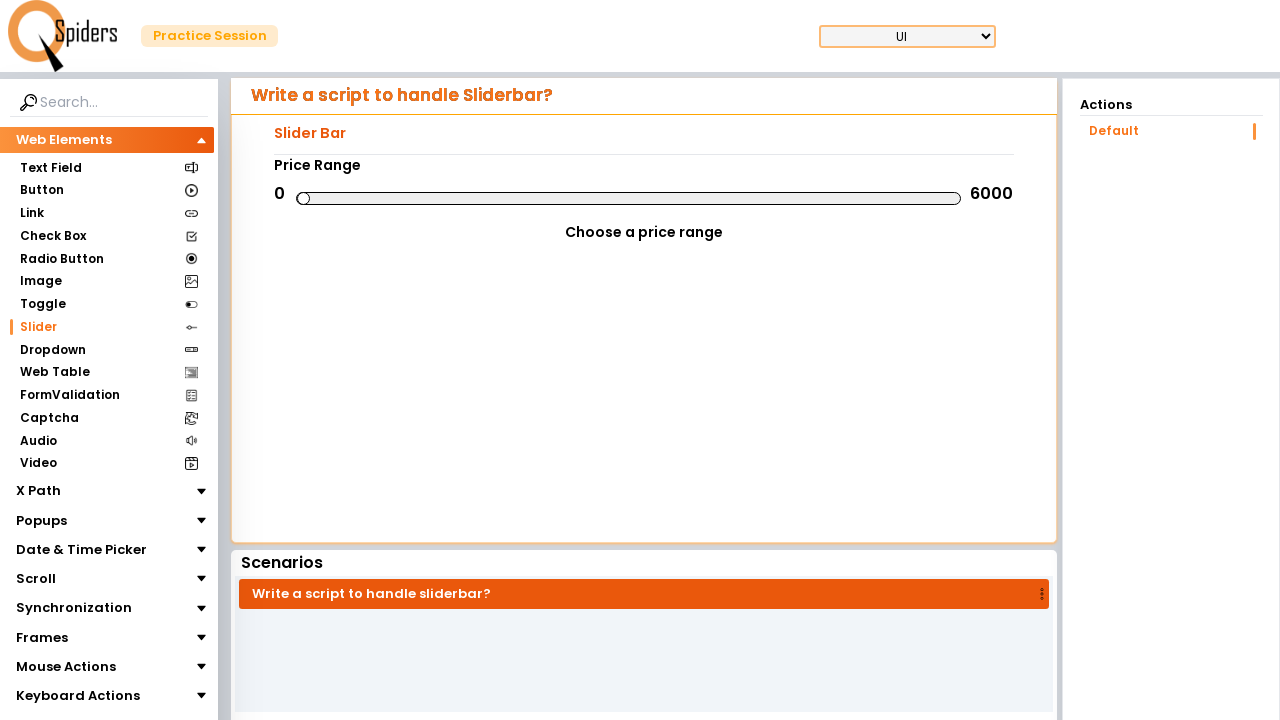

Moved mouse to slider center position (increment -377) at (629, 198)
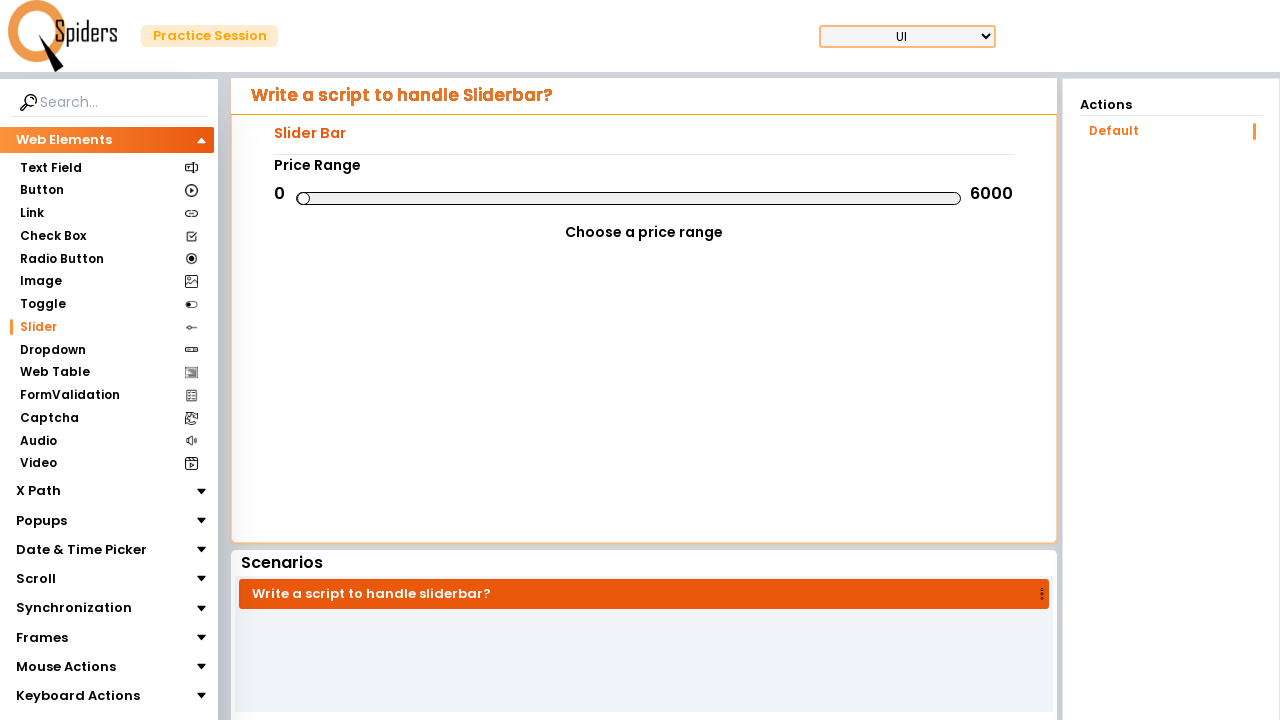

Pressed mouse button down on slider (increment -377) at (629, 198)
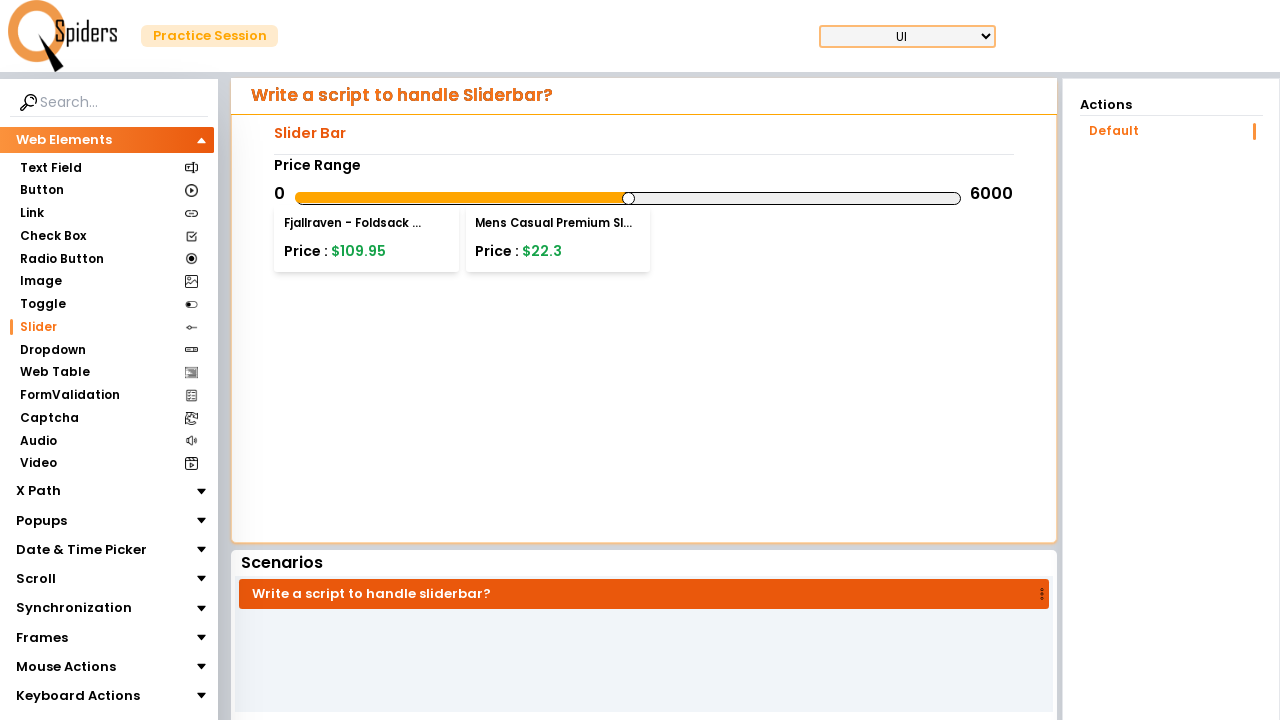

Dragged slider to position offset -377 pixels at (252, 198)
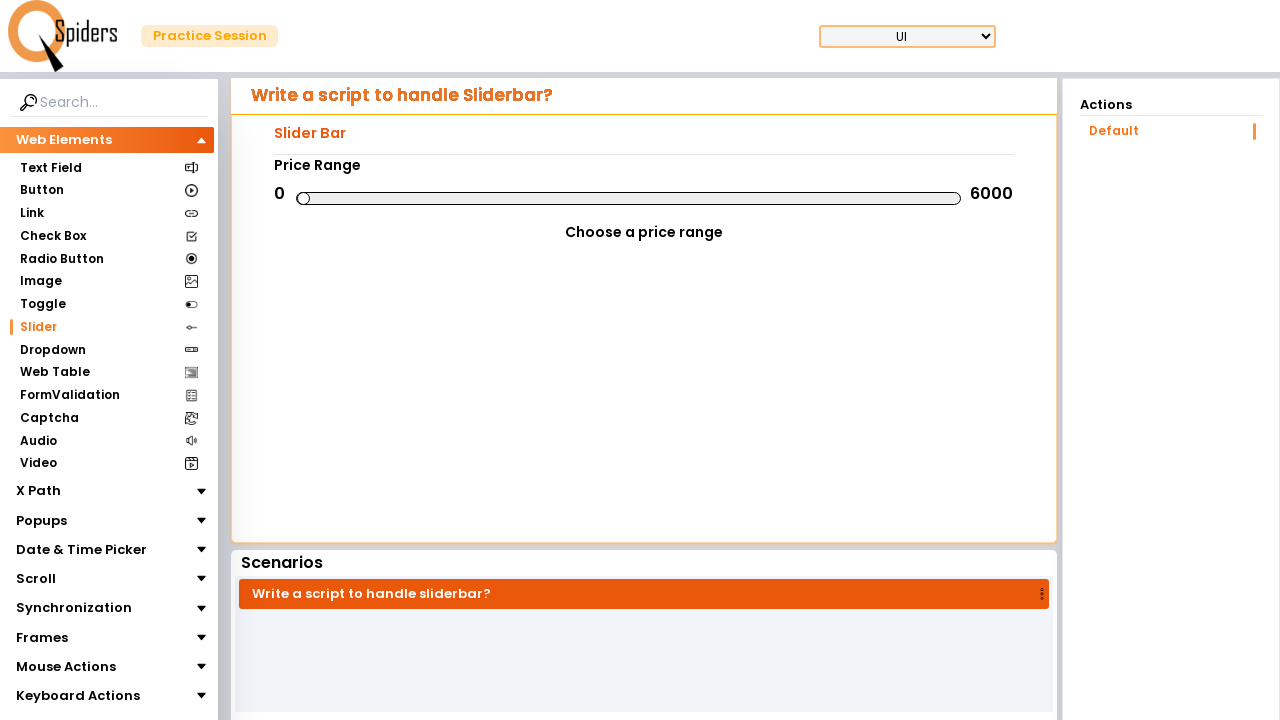

Released mouse button at offset -377 pixels (increment -377) at (252, 198)
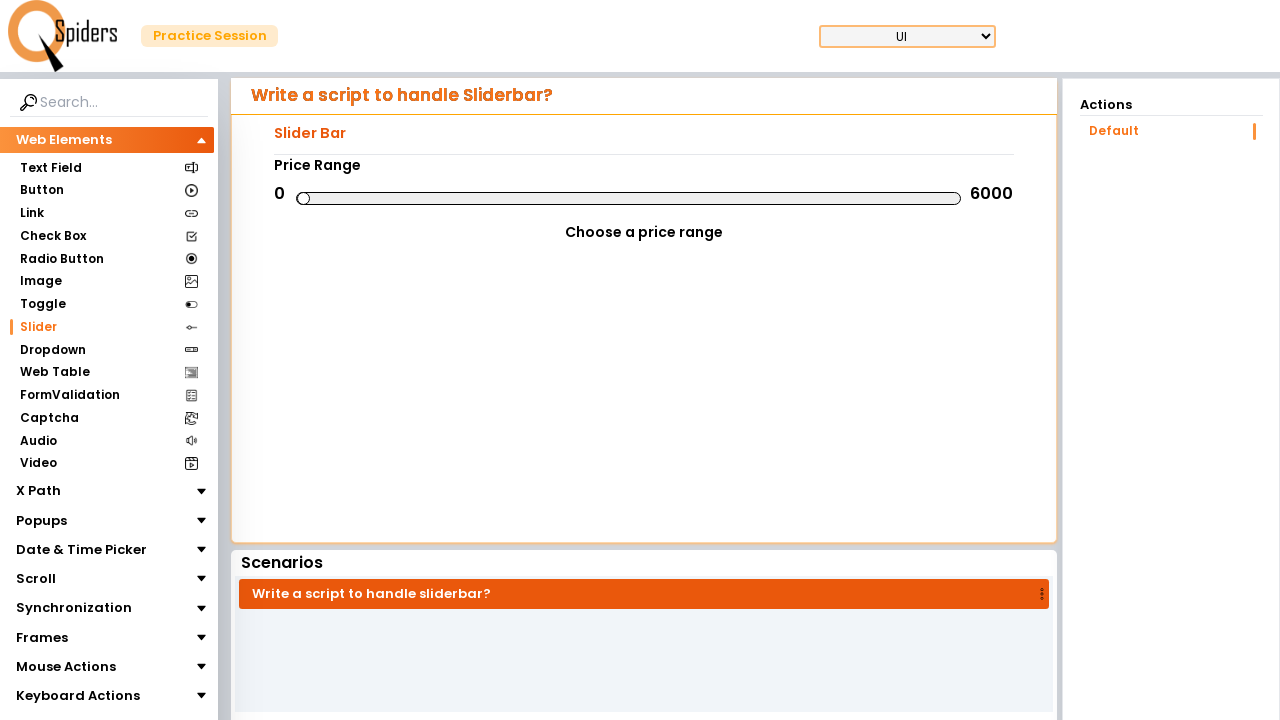

Moved mouse to slider center position (increment -368) at (629, 198)
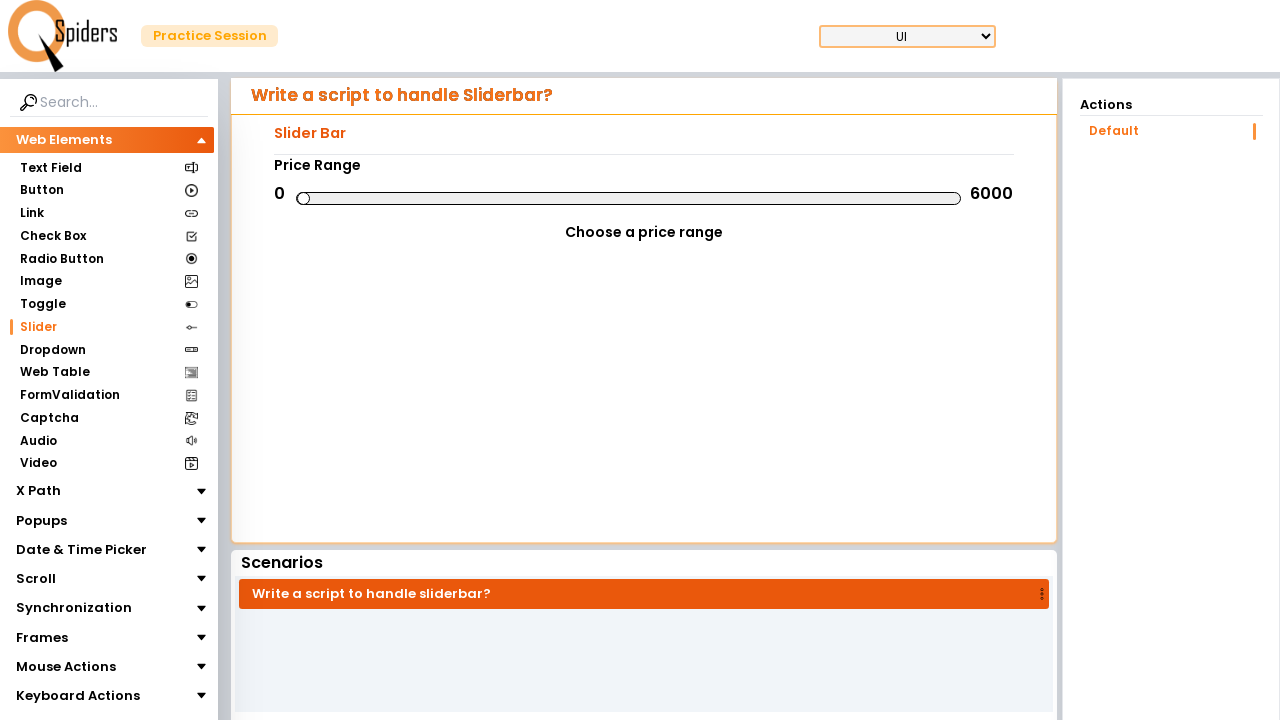

Pressed mouse button down on slider (increment -368) at (629, 198)
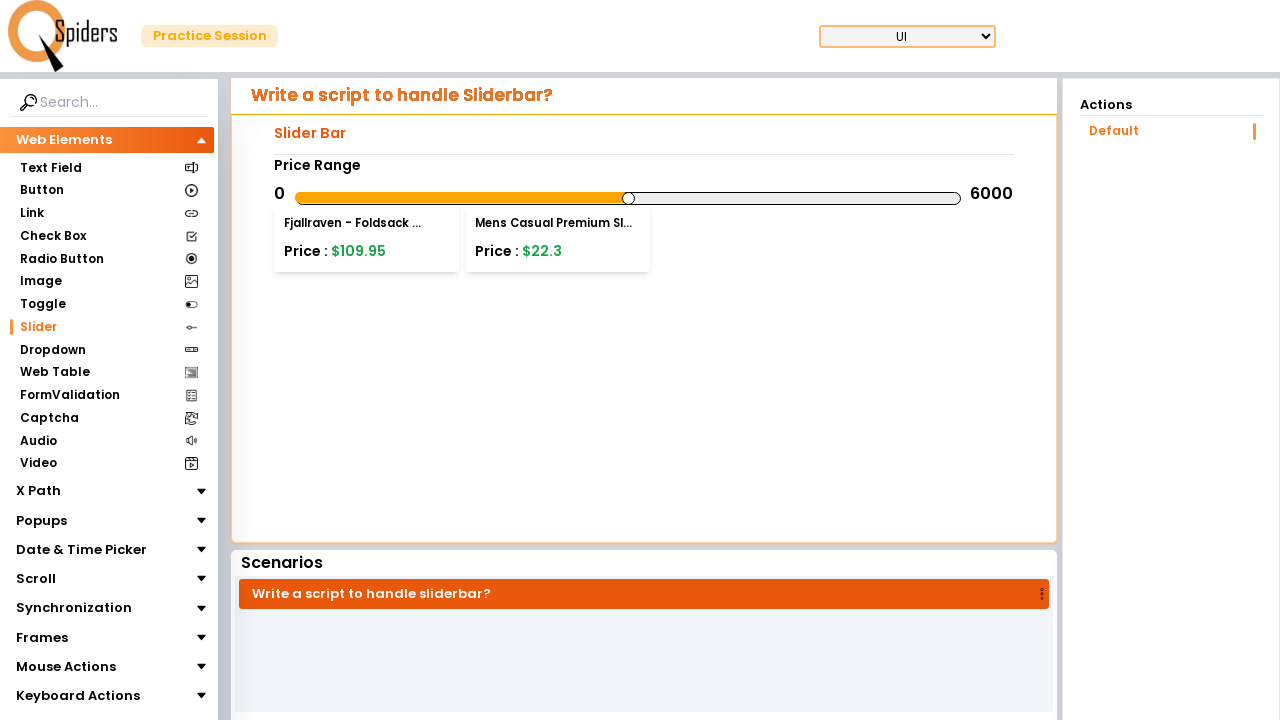

Dragged slider to position offset -368 pixels at (261, 198)
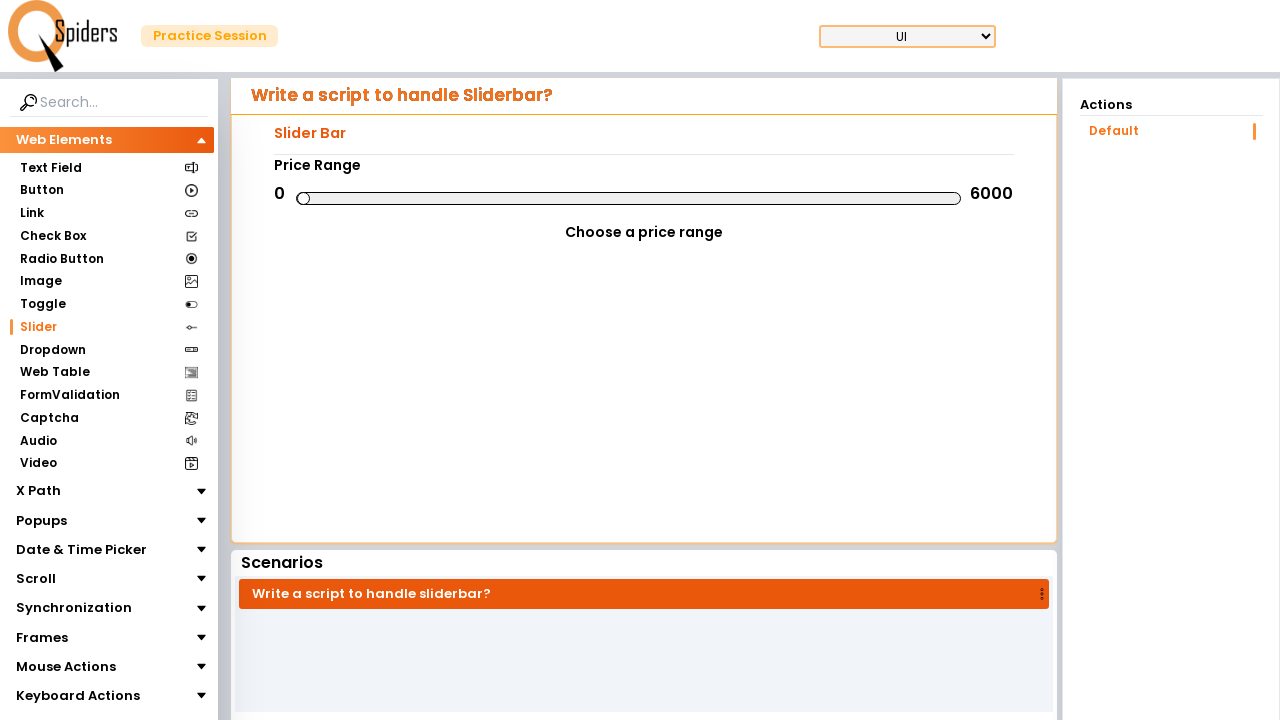

Released mouse button at offset -368 pixels (increment -368) at (261, 198)
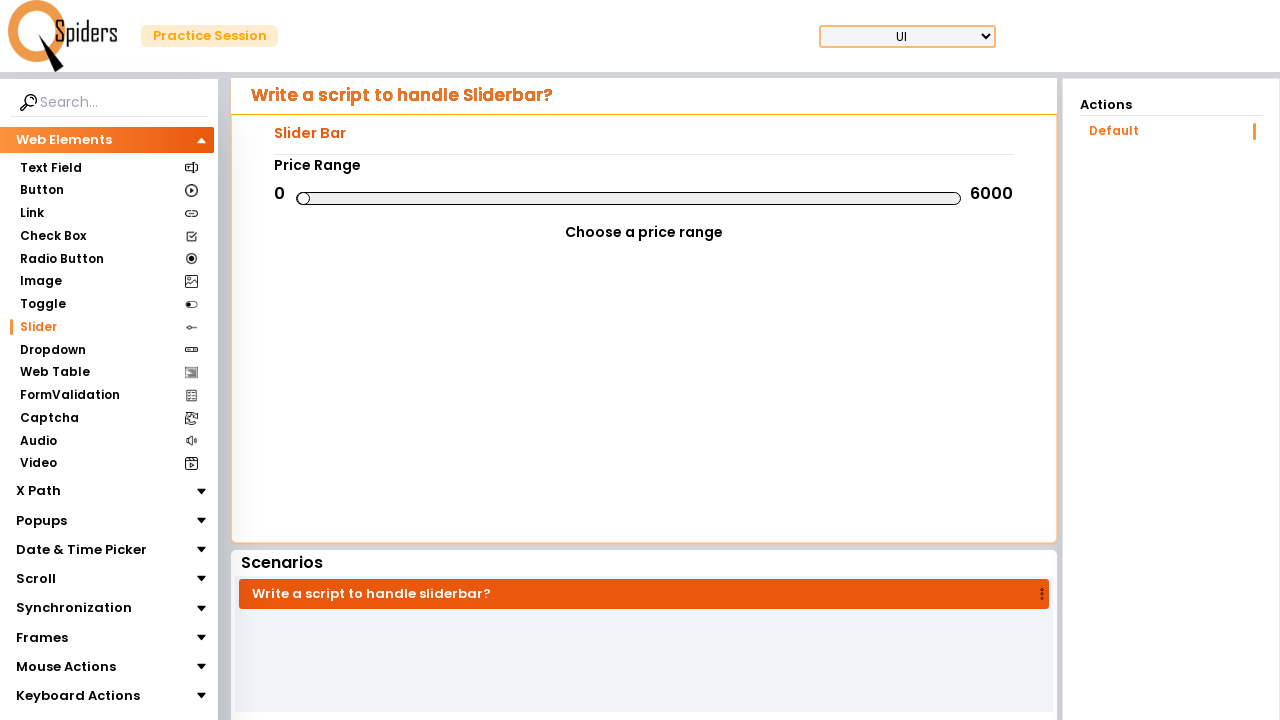

Moved mouse to slider center position (increment -359) at (629, 198)
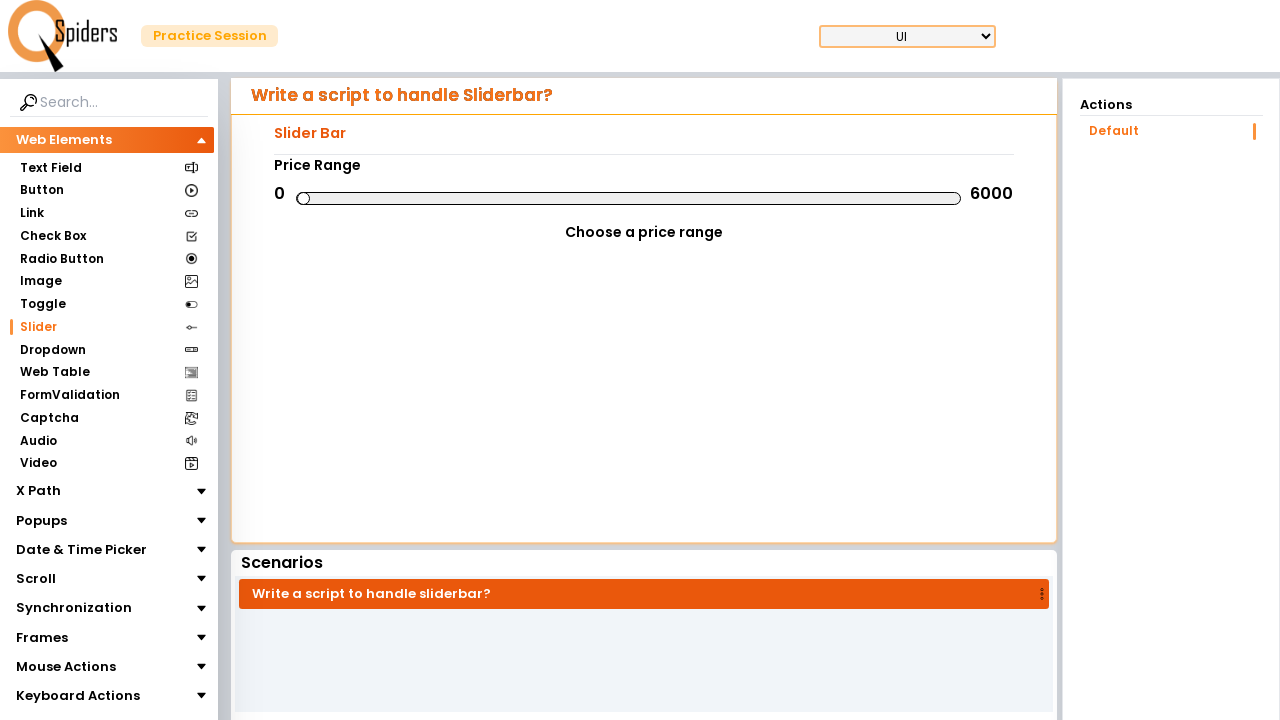

Pressed mouse button down on slider (increment -359) at (629, 198)
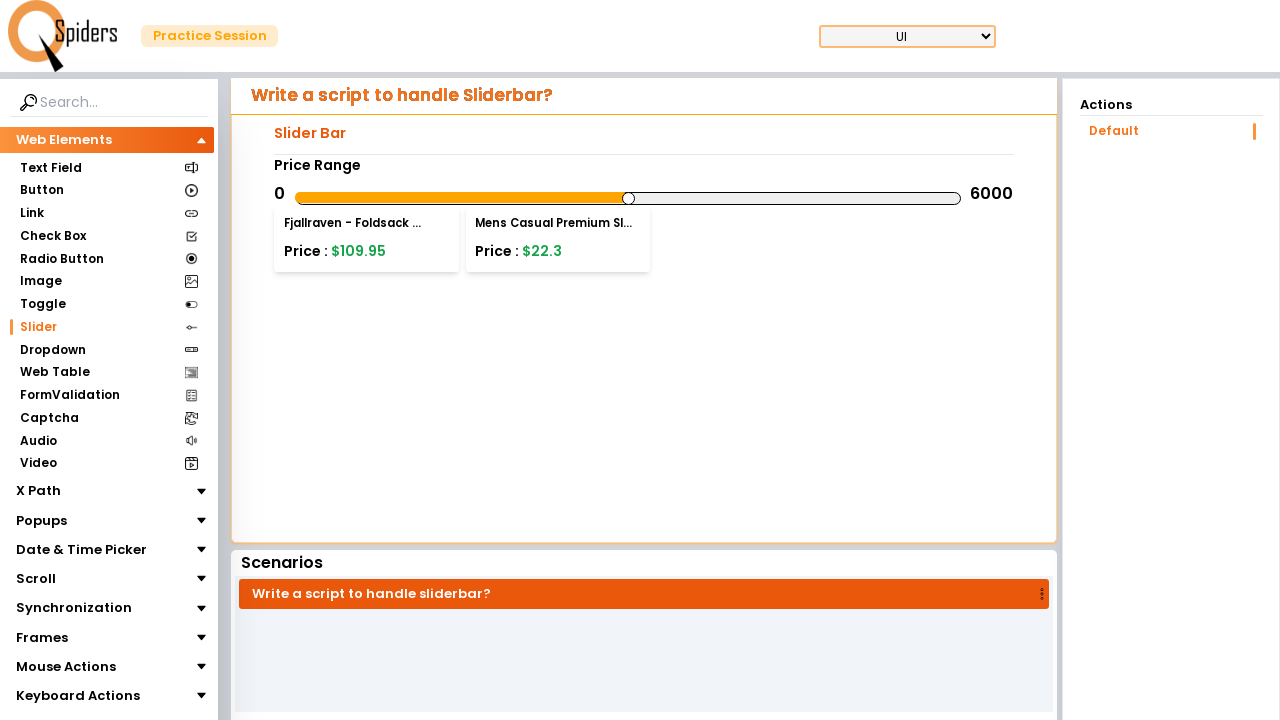

Dragged slider to position offset -359 pixels at (270, 198)
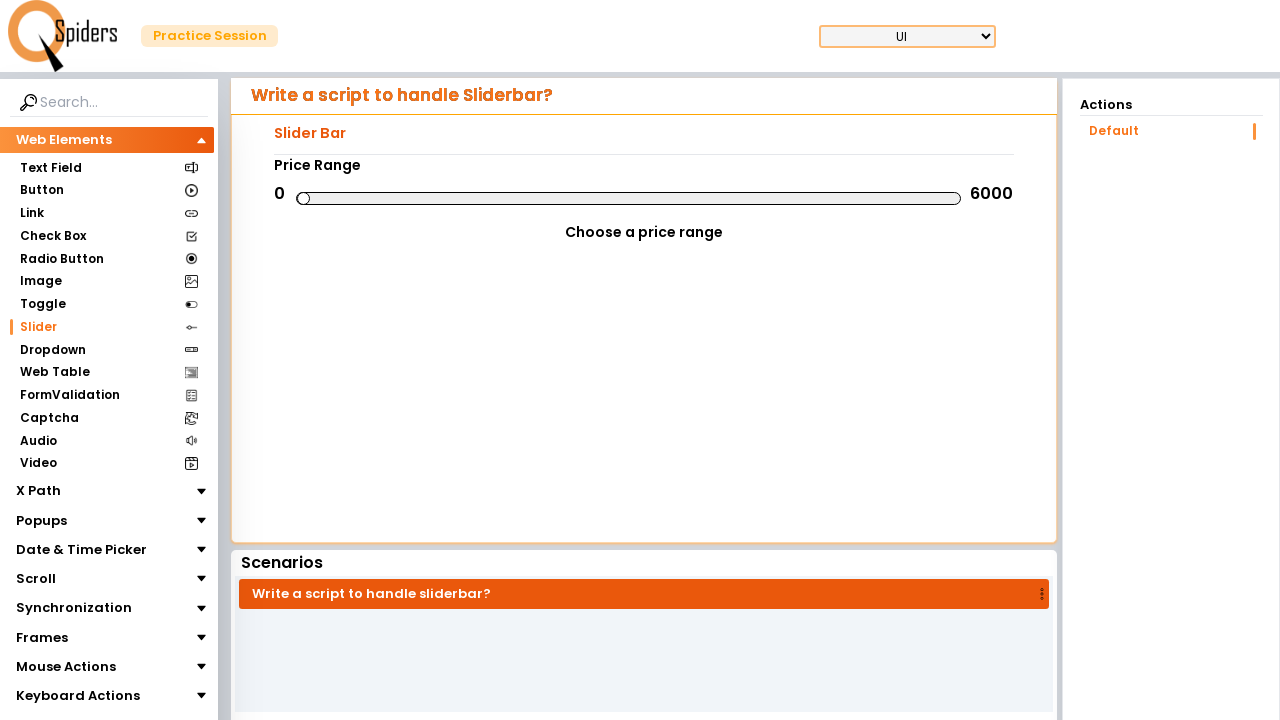

Released mouse button at offset -359 pixels (increment -359) at (270, 198)
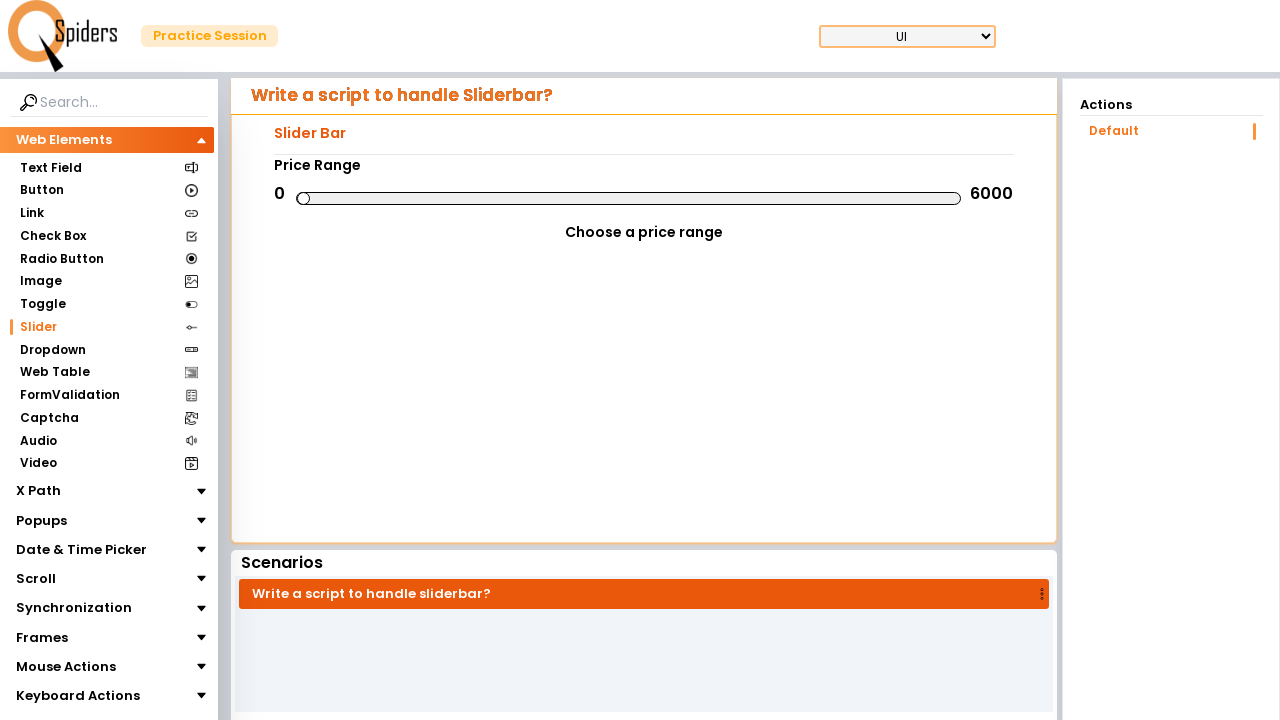

Moved mouse to slider center position (increment -350) at (629, 198)
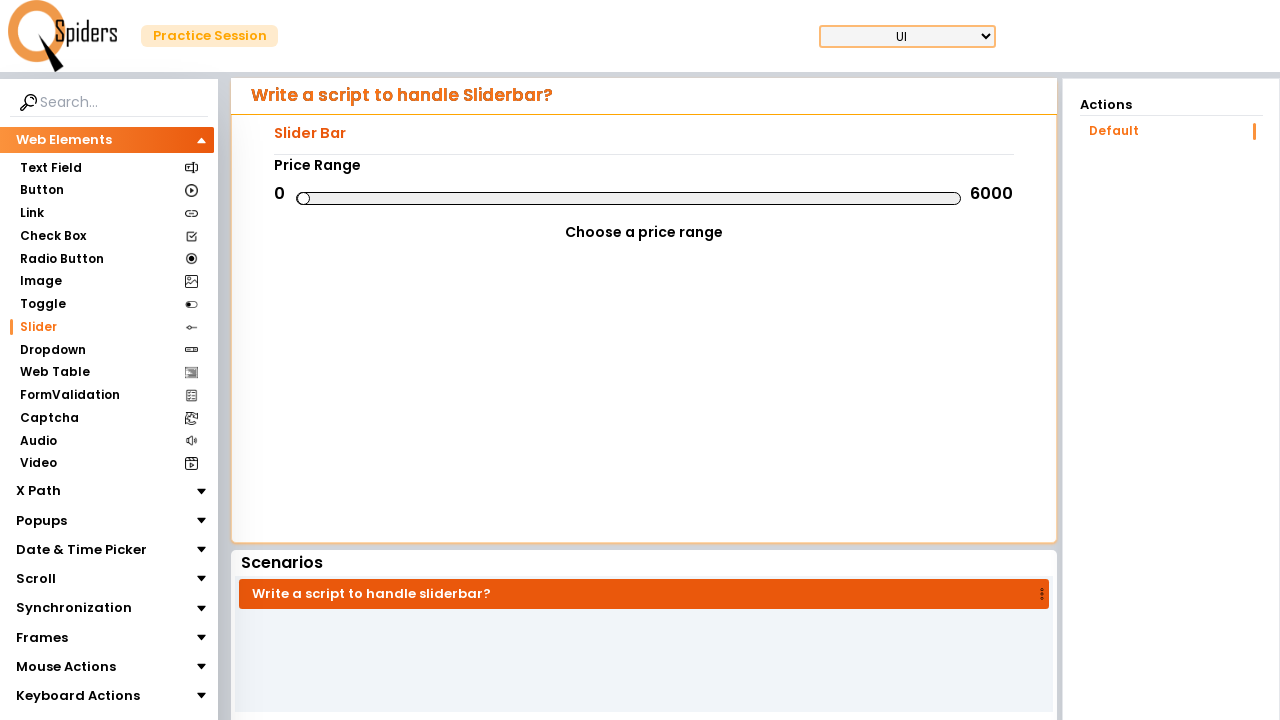

Pressed mouse button down on slider (increment -350) at (629, 198)
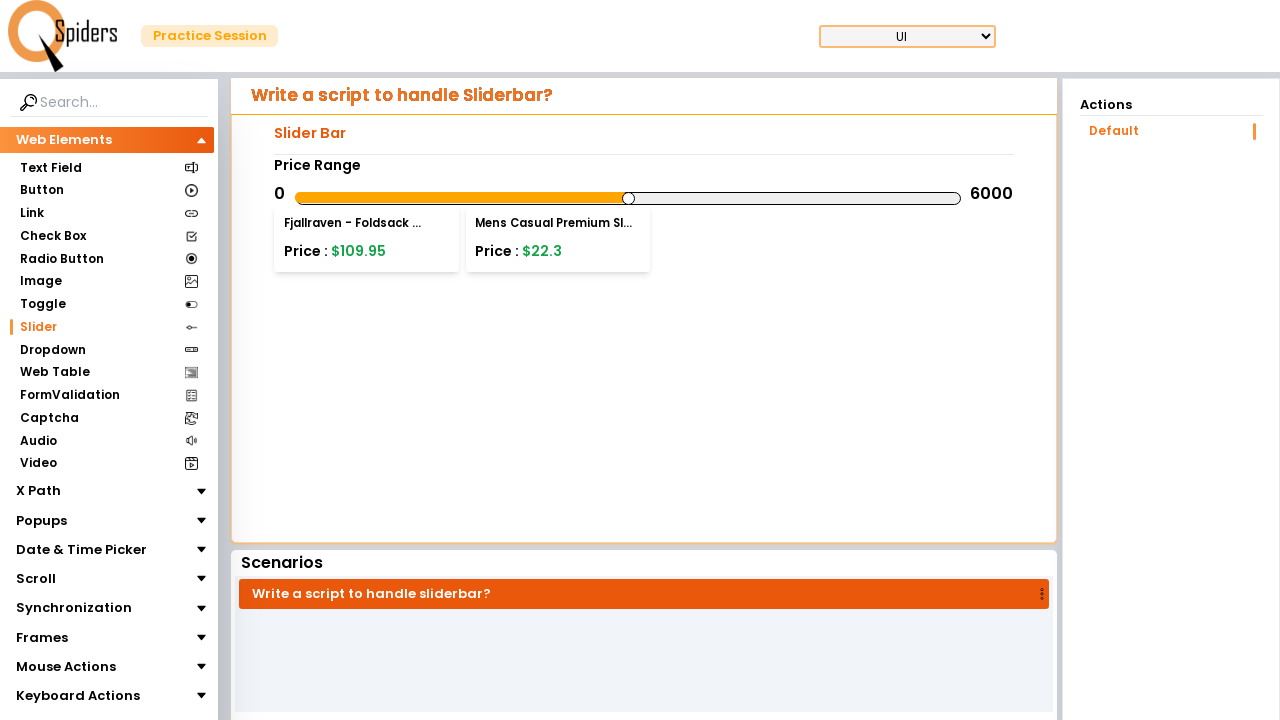

Dragged slider to position offset -350 pixels at (279, 198)
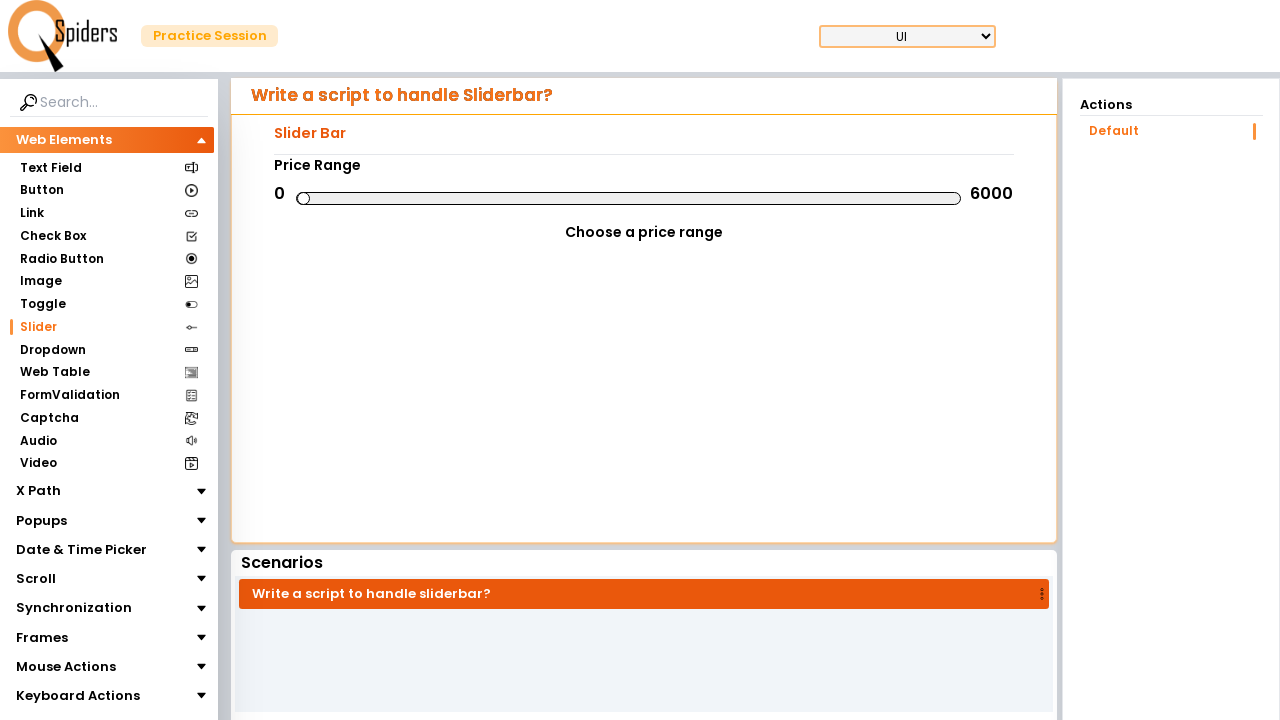

Released mouse button at offset -350 pixels (increment -350) at (279, 198)
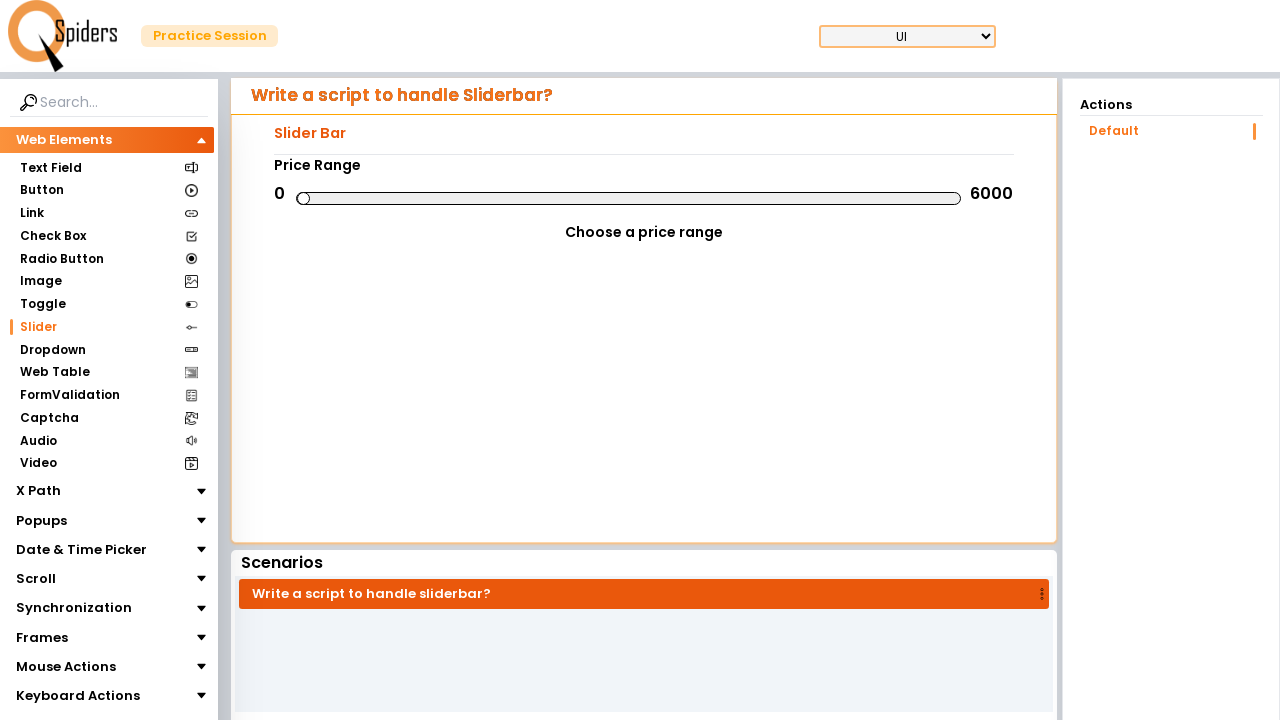

Moved mouse to slider center position (increment -341) at (629, 198)
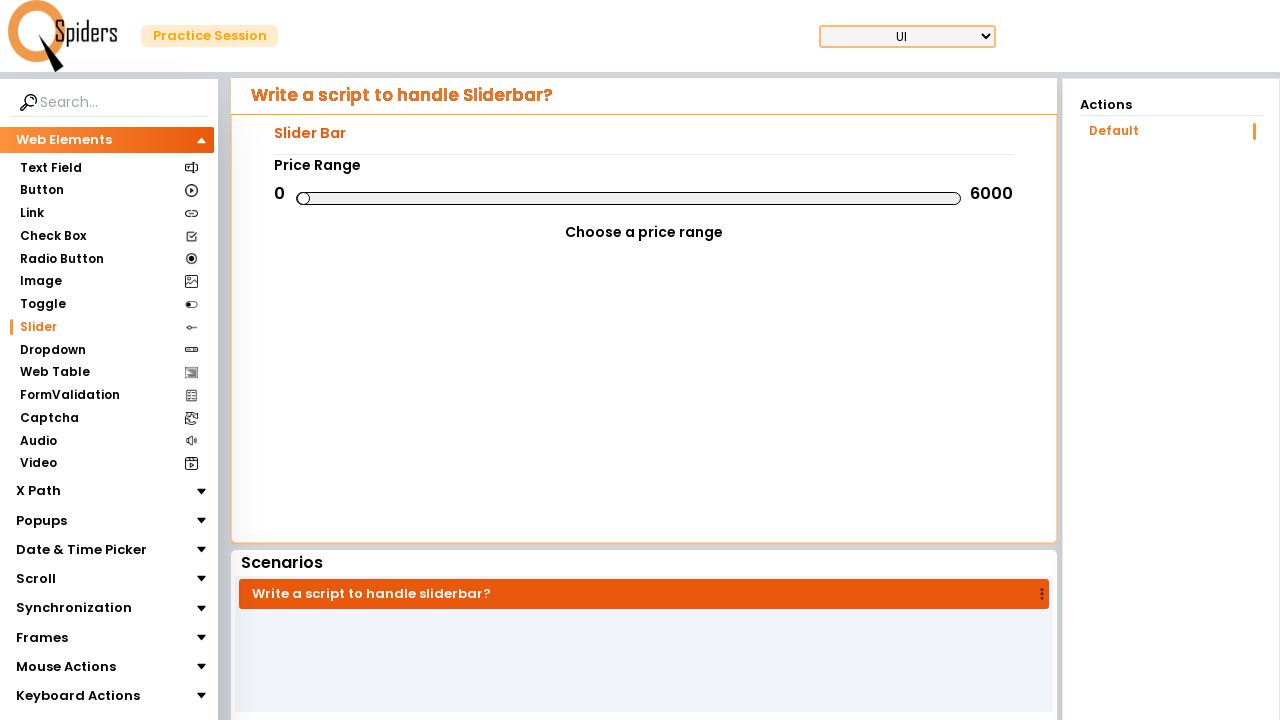

Pressed mouse button down on slider (increment -341) at (629, 198)
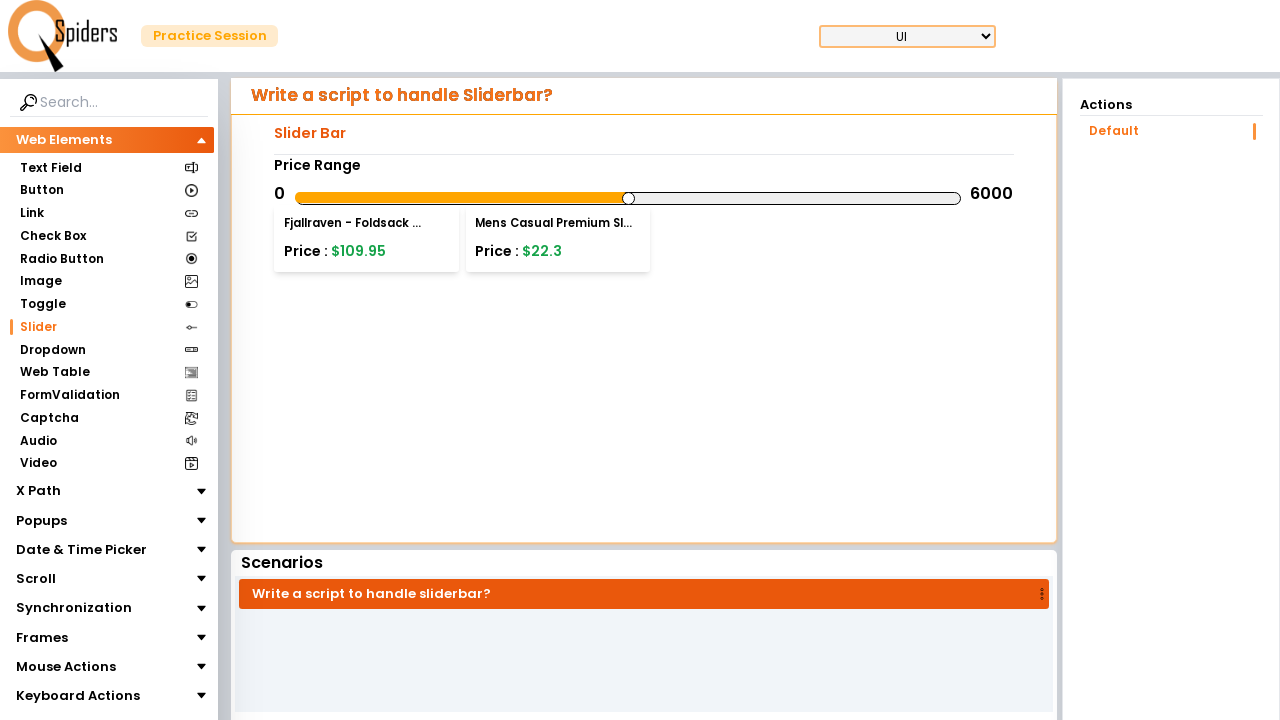

Dragged slider to position offset -341 pixels at (288, 198)
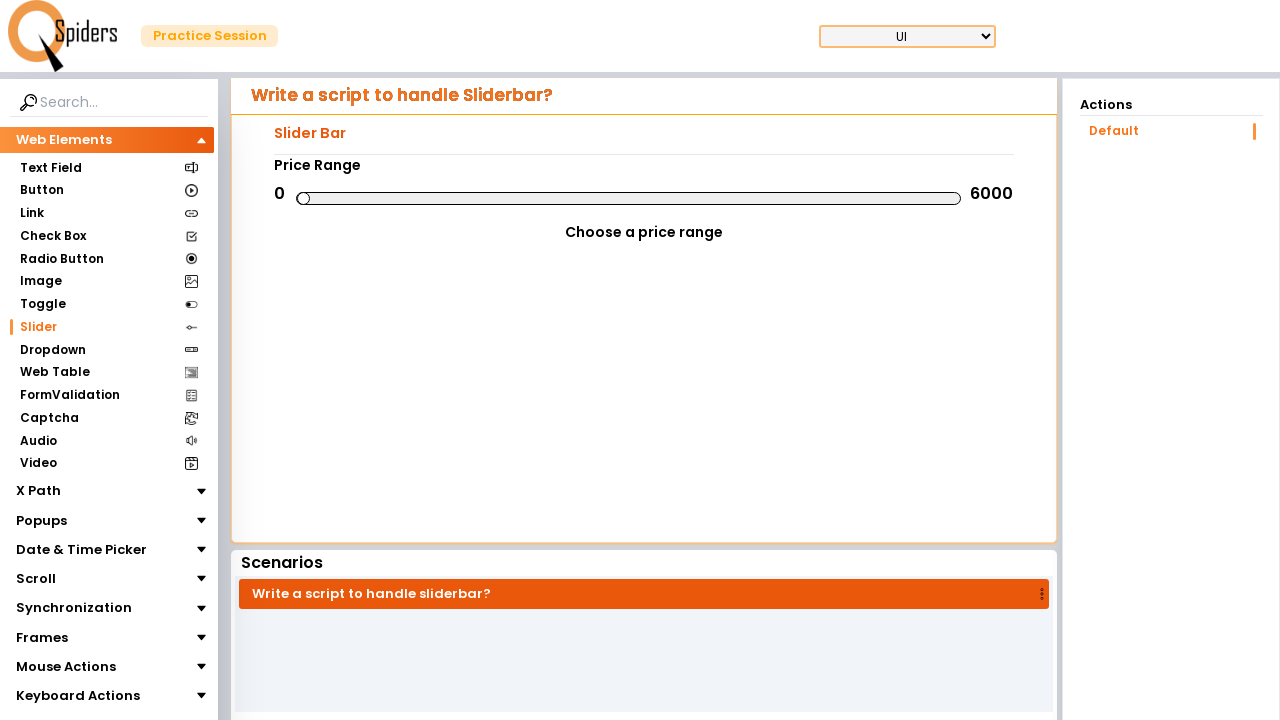

Released mouse button at offset -341 pixels (increment -341) at (288, 198)
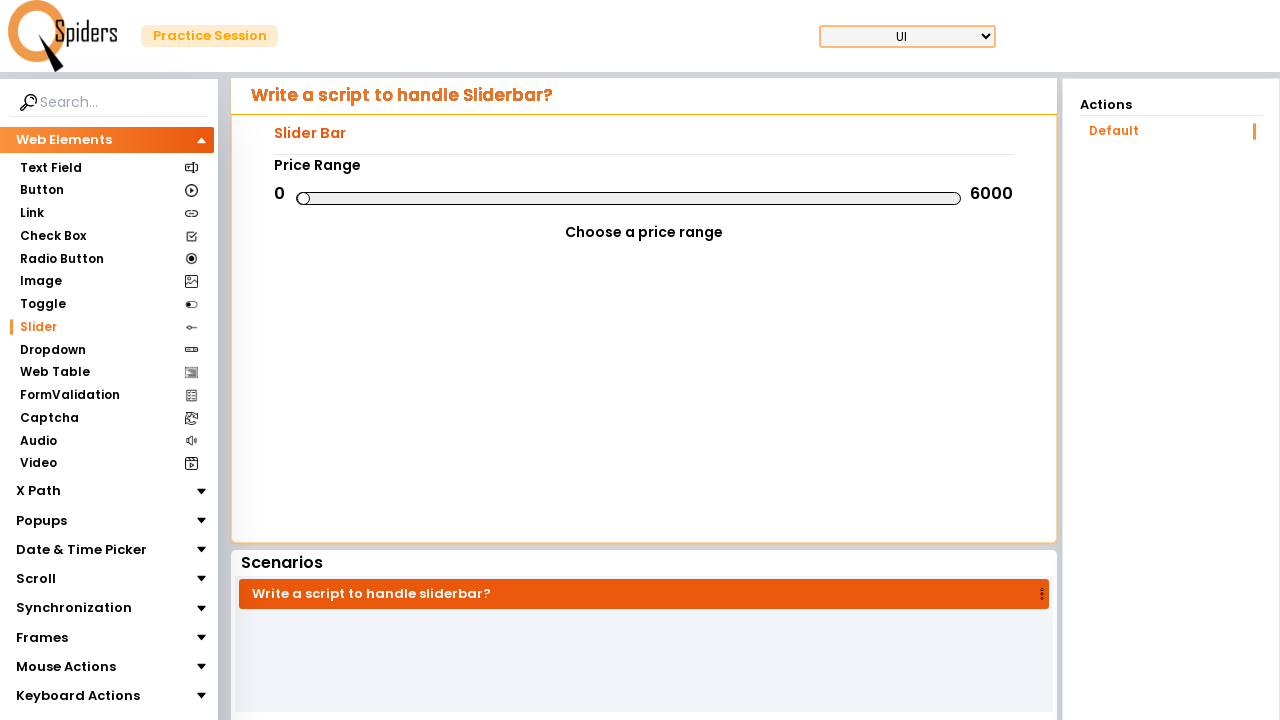

Moved mouse to slider center position (increment -332) at (629, 198)
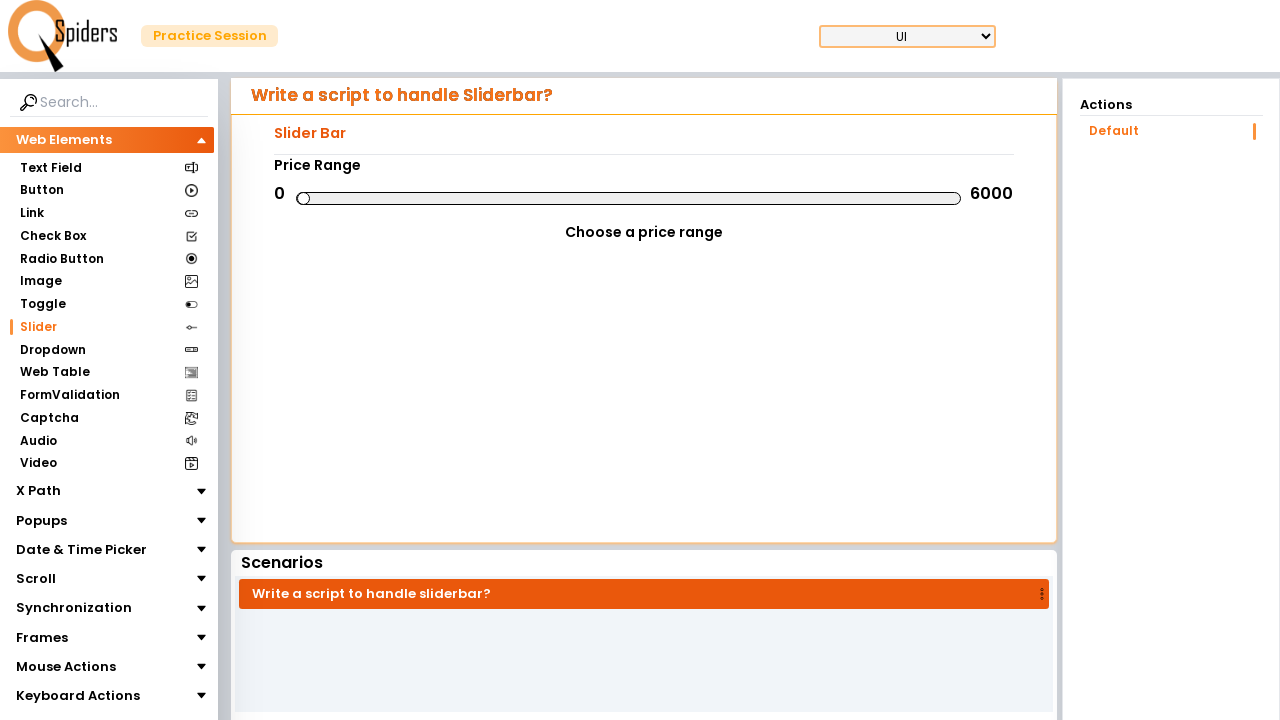

Pressed mouse button down on slider (increment -332) at (629, 198)
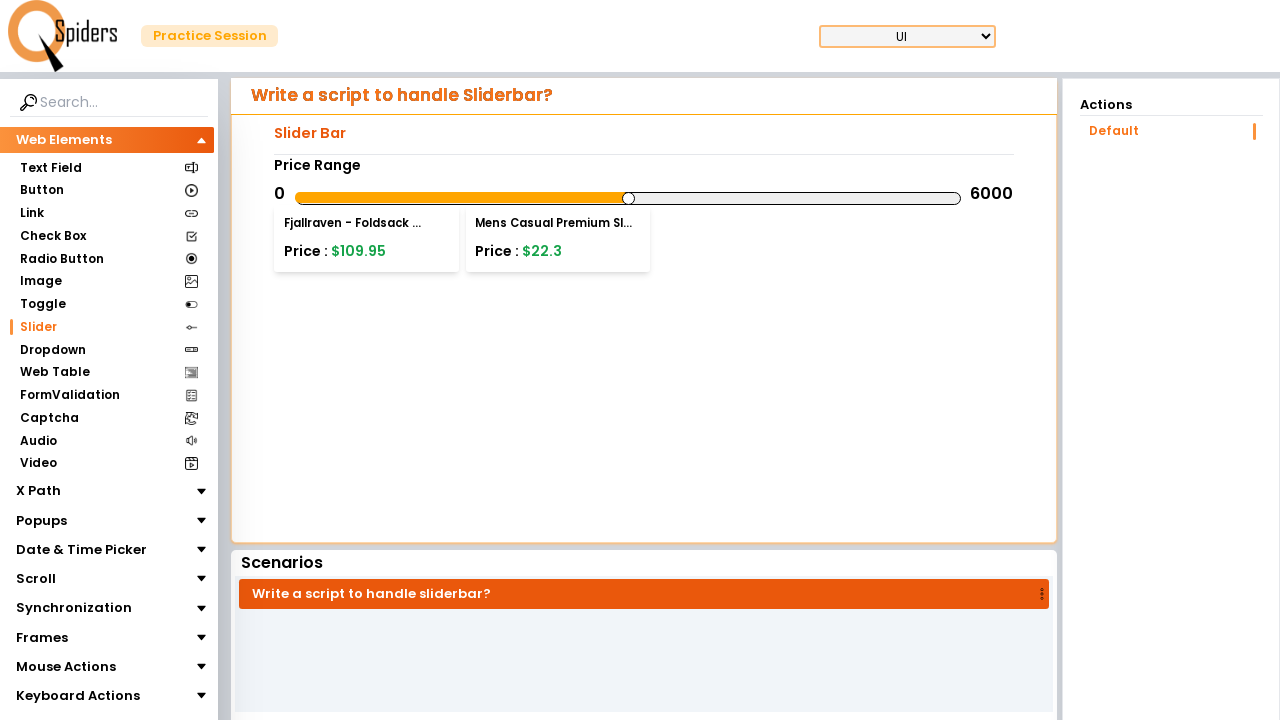

Dragged slider to position offset -332 pixels at (297, 198)
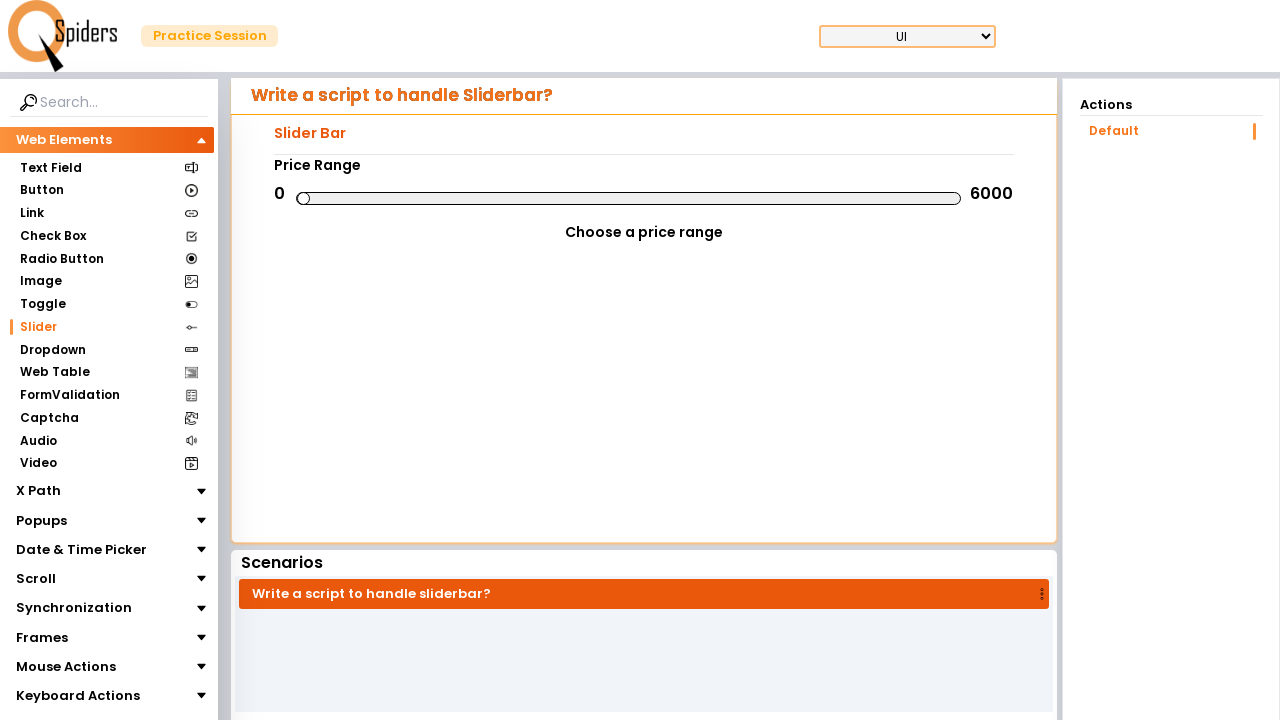

Released mouse button at offset -332 pixels (increment -332) at (297, 198)
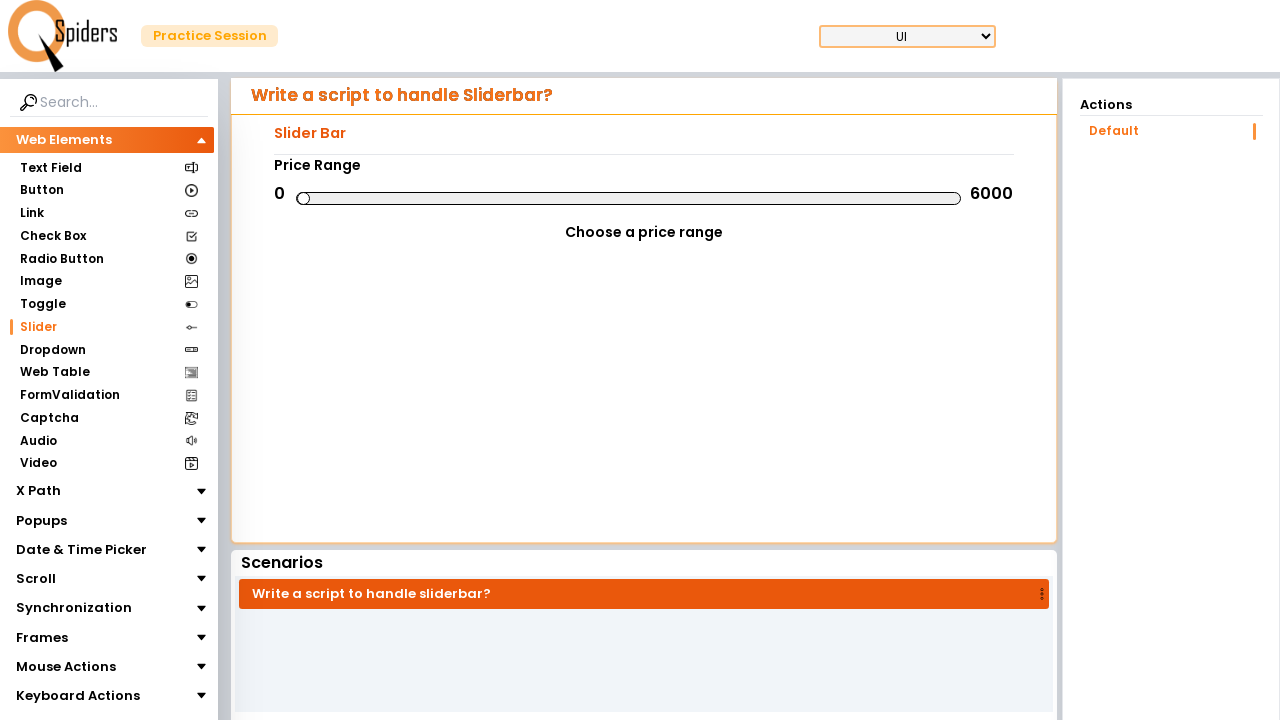

Moved mouse to slider center position (increment -323) at (629, 198)
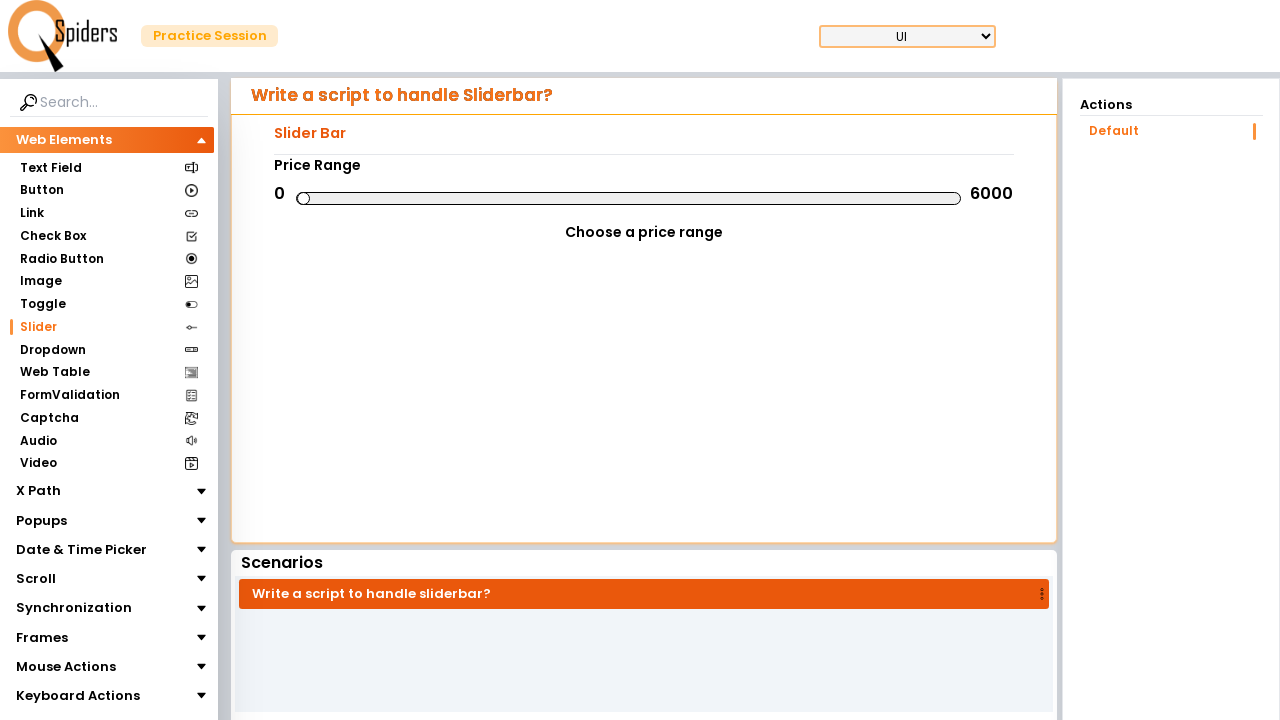

Pressed mouse button down on slider (increment -323) at (629, 198)
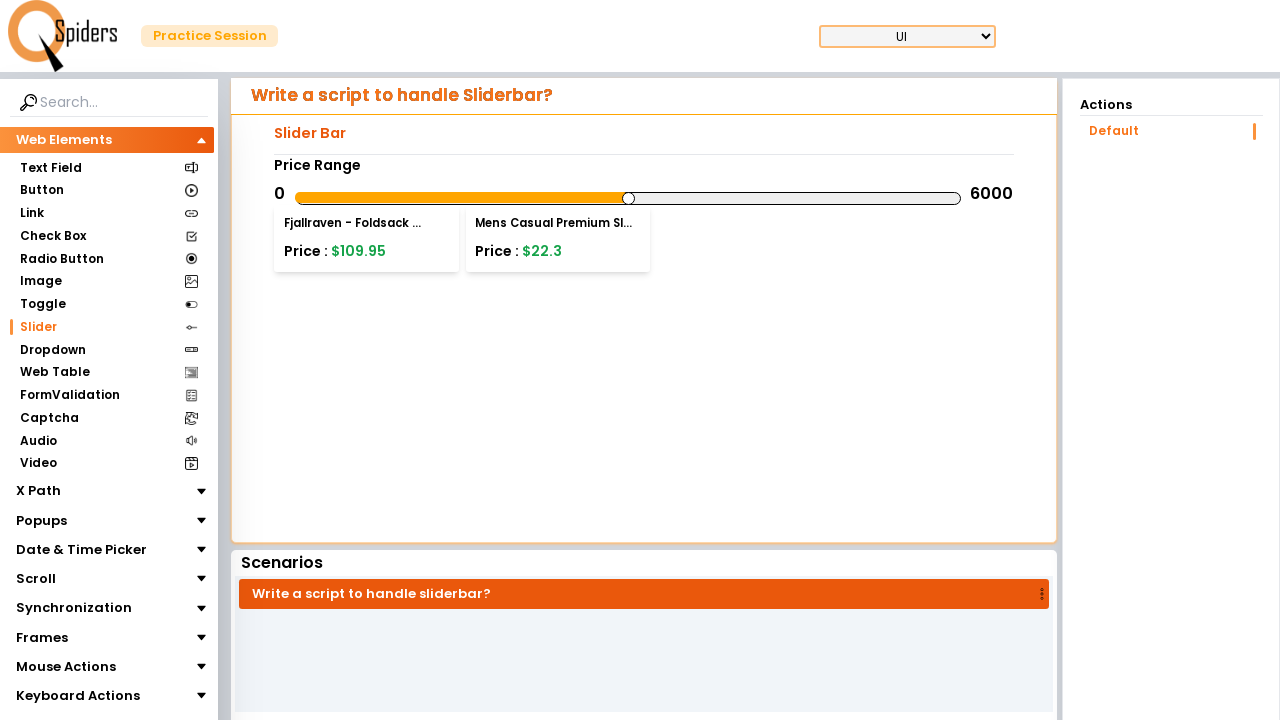

Dragged slider to position offset -323 pixels at (306, 198)
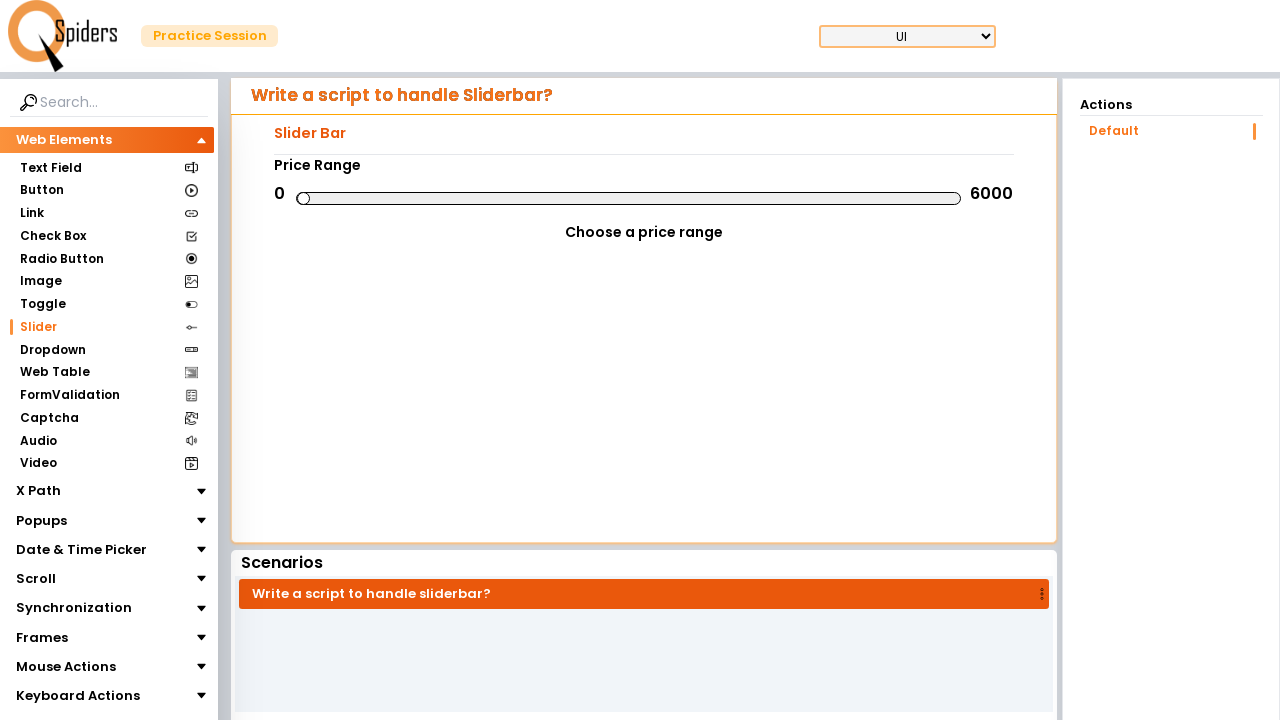

Released mouse button at offset -323 pixels (increment -323) at (306, 198)
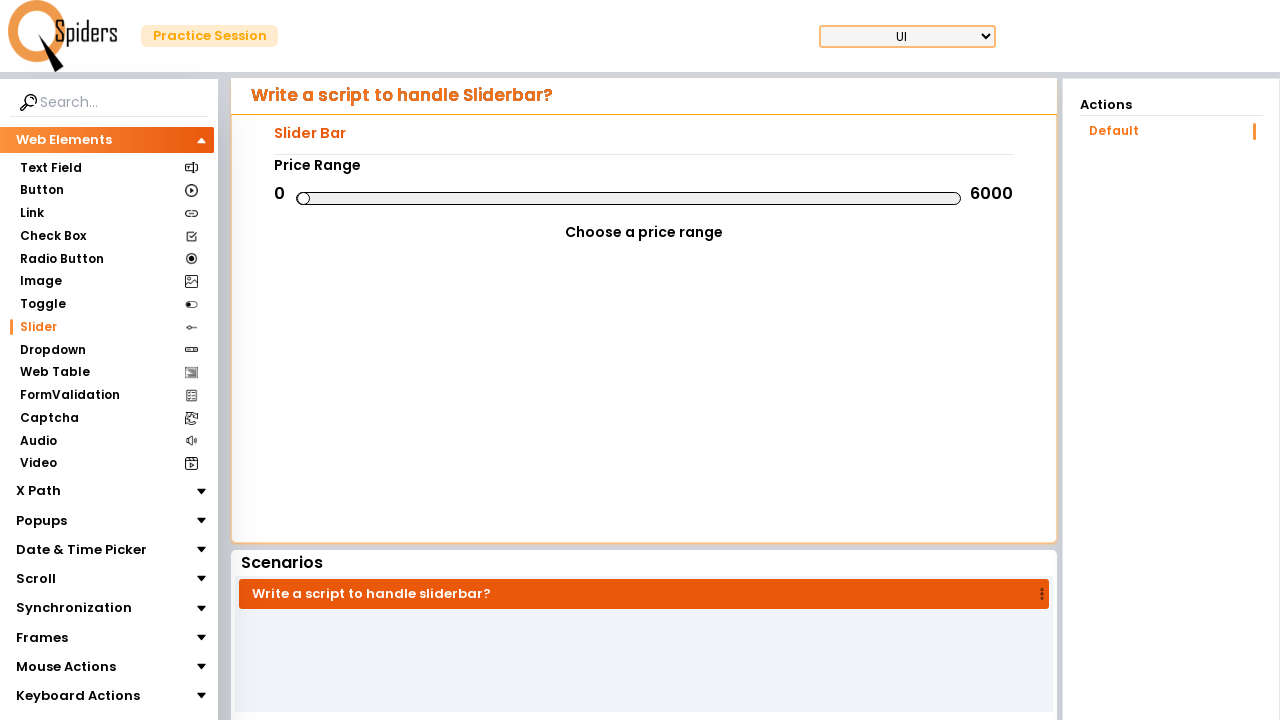

Moved mouse to slider center position (increment -314) at (629, 198)
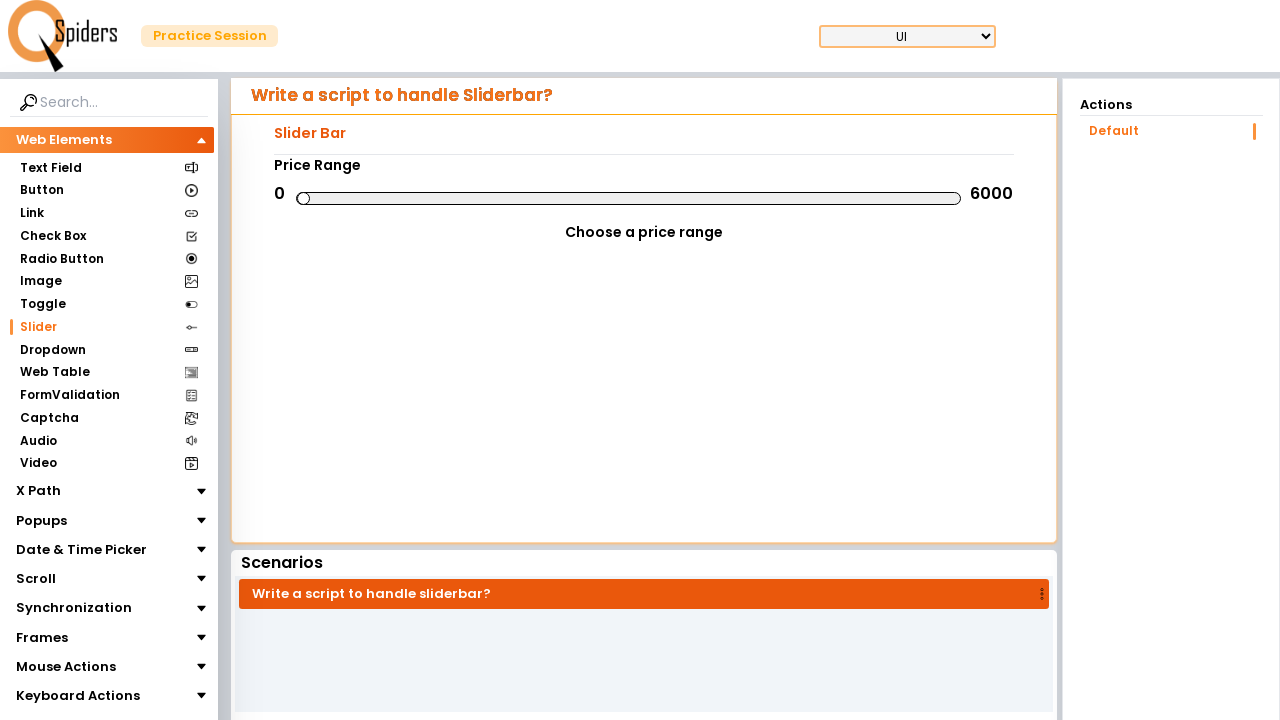

Pressed mouse button down on slider (increment -314) at (629, 198)
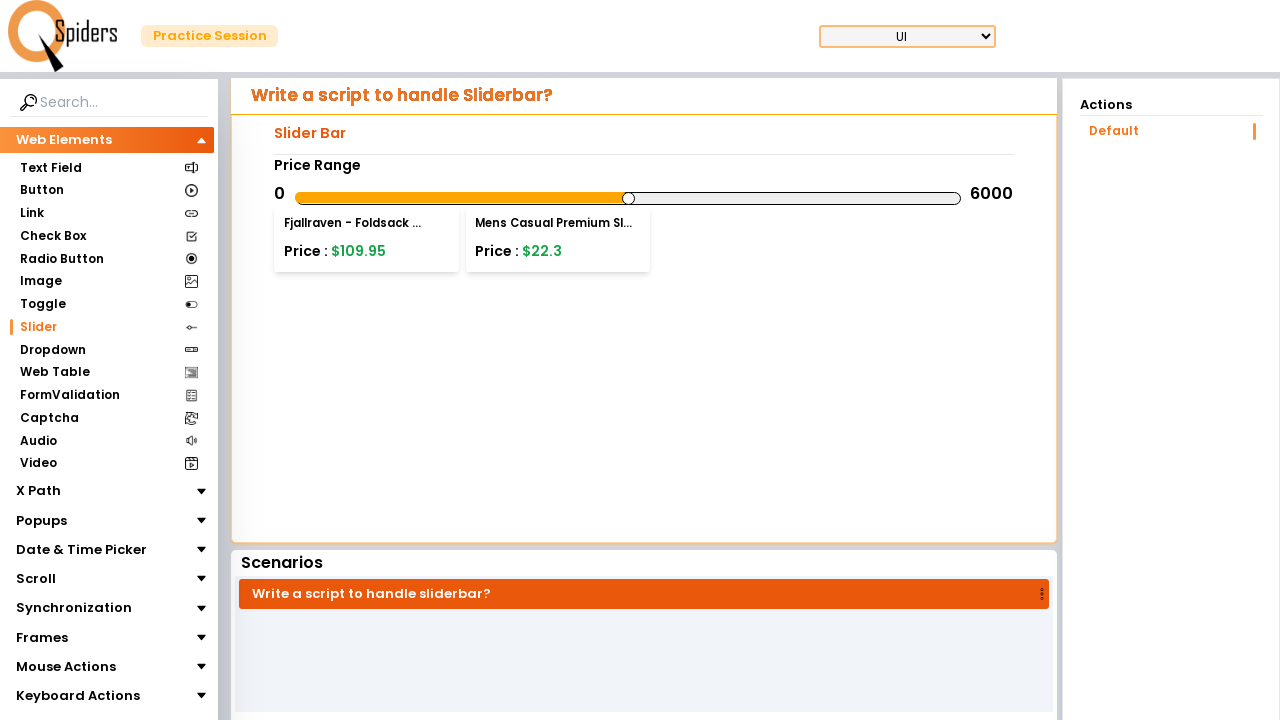

Dragged slider to position offset -314 pixels at (315, 198)
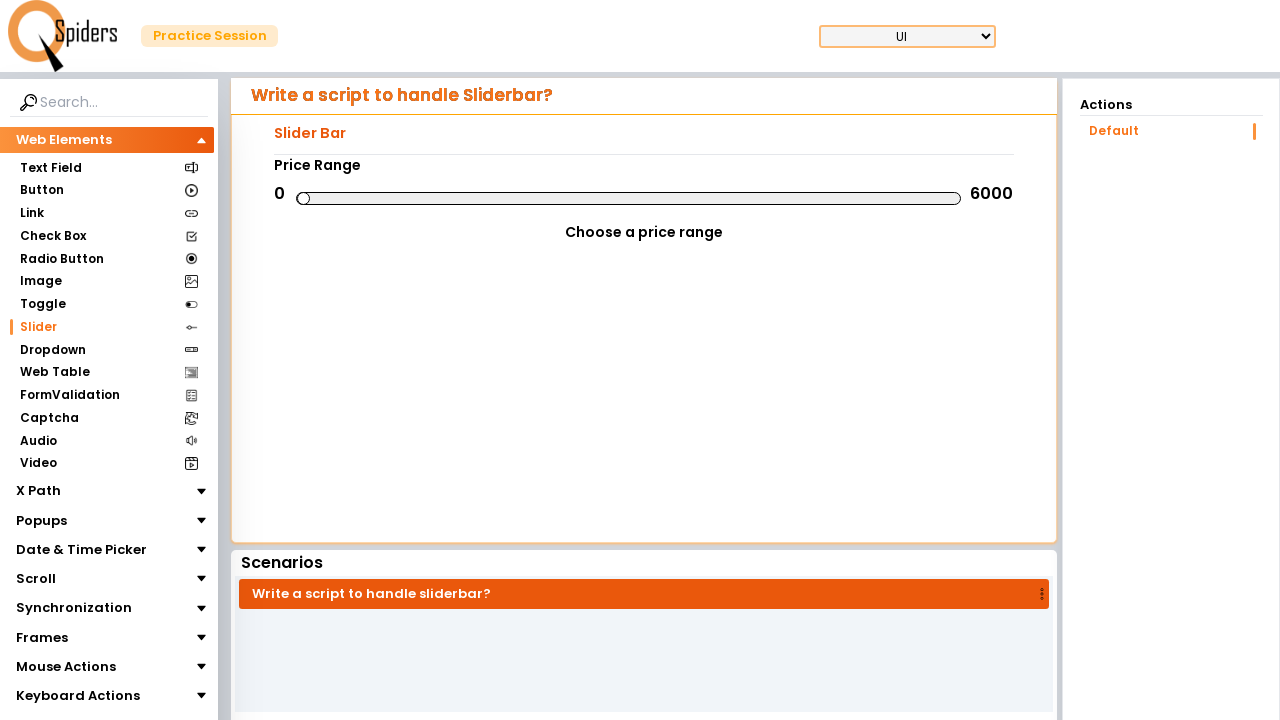

Released mouse button at offset -314 pixels (increment -314) at (315, 198)
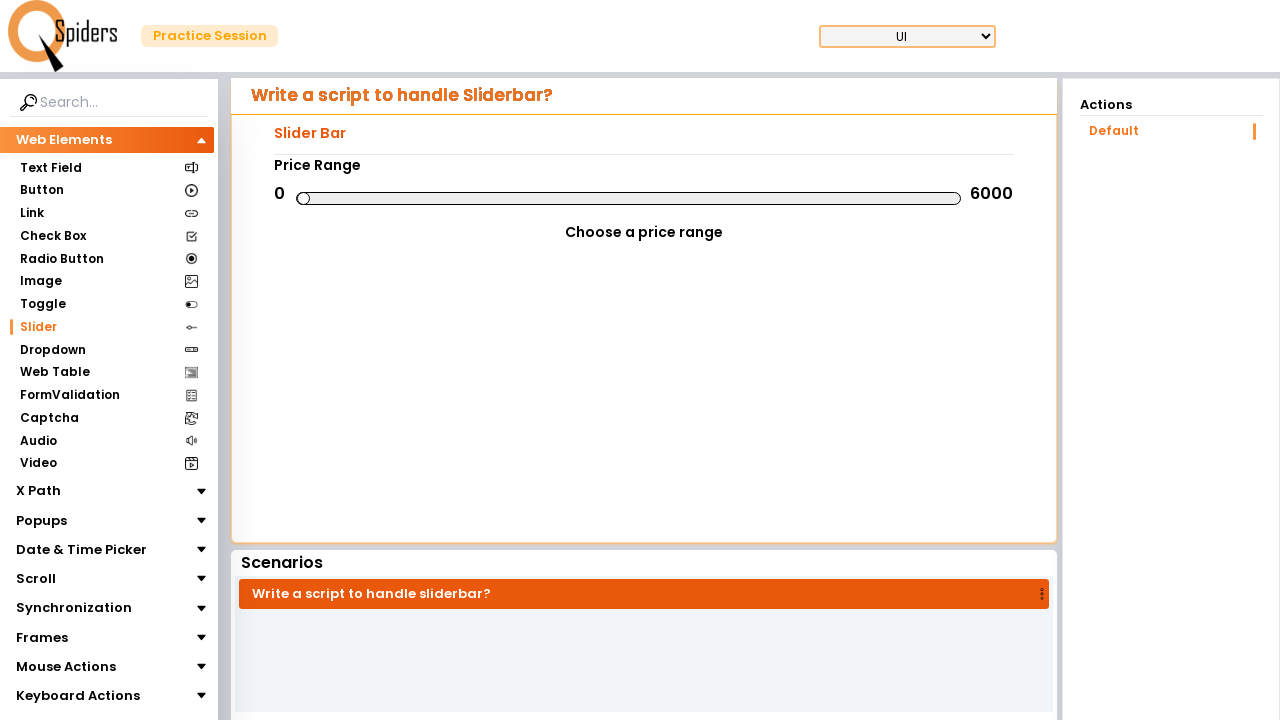

Moved mouse to slider center position (increment -305) at (629, 198)
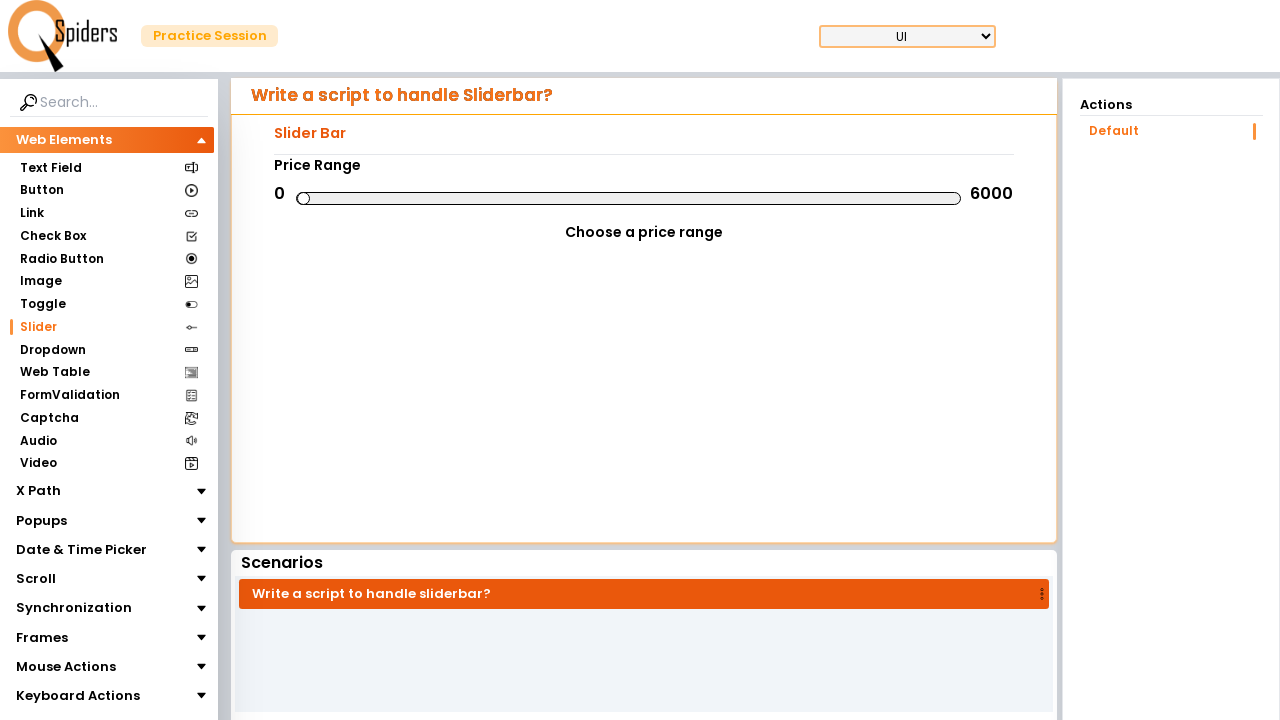

Pressed mouse button down on slider (increment -305) at (629, 198)
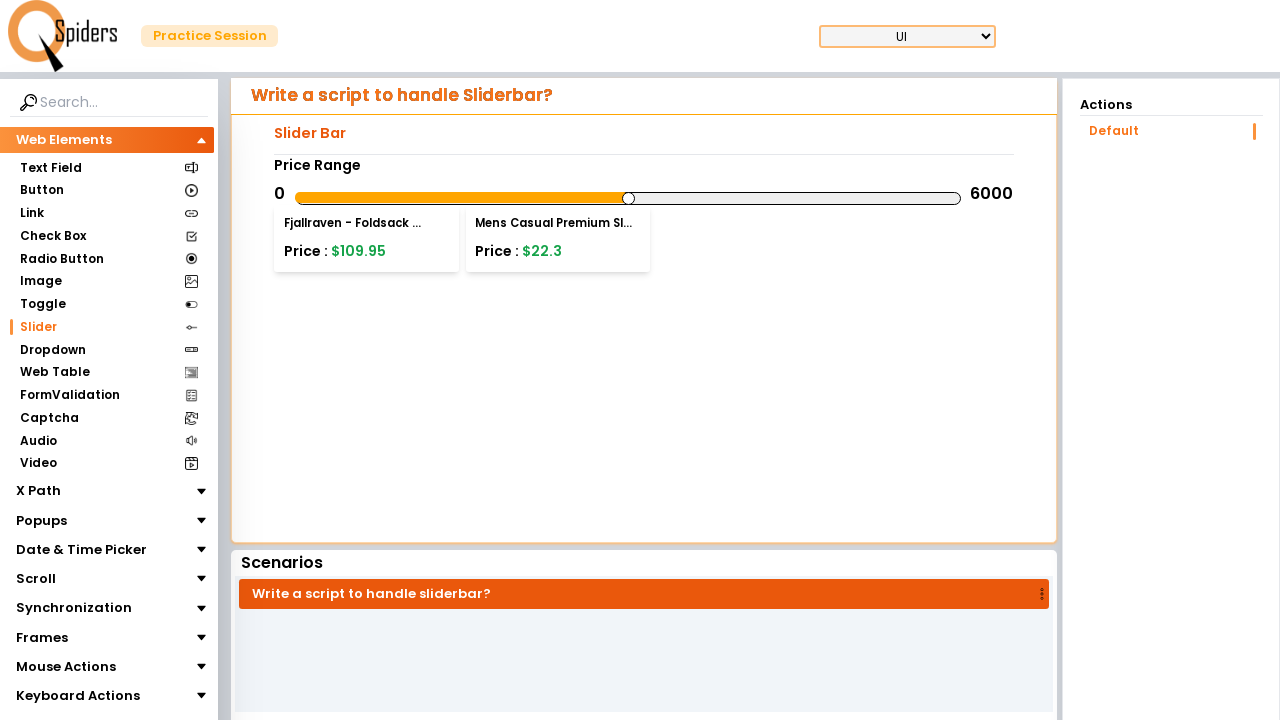

Dragged slider to position offset -305 pixels at (324, 198)
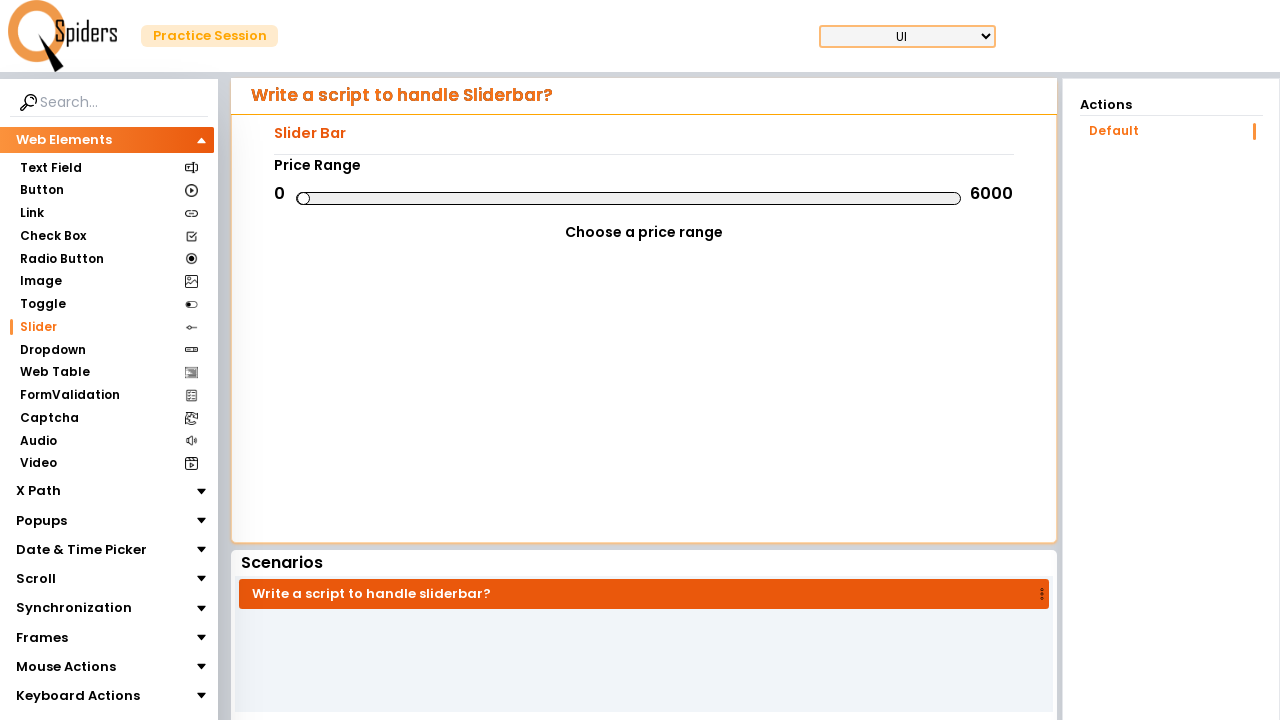

Released mouse button at offset -305 pixels (increment -305) at (324, 198)
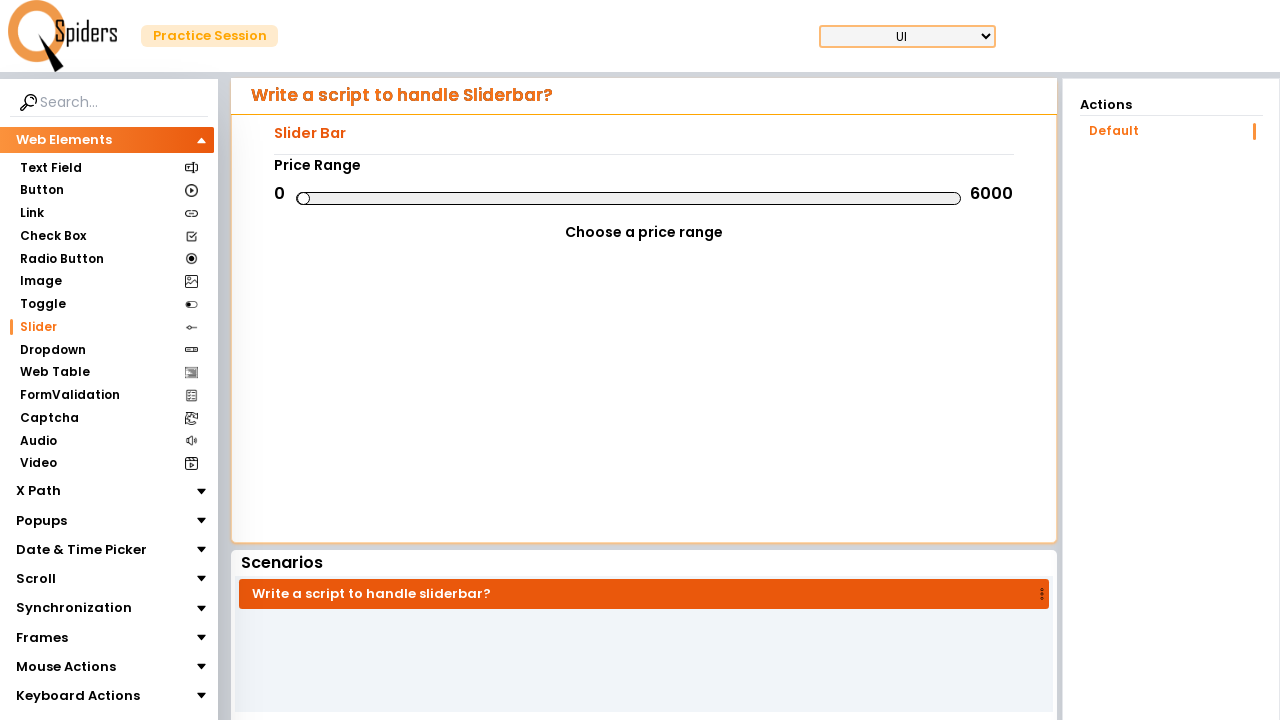

Moved mouse to slider center position (increment -296) at (629, 198)
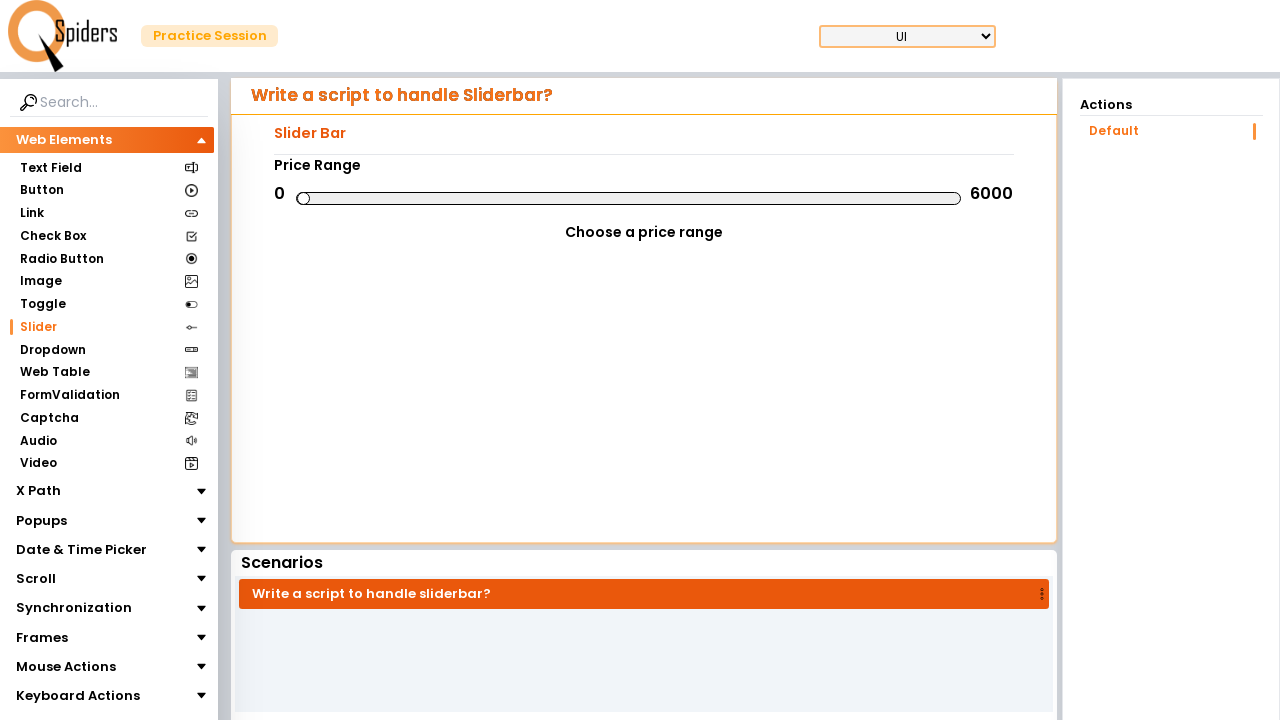

Pressed mouse button down on slider (increment -296) at (629, 198)
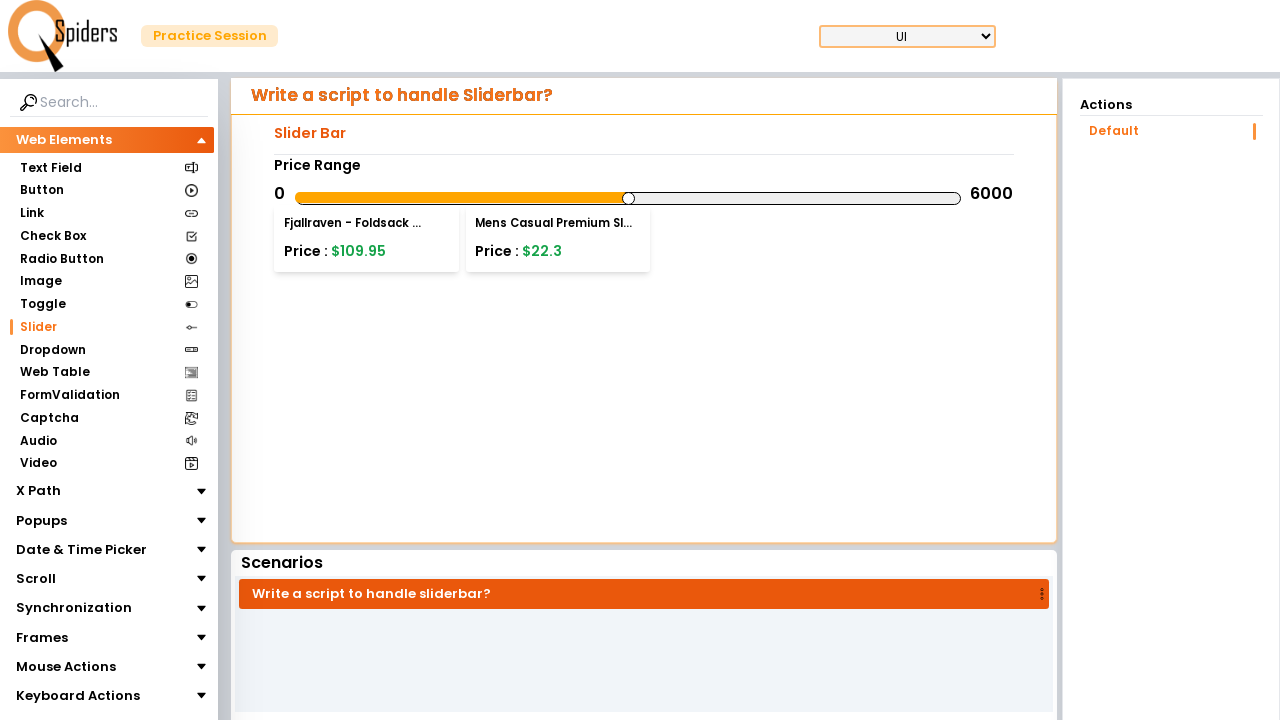

Dragged slider to position offset -296 pixels at (333, 198)
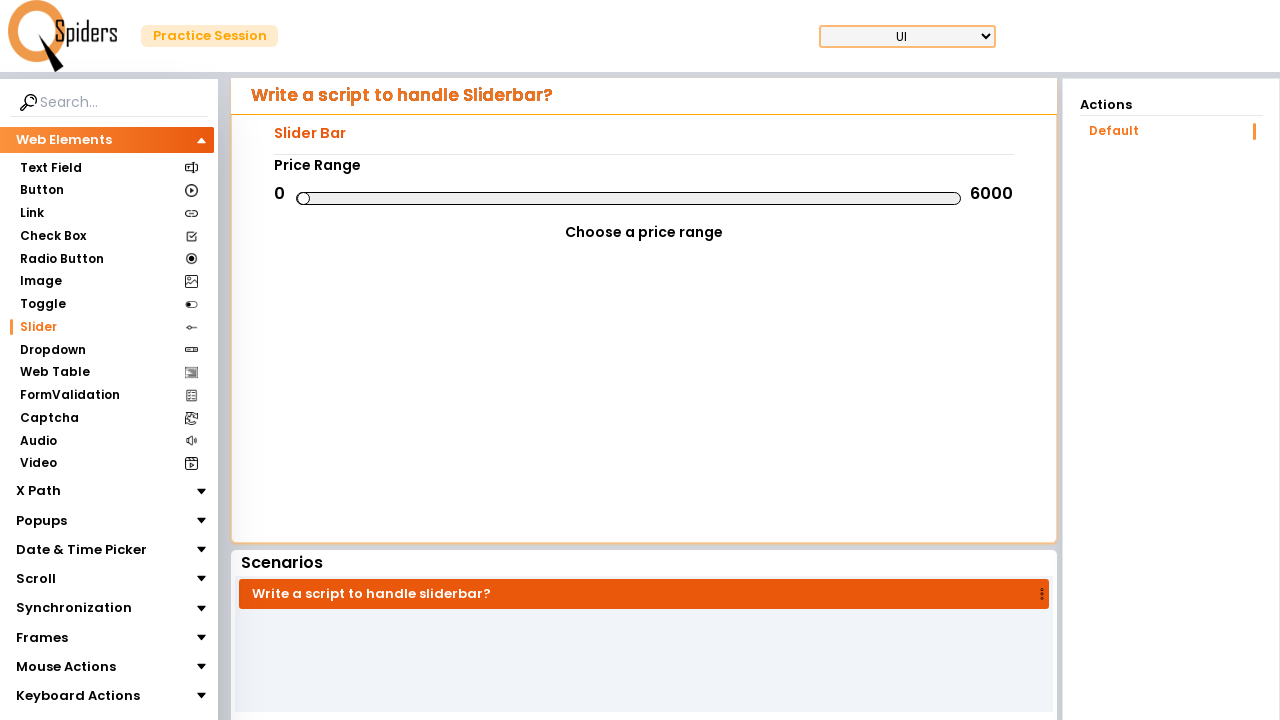

Released mouse button at offset -296 pixels (increment -296) at (333, 198)
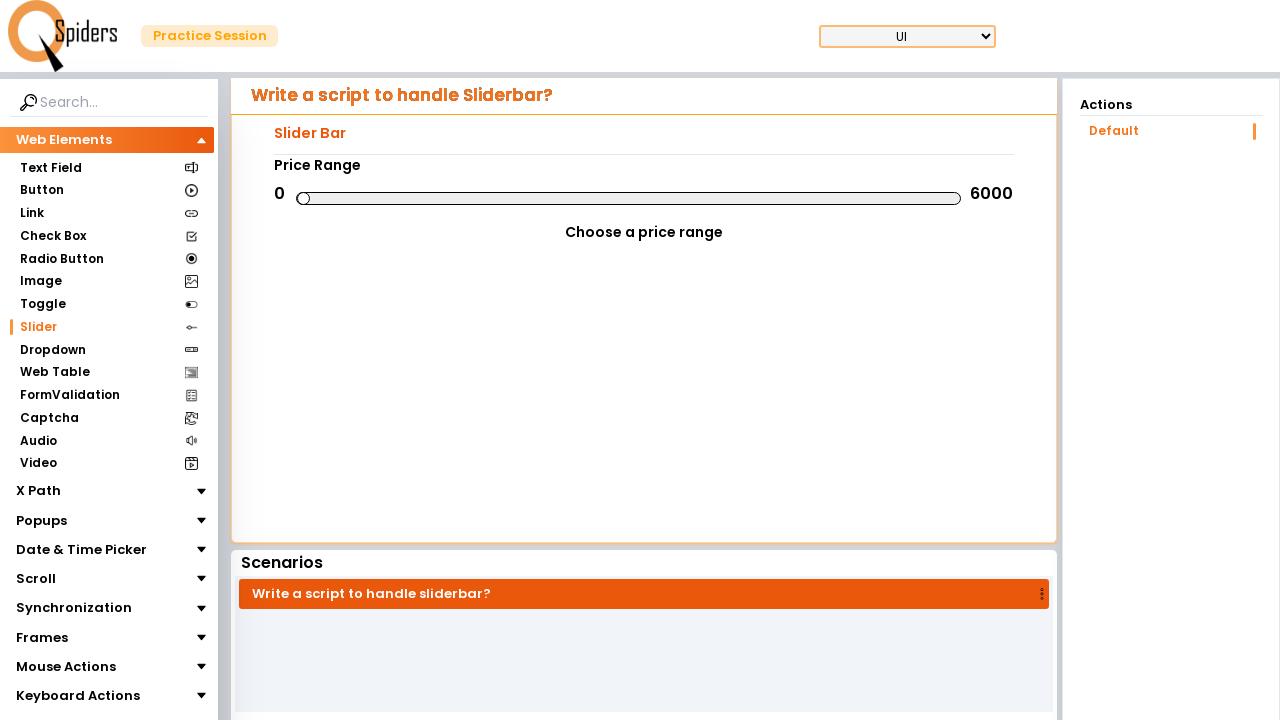

Moved mouse to slider center position (increment -287) at (629, 198)
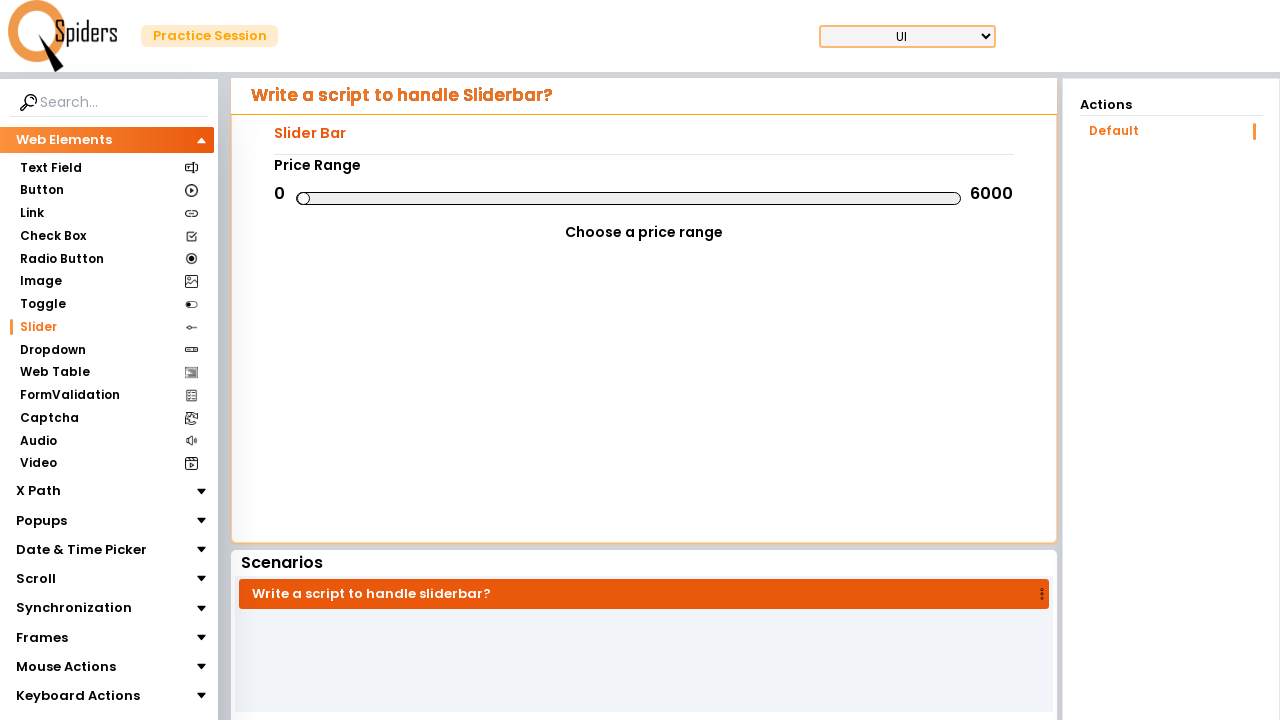

Pressed mouse button down on slider (increment -287) at (629, 198)
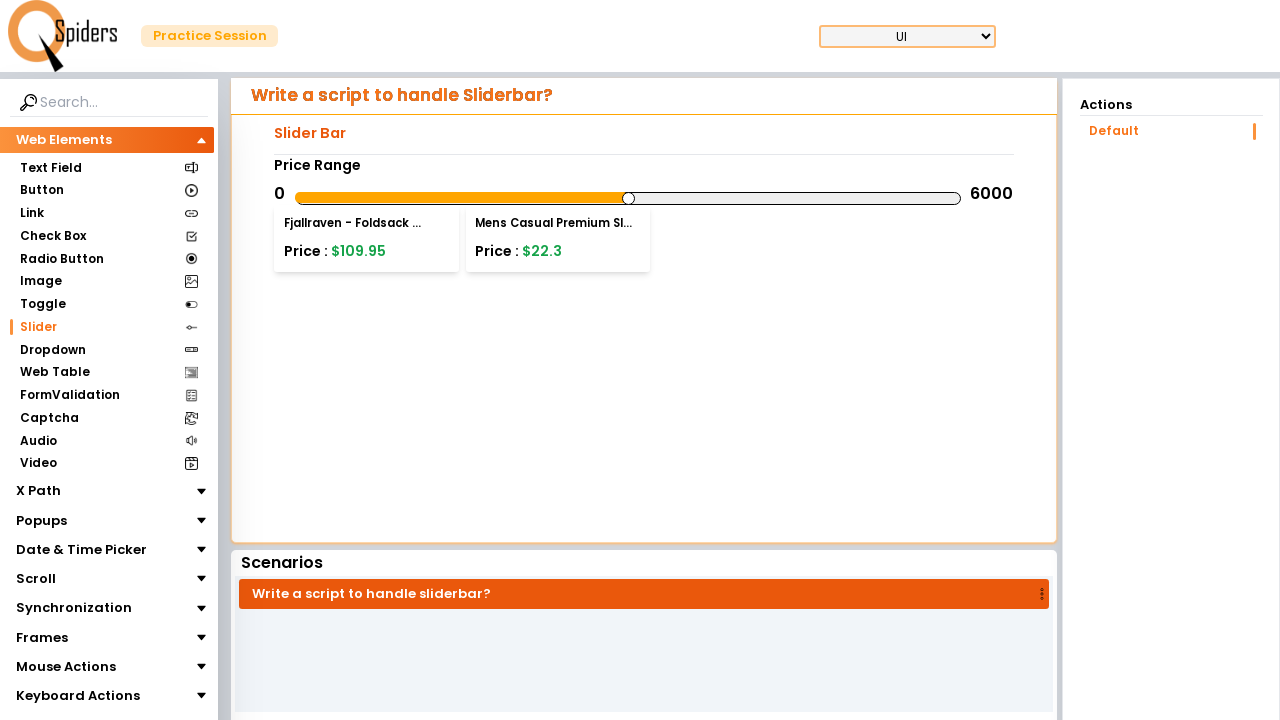

Dragged slider to position offset -287 pixels at (342, 198)
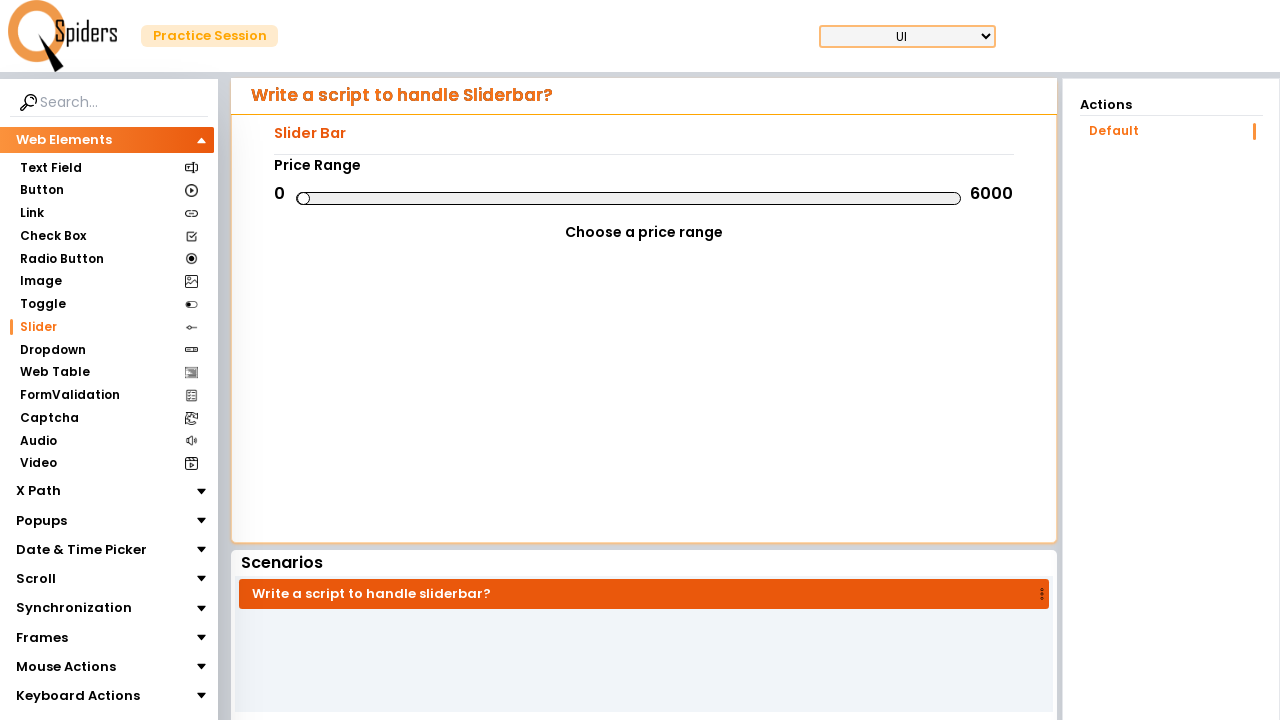

Released mouse button at offset -287 pixels (increment -287) at (342, 198)
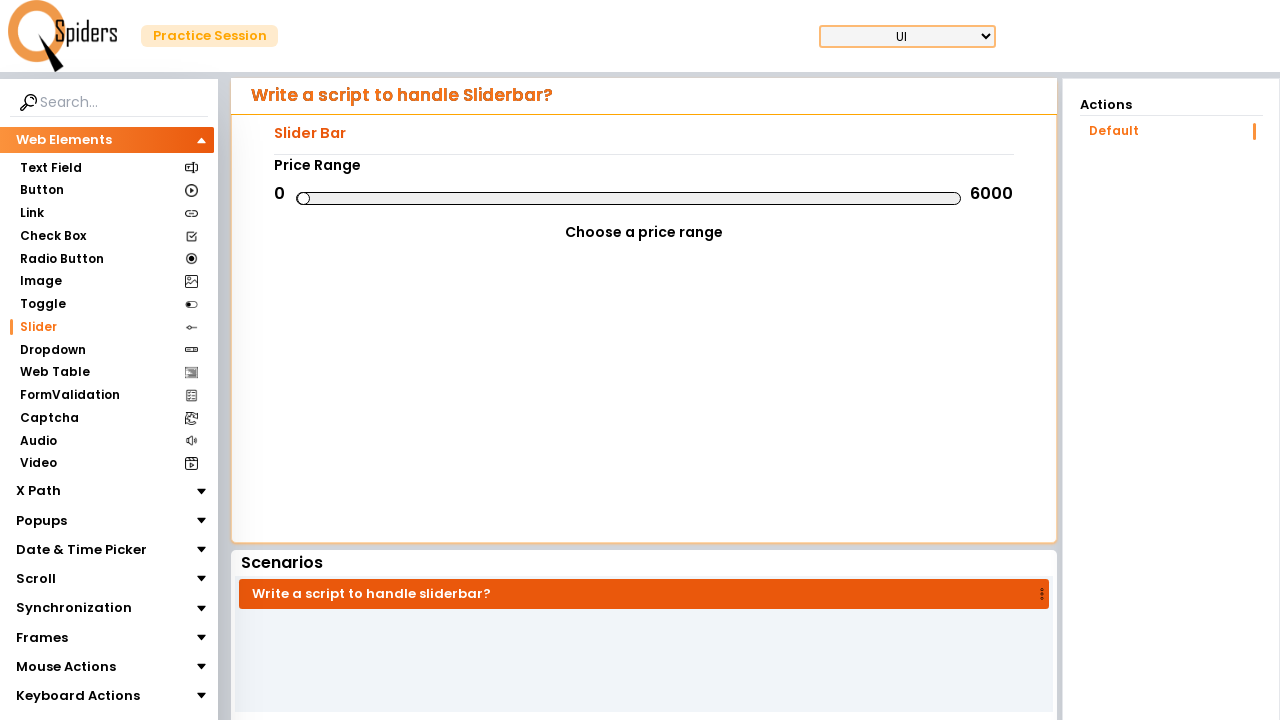

Moved mouse to slider center position (increment -278) at (629, 198)
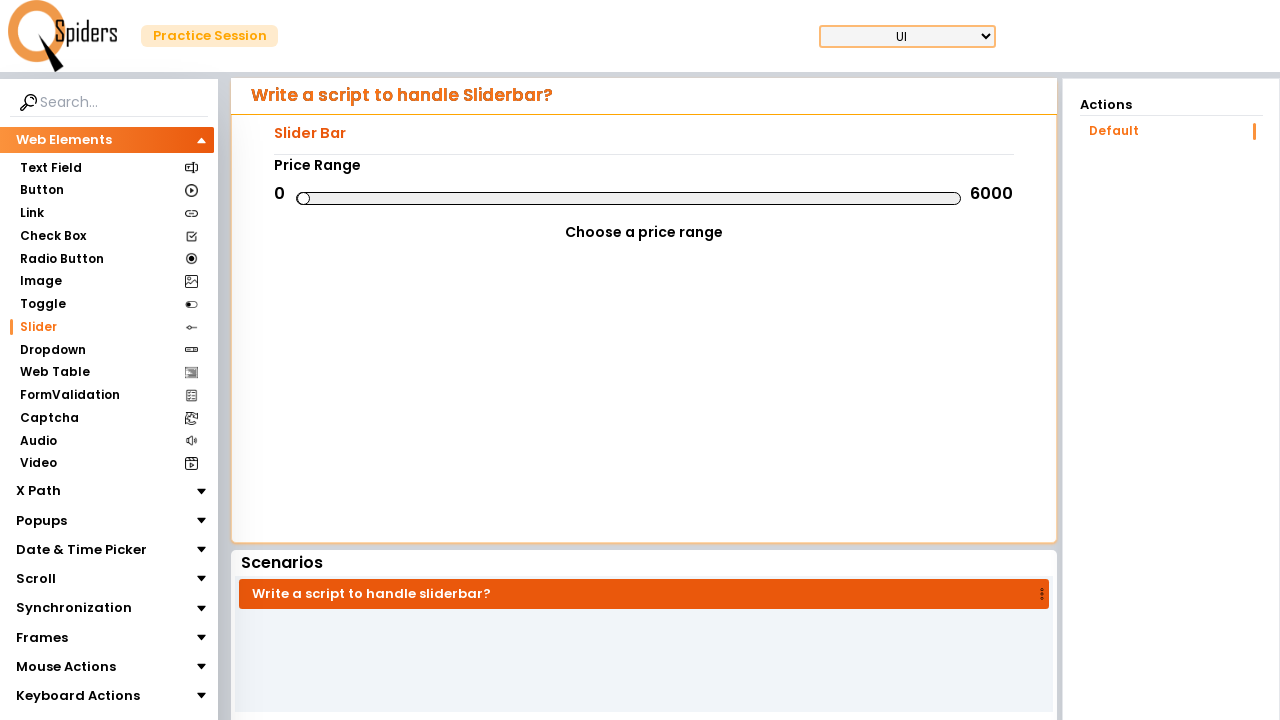

Pressed mouse button down on slider (increment -278) at (629, 198)
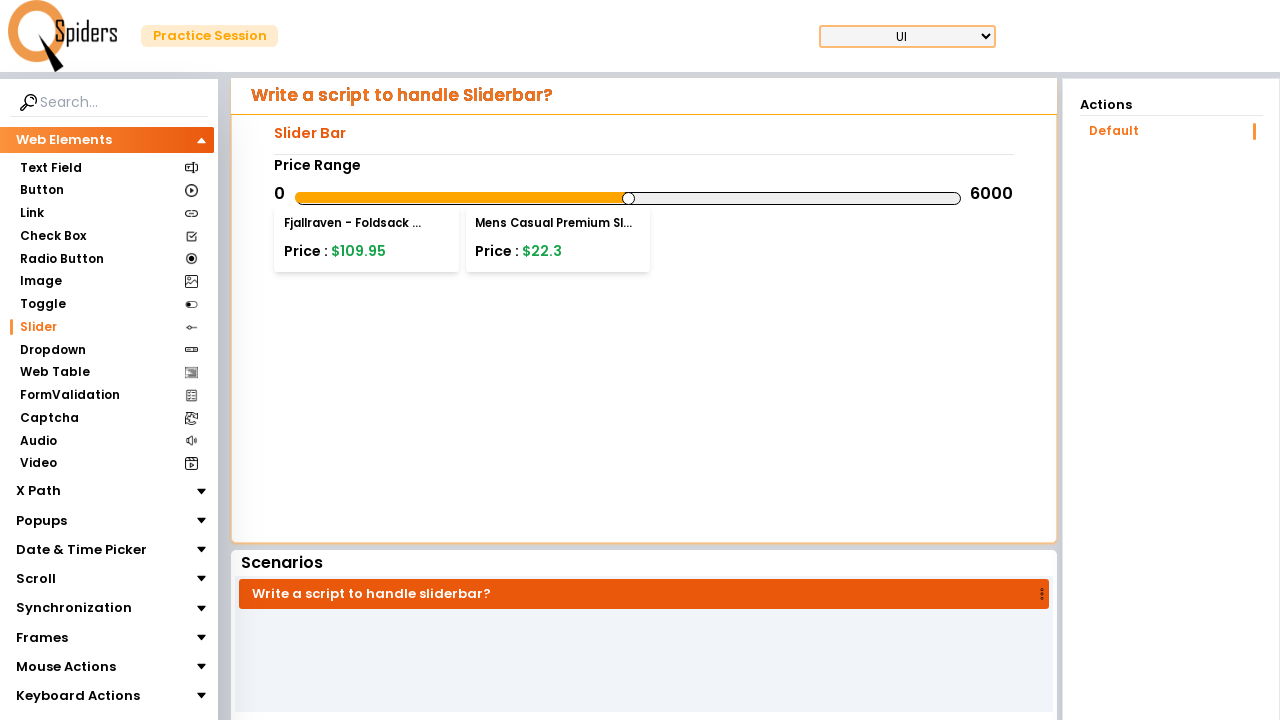

Dragged slider to position offset -278 pixels at (351, 198)
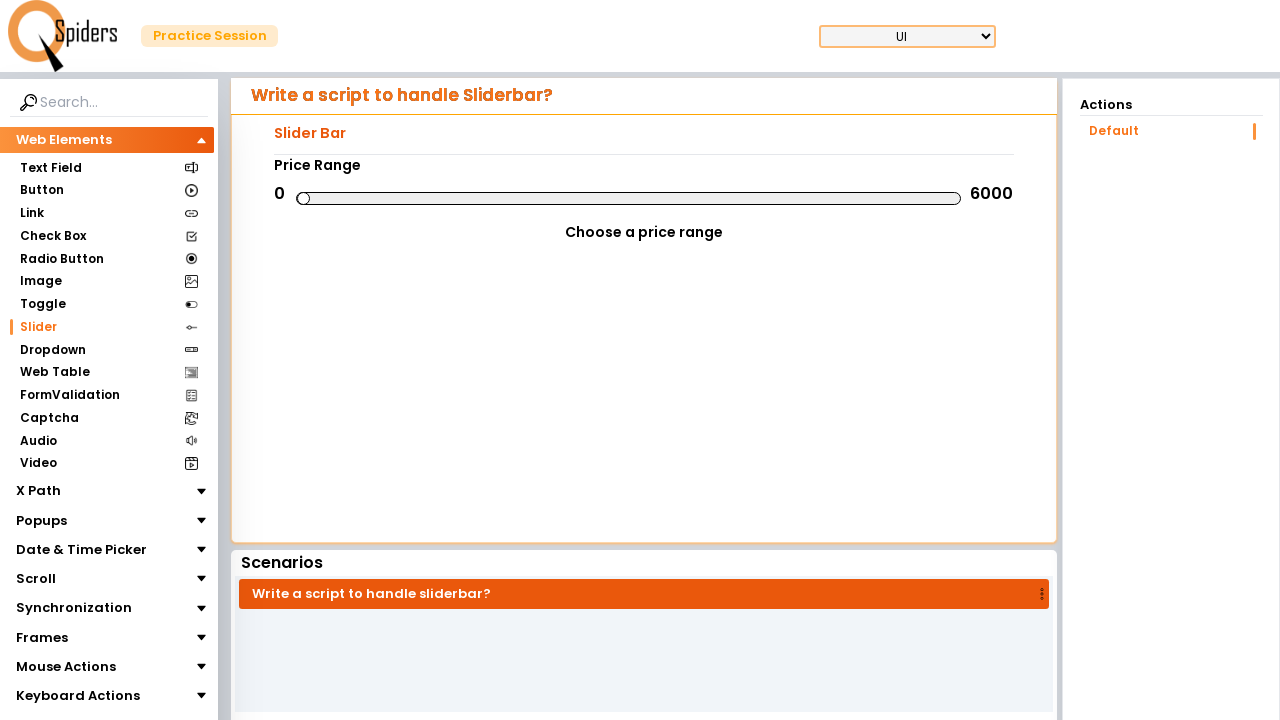

Released mouse button at offset -278 pixels (increment -278) at (351, 198)
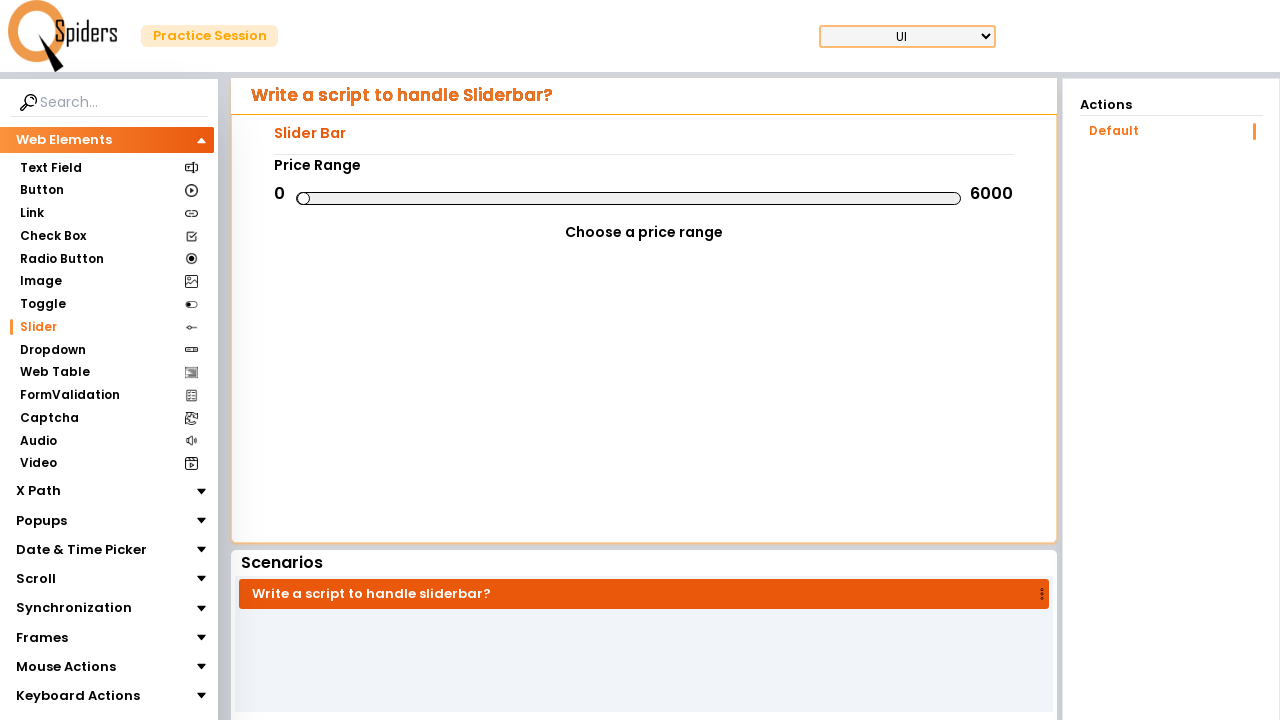

Moved mouse to slider center position (increment -269) at (629, 198)
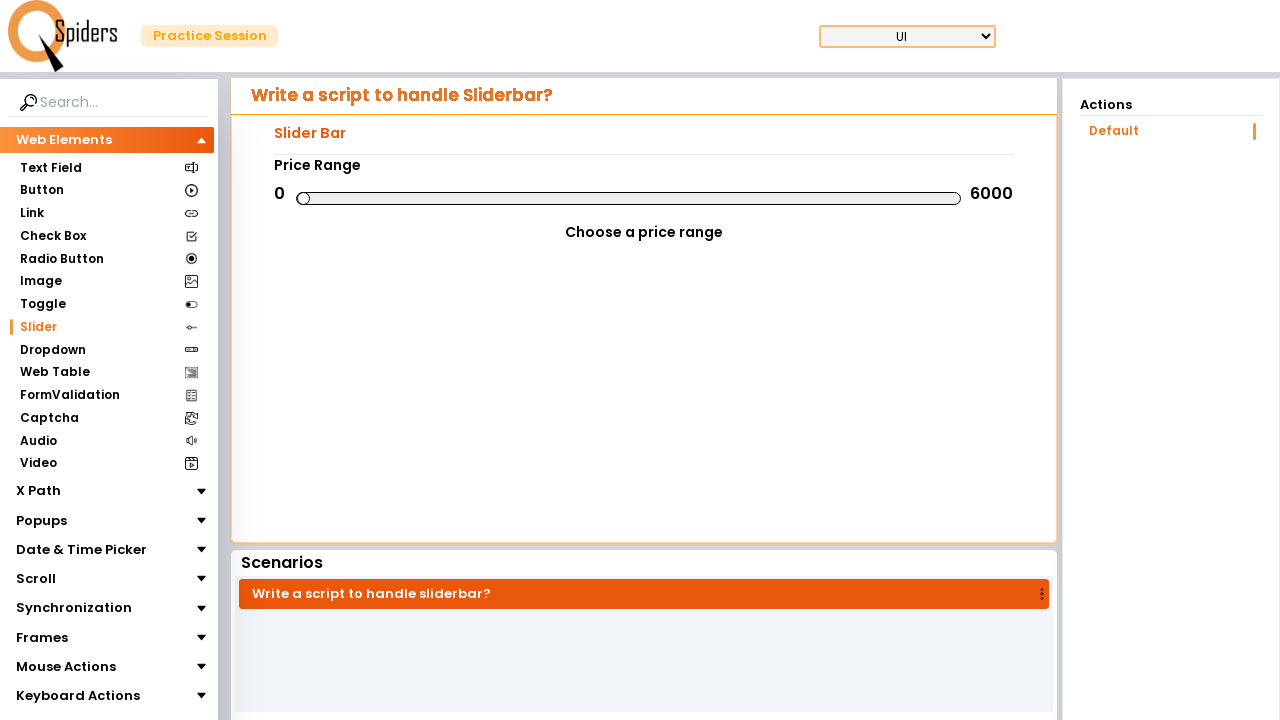

Pressed mouse button down on slider (increment -269) at (629, 198)
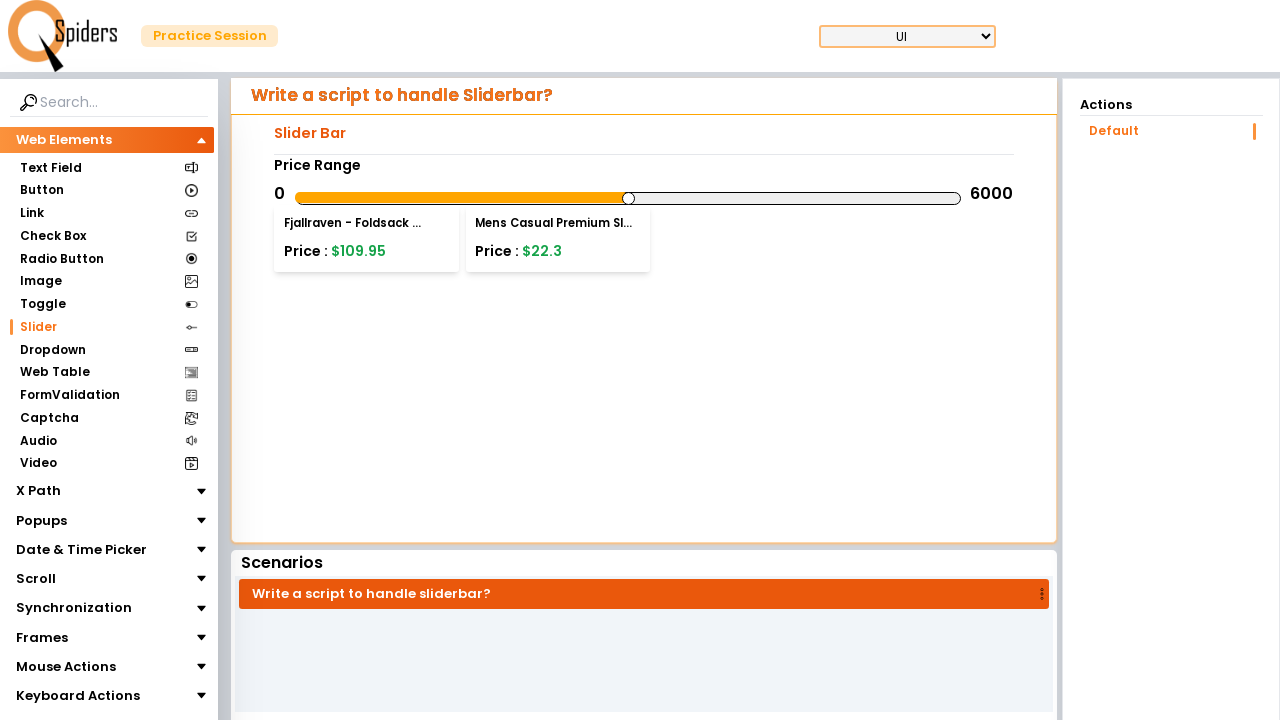

Dragged slider to position offset -269 pixels at (360, 198)
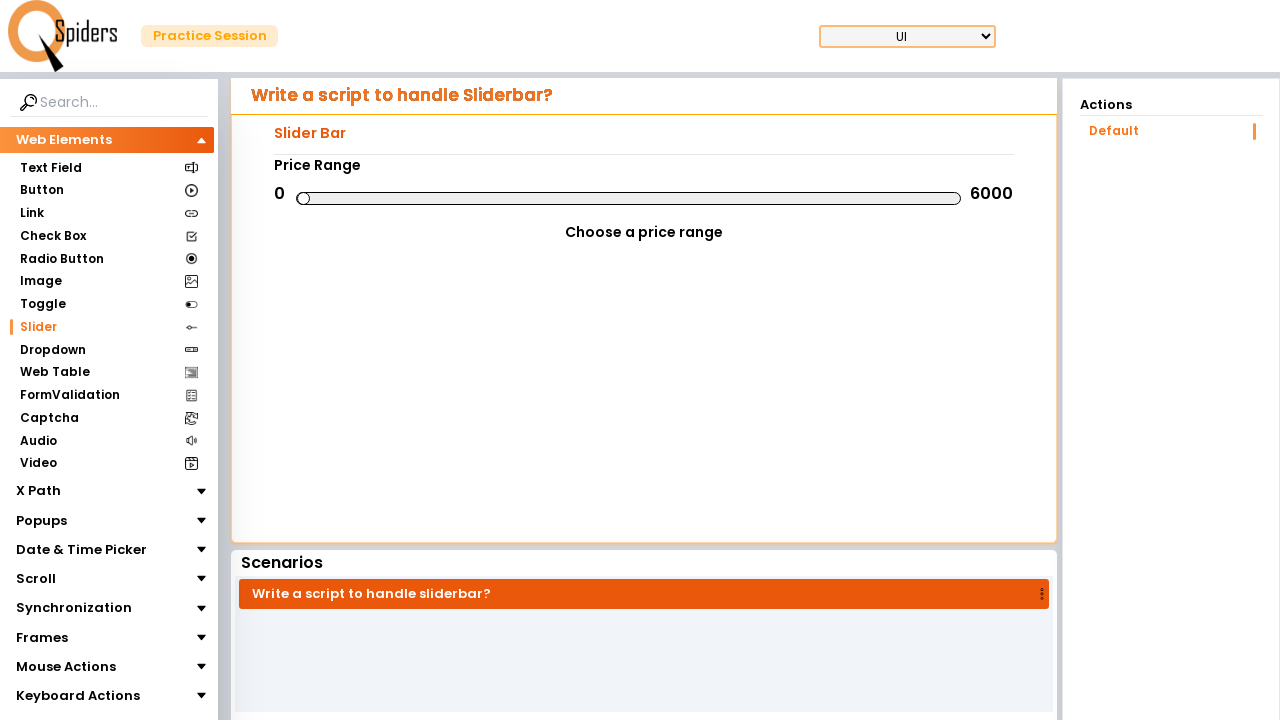

Released mouse button at offset -269 pixels (increment -269) at (360, 198)
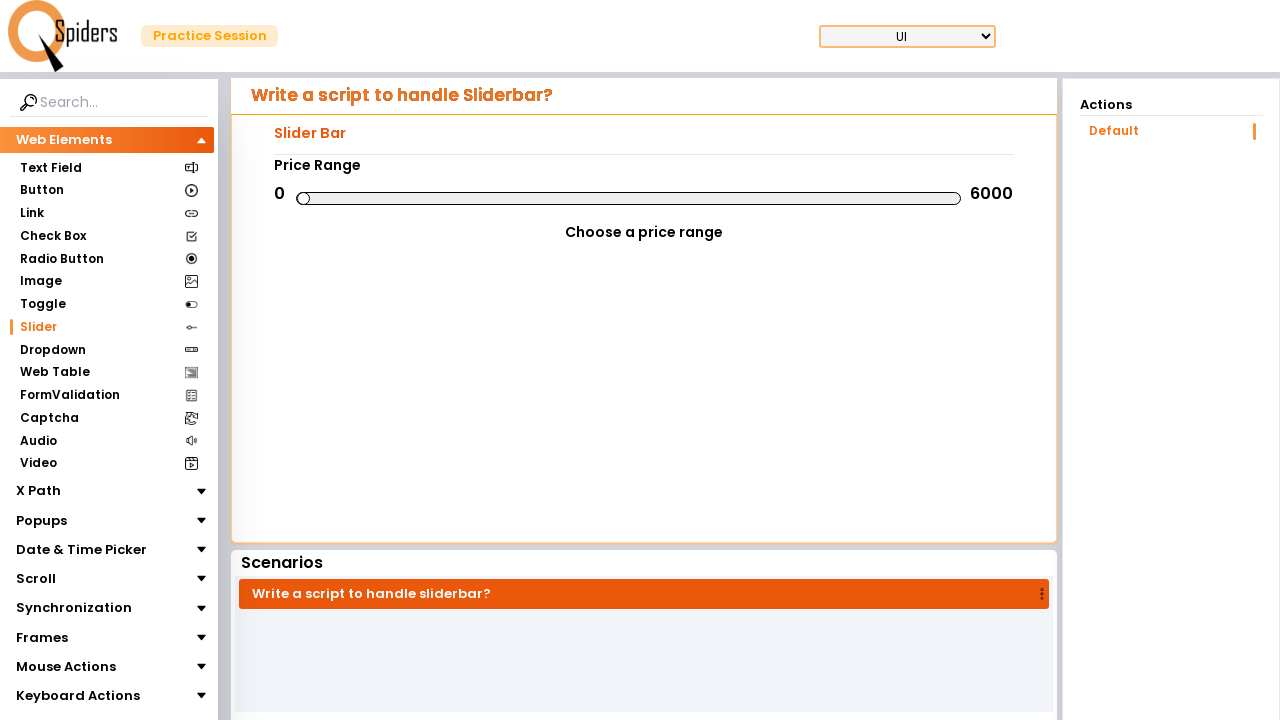

Moved mouse to slider center position (increment -260) at (629, 198)
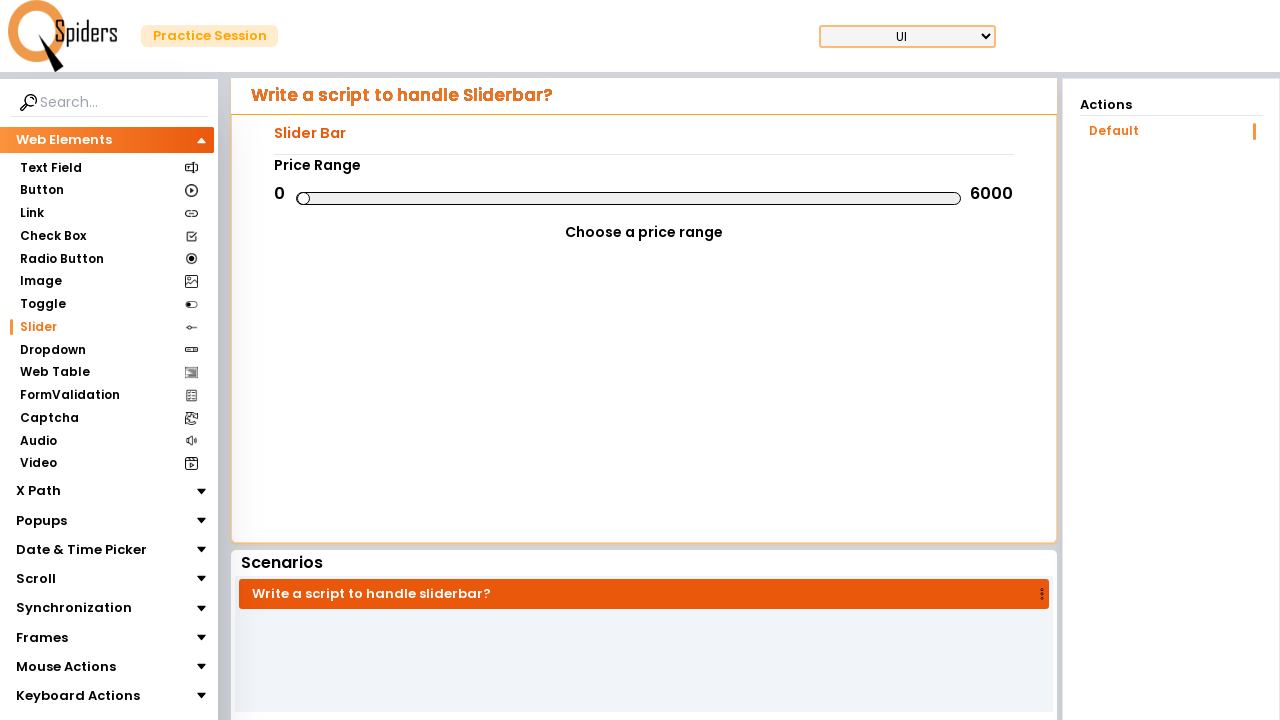

Pressed mouse button down on slider (increment -260) at (629, 198)
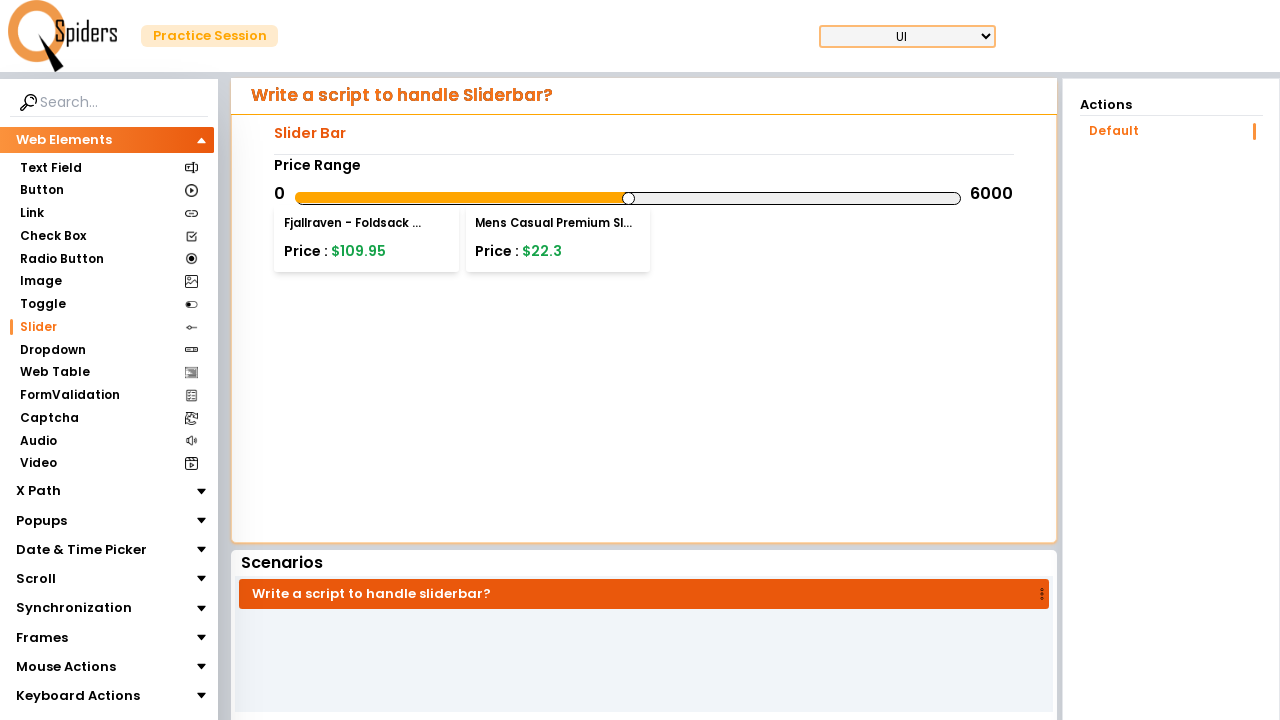

Dragged slider to position offset -260 pixels at (369, 198)
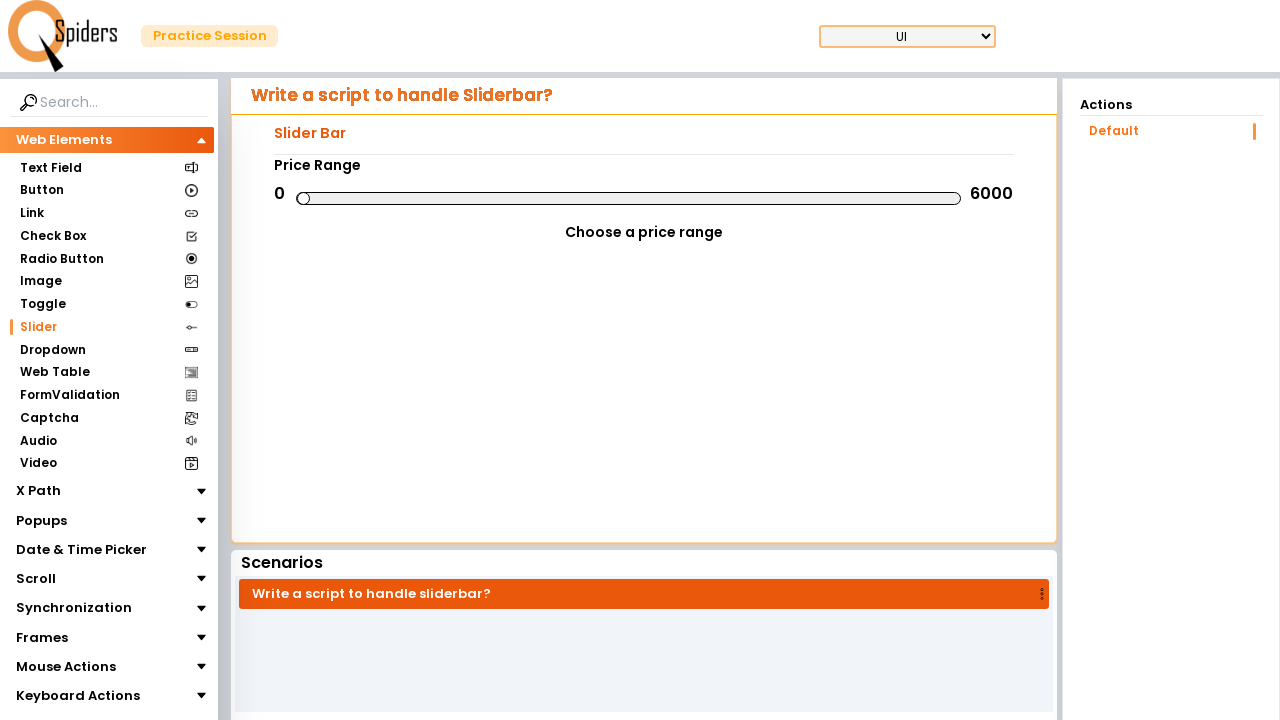

Released mouse button at offset -260 pixels (increment -260) at (369, 198)
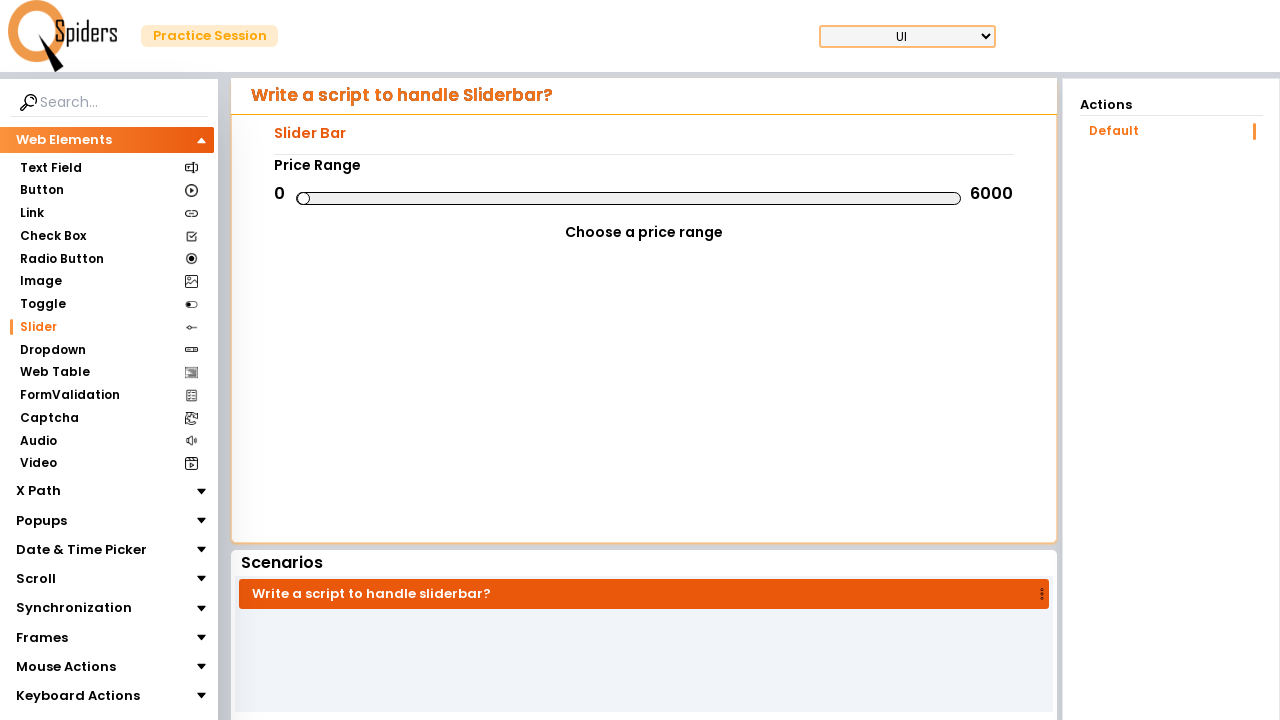

Moved mouse to slider center position (increment -251) at (629, 198)
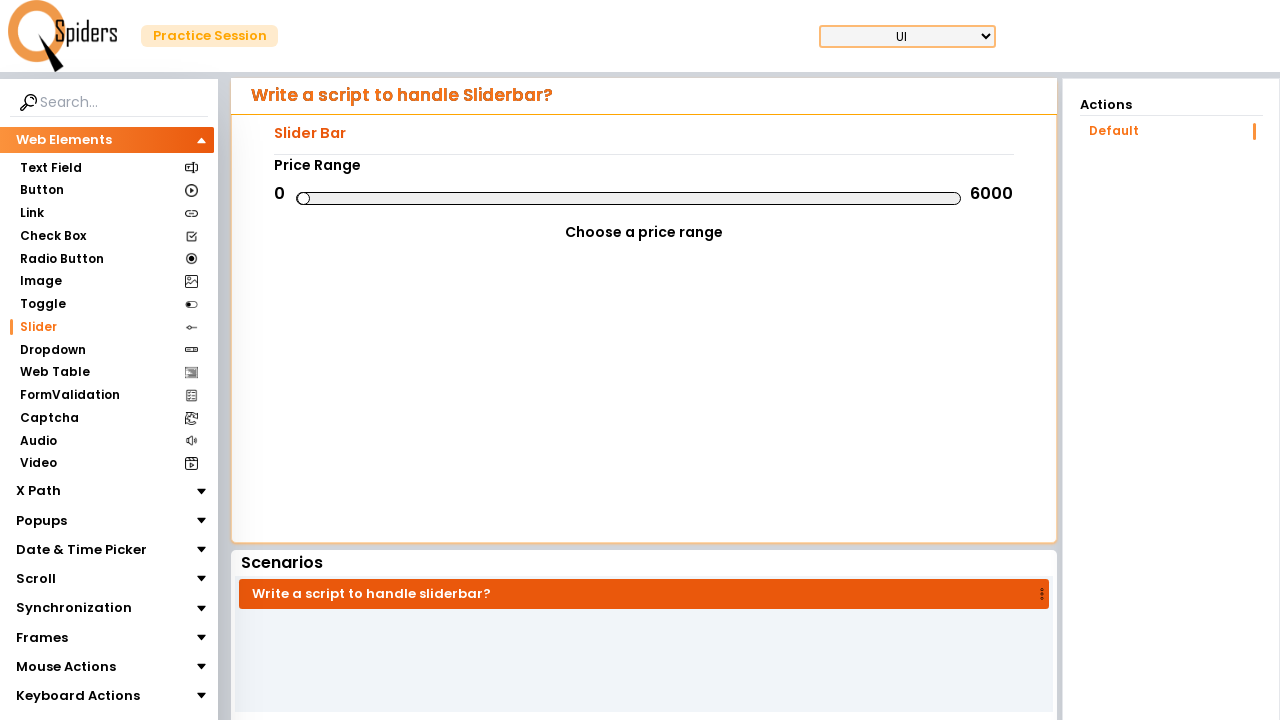

Pressed mouse button down on slider (increment -251) at (629, 198)
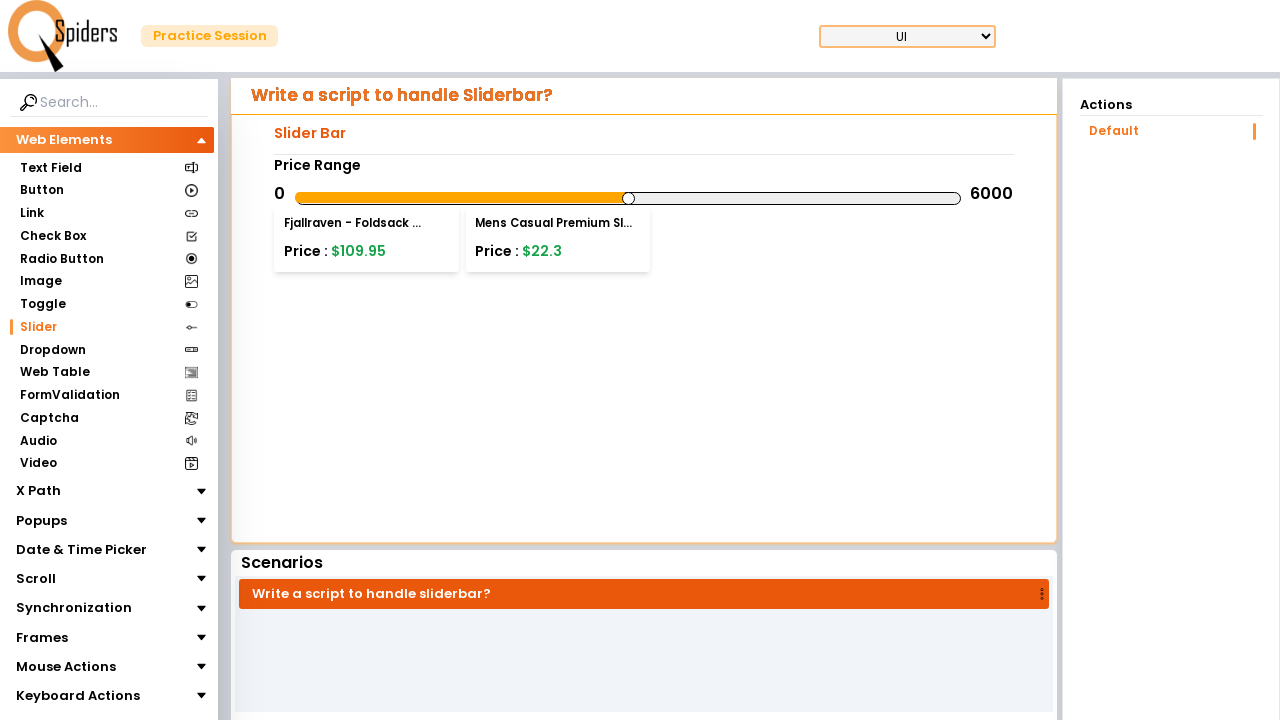

Dragged slider to position offset -251 pixels at (378, 198)
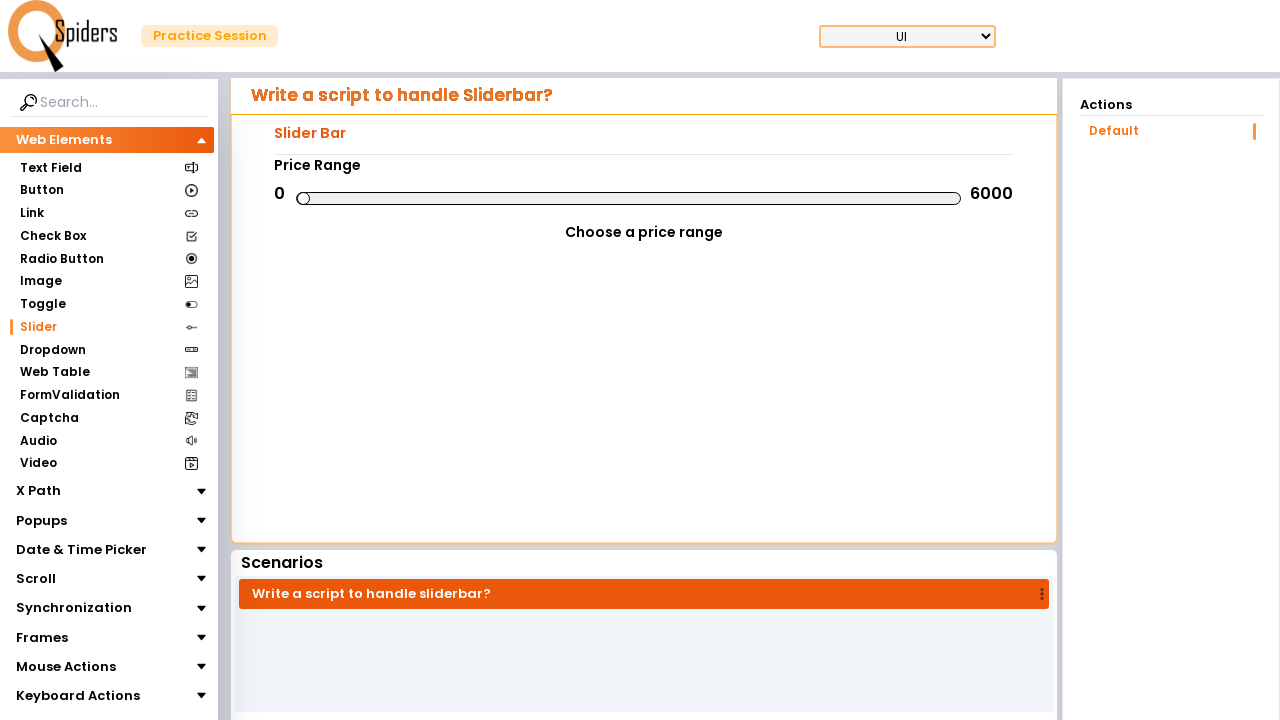

Released mouse button at offset -251 pixels (increment -251) at (378, 198)
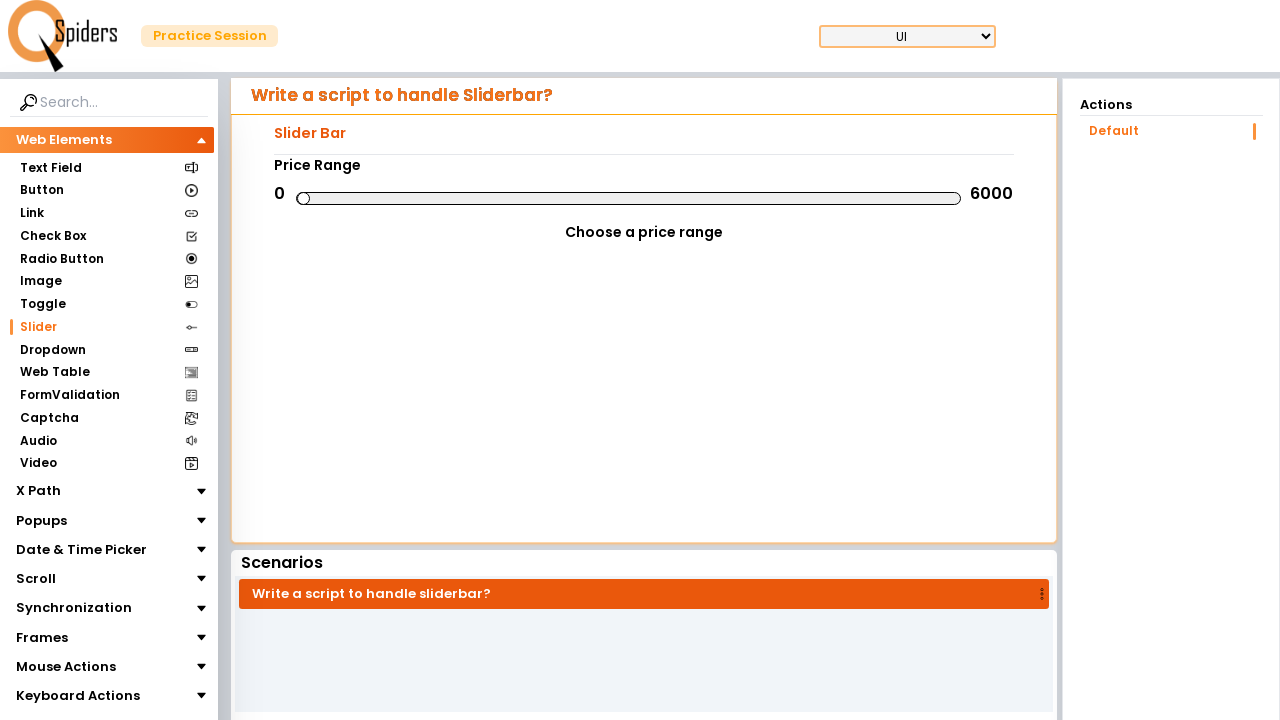

Moved mouse to slider center position (increment -242) at (629, 198)
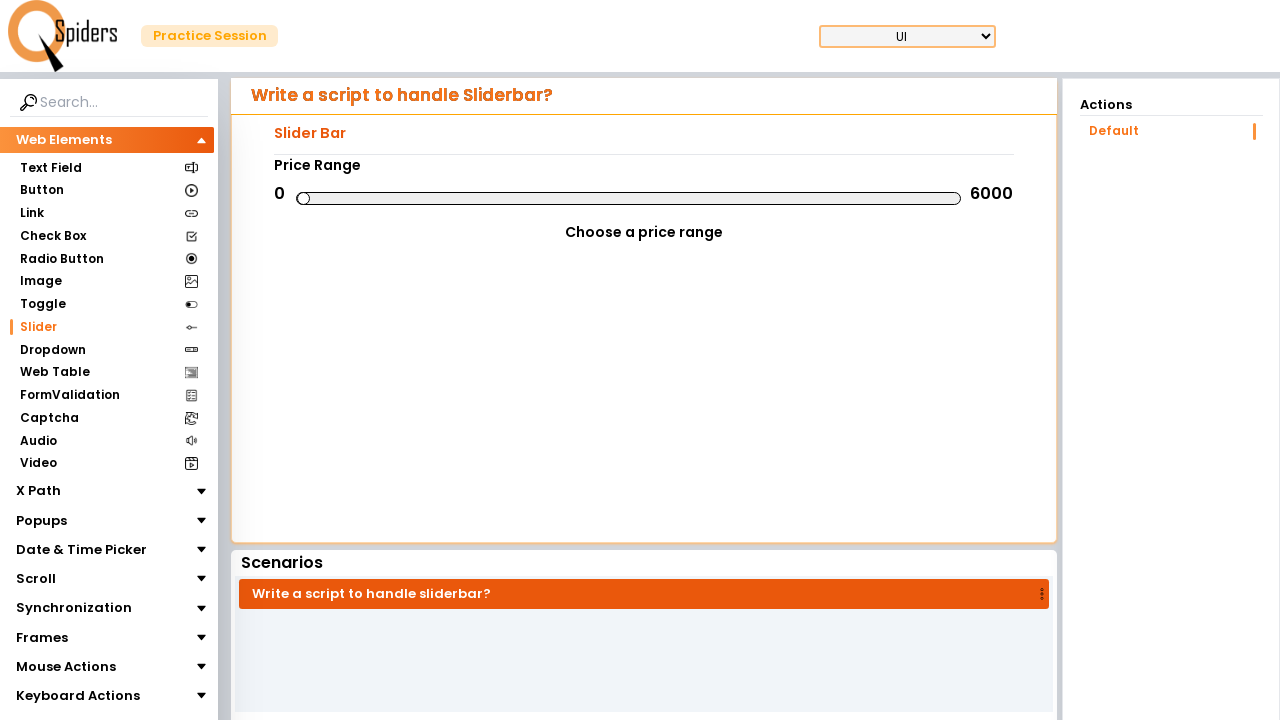

Pressed mouse button down on slider (increment -242) at (629, 198)
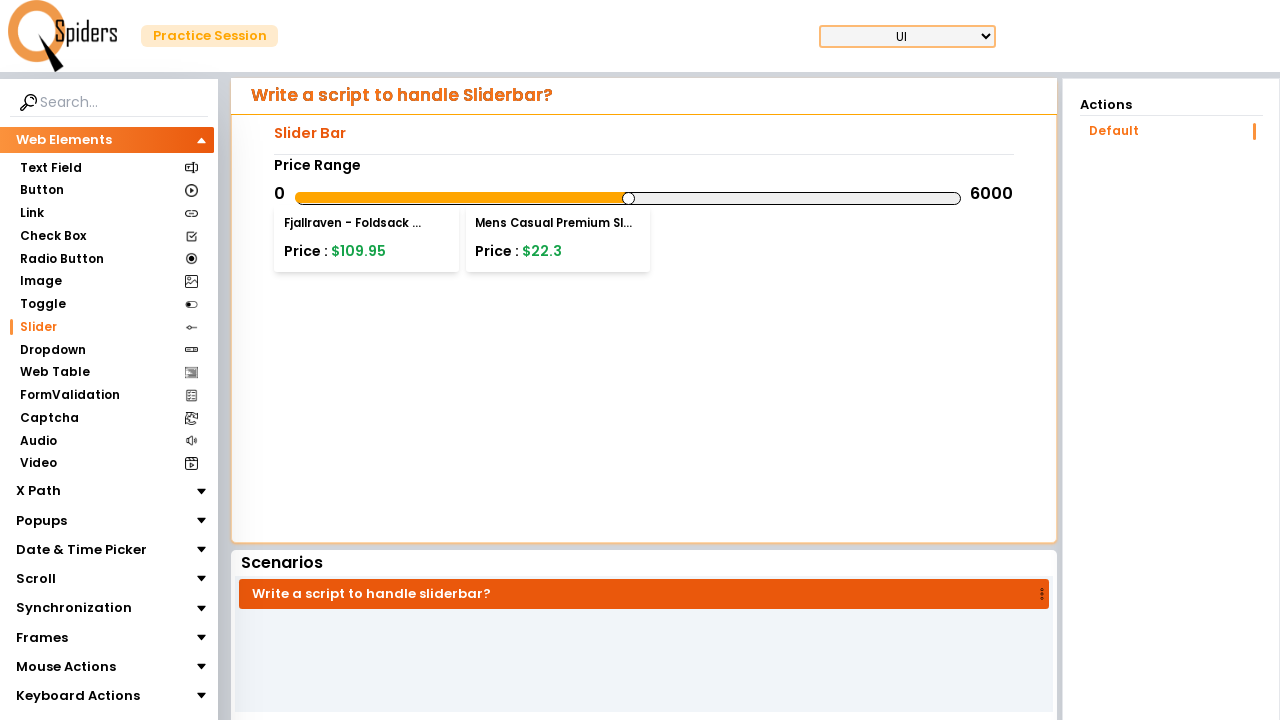

Dragged slider to position offset -242 pixels at (387, 198)
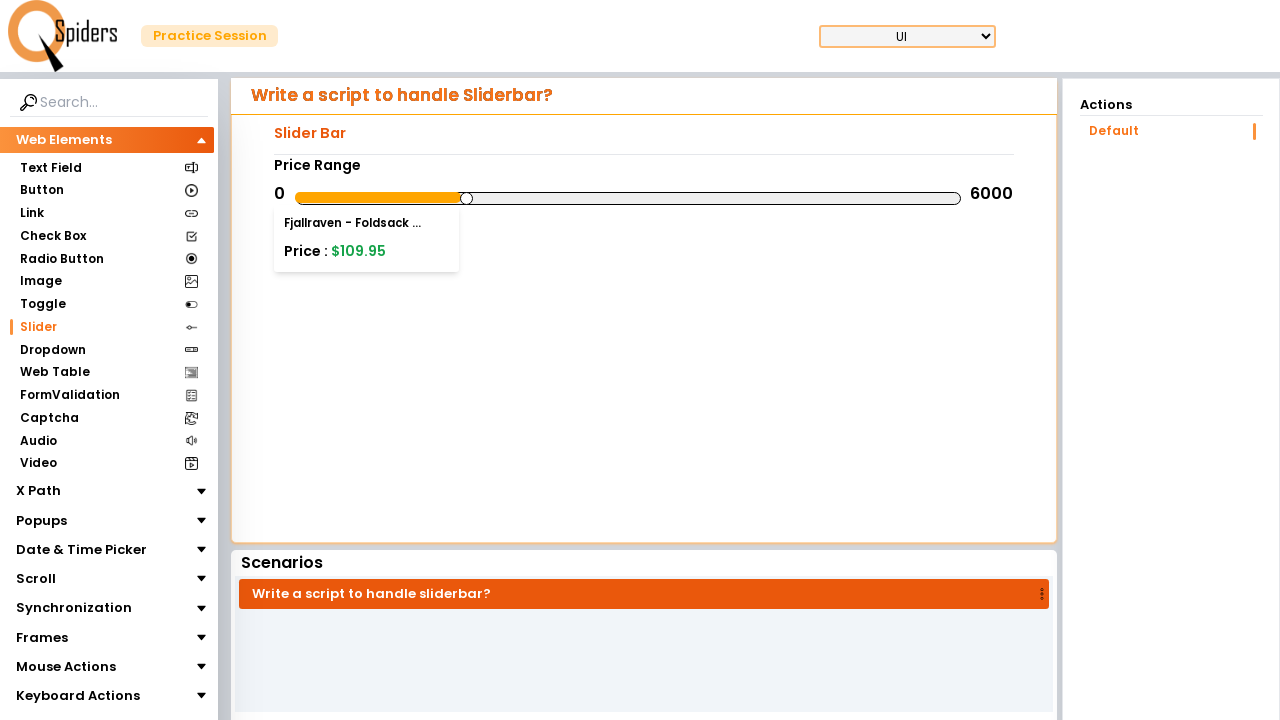

Released mouse button at offset -242 pixels (increment -242) at (387, 198)
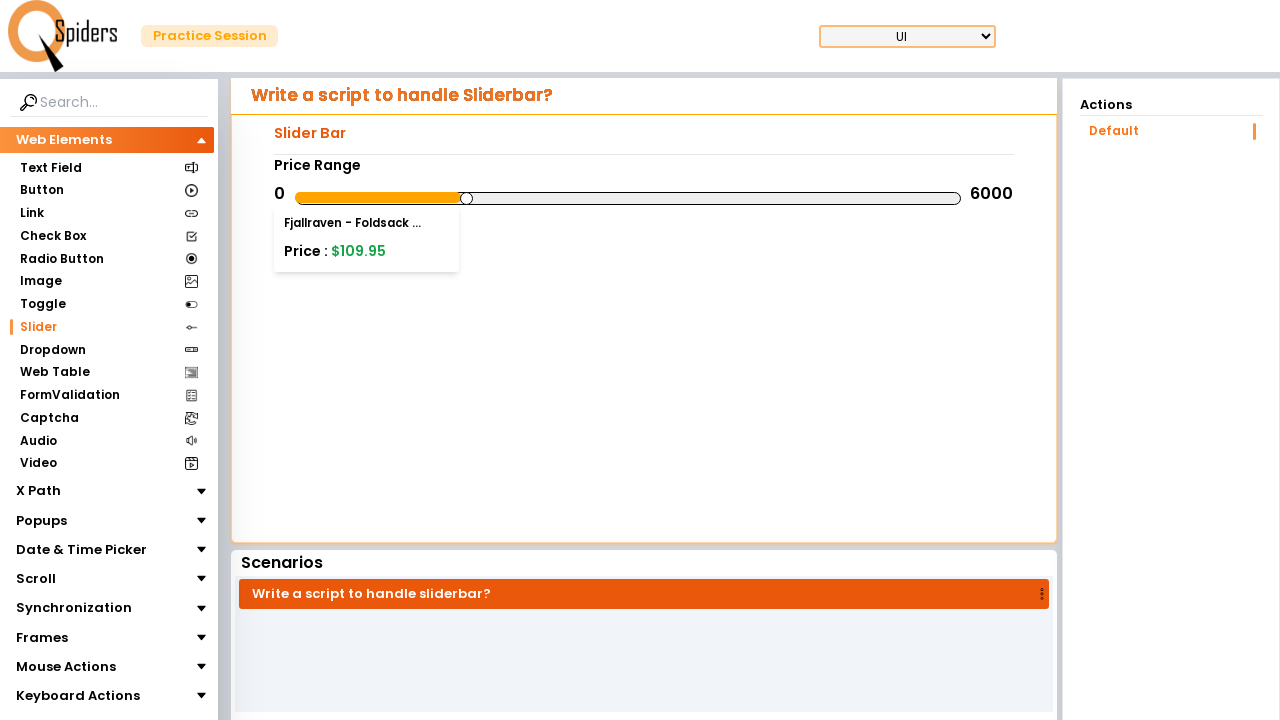

Moved mouse to slider center position (increment -233) at (629, 198)
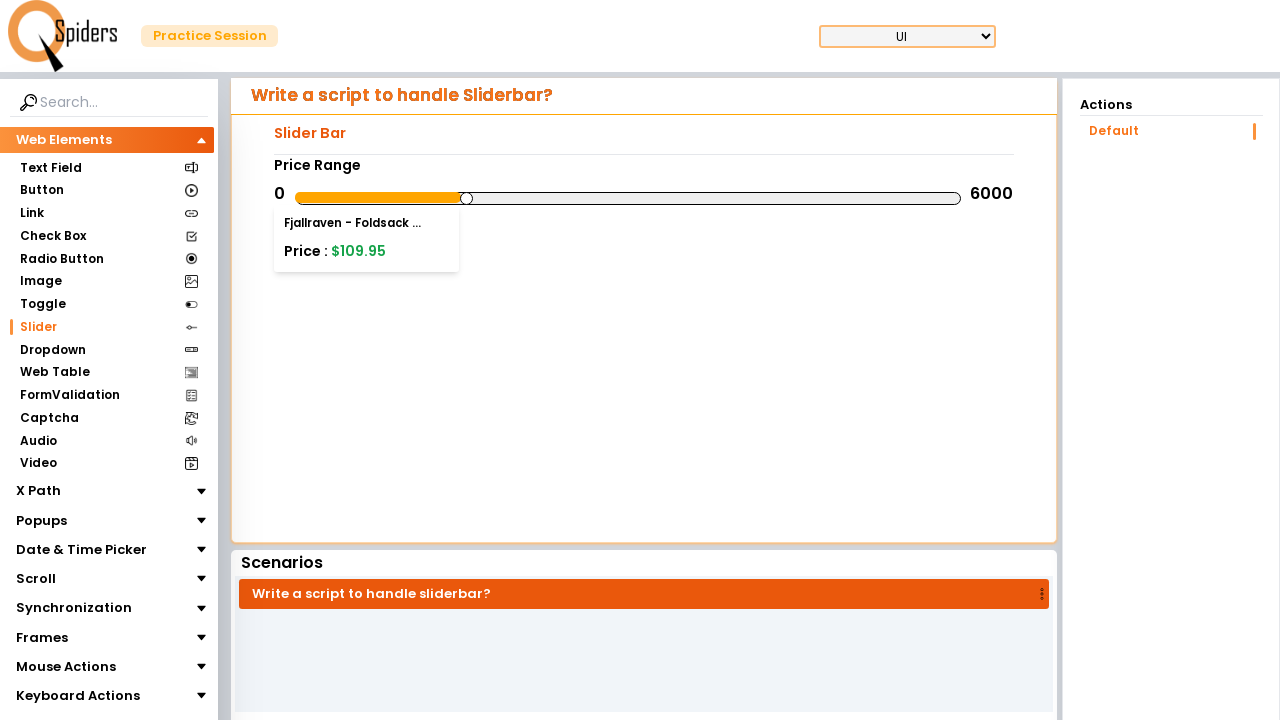

Pressed mouse button down on slider (increment -233) at (629, 198)
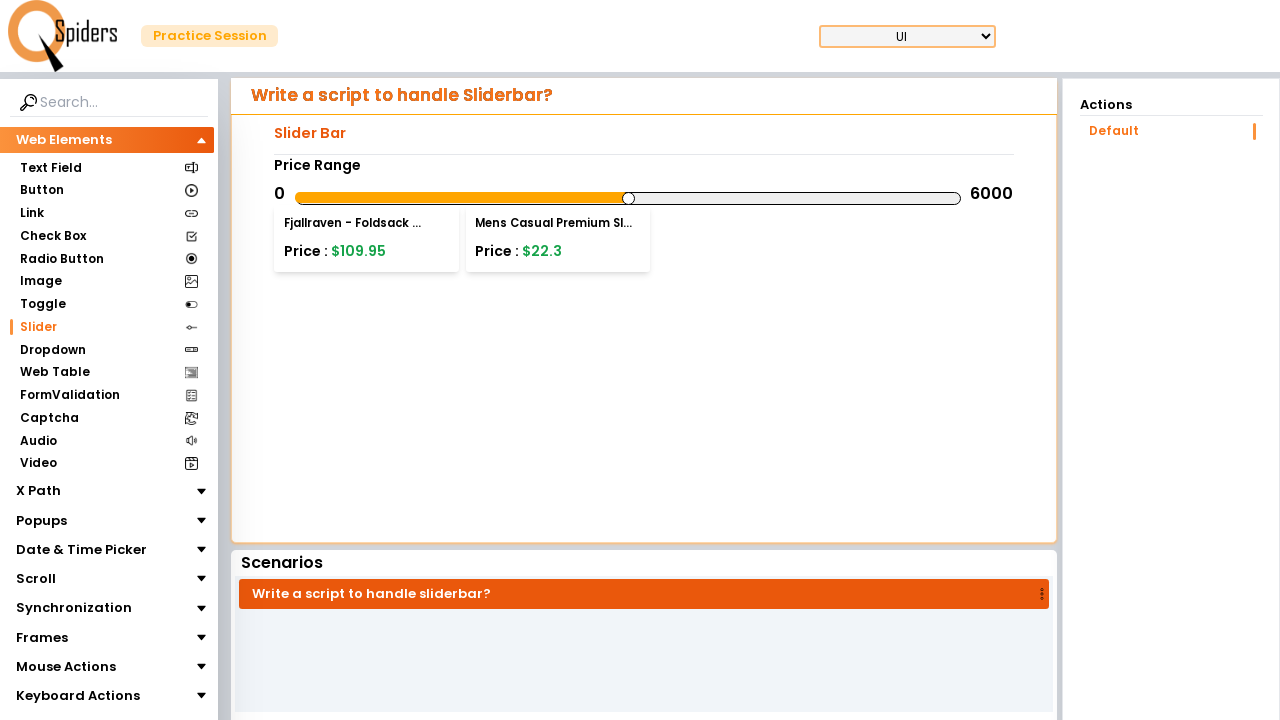

Dragged slider to position offset -233 pixels at (396, 198)
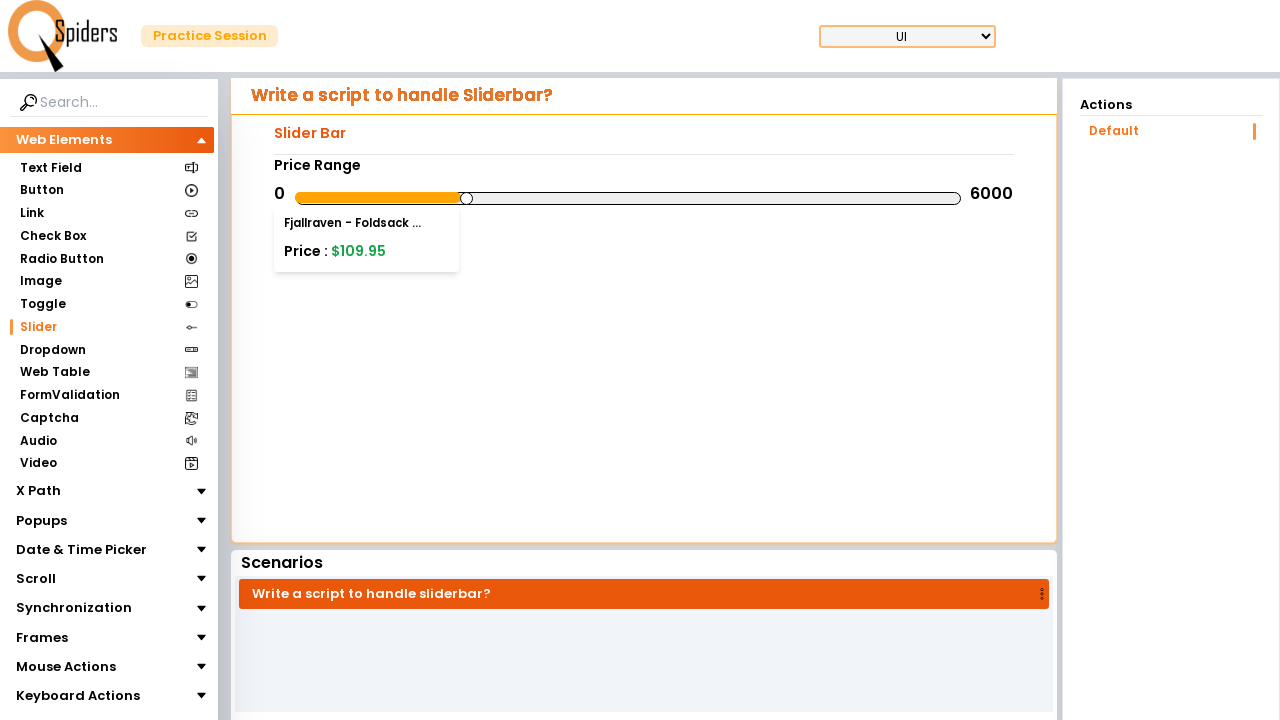

Released mouse button at offset -233 pixels (increment -233) at (396, 198)
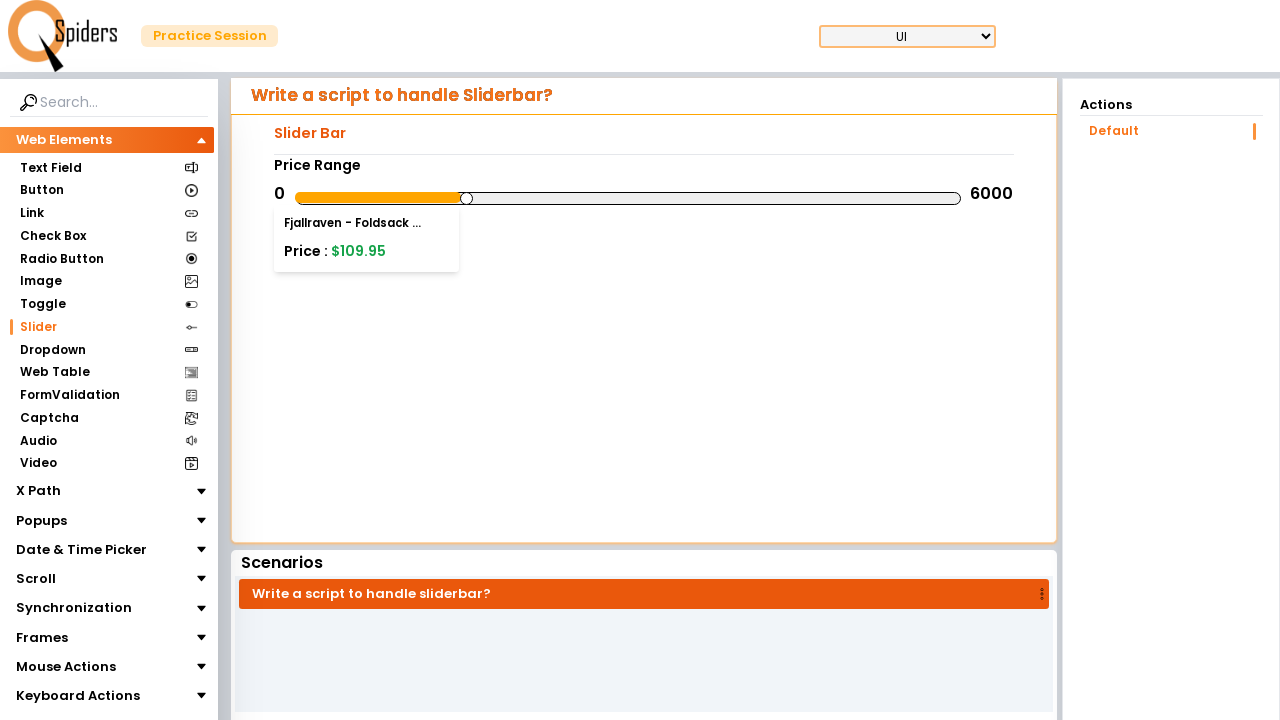

Moved mouse to slider center position (increment -224) at (629, 198)
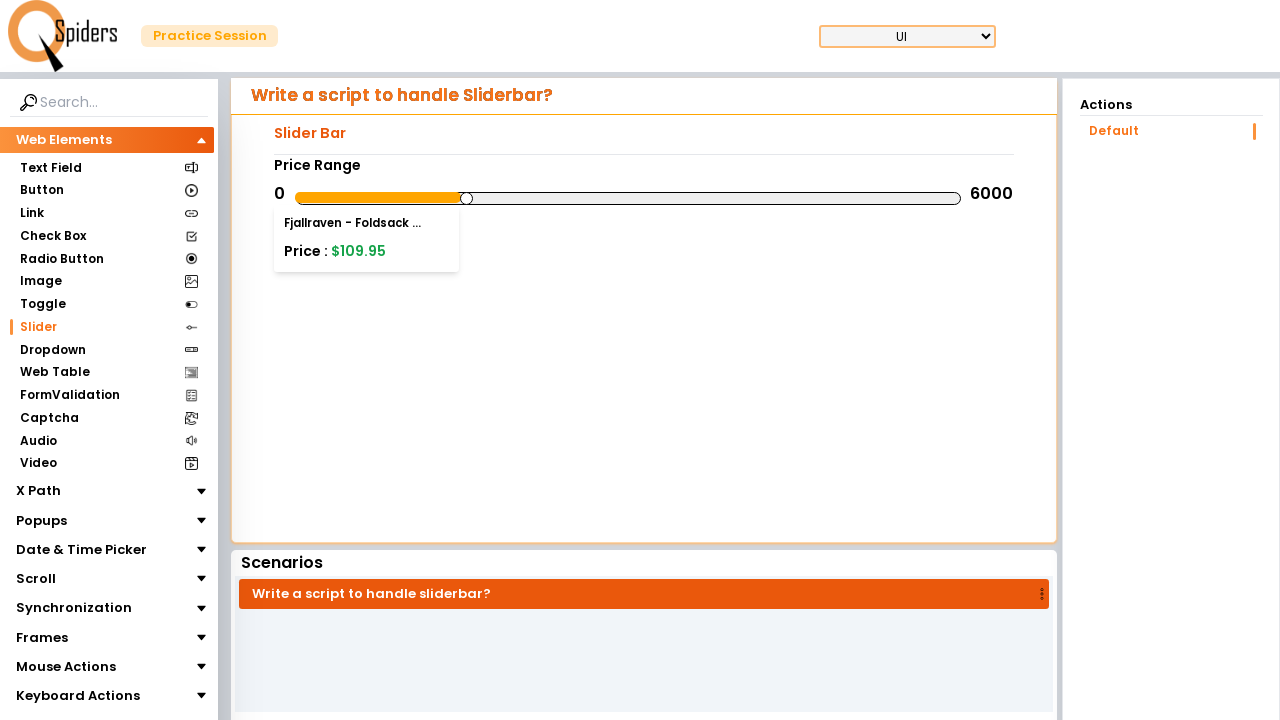

Pressed mouse button down on slider (increment -224) at (629, 198)
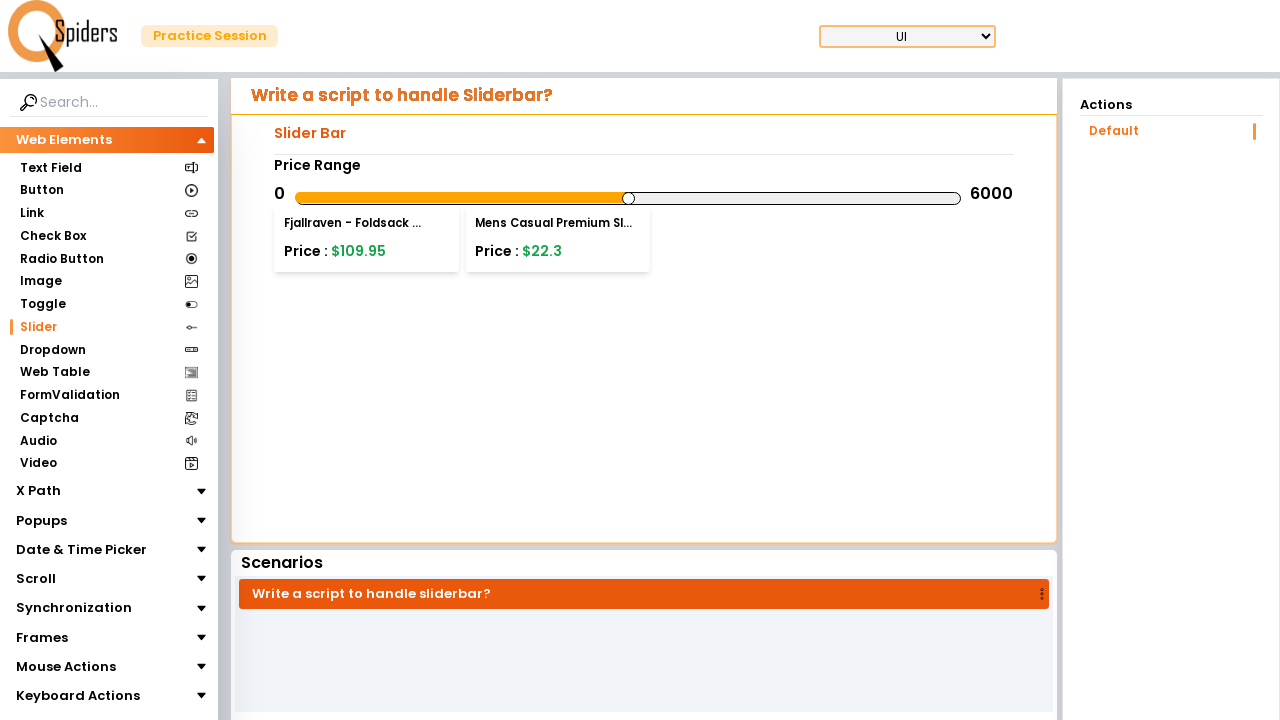

Dragged slider to position offset -224 pixels at (405, 198)
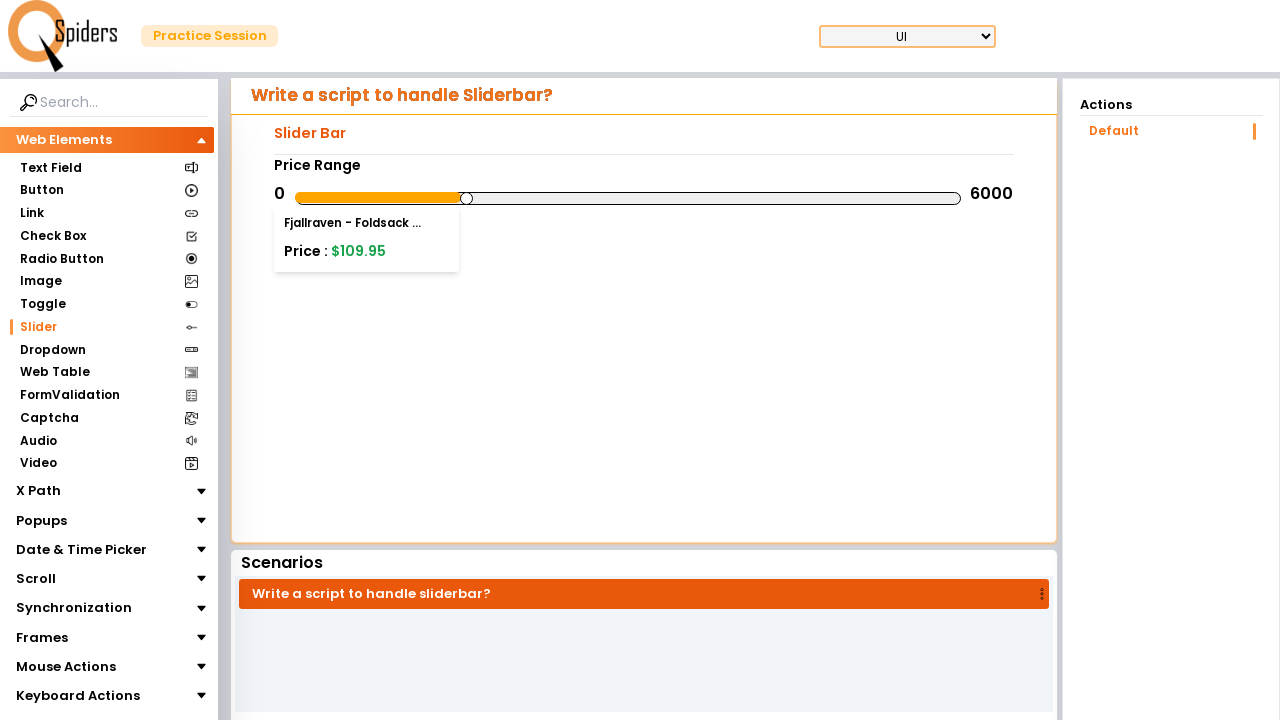

Released mouse button at offset -224 pixels (increment -224) at (405, 198)
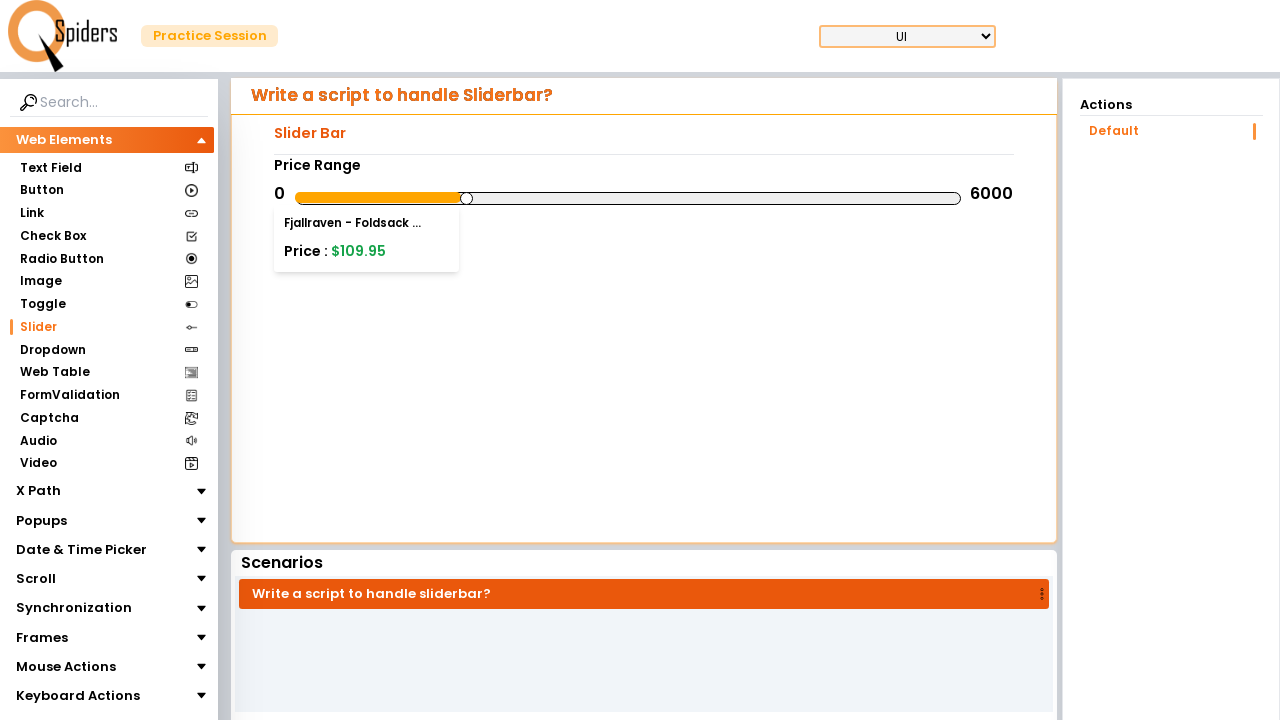

Moved mouse to slider center position (increment -215) at (629, 198)
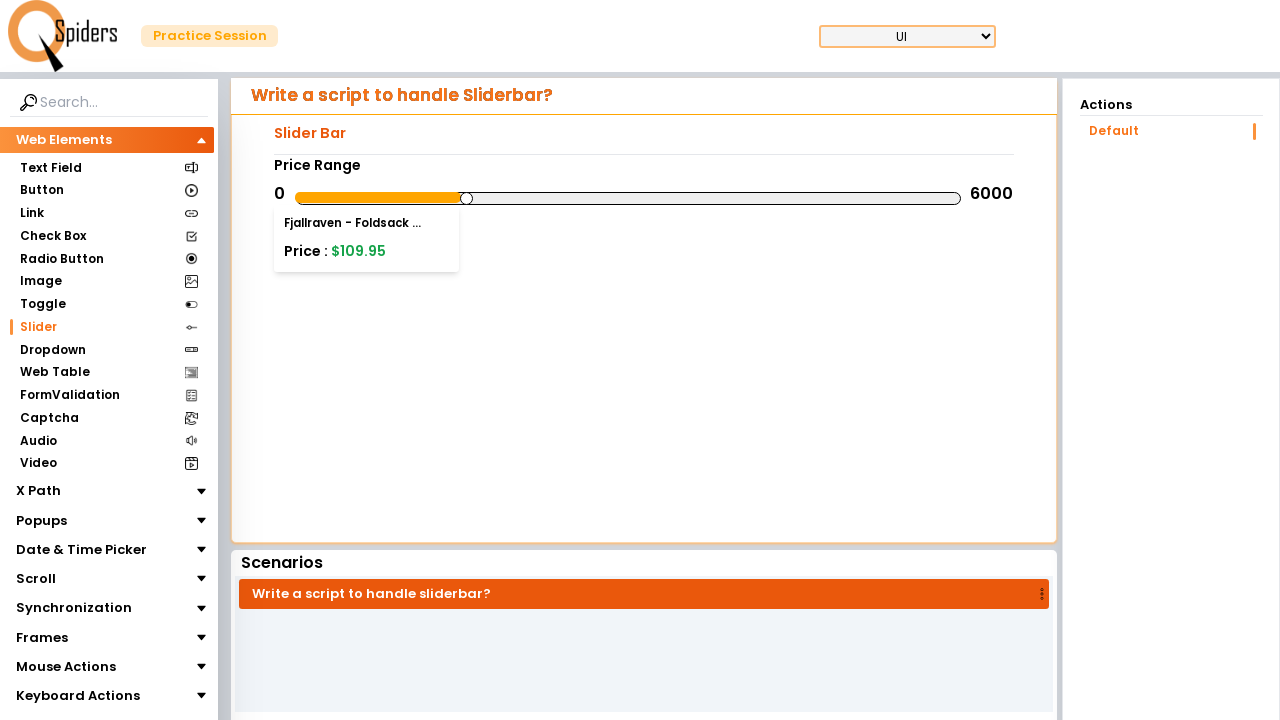

Pressed mouse button down on slider (increment -215) at (629, 198)
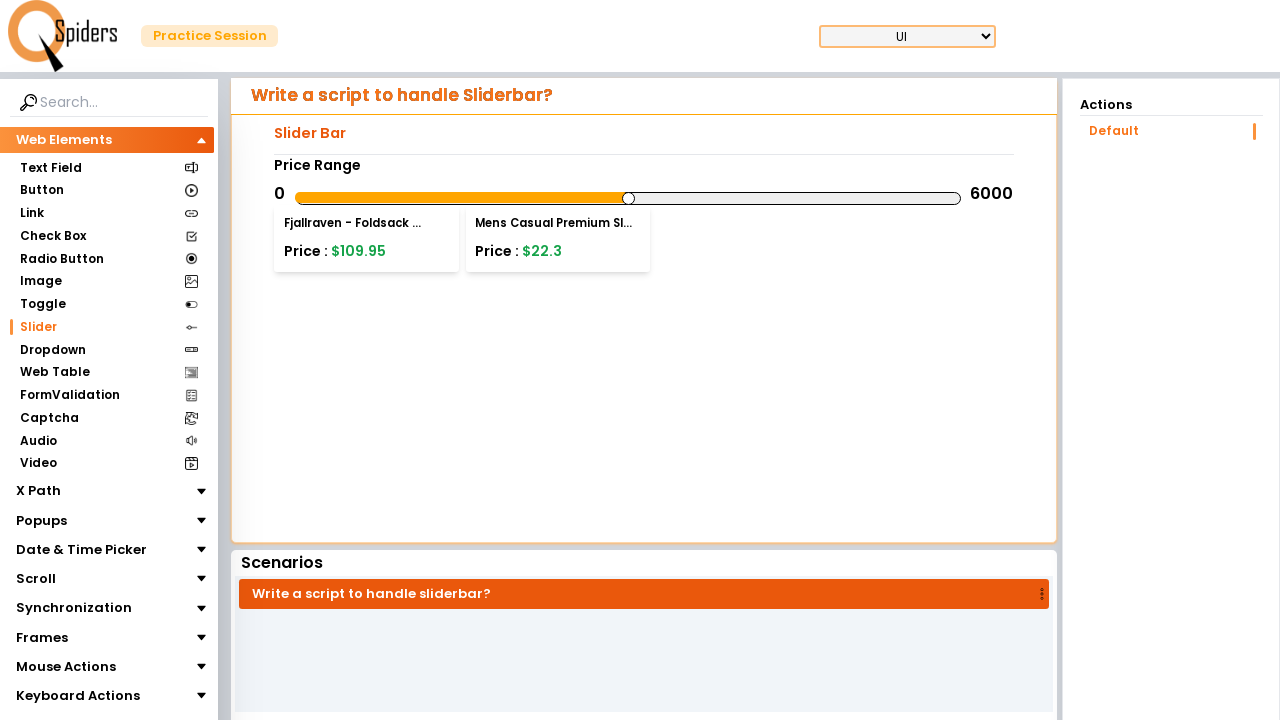

Dragged slider to position offset -215 pixels at (414, 198)
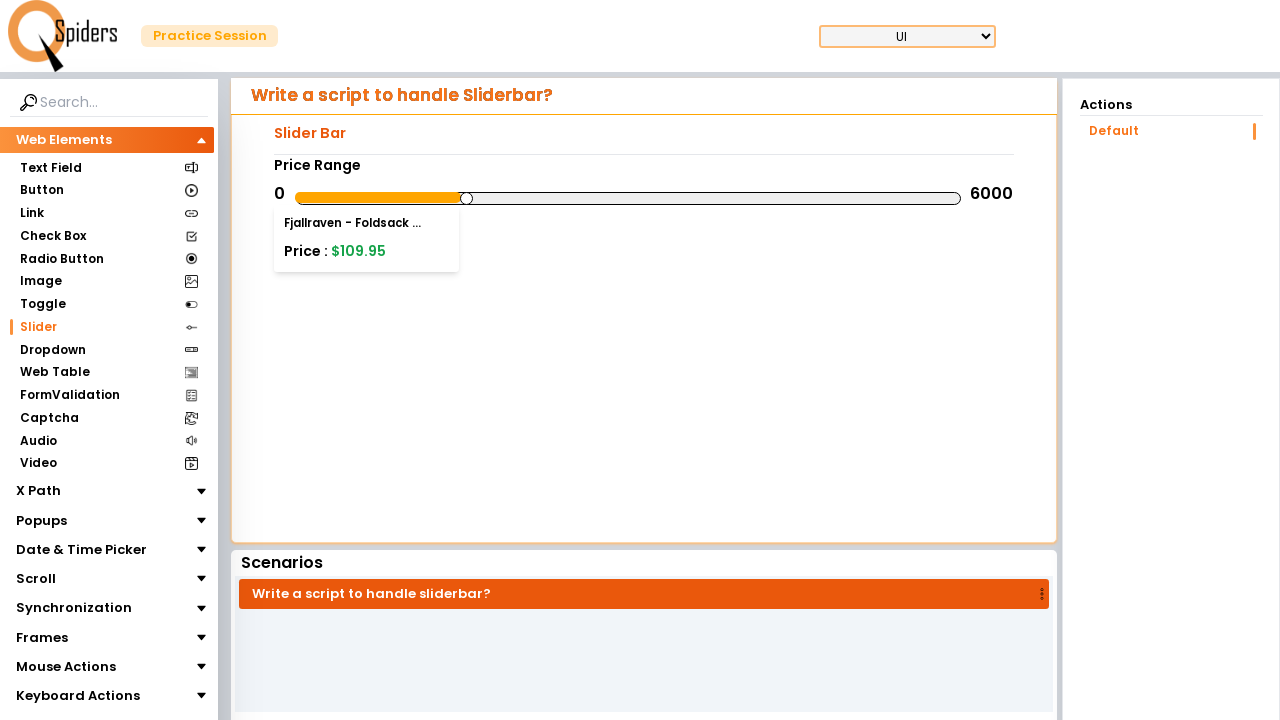

Released mouse button at offset -215 pixels (increment -215) at (414, 198)
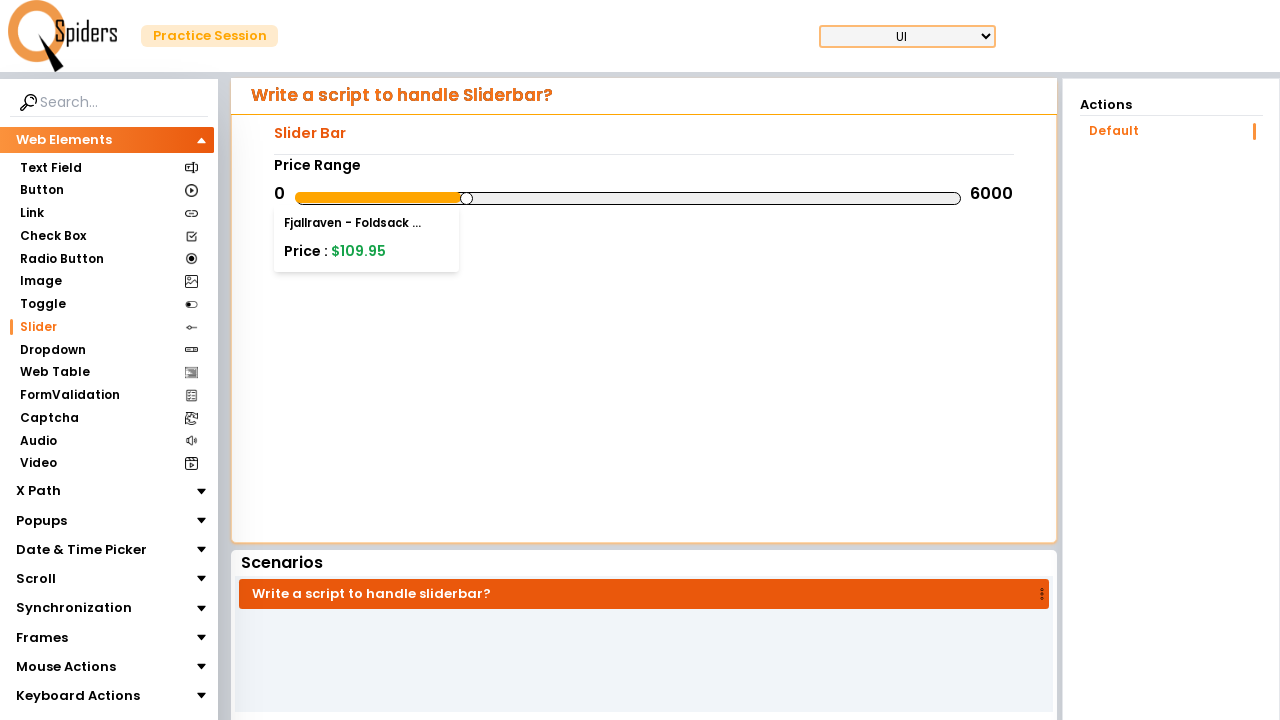

Moved mouse to slider center position (increment -206) at (629, 198)
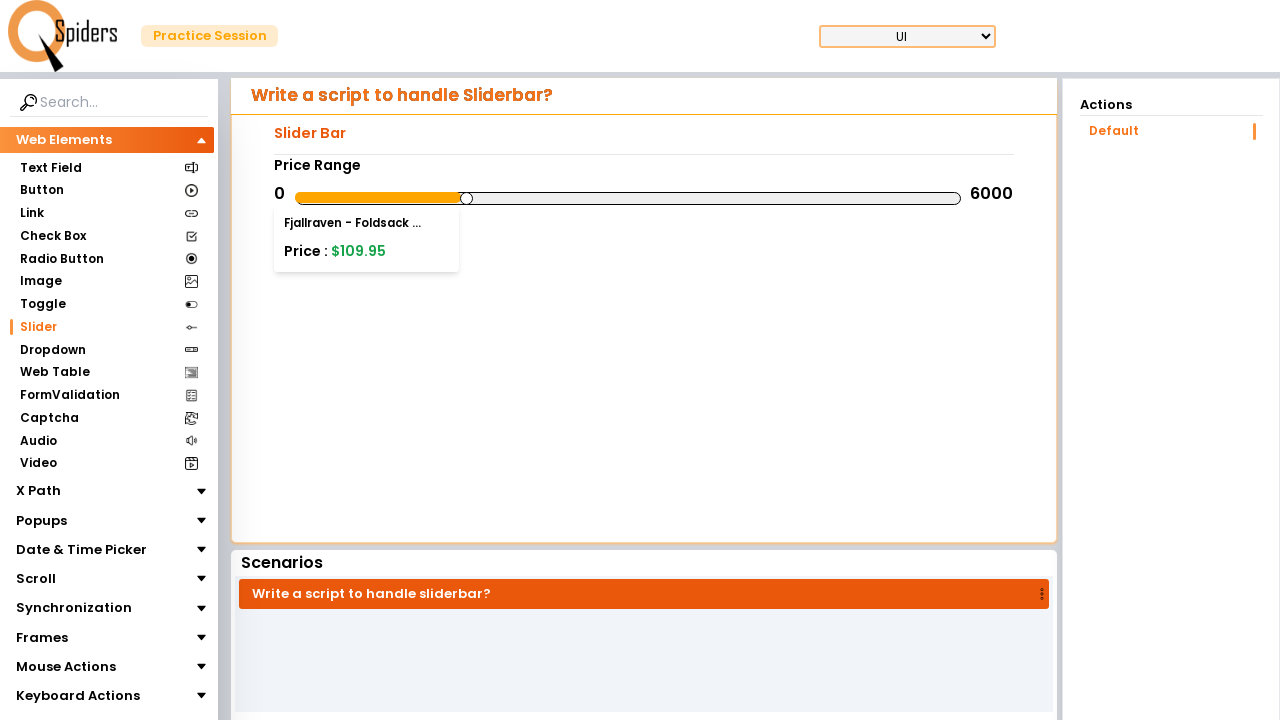

Pressed mouse button down on slider (increment -206) at (629, 198)
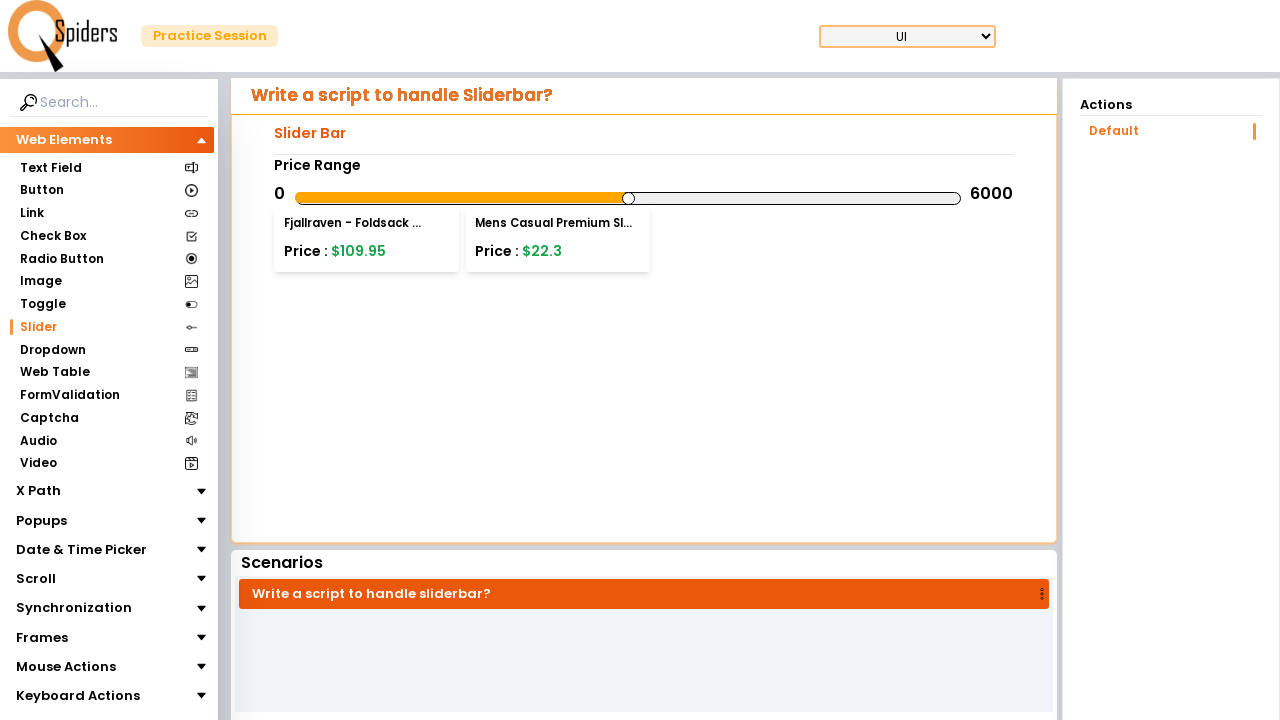

Dragged slider to position offset -206 pixels at (423, 198)
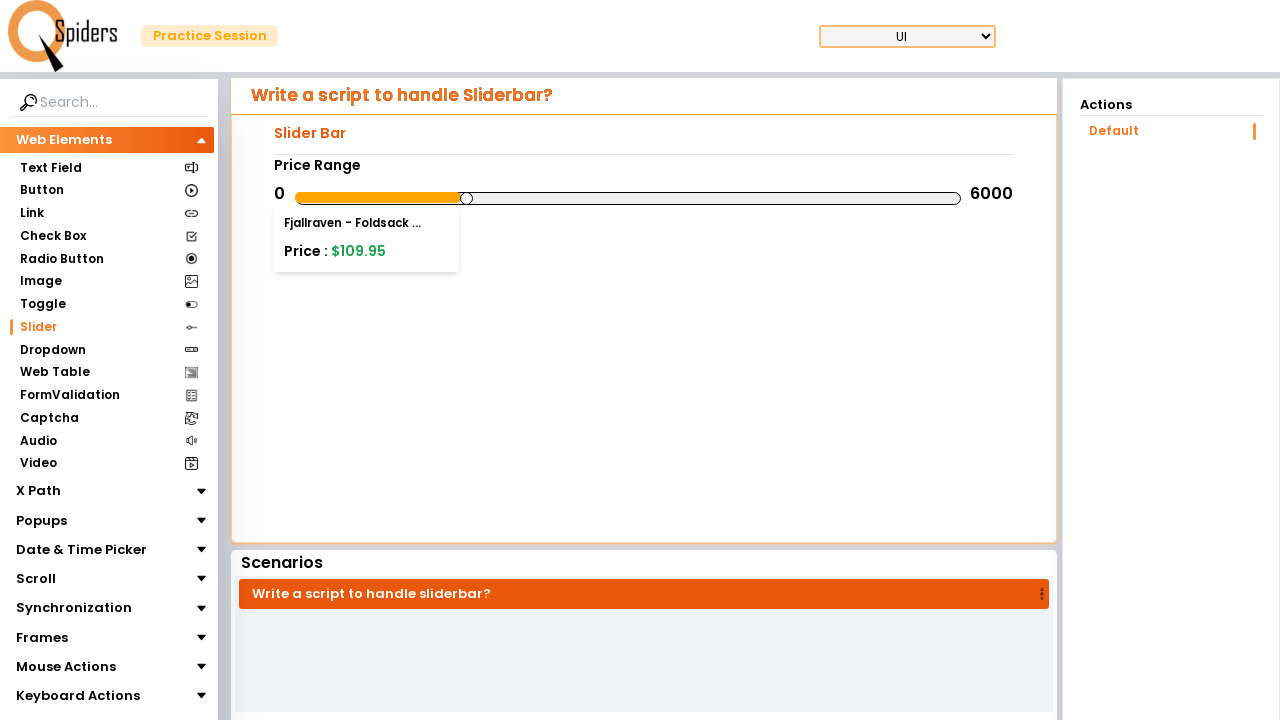

Released mouse button at offset -206 pixels (increment -206) at (423, 198)
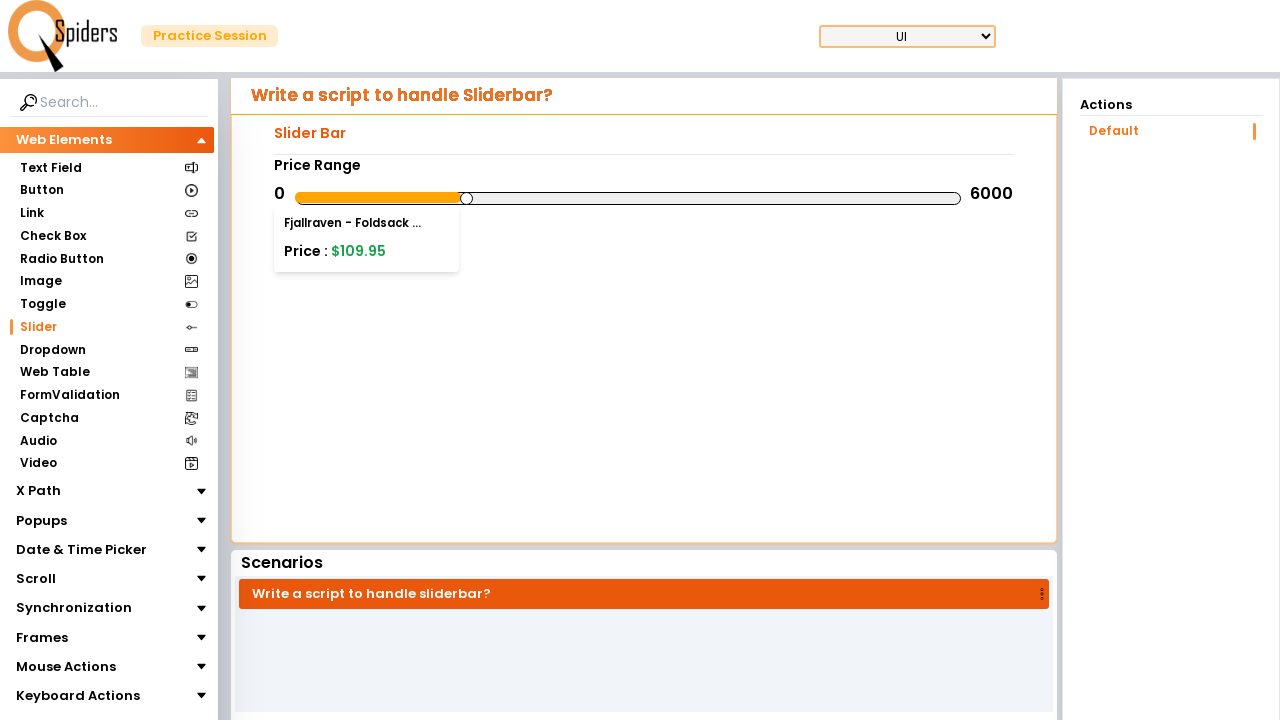

Moved mouse to slider center position (increment -197) at (629, 198)
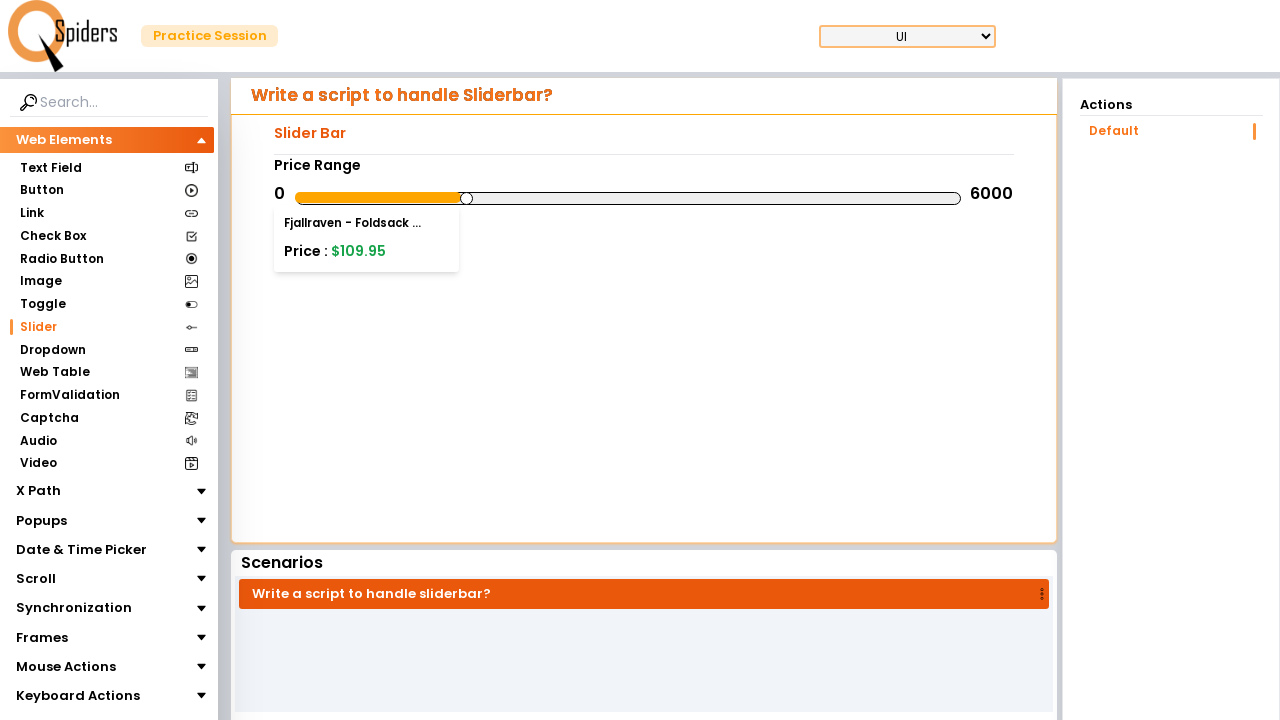

Pressed mouse button down on slider (increment -197) at (629, 198)
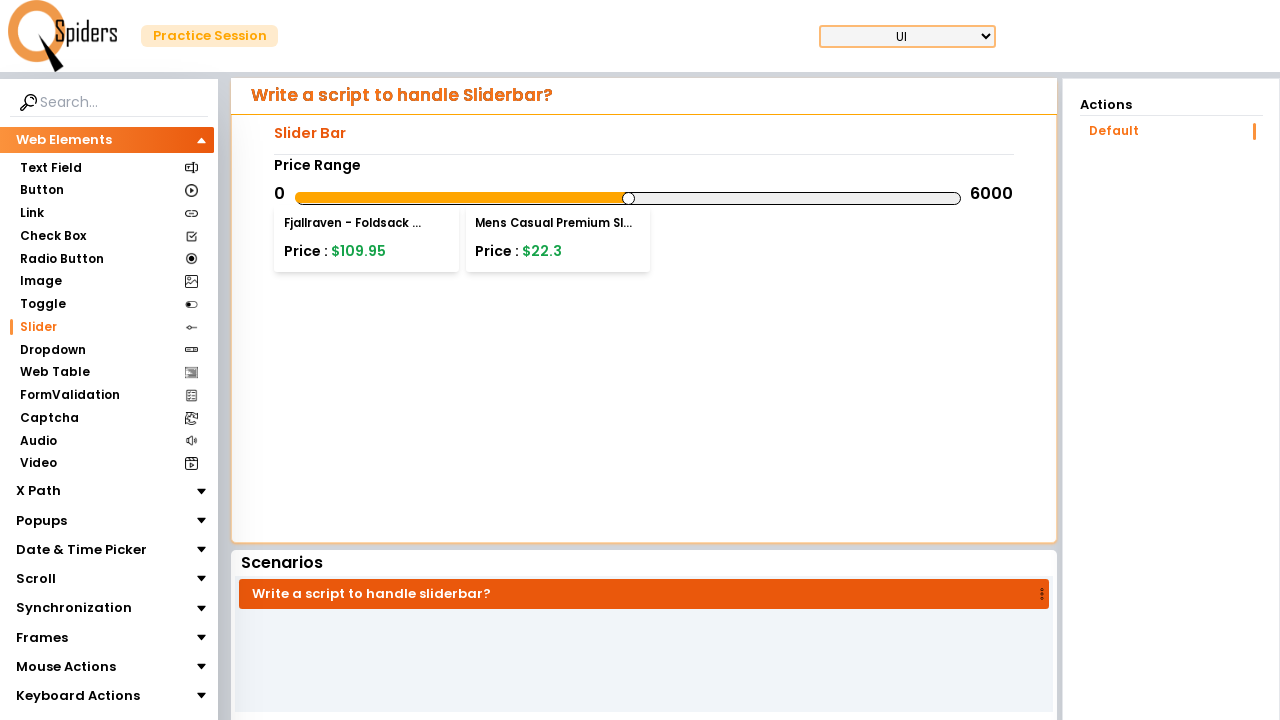

Dragged slider to position offset -197 pixels at (432, 198)
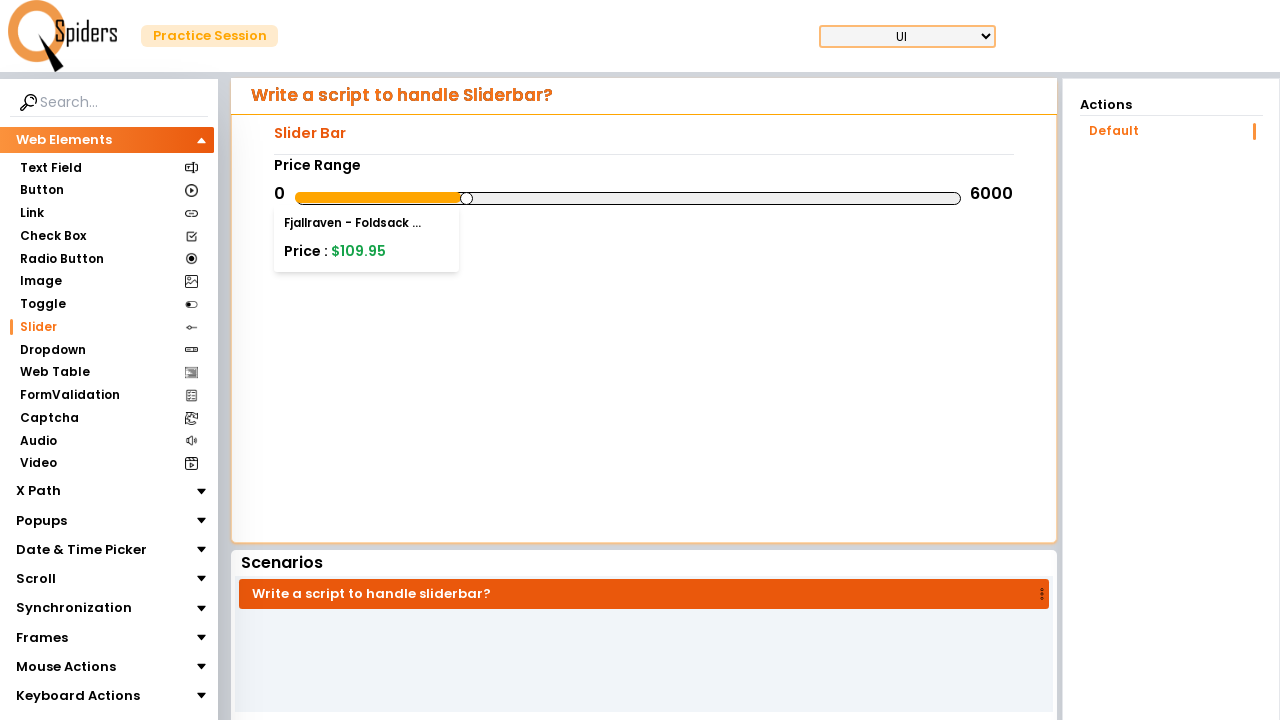

Released mouse button at offset -197 pixels (increment -197) at (432, 198)
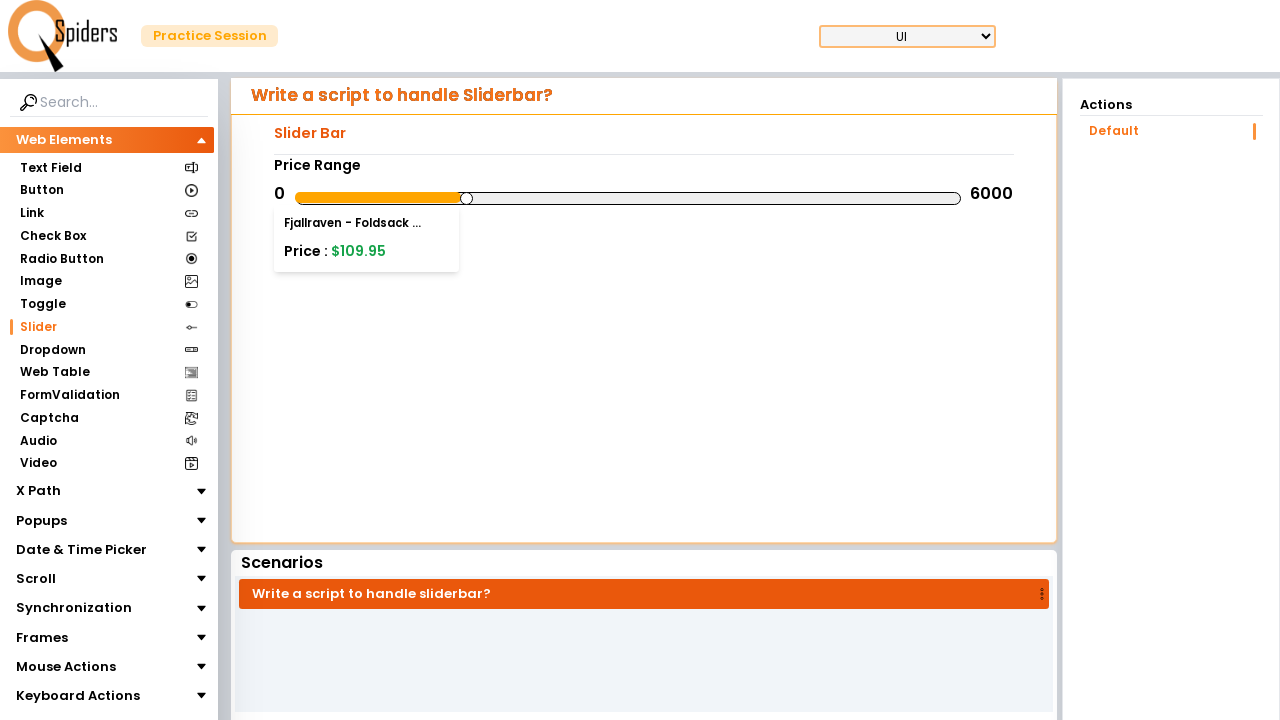

Moved mouse to slider center position (increment -188) at (629, 198)
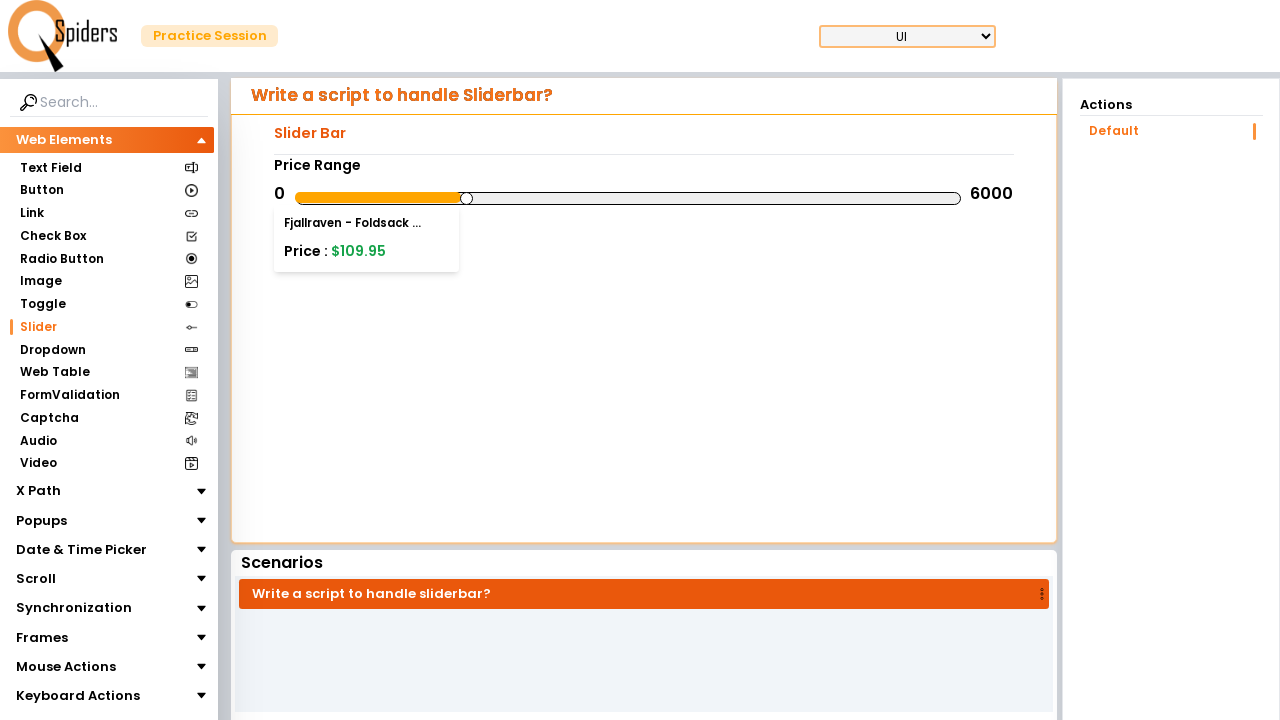

Pressed mouse button down on slider (increment -188) at (629, 198)
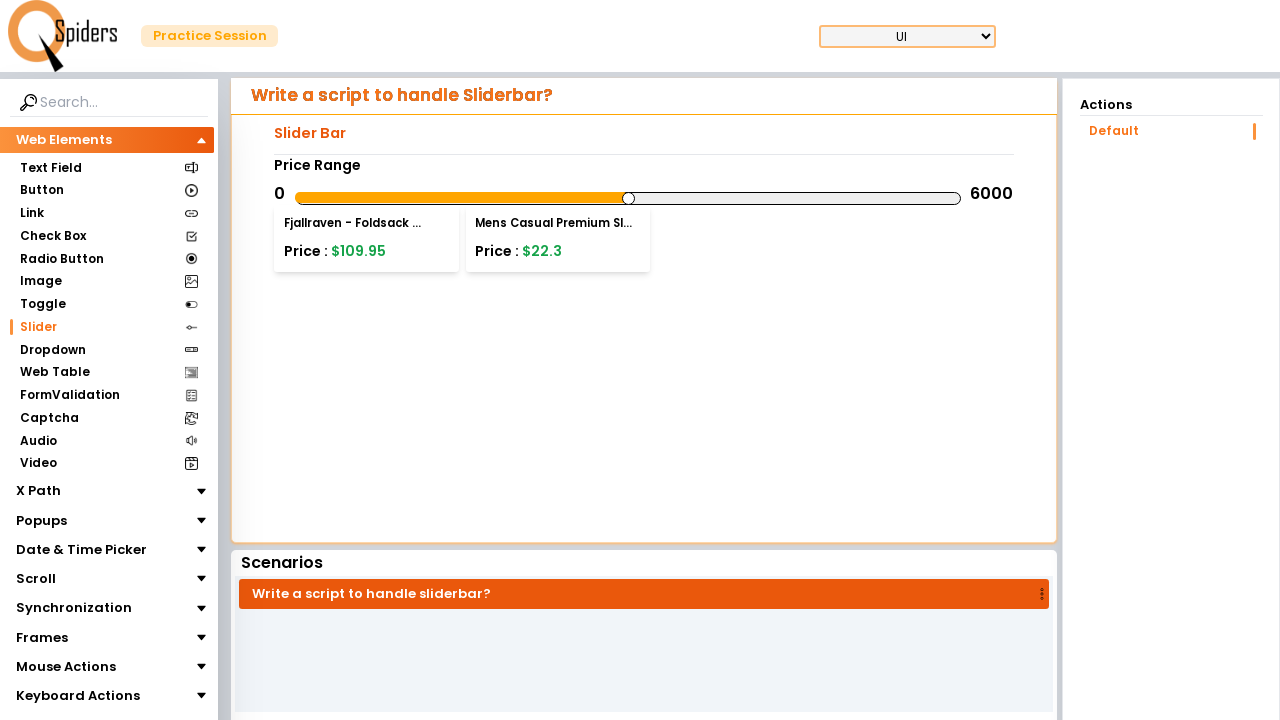

Dragged slider to position offset -188 pixels at (441, 198)
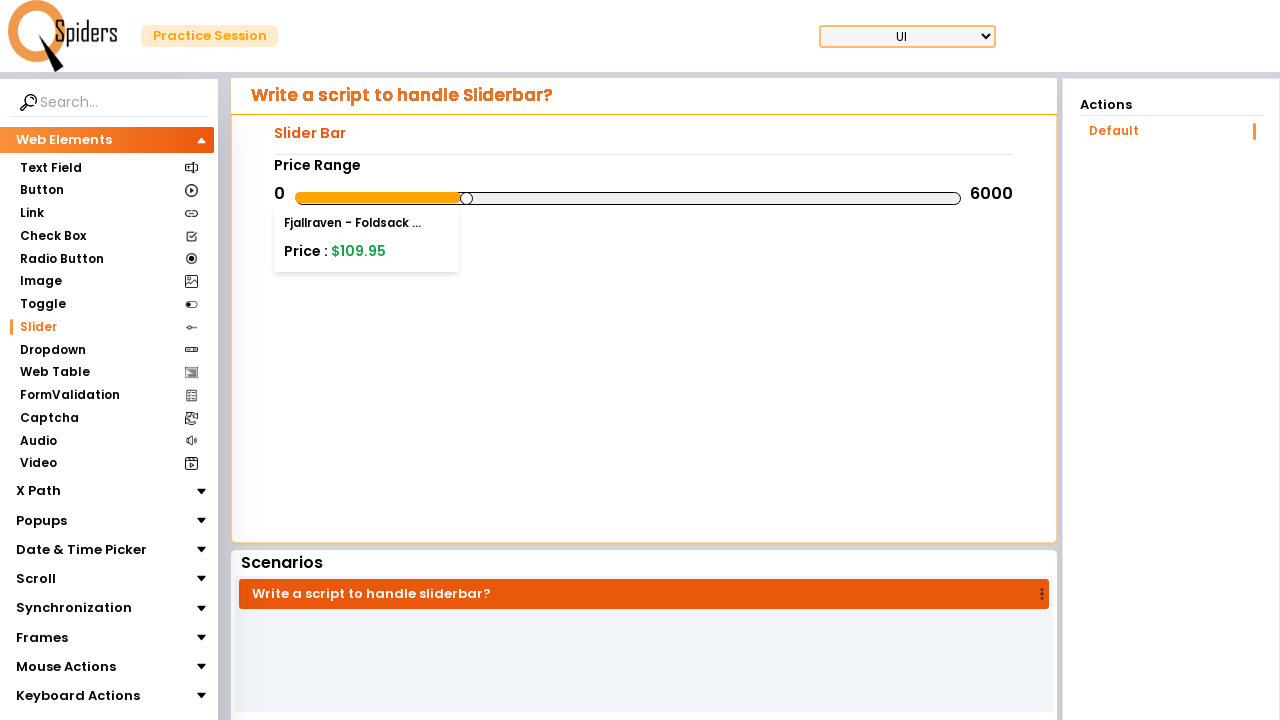

Released mouse button at offset -188 pixels (increment -188) at (441, 198)
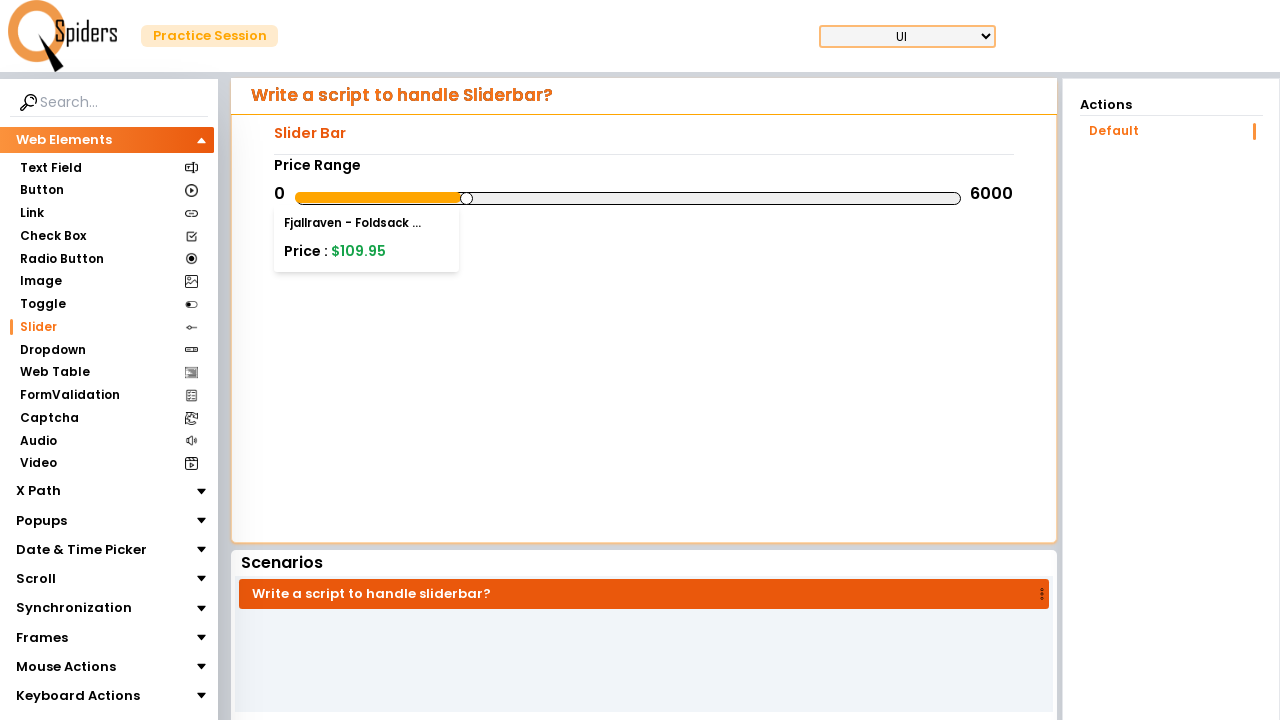

Moved mouse to slider center position (increment -179) at (629, 198)
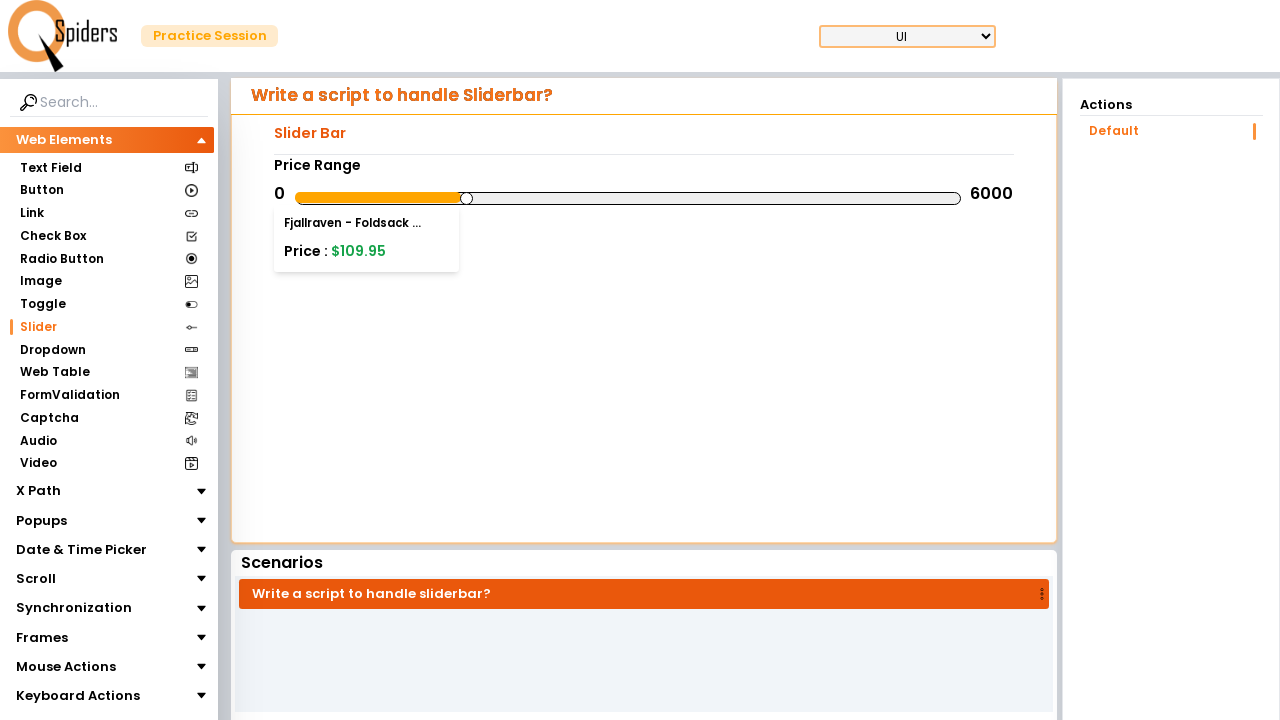

Pressed mouse button down on slider (increment -179) at (629, 198)
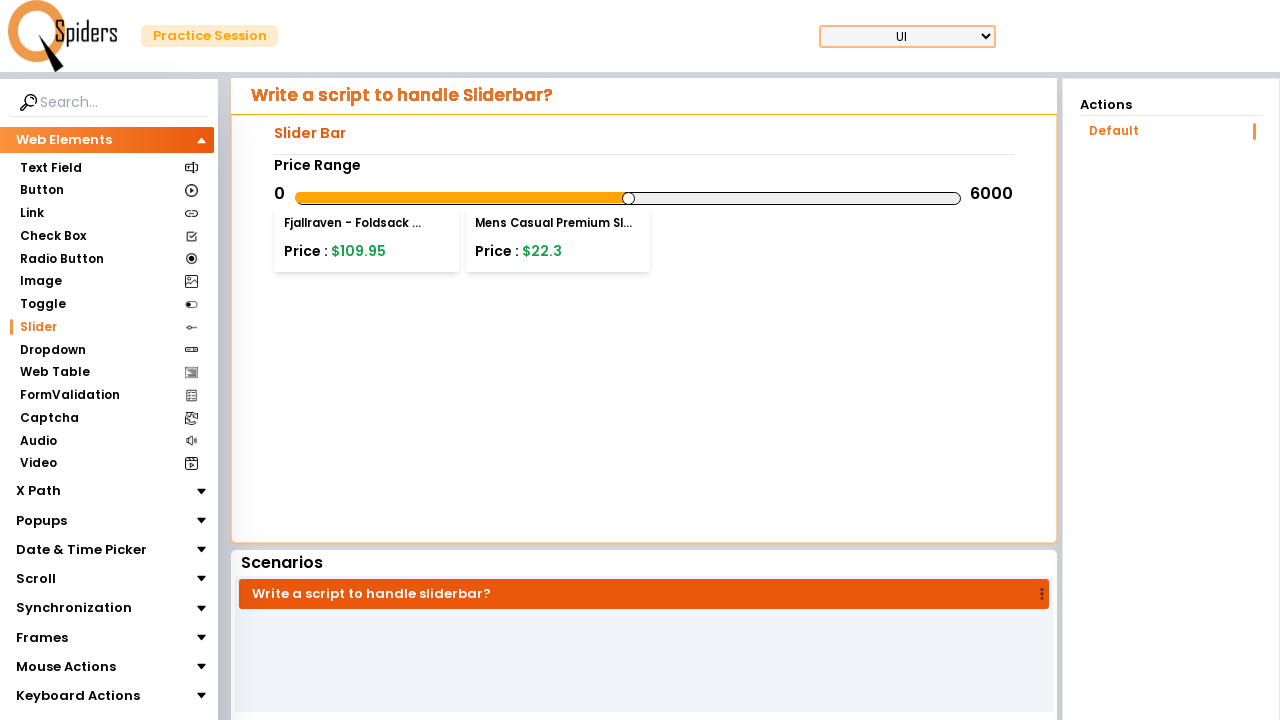

Dragged slider to position offset -179 pixels at (450, 198)
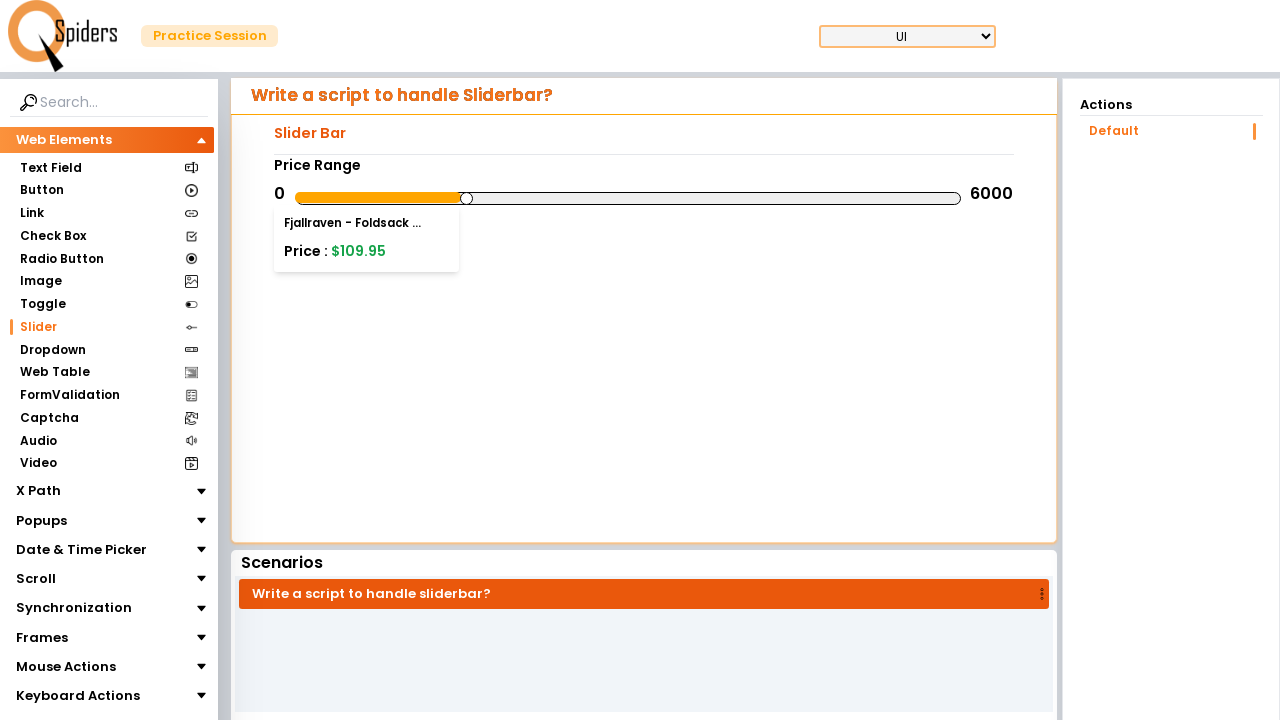

Released mouse button at offset -179 pixels (increment -179) at (450, 198)
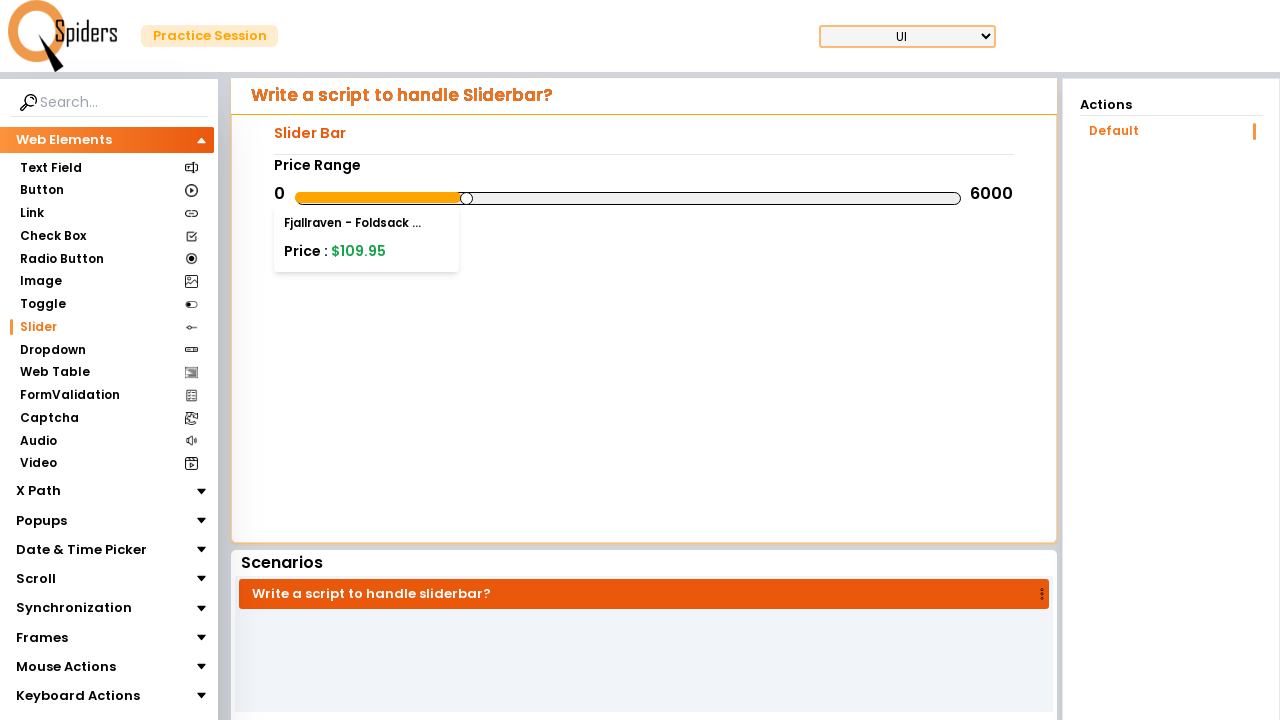

Moved mouse to slider center position (increment -170) at (629, 198)
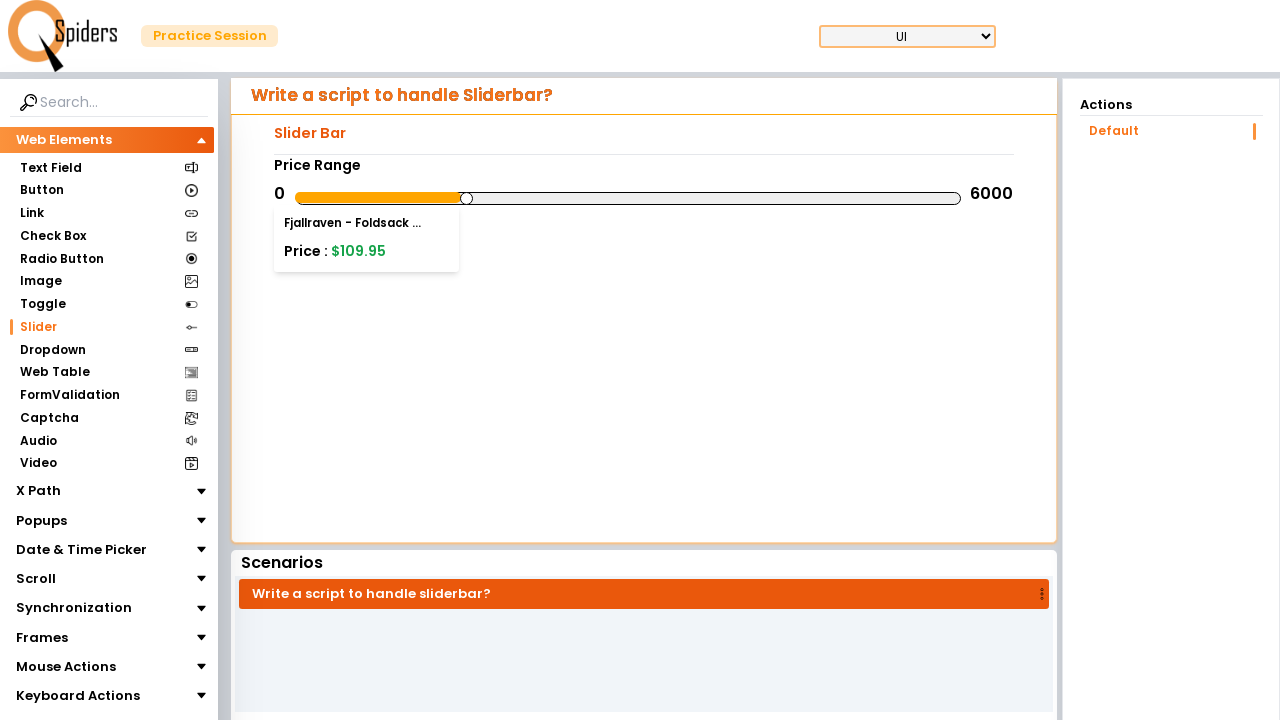

Pressed mouse button down on slider (increment -170) at (629, 198)
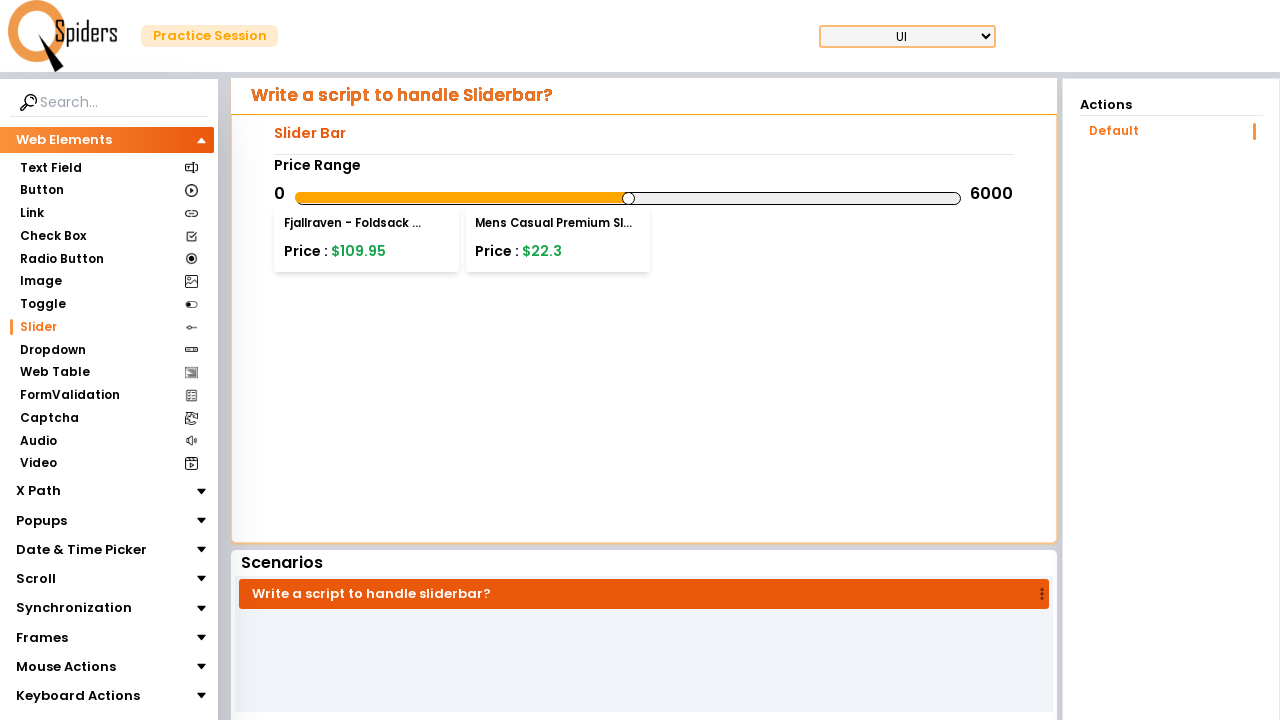

Dragged slider to position offset -170 pixels at (459, 198)
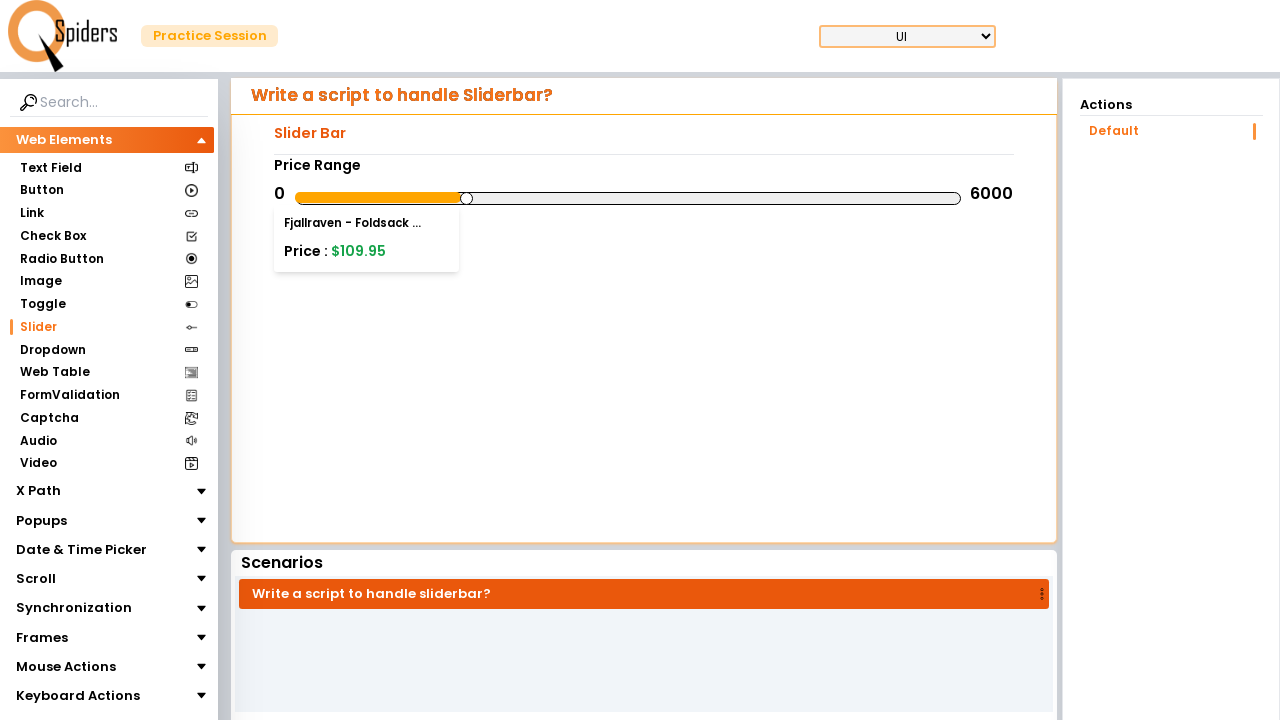

Released mouse button at offset -170 pixels (increment -170) at (459, 198)
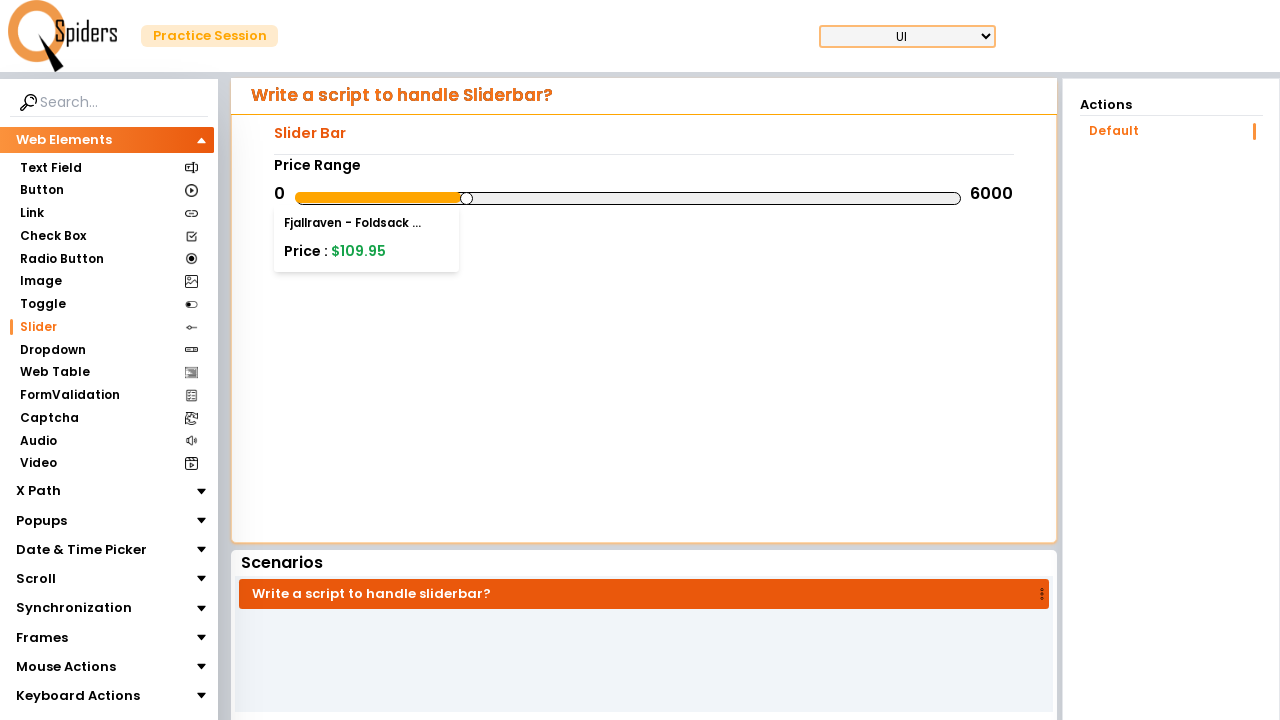

Moved mouse to slider center position (increment -161) at (629, 198)
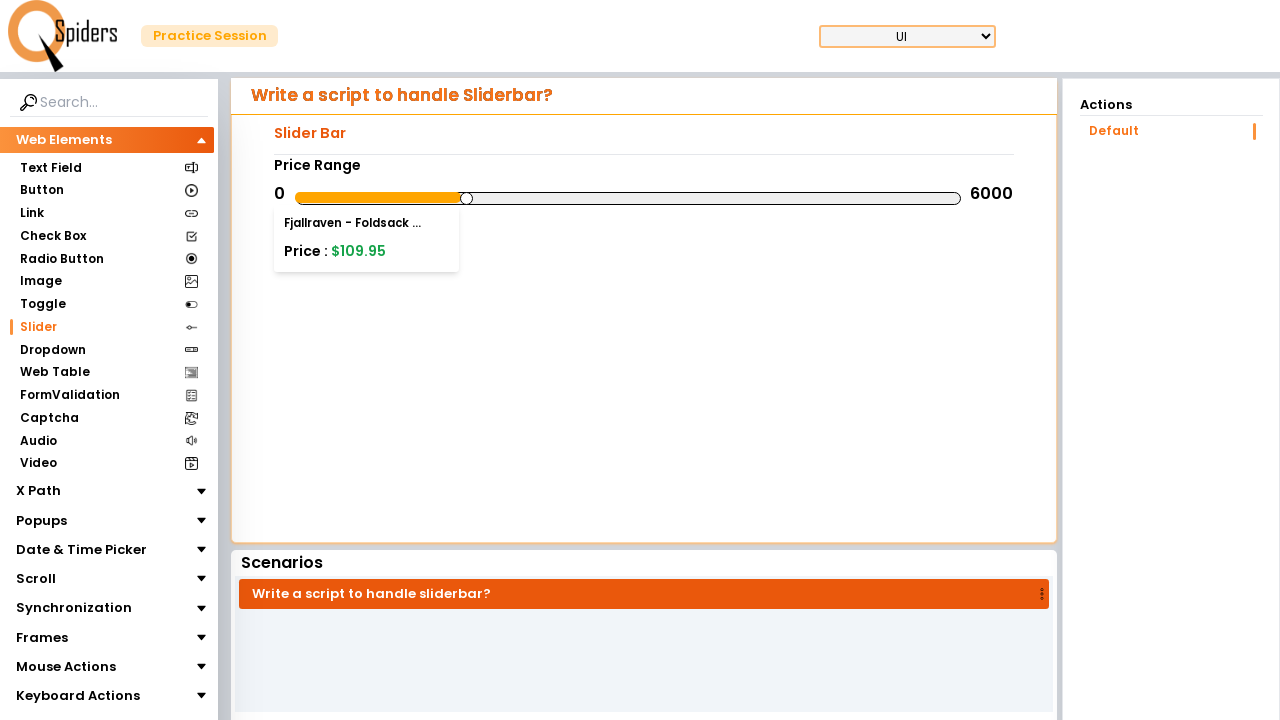

Pressed mouse button down on slider (increment -161) at (629, 198)
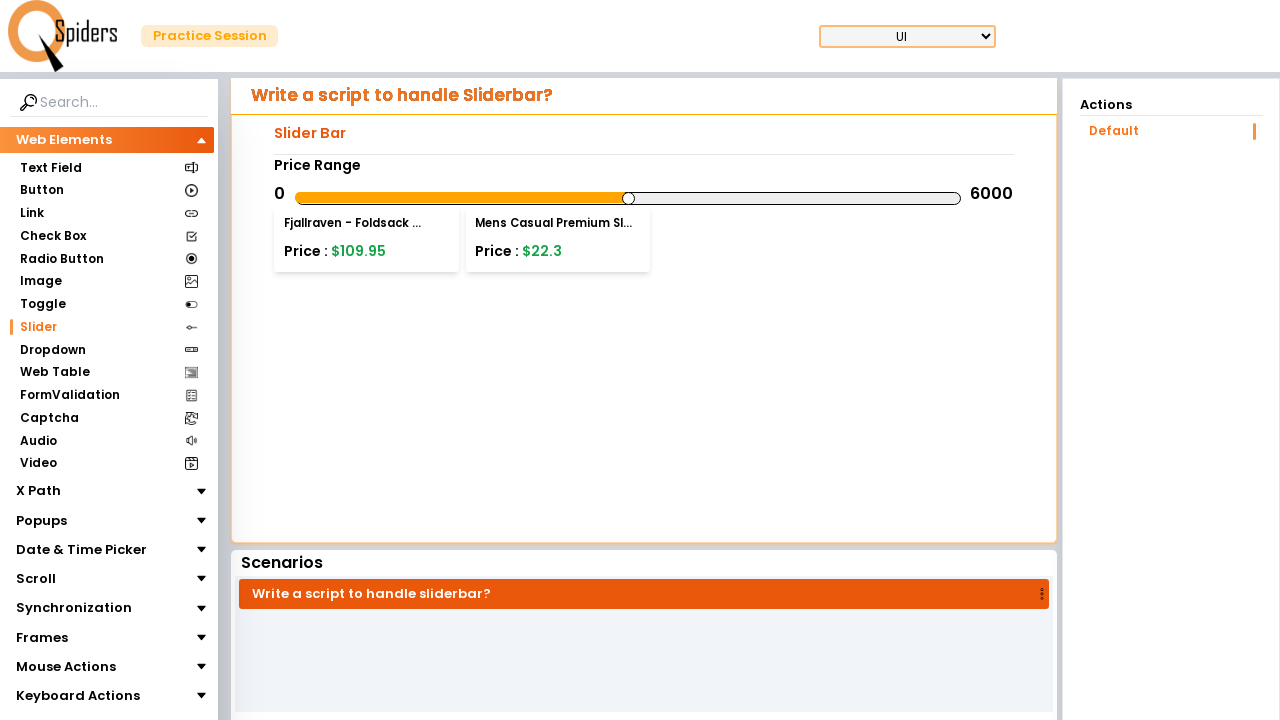

Dragged slider to position offset -161 pixels at (468, 198)
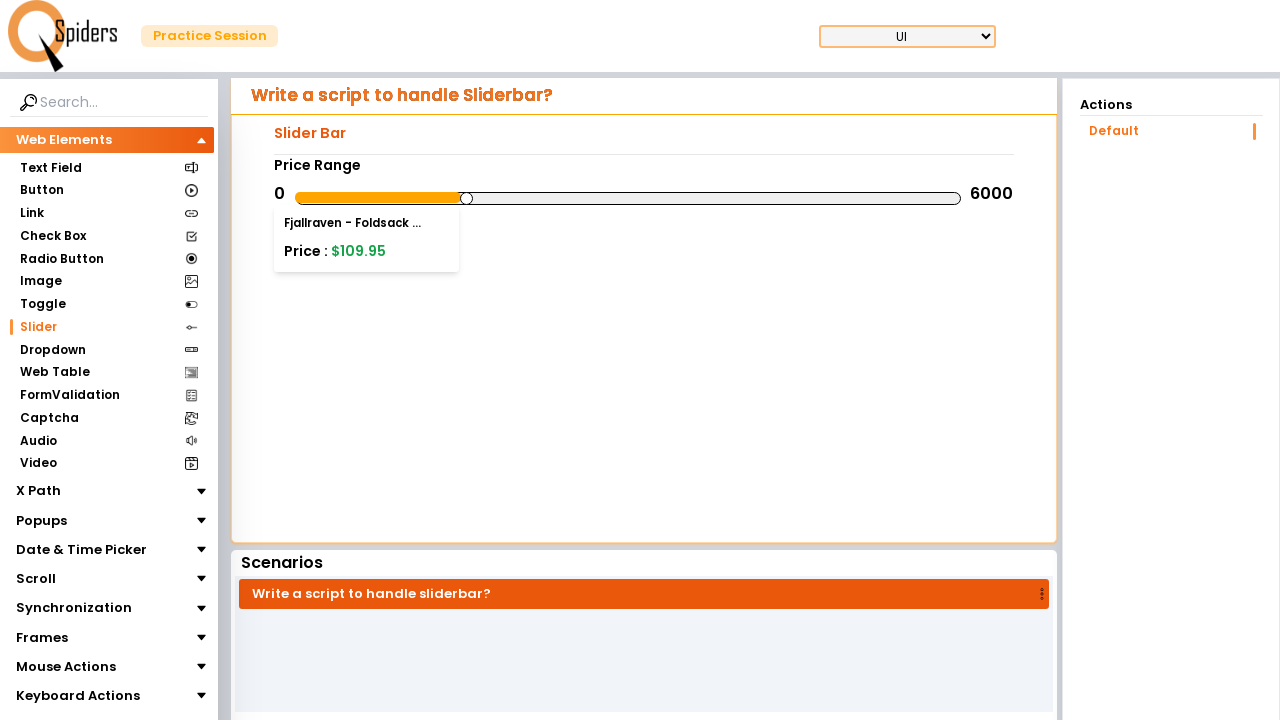

Released mouse button at offset -161 pixels (increment -161) at (468, 198)
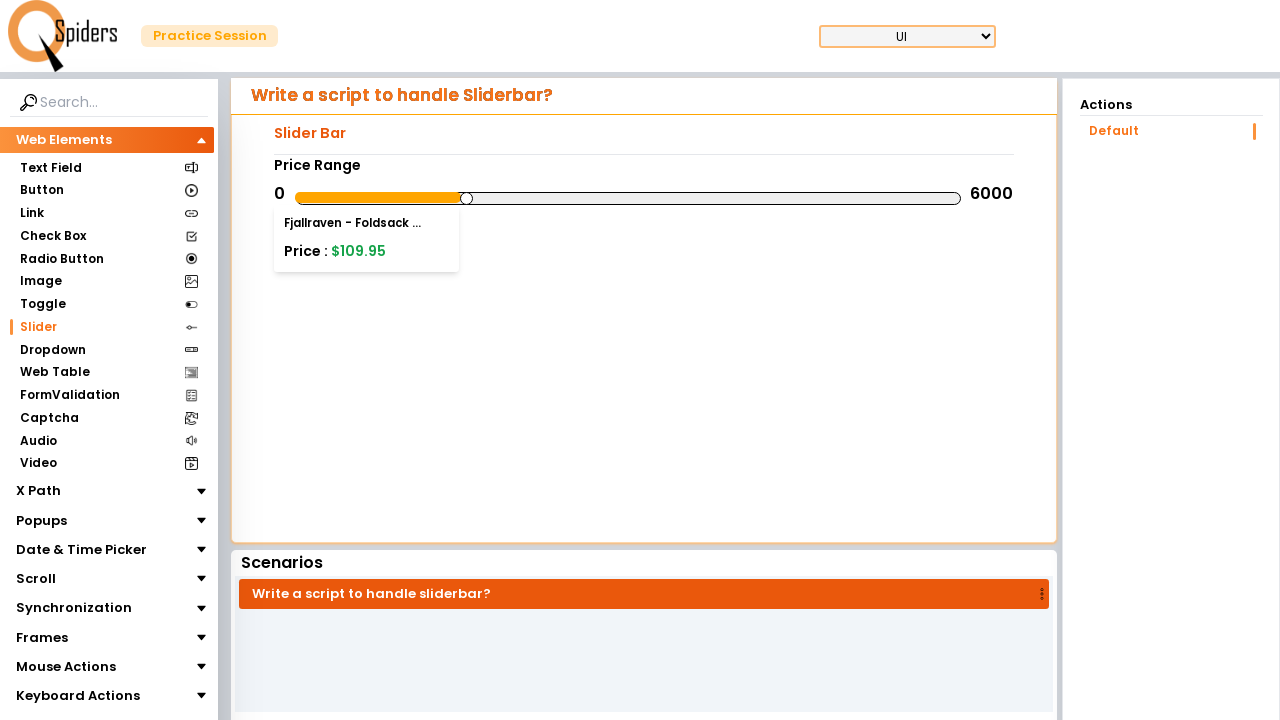

Moved mouse to slider center position (increment -152) at (629, 198)
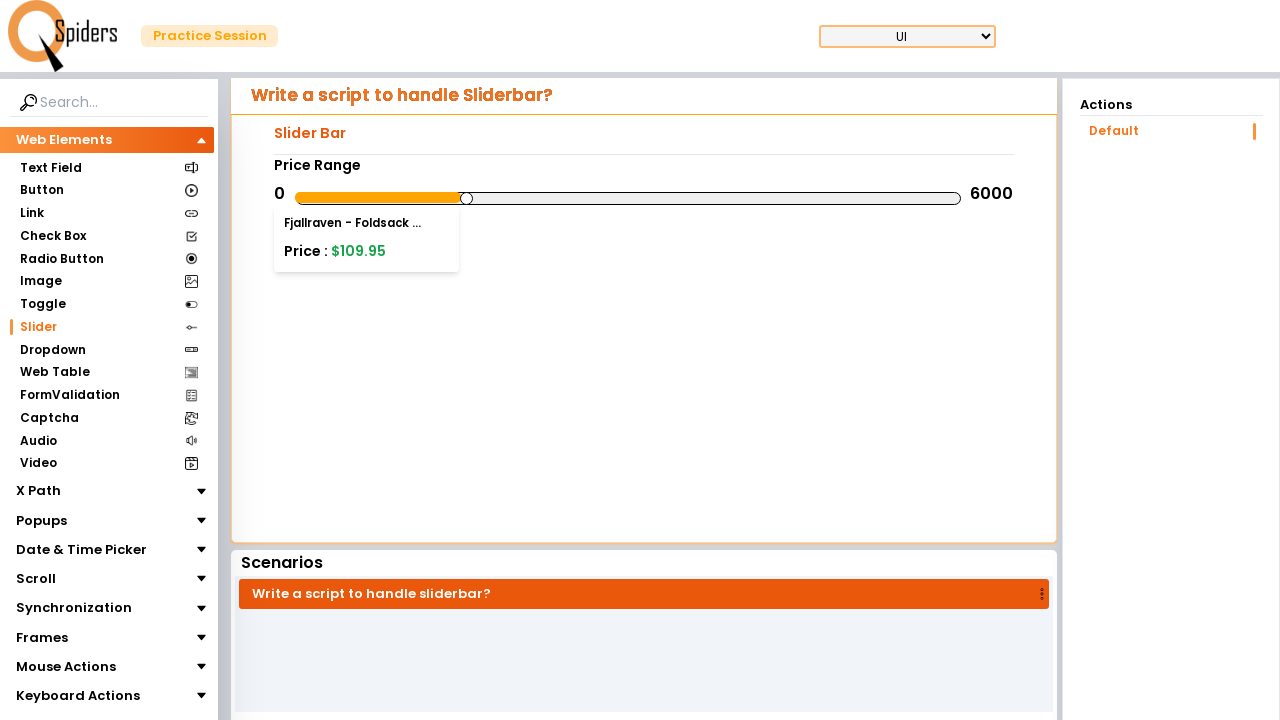

Pressed mouse button down on slider (increment -152) at (629, 198)
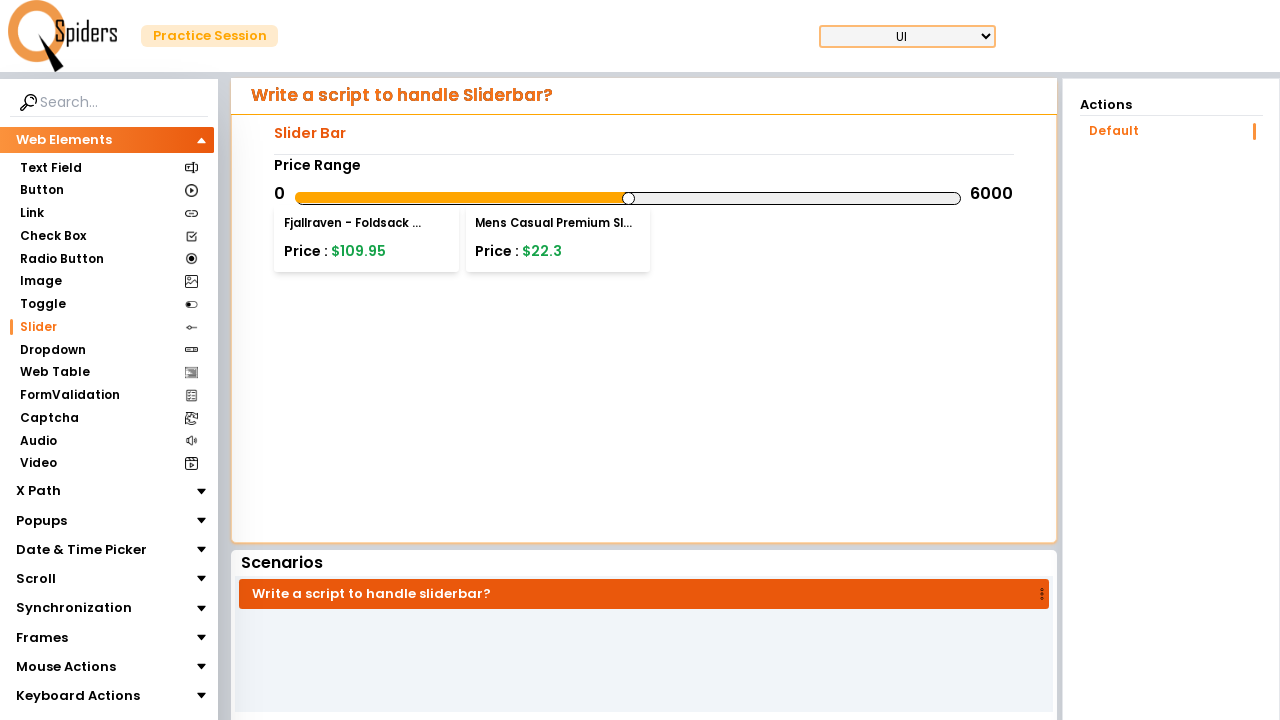

Dragged slider to position offset -152 pixels at (477, 198)
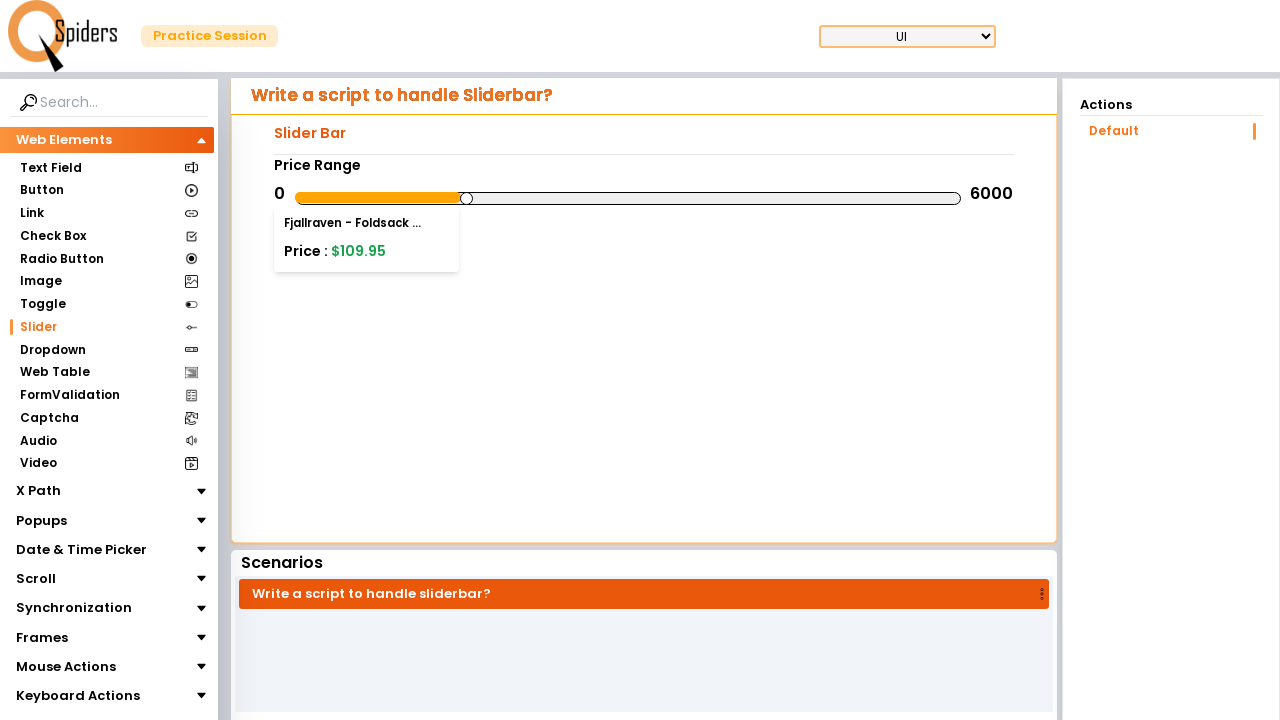

Released mouse button at offset -152 pixels (increment -152) at (477, 198)
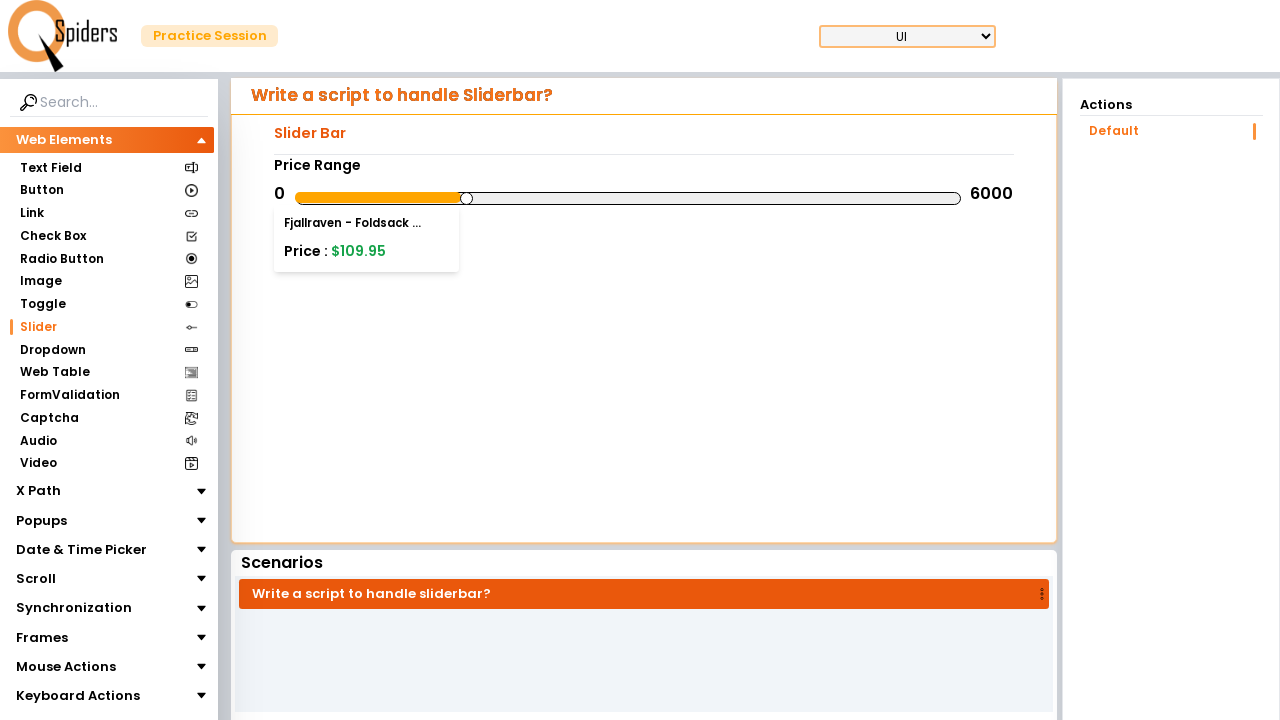

Moved mouse to slider center position (increment -143) at (629, 198)
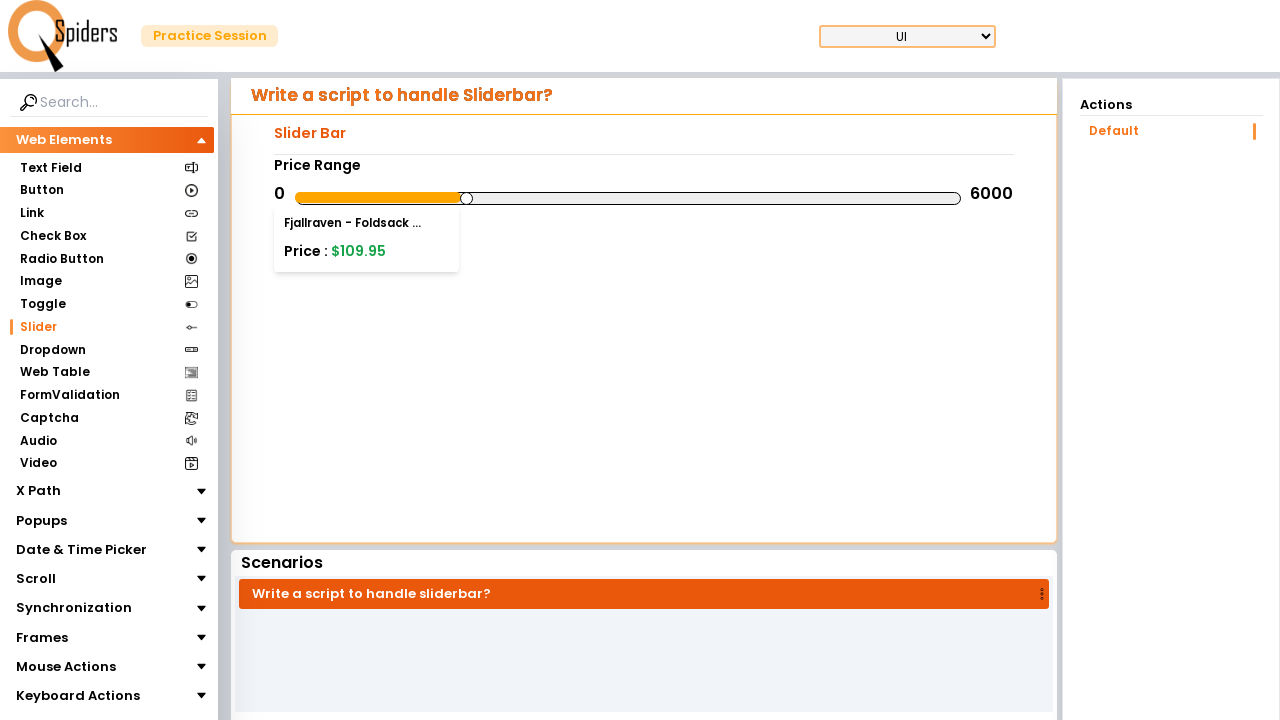

Pressed mouse button down on slider (increment -143) at (629, 198)
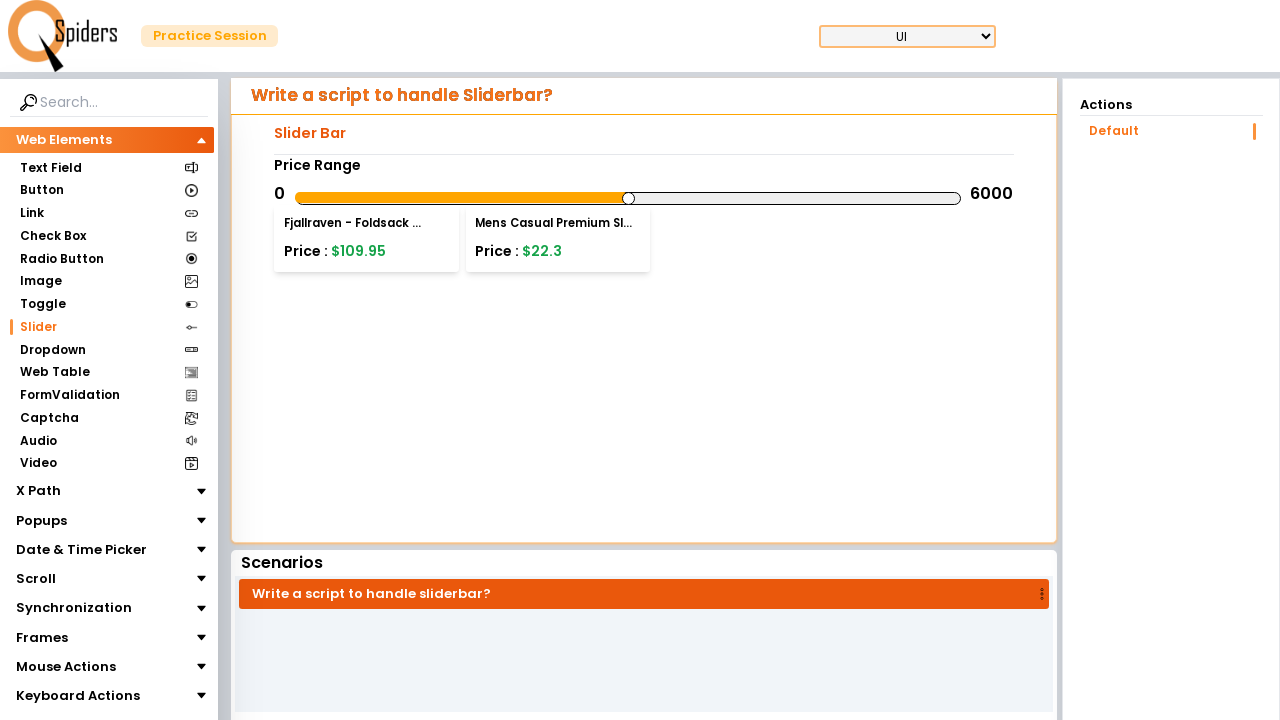

Dragged slider to position offset -143 pixels at (486, 198)
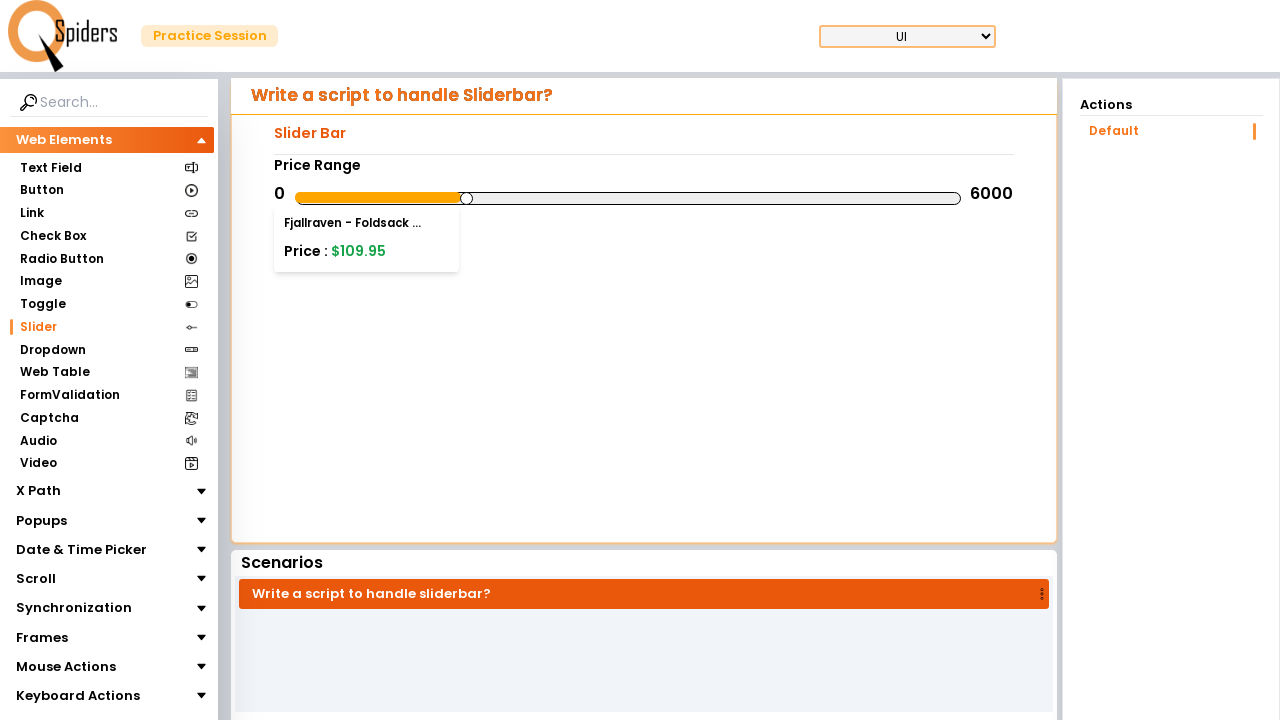

Released mouse button at offset -143 pixels (increment -143) at (486, 198)
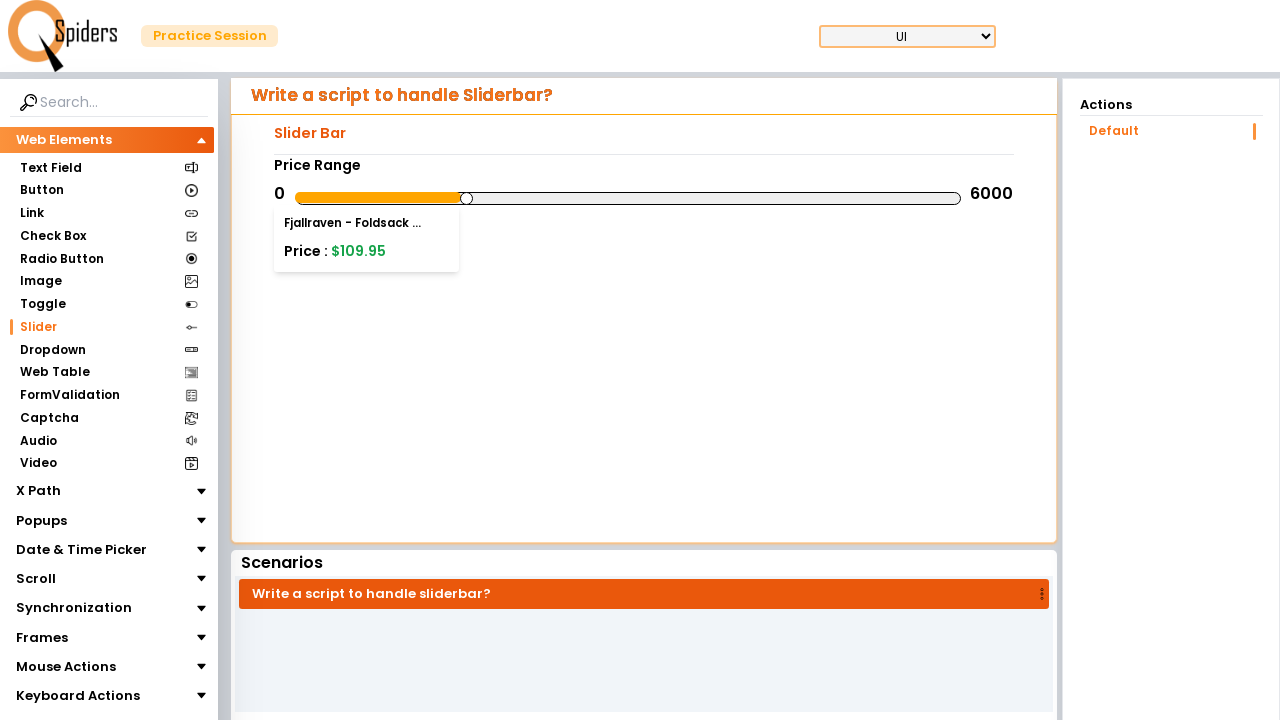

Moved mouse to slider center position (increment -134) at (629, 198)
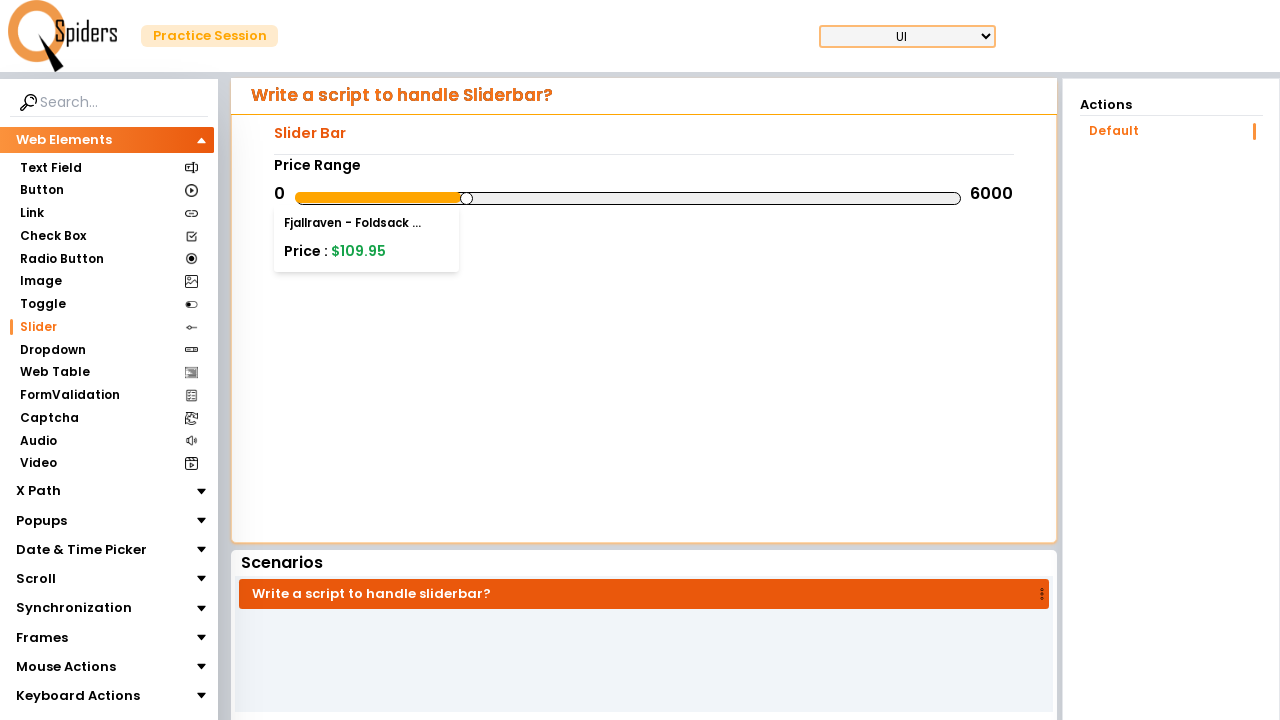

Pressed mouse button down on slider (increment -134) at (629, 198)
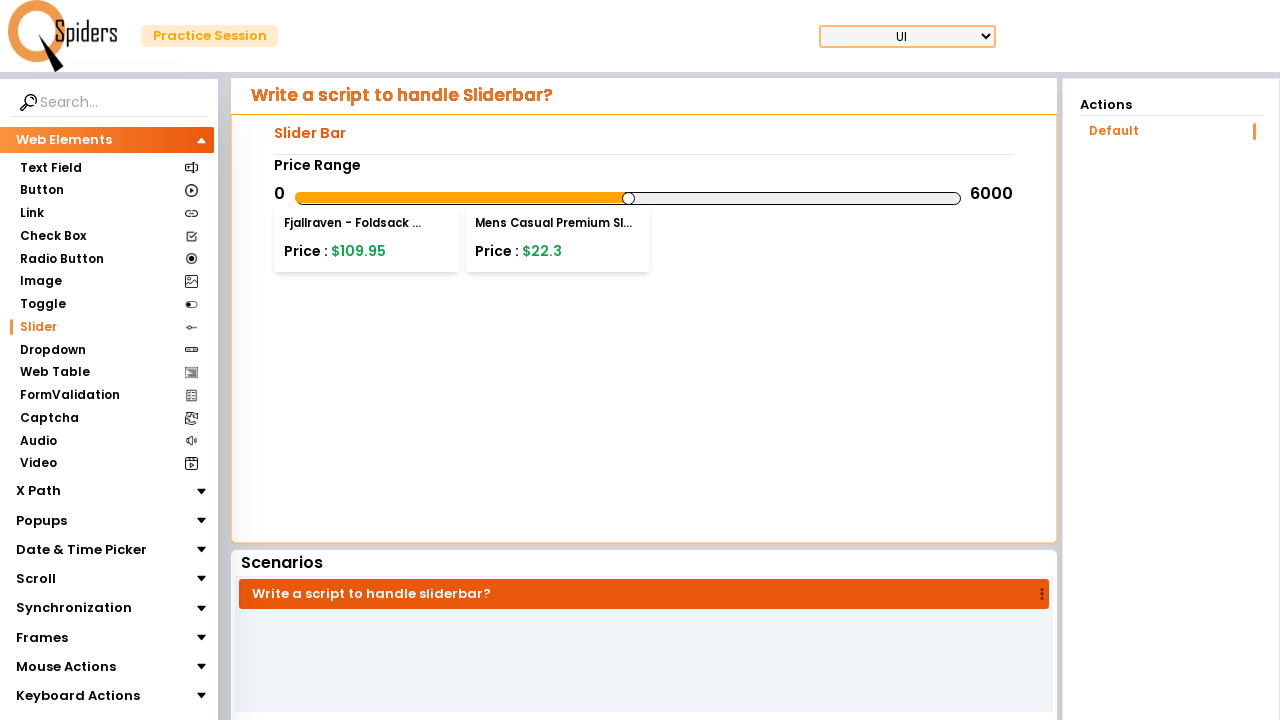

Dragged slider to position offset -134 pixels at (495, 198)
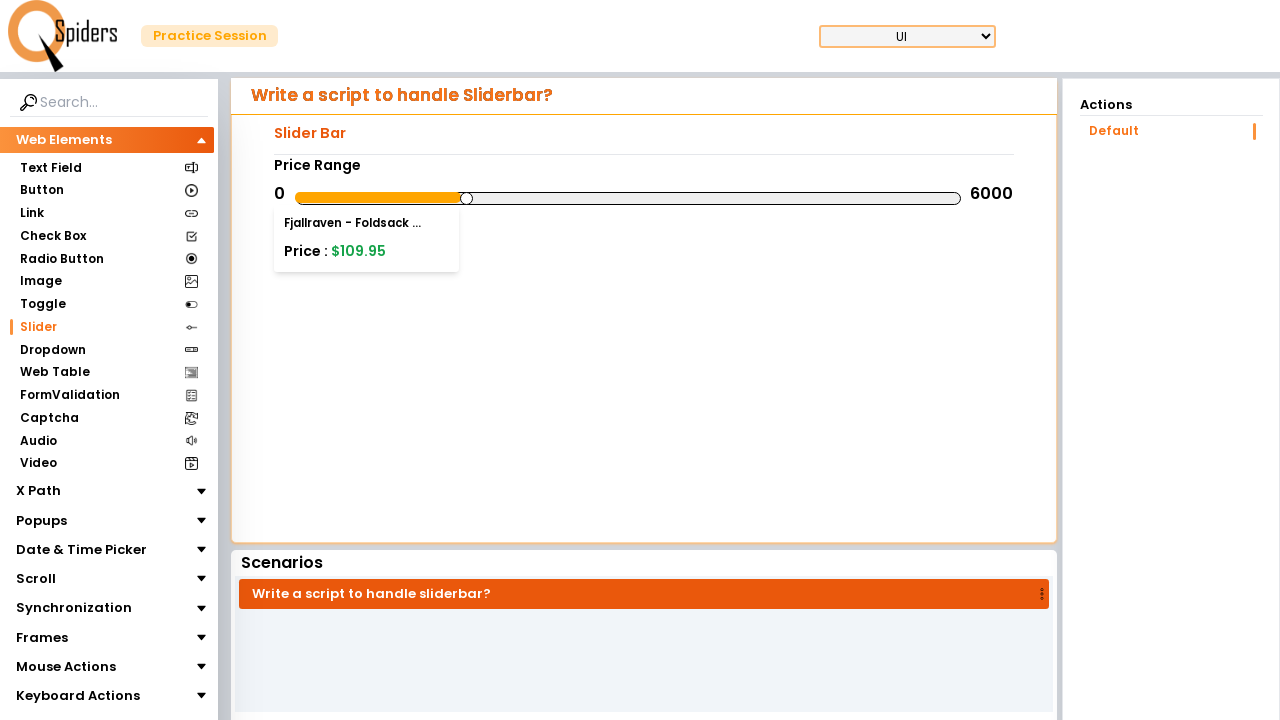

Released mouse button at offset -134 pixels (increment -134) at (495, 198)
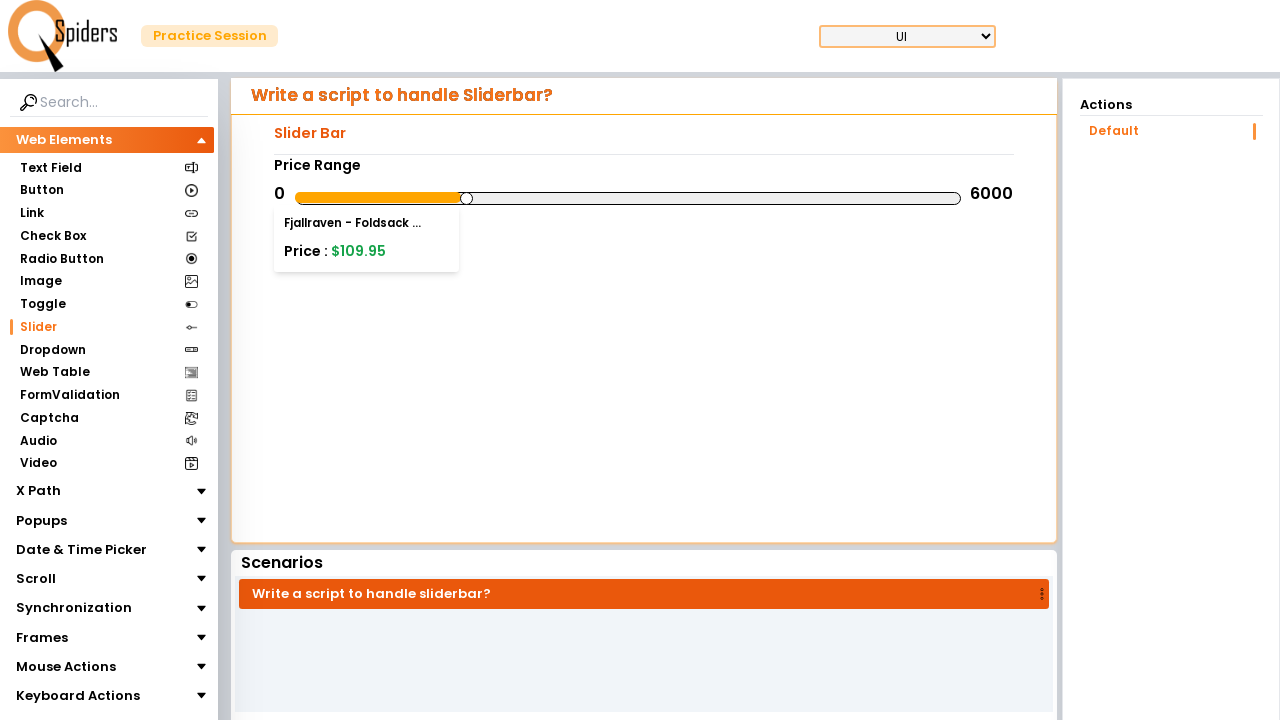

Moved mouse to slider center position (increment -125) at (629, 198)
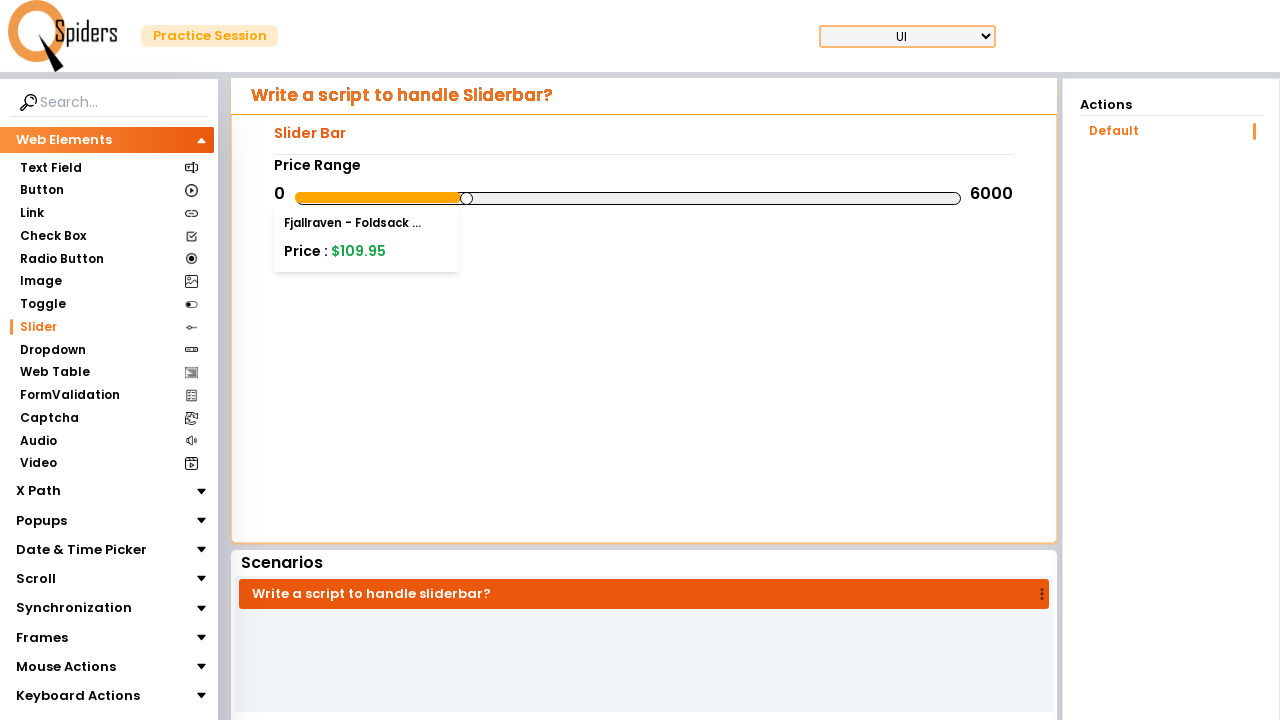

Pressed mouse button down on slider (increment -125) at (629, 198)
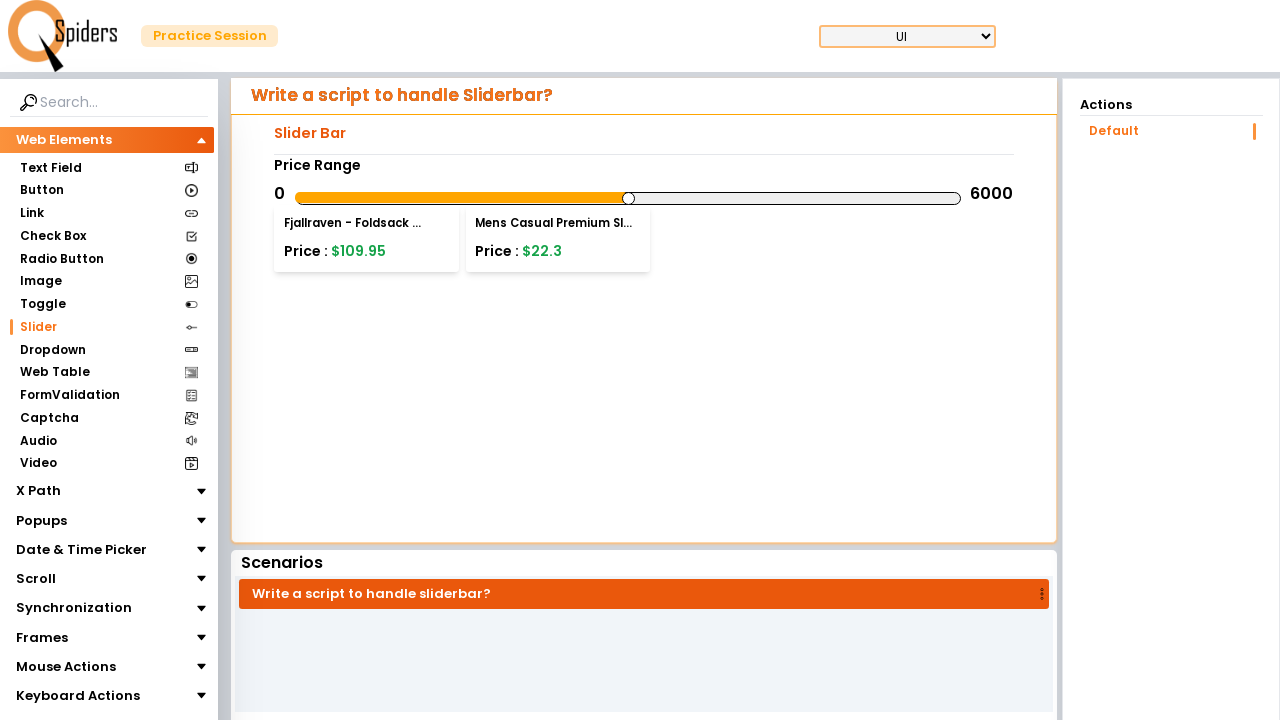

Dragged slider to position offset -125 pixels at (504, 198)
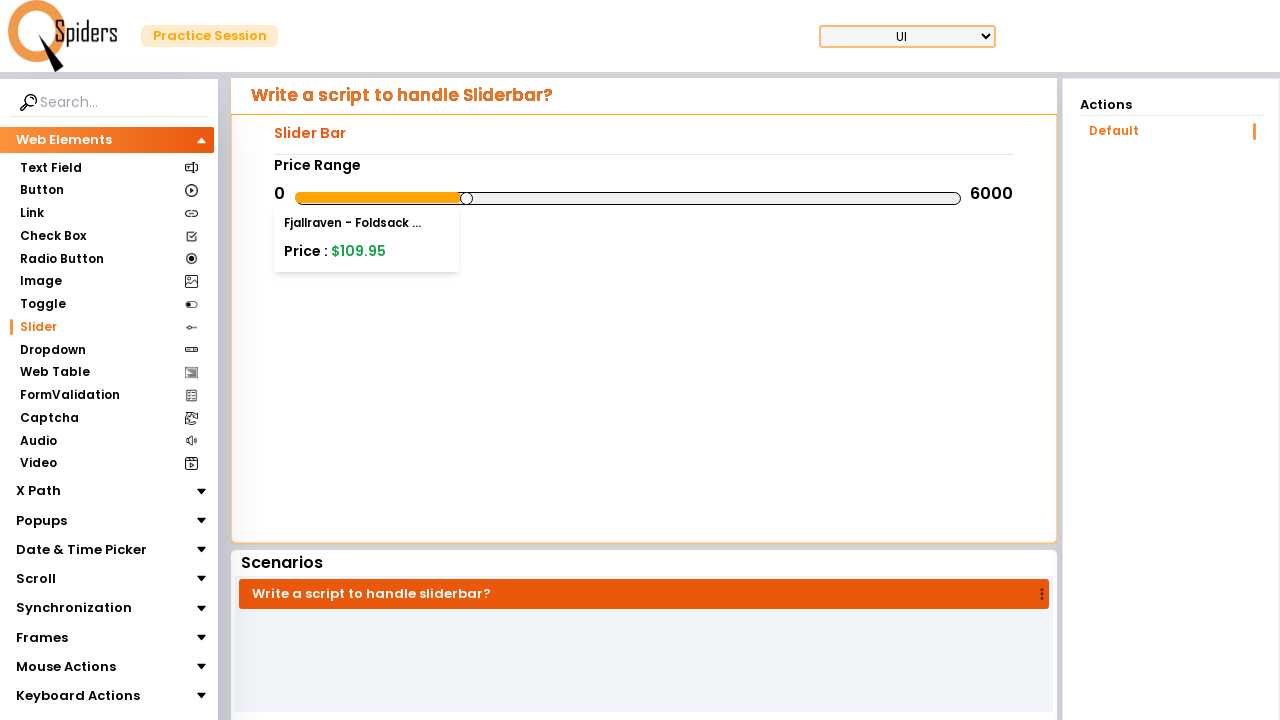

Released mouse button at offset -125 pixels (increment -125) at (504, 198)
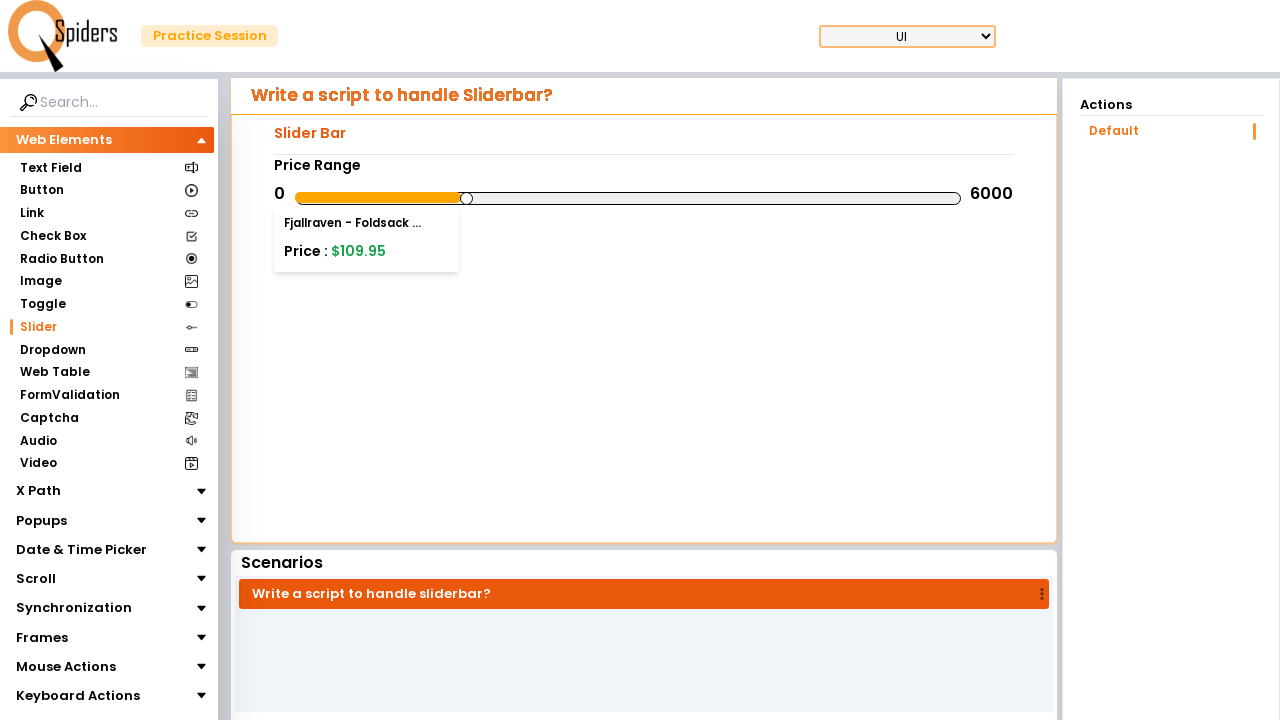

Moved mouse to slider center position (increment -116) at (629, 198)
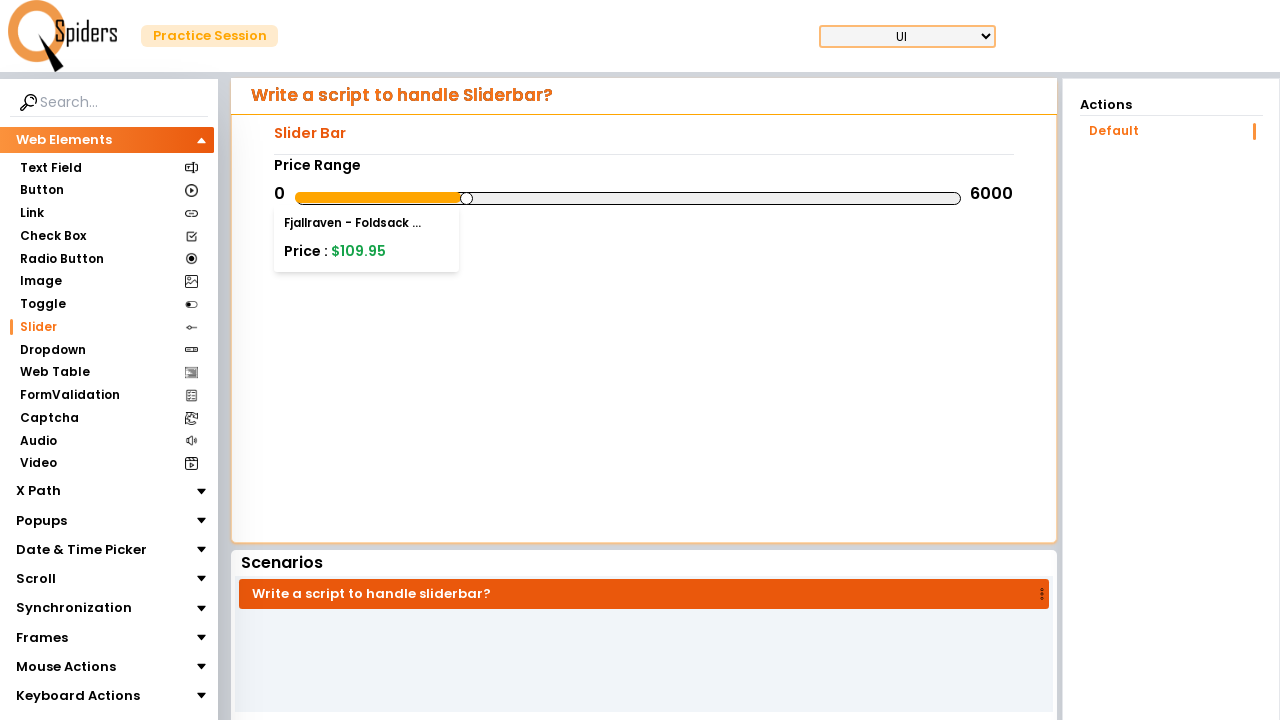

Pressed mouse button down on slider (increment -116) at (629, 198)
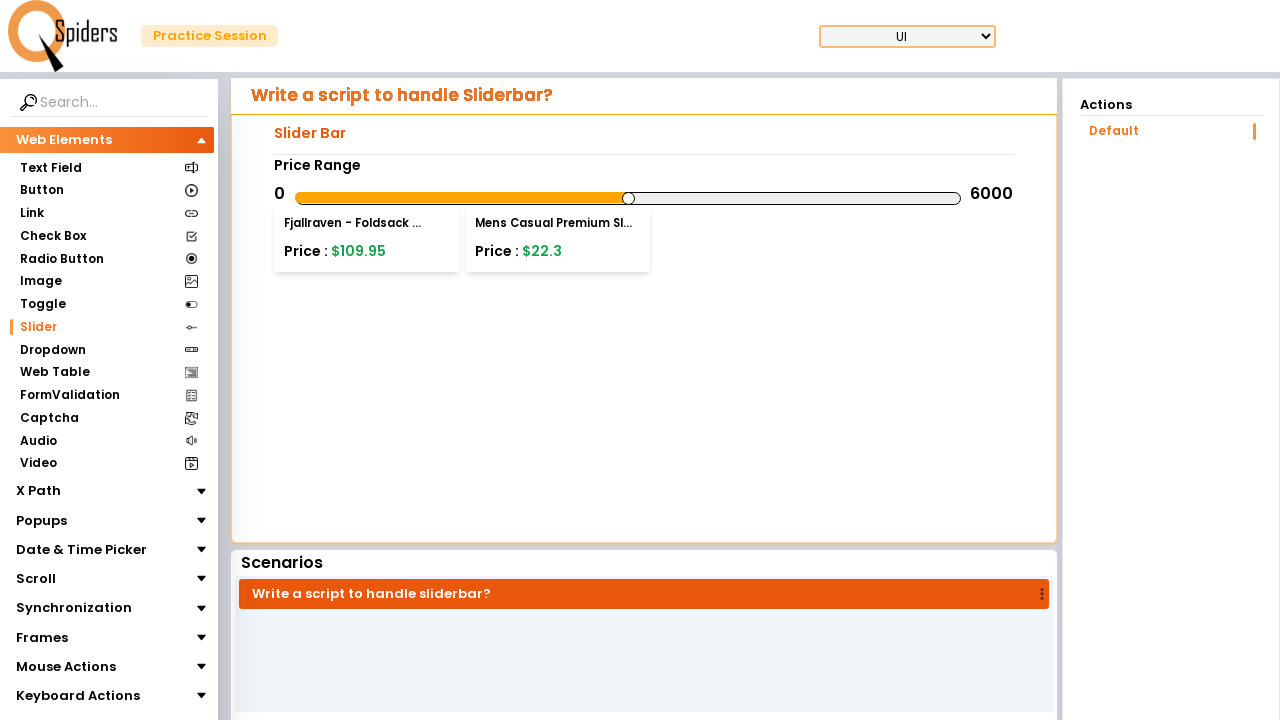

Dragged slider to position offset -116 pixels at (513, 198)
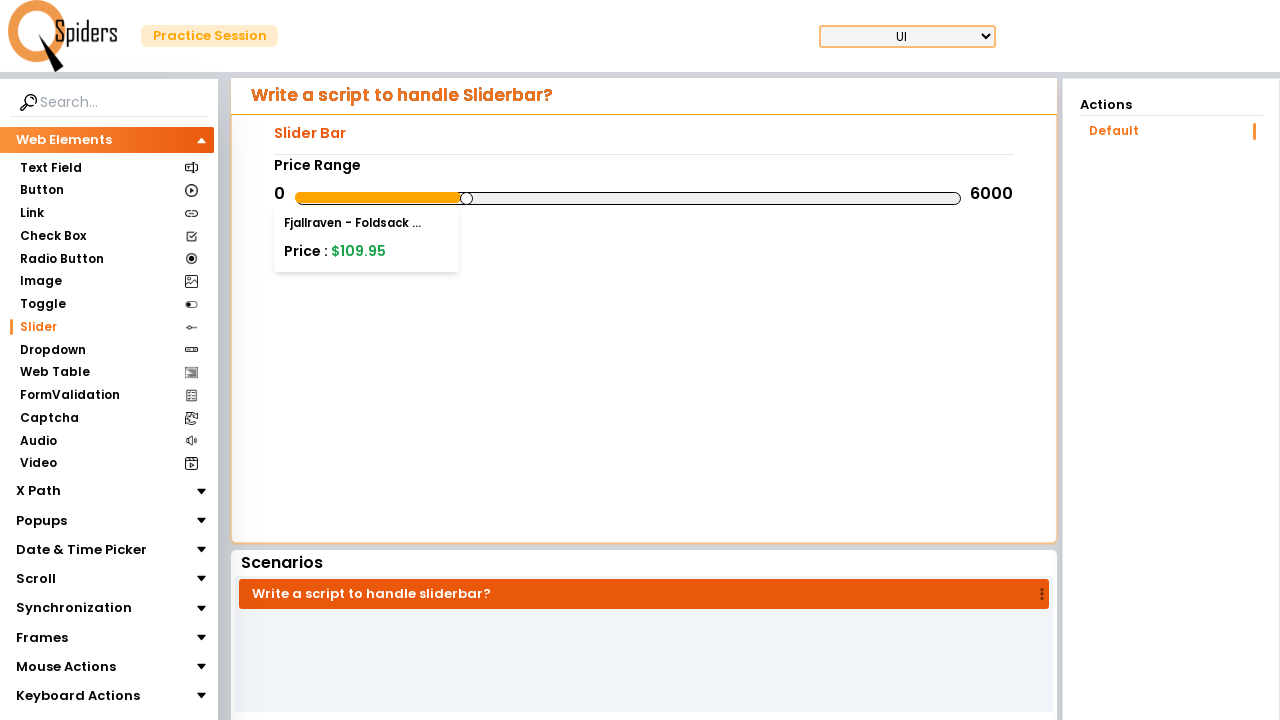

Released mouse button at offset -116 pixels (increment -116) at (513, 198)
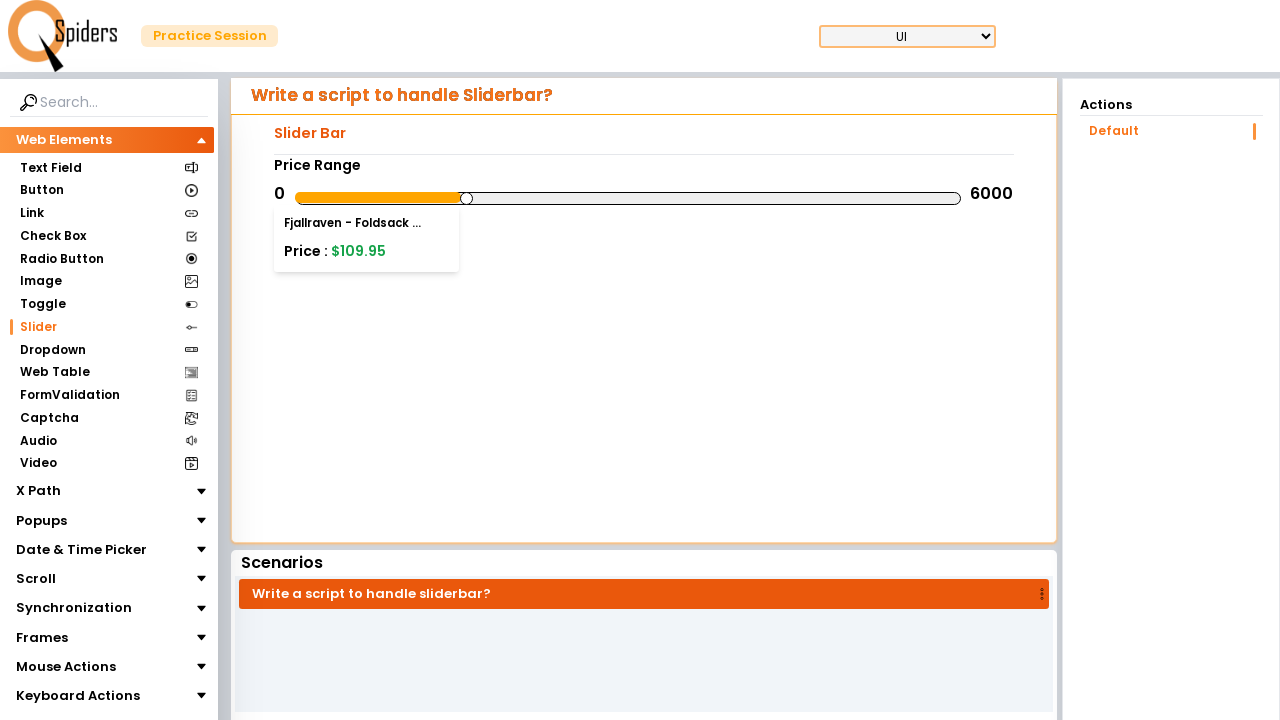

Moved mouse to slider center position (increment -107) at (629, 198)
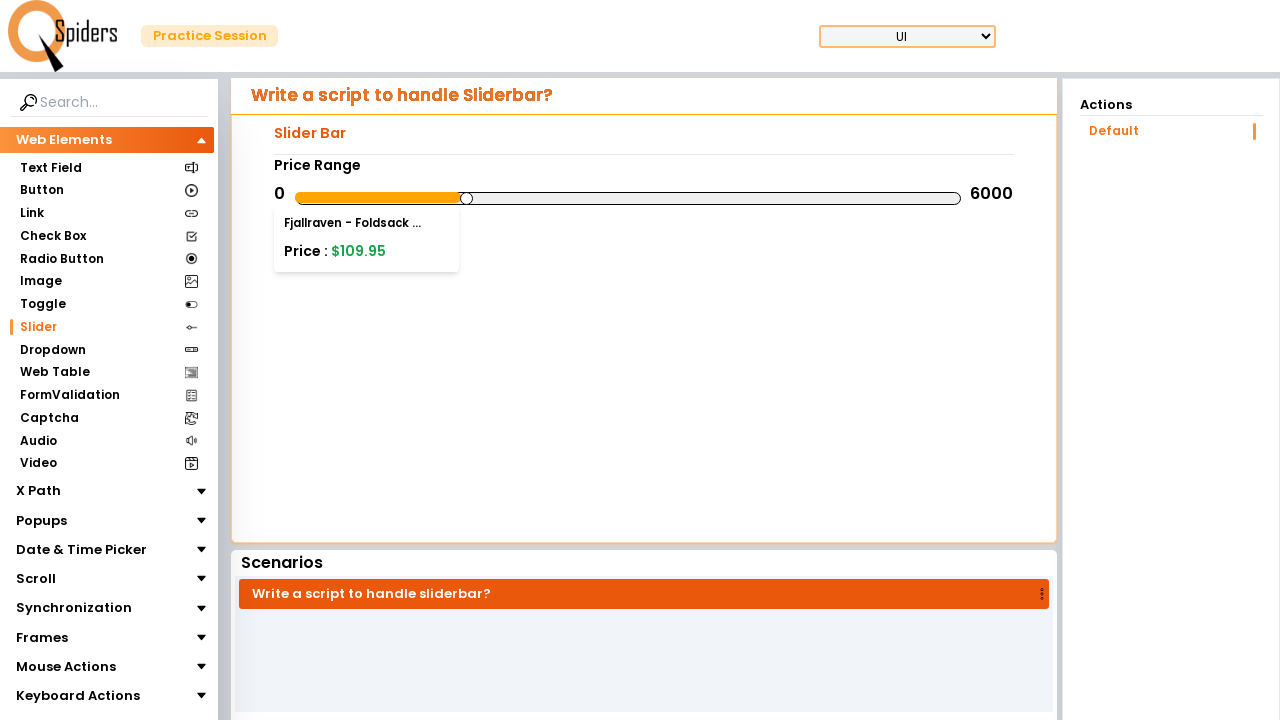

Pressed mouse button down on slider (increment -107) at (629, 198)
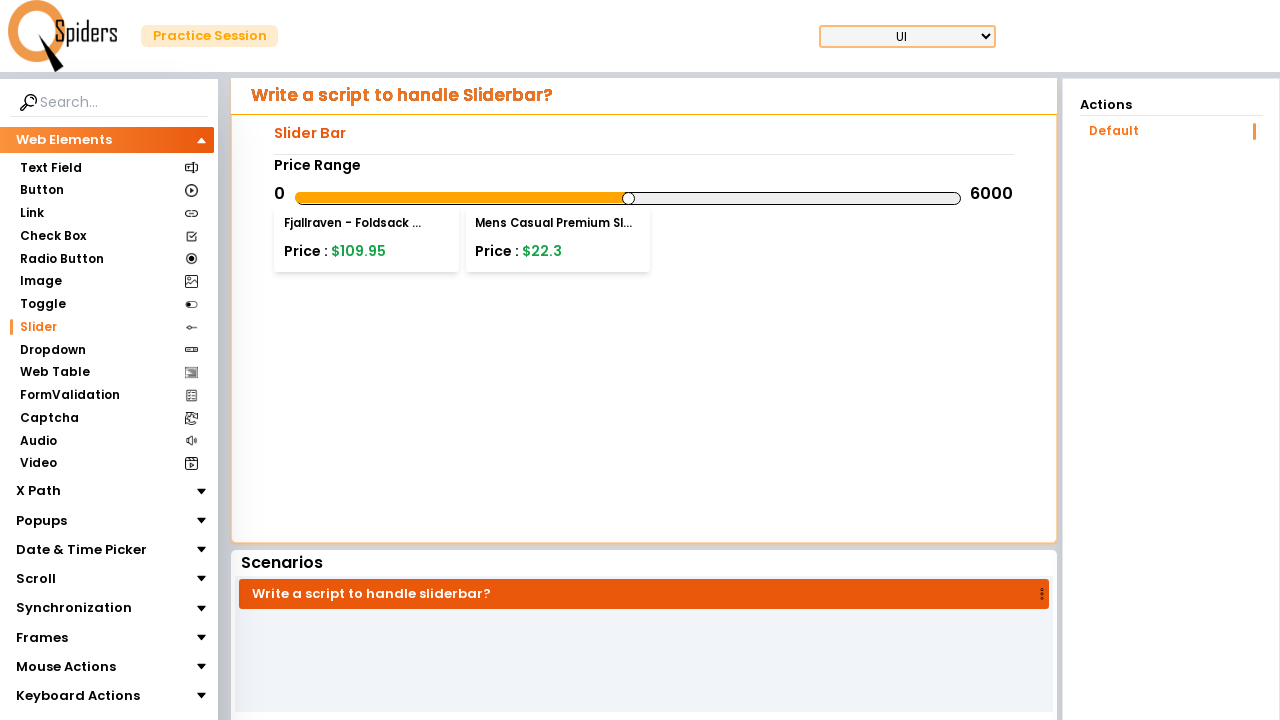

Dragged slider to position offset -107 pixels at (522, 198)
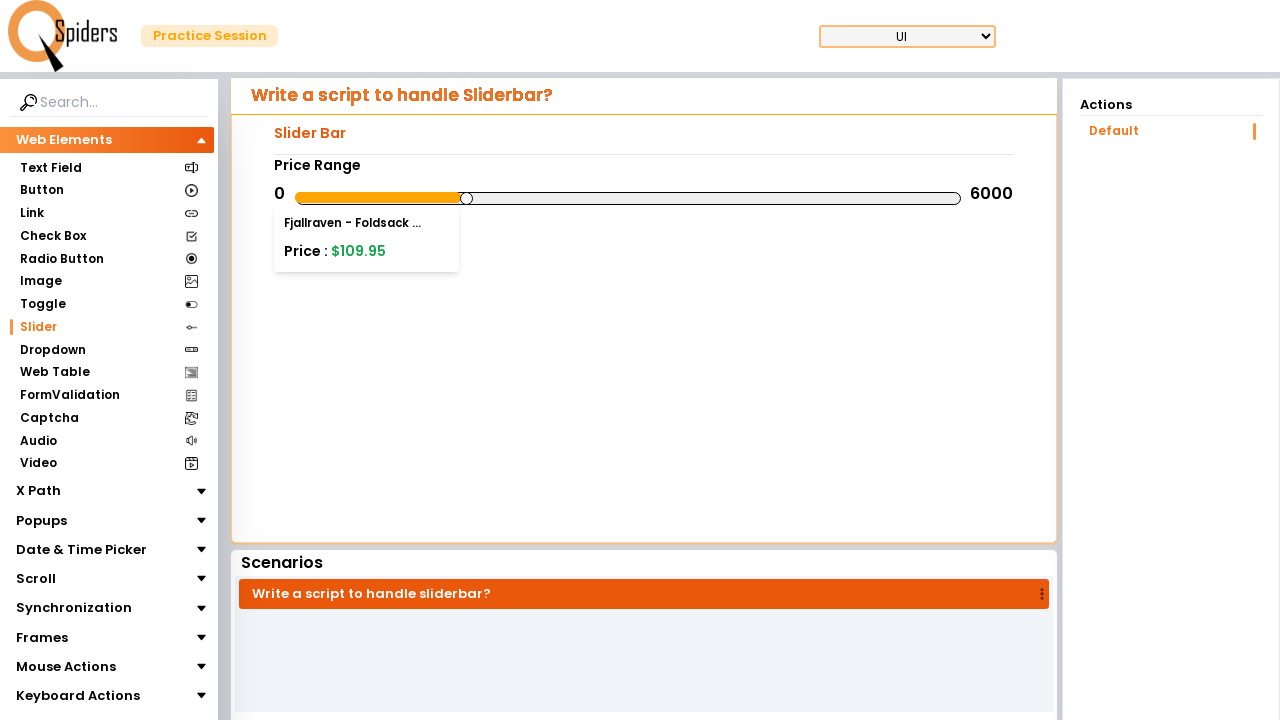

Released mouse button at offset -107 pixels (increment -107) at (522, 198)
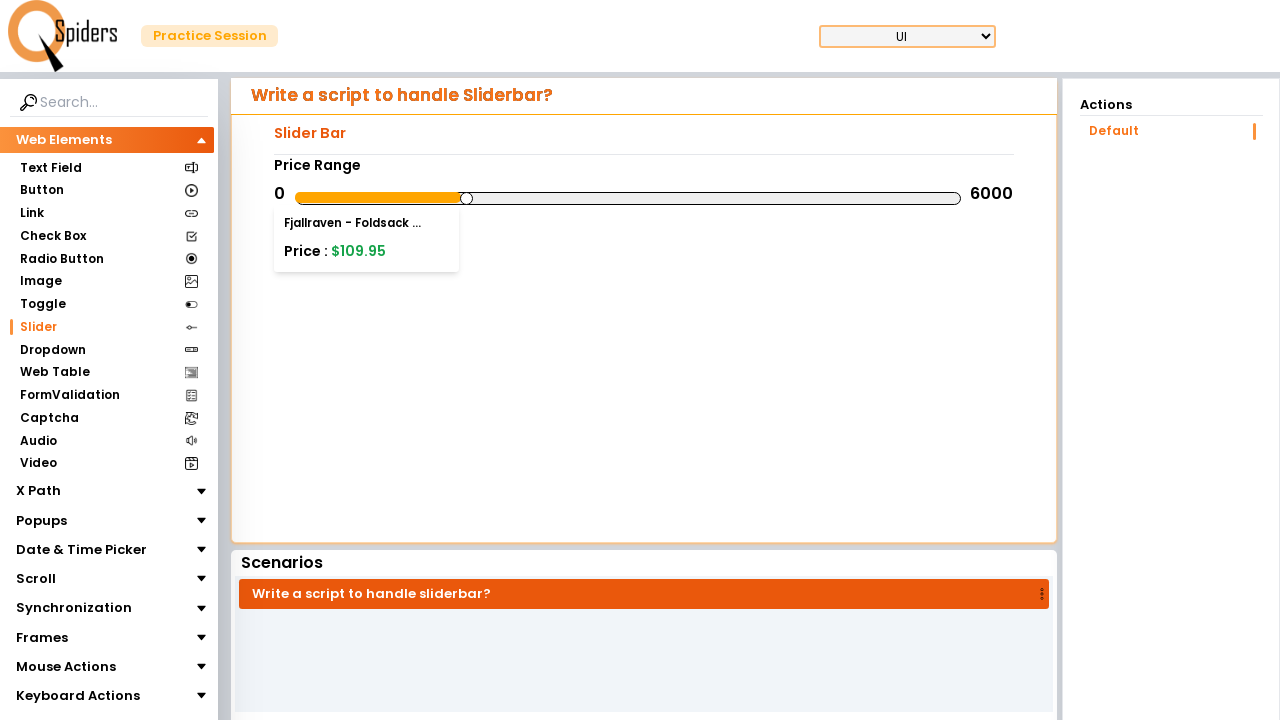

Moved mouse to slider center position (increment -98) at (629, 198)
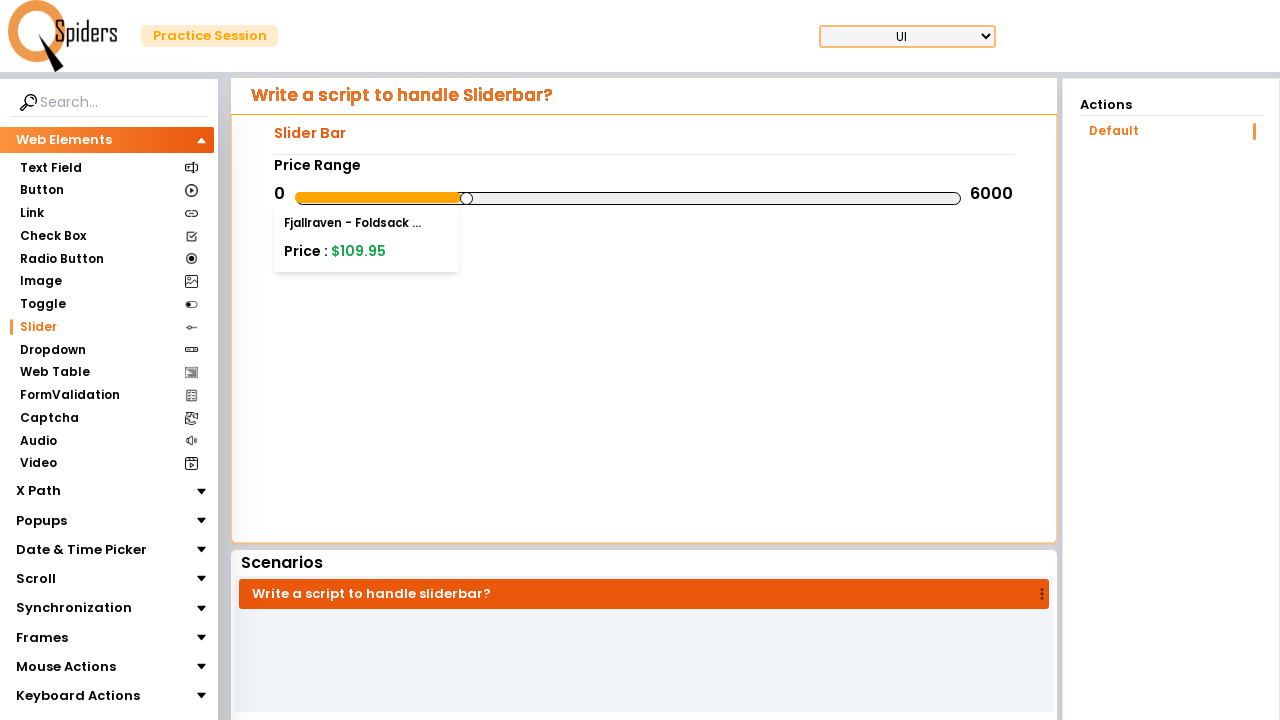

Pressed mouse button down on slider (increment -98) at (629, 198)
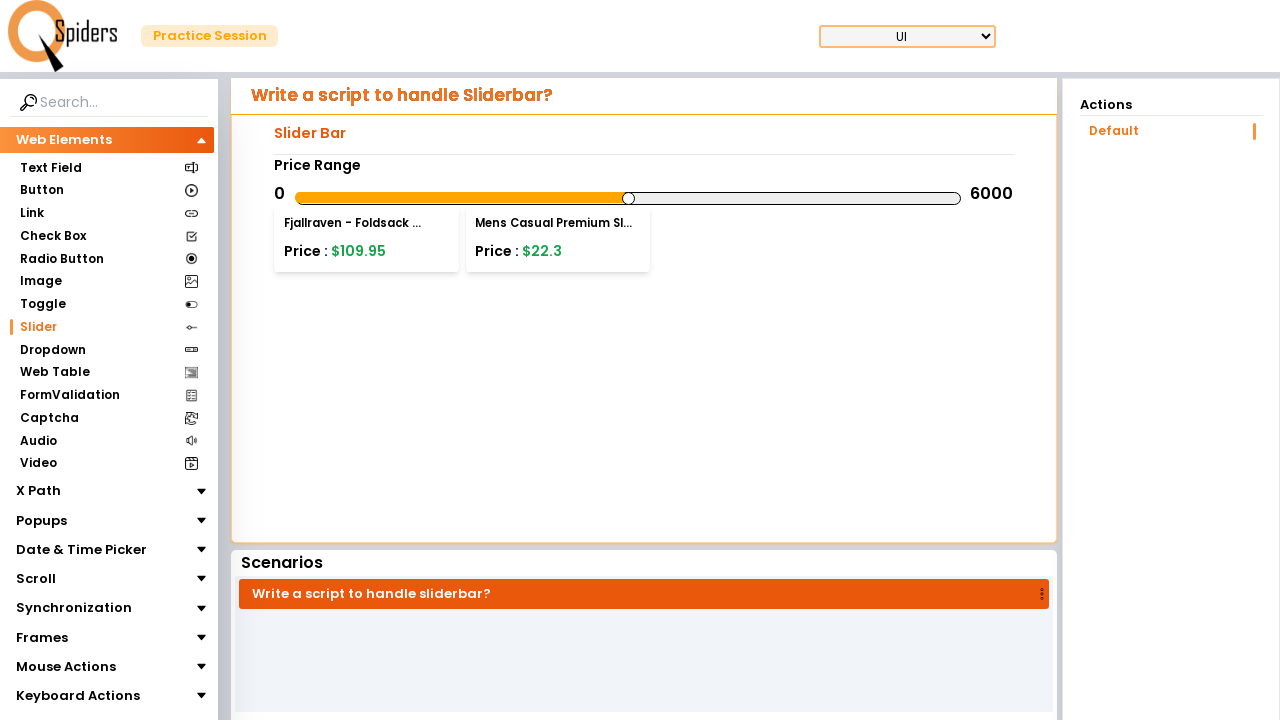

Dragged slider to position offset -98 pixels at (531, 198)
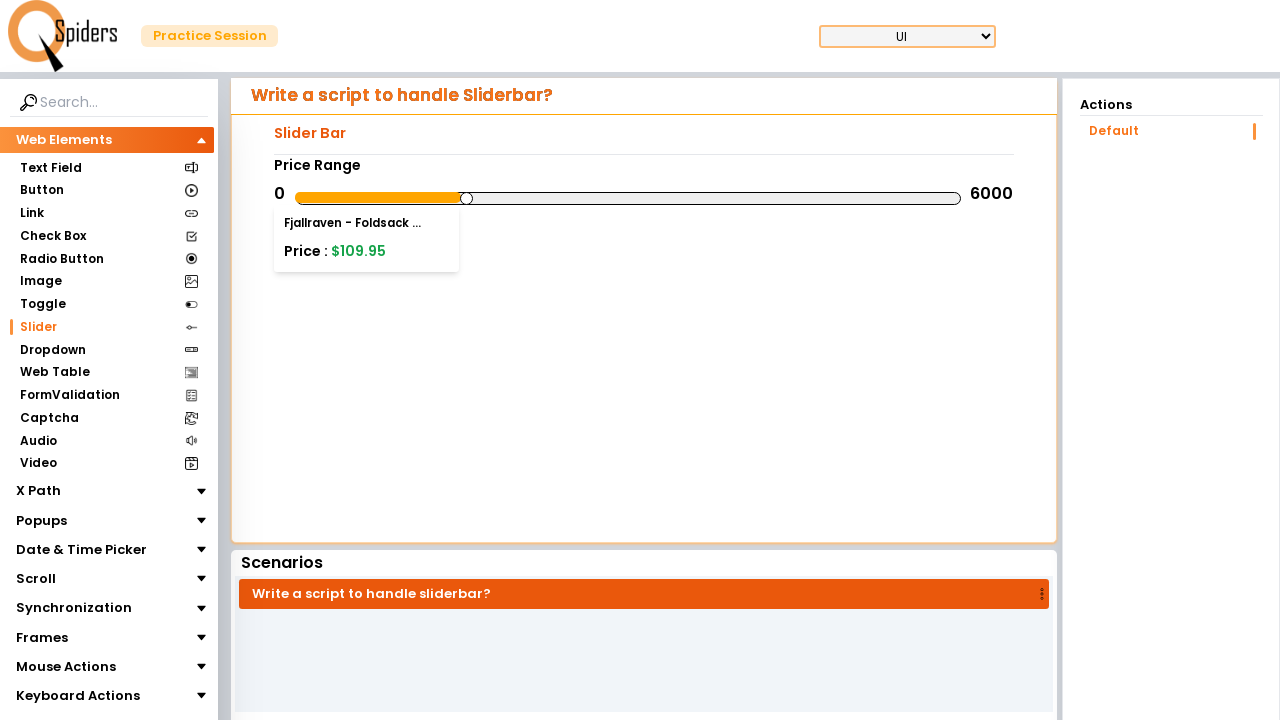

Released mouse button at offset -98 pixels (increment -98) at (531, 198)
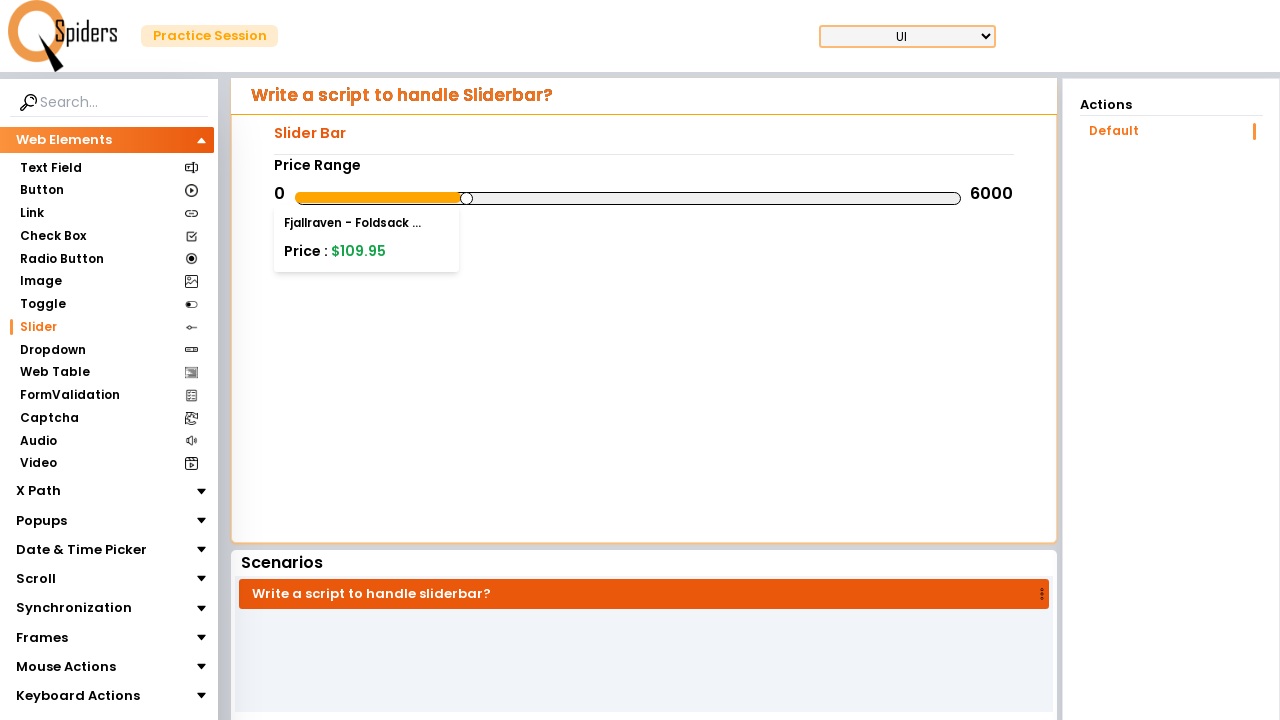

Moved mouse to slider center position (increment -89) at (629, 198)
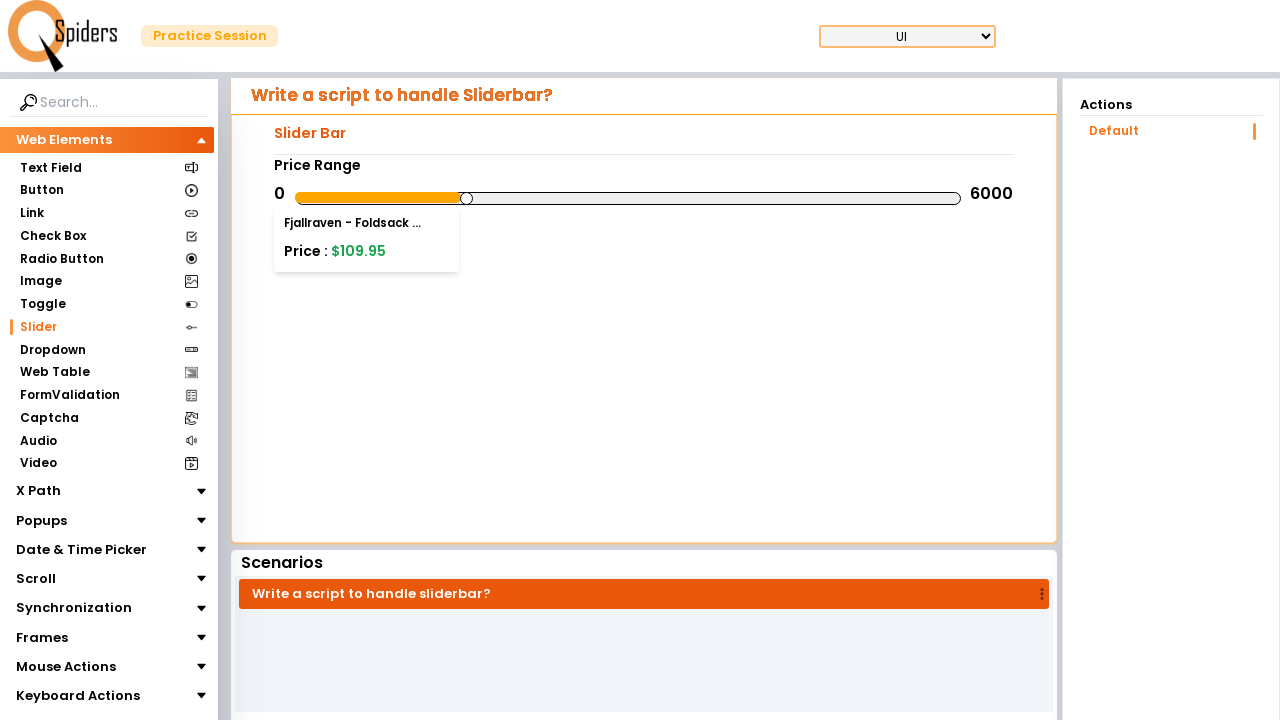

Pressed mouse button down on slider (increment -89) at (629, 198)
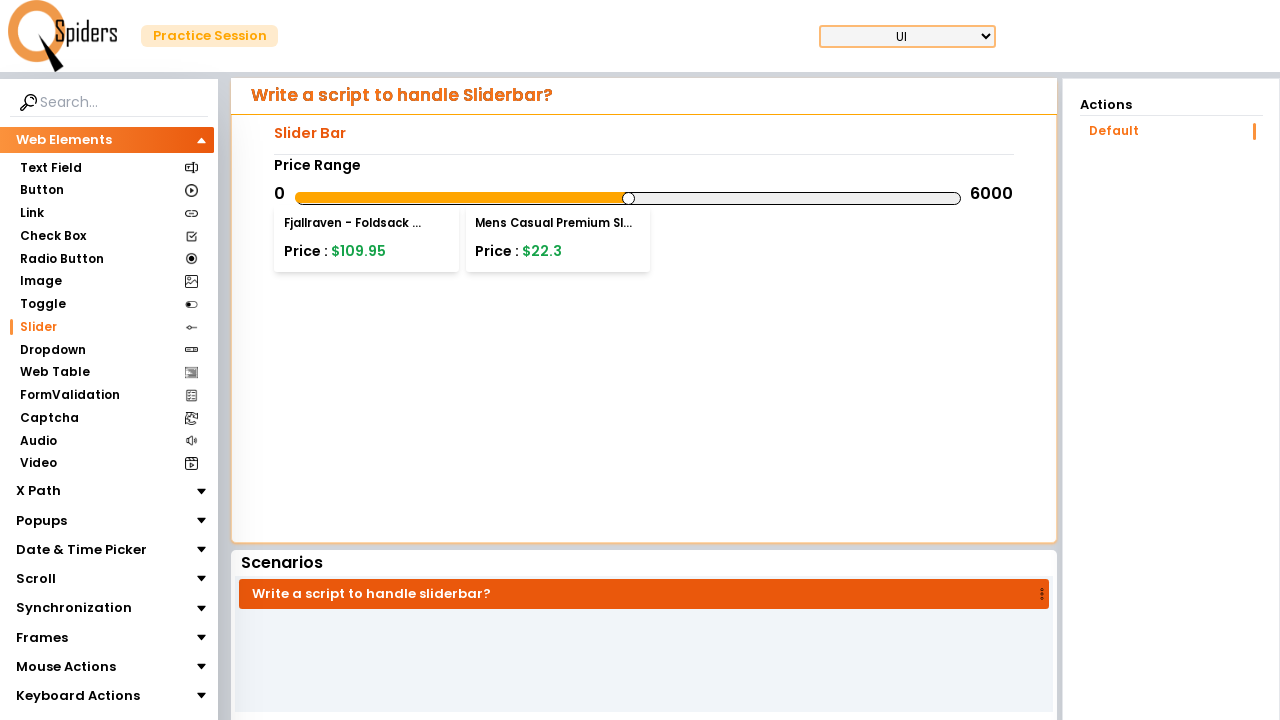

Dragged slider to position offset -89 pixels at (540, 198)
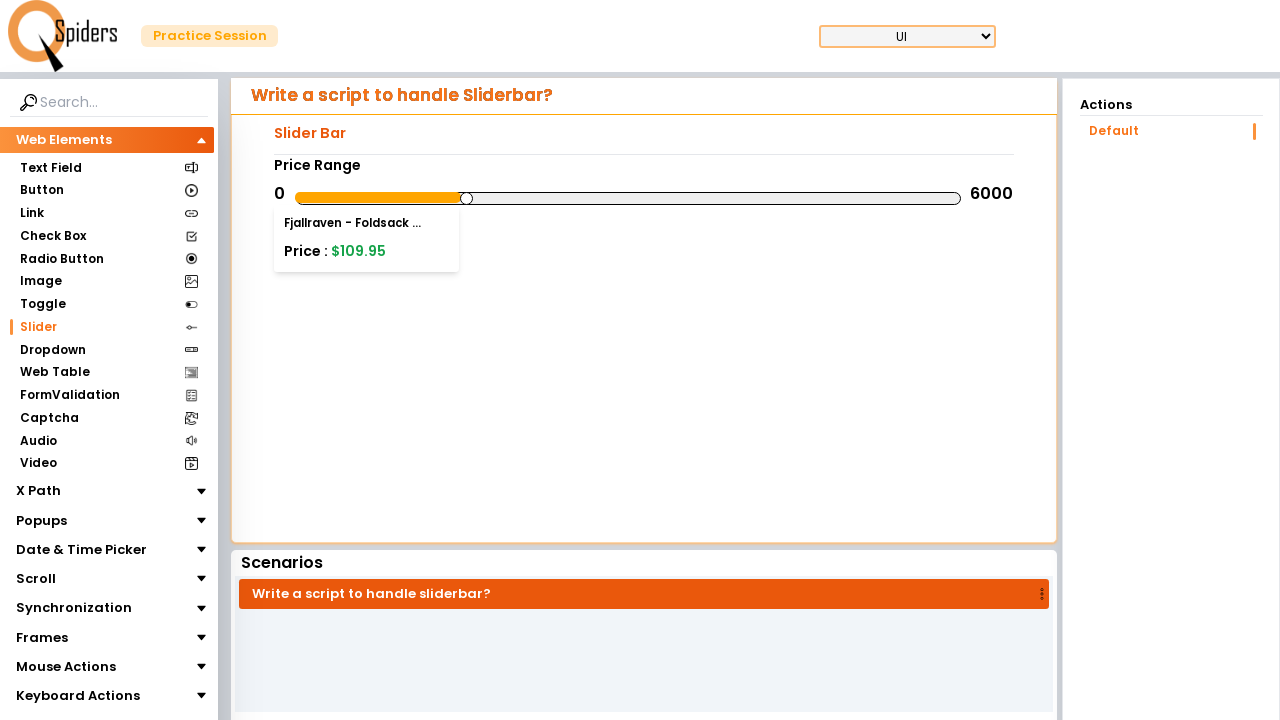

Released mouse button at offset -89 pixels (increment -89) at (540, 198)
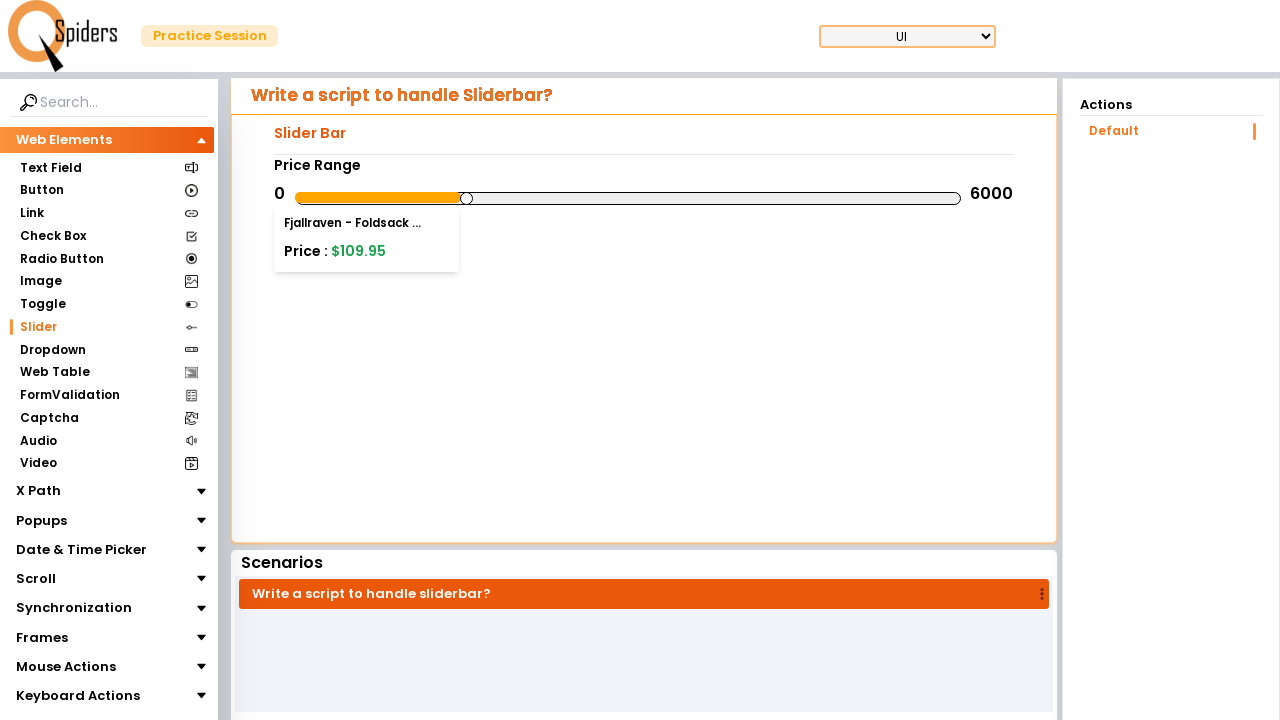

Moved mouse to slider center position (increment -80) at (629, 198)
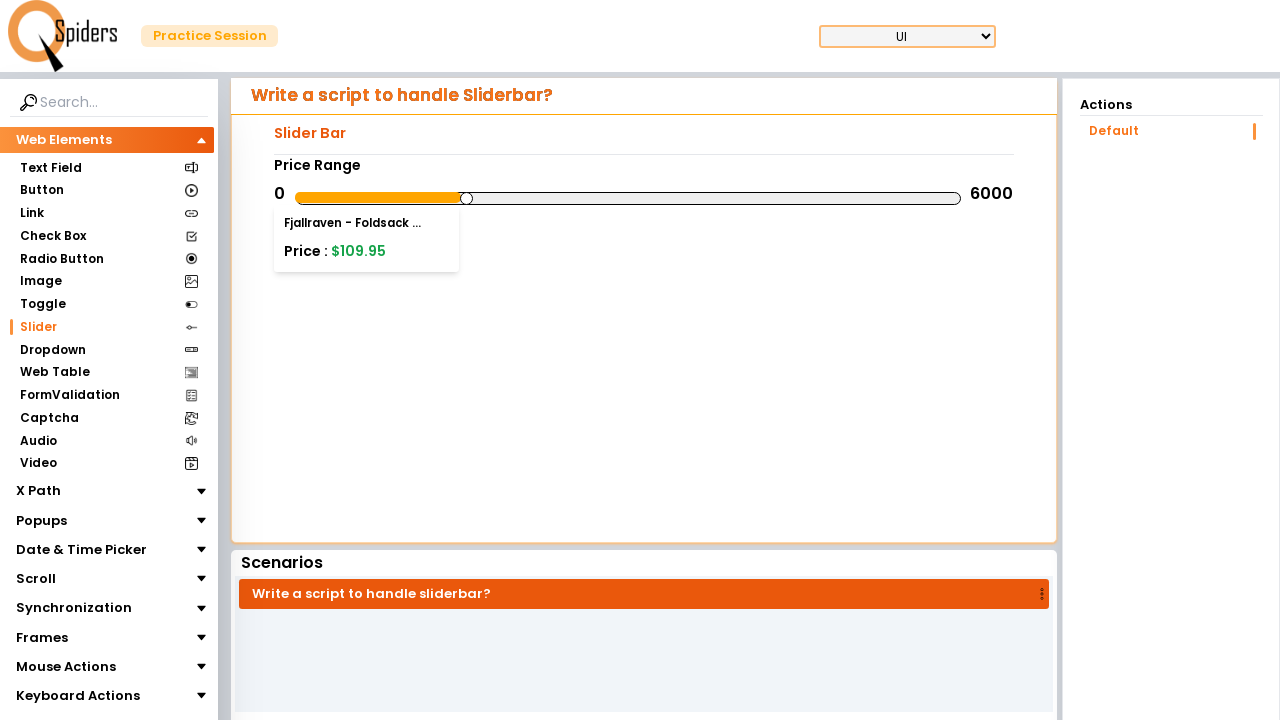

Pressed mouse button down on slider (increment -80) at (629, 198)
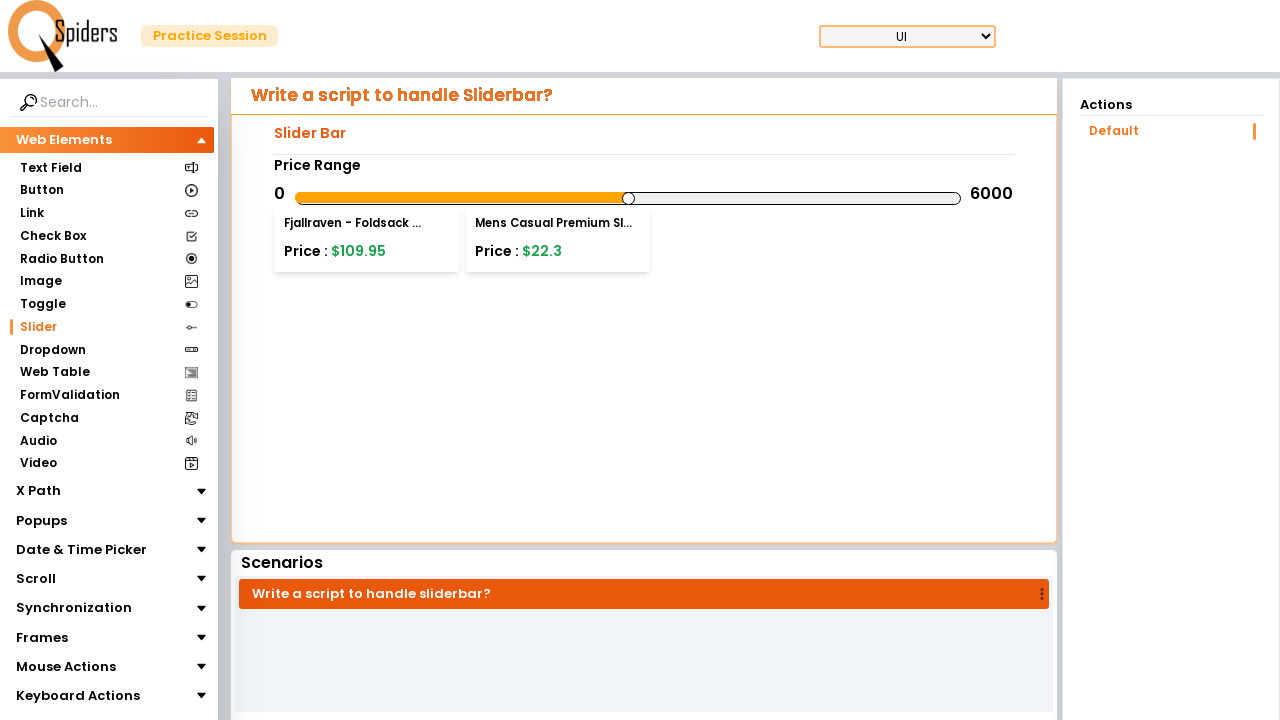

Dragged slider to position offset -80 pixels at (549, 198)
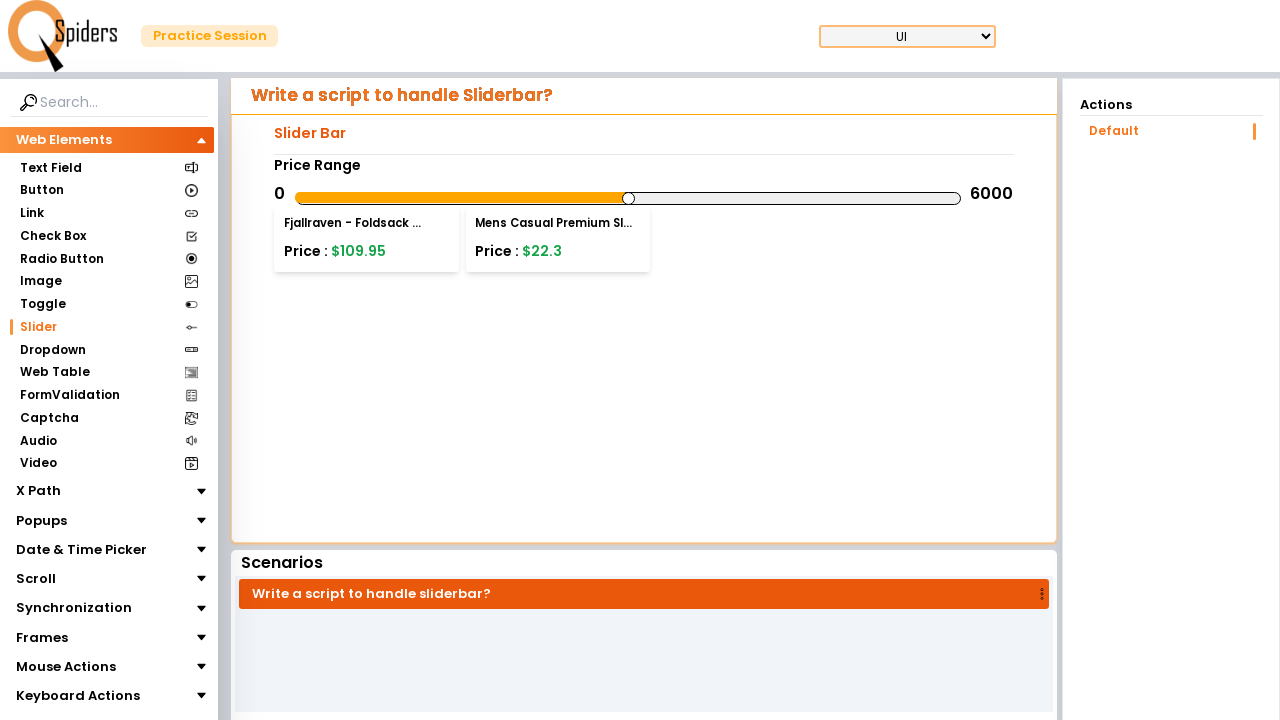

Released mouse button at offset -80 pixels (increment -80) at (549, 198)
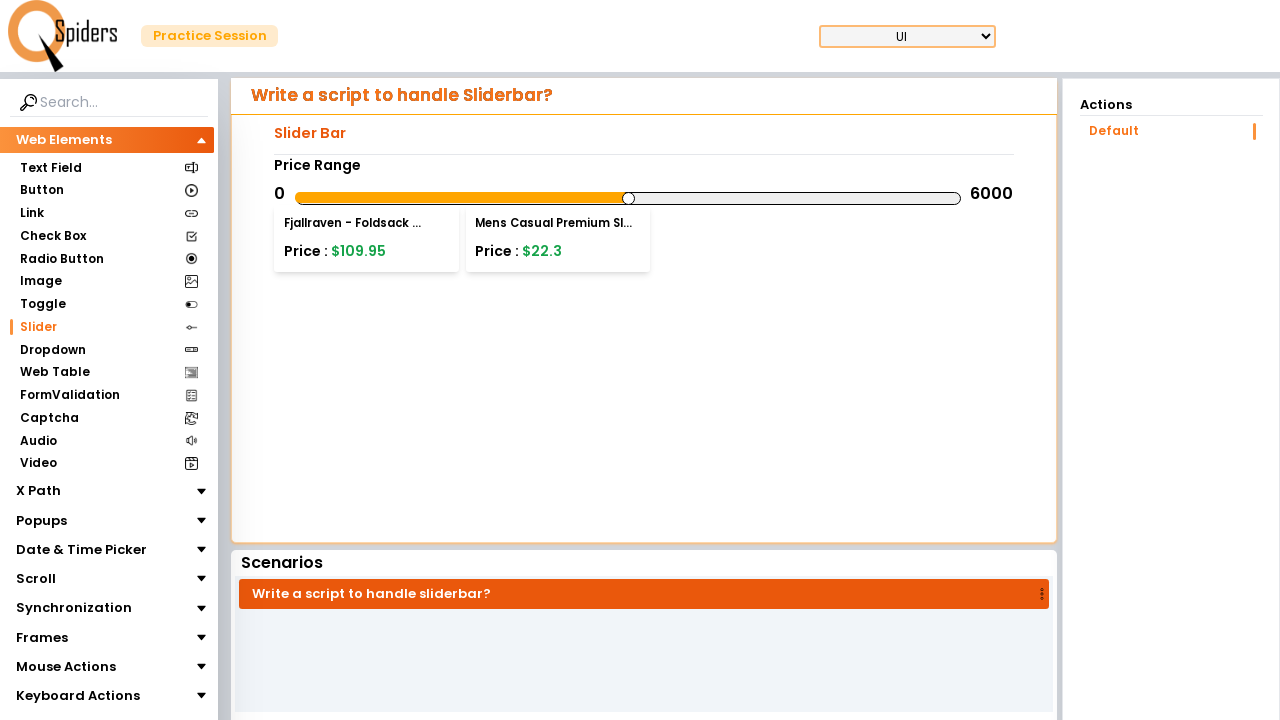

Moved mouse to slider center position (increment -71) at (629, 198)
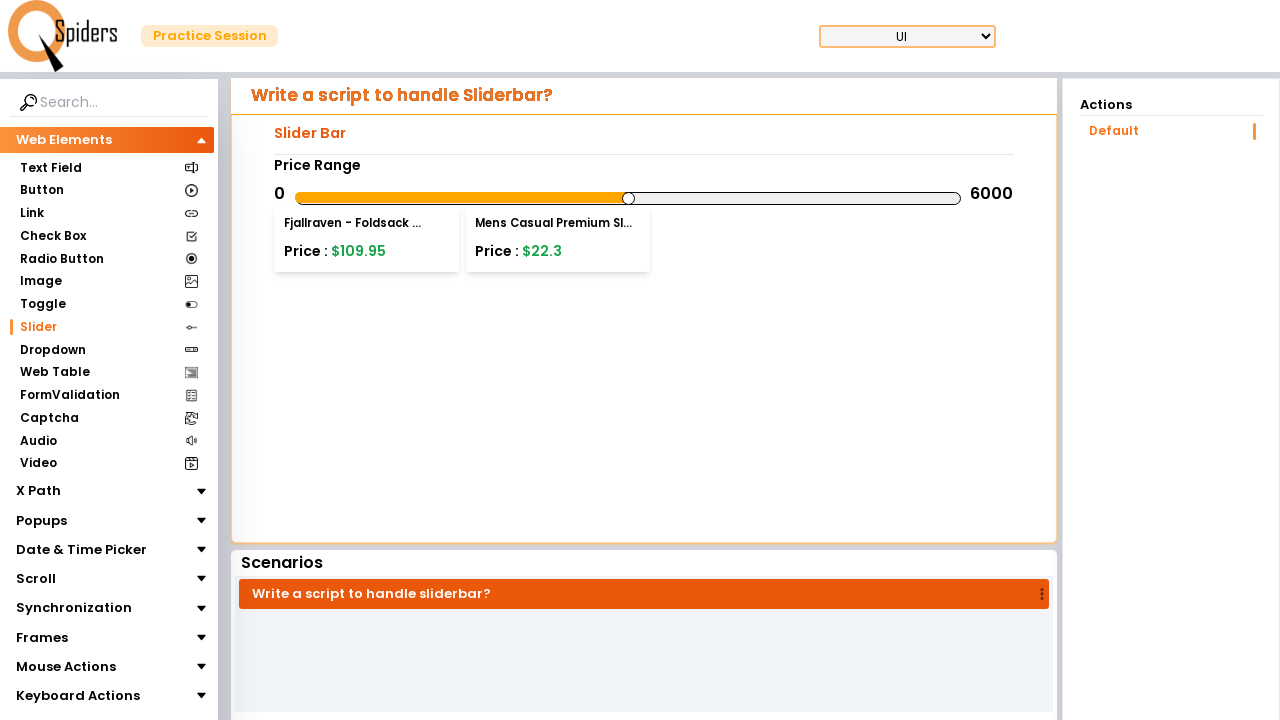

Pressed mouse button down on slider (increment -71) at (629, 198)
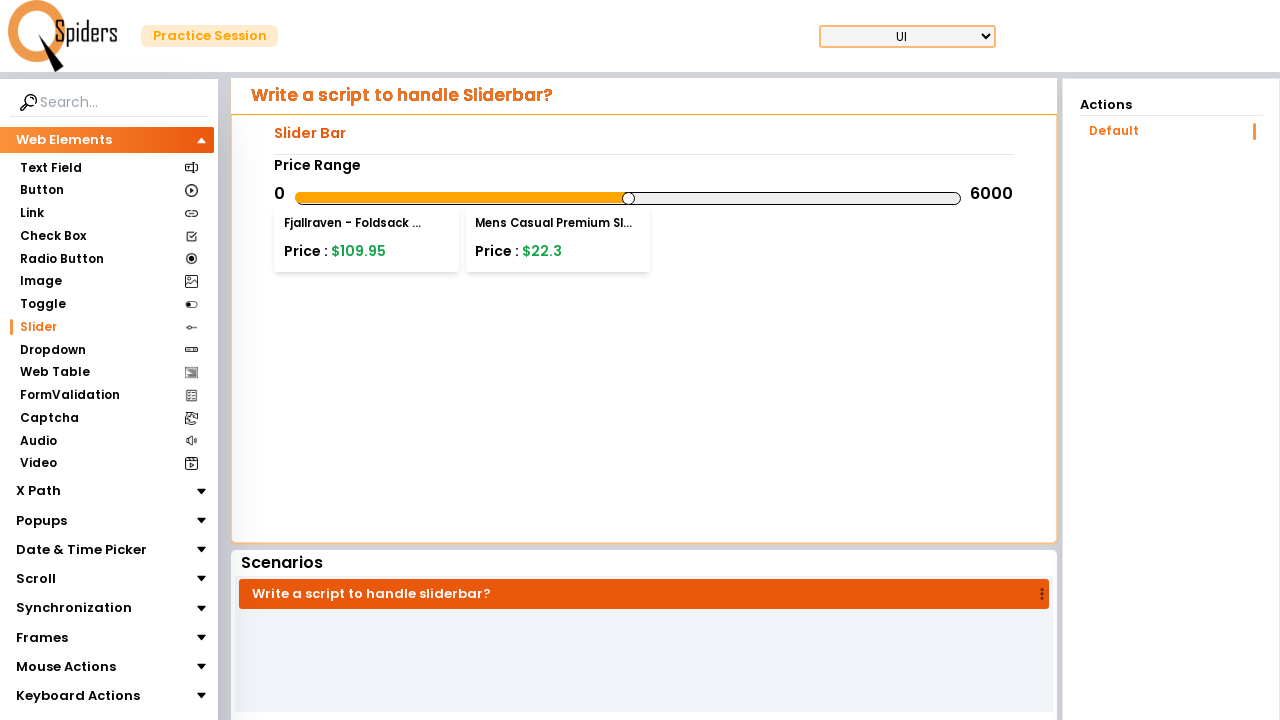

Dragged slider to position offset -71 pixels at (558, 198)
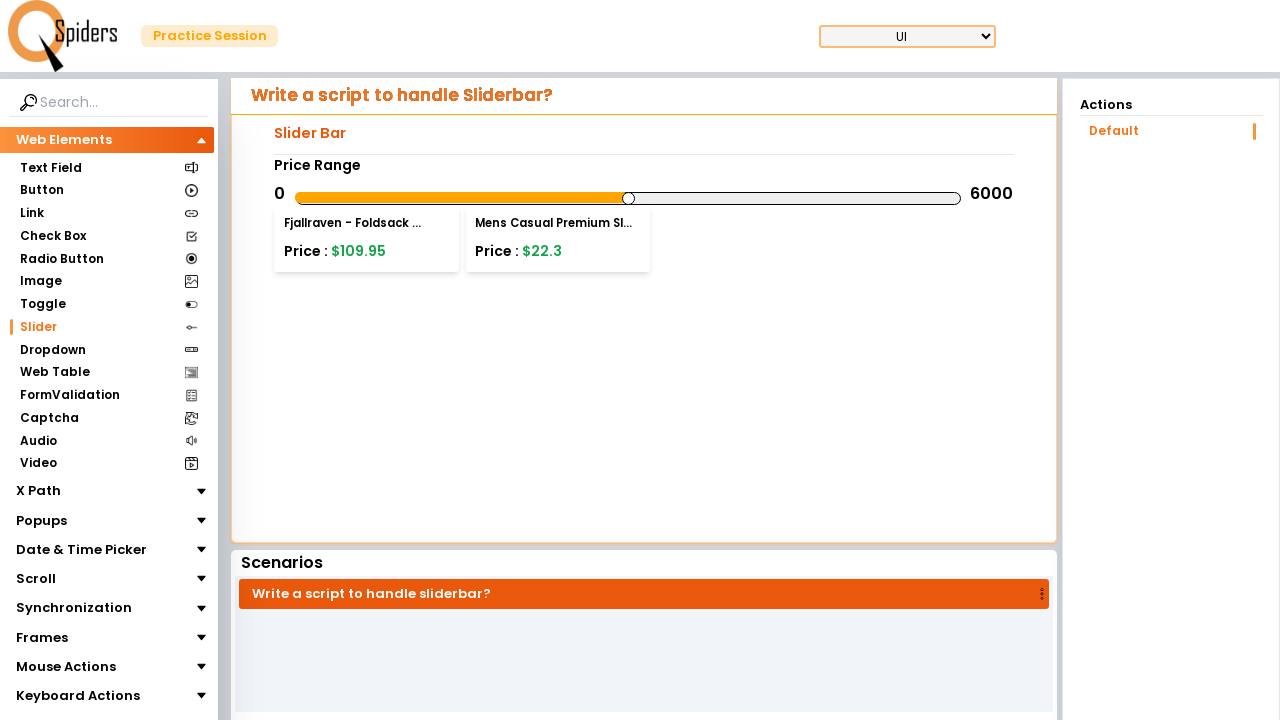

Released mouse button at offset -71 pixels (increment -71) at (558, 198)
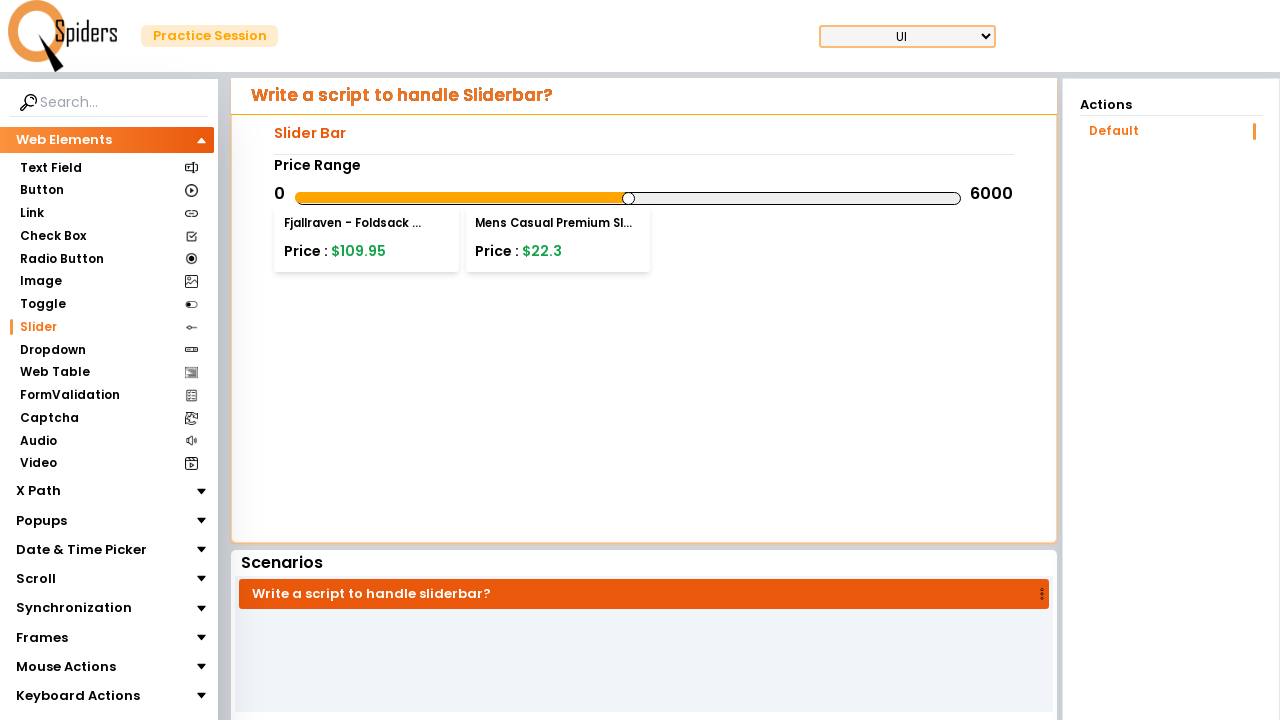

Moved mouse to slider center position (increment -62) at (629, 198)
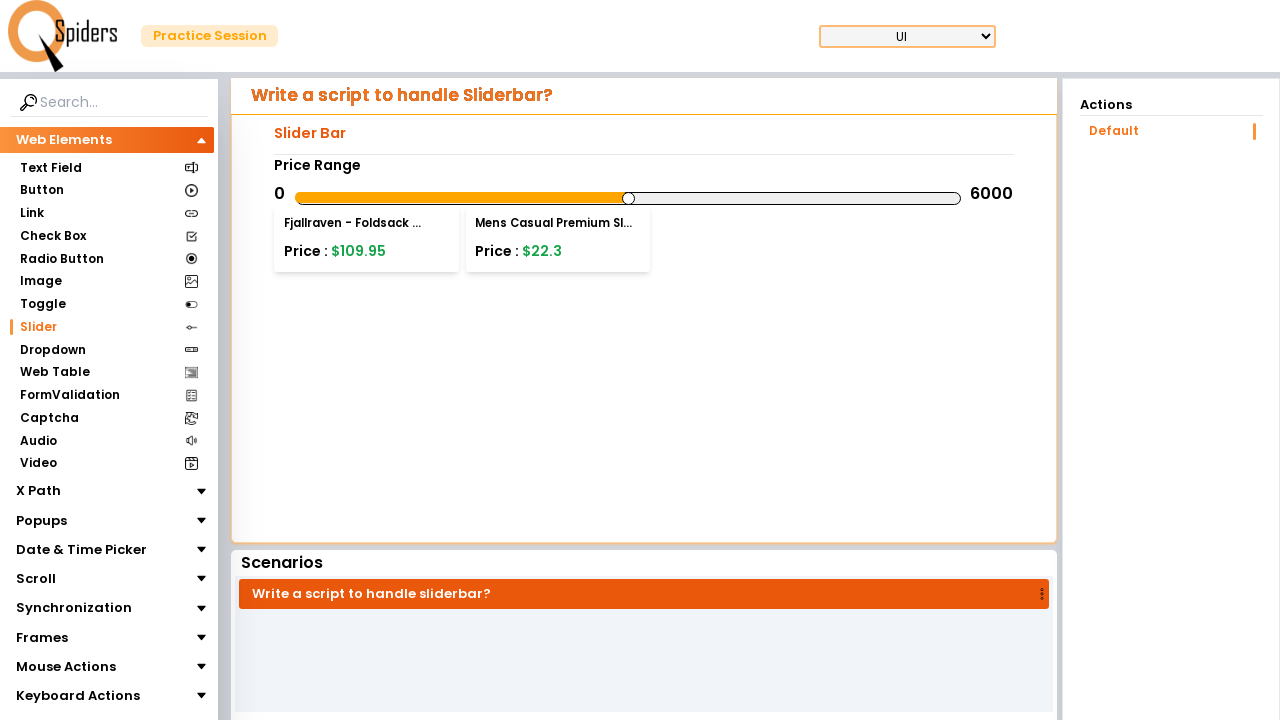

Pressed mouse button down on slider (increment -62) at (629, 198)
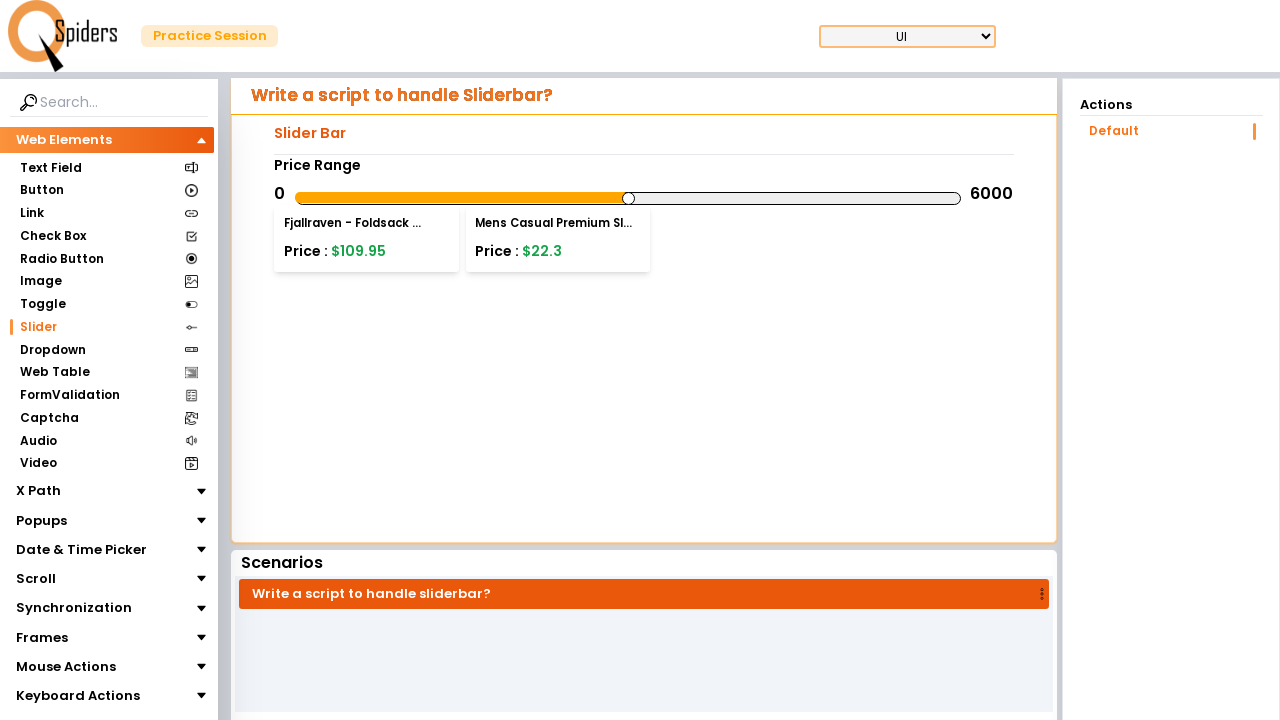

Dragged slider to position offset -62 pixels at (567, 198)
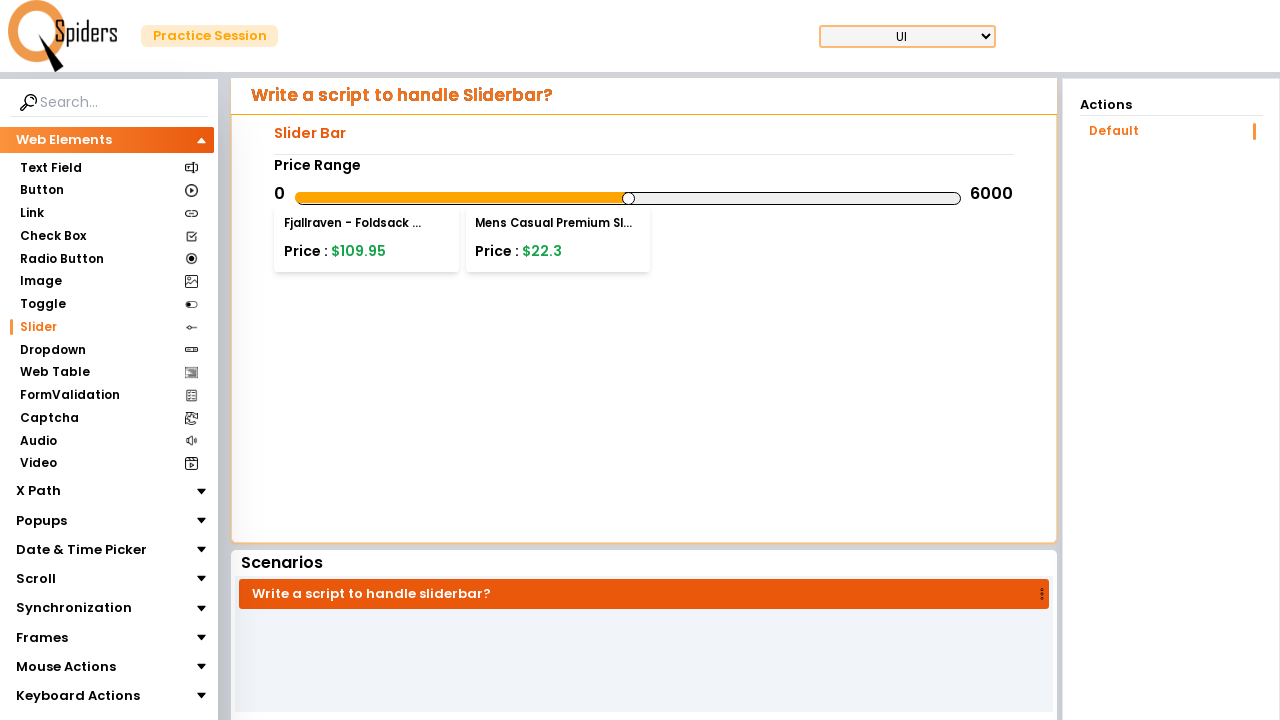

Released mouse button at offset -62 pixels (increment -62) at (567, 198)
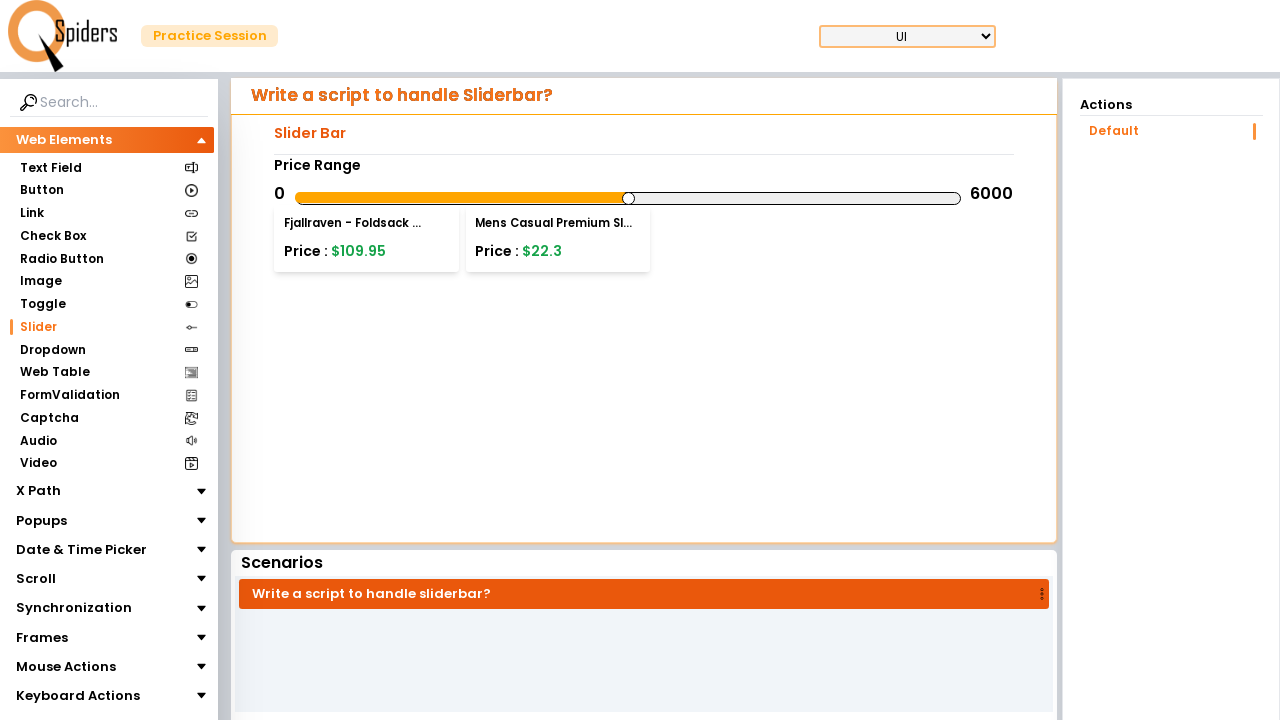

Moved mouse to slider center position (increment -53) at (629, 198)
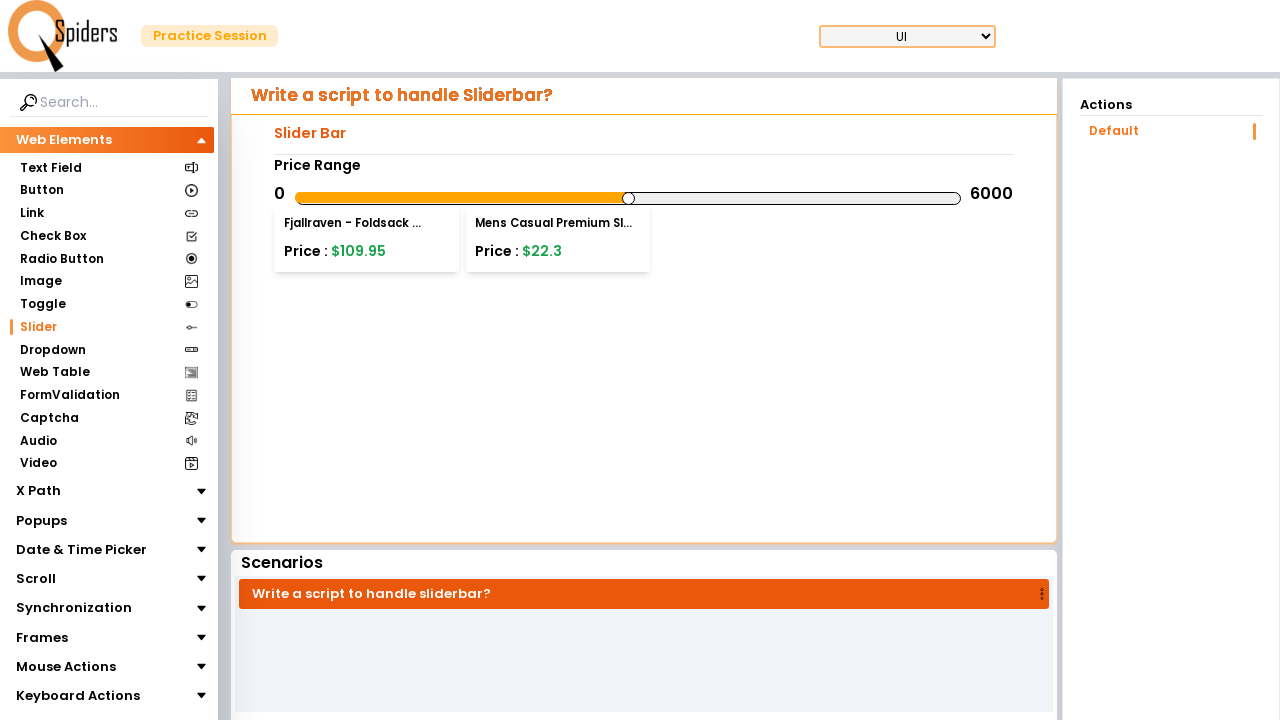

Pressed mouse button down on slider (increment -53) at (629, 198)
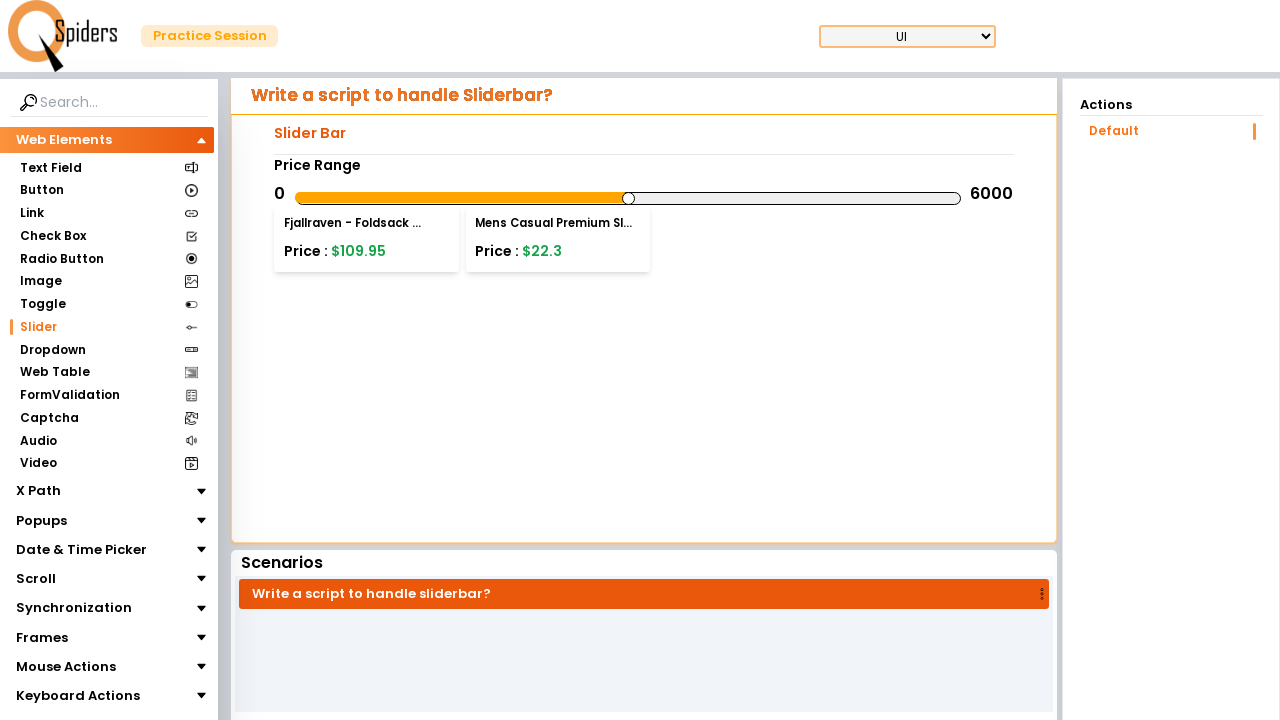

Dragged slider to position offset -53 pixels at (576, 198)
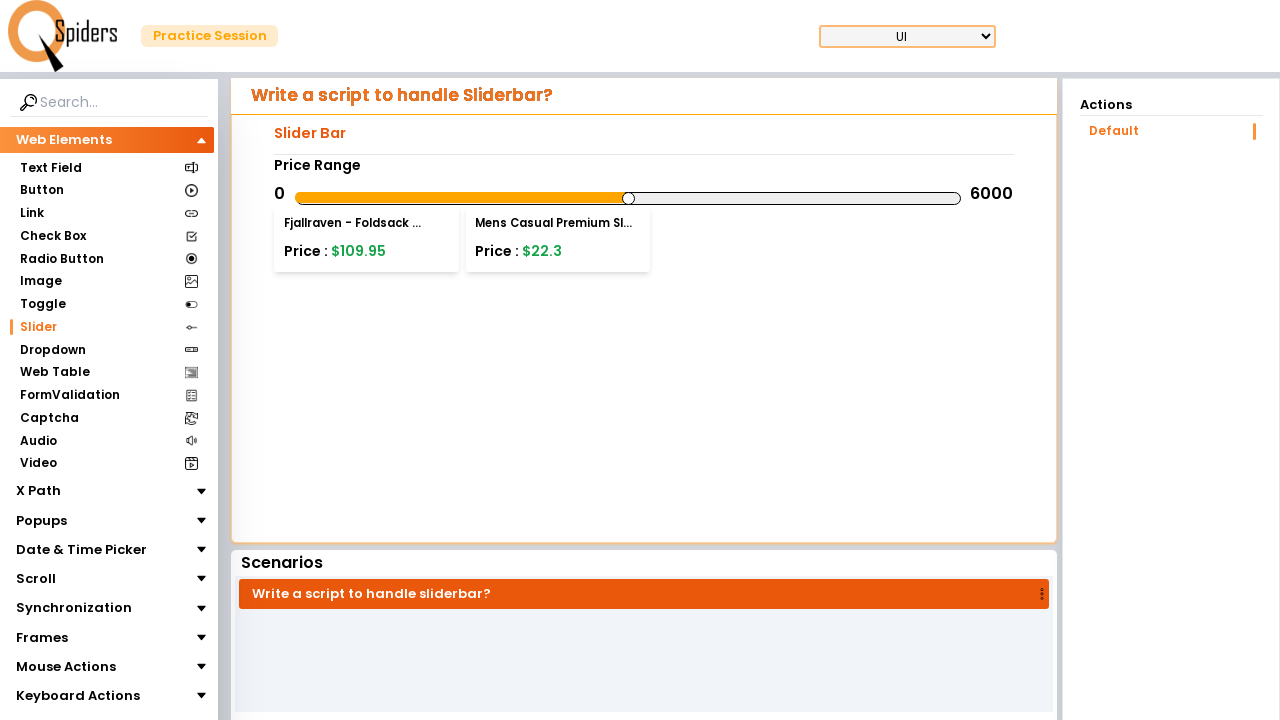

Released mouse button at offset -53 pixels (increment -53) at (576, 198)
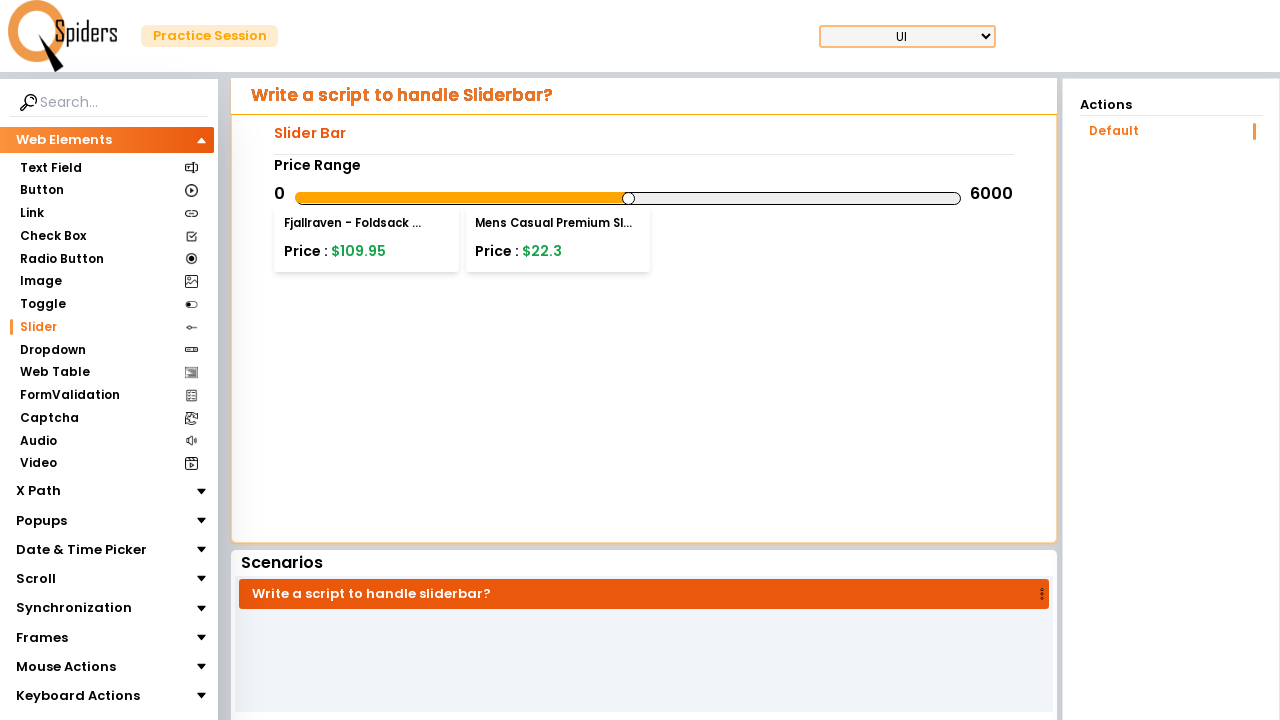

Moved mouse to slider center position (increment -44) at (629, 198)
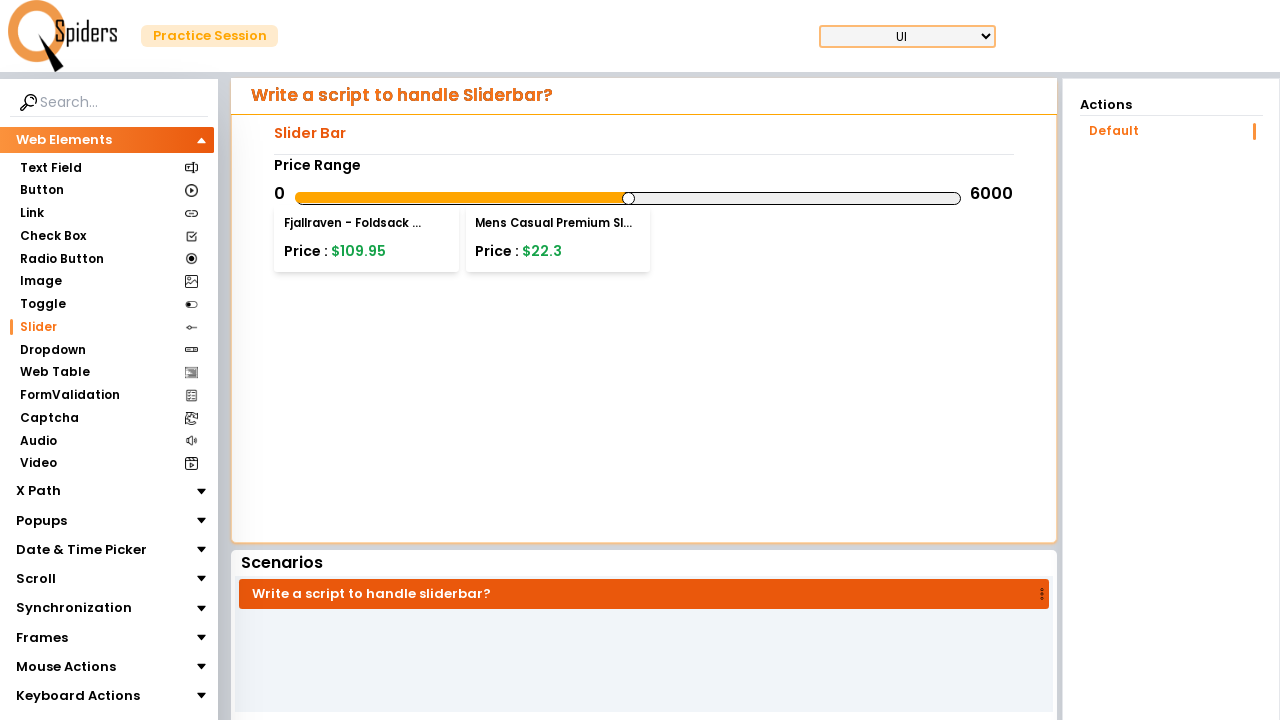

Pressed mouse button down on slider (increment -44) at (629, 198)
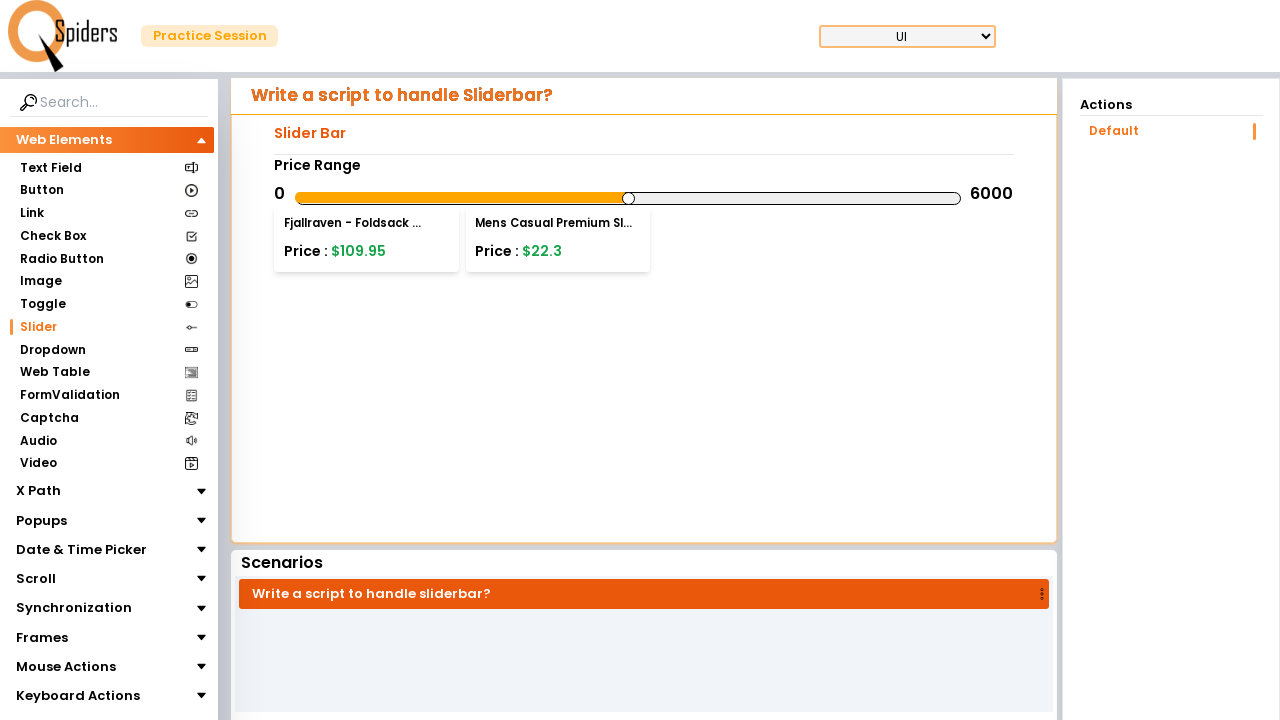

Dragged slider to position offset -44 pixels at (585, 198)
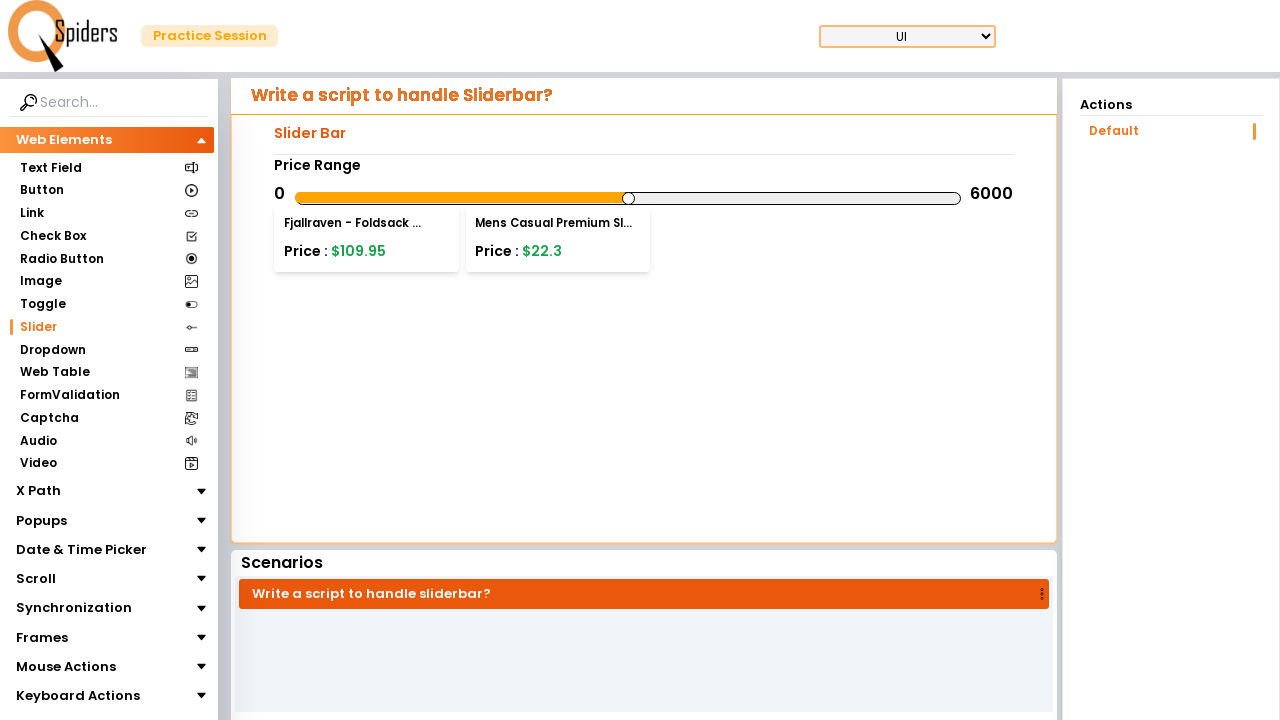

Released mouse button at offset -44 pixels (increment -44) at (585, 198)
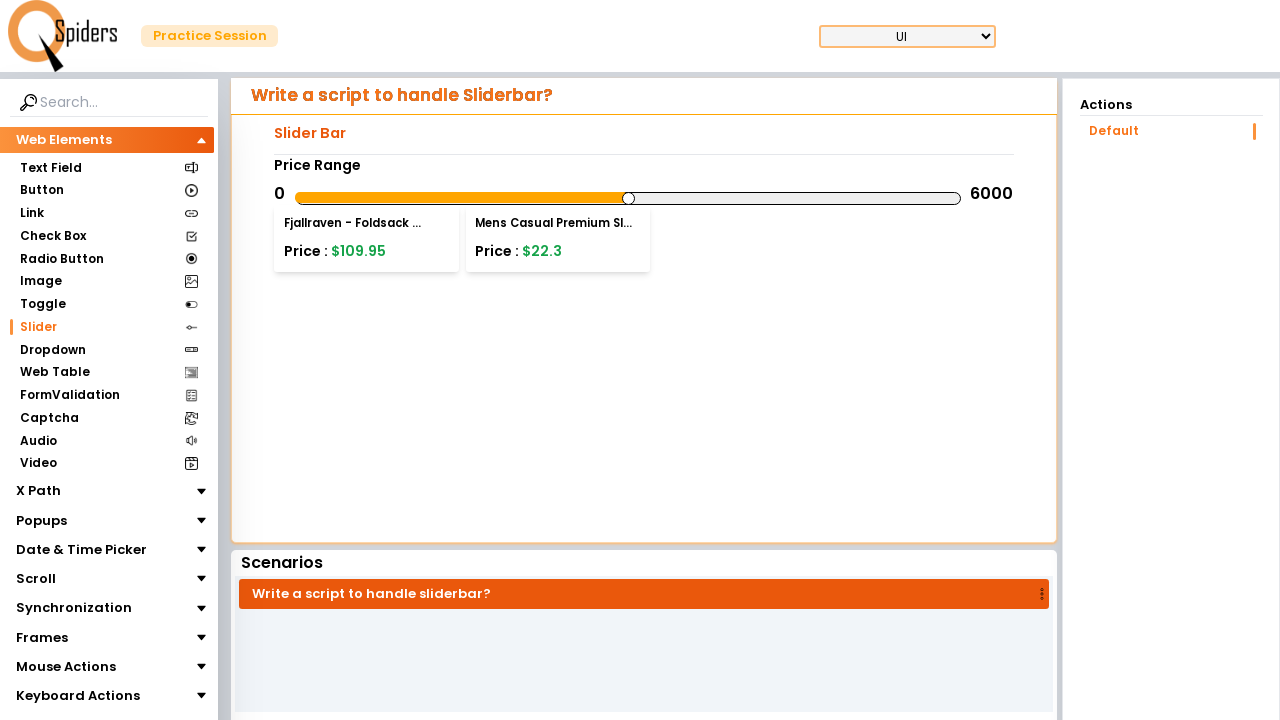

Moved mouse to slider center position (increment -35) at (629, 198)
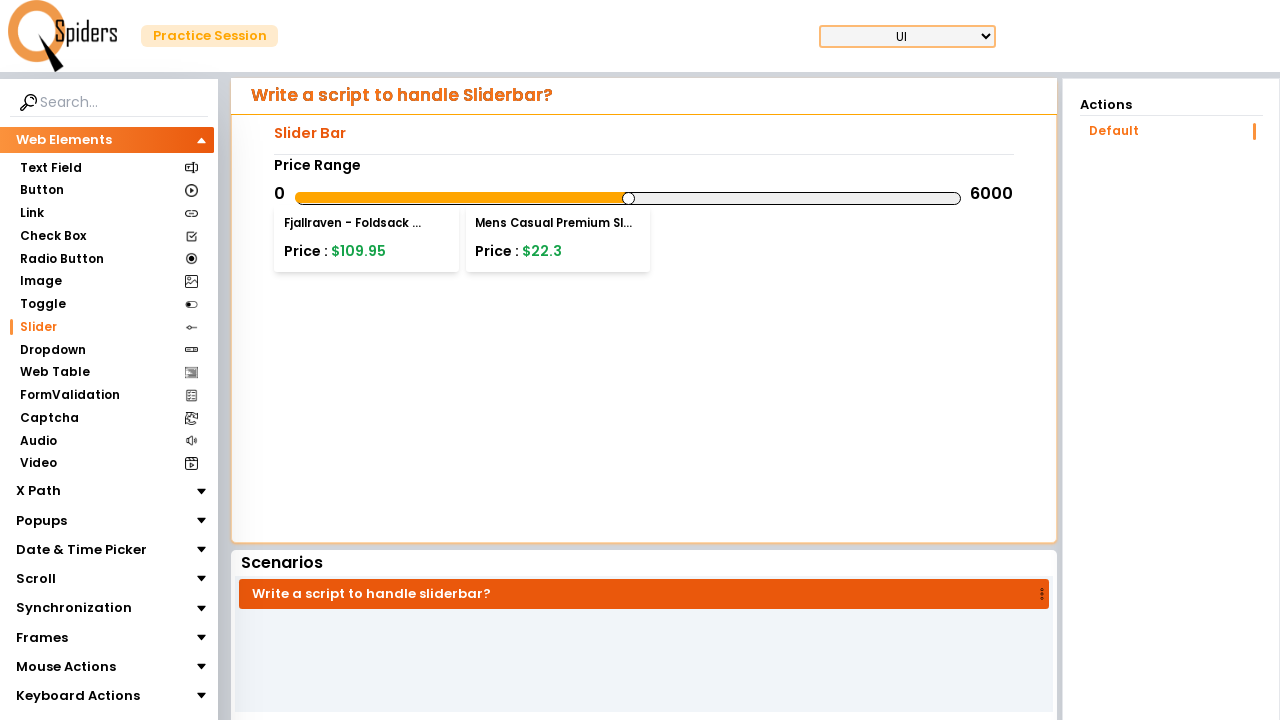

Pressed mouse button down on slider (increment -35) at (629, 198)
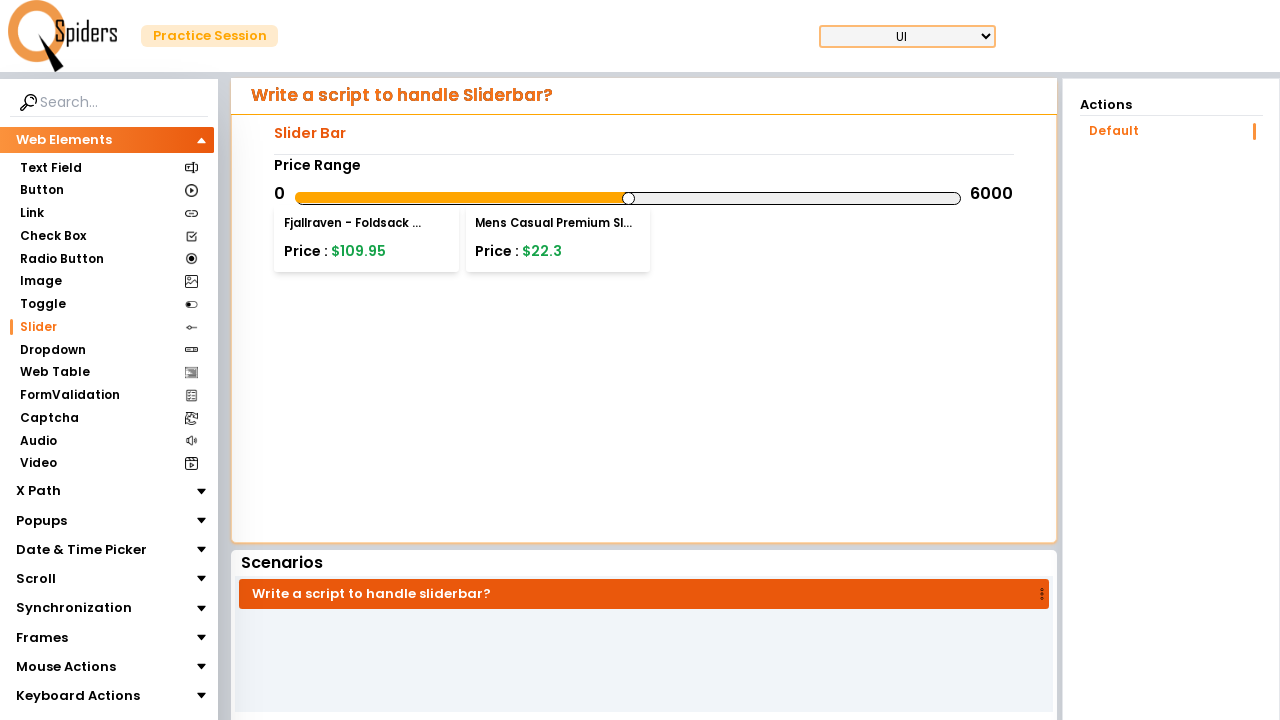

Dragged slider to position offset -35 pixels at (594, 198)
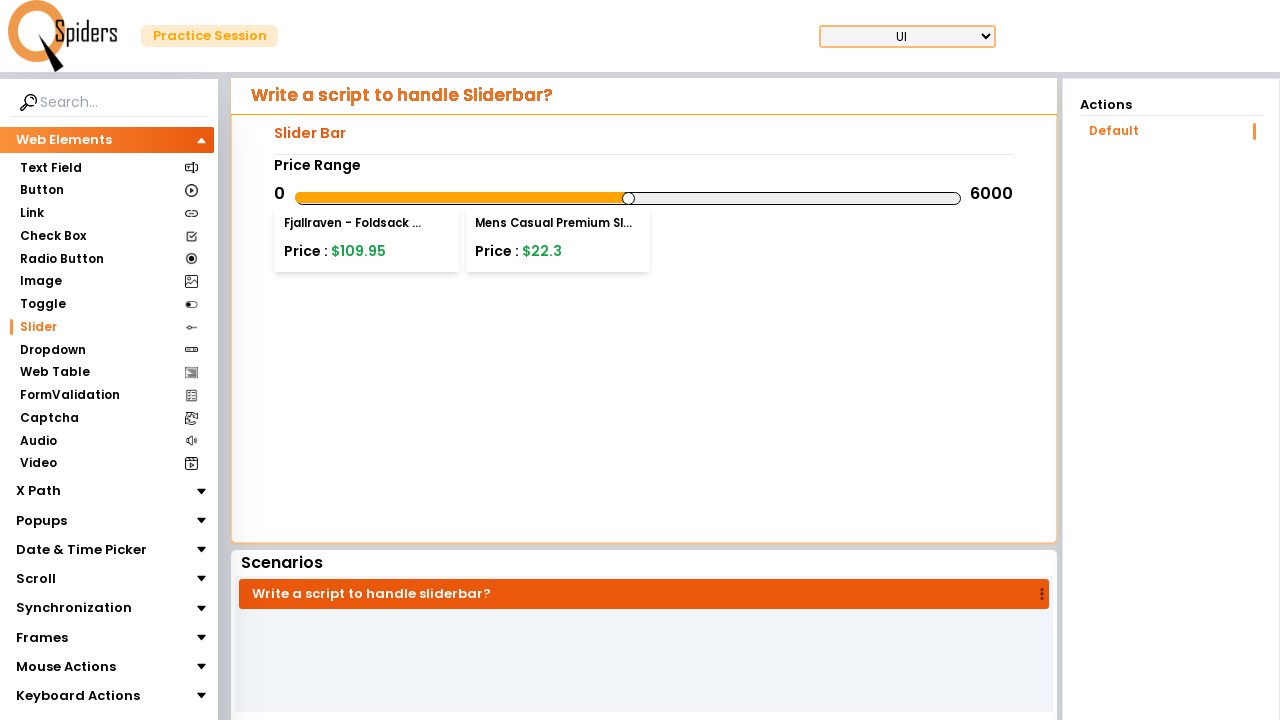

Released mouse button at offset -35 pixels (increment -35) at (594, 198)
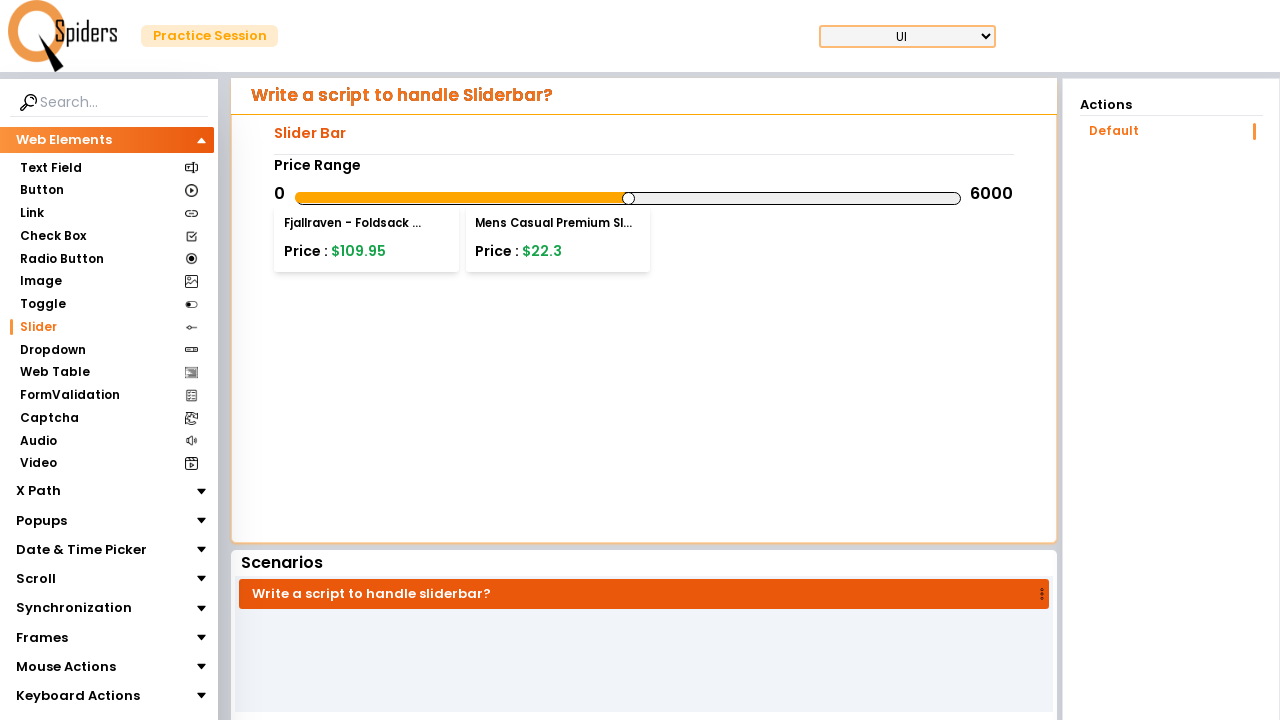

Moved mouse to slider center position (increment -26) at (629, 198)
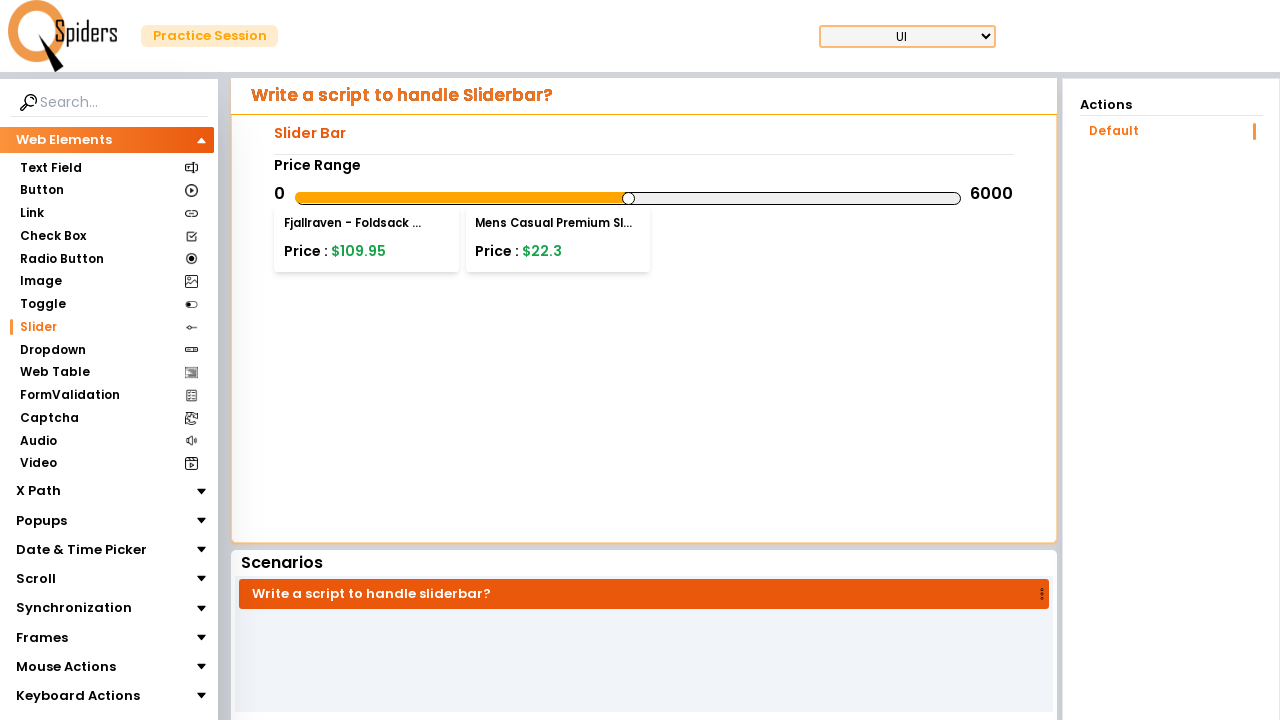

Pressed mouse button down on slider (increment -26) at (629, 198)
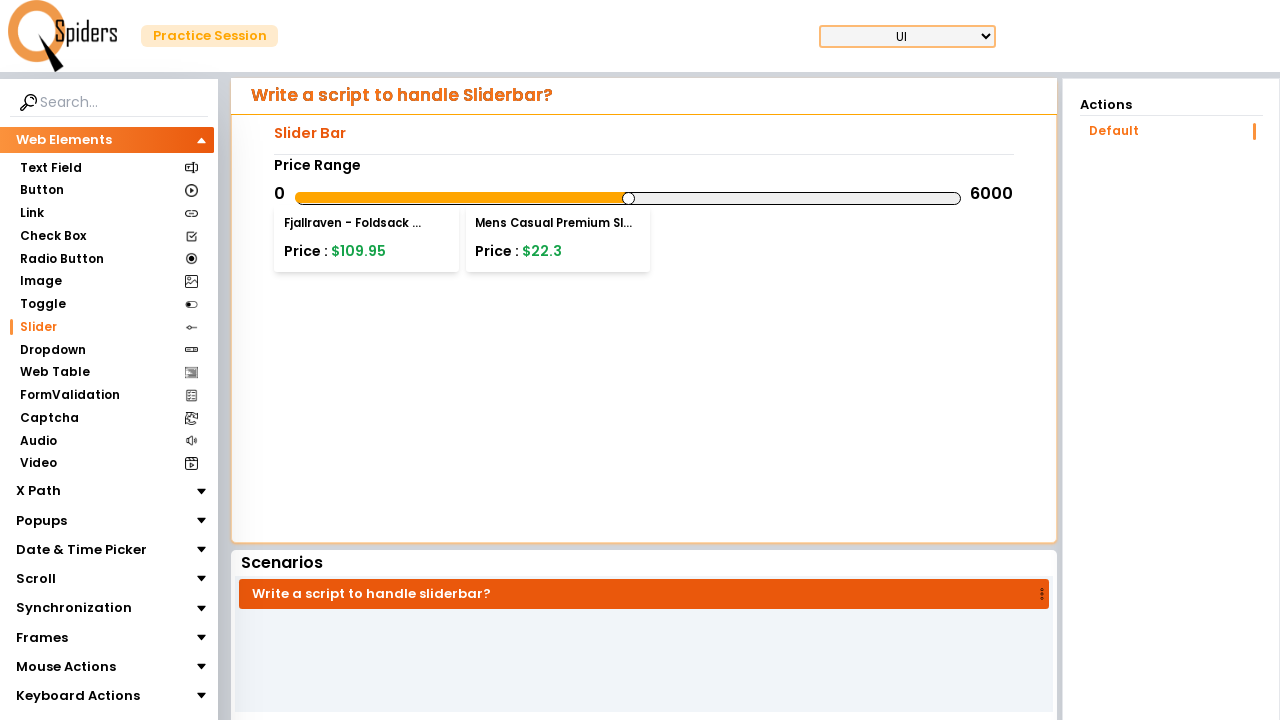

Dragged slider to position offset -26 pixels at (603, 198)
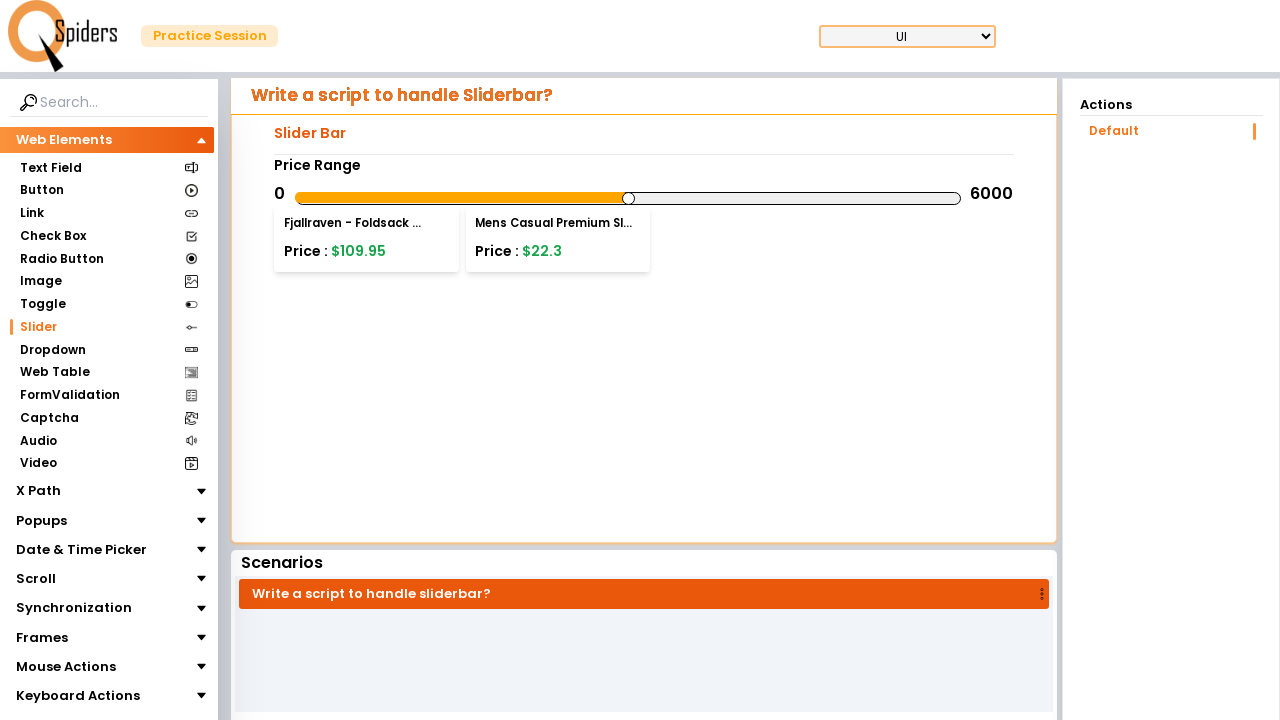

Released mouse button at offset -26 pixels (increment -26) at (603, 198)
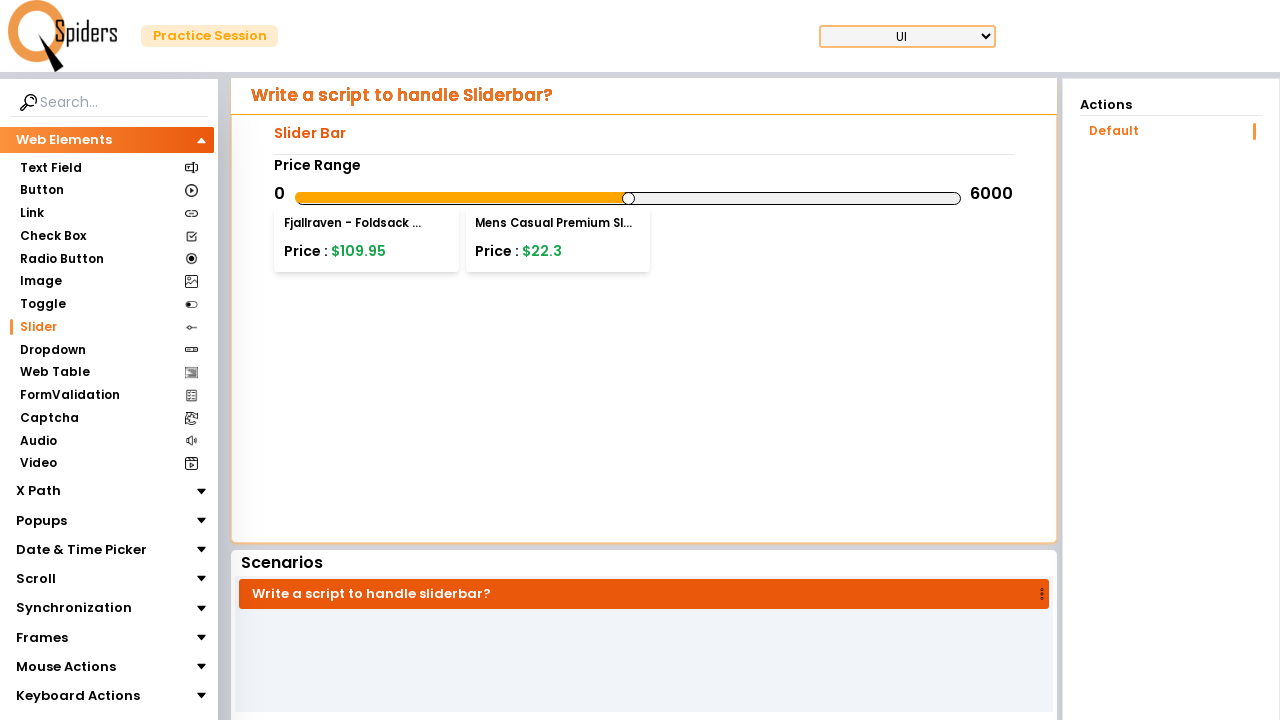

Moved mouse to slider center position (increment -17) at (629, 198)
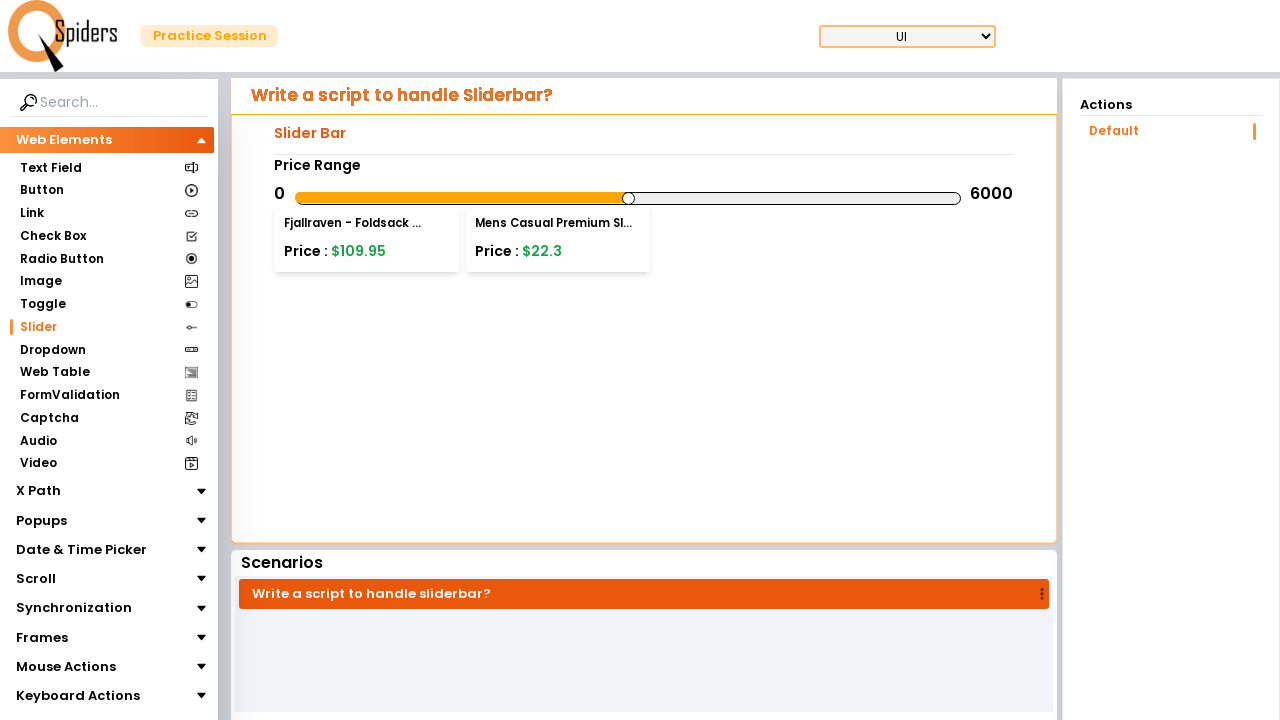

Pressed mouse button down on slider (increment -17) at (629, 198)
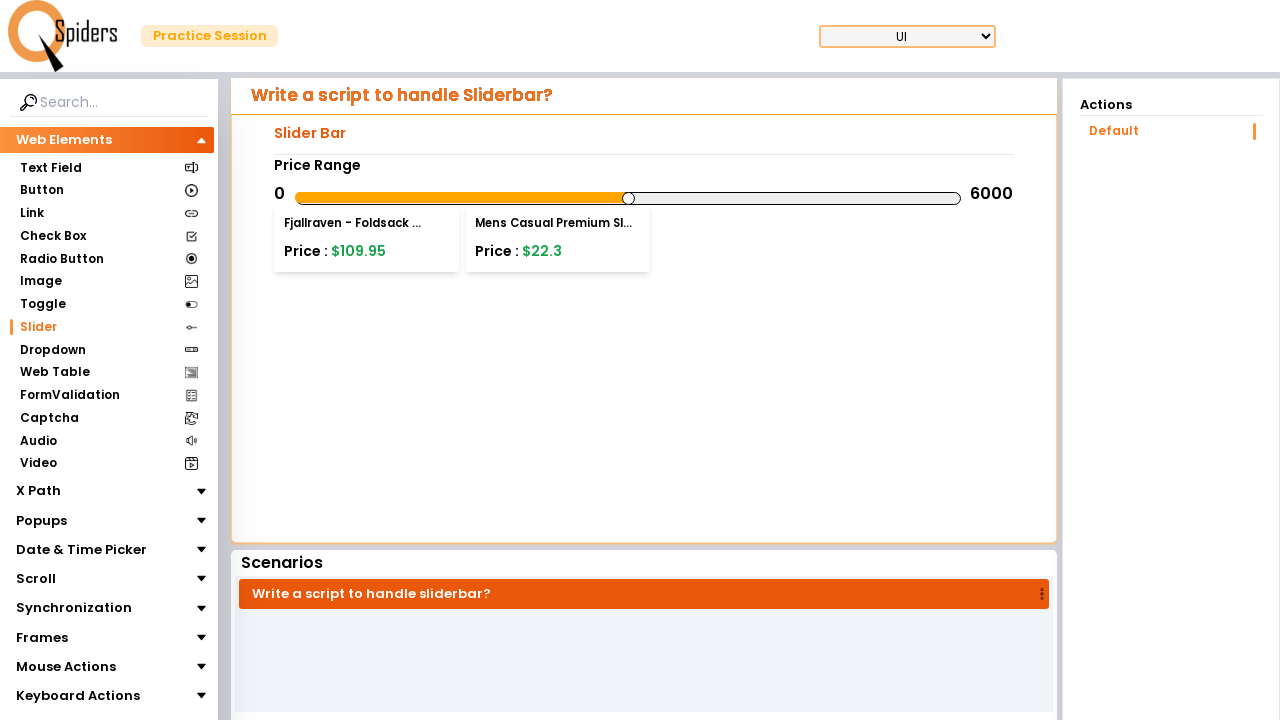

Dragged slider to position offset -17 pixels at (612, 198)
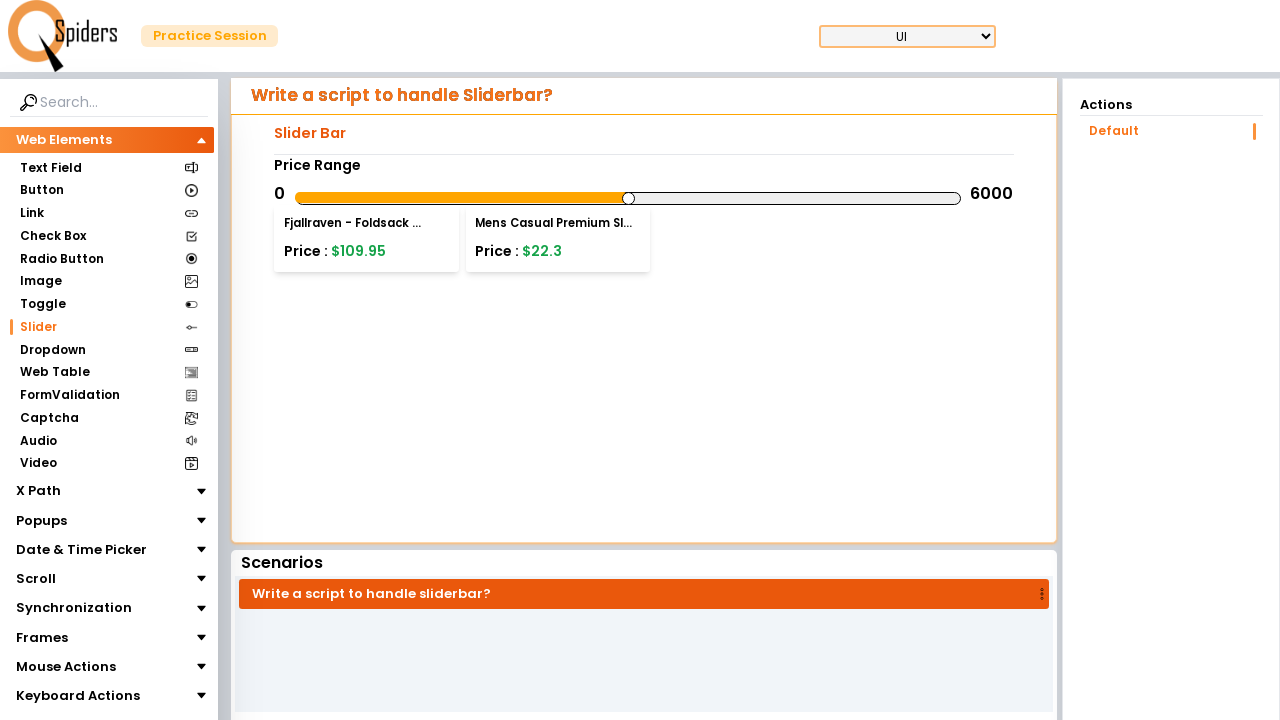

Released mouse button at offset -17 pixels (increment -17) at (612, 198)
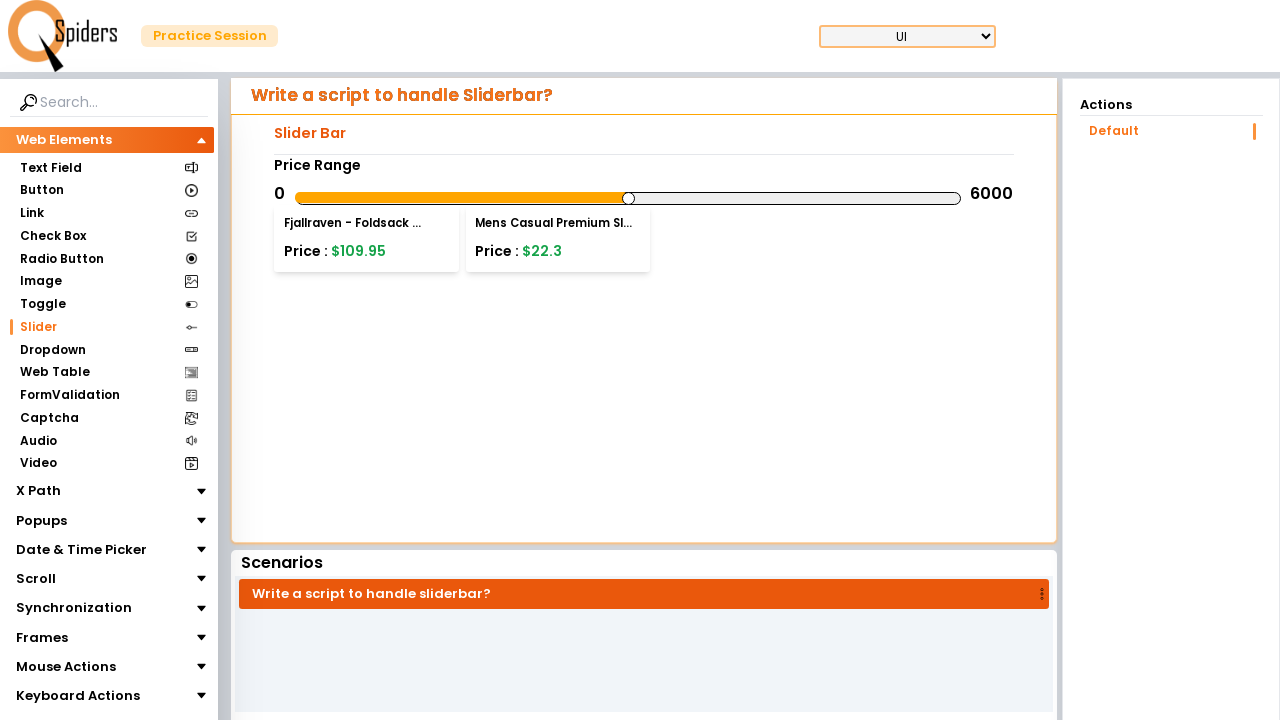

Moved mouse to slider center position (increment -8) at (629, 198)
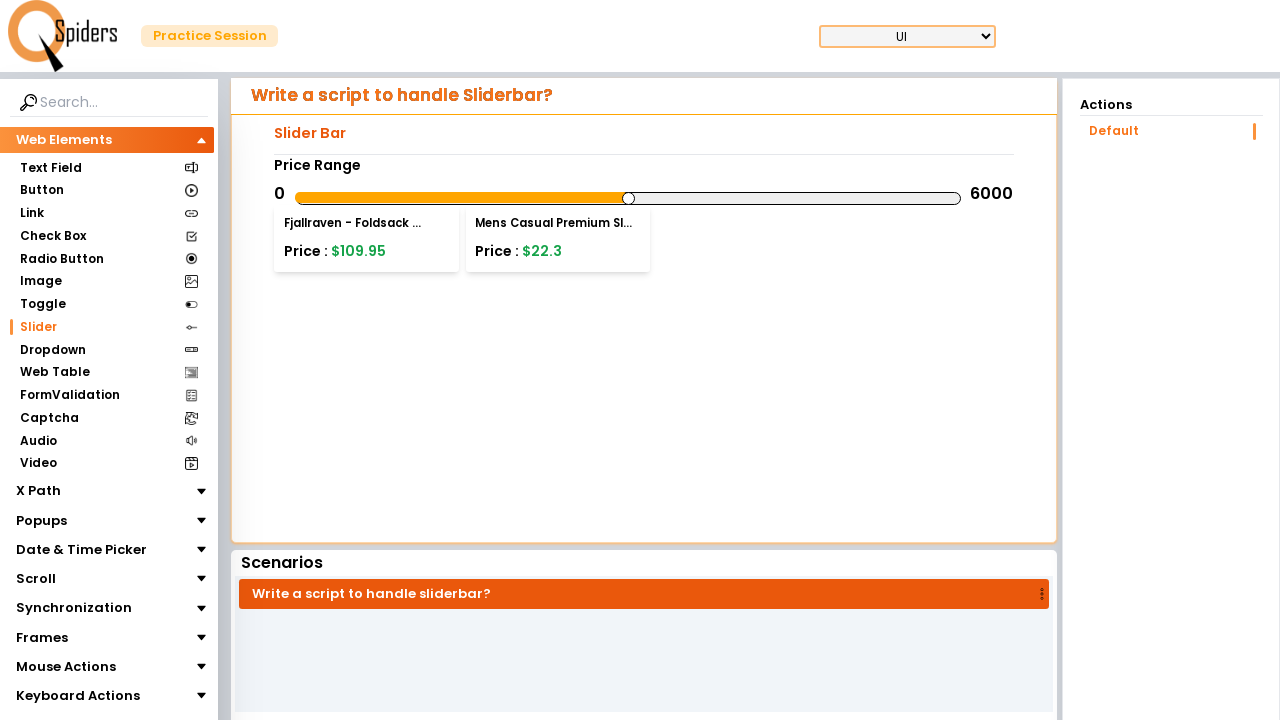

Pressed mouse button down on slider (increment -8) at (629, 198)
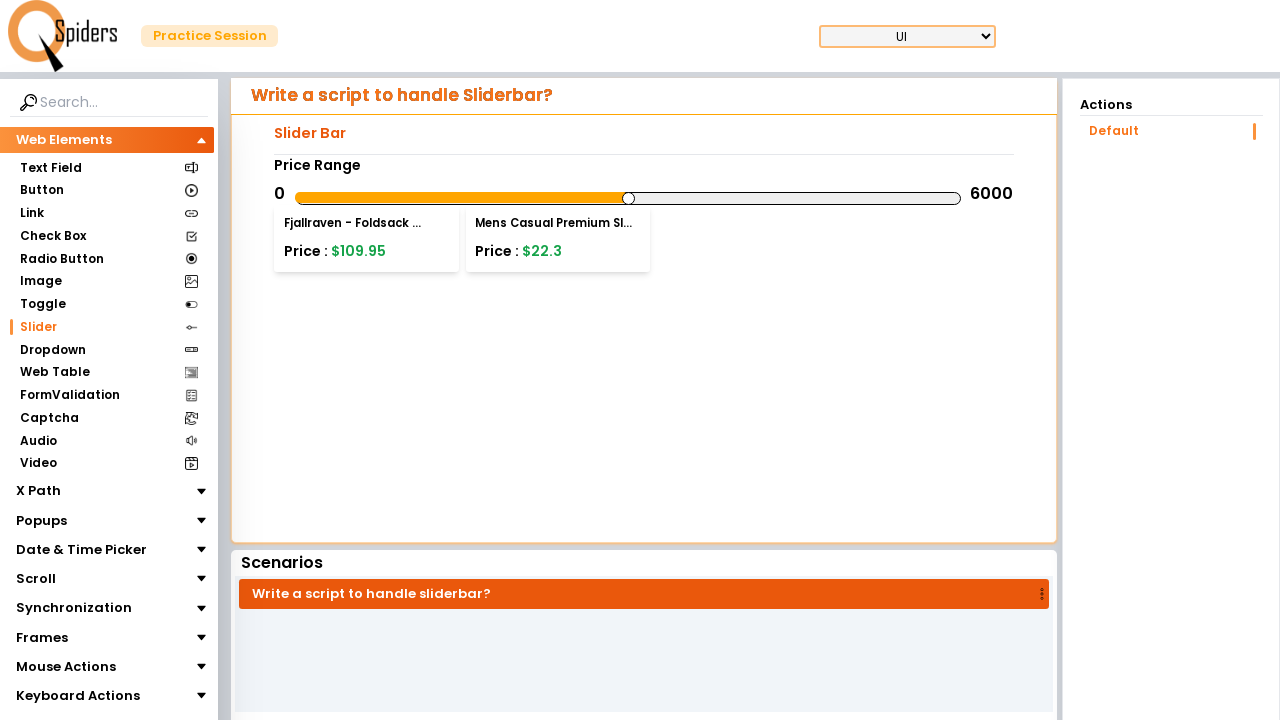

Dragged slider to position offset -8 pixels at (621, 198)
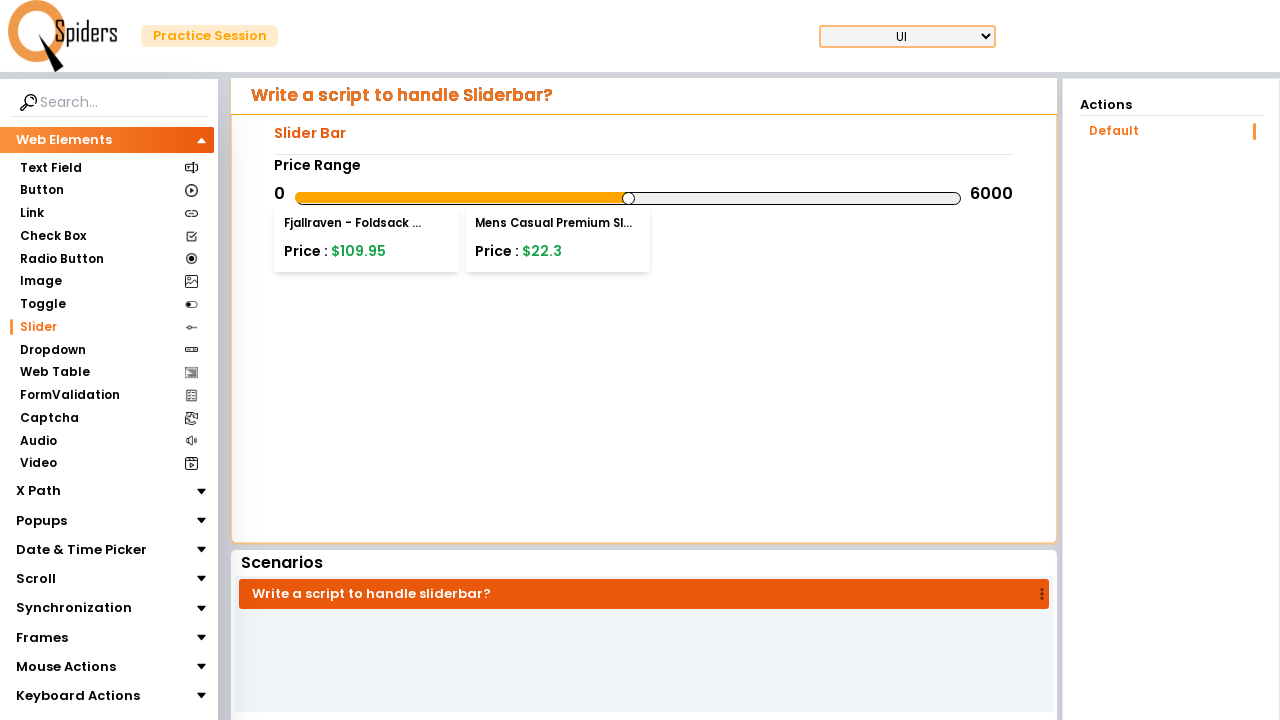

Released mouse button at offset -8 pixels (increment -8) at (621, 198)
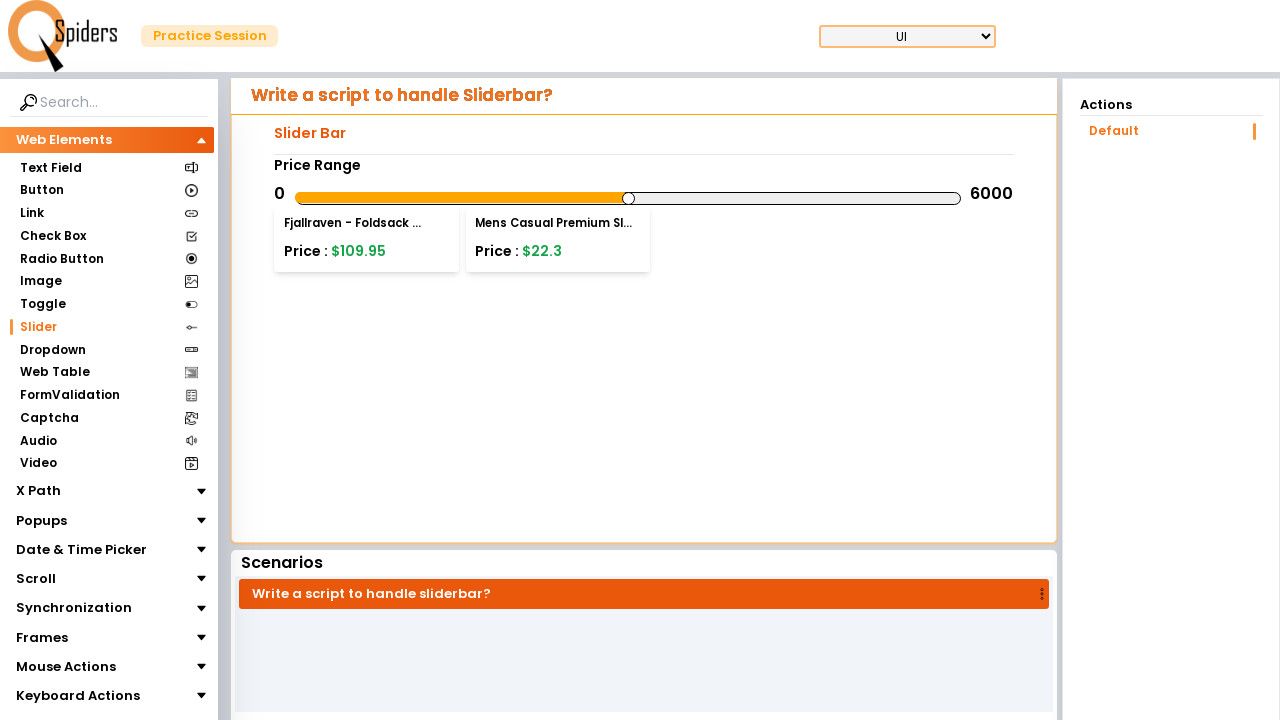

Moved mouse to slider center position (increment 1) at (629, 198)
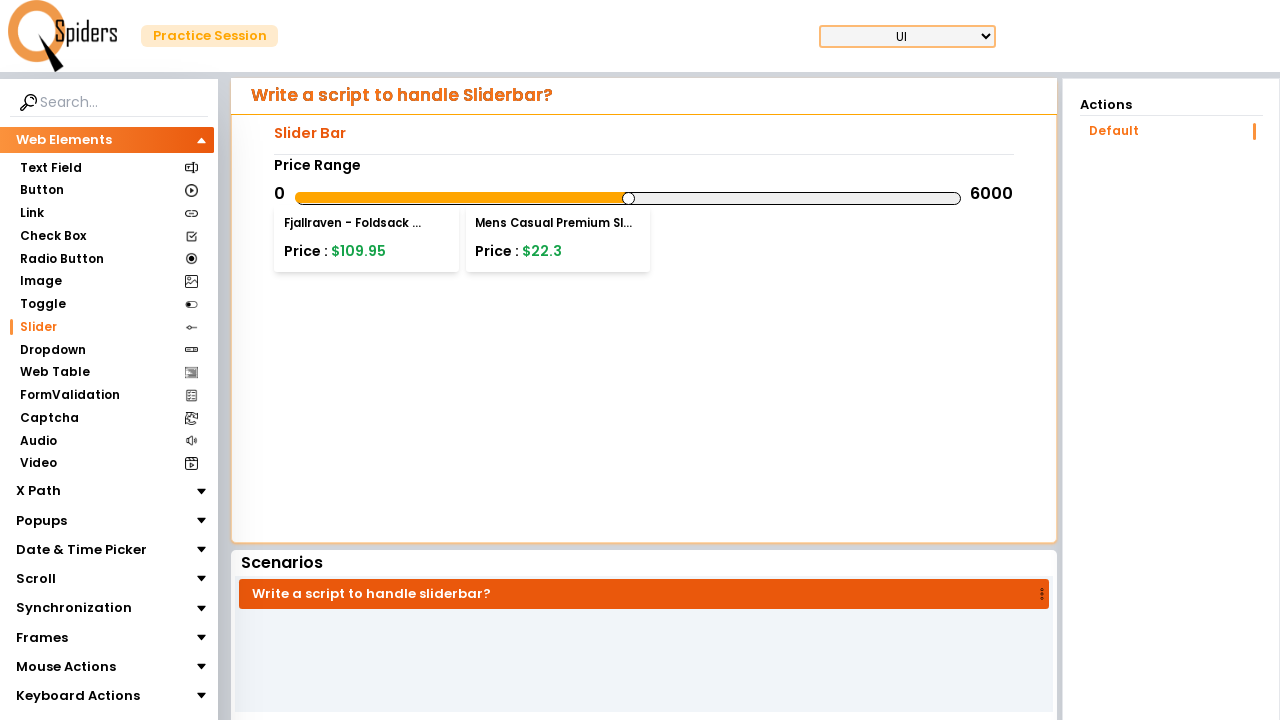

Pressed mouse button down on slider (increment 1) at (629, 198)
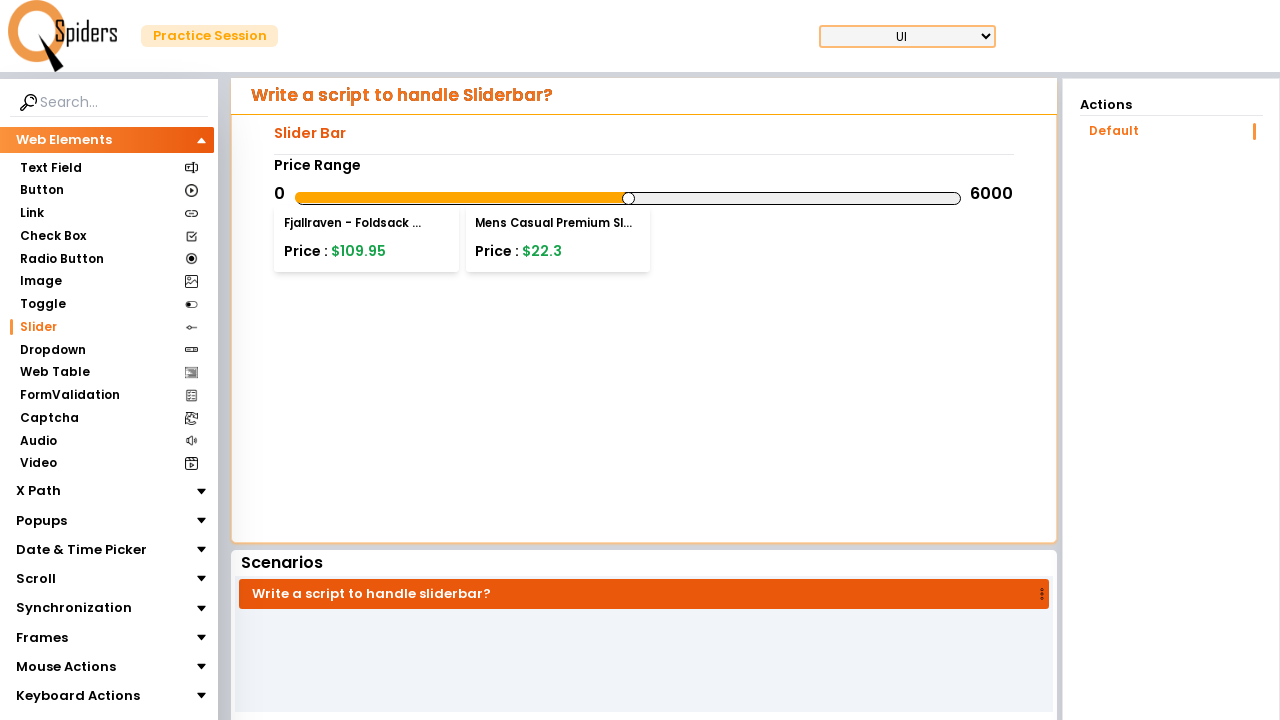

Dragged slider to position offset 1 pixels at (630, 198)
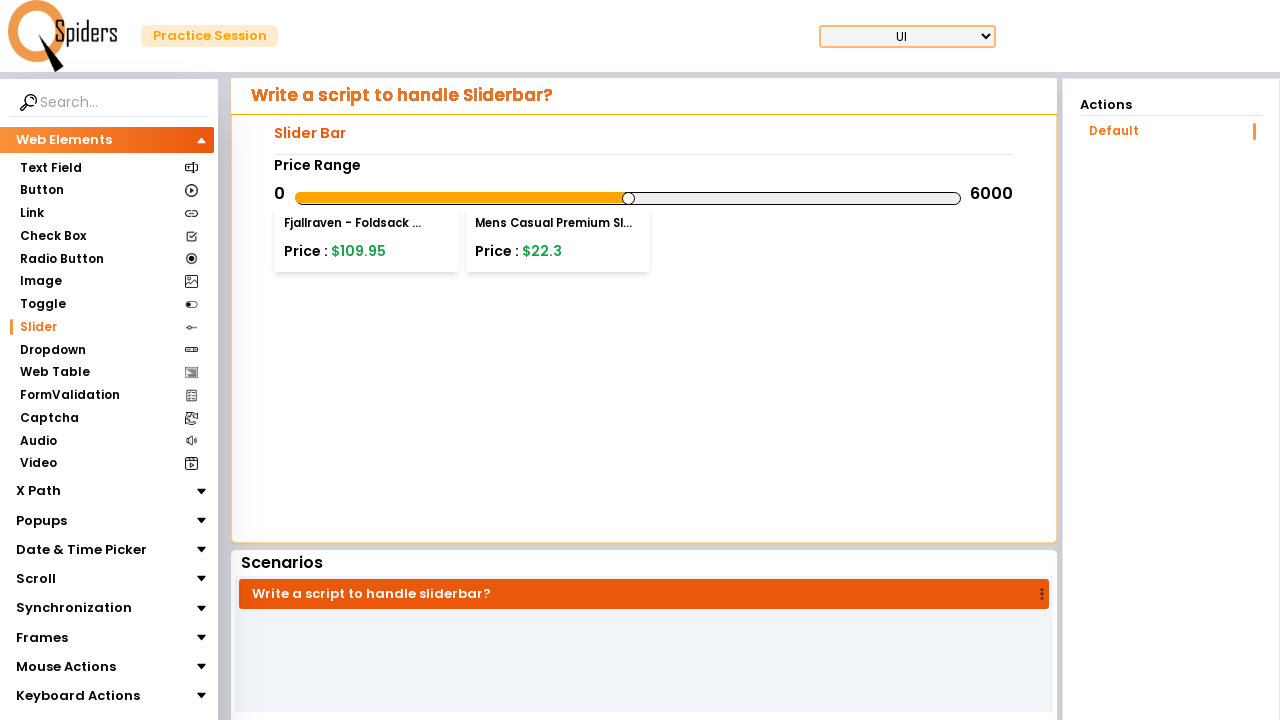

Released mouse button at offset 1 pixels (increment 1) at (630, 198)
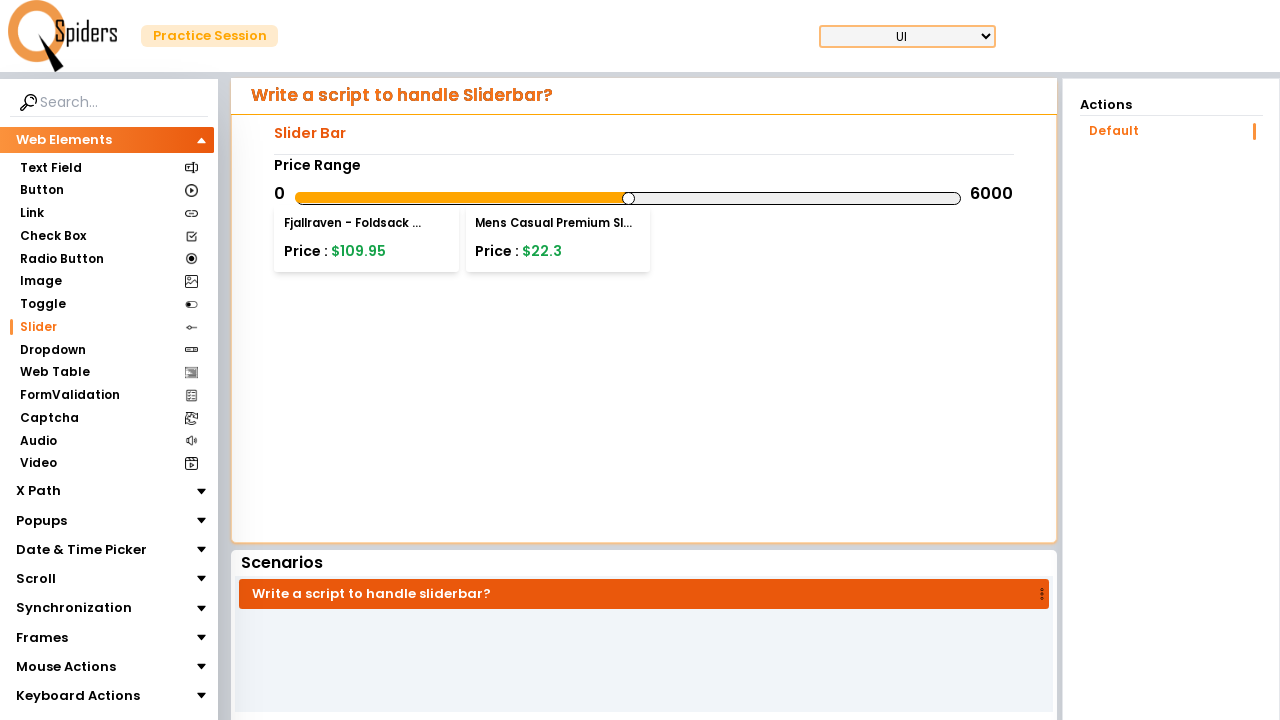

Moved mouse to slider center position (increment 10) at (629, 198)
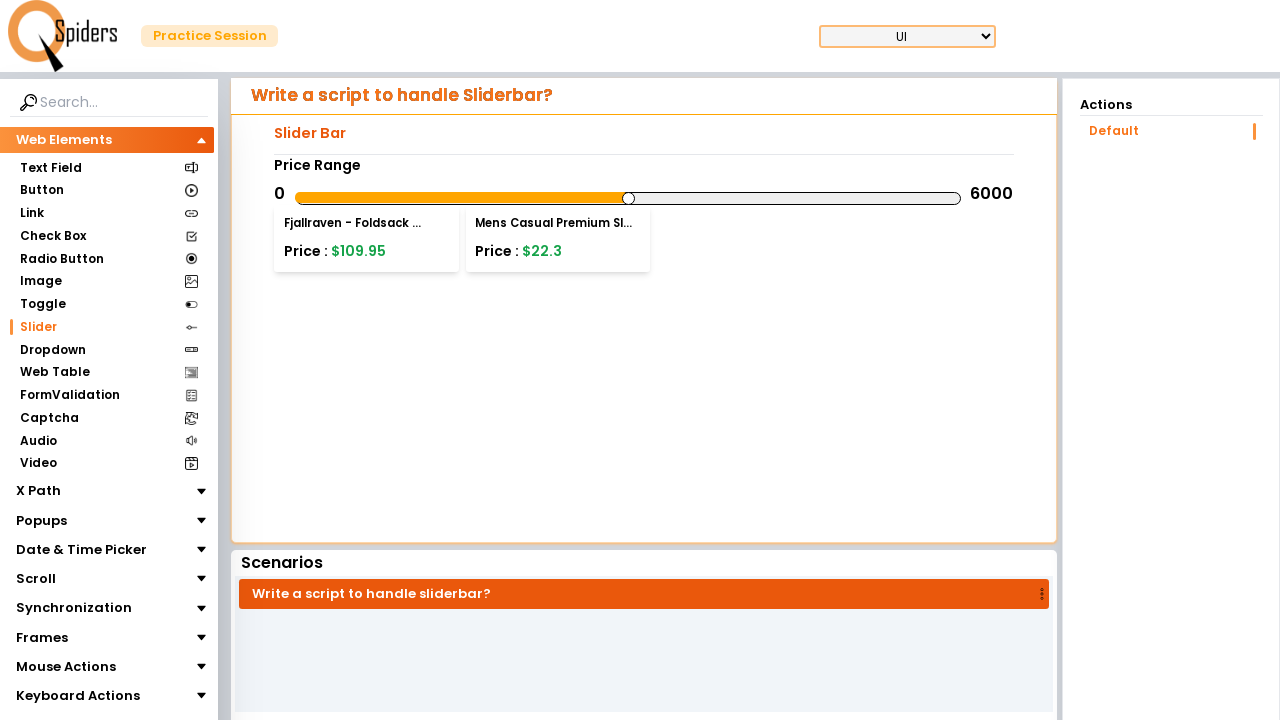

Pressed mouse button down on slider (increment 10) at (629, 198)
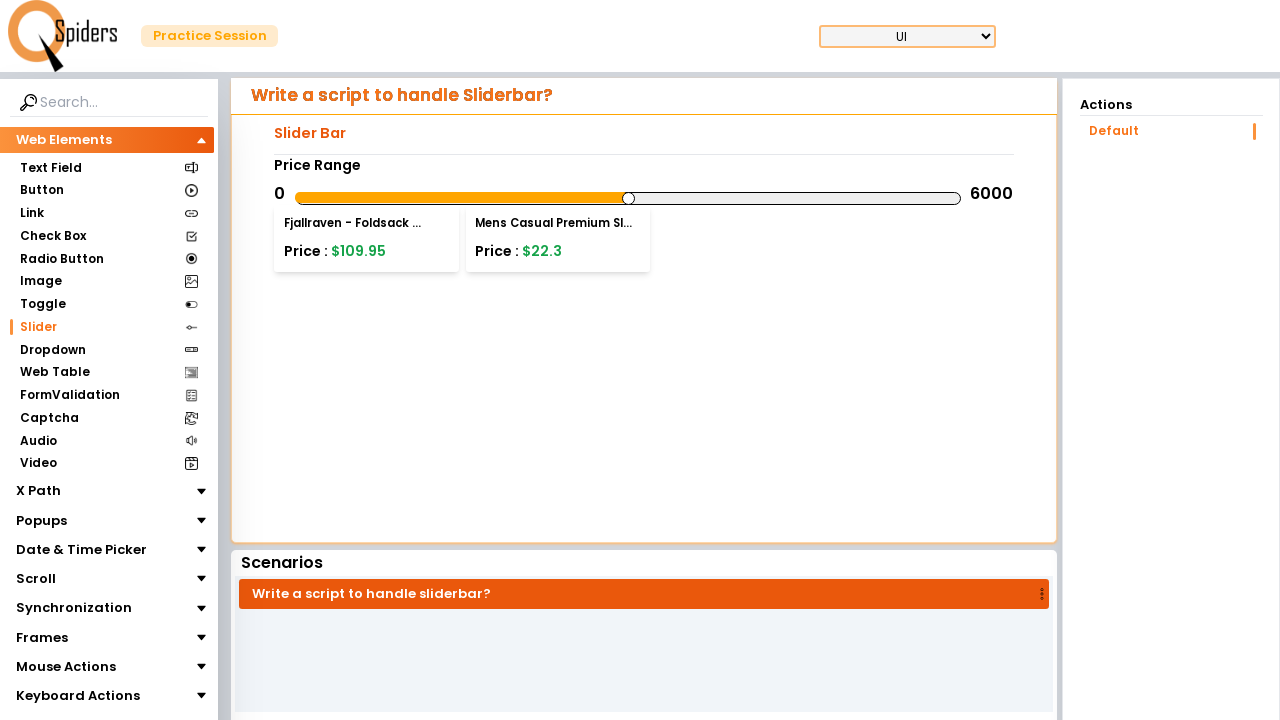

Dragged slider to position offset 10 pixels at (639, 198)
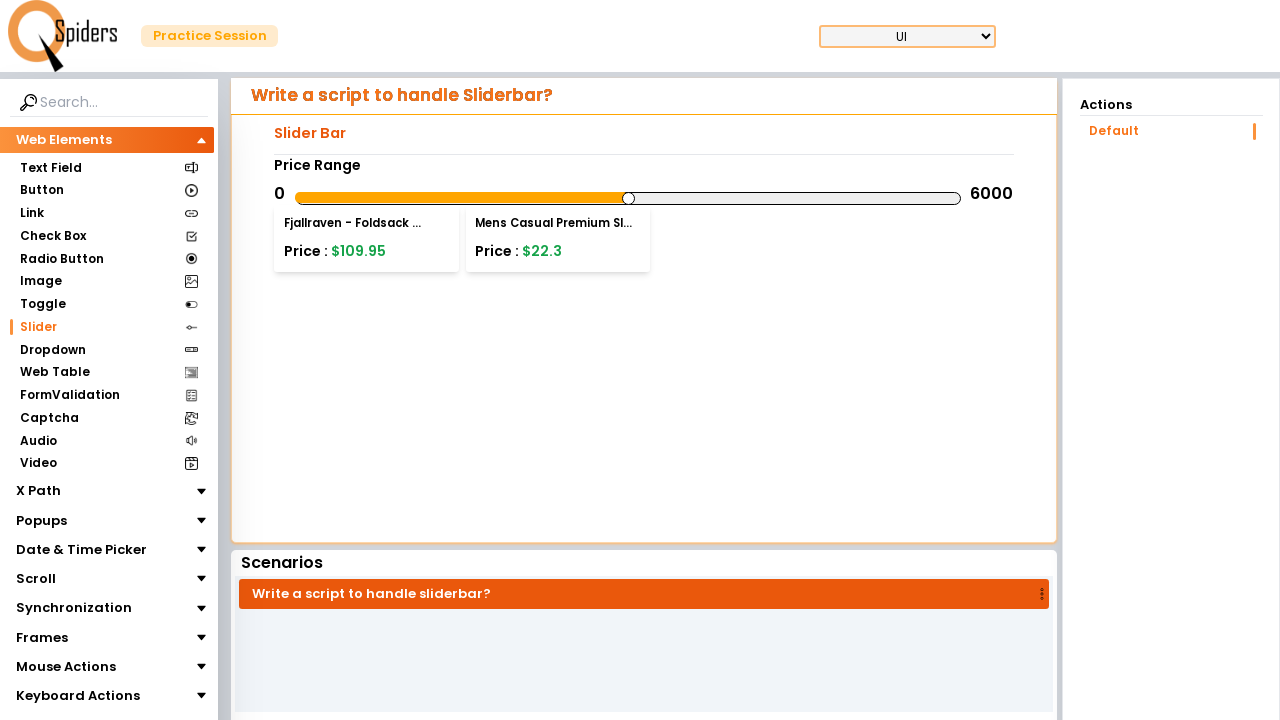

Released mouse button at offset 10 pixels (increment 10) at (639, 198)
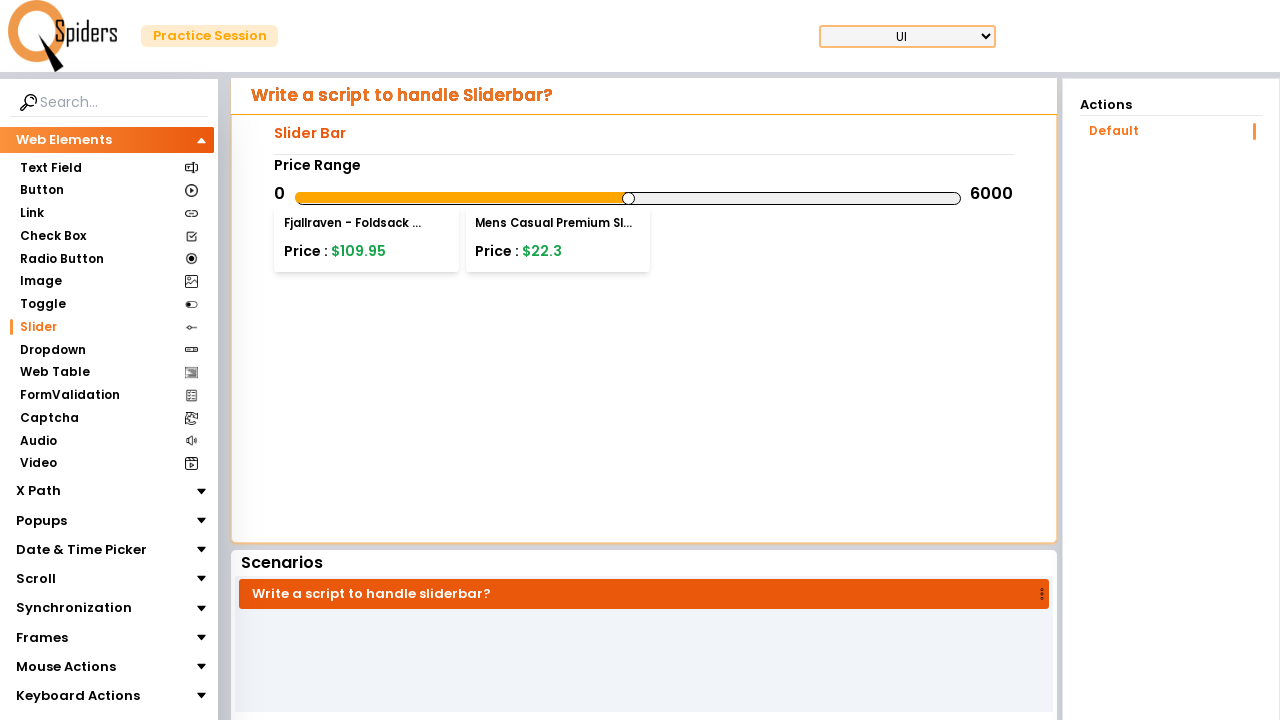

Moved mouse to slider center position (increment 19) at (629, 198)
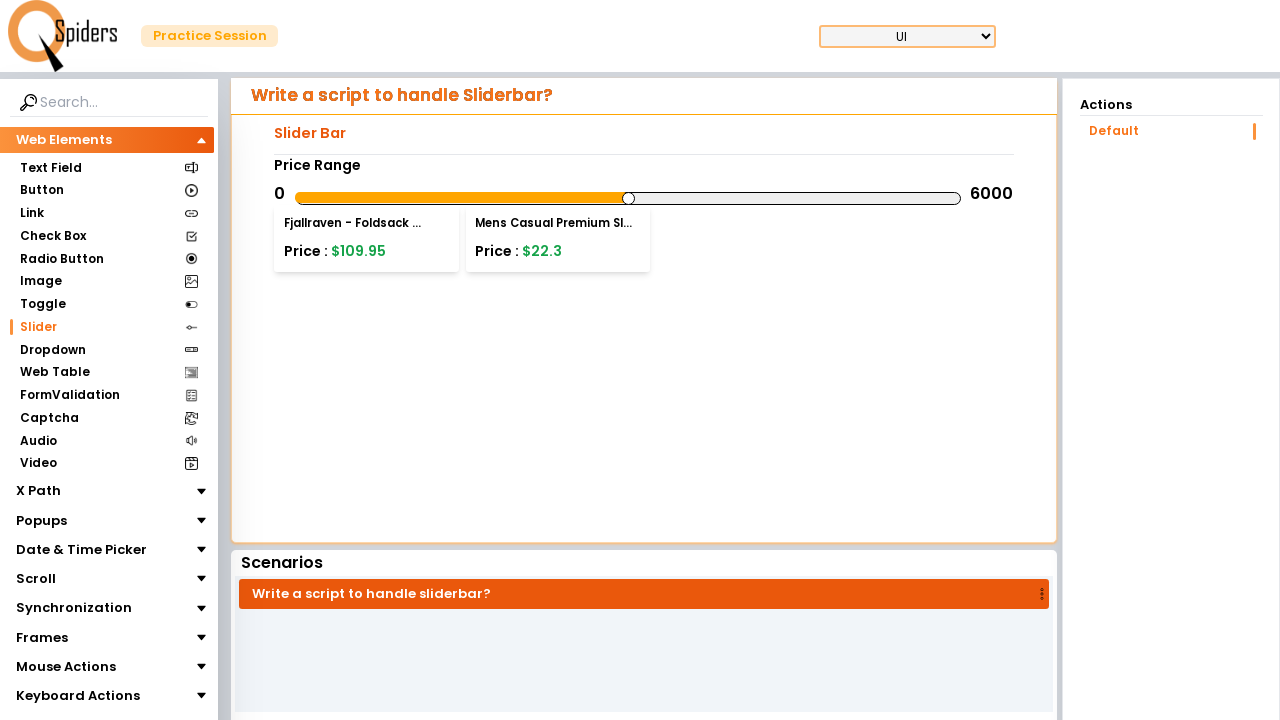

Pressed mouse button down on slider (increment 19) at (629, 198)
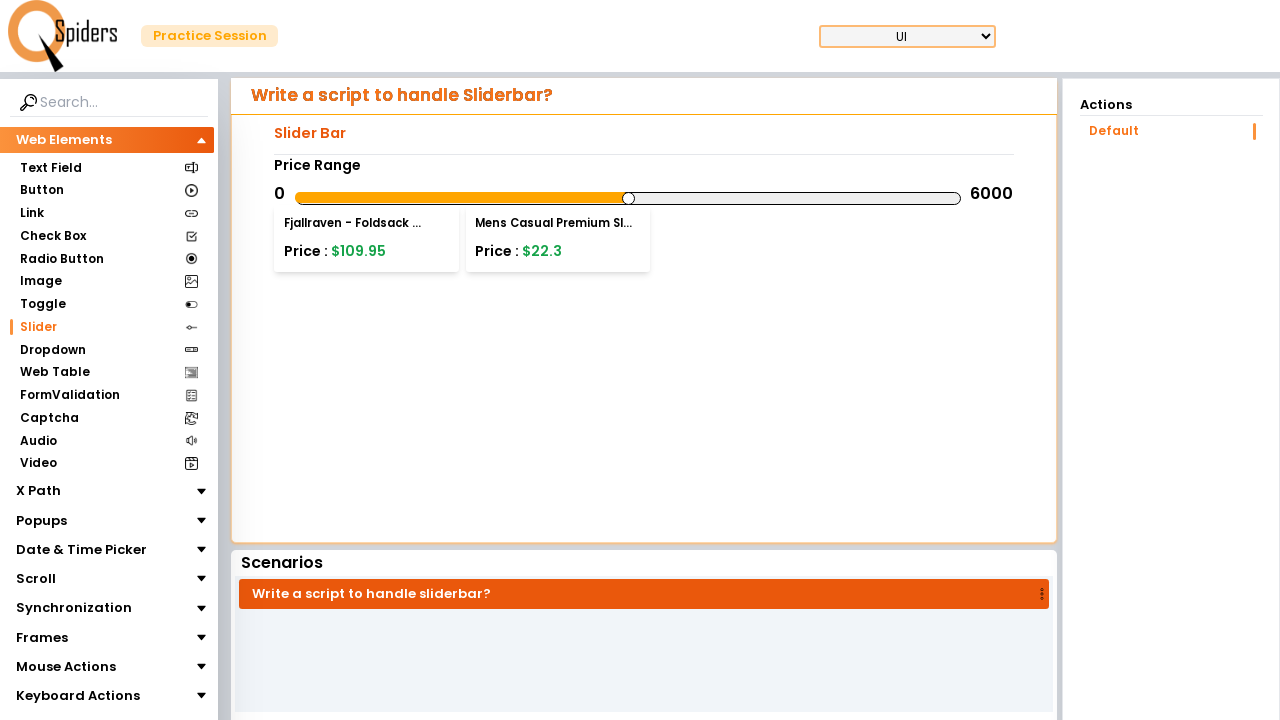

Dragged slider to position offset 19 pixels at (648, 198)
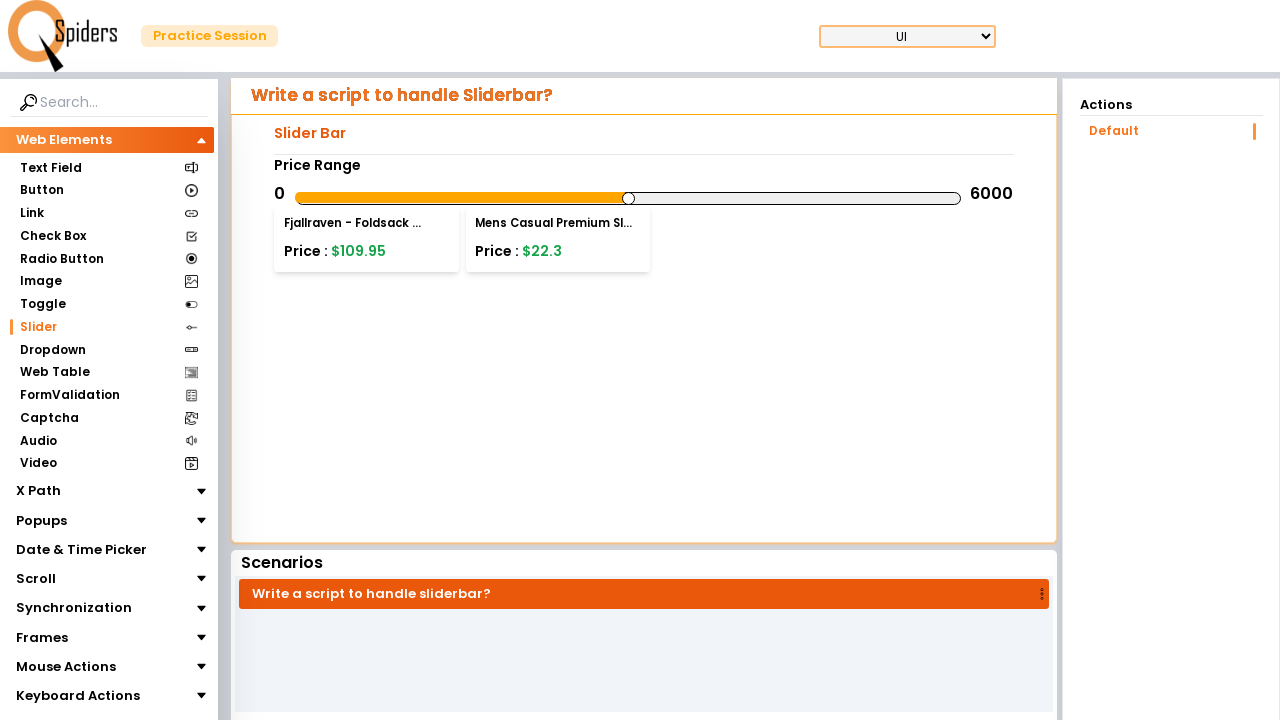

Released mouse button at offset 19 pixels (increment 19) at (648, 198)
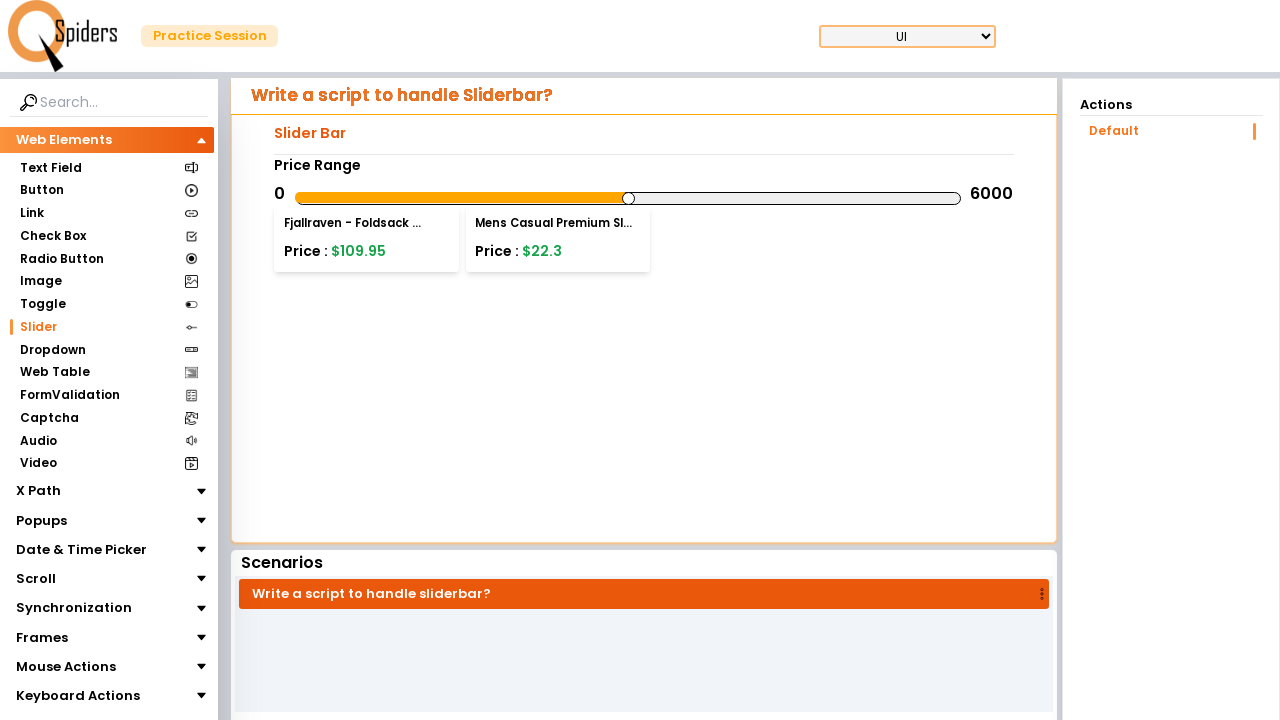

Moved mouse to slider center position (increment 28) at (629, 198)
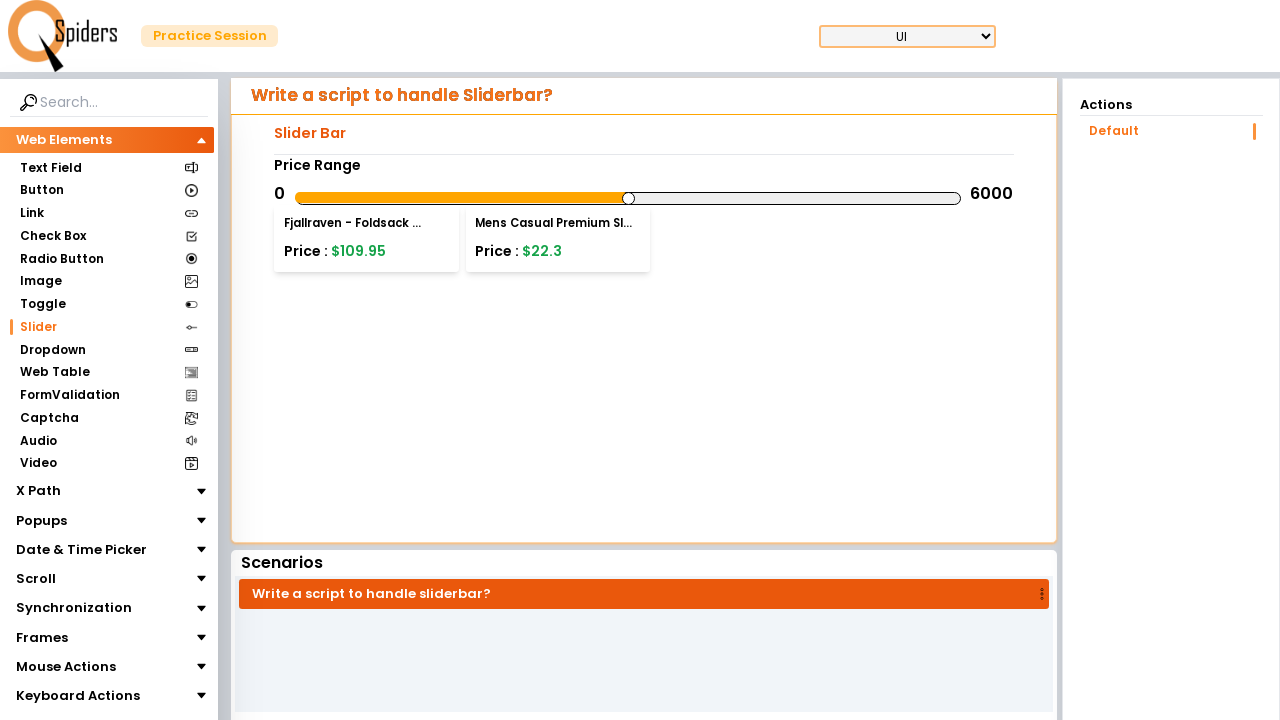

Pressed mouse button down on slider (increment 28) at (629, 198)
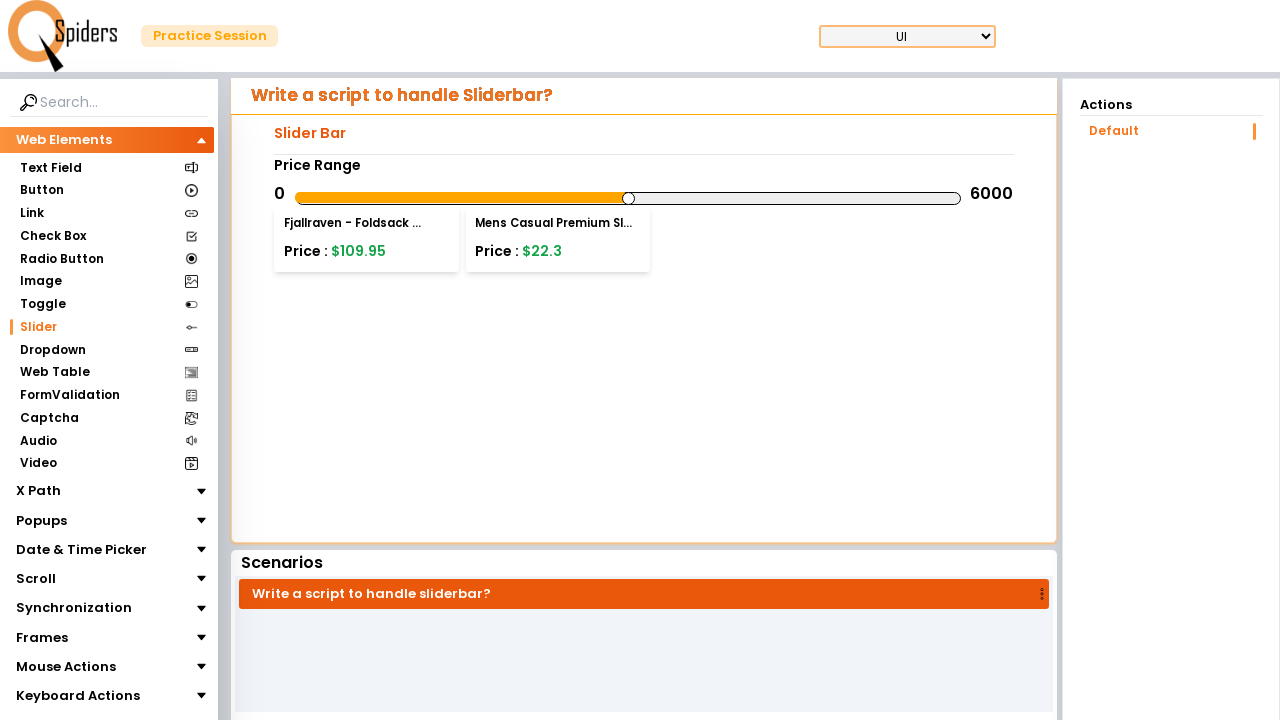

Dragged slider to position offset 28 pixels at (657, 198)
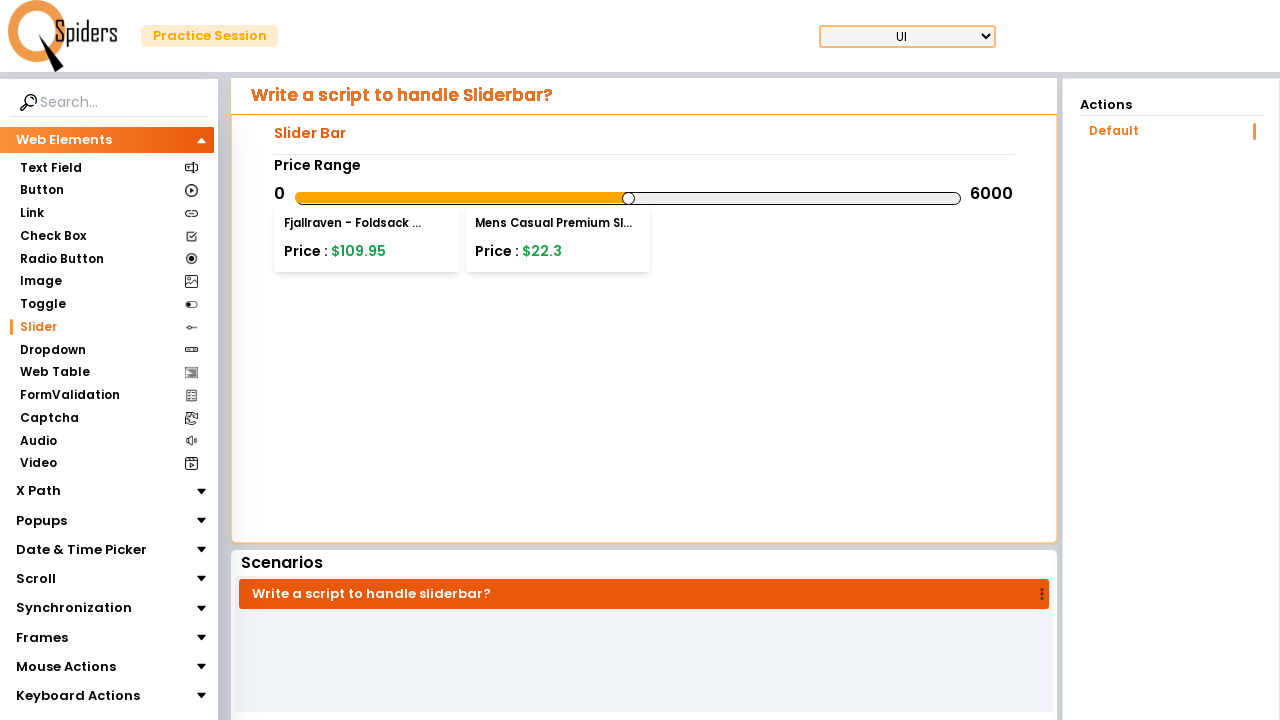

Released mouse button at offset 28 pixels (increment 28) at (657, 198)
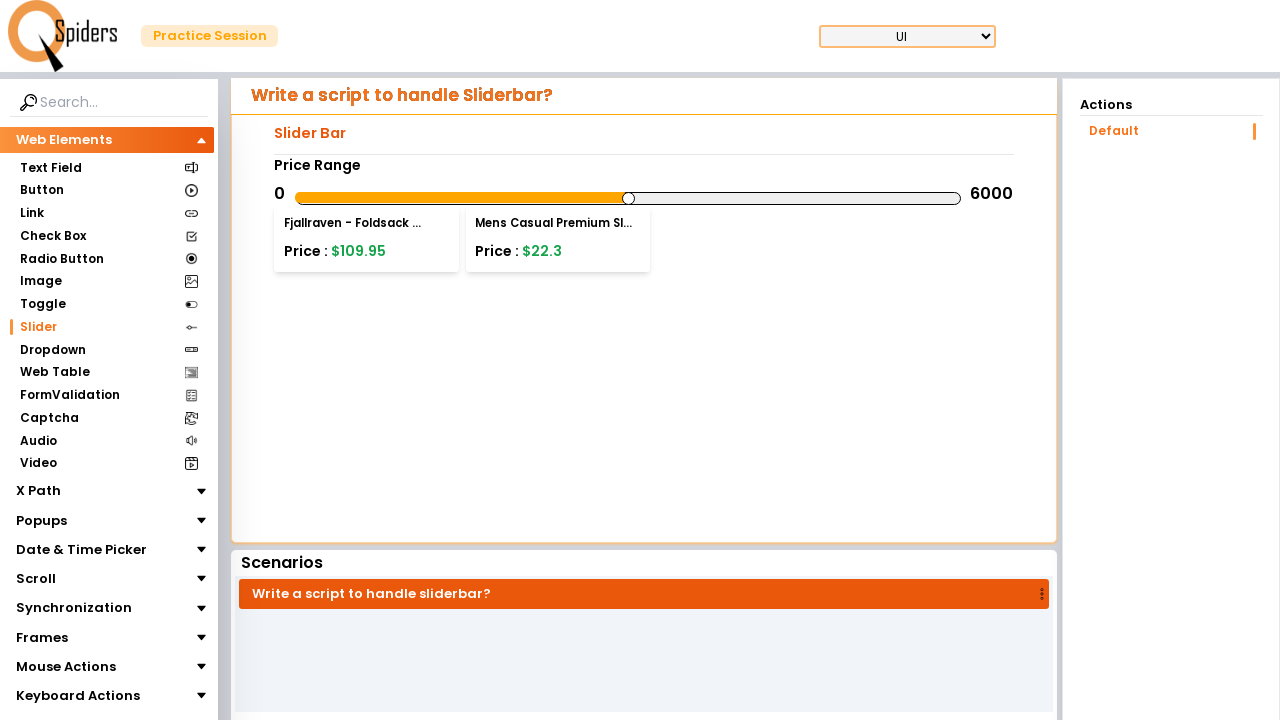

Moved mouse to slider center position (increment 37) at (629, 198)
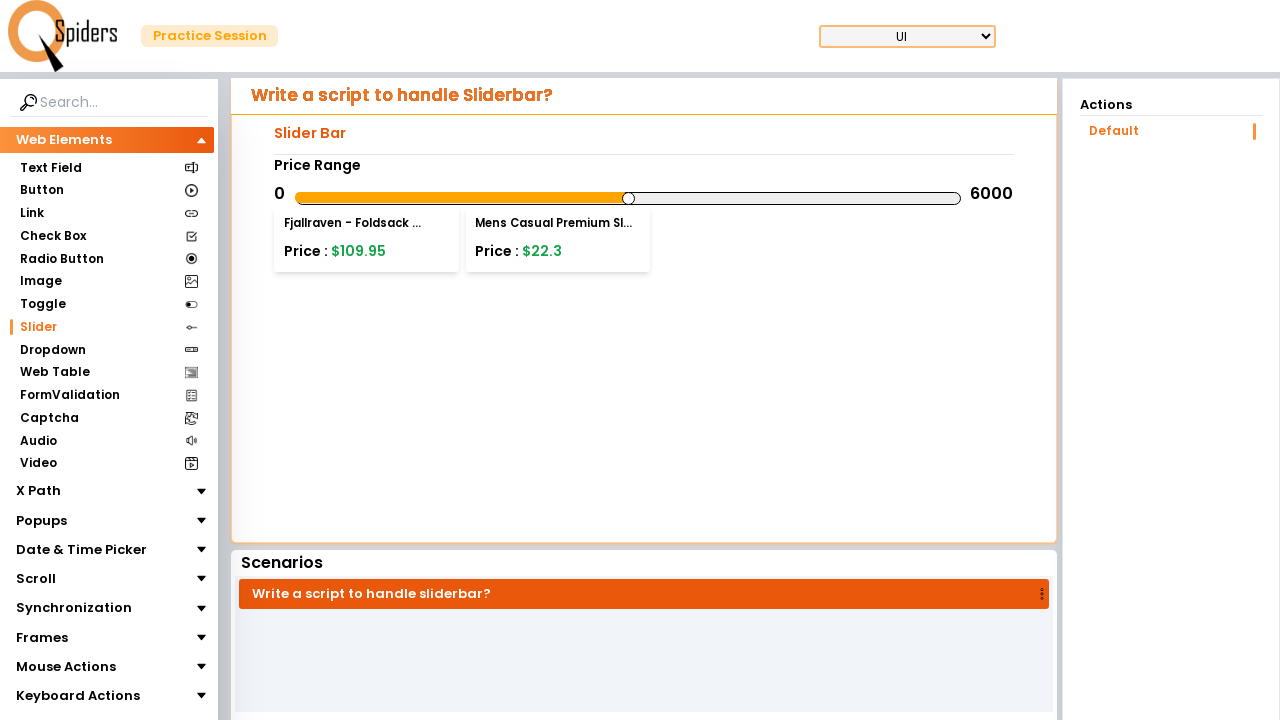

Pressed mouse button down on slider (increment 37) at (629, 198)
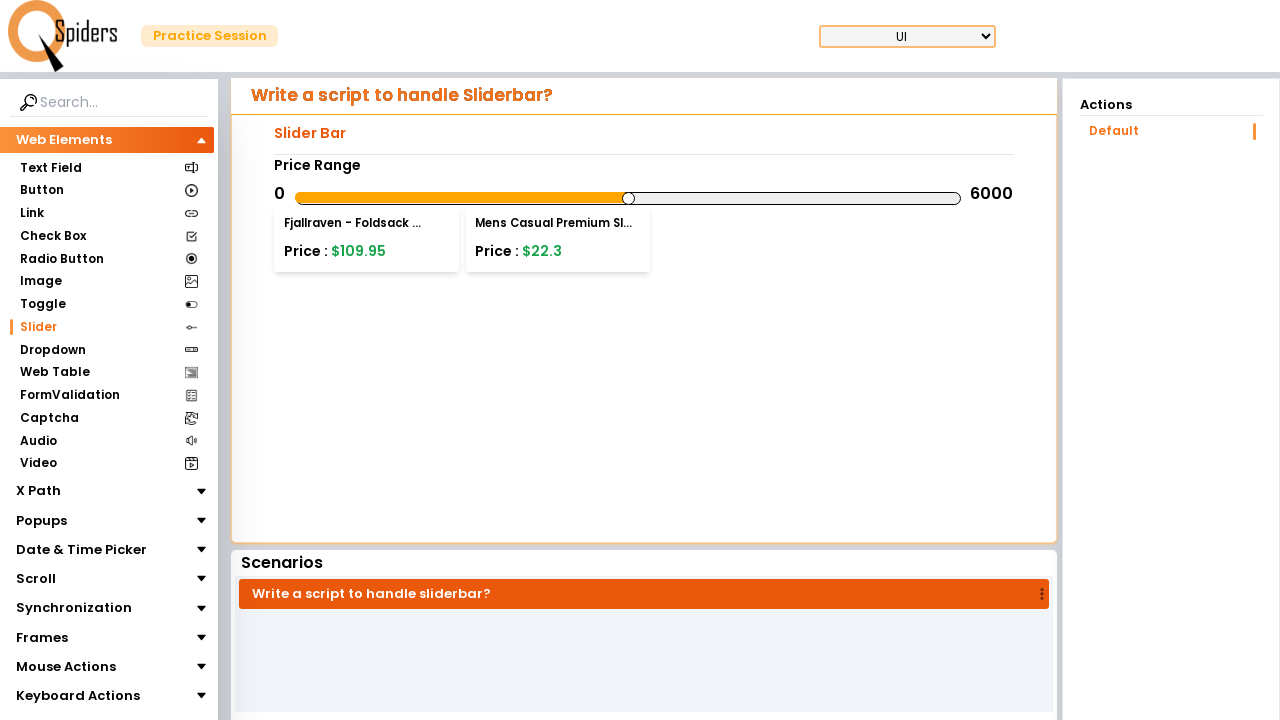

Dragged slider to position offset 37 pixels at (666, 198)
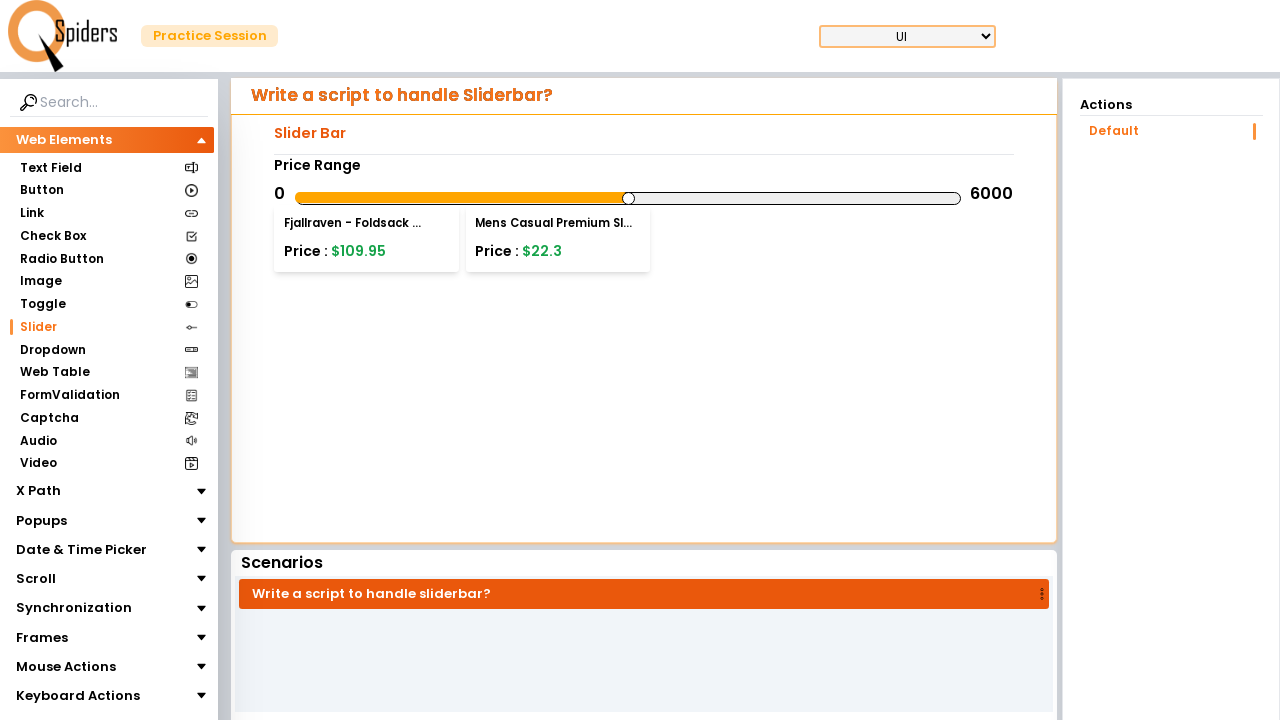

Released mouse button at offset 37 pixels (increment 37) at (666, 198)
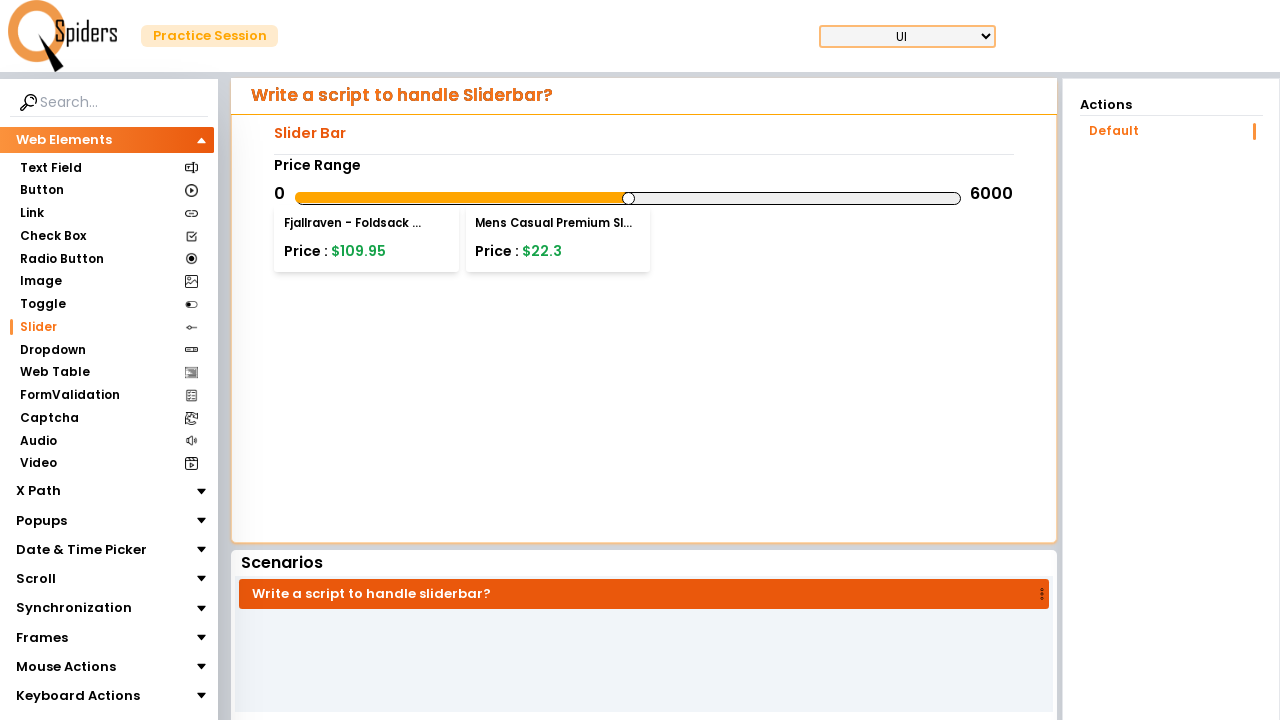

Moved mouse to slider center position (increment 46) at (629, 198)
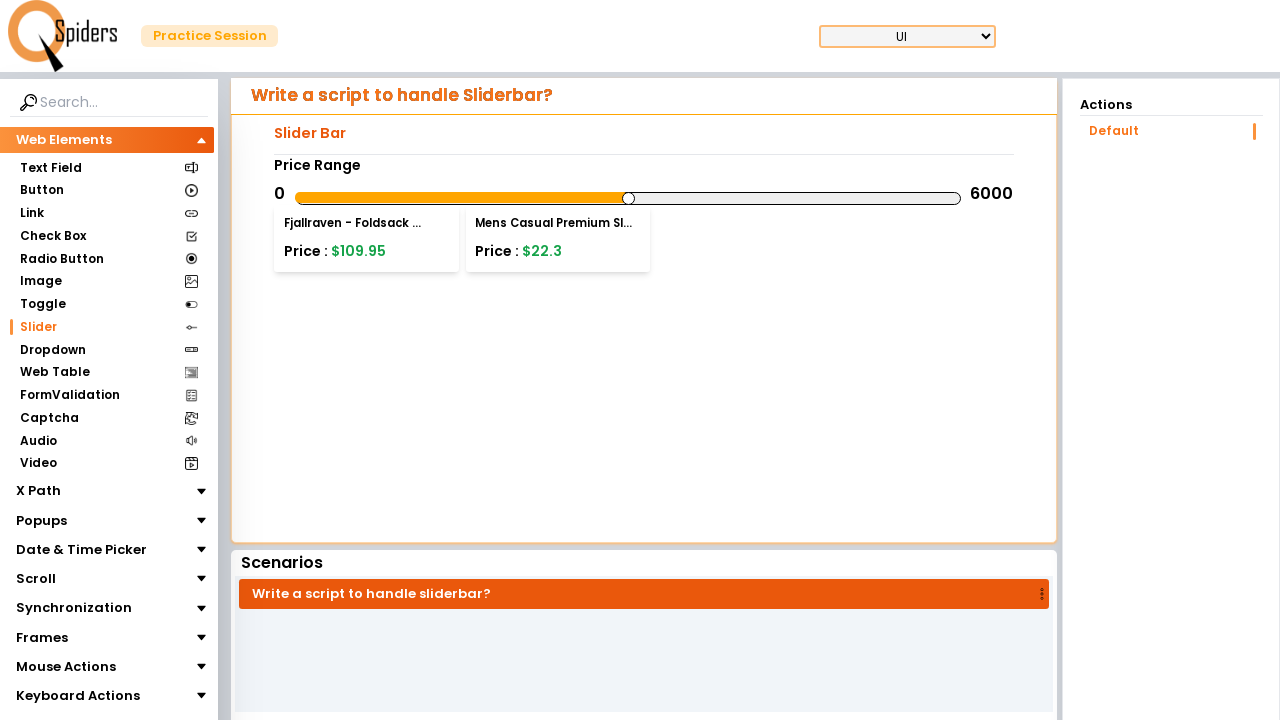

Pressed mouse button down on slider (increment 46) at (629, 198)
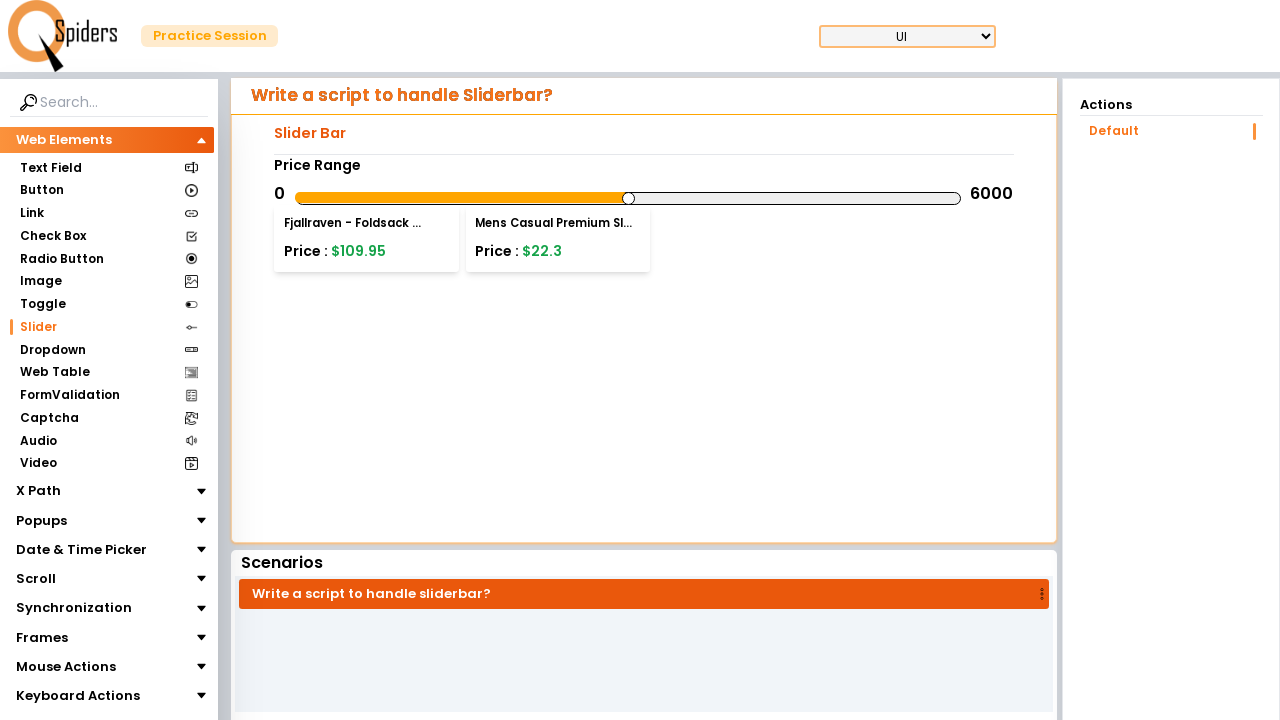

Dragged slider to position offset 46 pixels at (675, 198)
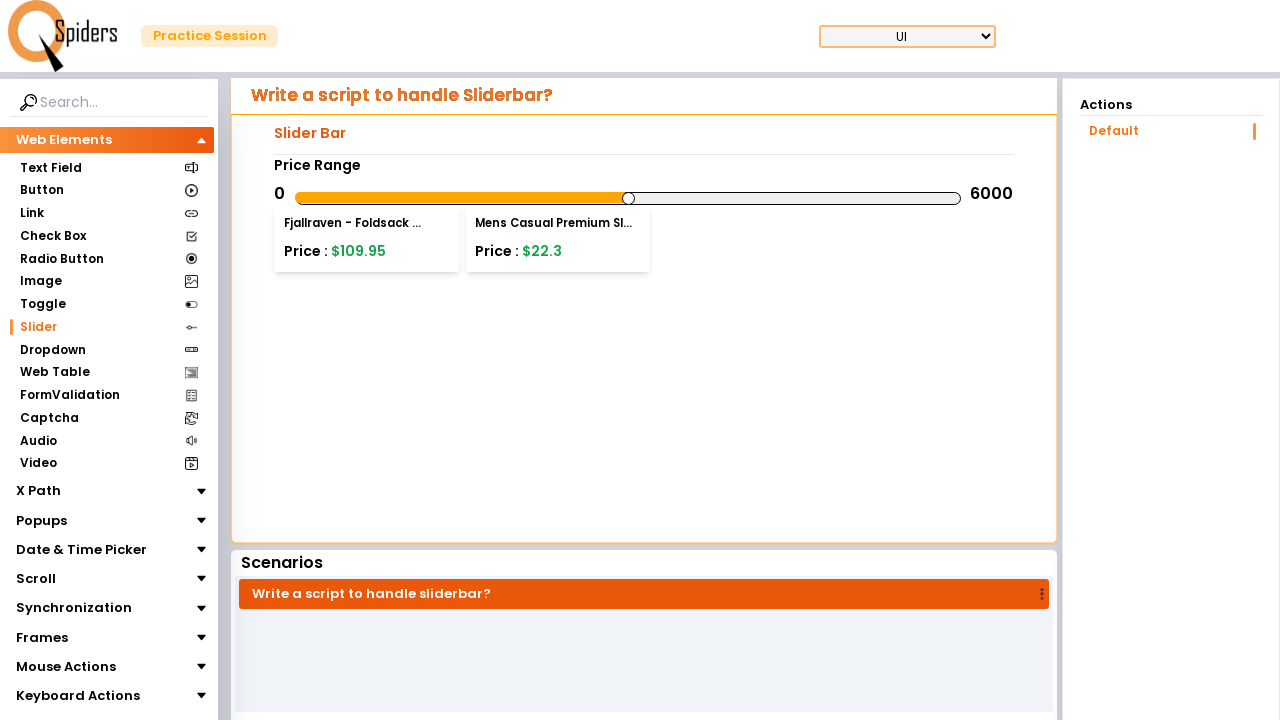

Released mouse button at offset 46 pixels (increment 46) at (675, 198)
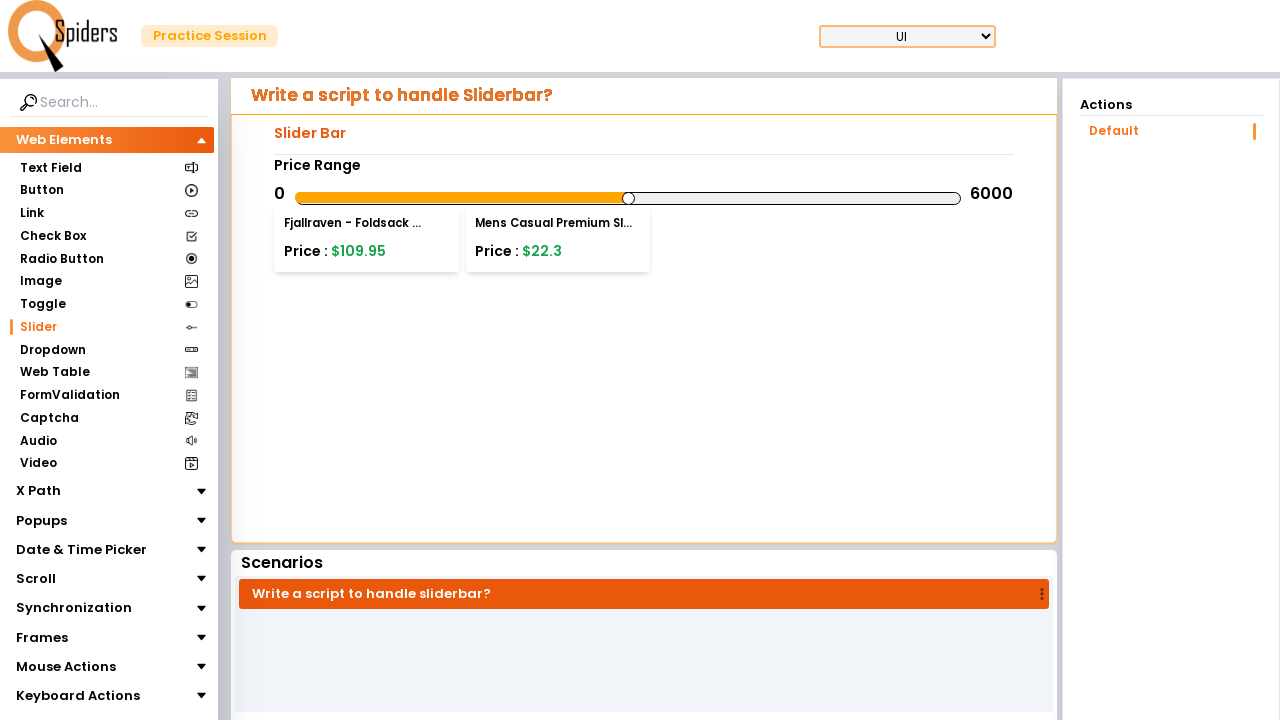

Moved mouse to slider center position (increment 55) at (629, 198)
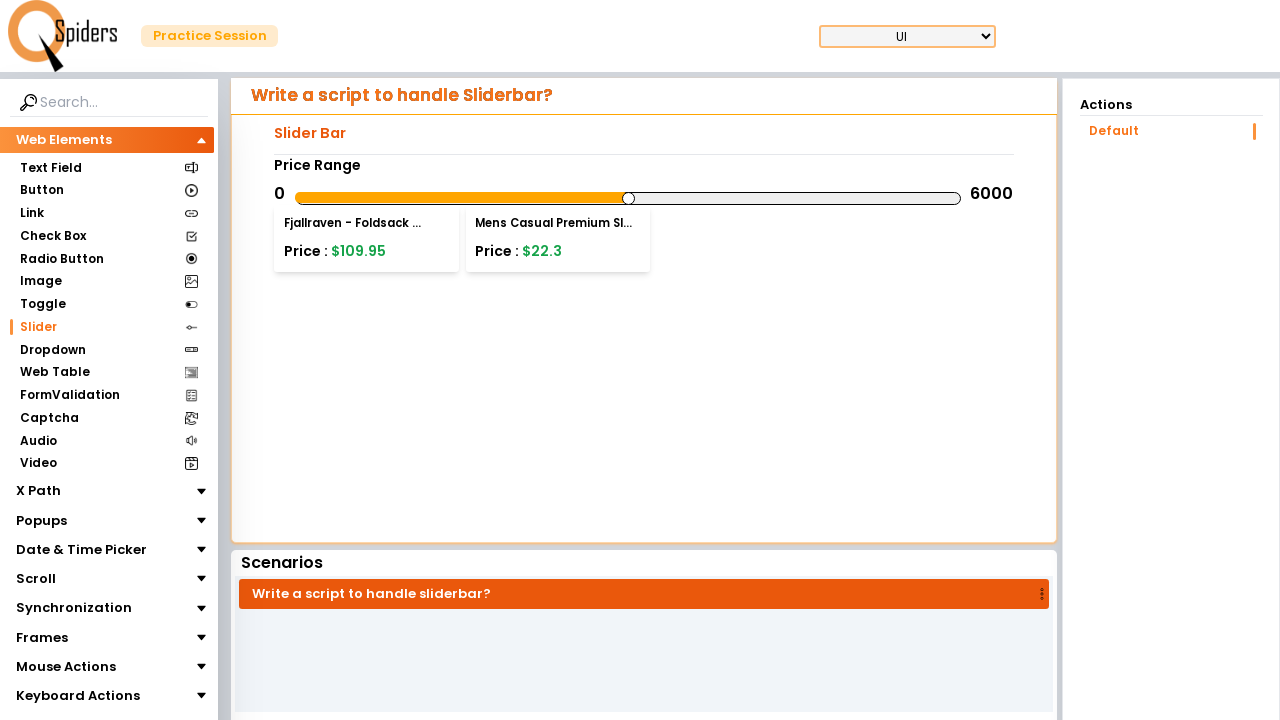

Pressed mouse button down on slider (increment 55) at (629, 198)
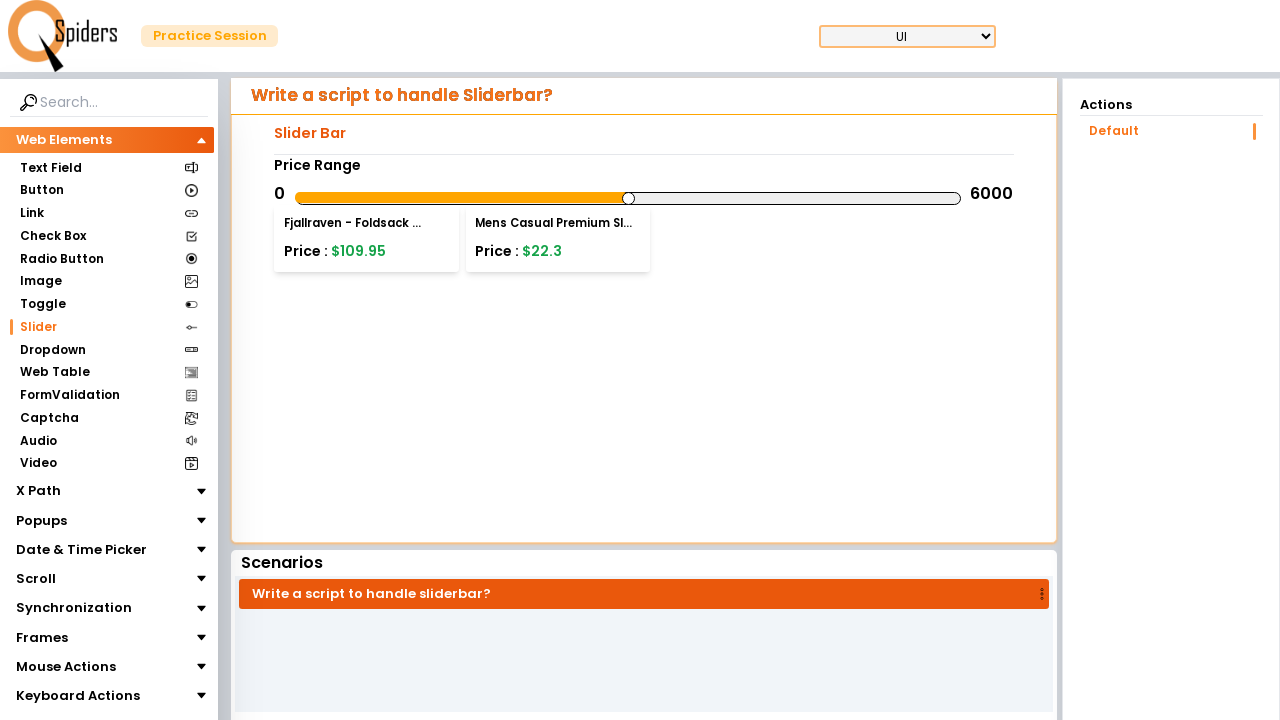

Dragged slider to position offset 55 pixels at (684, 198)
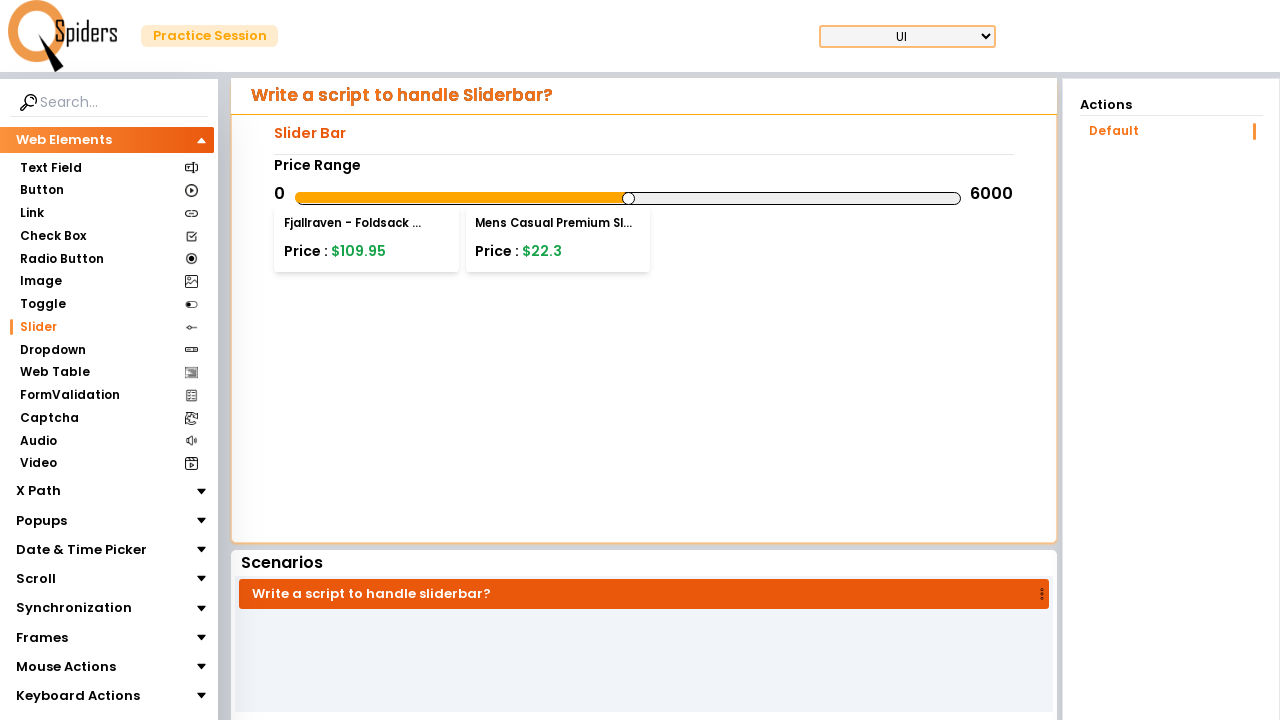

Released mouse button at offset 55 pixels (increment 55) at (684, 198)
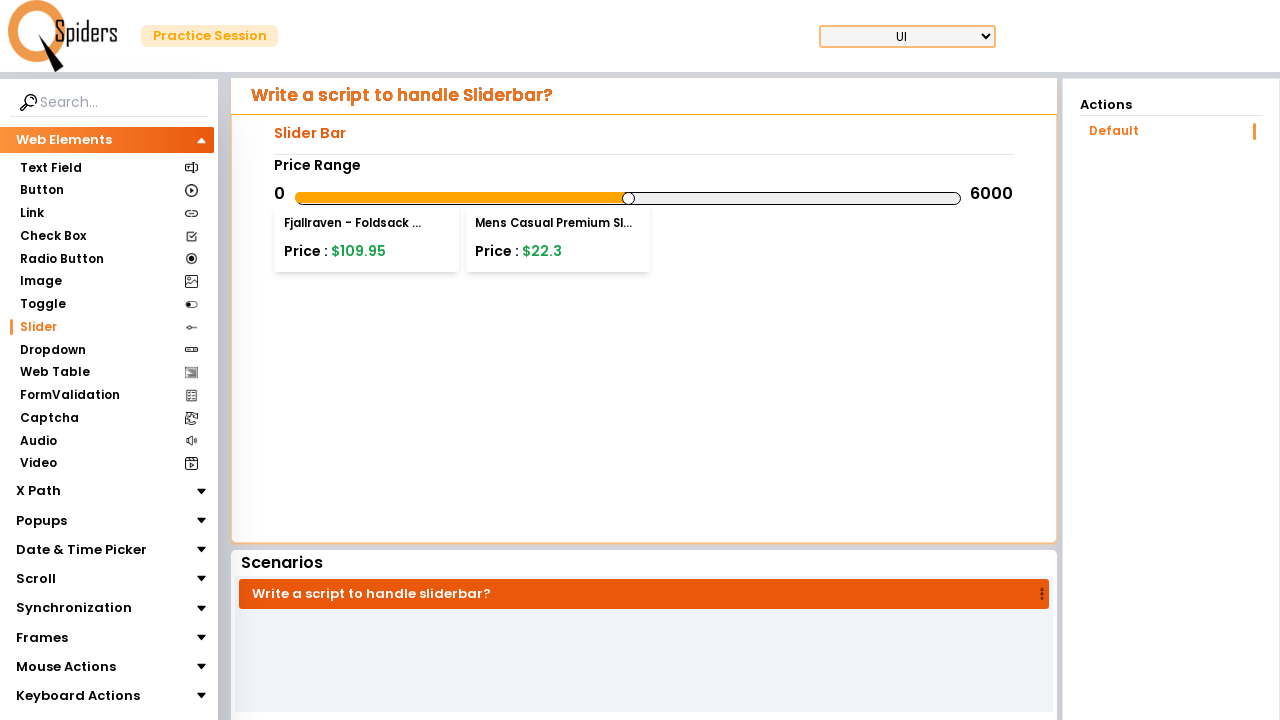

Moved mouse to slider center position (increment 64) at (629, 198)
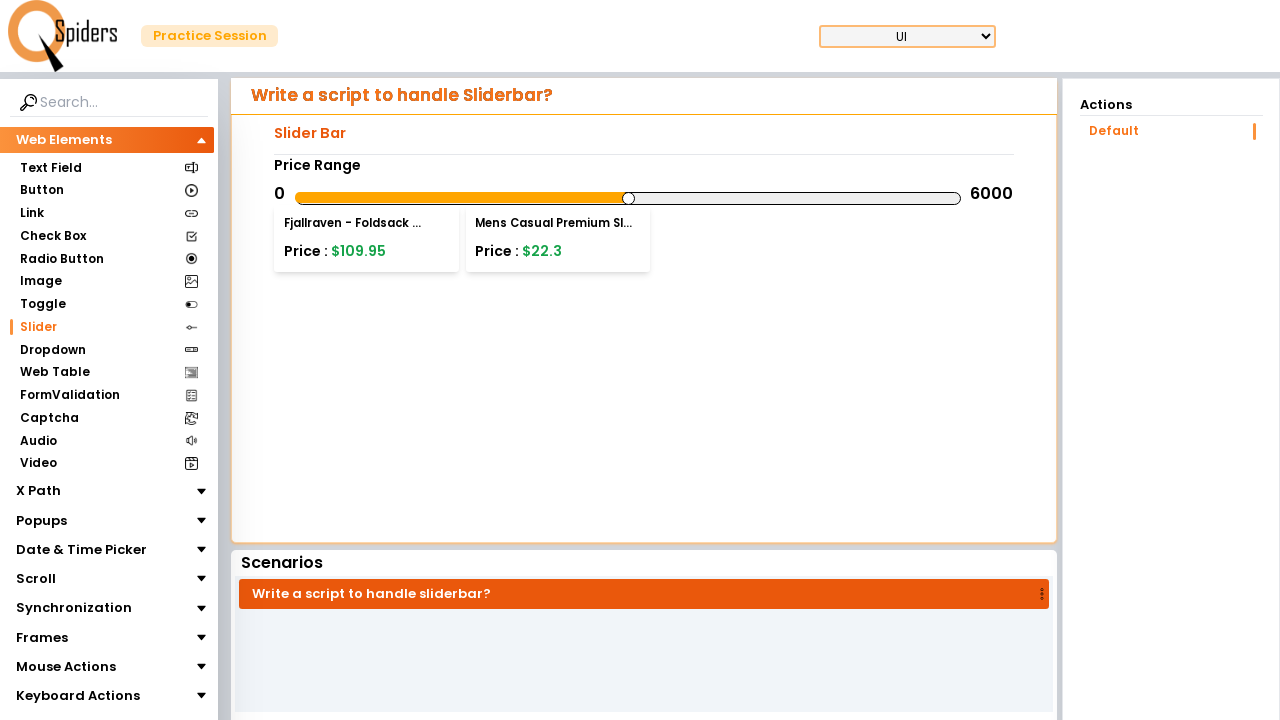

Pressed mouse button down on slider (increment 64) at (629, 198)
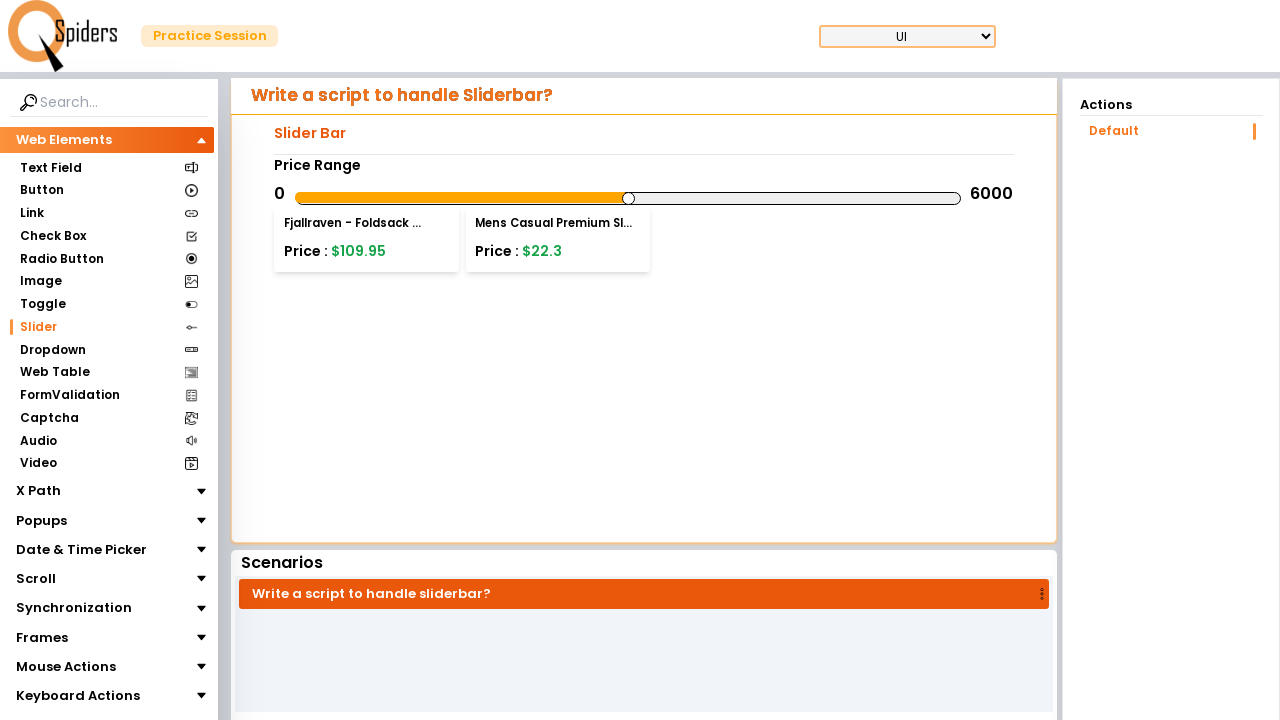

Dragged slider to position offset 64 pixels at (693, 198)
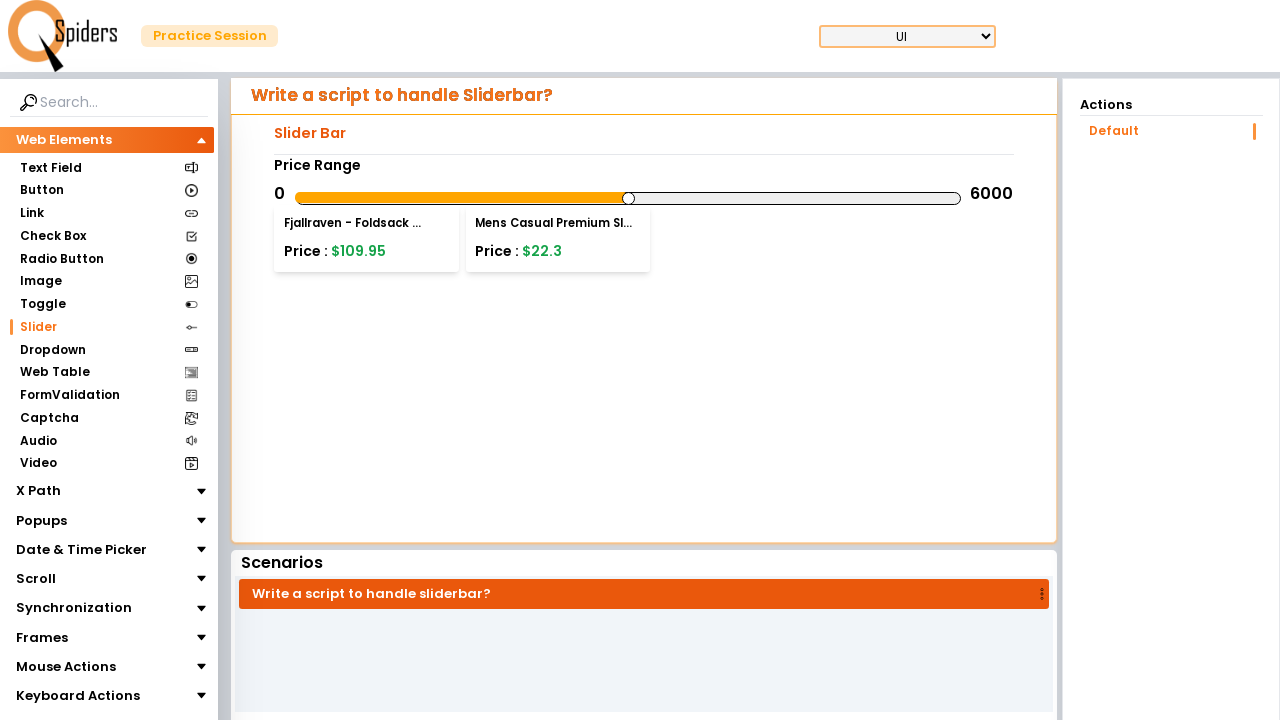

Released mouse button at offset 64 pixels (increment 64) at (693, 198)
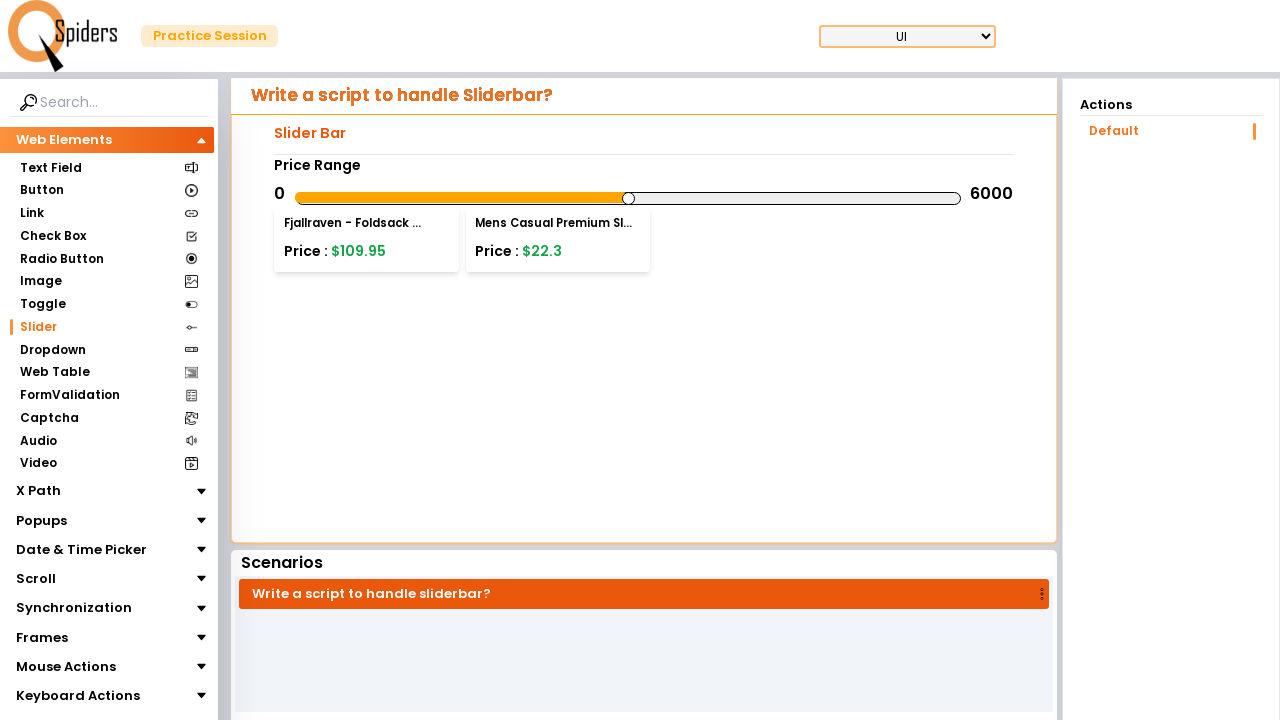

Moved mouse to slider center position (increment 73) at (629, 198)
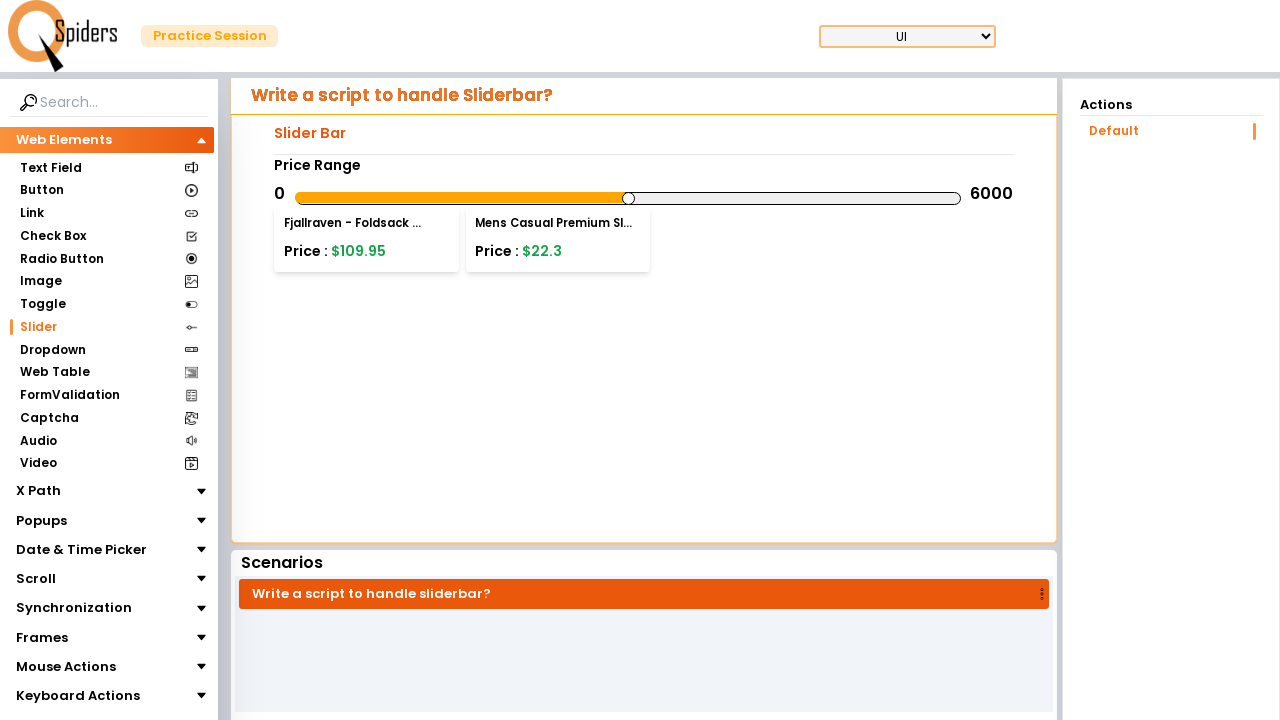

Pressed mouse button down on slider (increment 73) at (629, 198)
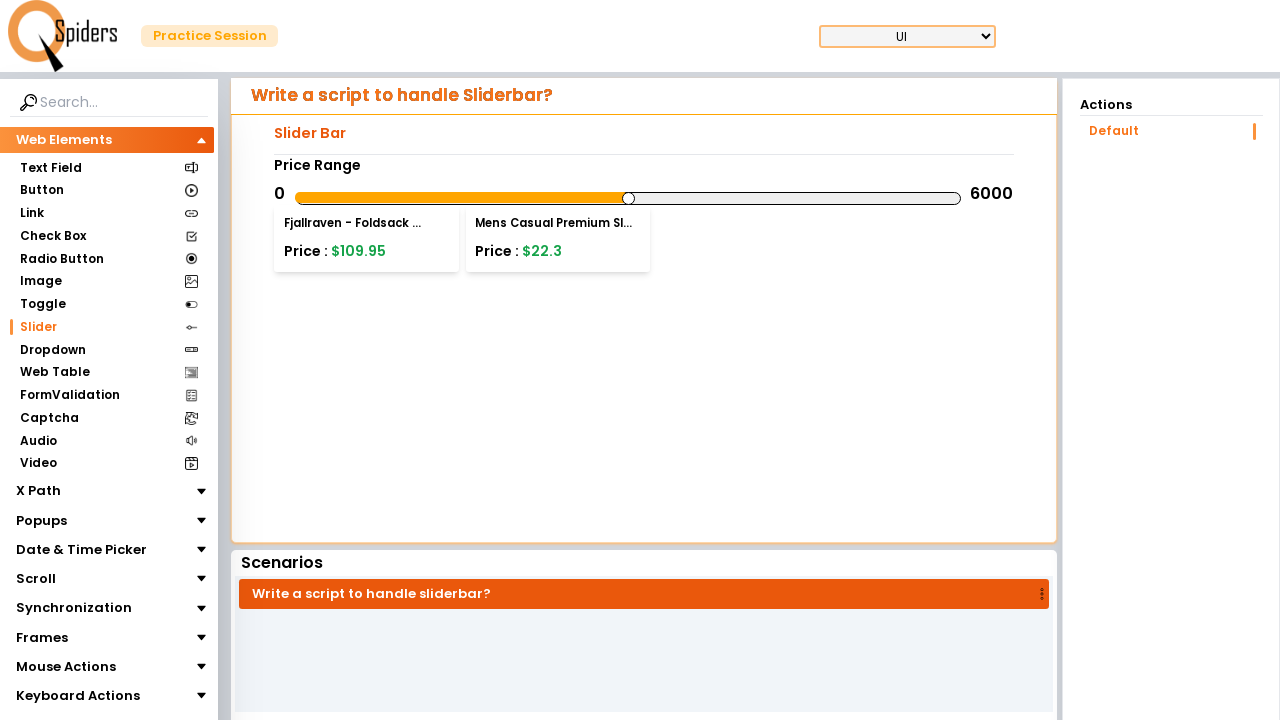

Dragged slider to position offset 73 pixels at (702, 198)
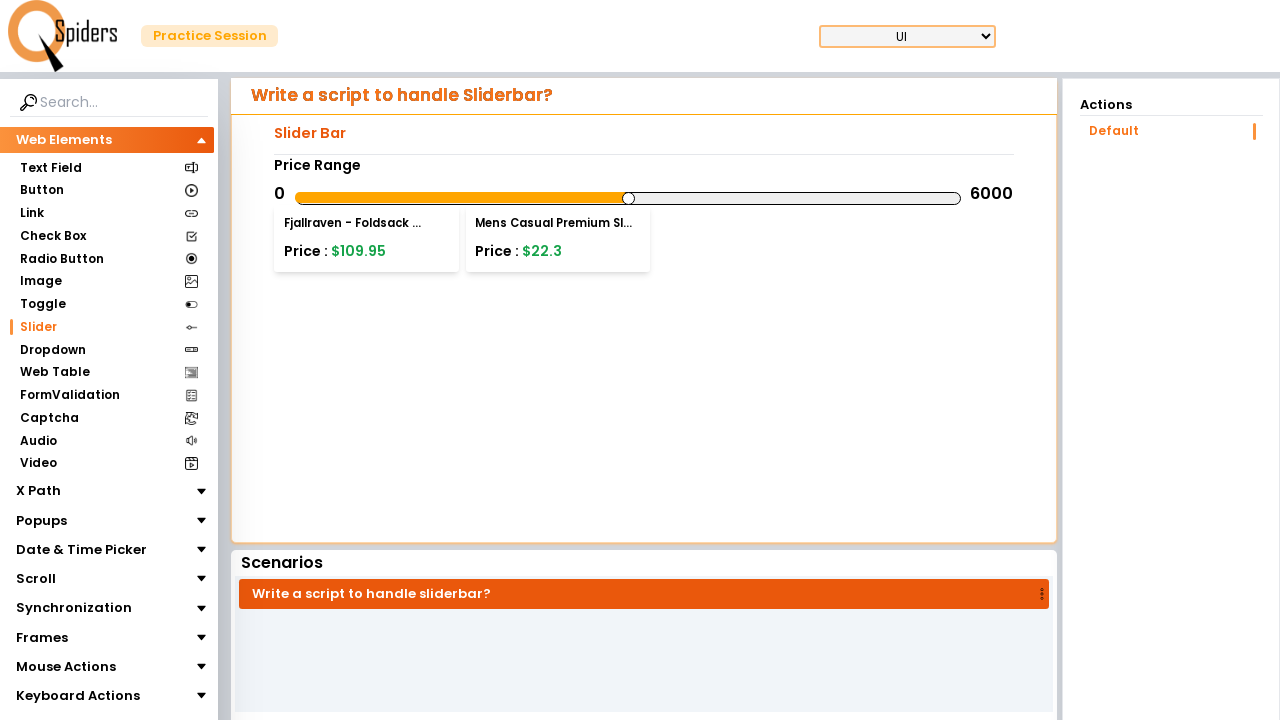

Released mouse button at offset 73 pixels (increment 73) at (702, 198)
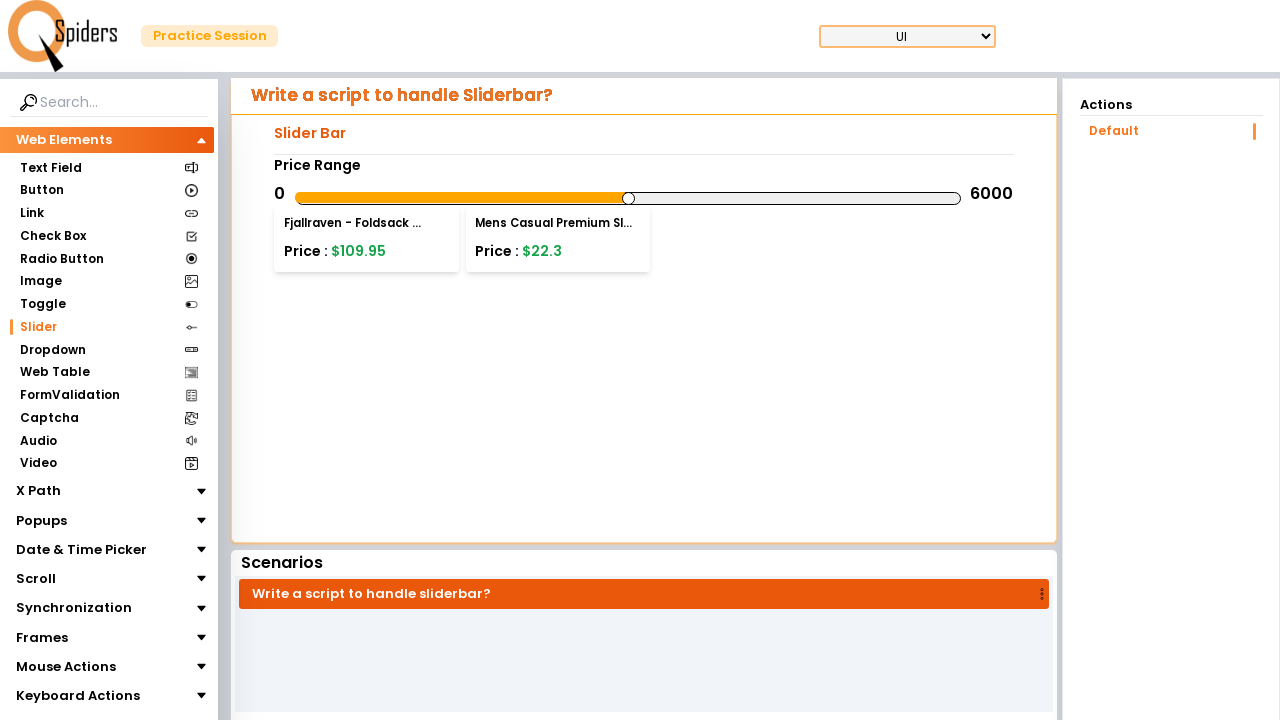

Moved mouse to slider center position (increment 82) at (629, 198)
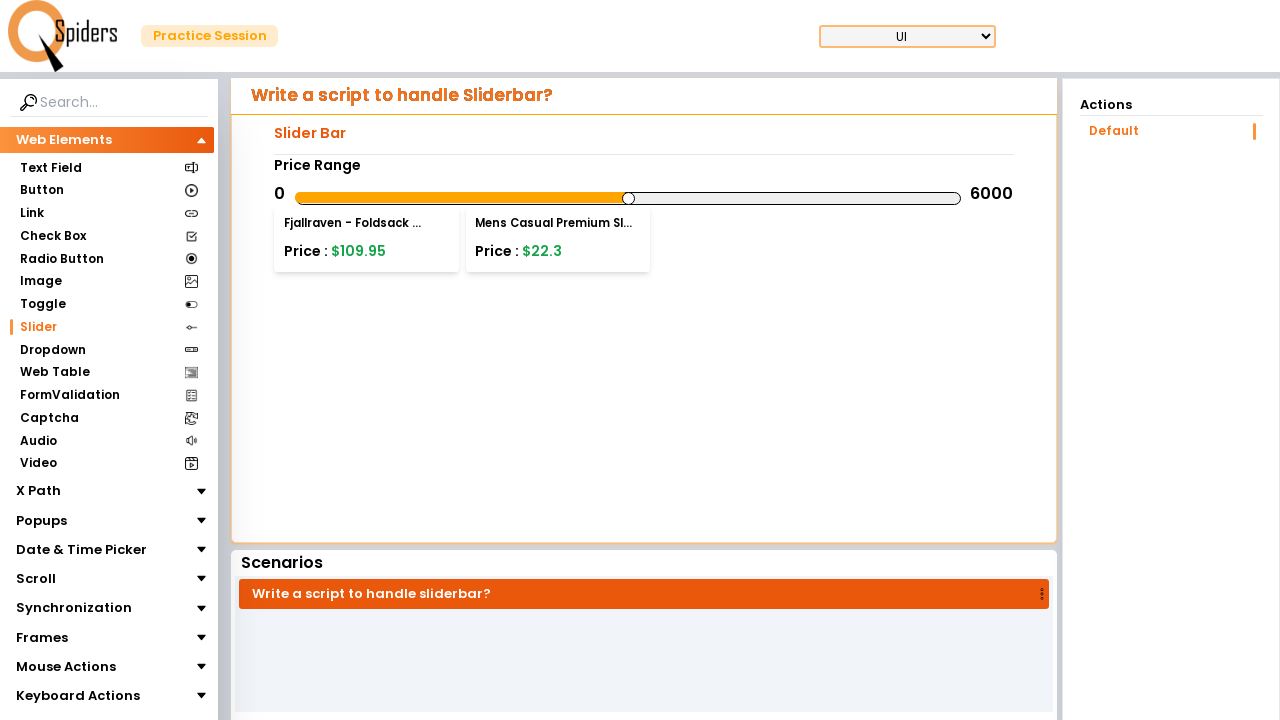

Pressed mouse button down on slider (increment 82) at (629, 198)
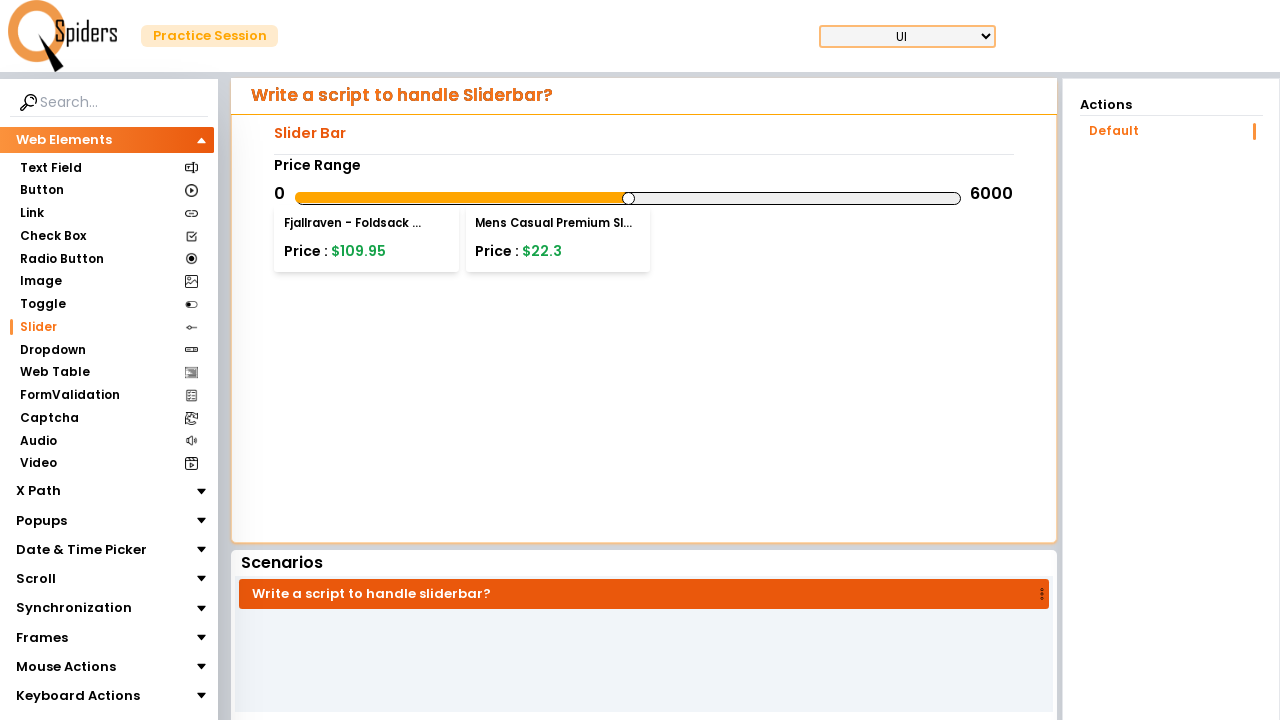

Dragged slider to position offset 82 pixels at (711, 198)
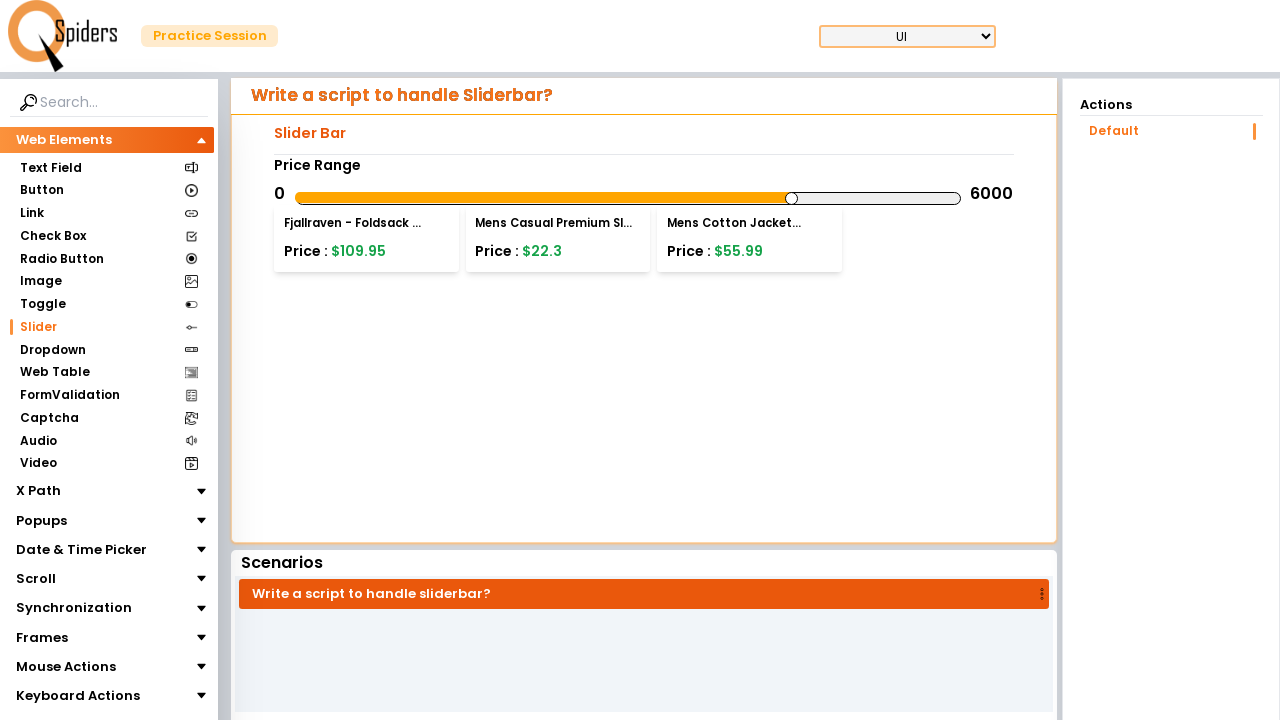

Released mouse button at offset 82 pixels (increment 82) at (711, 198)
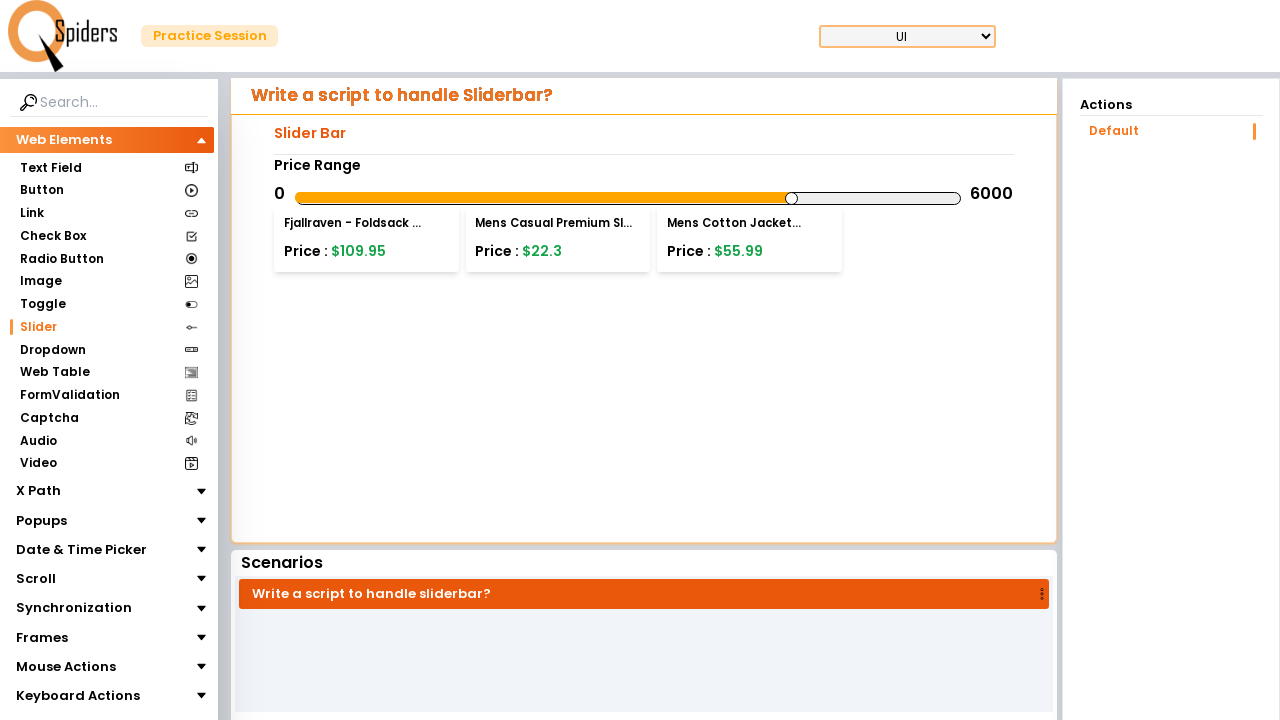

Moved mouse to slider center position (increment 91) at (629, 198)
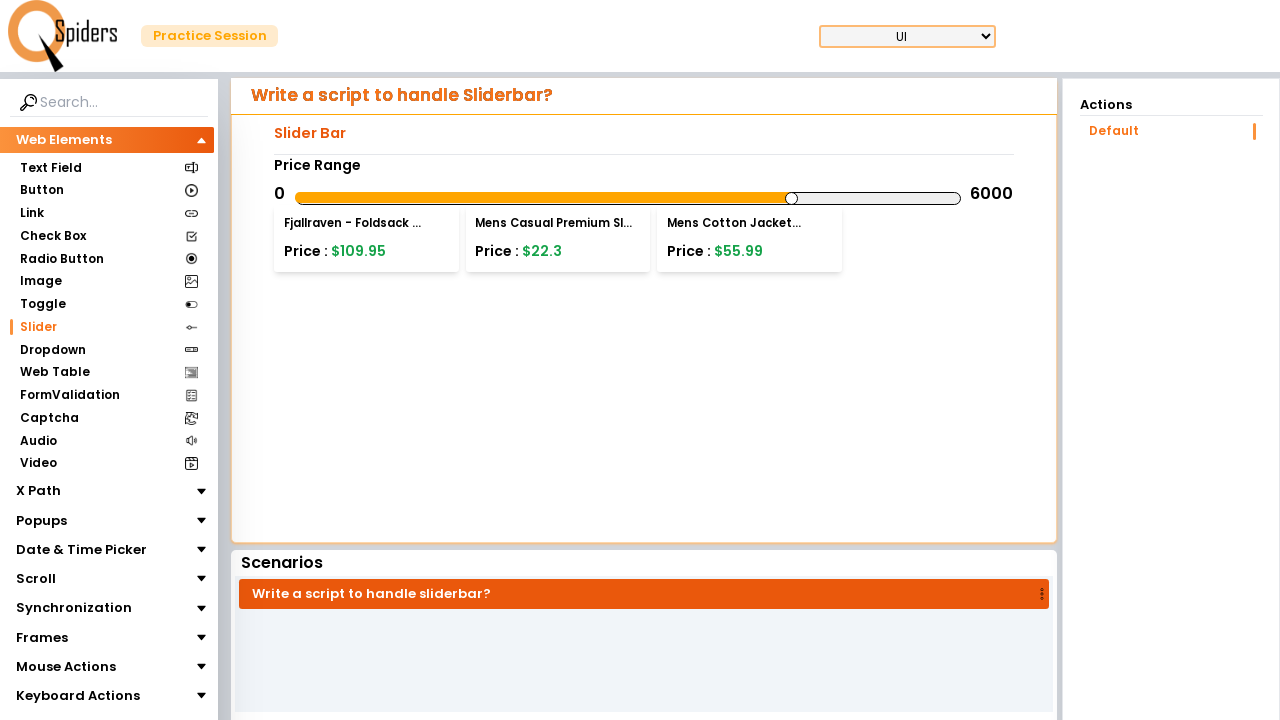

Pressed mouse button down on slider (increment 91) at (629, 198)
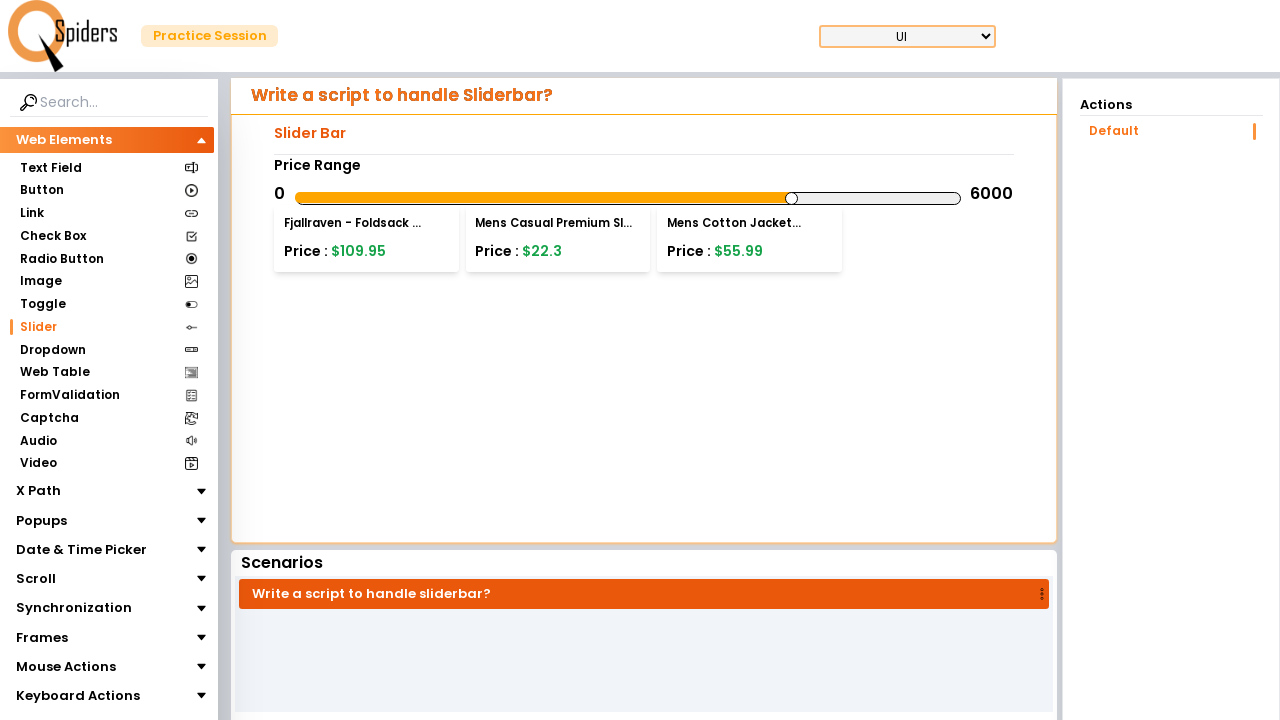

Dragged slider to position offset 91 pixels at (720, 198)
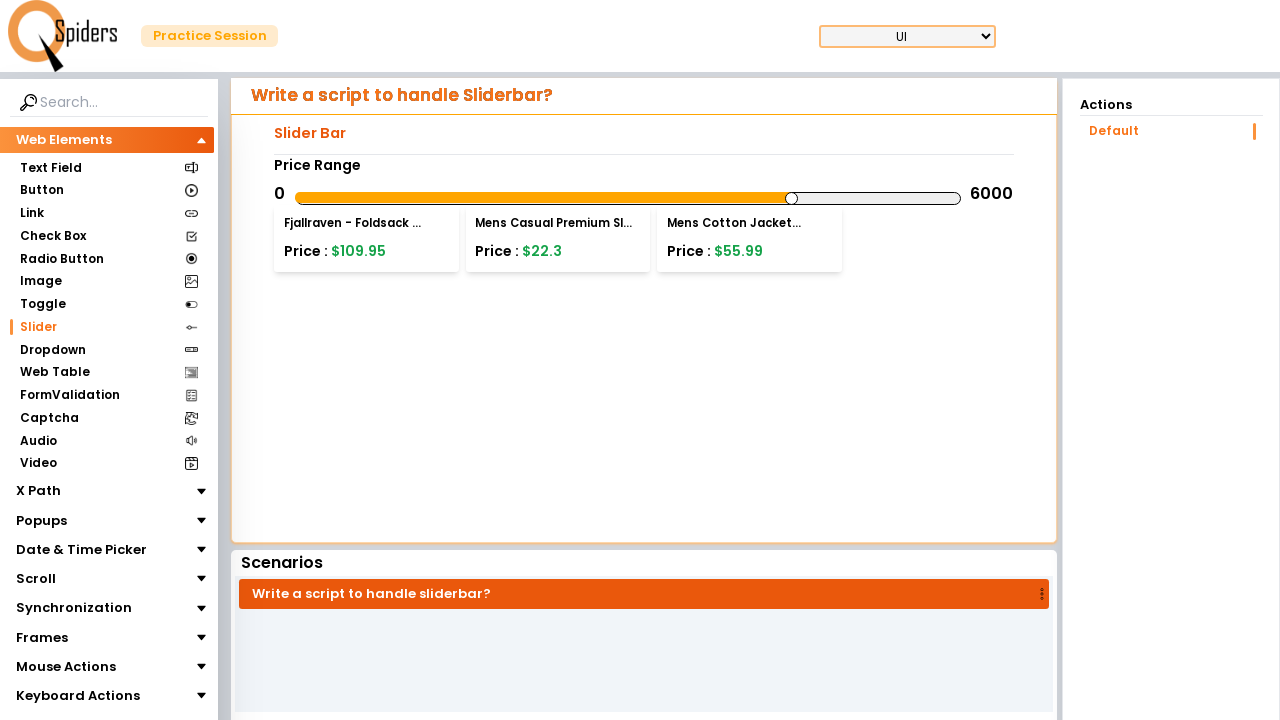

Released mouse button at offset 91 pixels (increment 91) at (720, 198)
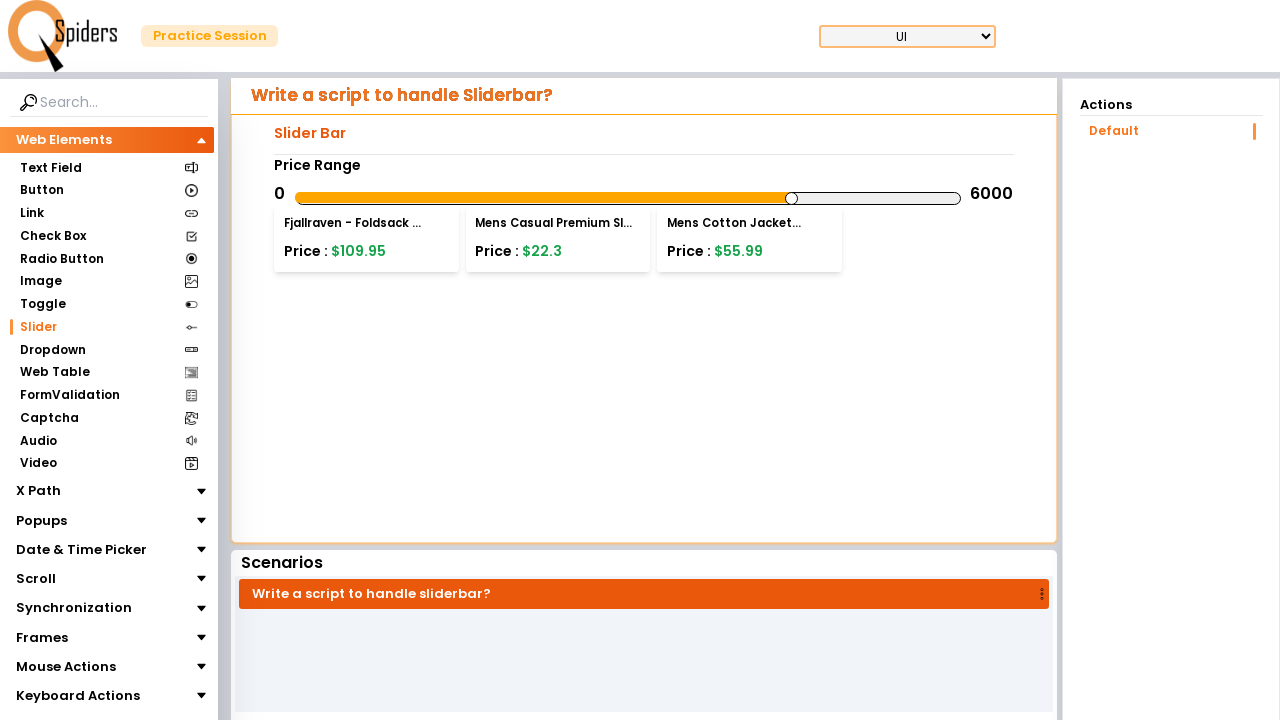

Moved mouse to slider center position (increment 100) at (629, 198)
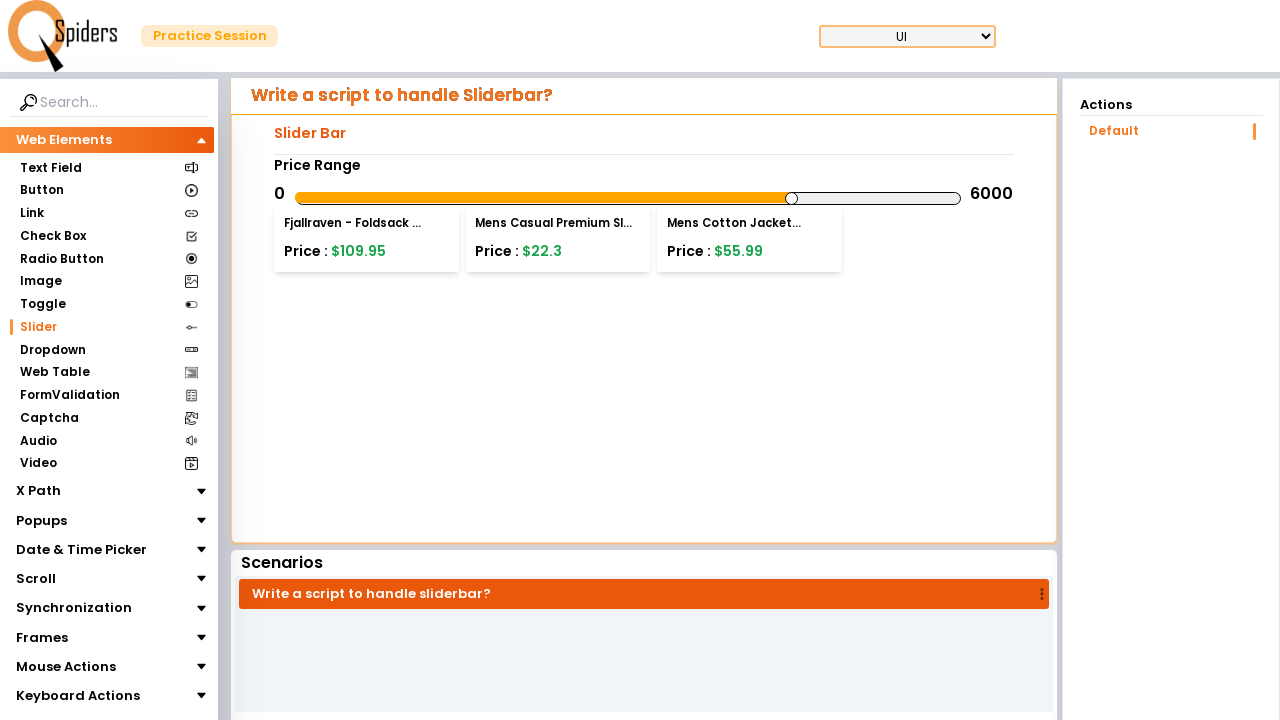

Pressed mouse button down on slider (increment 100) at (629, 198)
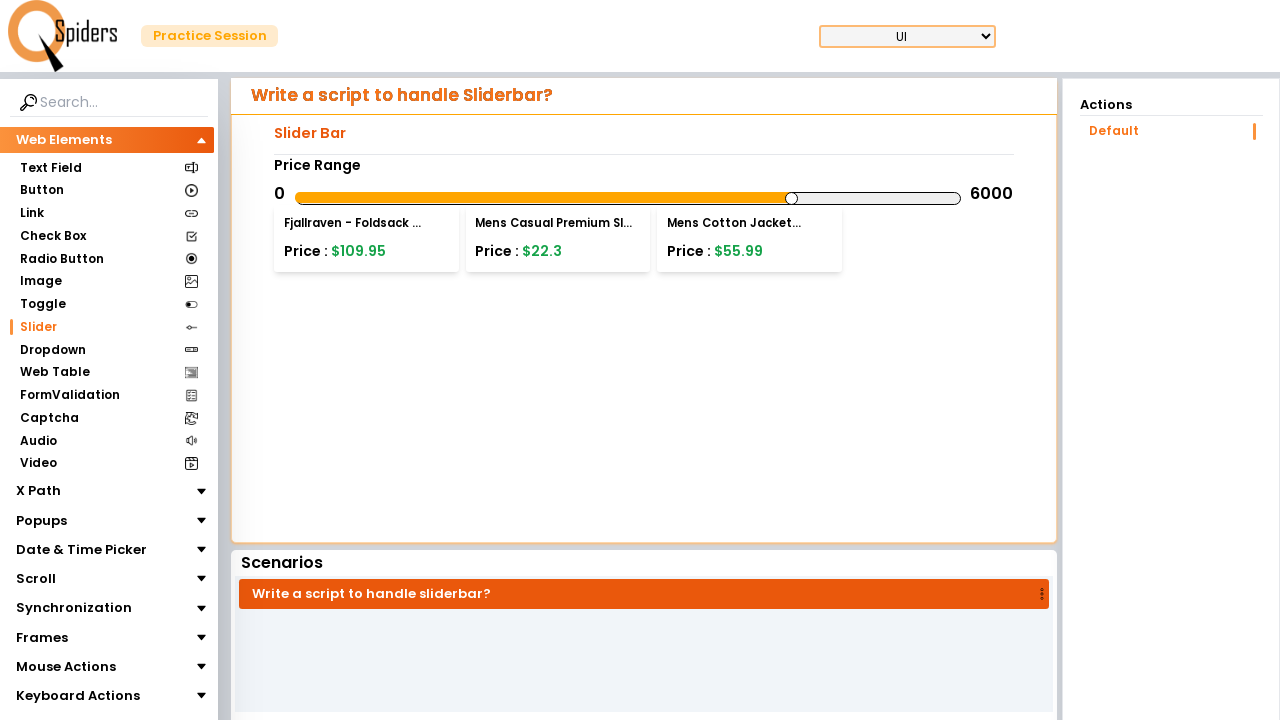

Dragged slider to position offset 100 pixels at (729, 198)
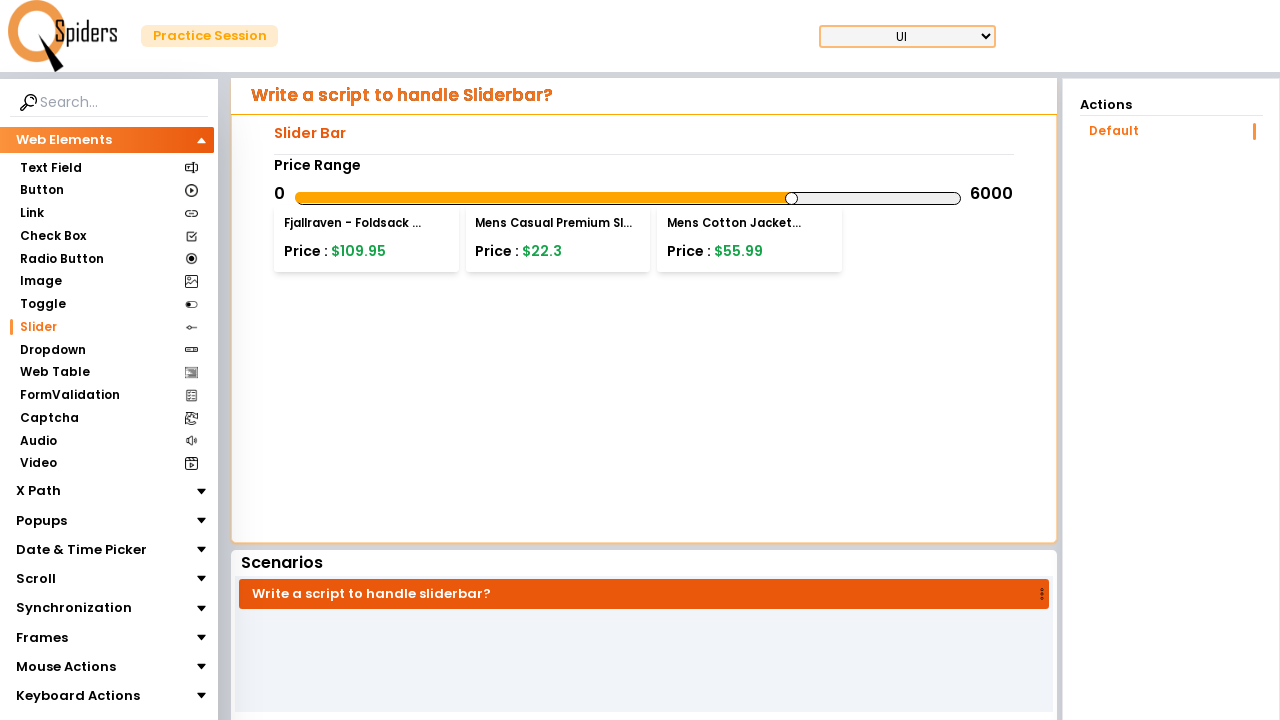

Released mouse button at offset 100 pixels (increment 100) at (729, 198)
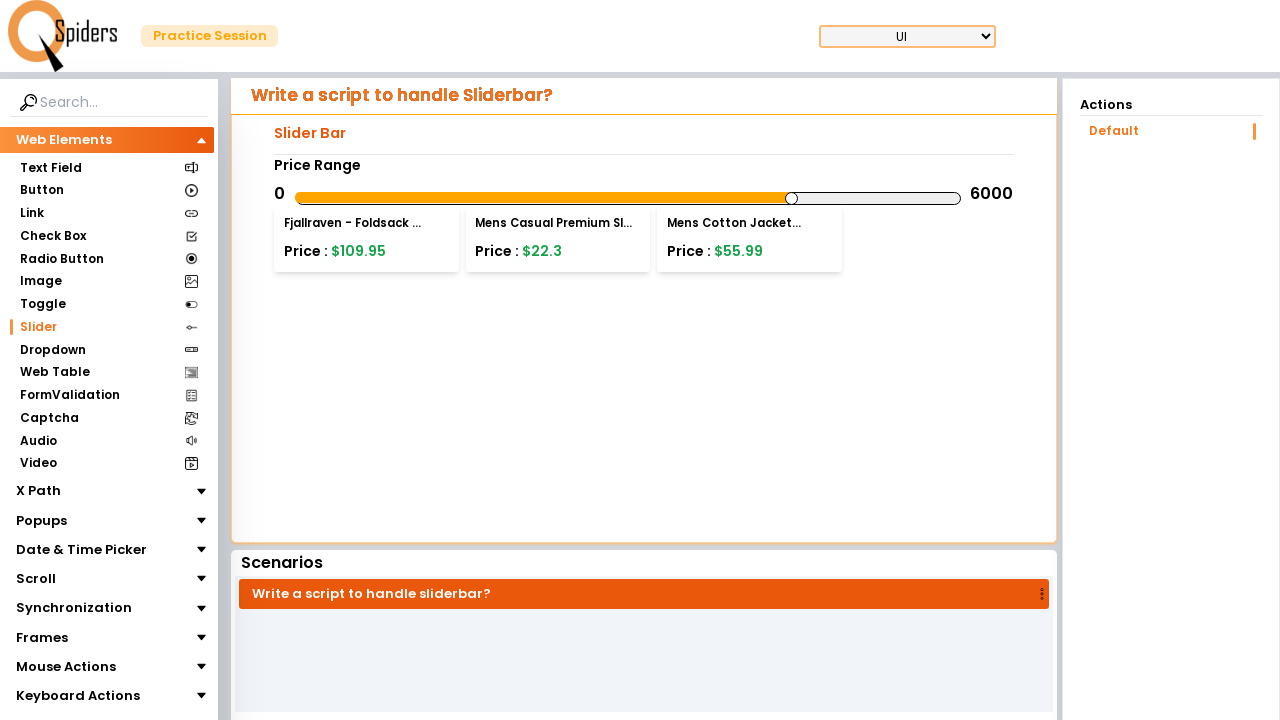

Moved mouse to slider center position (increment 109) at (629, 198)
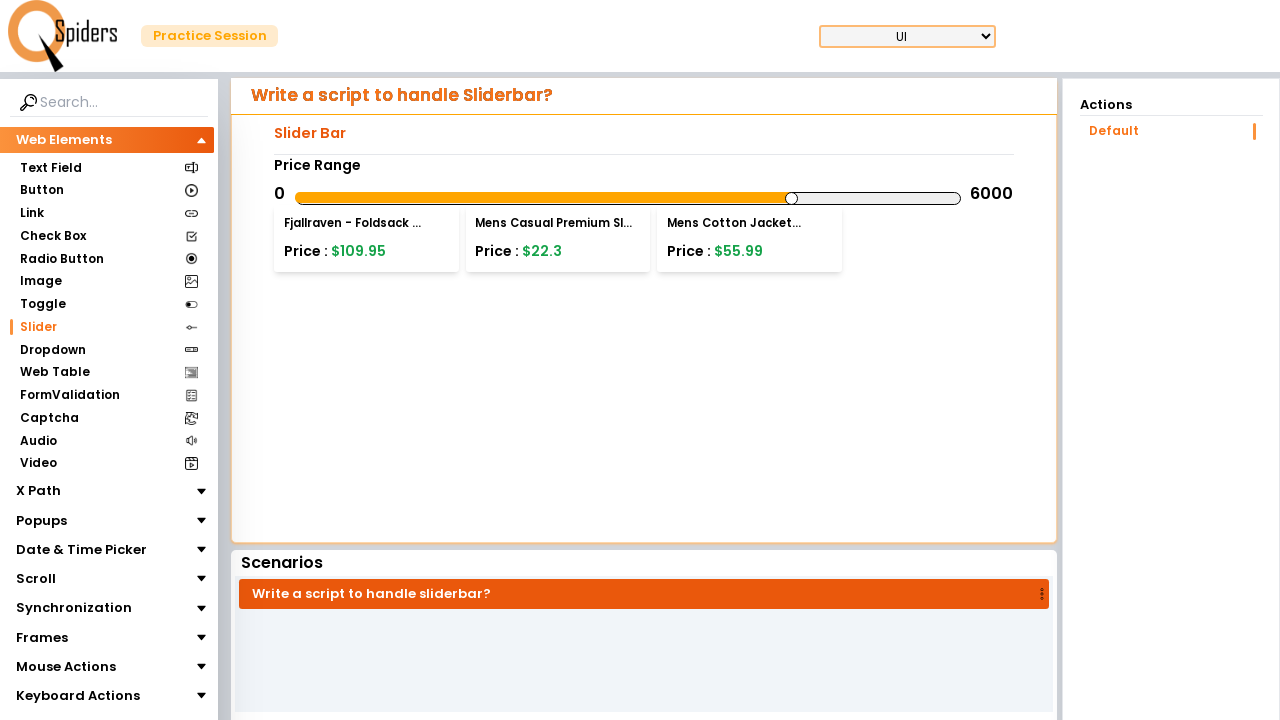

Pressed mouse button down on slider (increment 109) at (629, 198)
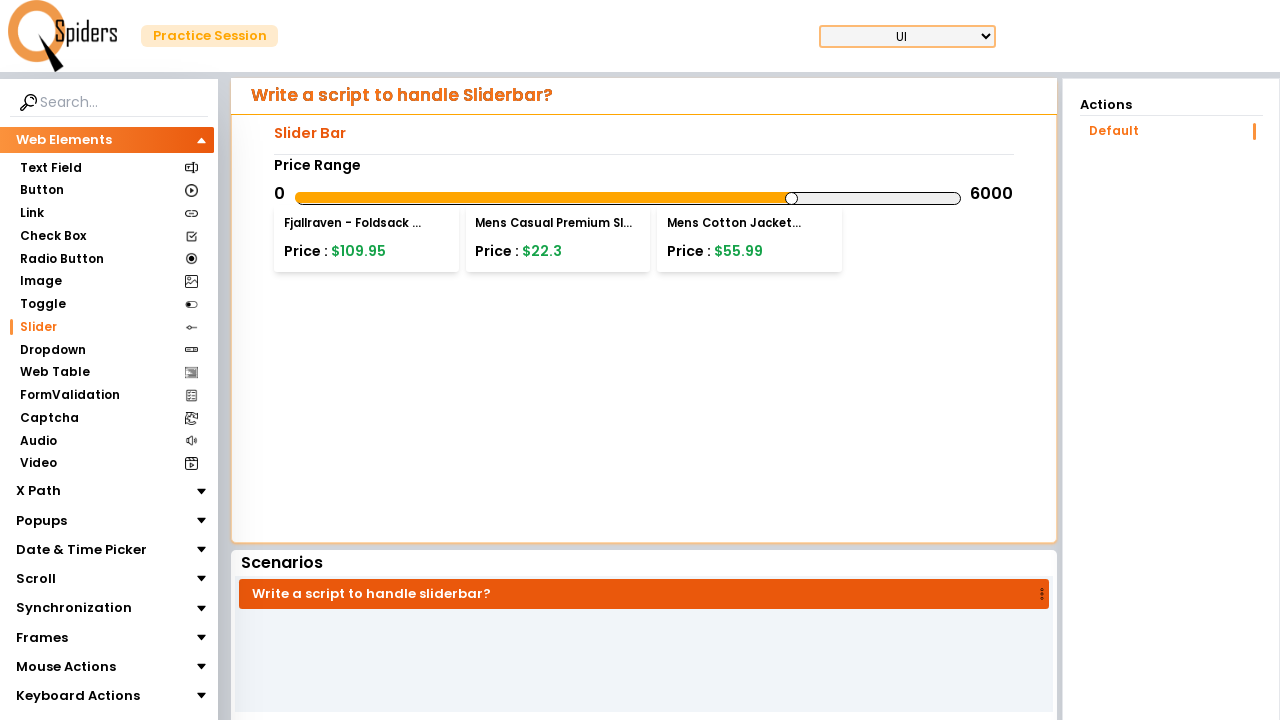

Dragged slider to position offset 109 pixels at (738, 198)
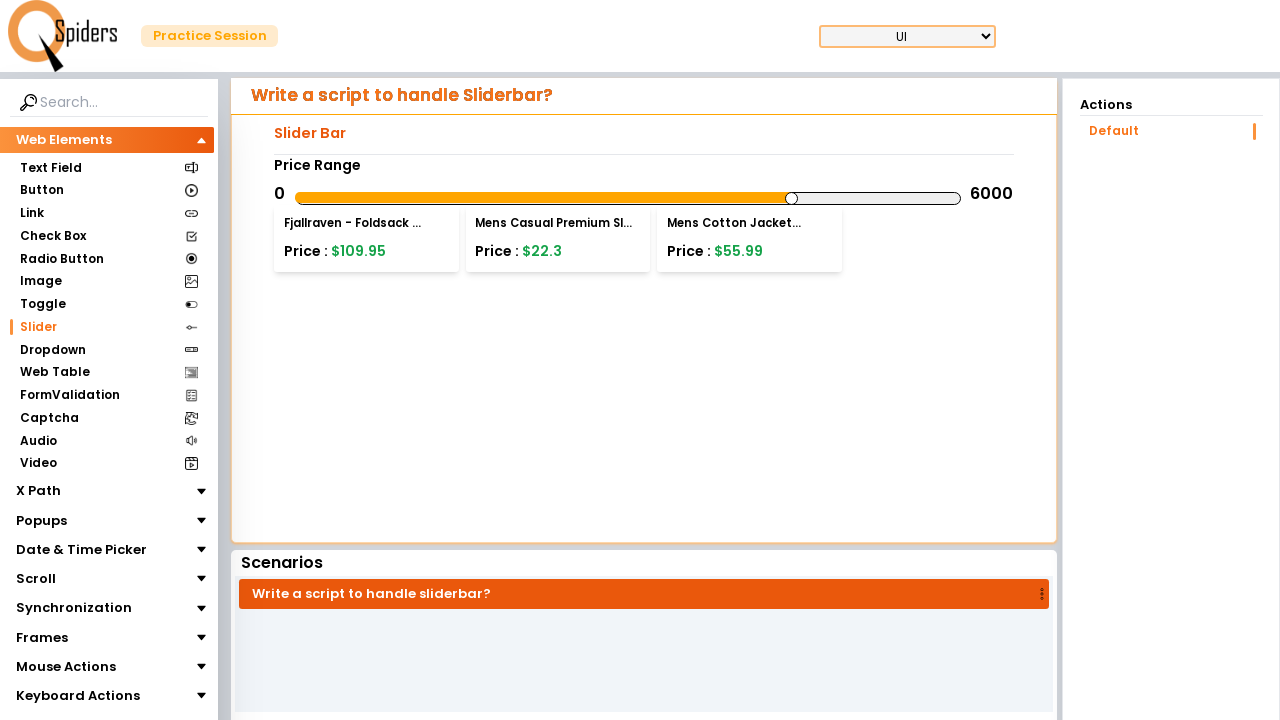

Released mouse button at offset 109 pixels (increment 109) at (738, 198)
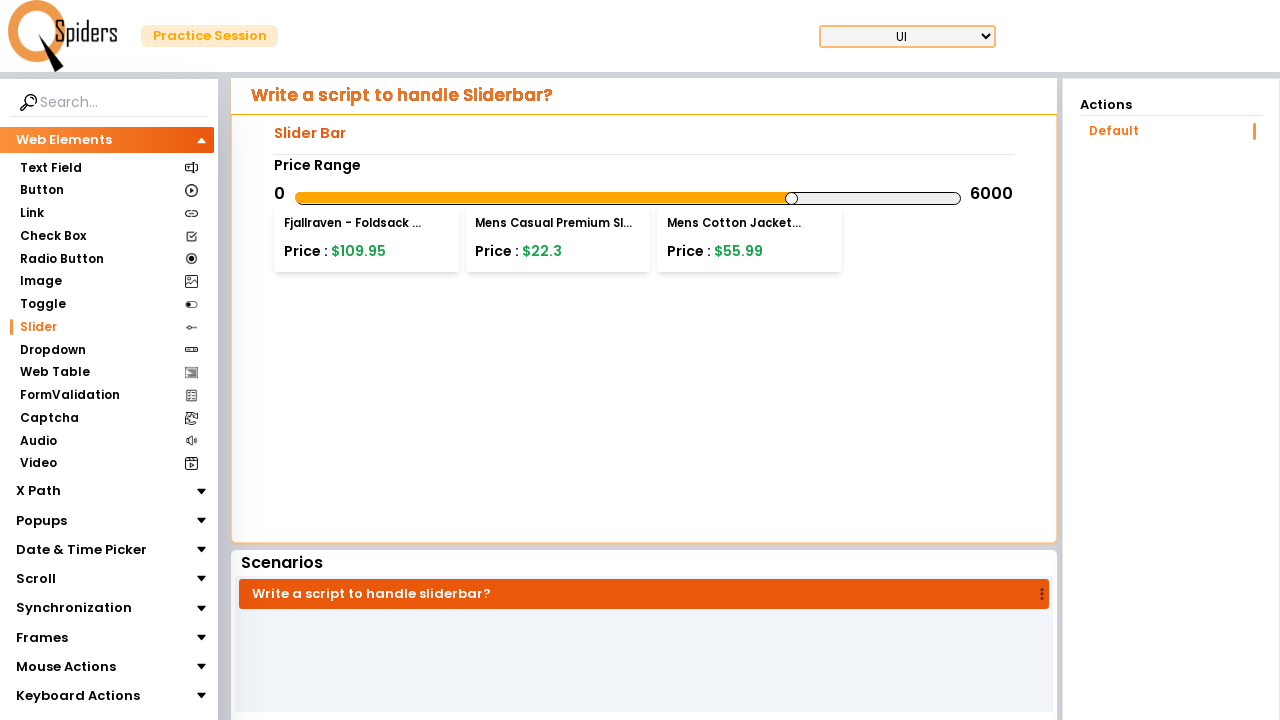

Moved mouse to slider center position (increment 118) at (629, 198)
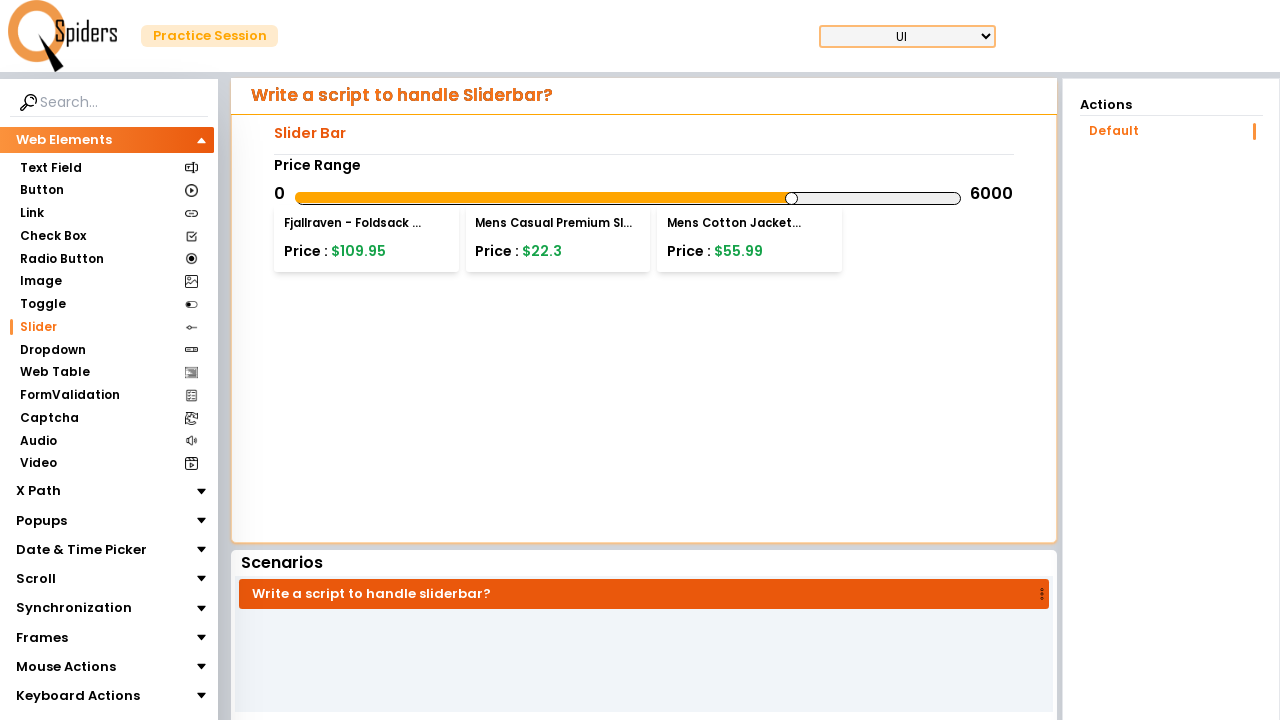

Pressed mouse button down on slider (increment 118) at (629, 198)
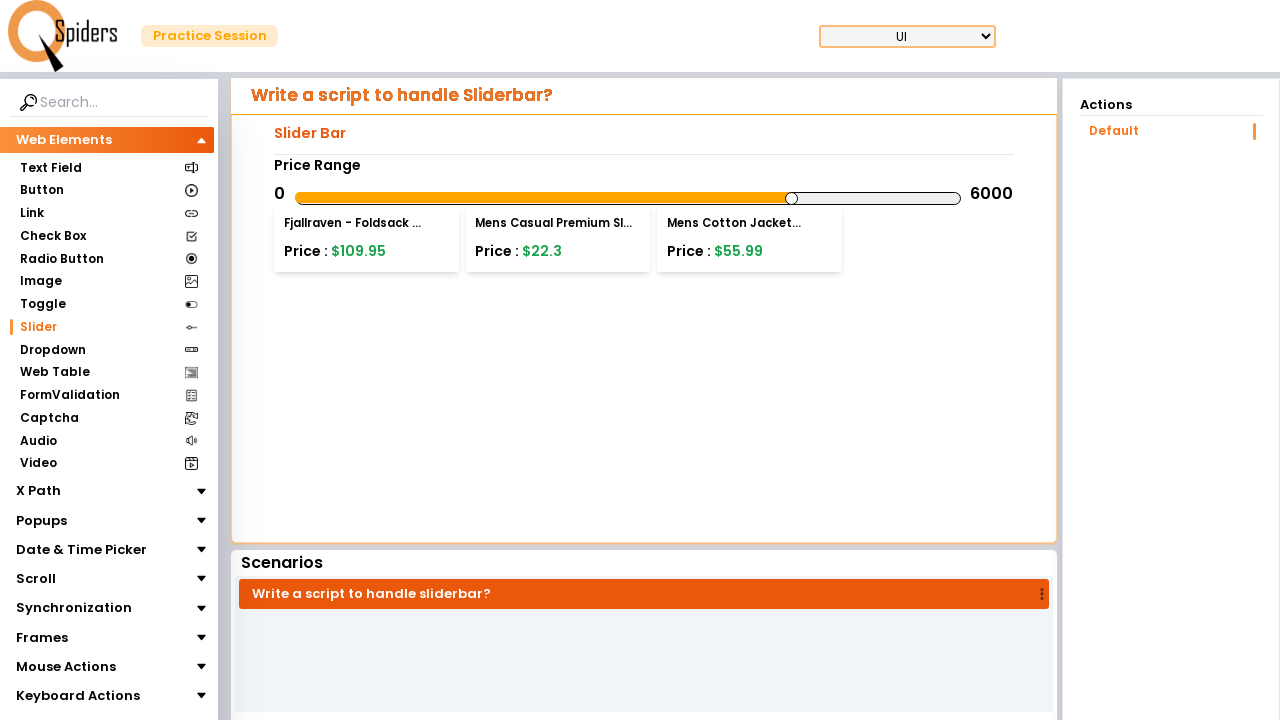

Dragged slider to position offset 118 pixels at (747, 198)
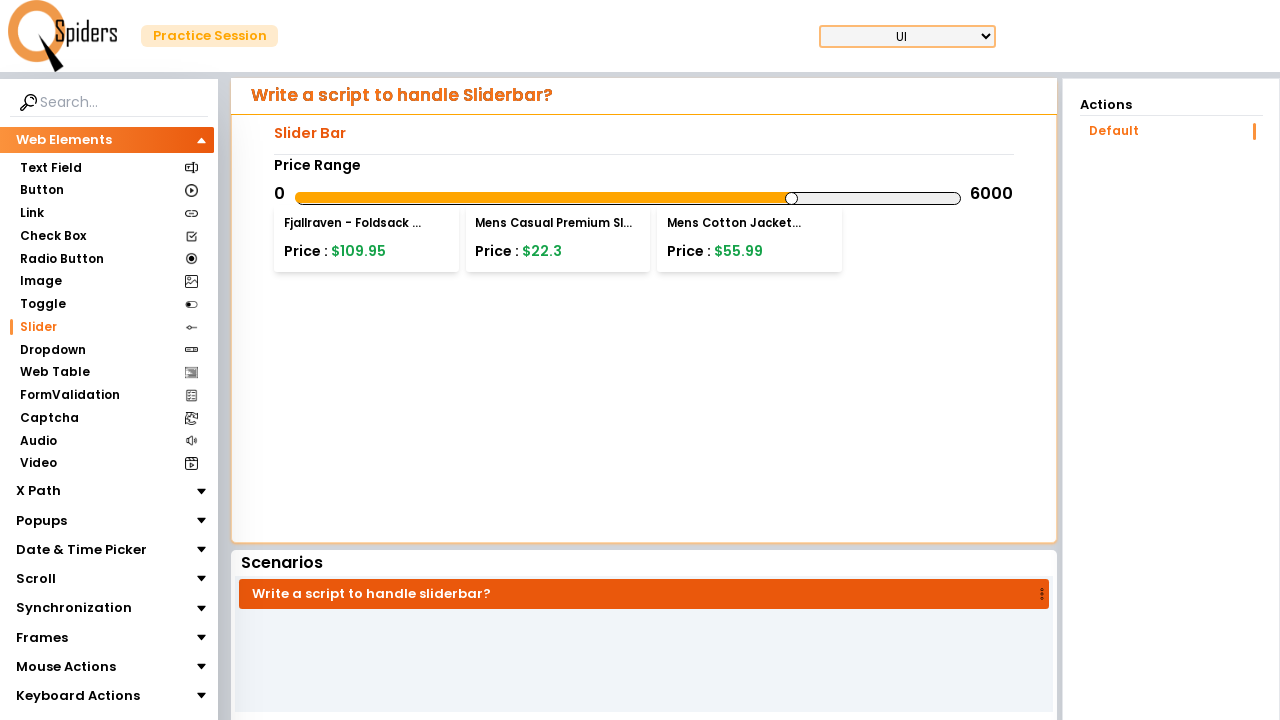

Released mouse button at offset 118 pixels (increment 118) at (747, 198)
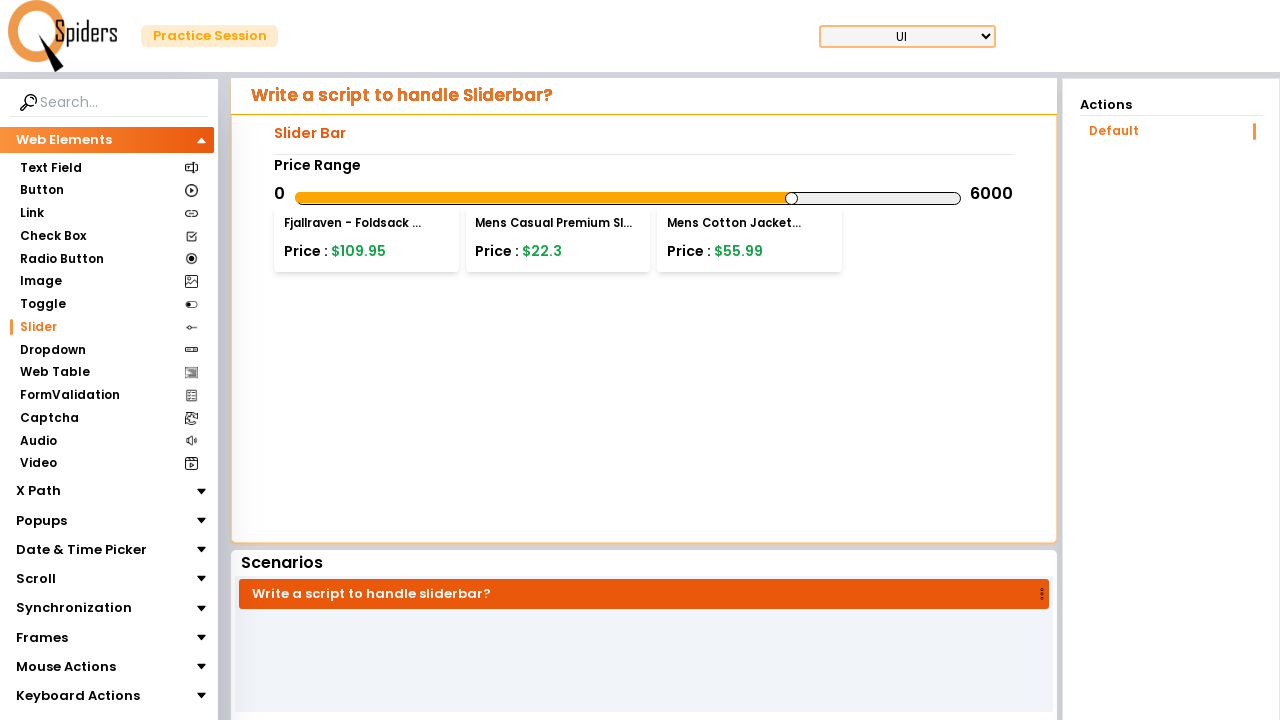

Moved mouse to slider center position (increment 127) at (629, 198)
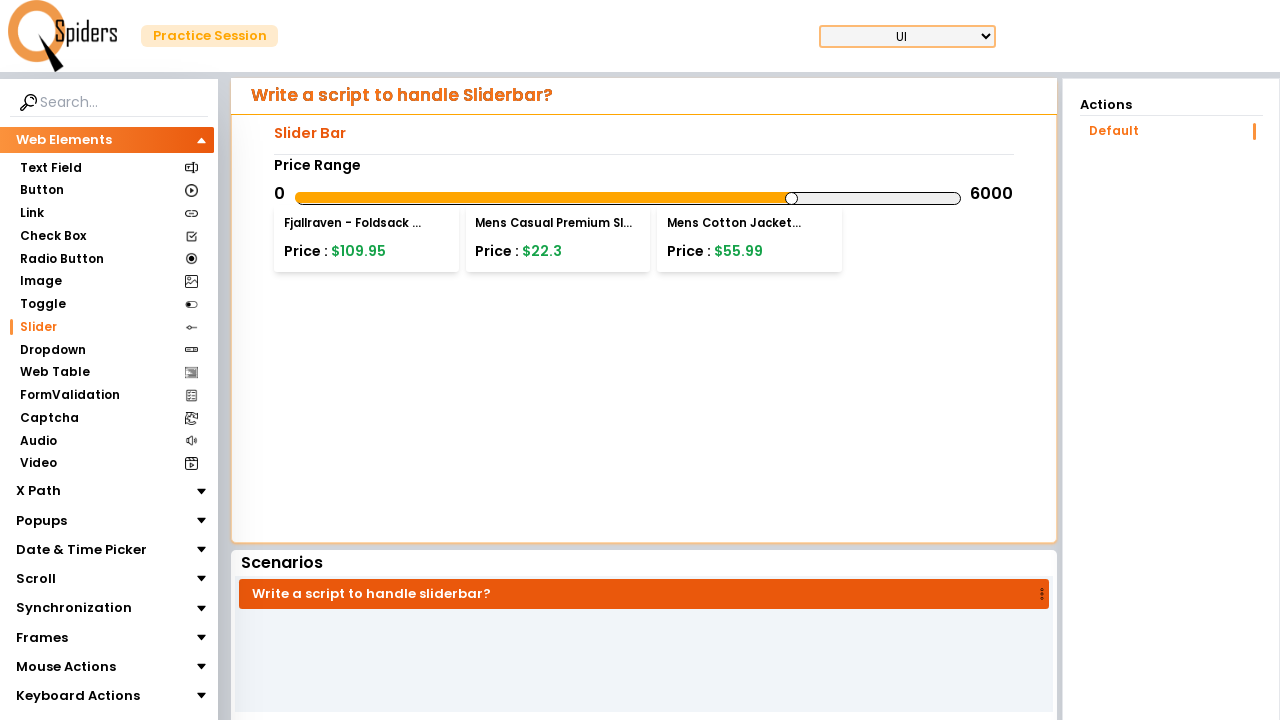

Pressed mouse button down on slider (increment 127) at (629, 198)
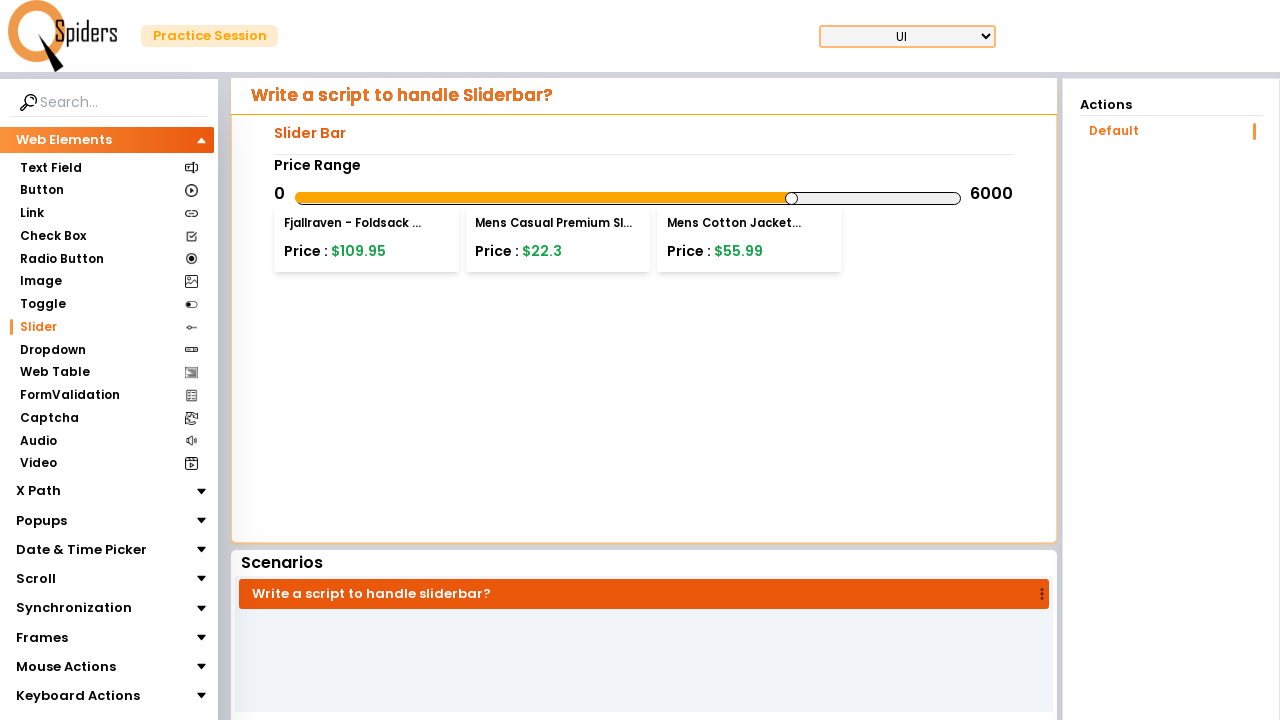

Dragged slider to position offset 127 pixels at (756, 198)
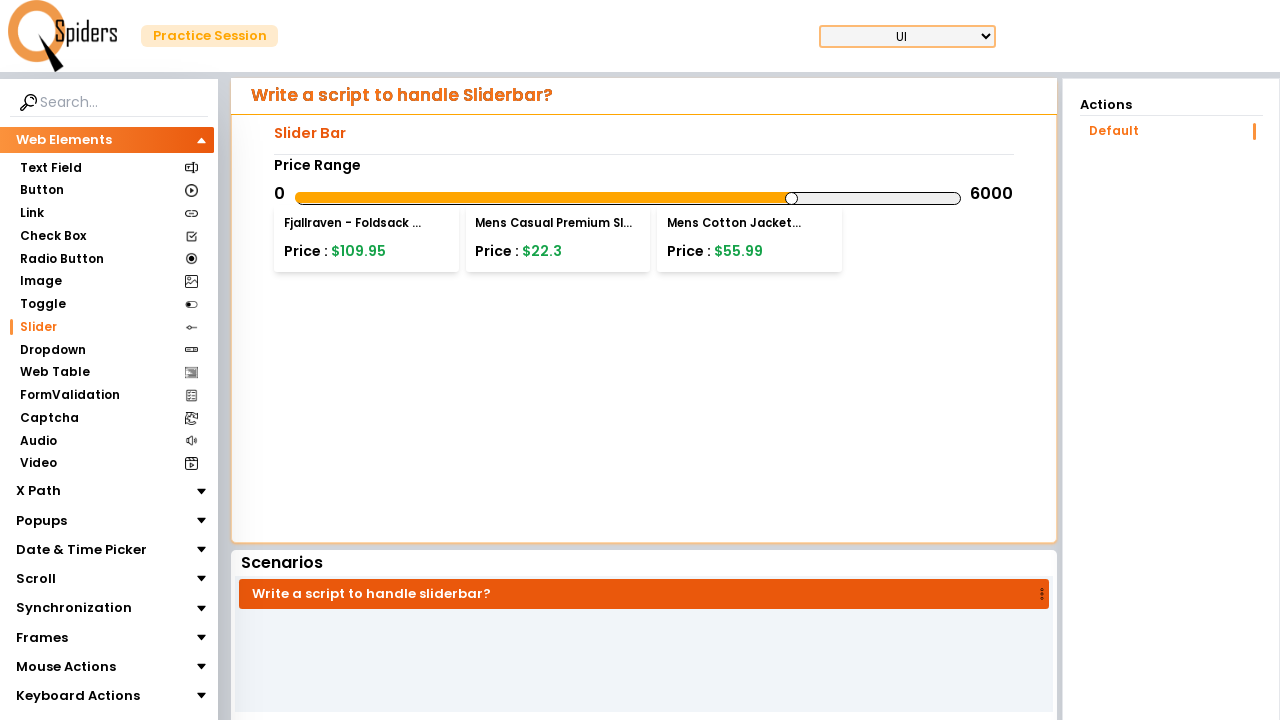

Released mouse button at offset 127 pixels (increment 127) at (756, 198)
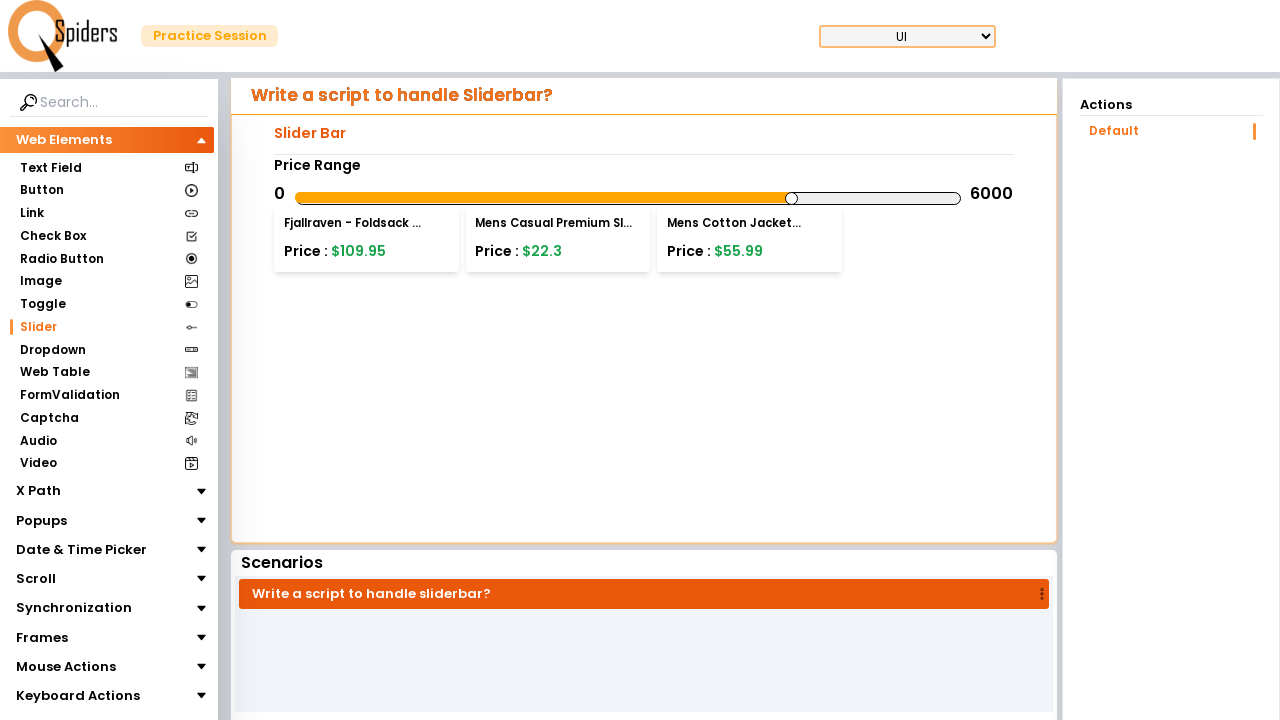

Moved mouse to slider center position (increment 136) at (629, 198)
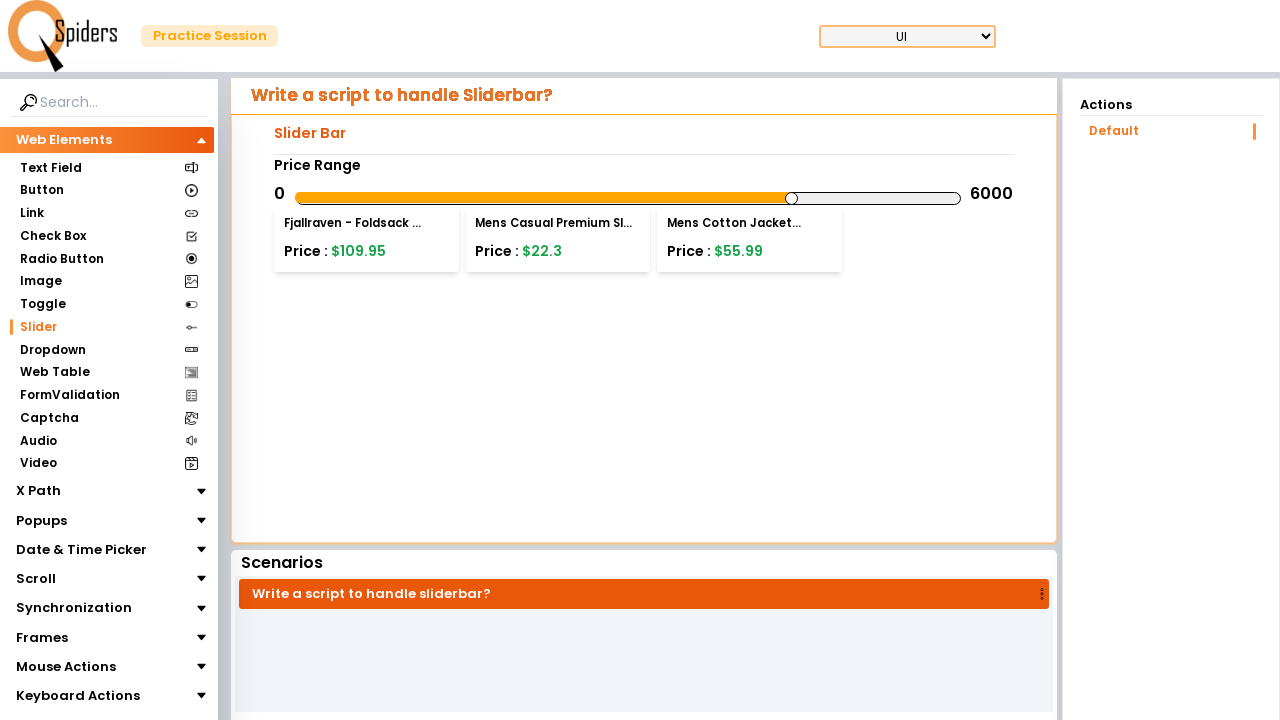

Pressed mouse button down on slider (increment 136) at (629, 198)
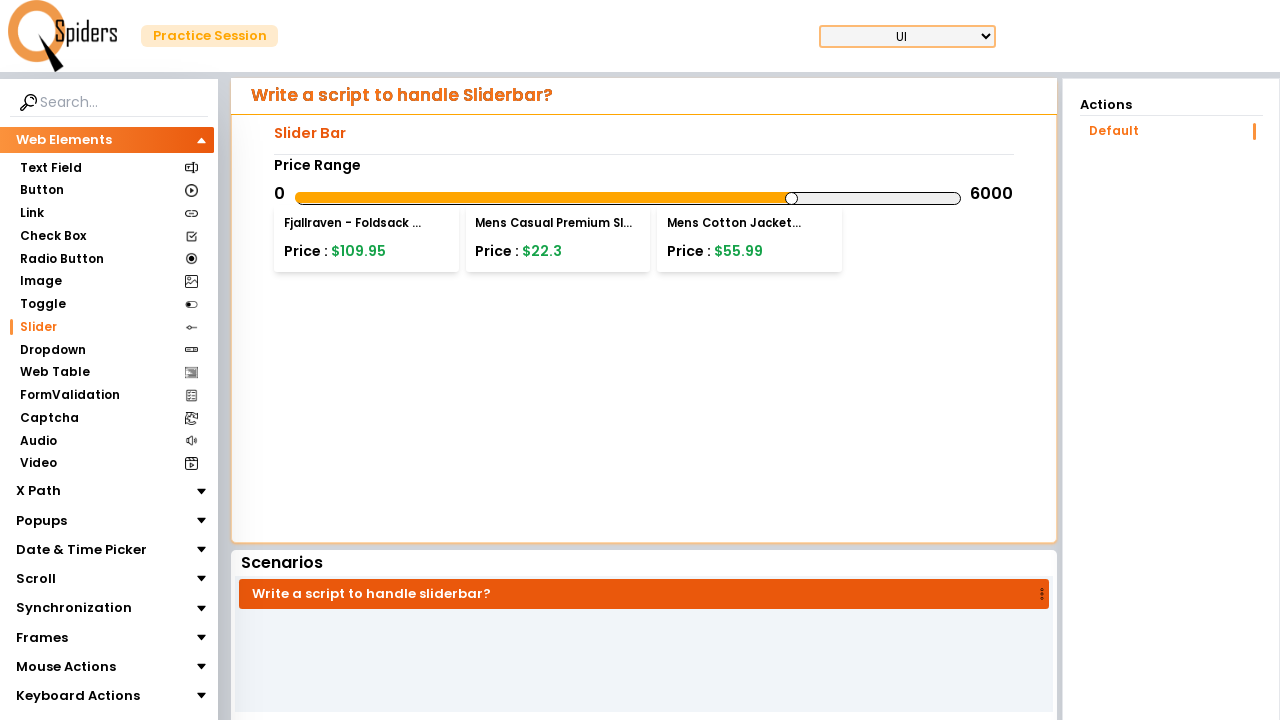

Dragged slider to position offset 136 pixels at (765, 198)
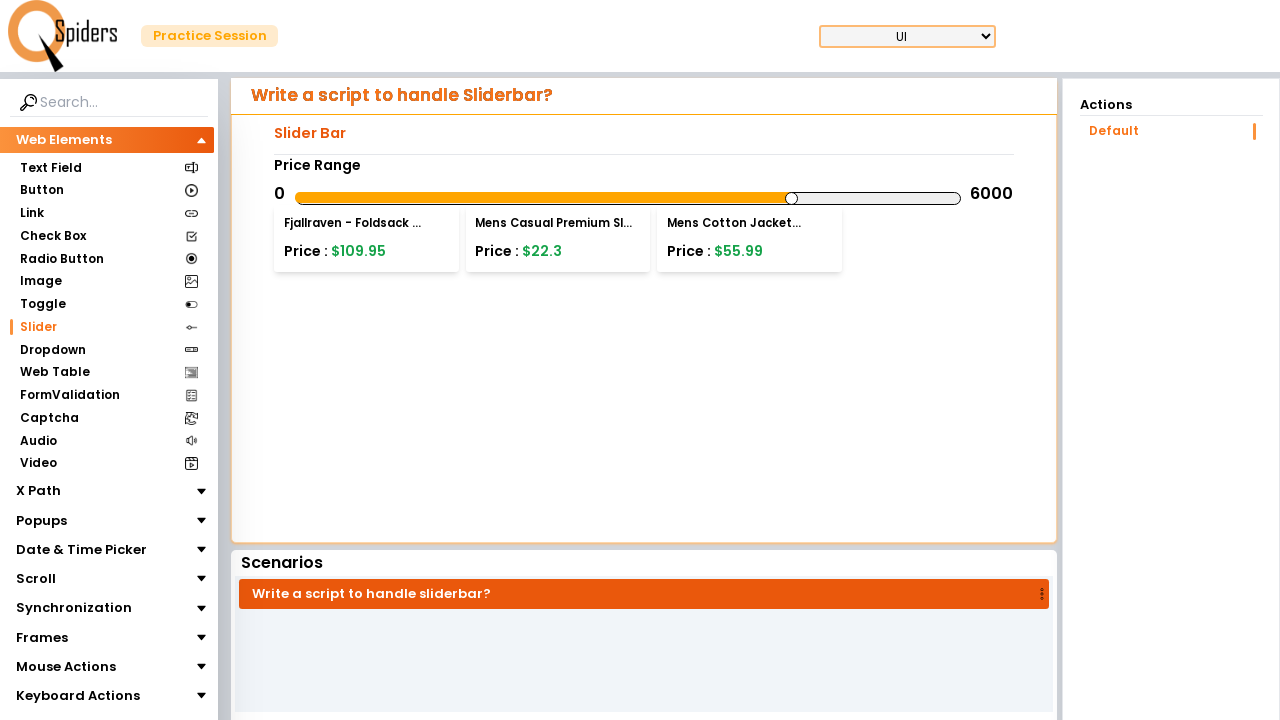

Released mouse button at offset 136 pixels (increment 136) at (765, 198)
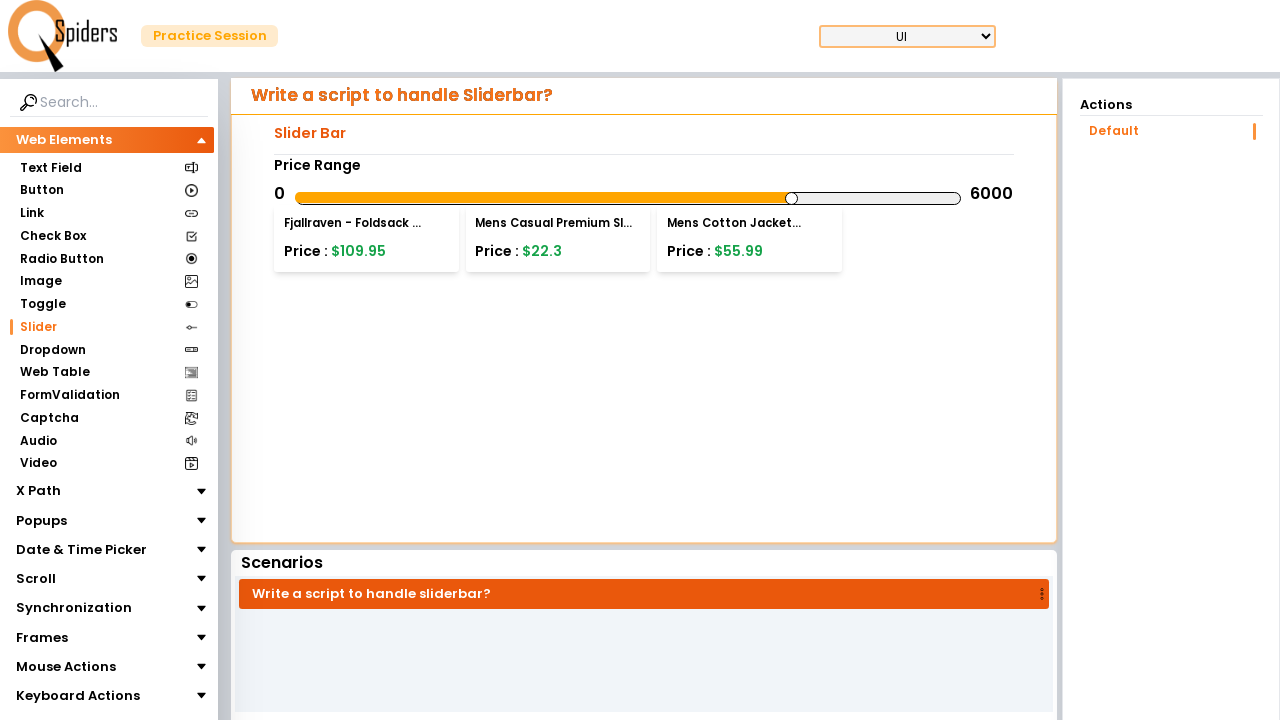

Moved mouse to slider center position (increment 145) at (629, 198)
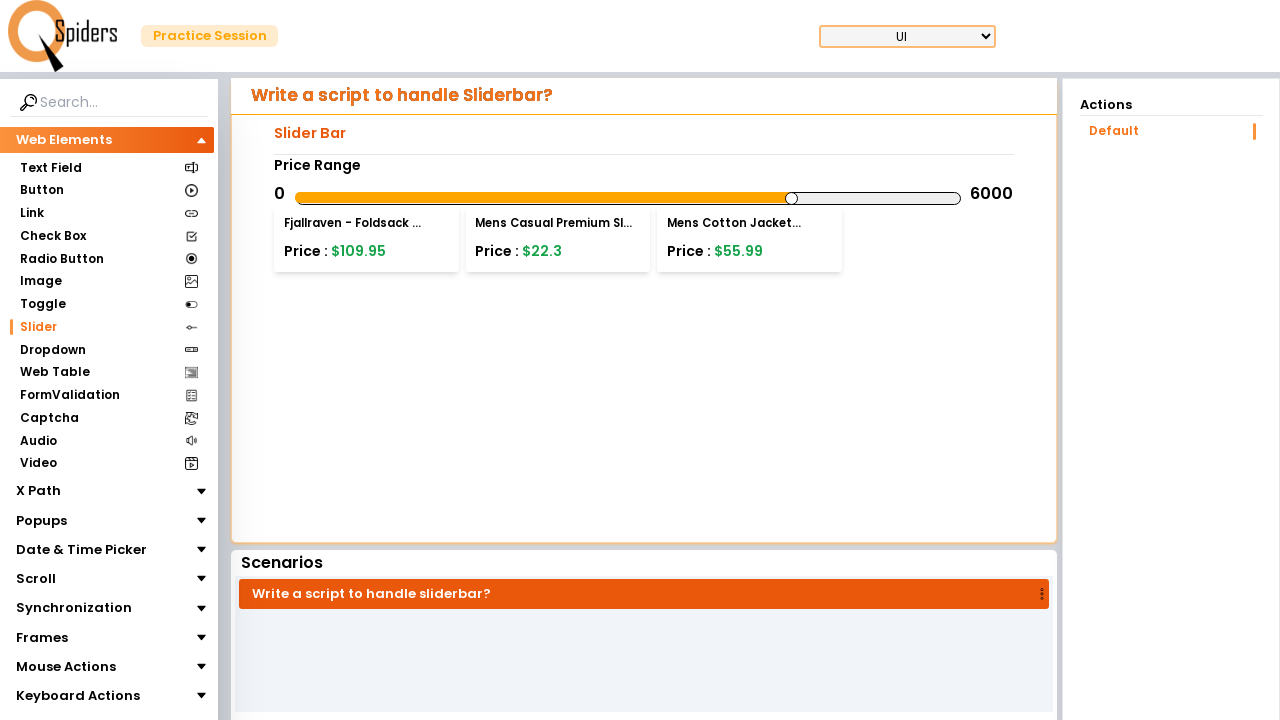

Pressed mouse button down on slider (increment 145) at (629, 198)
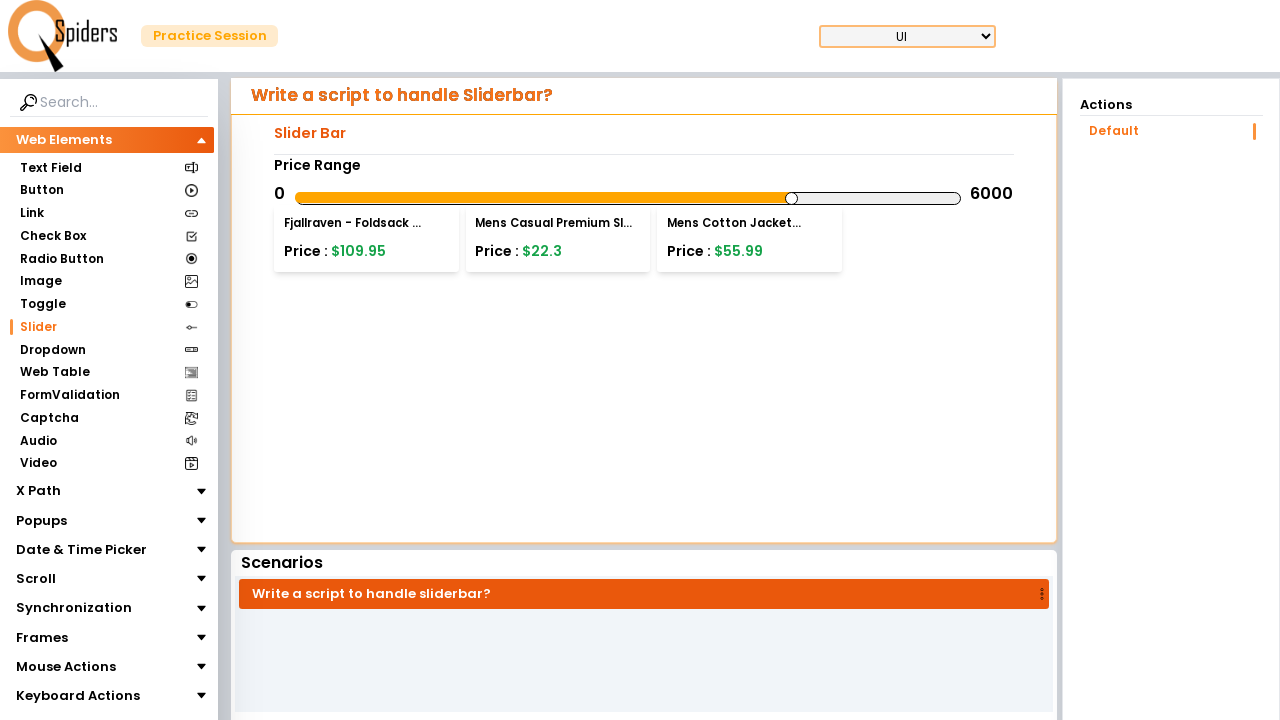

Dragged slider to position offset 145 pixels at (774, 198)
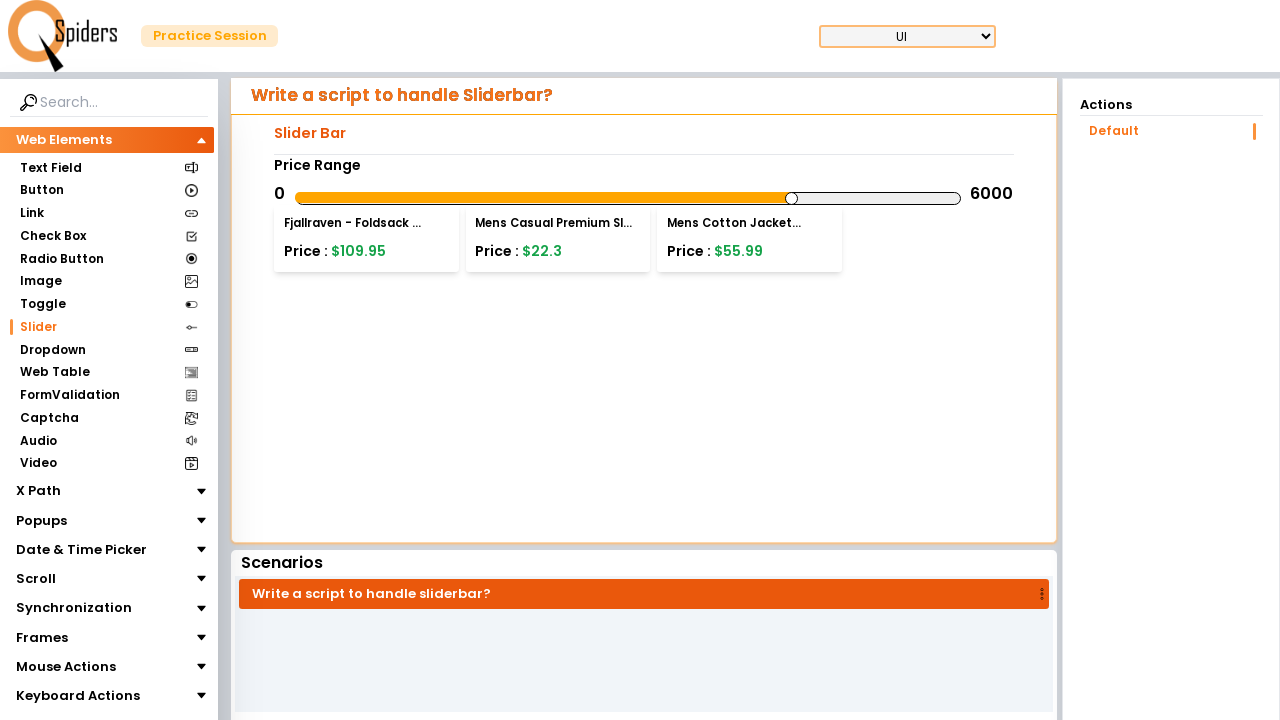

Released mouse button at offset 145 pixels (increment 145) at (774, 198)
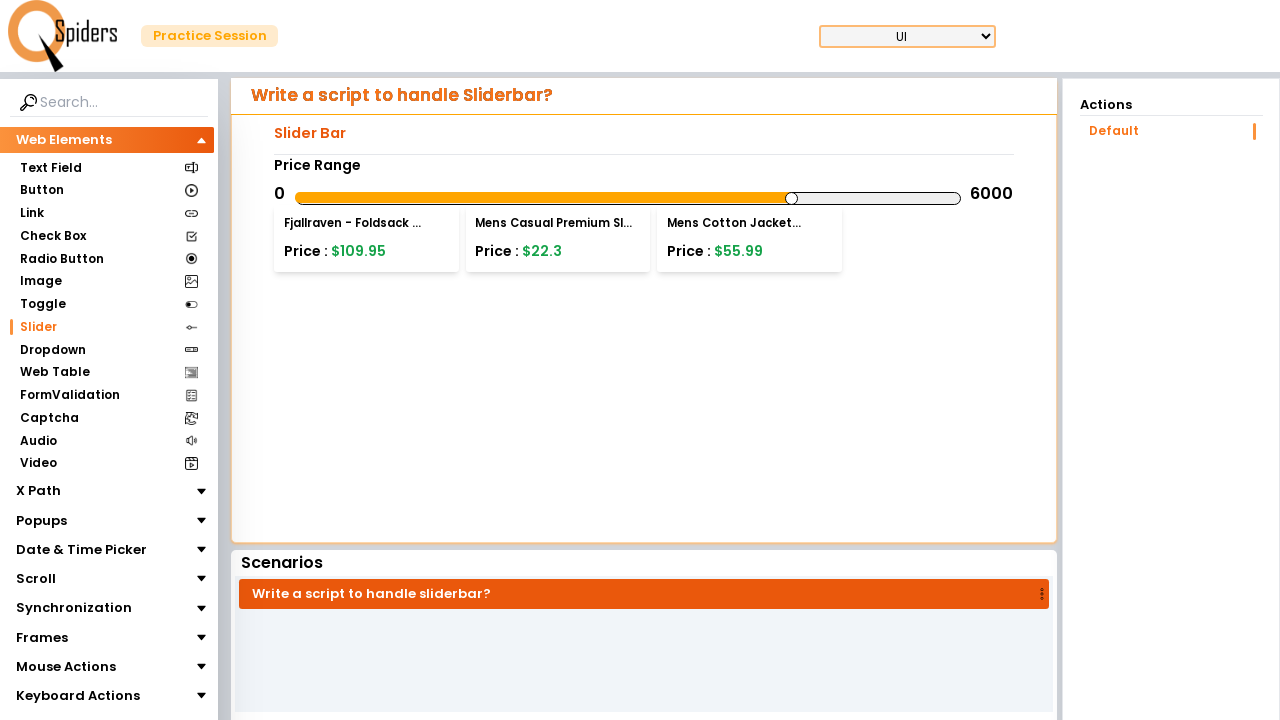

Moved mouse to slider center position (increment 154) at (629, 198)
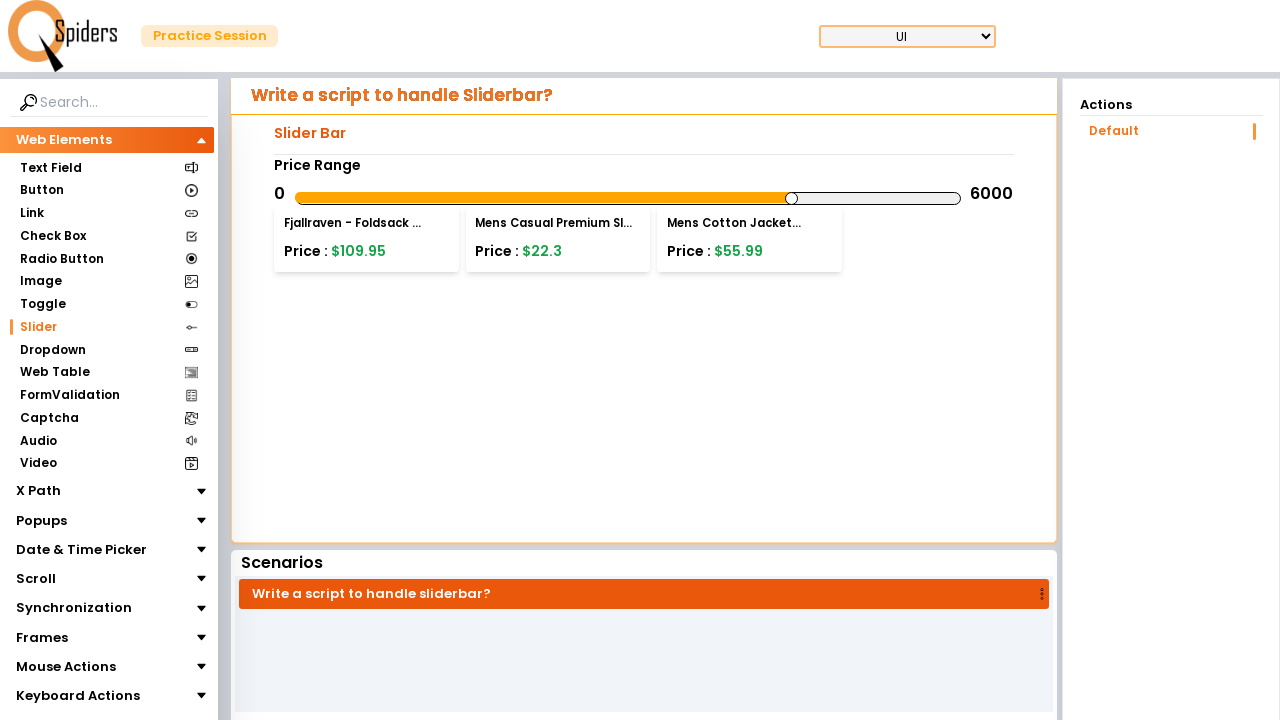

Pressed mouse button down on slider (increment 154) at (629, 198)
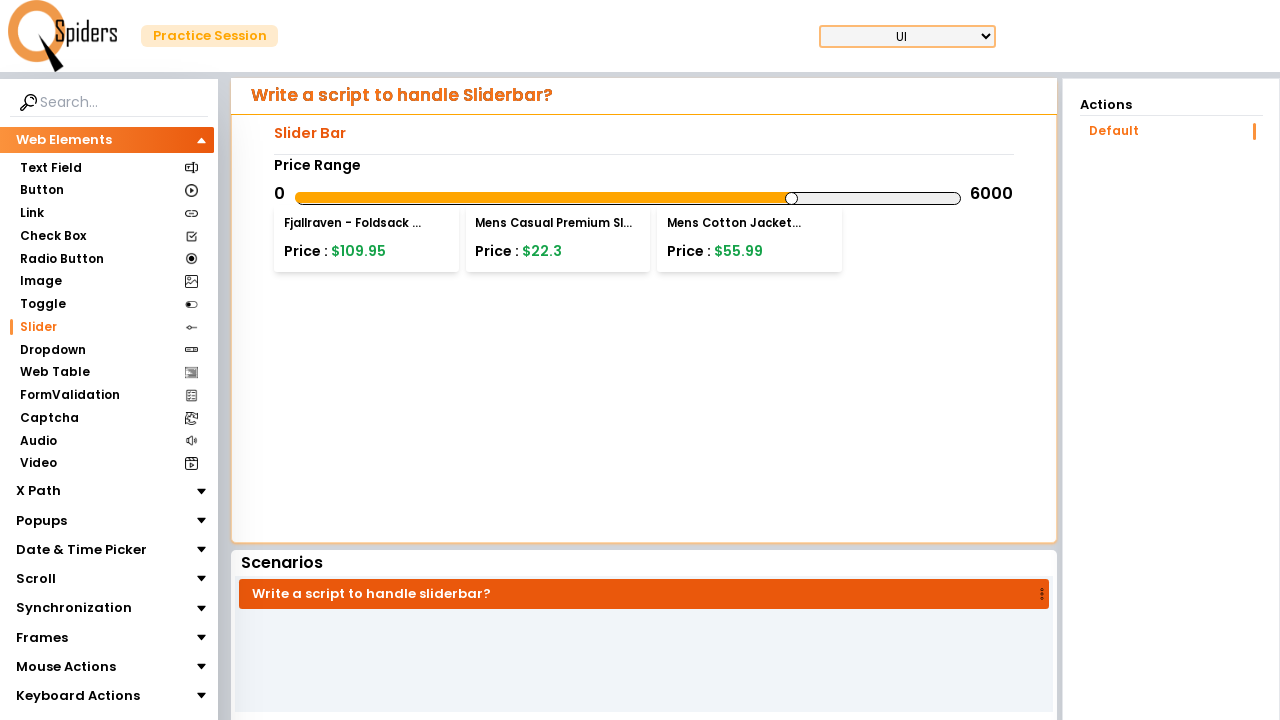

Dragged slider to position offset 154 pixels at (783, 198)
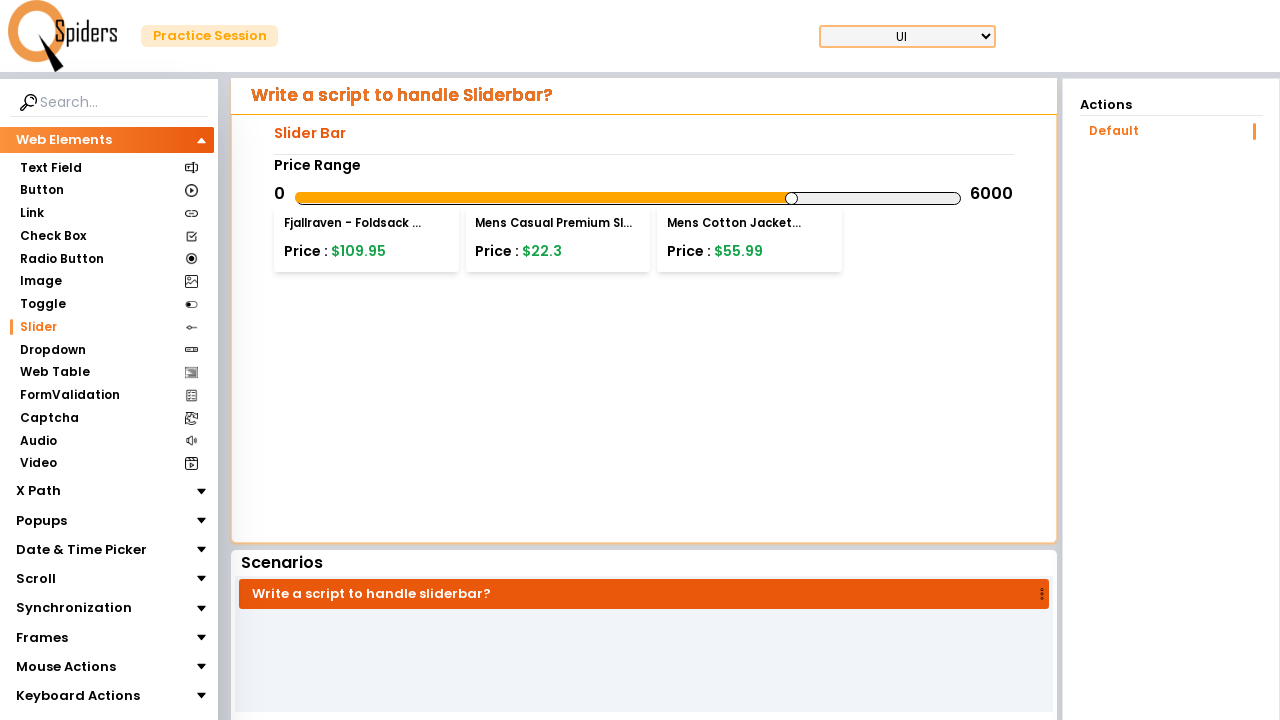

Released mouse button at offset 154 pixels (increment 154) at (783, 198)
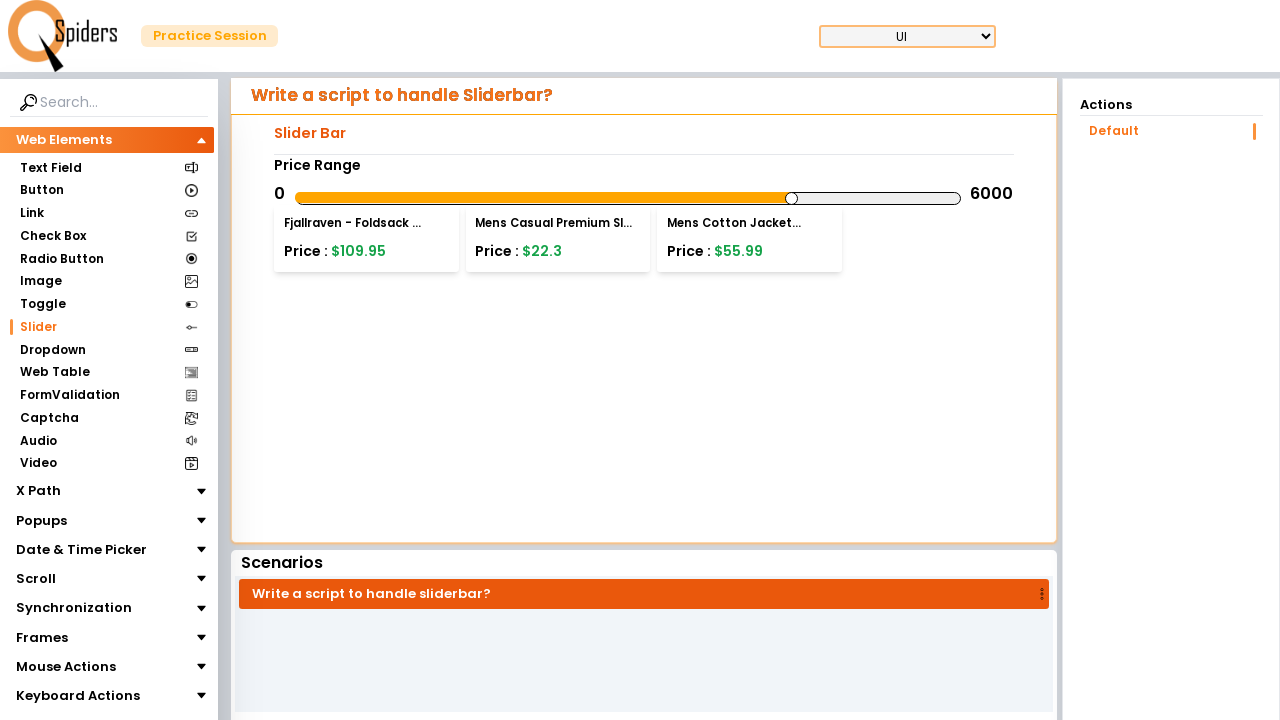

Moved mouse to slider center position (increment 163) at (629, 198)
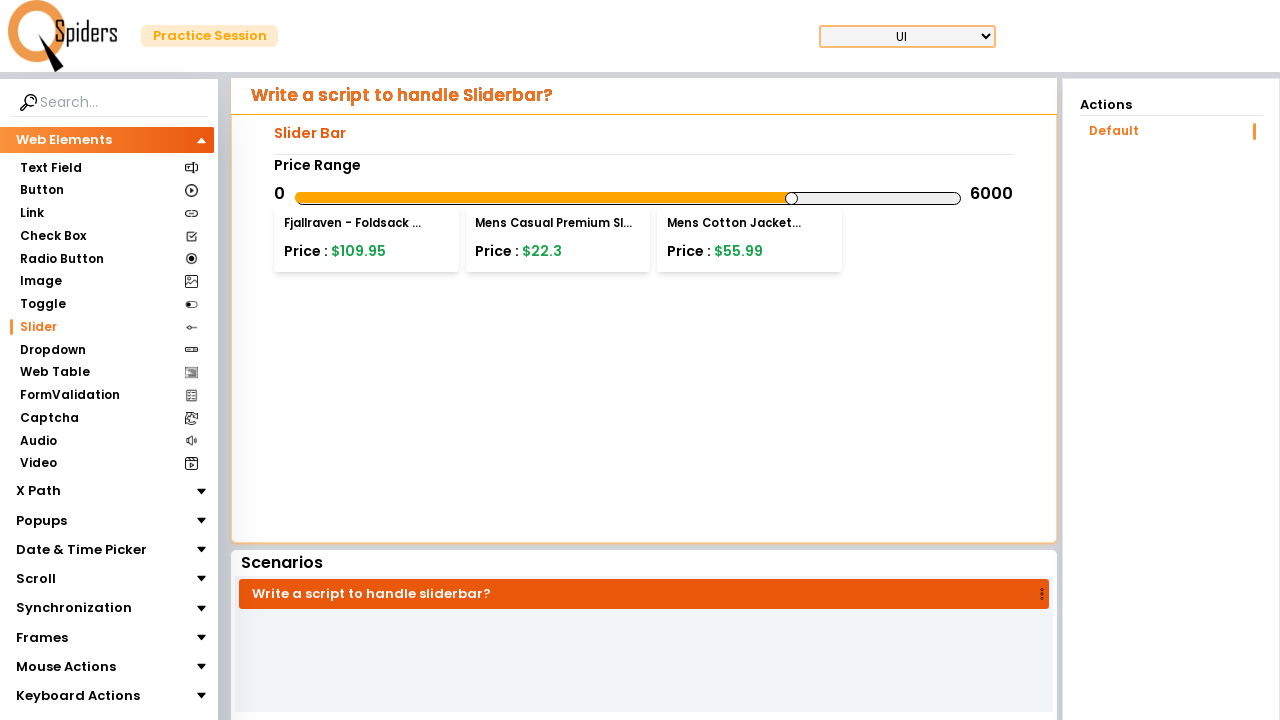

Pressed mouse button down on slider (increment 163) at (629, 198)
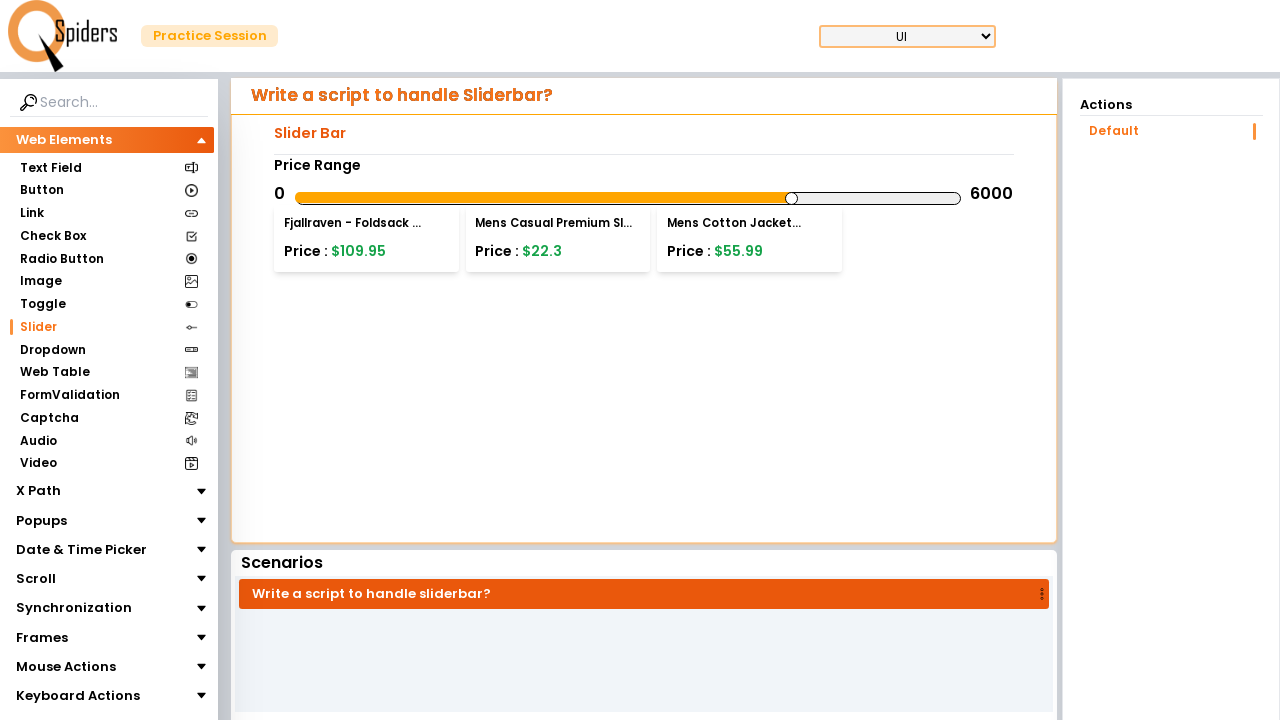

Dragged slider to position offset 163 pixels at (792, 198)
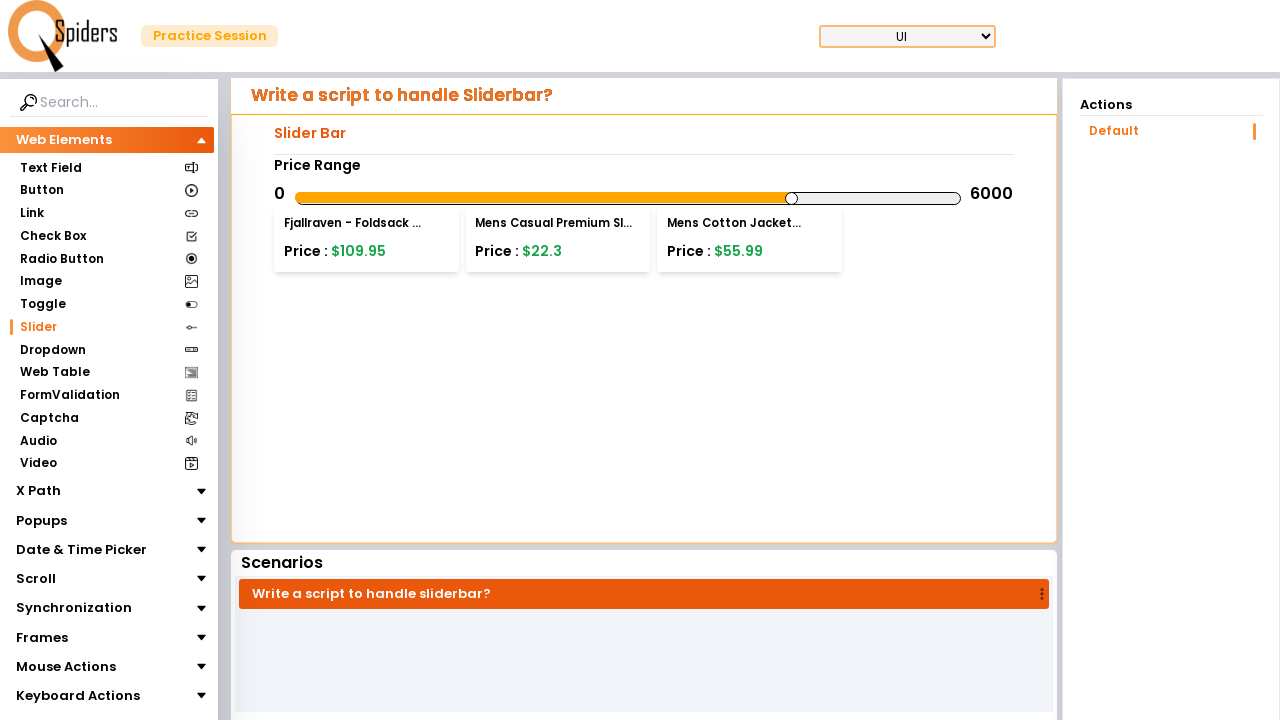

Released mouse button at offset 163 pixels (increment 163) at (792, 198)
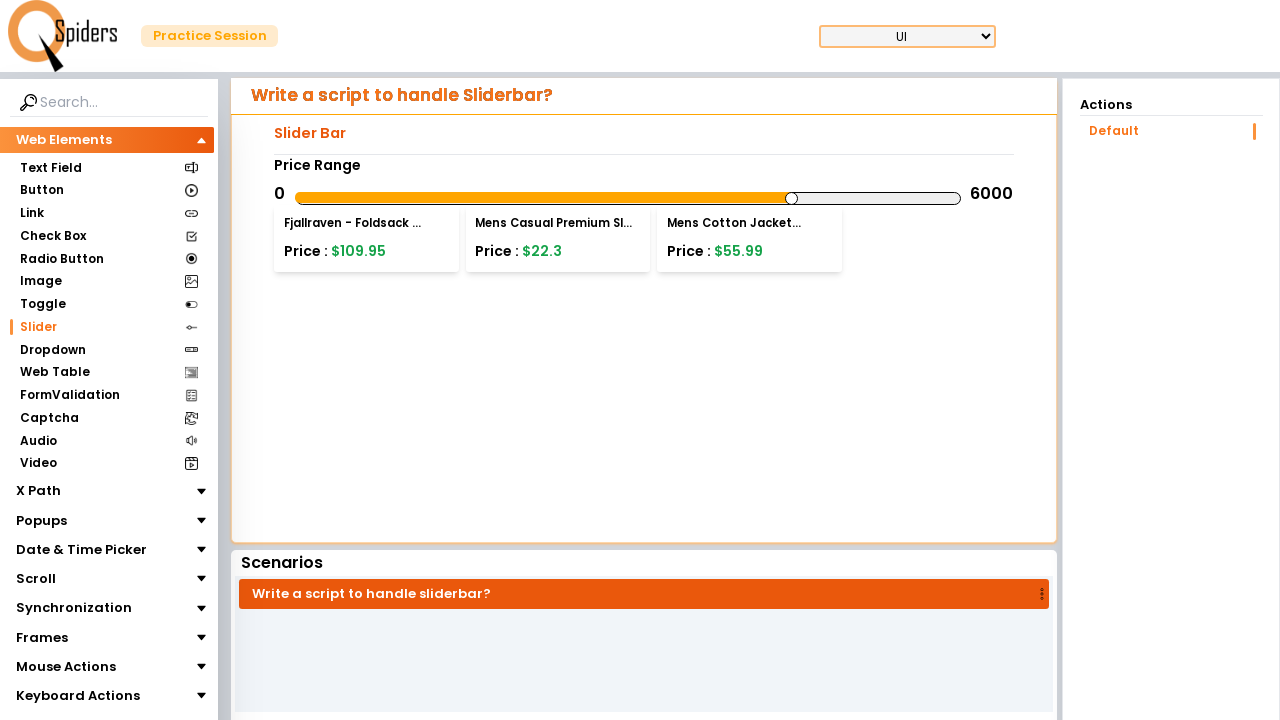

Moved mouse to slider center position (increment 172) at (629, 198)
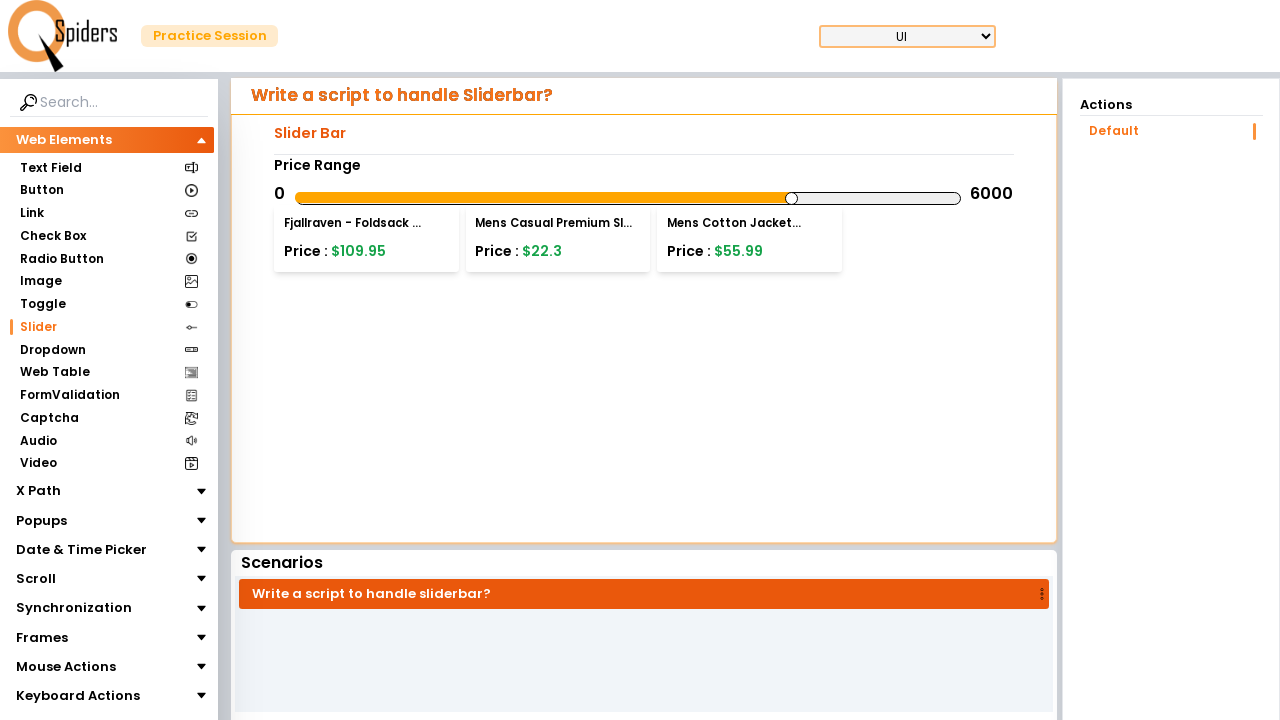

Pressed mouse button down on slider (increment 172) at (629, 198)
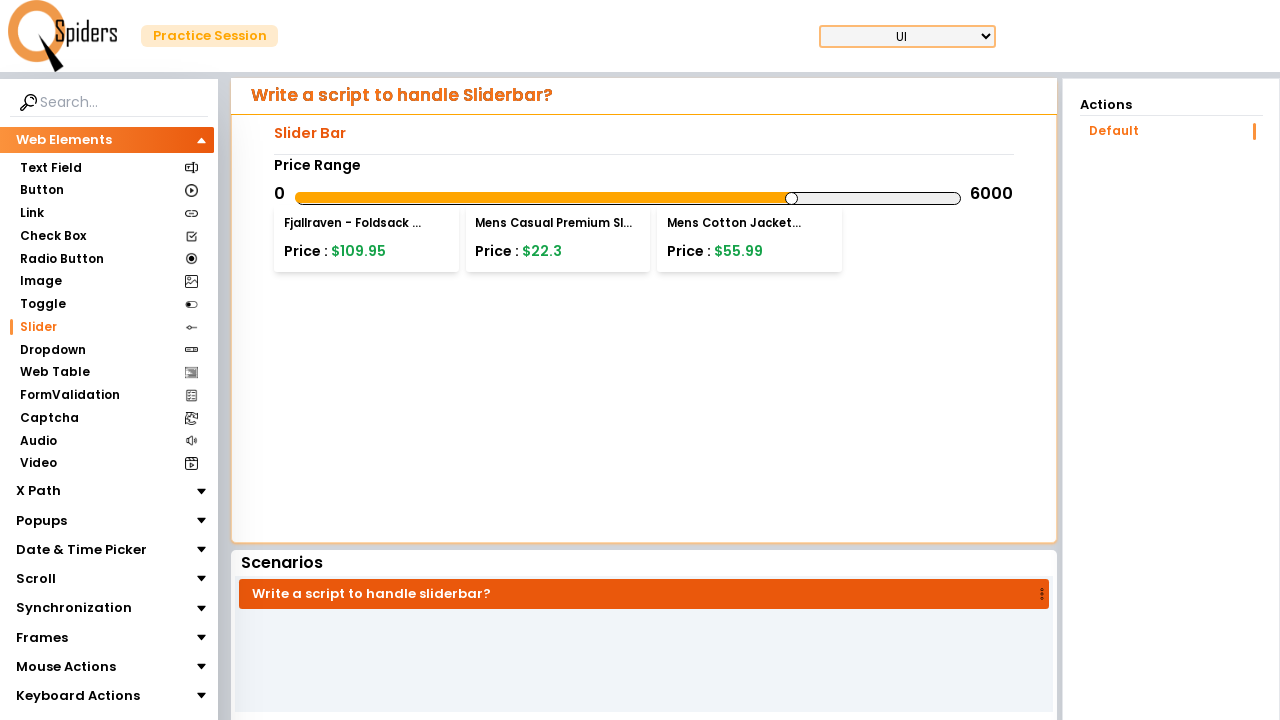

Dragged slider to position offset 172 pixels at (801, 198)
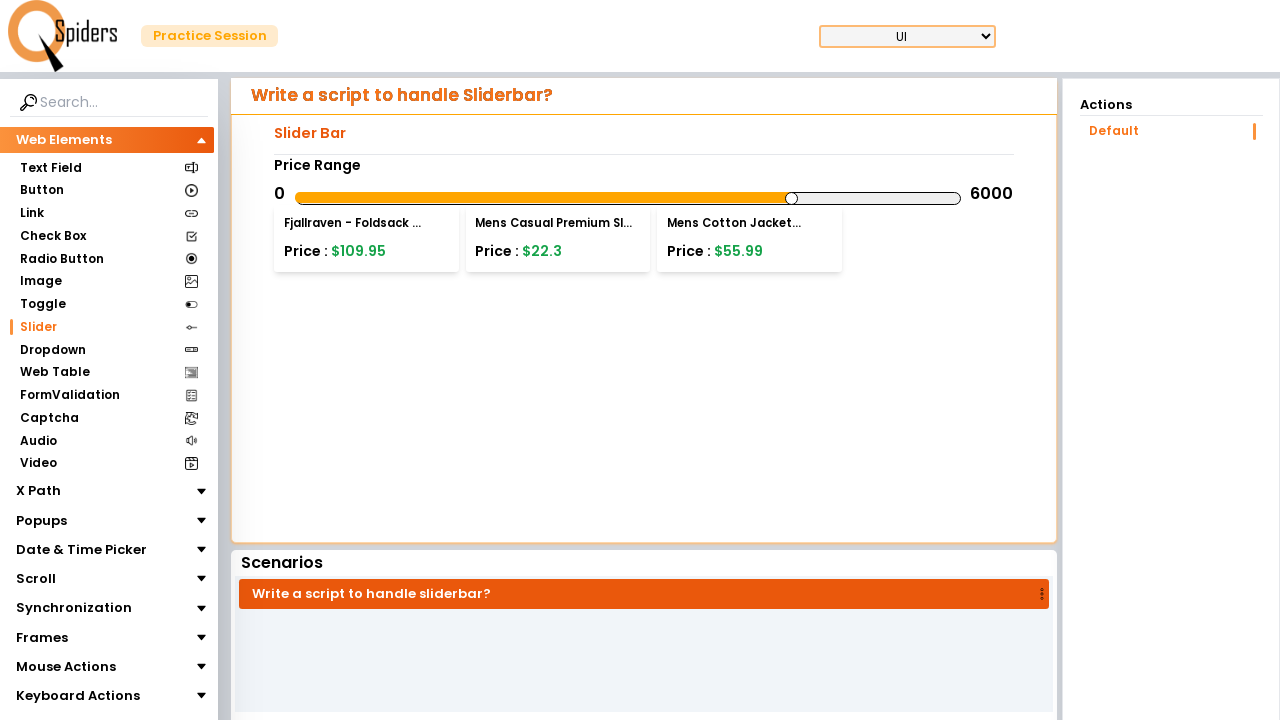

Released mouse button at offset 172 pixels (increment 172) at (801, 198)
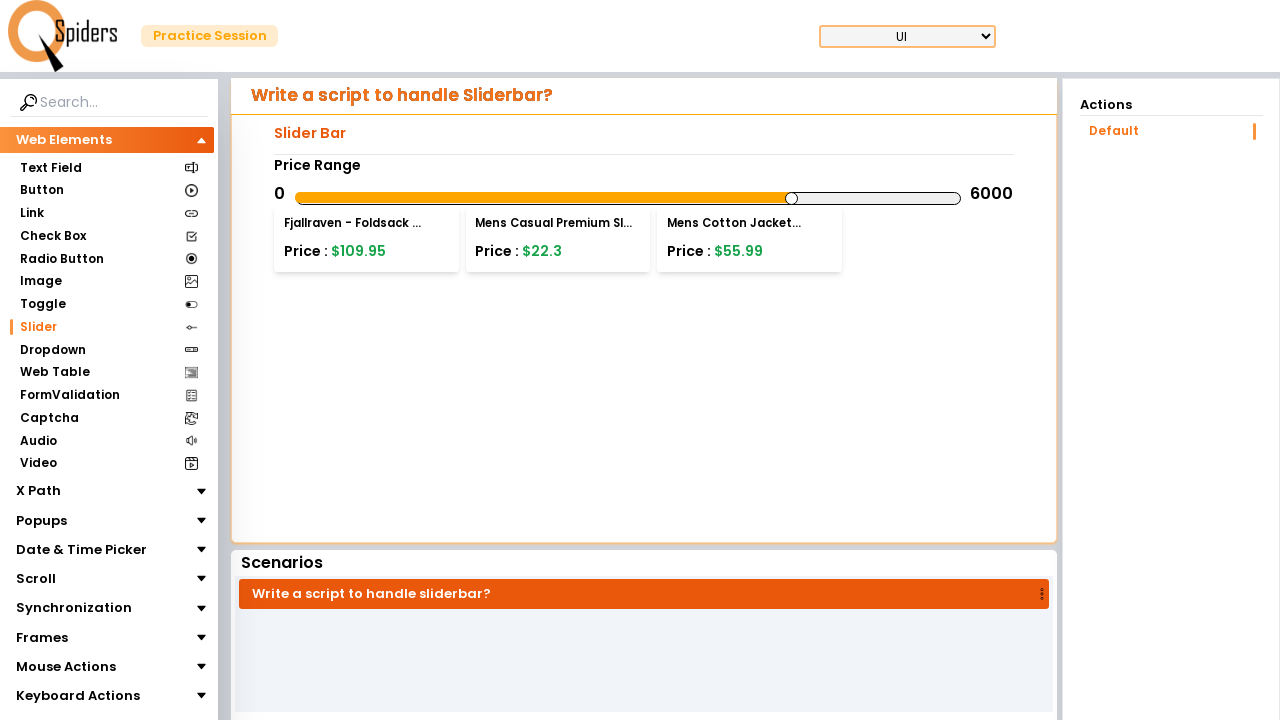

Moved mouse to slider center position (increment 181) at (629, 198)
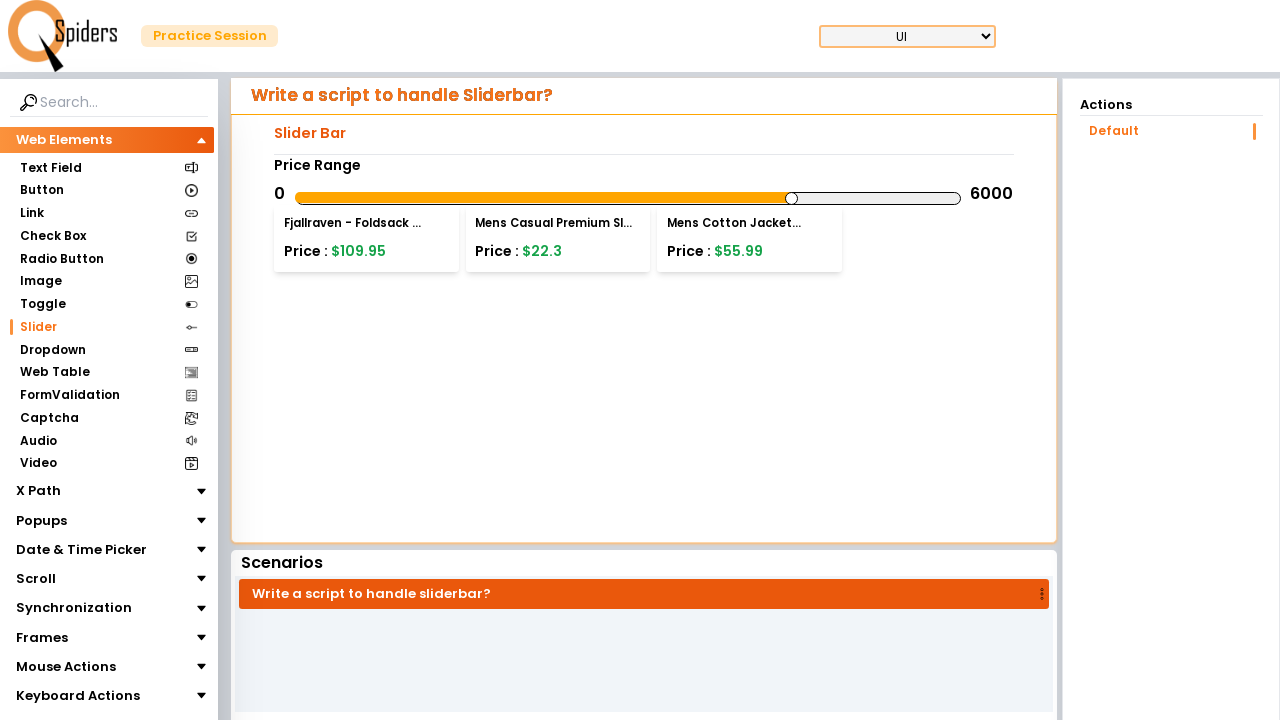

Pressed mouse button down on slider (increment 181) at (629, 198)
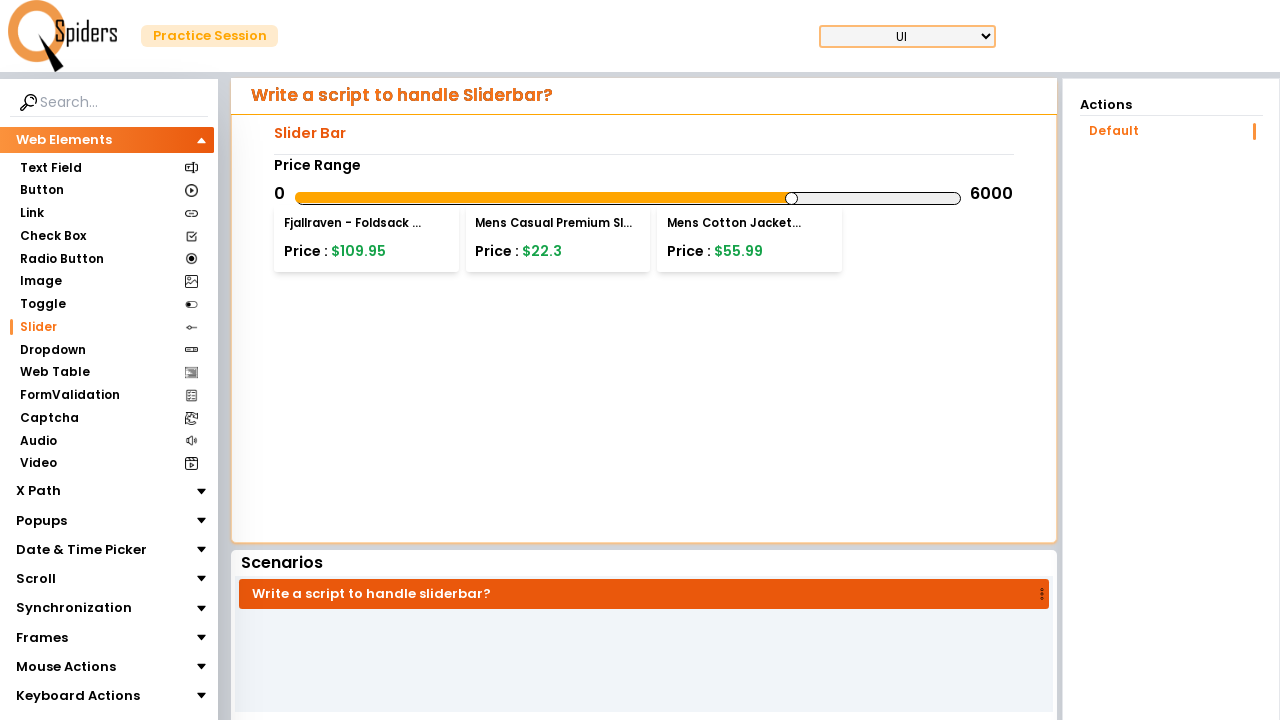

Dragged slider to position offset 181 pixels at (810, 198)
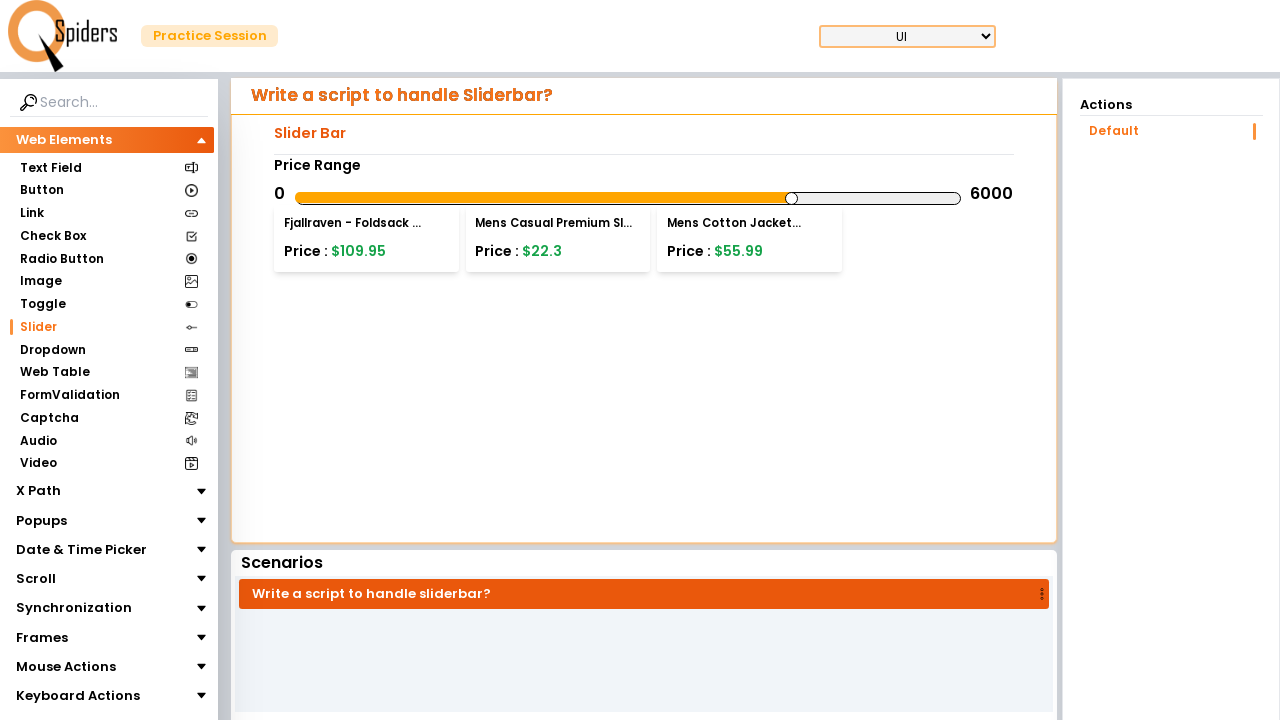

Released mouse button at offset 181 pixels (increment 181) at (810, 198)
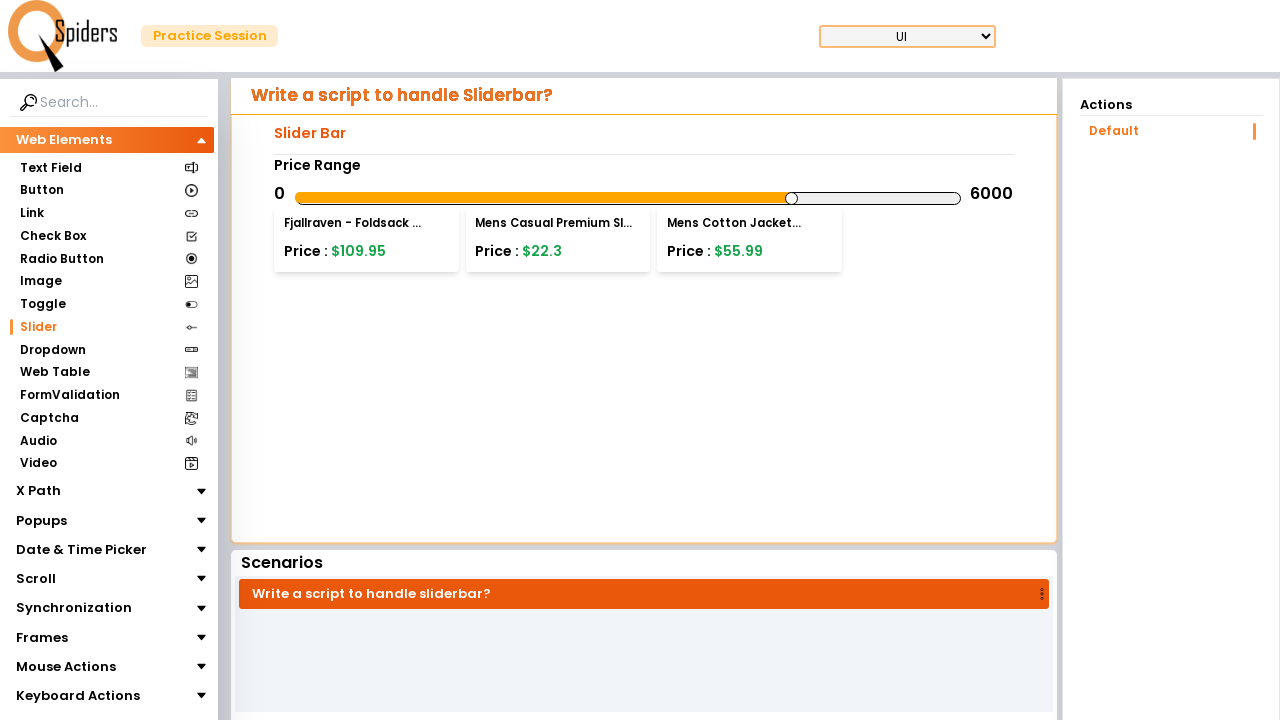

Moved mouse to slider center position (increment 190) at (629, 198)
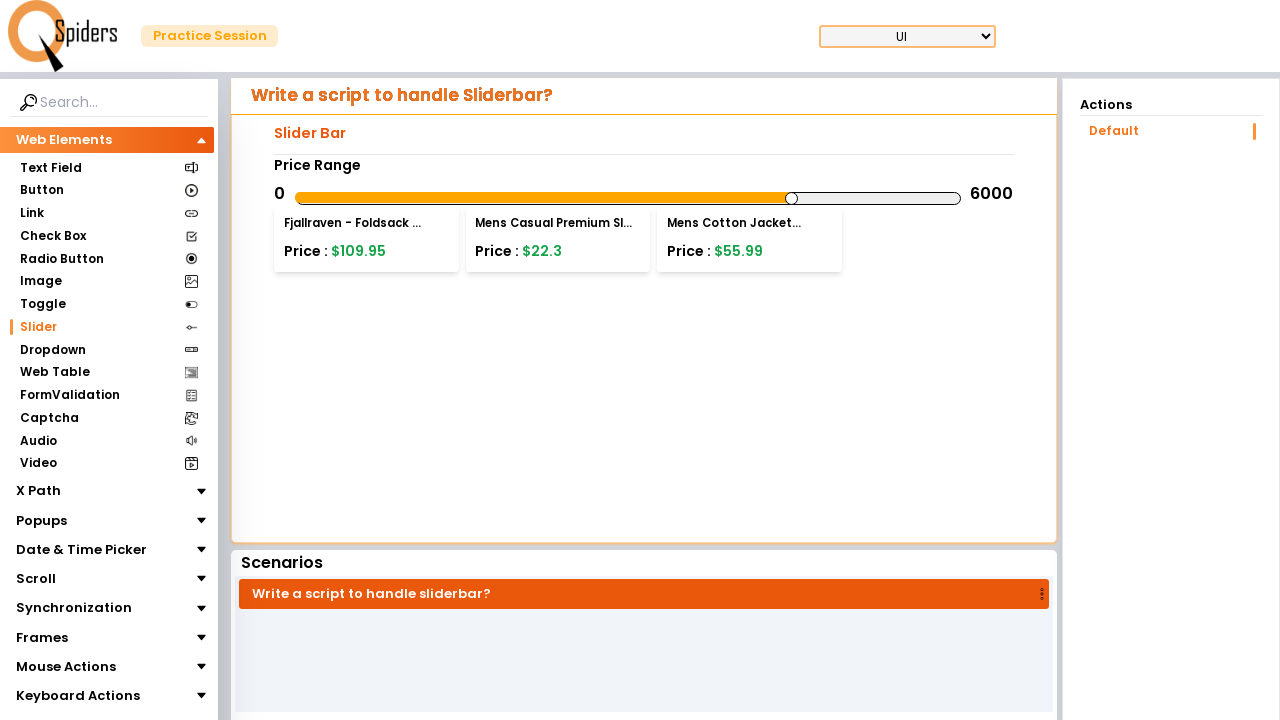

Pressed mouse button down on slider (increment 190) at (629, 198)
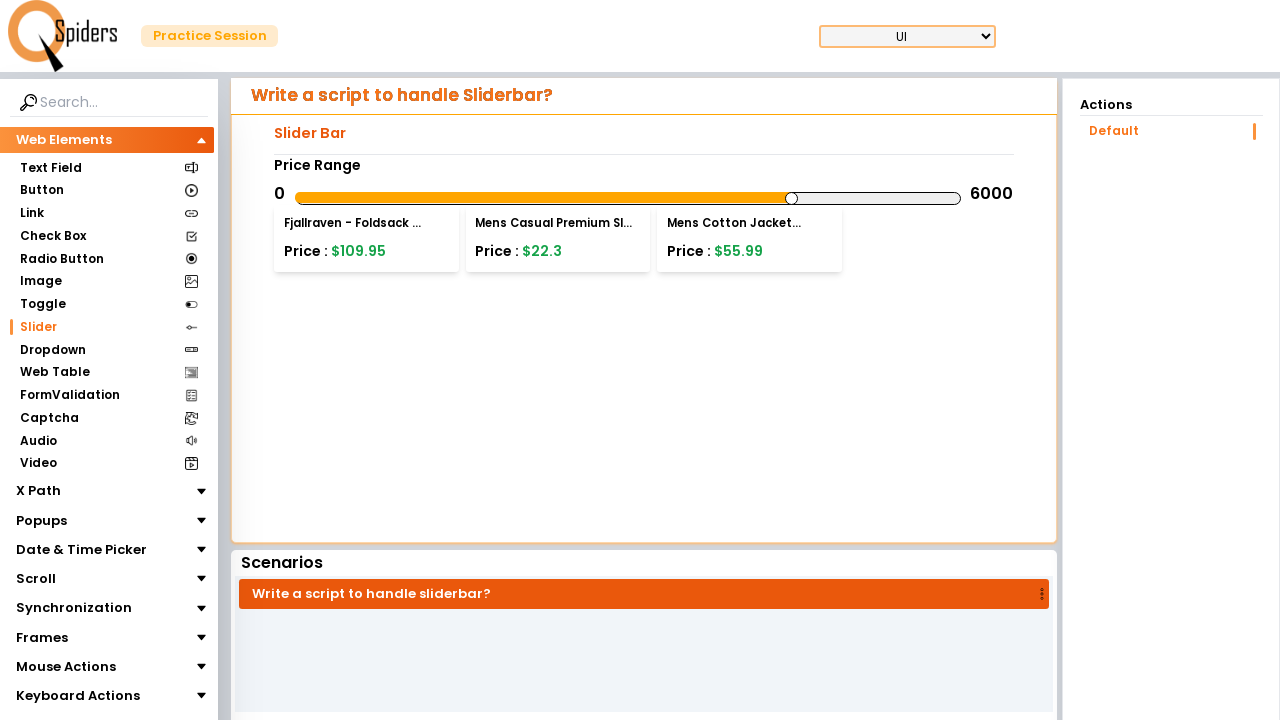

Dragged slider to position offset 190 pixels at (819, 198)
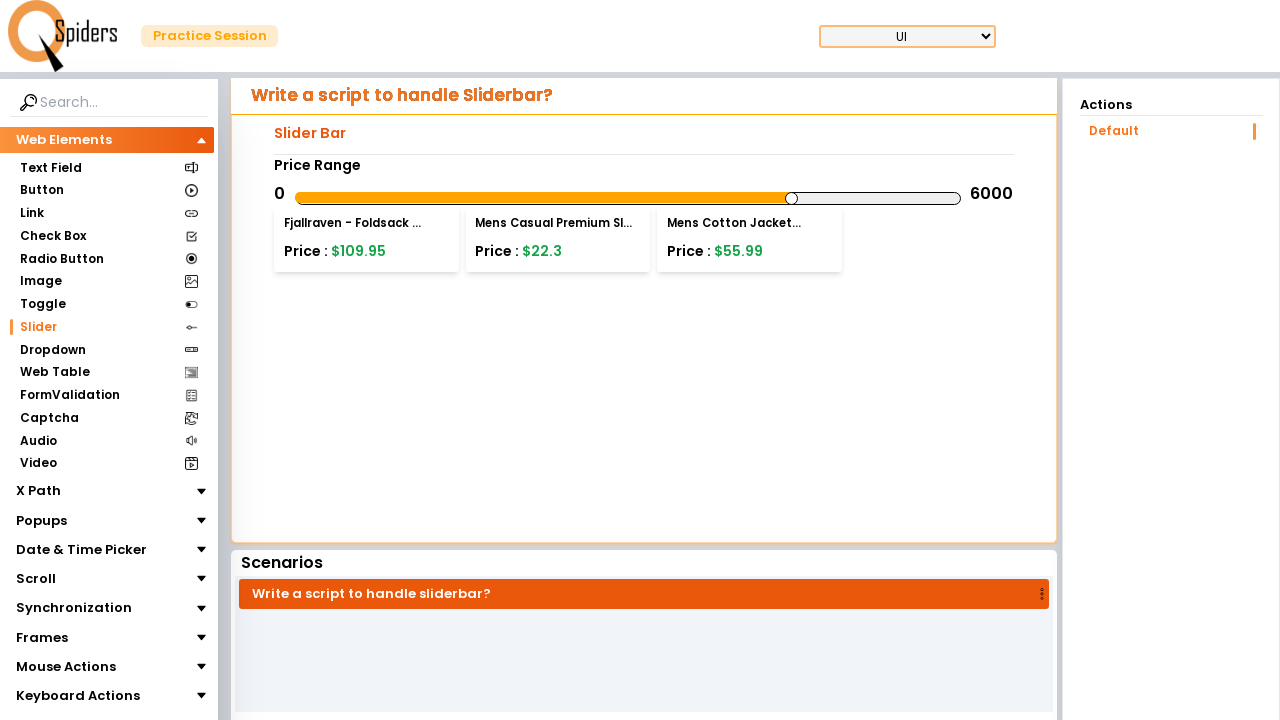

Released mouse button at offset 190 pixels (increment 190) at (819, 198)
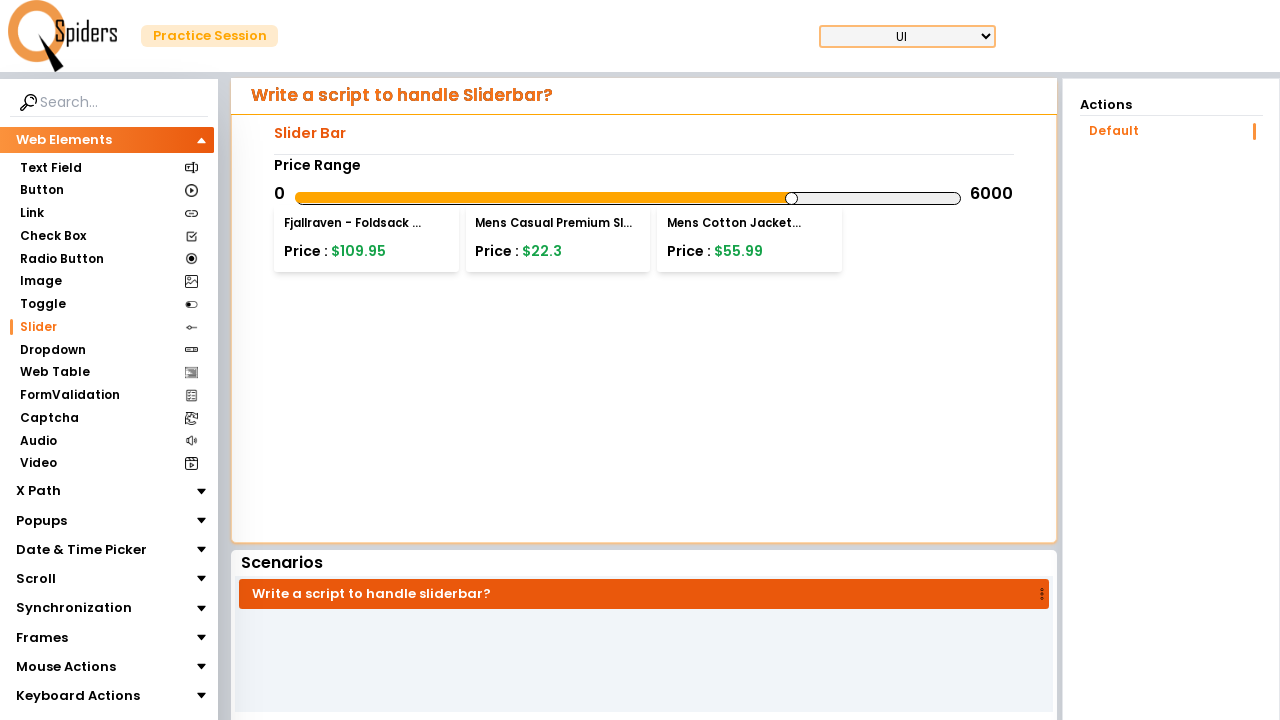

Moved mouse to slider center position (increment 199) at (629, 198)
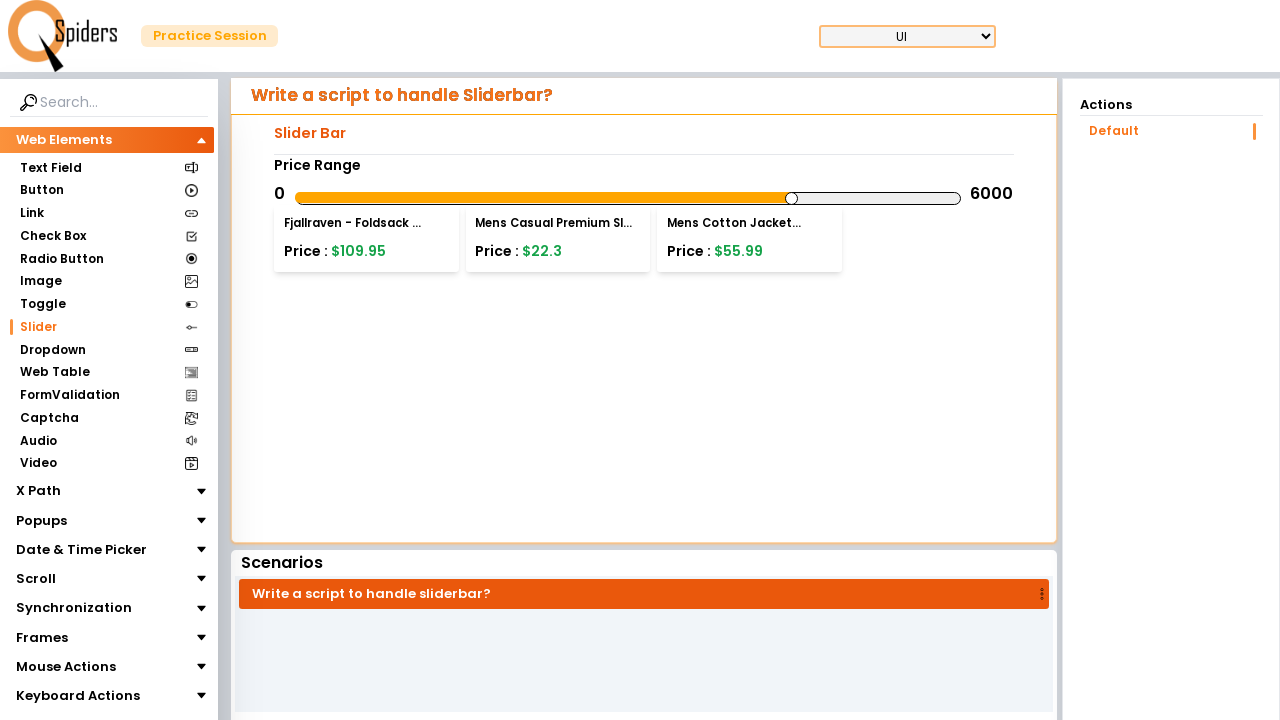

Pressed mouse button down on slider (increment 199) at (629, 198)
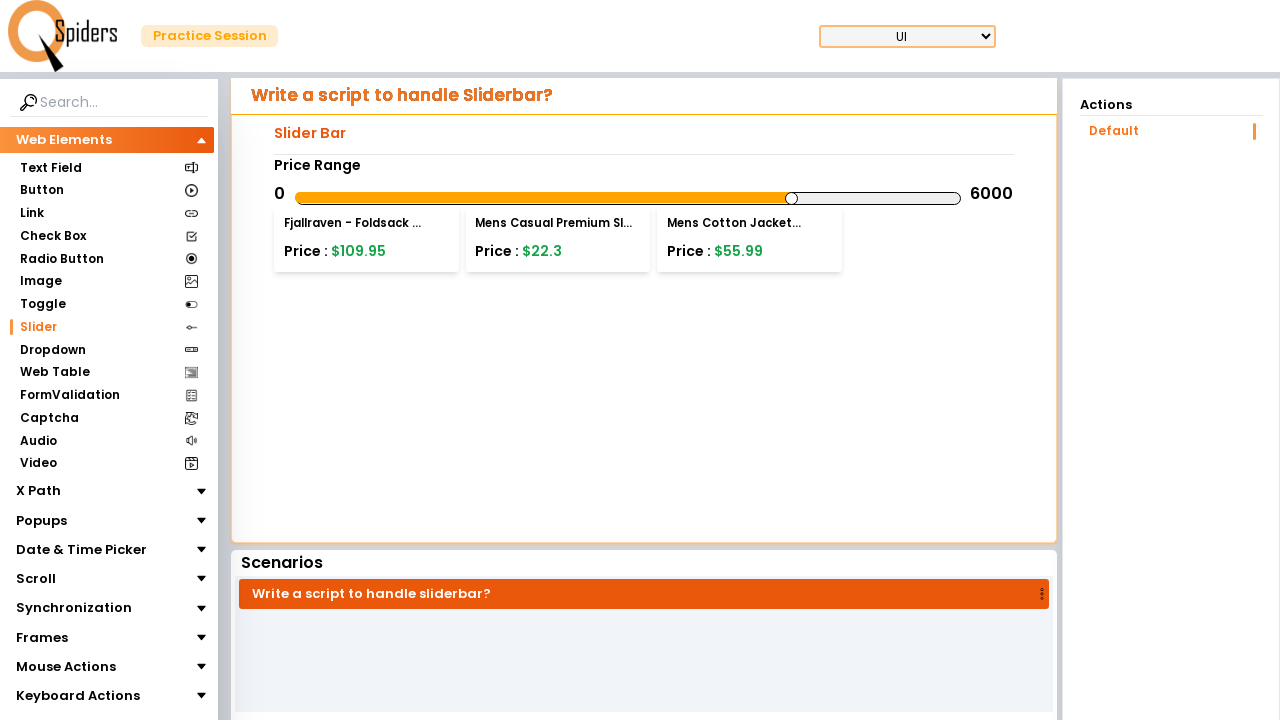

Dragged slider to position offset 199 pixels at (828, 198)
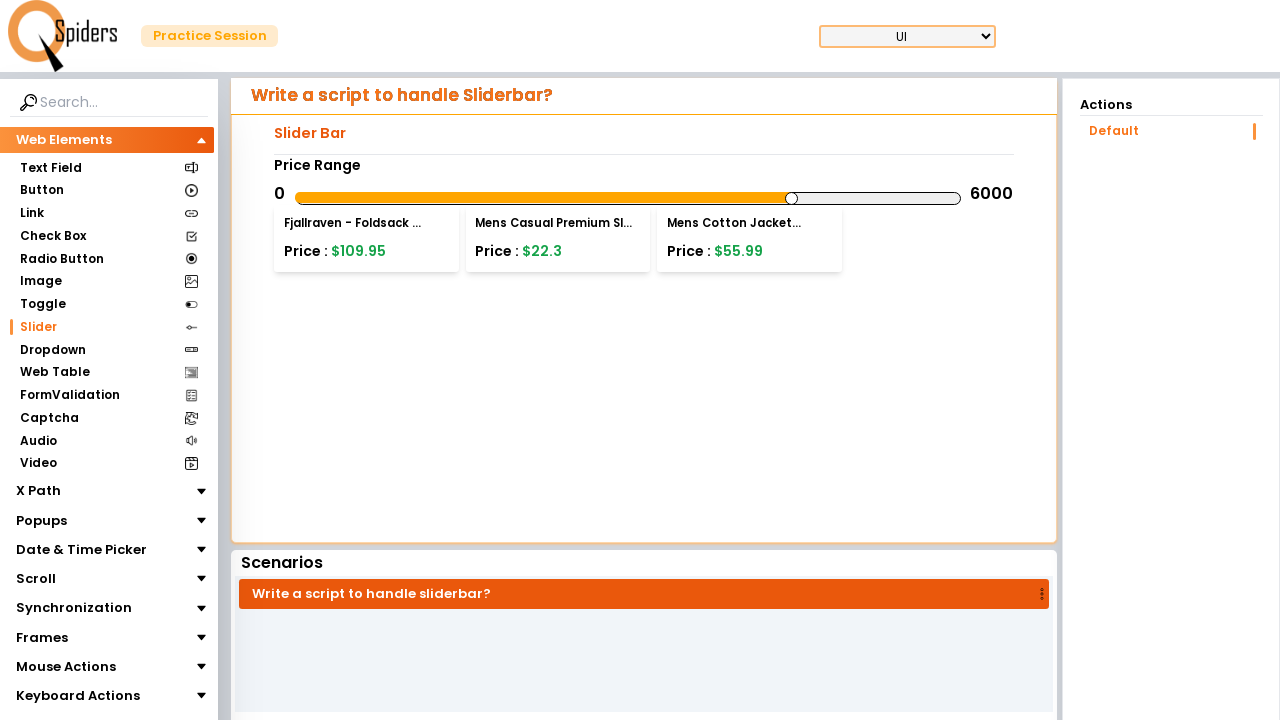

Released mouse button at offset 199 pixels (increment 199) at (828, 198)
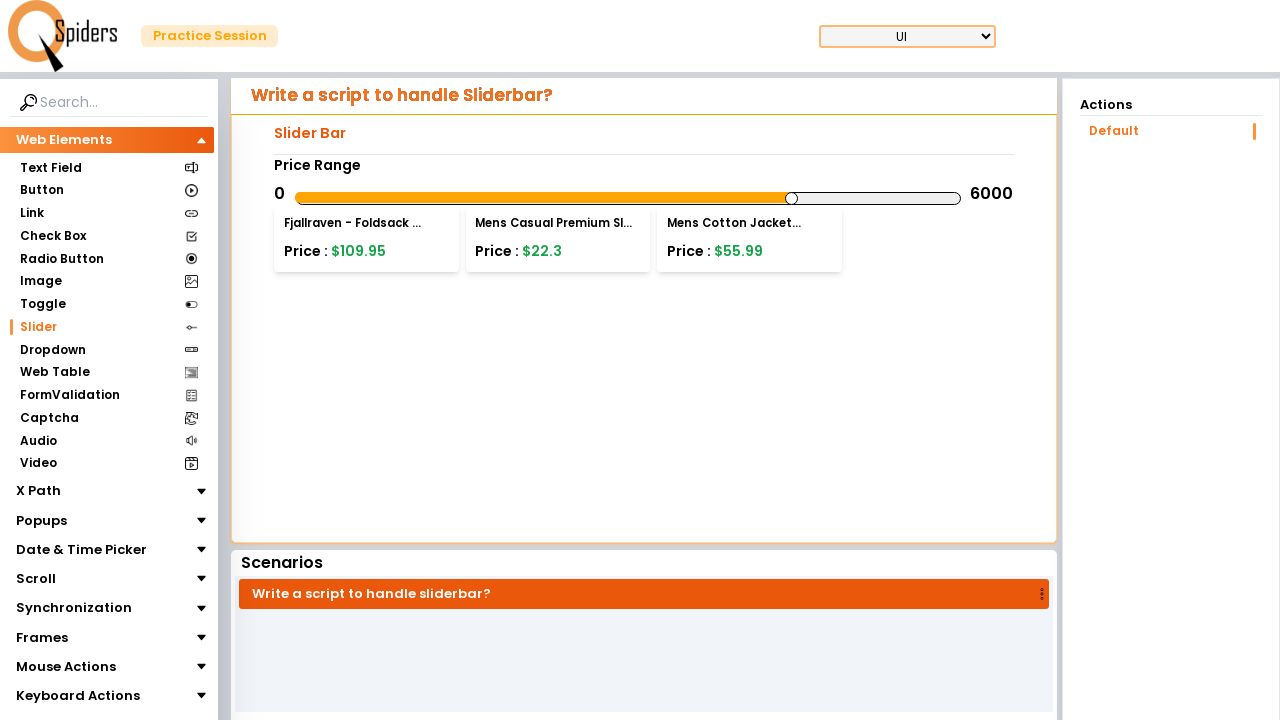

Moved mouse to slider center position (increment 208) at (629, 198)
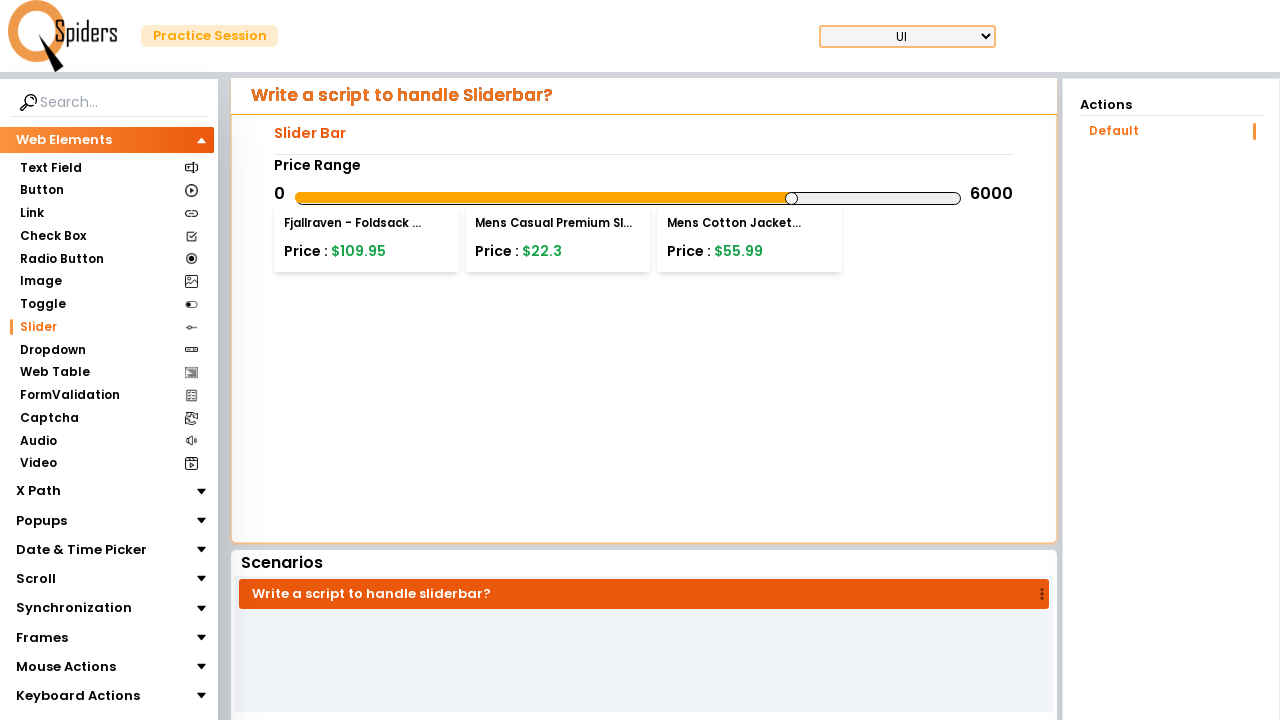

Pressed mouse button down on slider (increment 208) at (629, 198)
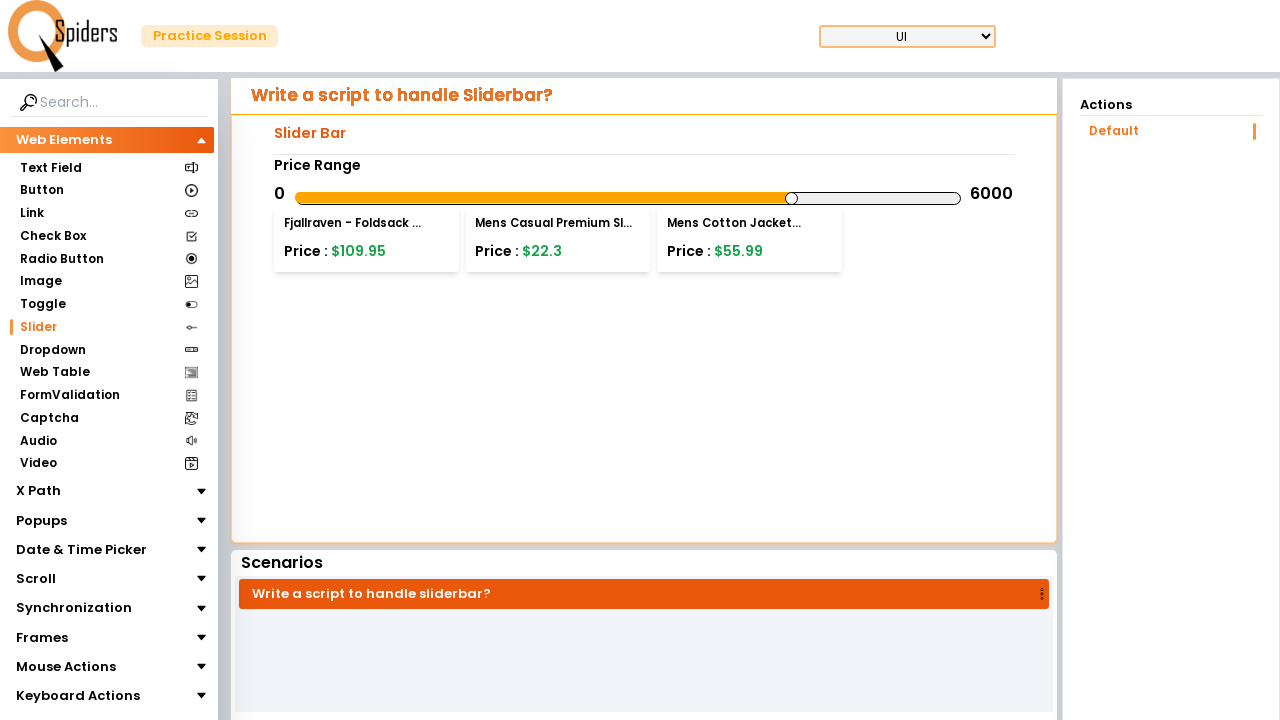

Dragged slider to position offset 208 pixels at (837, 198)
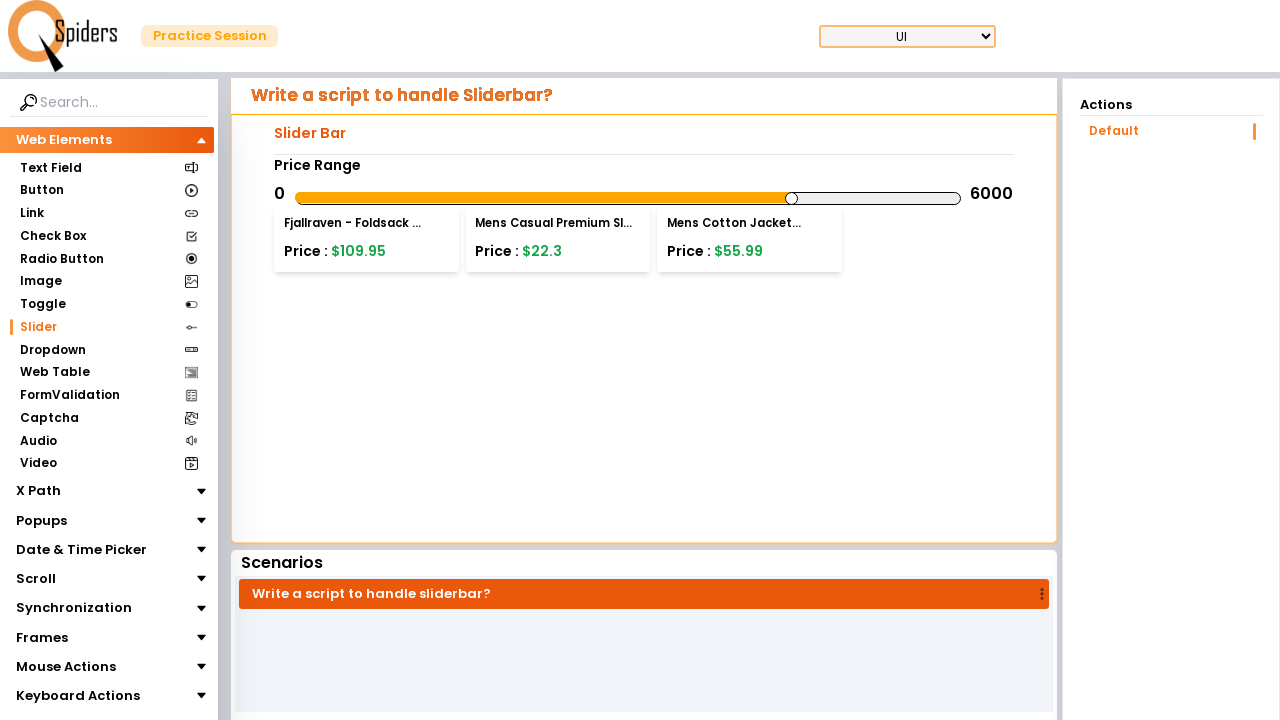

Released mouse button at offset 208 pixels (increment 208) at (837, 198)
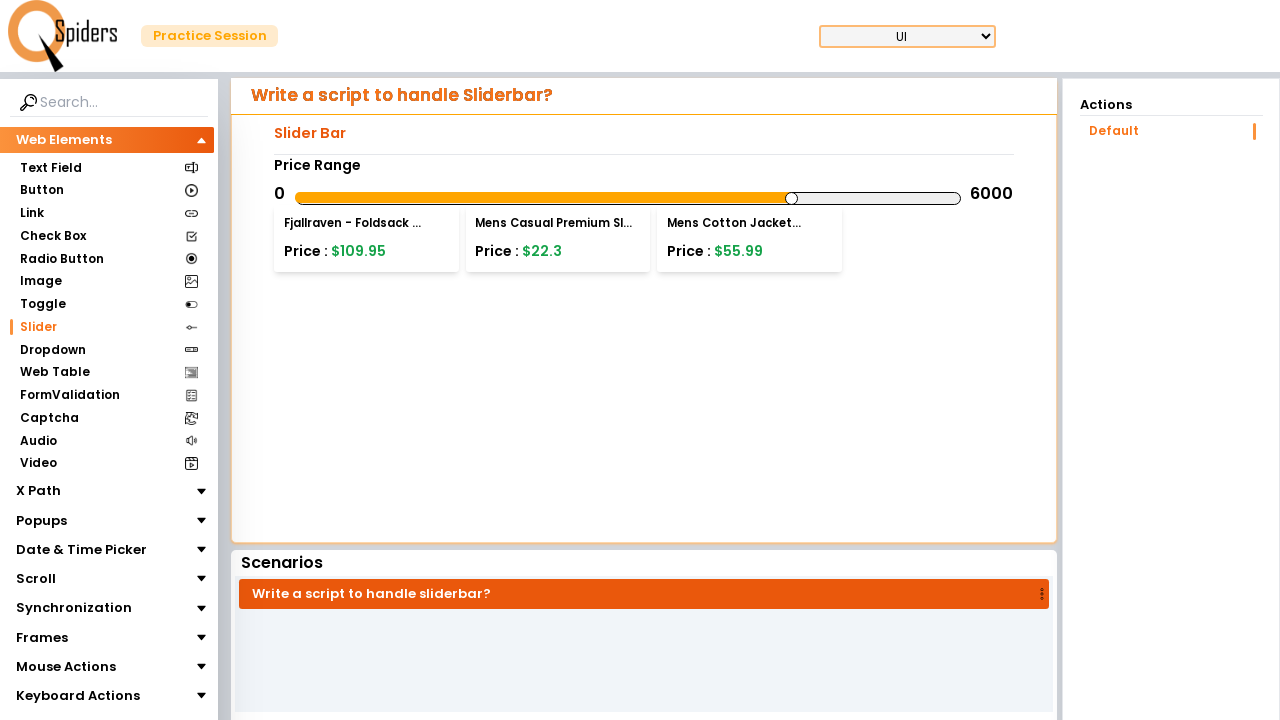

Moved mouse to slider center position (increment 217) at (629, 198)
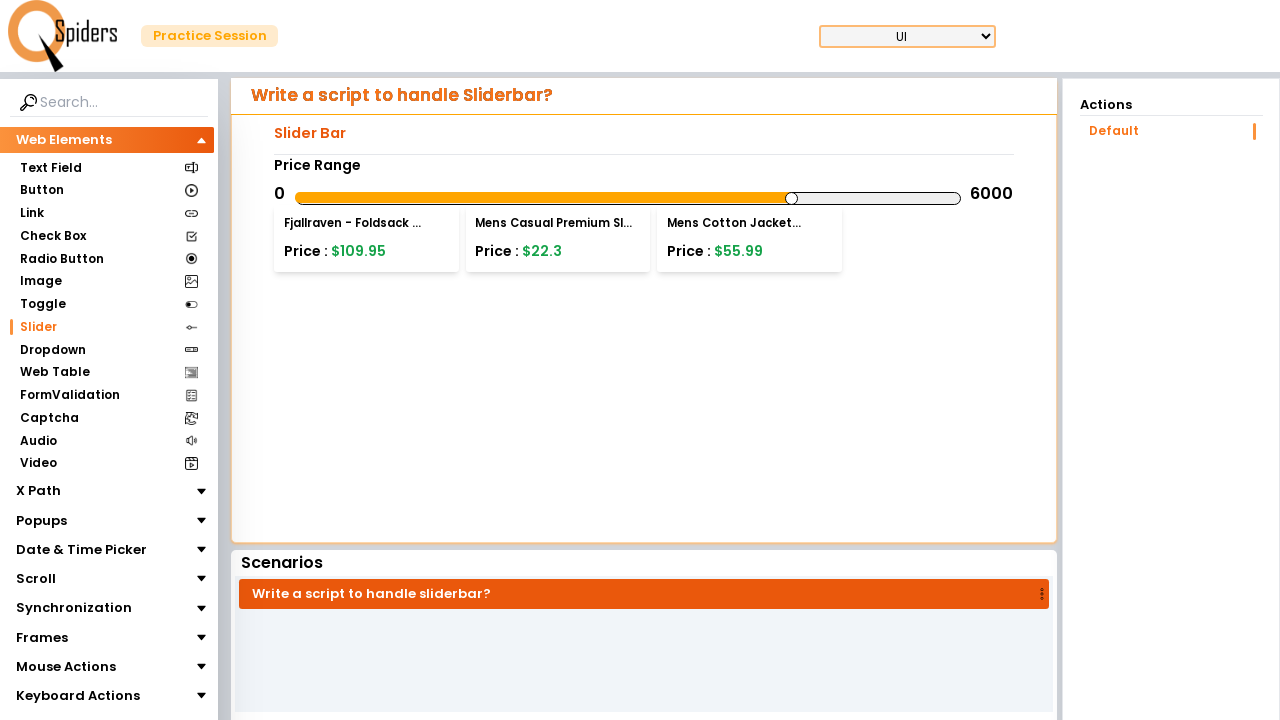

Pressed mouse button down on slider (increment 217) at (629, 198)
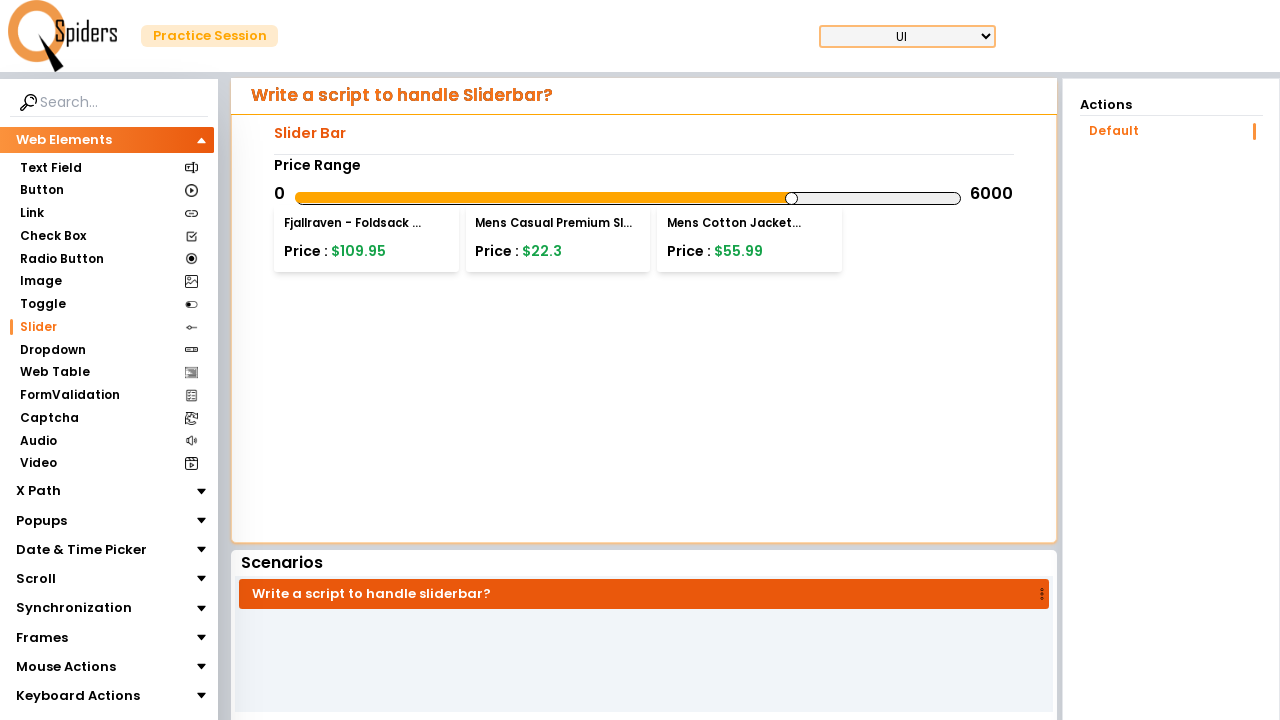

Dragged slider to position offset 217 pixels at (846, 198)
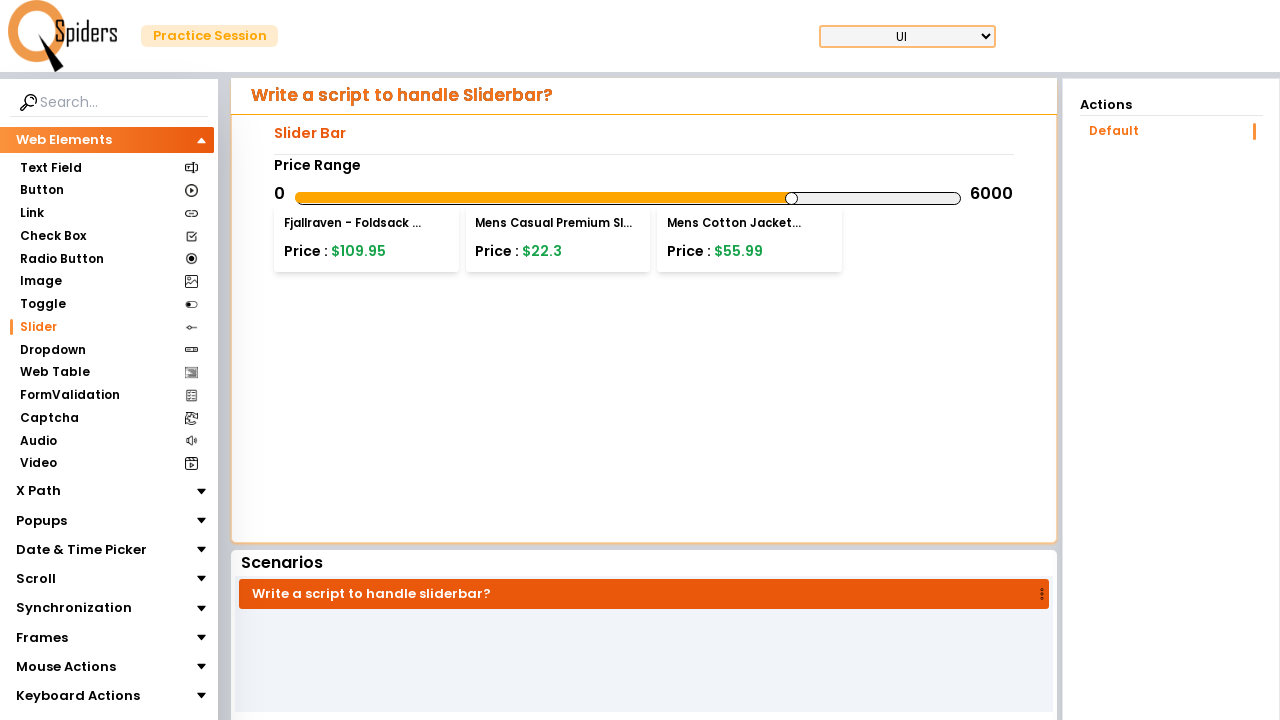

Released mouse button at offset 217 pixels (increment 217) at (846, 198)
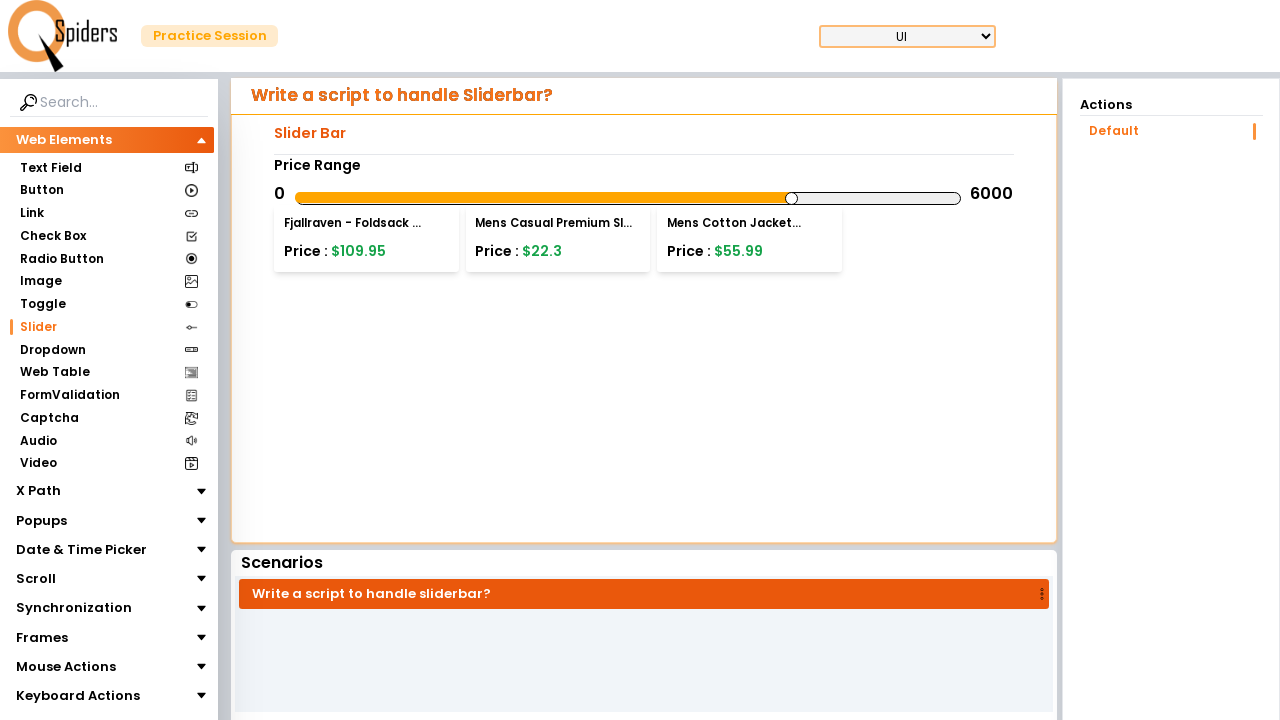

Moved mouse to slider center position (increment 226) at (629, 198)
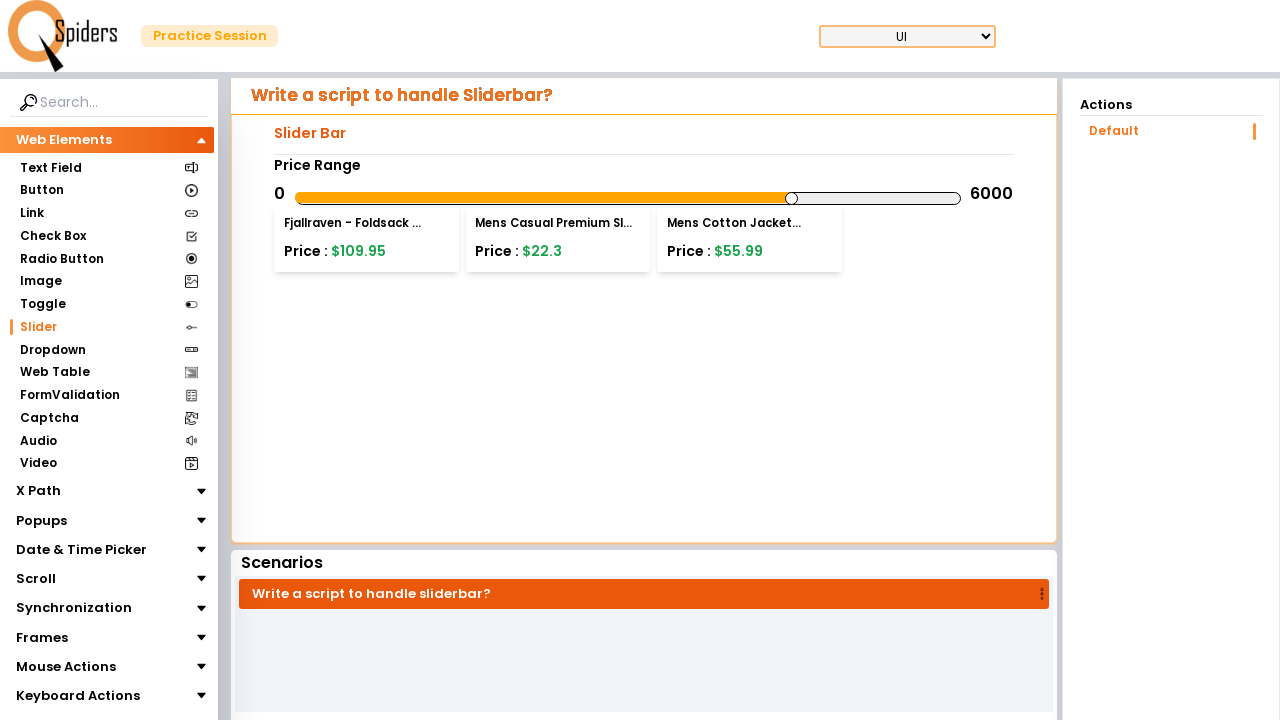

Pressed mouse button down on slider (increment 226) at (629, 198)
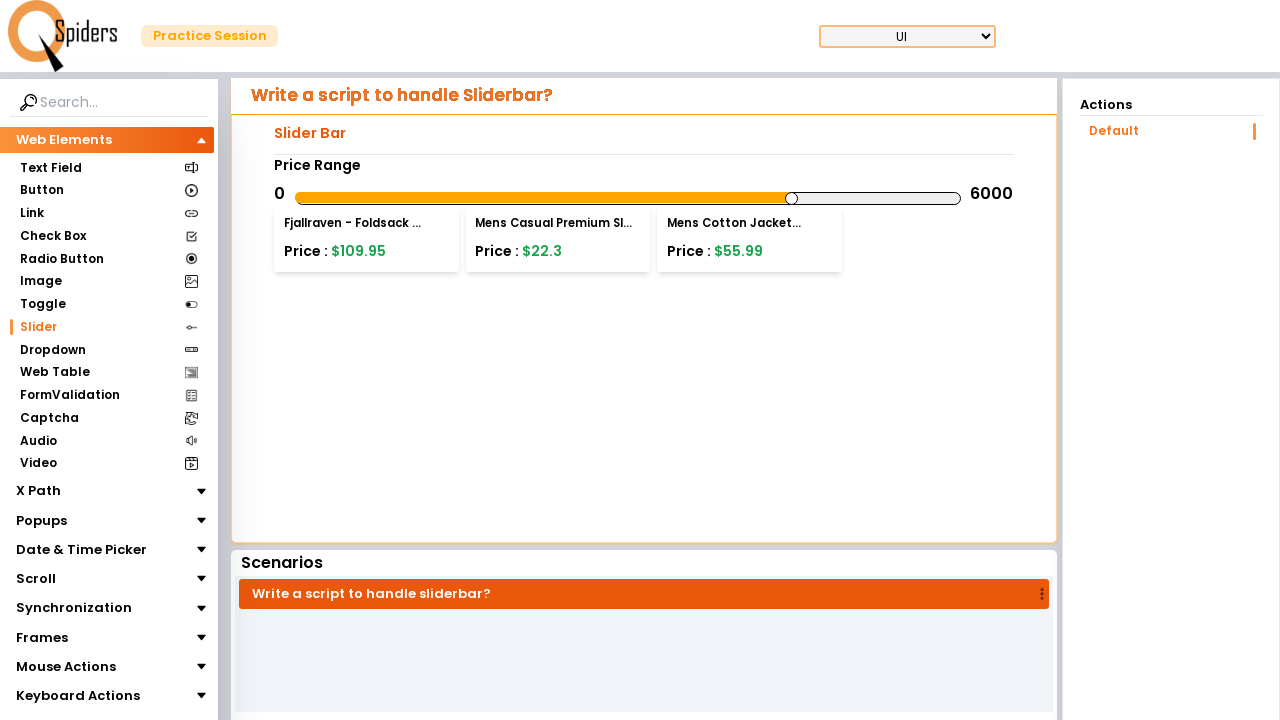

Dragged slider to position offset 226 pixels at (855, 198)
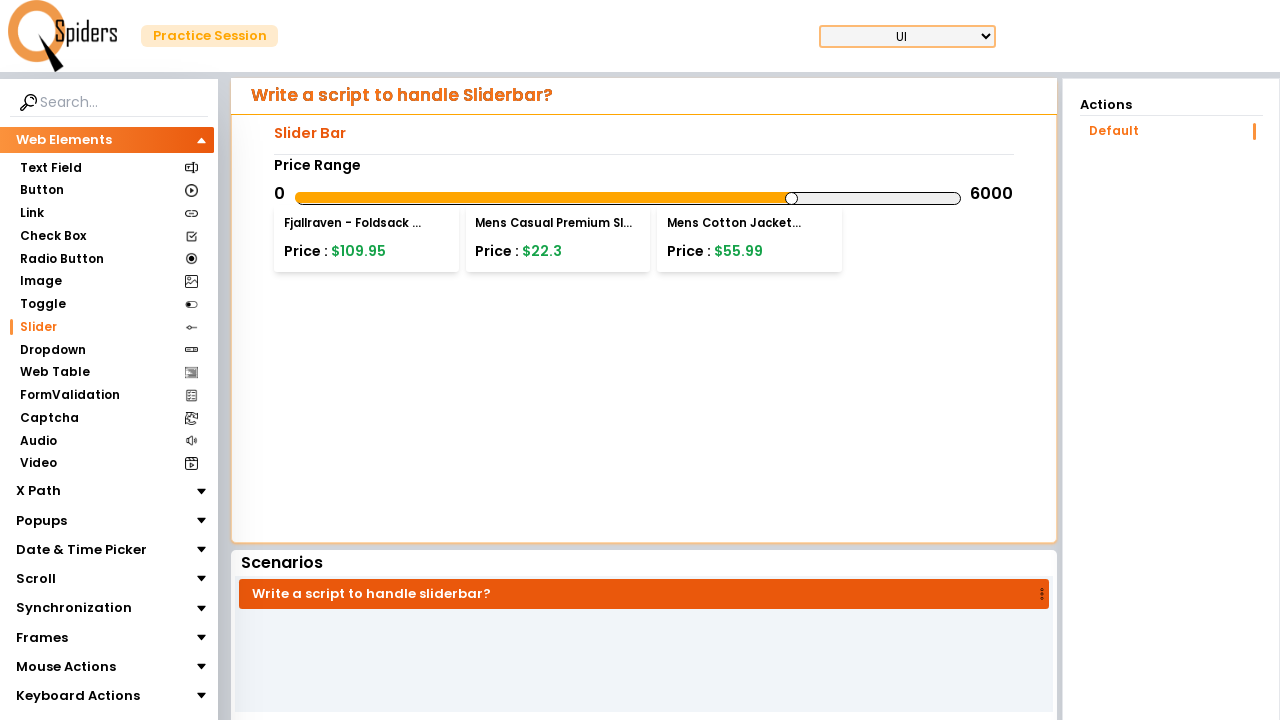

Released mouse button at offset 226 pixels (increment 226) at (855, 198)
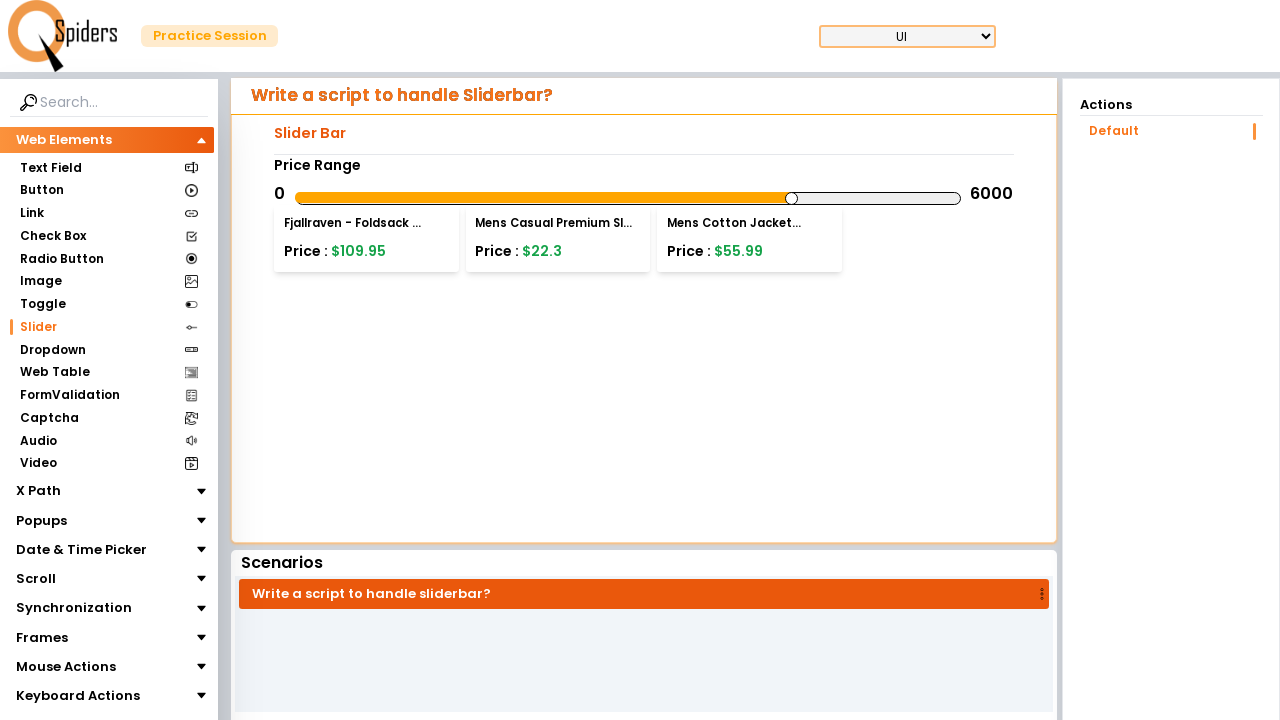

Moved mouse to slider center position (increment 235) at (629, 198)
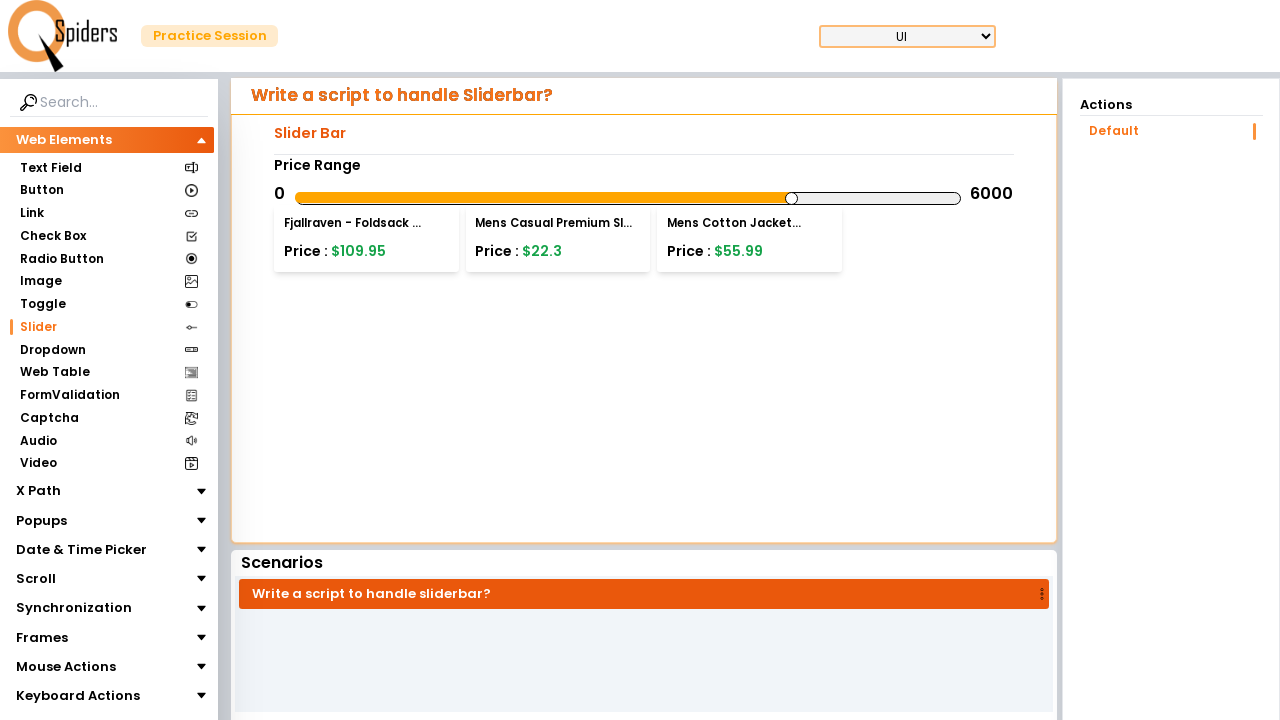

Pressed mouse button down on slider (increment 235) at (629, 198)
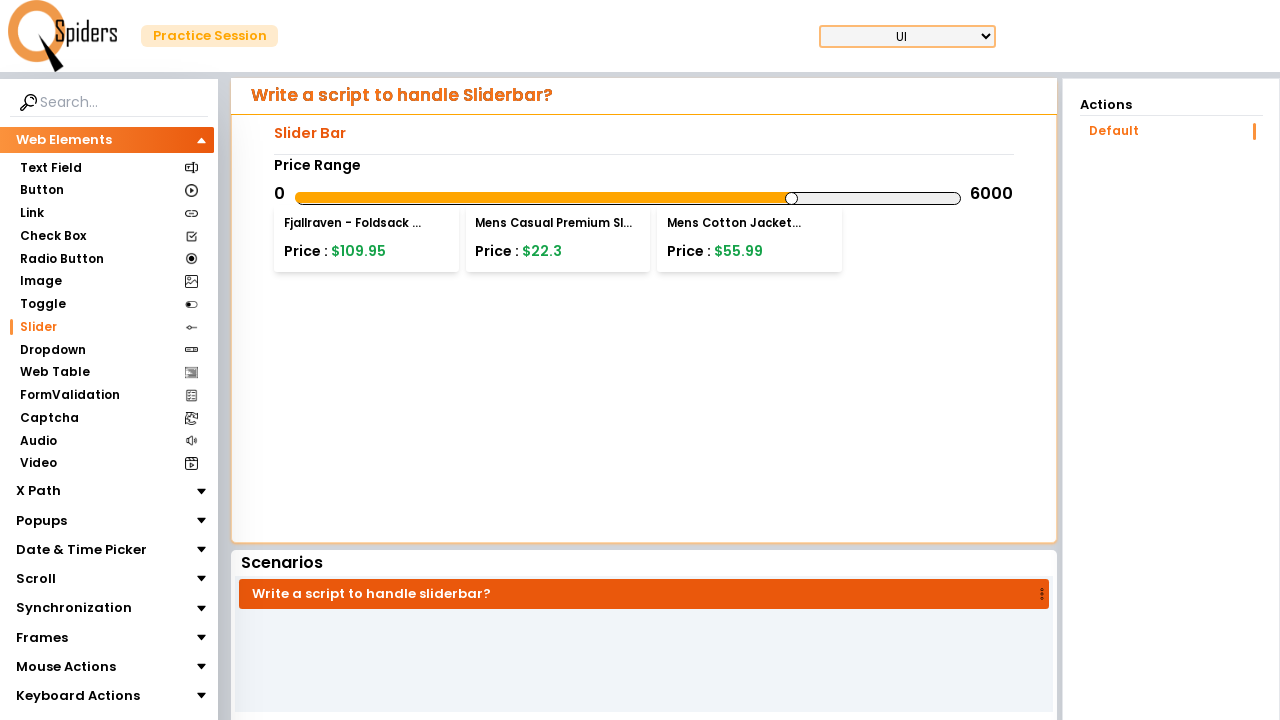

Dragged slider to position offset 235 pixels at (864, 198)
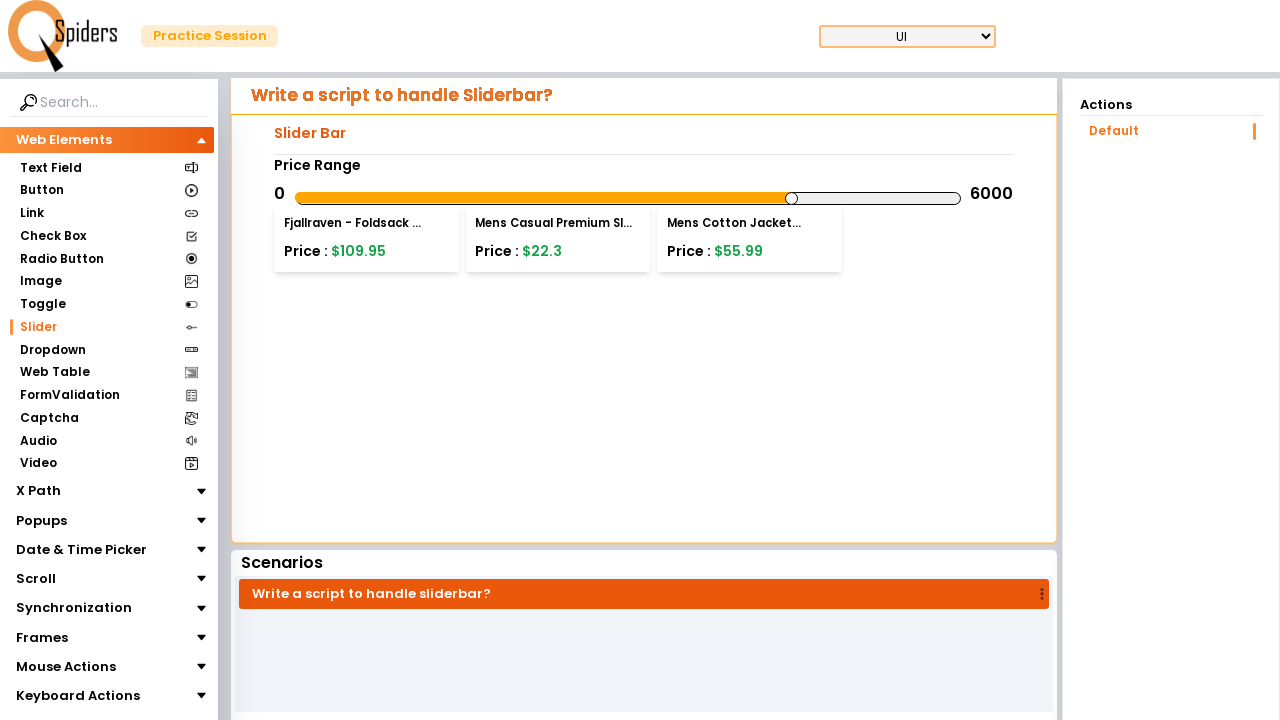

Released mouse button at offset 235 pixels (increment 235) at (864, 198)
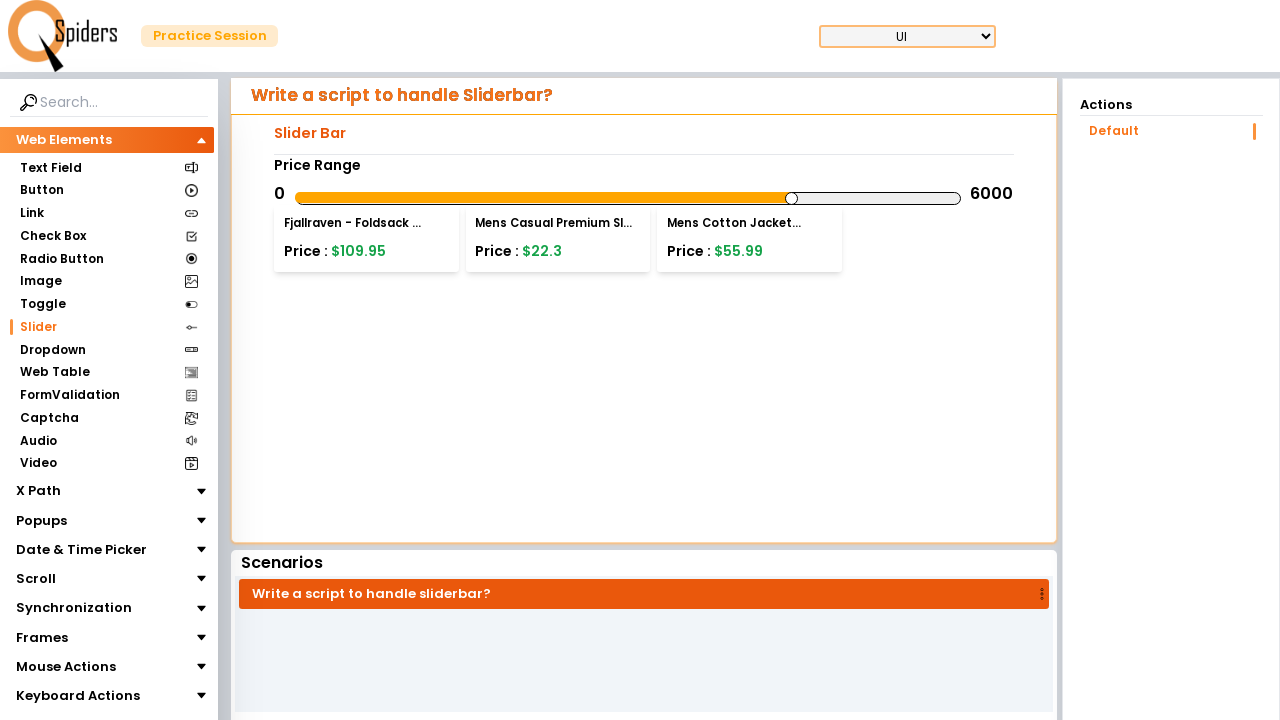

Moved mouse to slider center position (increment 244) at (629, 198)
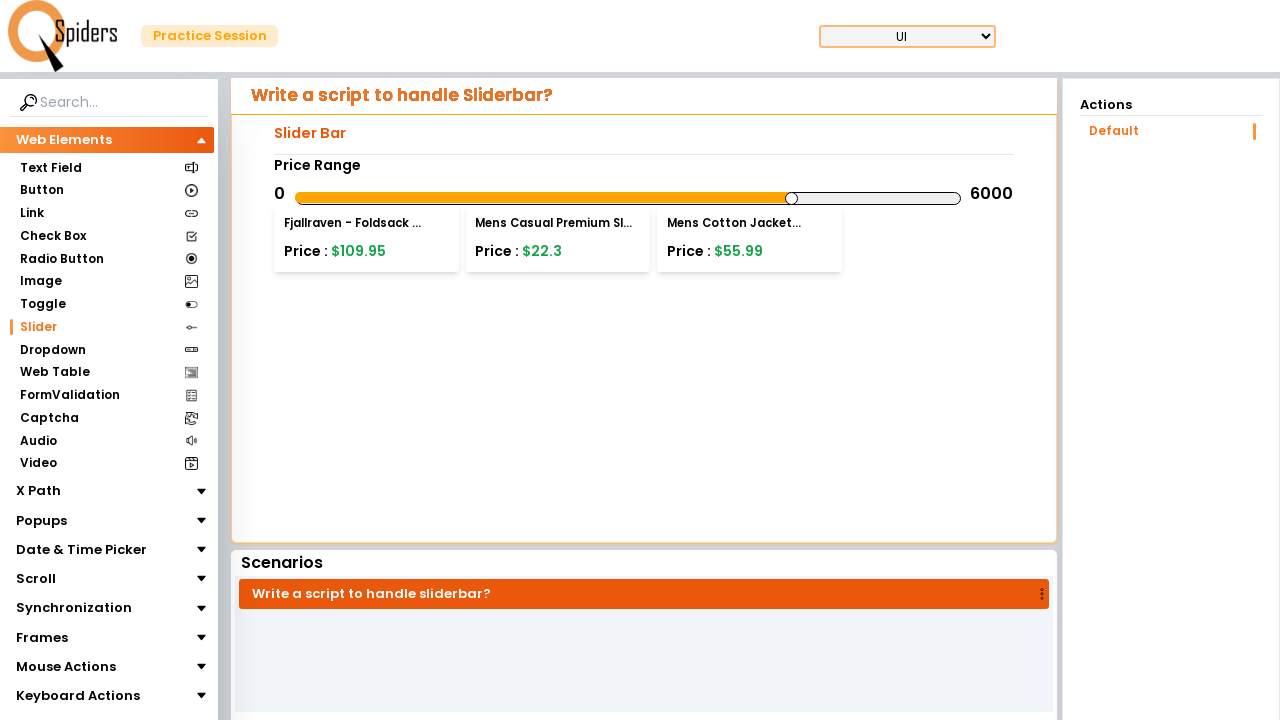

Pressed mouse button down on slider (increment 244) at (629, 198)
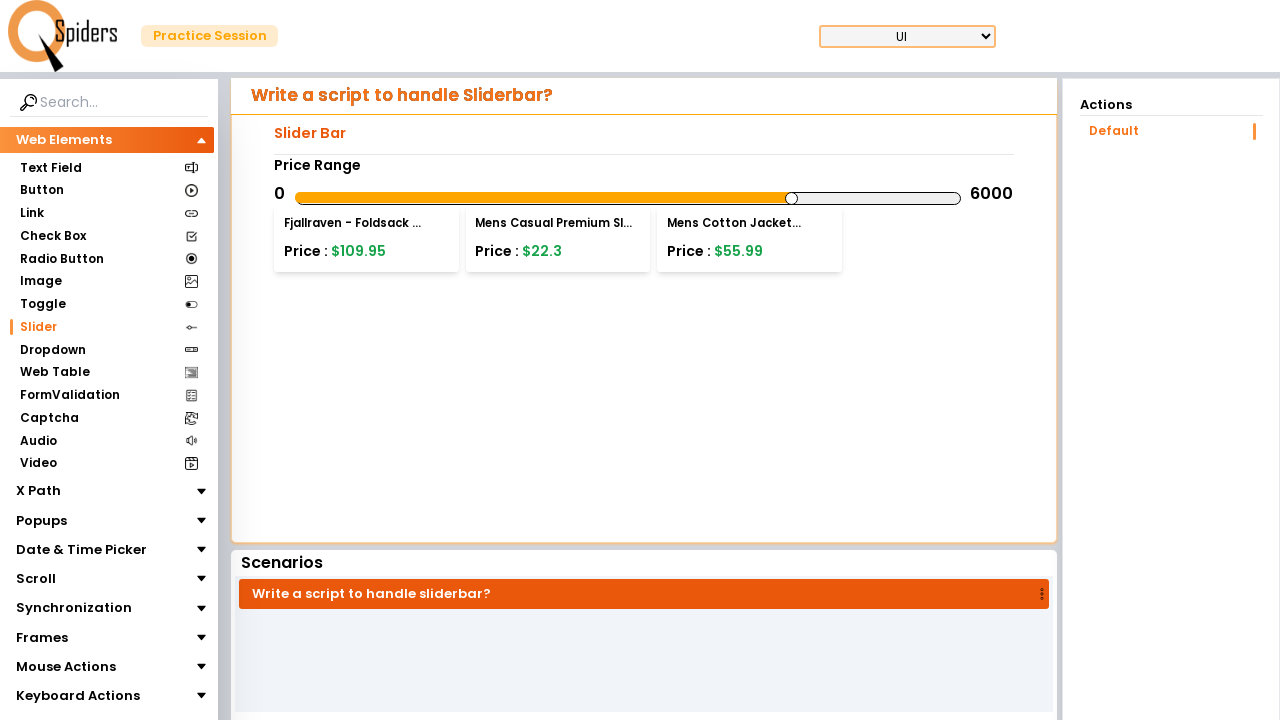

Dragged slider to position offset 244 pixels at (873, 198)
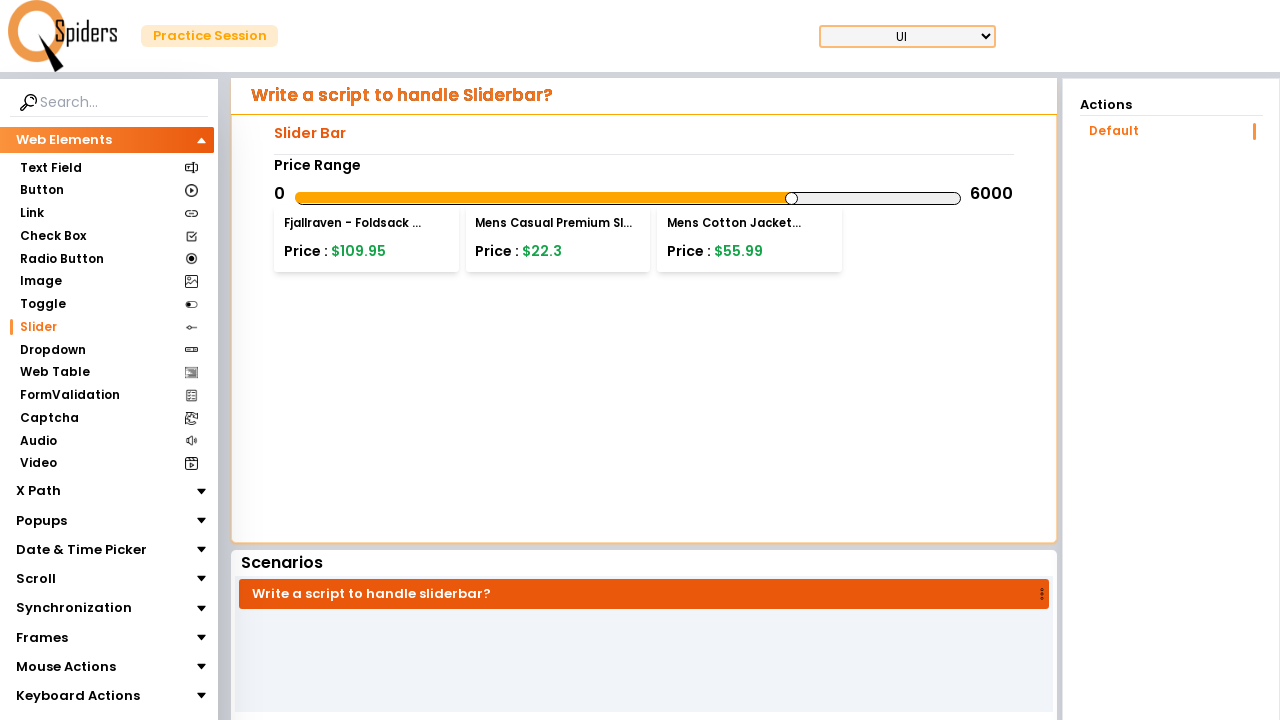

Released mouse button at offset 244 pixels (increment 244) at (873, 198)
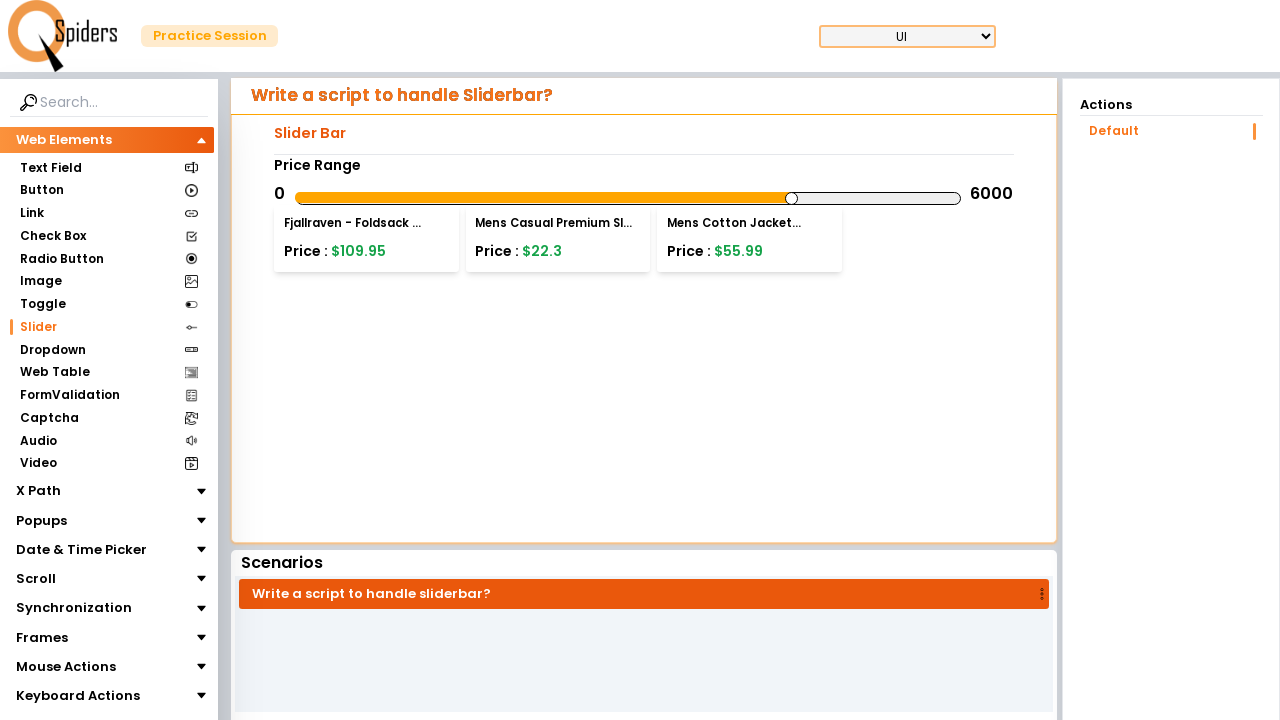

Moved mouse to slider center position (increment 253) at (629, 198)
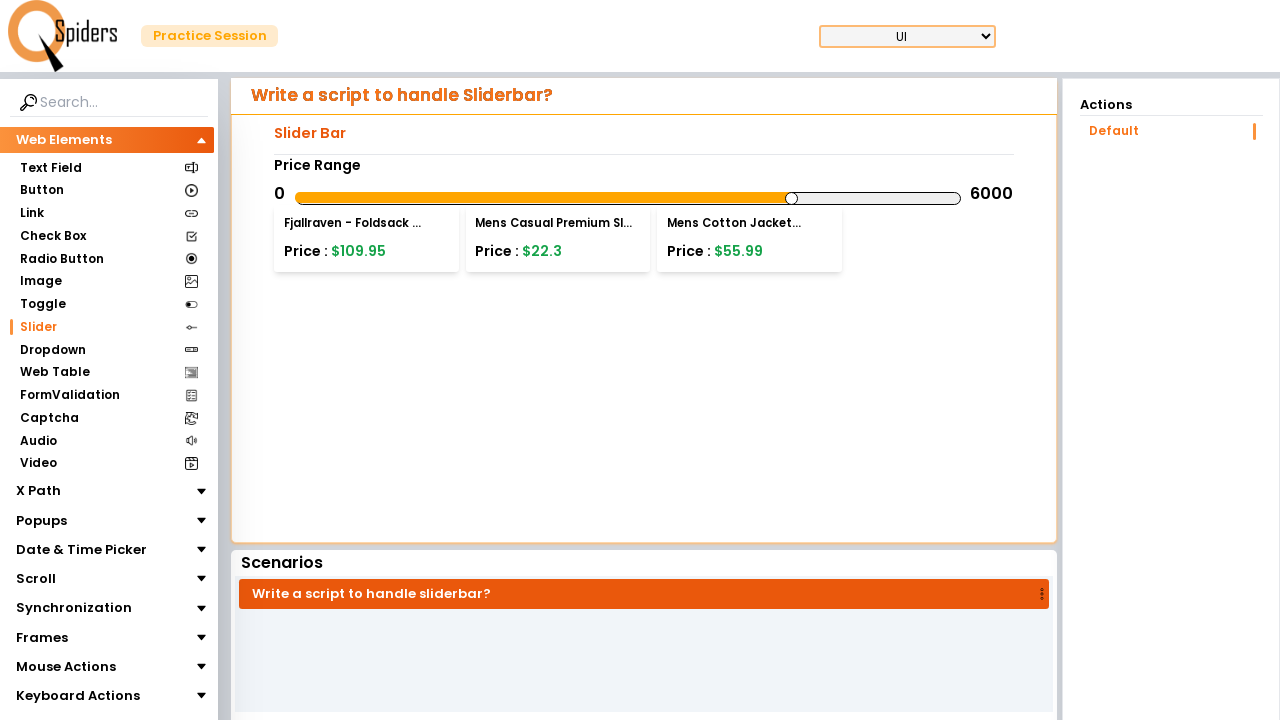

Pressed mouse button down on slider (increment 253) at (629, 198)
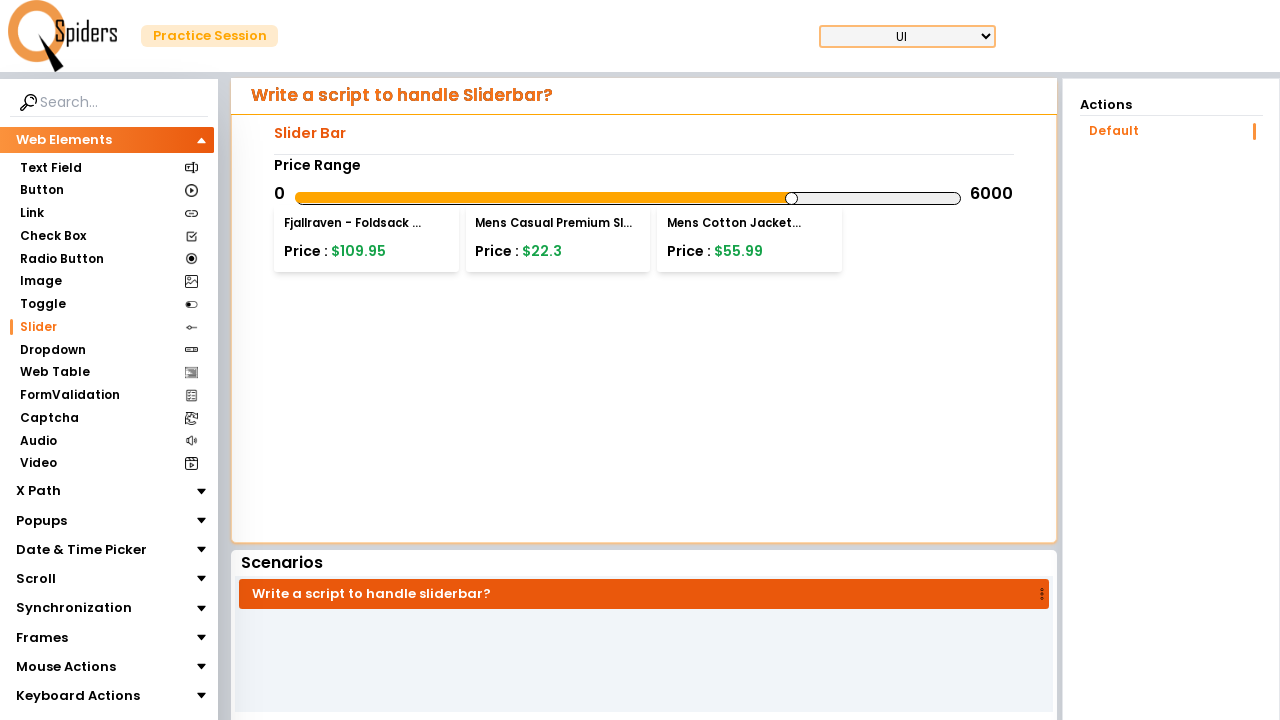

Dragged slider to position offset 253 pixels at (882, 198)
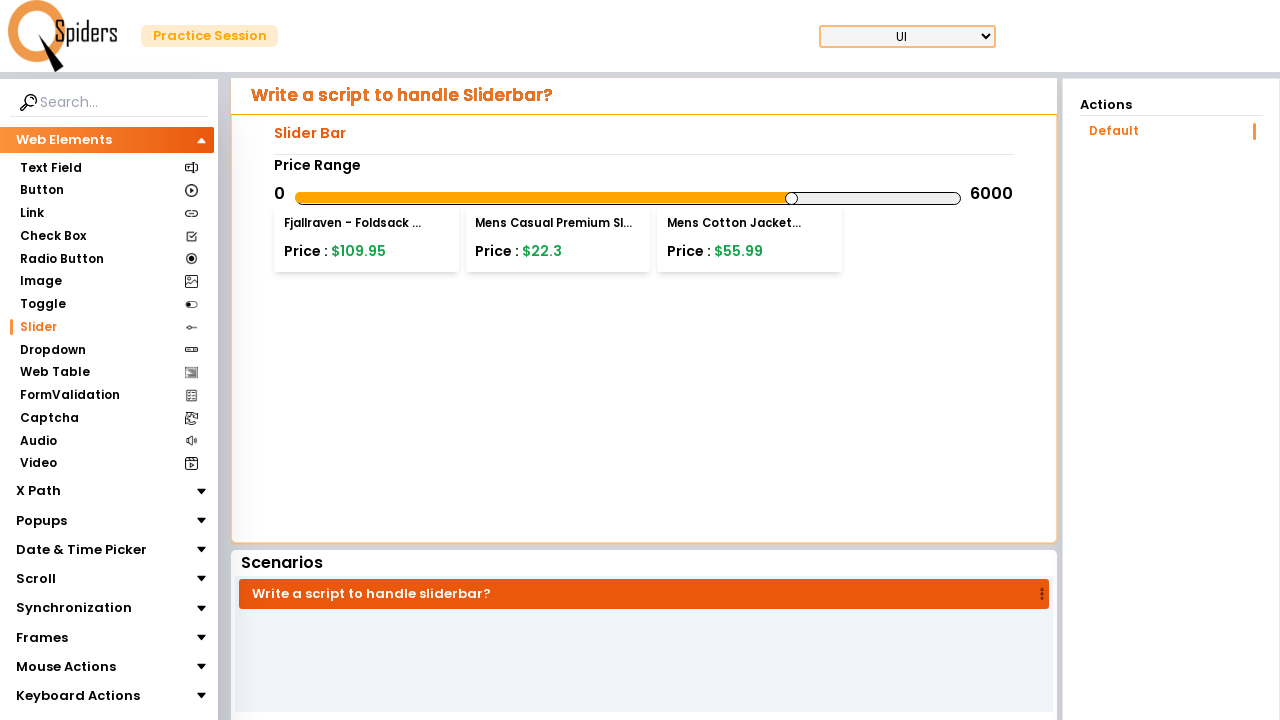

Released mouse button at offset 253 pixels (increment 253) at (882, 198)
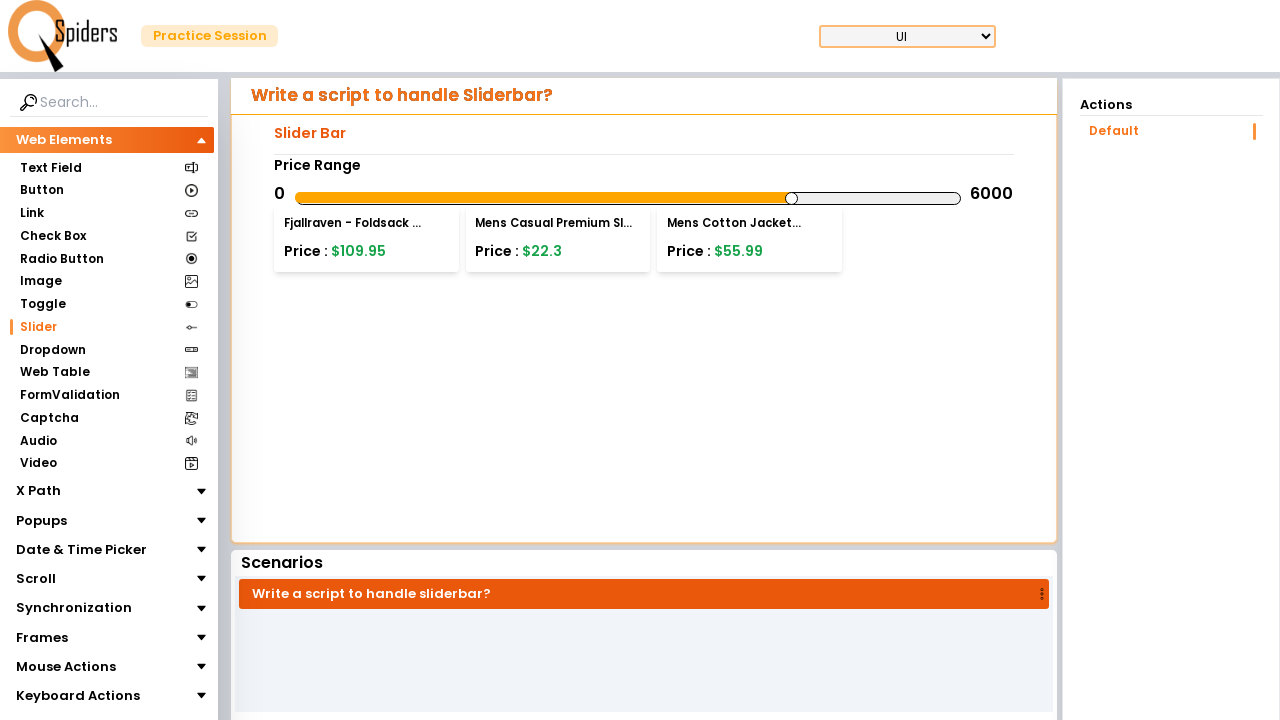

Moved mouse to slider center position (increment 262) at (629, 198)
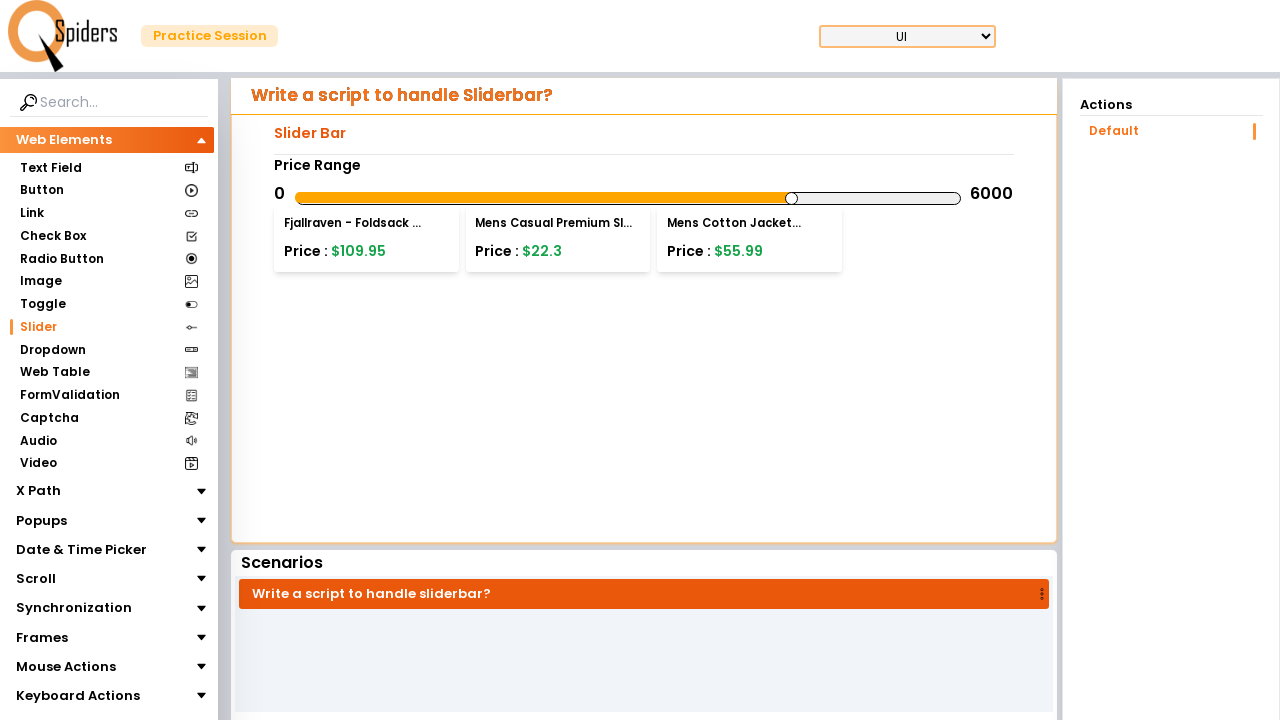

Pressed mouse button down on slider (increment 262) at (629, 198)
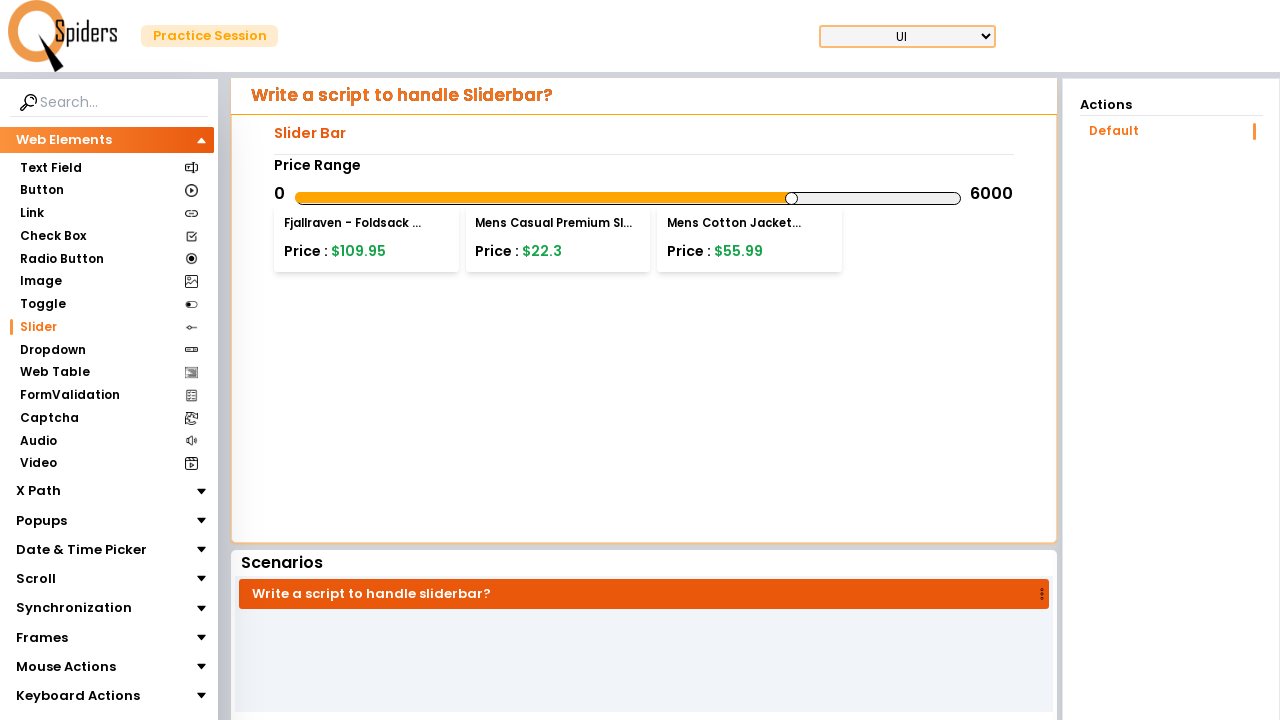

Dragged slider to position offset 262 pixels at (891, 198)
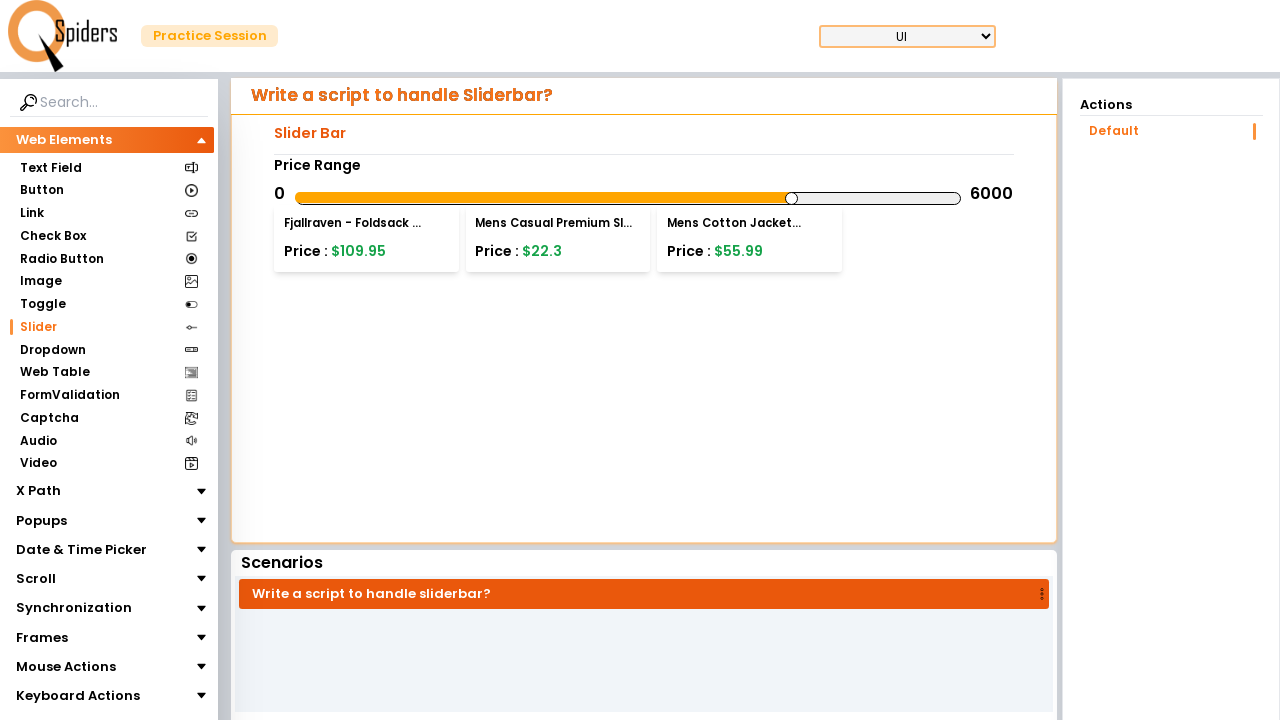

Released mouse button at offset 262 pixels (increment 262) at (891, 198)
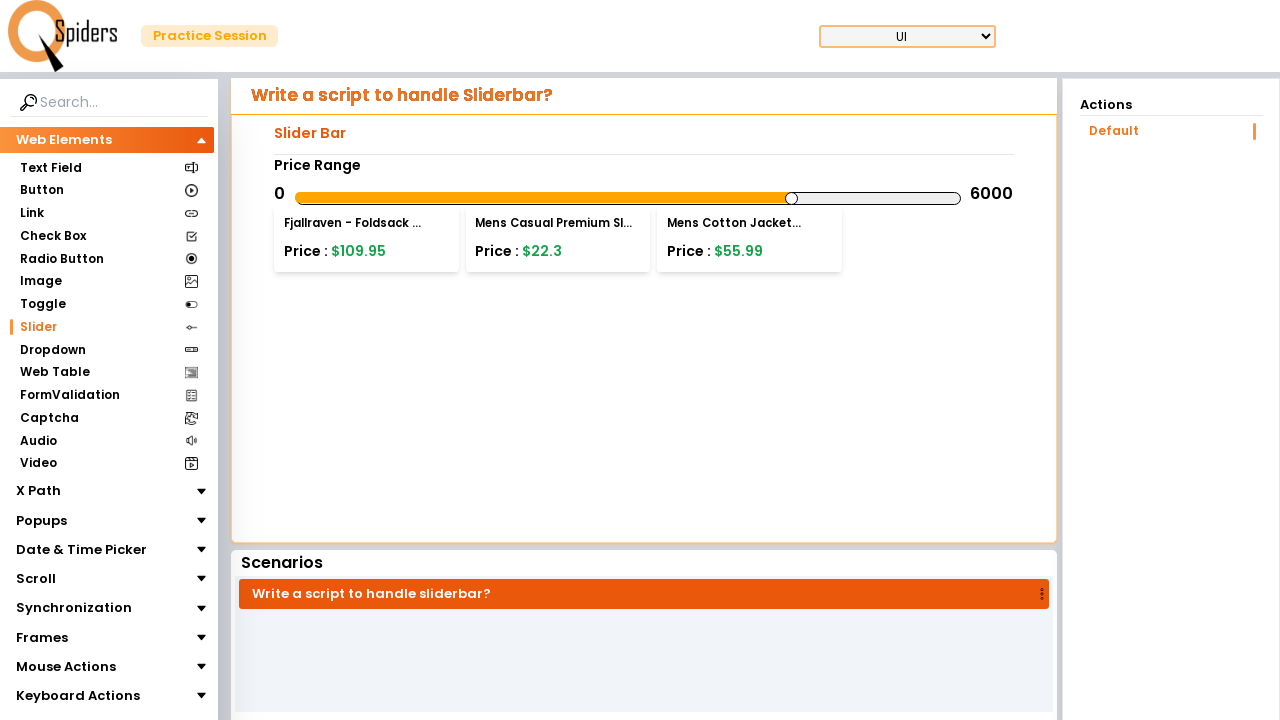

Moved mouse to slider center position (increment 271) at (629, 198)
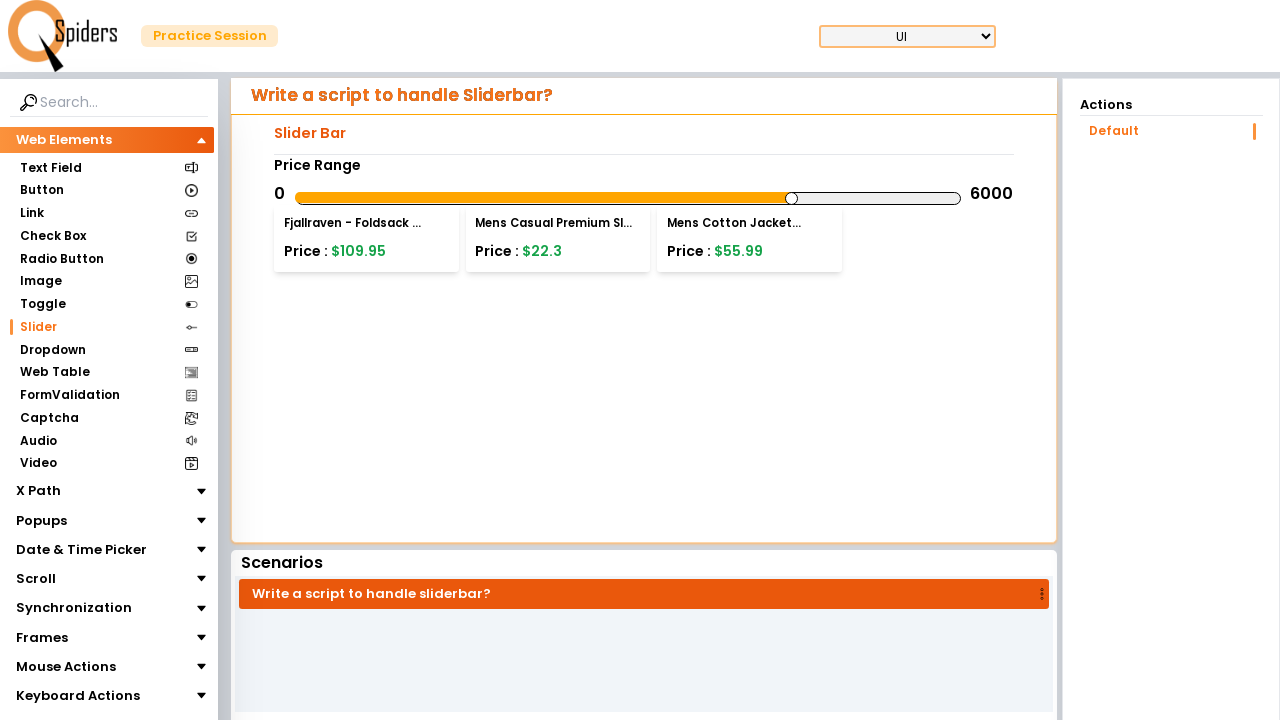

Pressed mouse button down on slider (increment 271) at (629, 198)
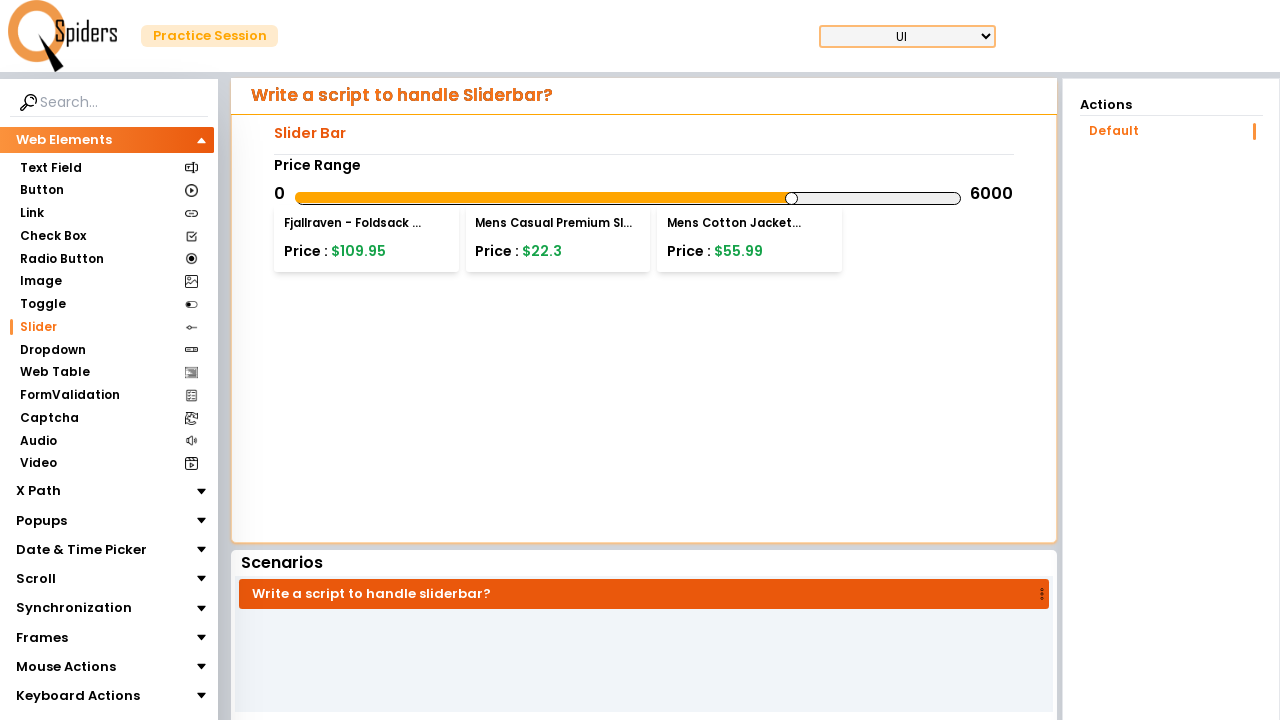

Dragged slider to position offset 271 pixels at (900, 198)
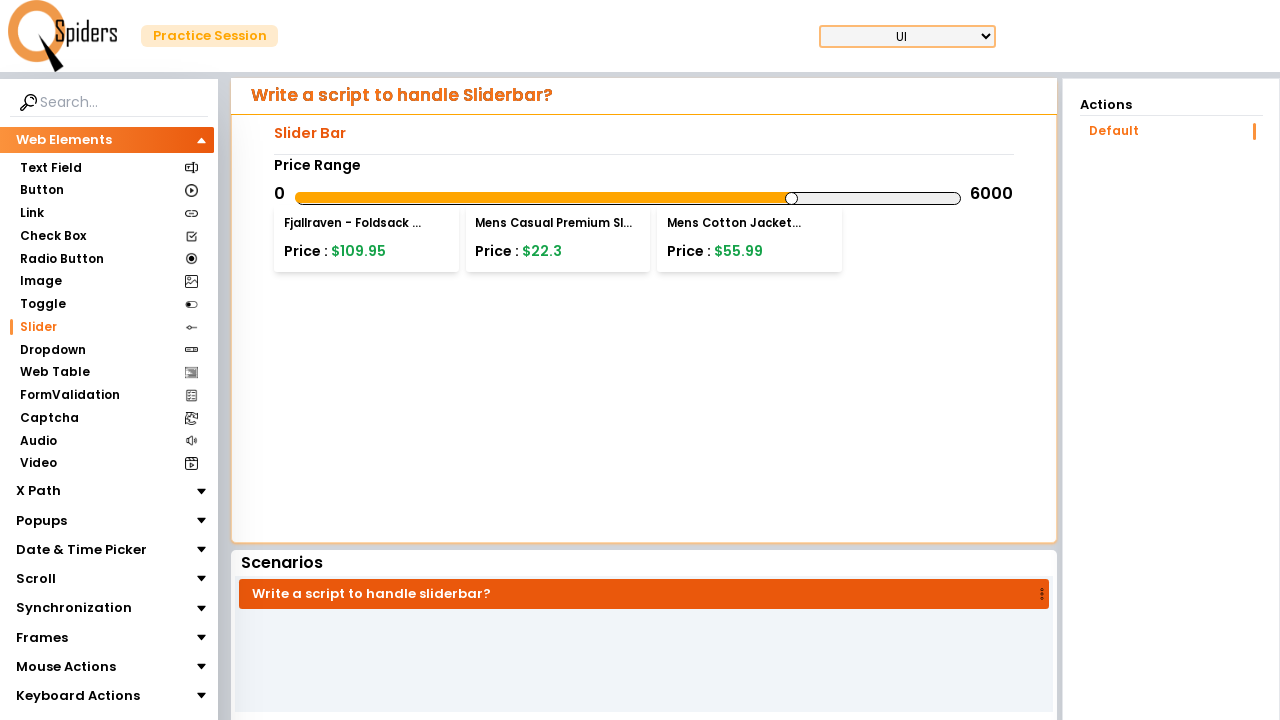

Released mouse button at offset 271 pixels (increment 271) at (900, 198)
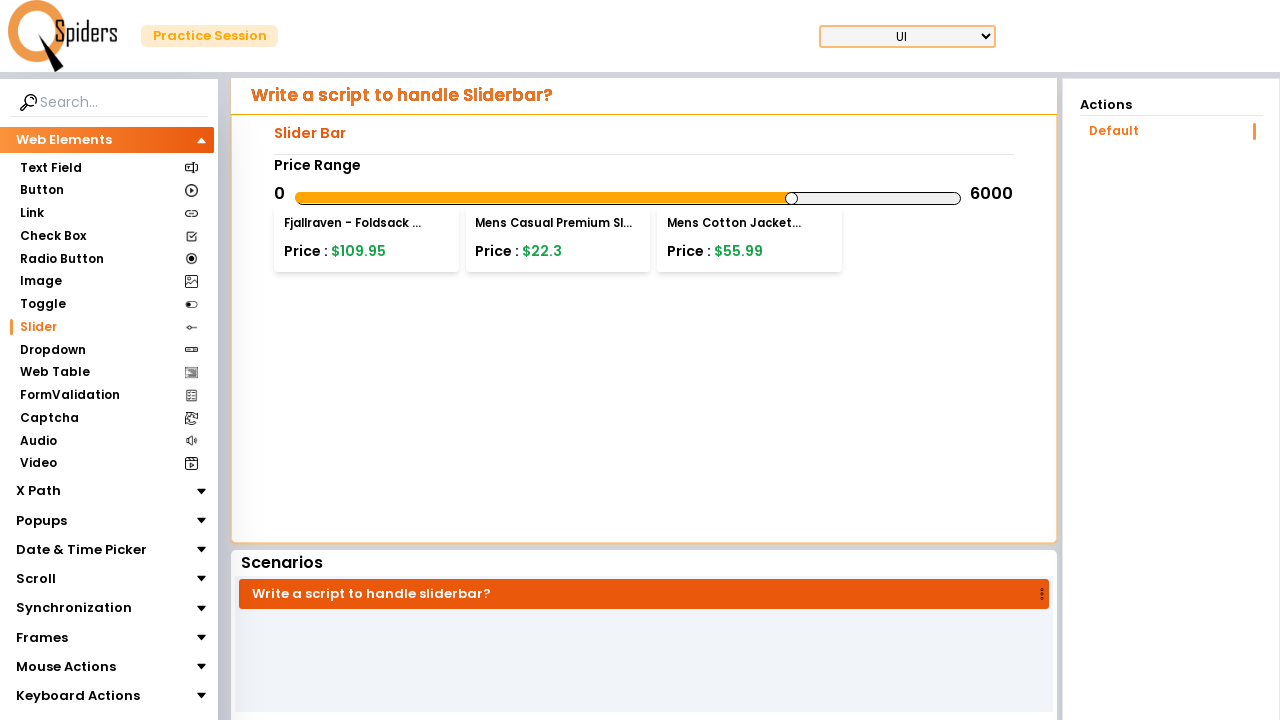

Moved mouse to slider center position (increment 280) at (629, 198)
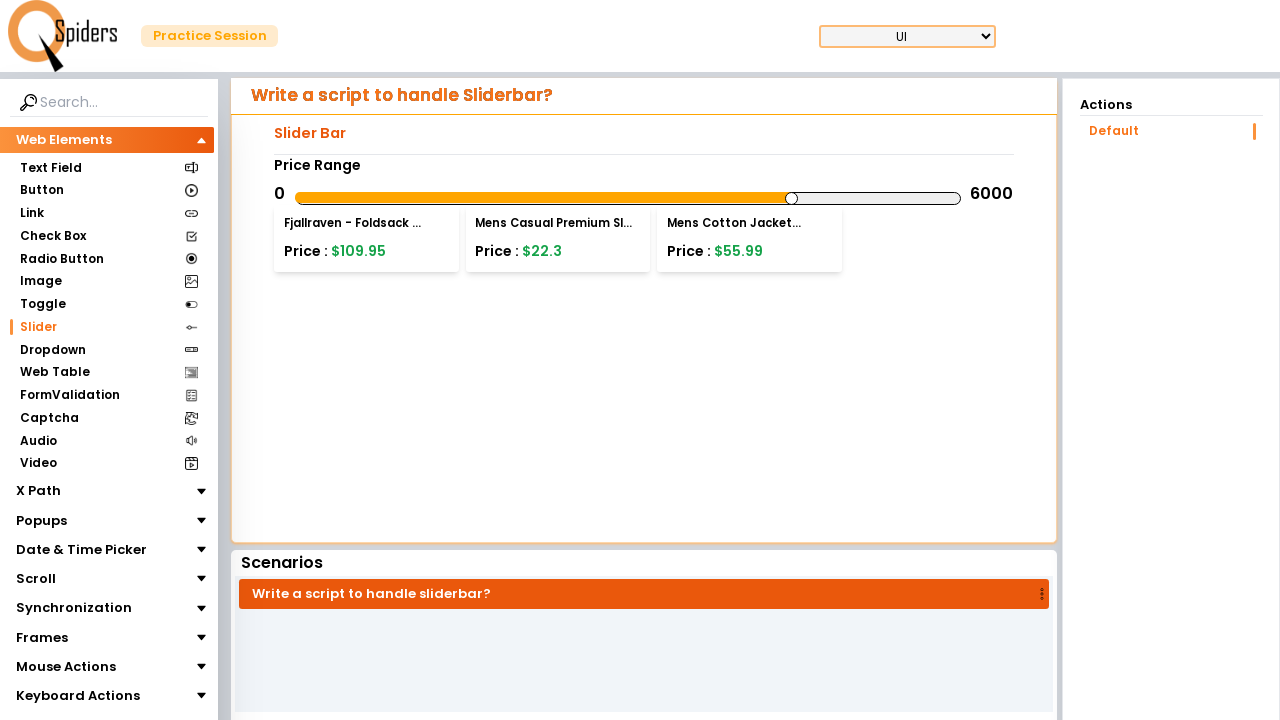

Pressed mouse button down on slider (increment 280) at (629, 198)
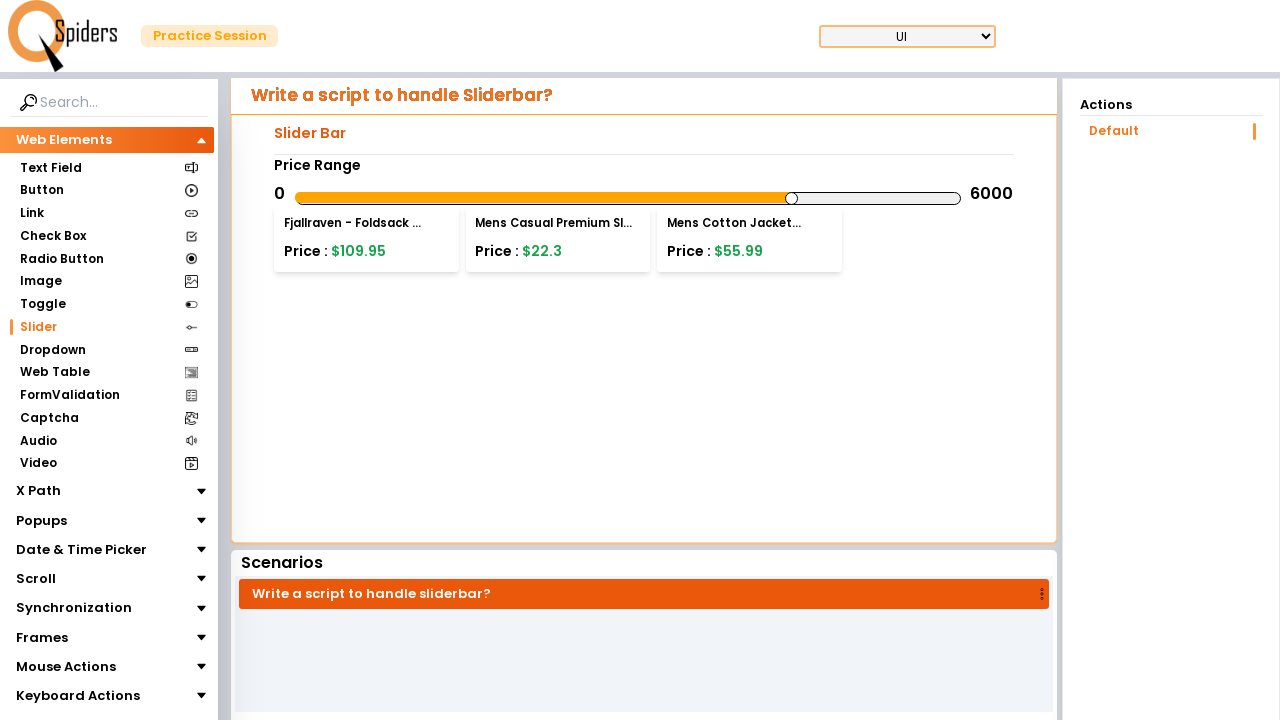

Dragged slider to position offset 280 pixels at (909, 198)
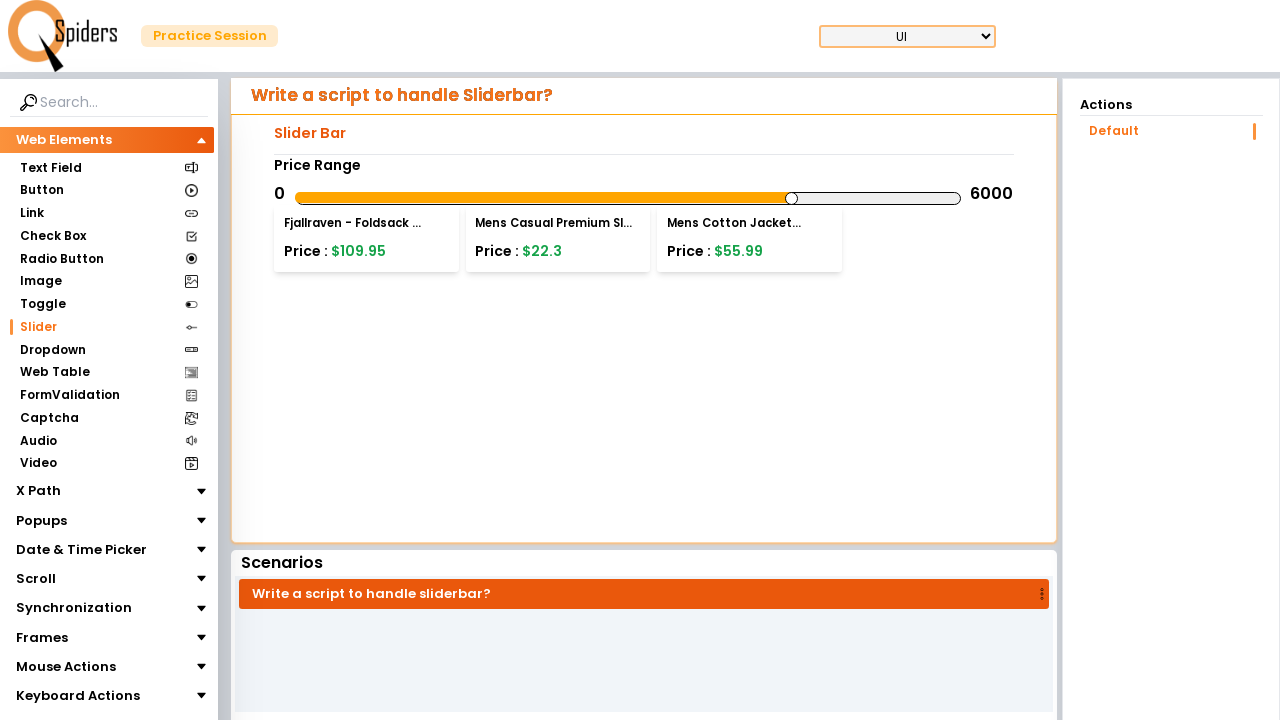

Released mouse button at offset 280 pixels (increment 280) at (909, 198)
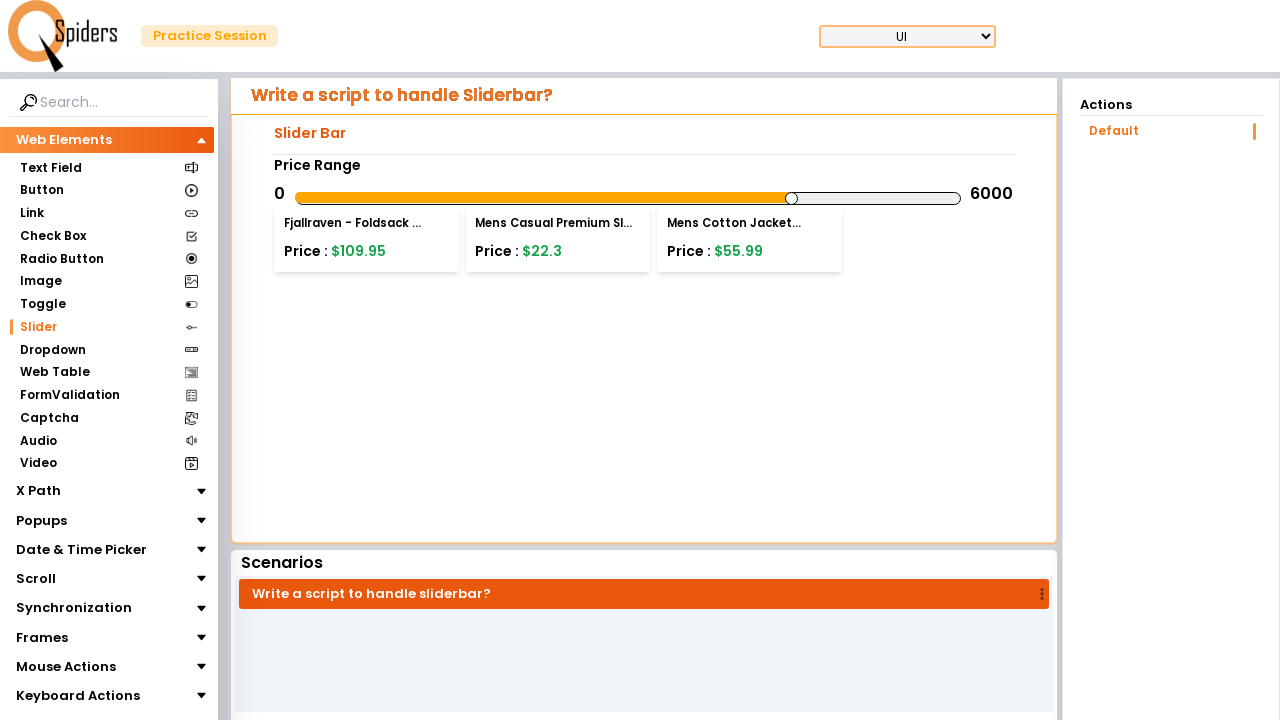

Moved mouse to slider center position (increment 289) at (629, 198)
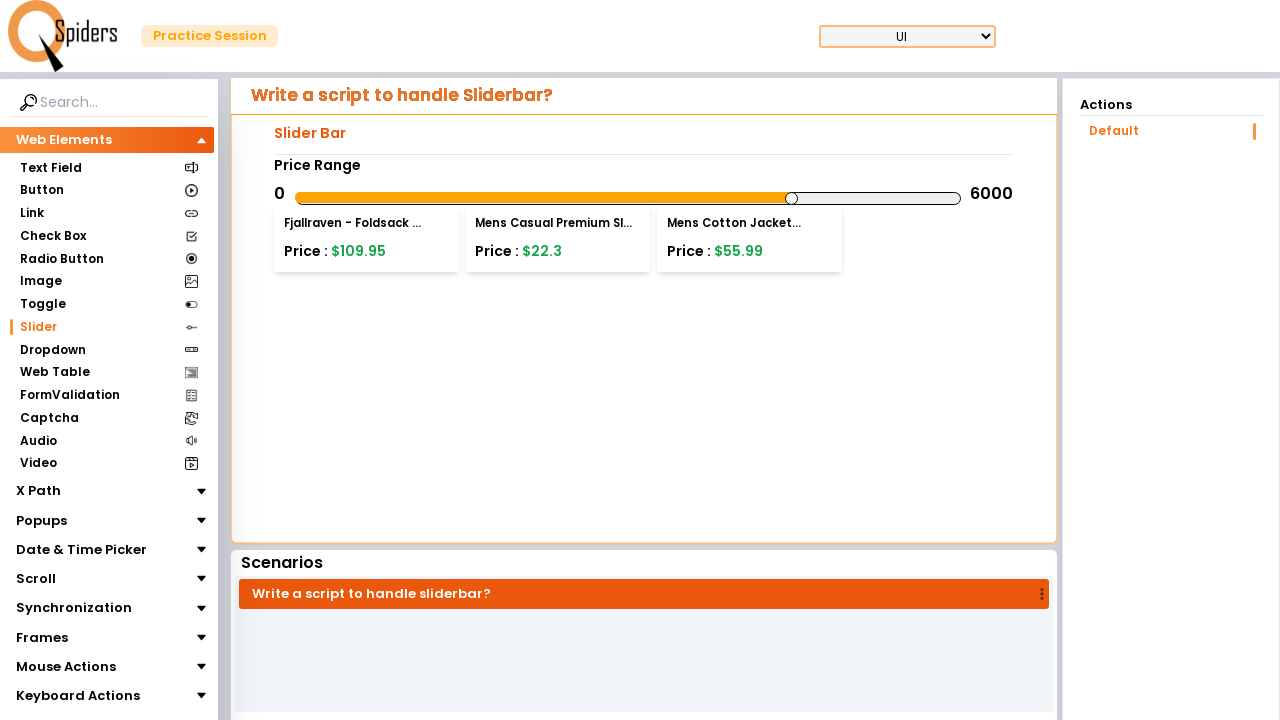

Pressed mouse button down on slider (increment 289) at (629, 198)
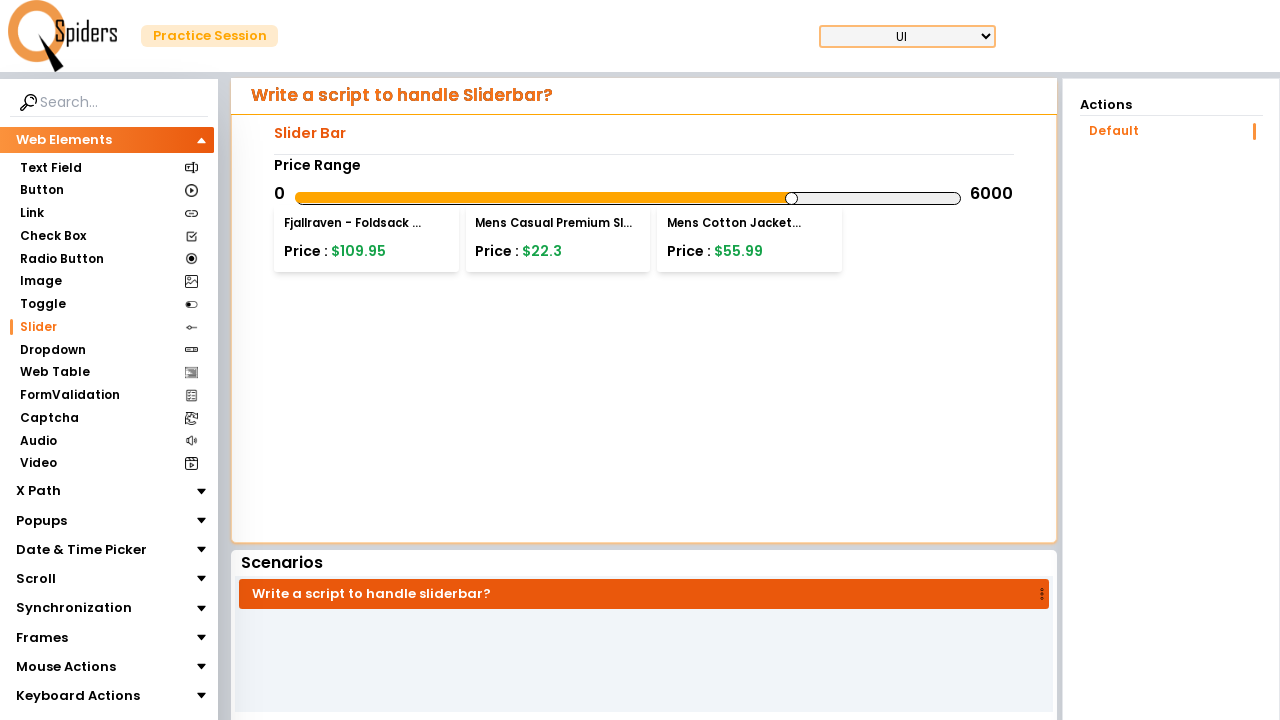

Dragged slider to position offset 289 pixels at (918, 198)
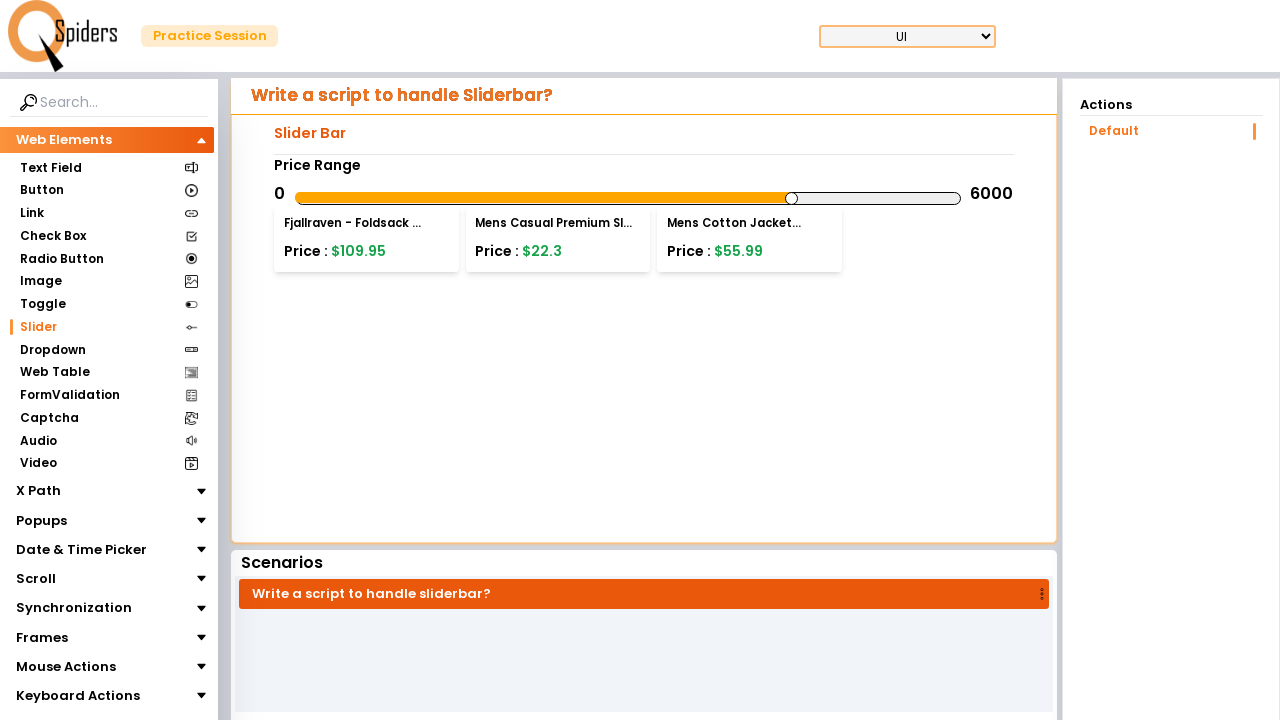

Released mouse button at offset 289 pixels (increment 289) at (918, 198)
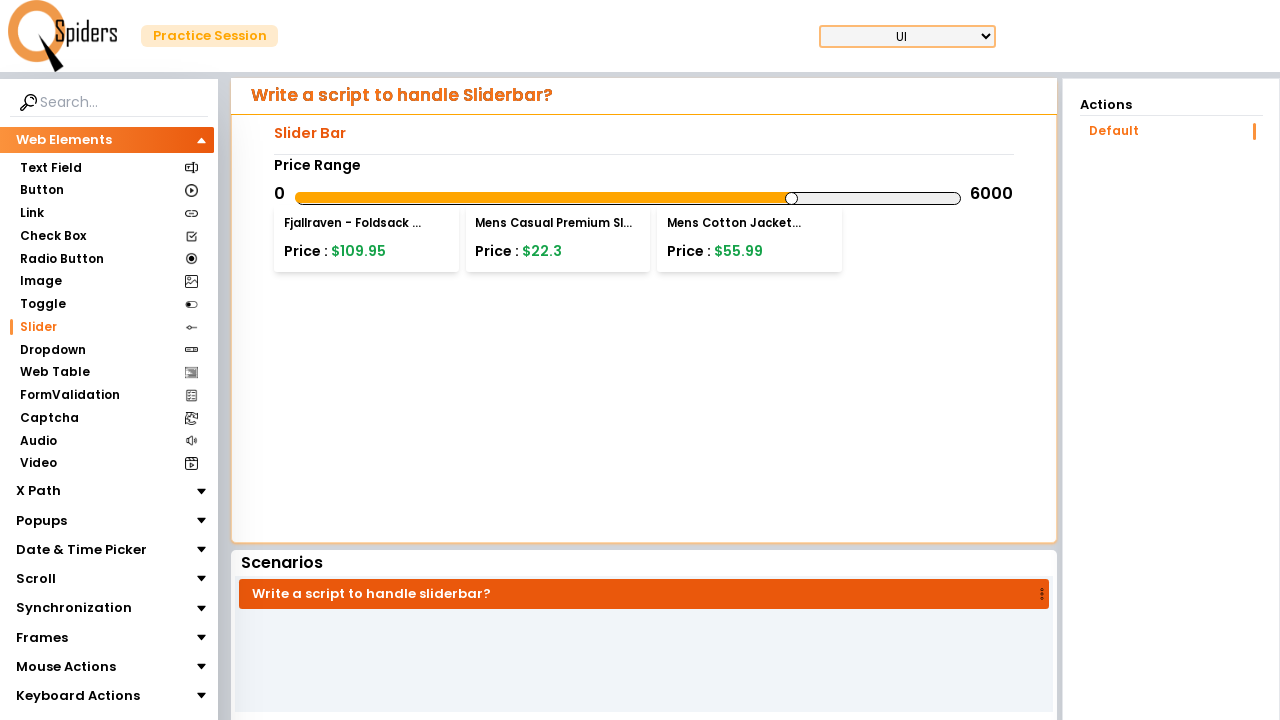

Moved mouse to slider center position (increment 298) at (629, 198)
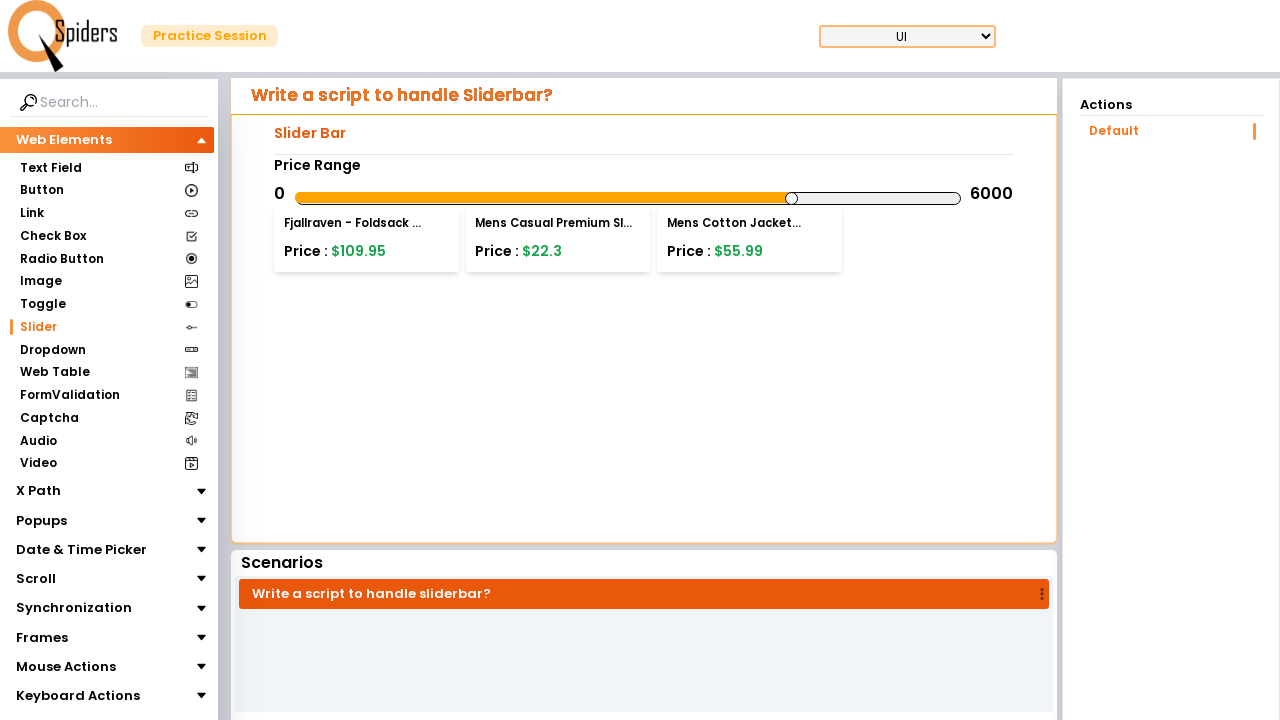

Pressed mouse button down on slider (increment 298) at (629, 198)
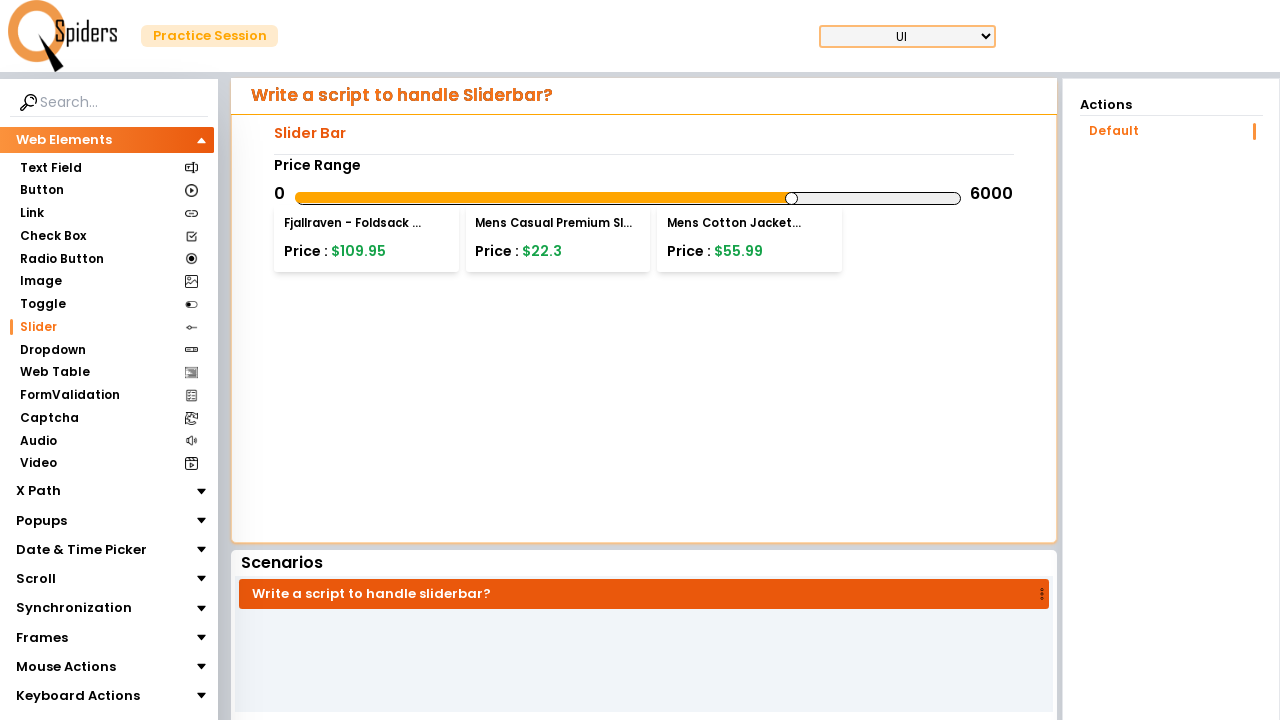

Dragged slider to position offset 298 pixels at (927, 198)
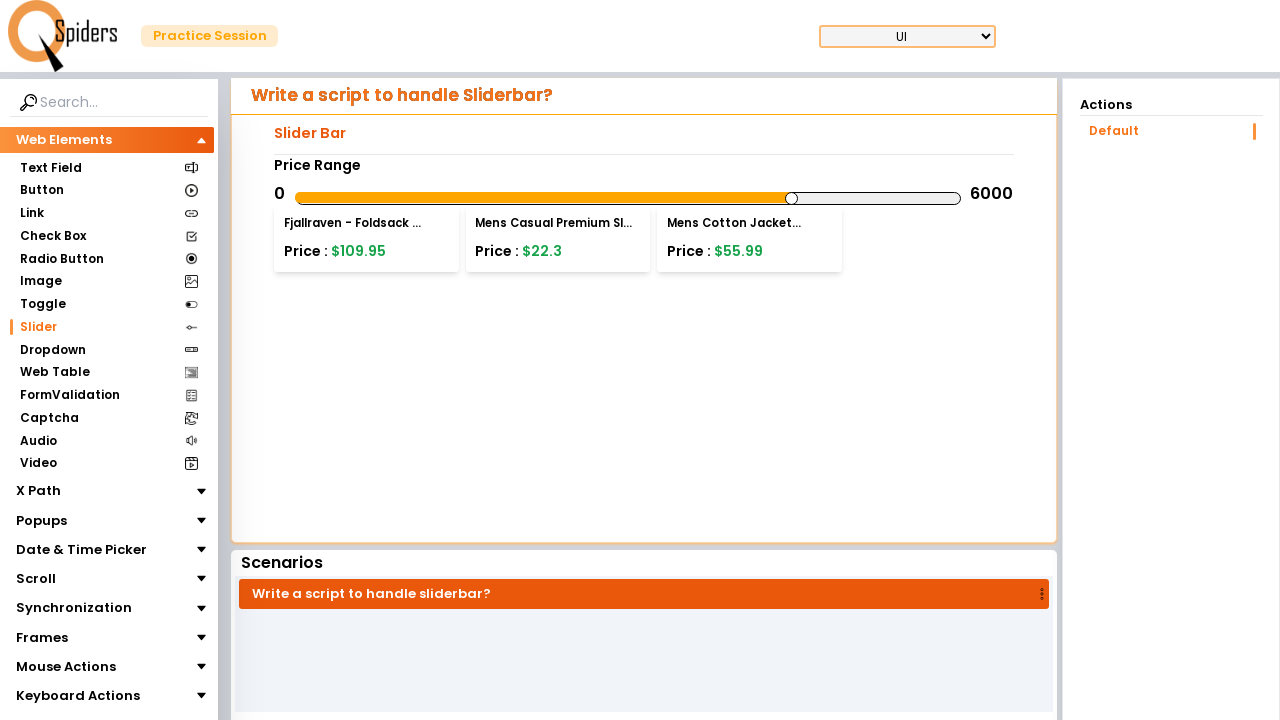

Released mouse button at offset 298 pixels (increment 298) at (927, 198)
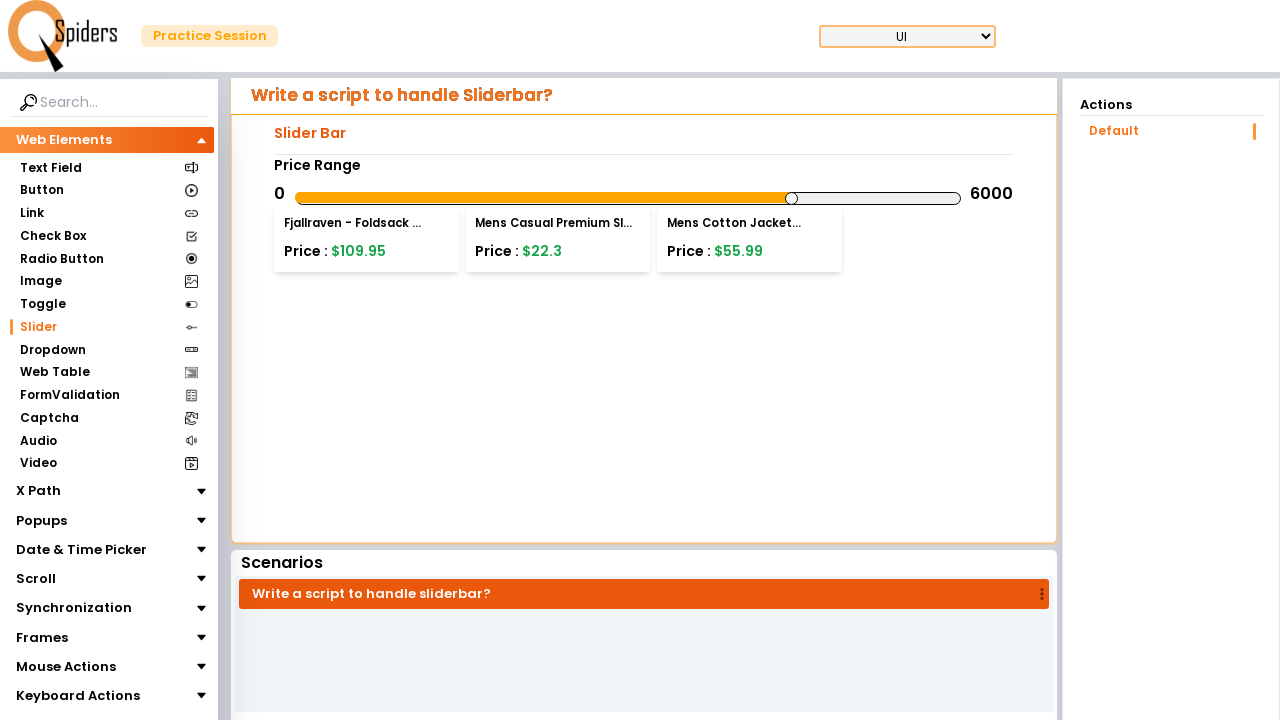

Moved mouse to slider center position (increment 307) at (629, 198)
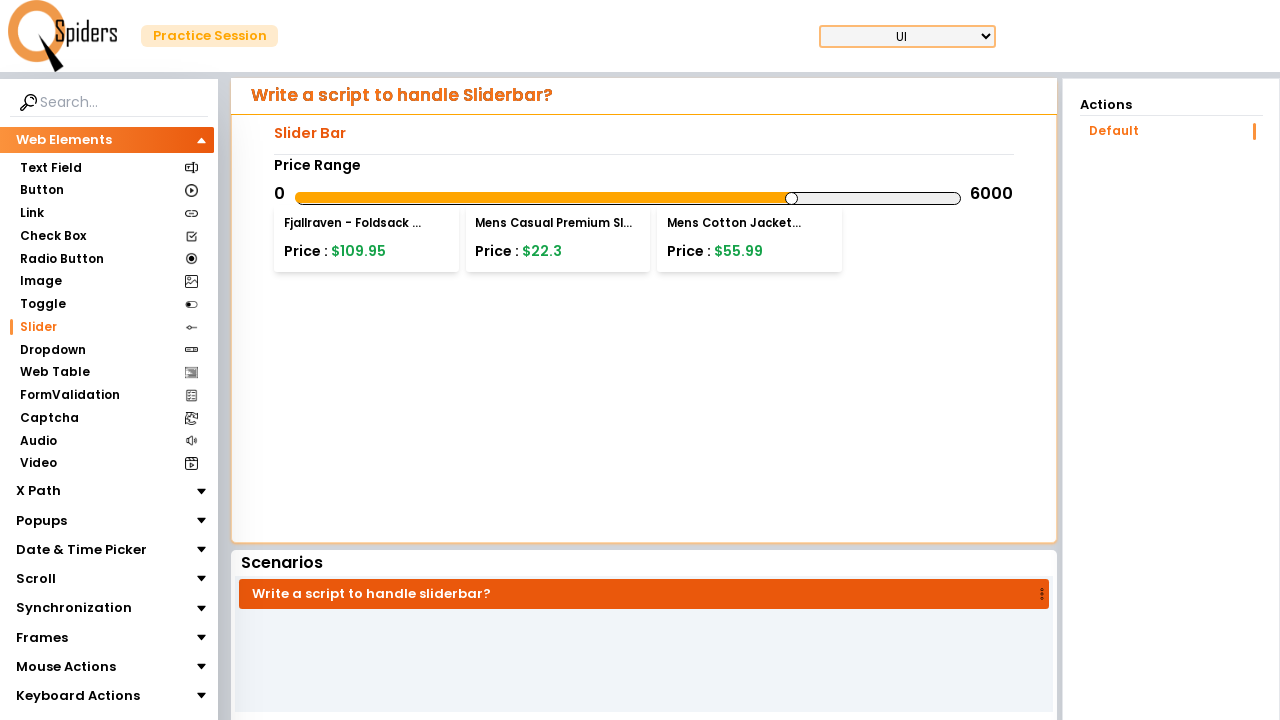

Pressed mouse button down on slider (increment 307) at (629, 198)
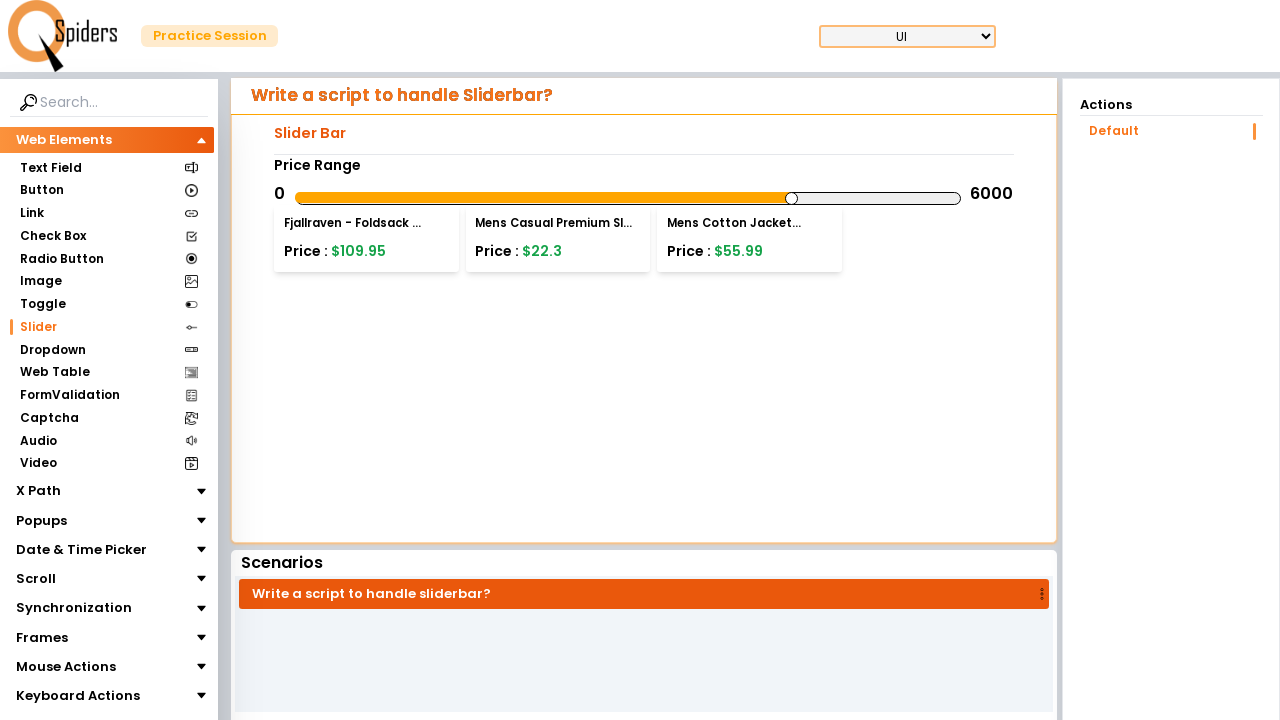

Dragged slider to position offset 307 pixels at (936, 198)
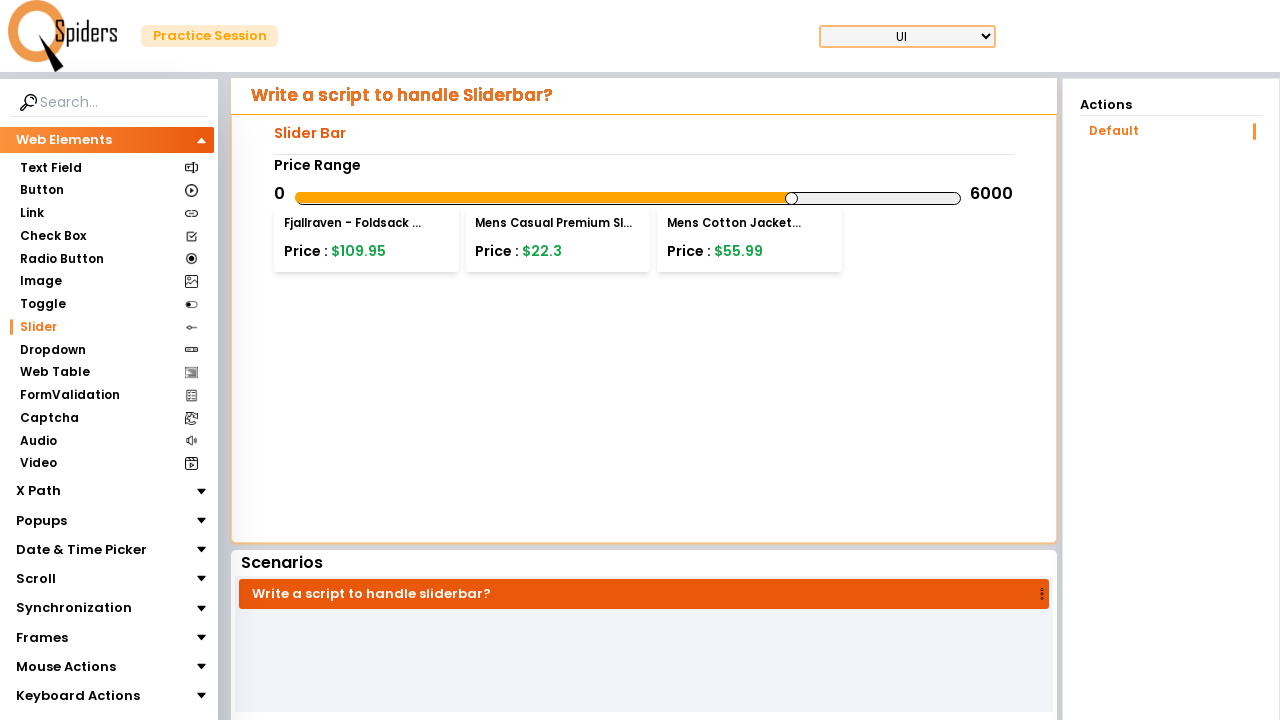

Released mouse button at offset 307 pixels (increment 307) at (936, 198)
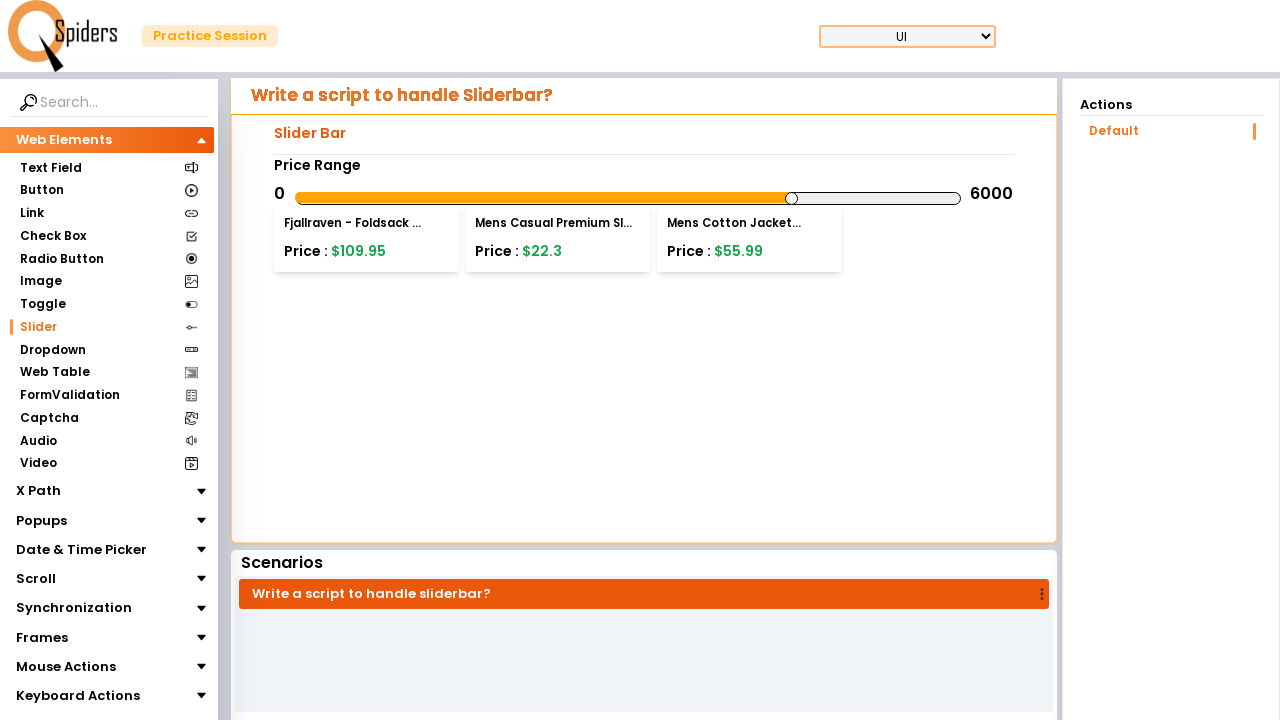

Moved mouse to slider center position (increment 316) at (629, 198)
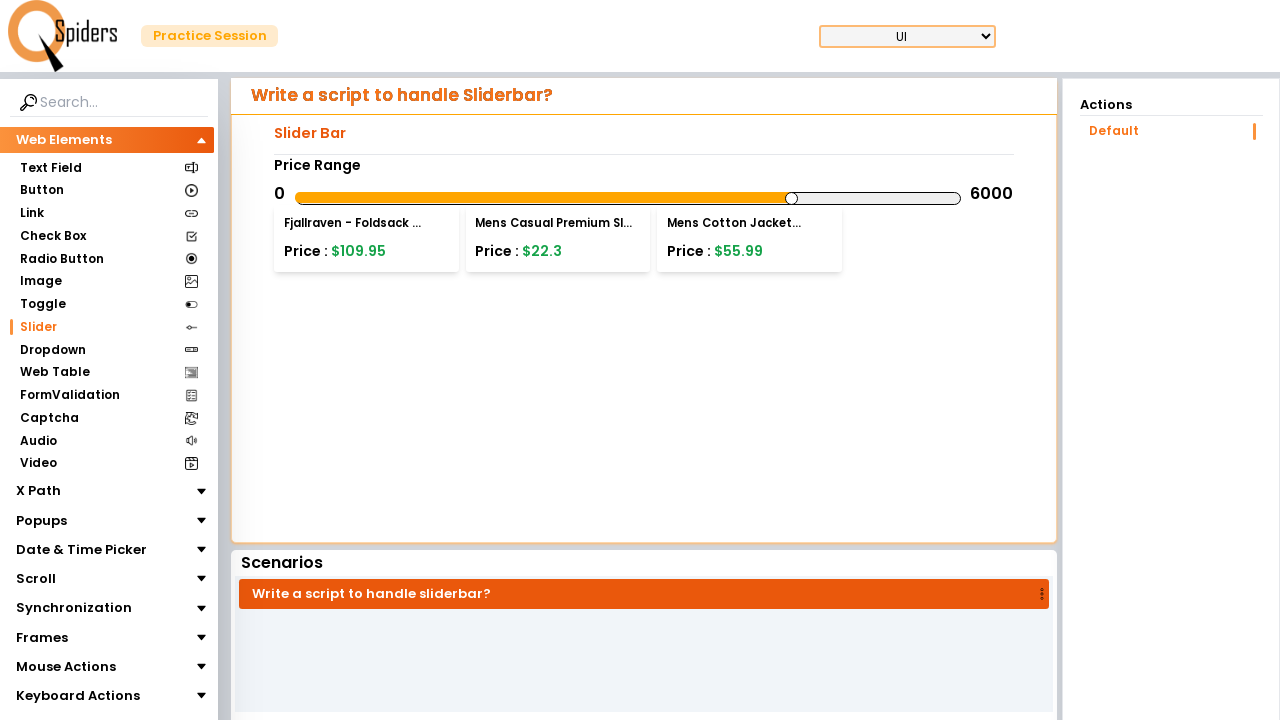

Pressed mouse button down on slider (increment 316) at (629, 198)
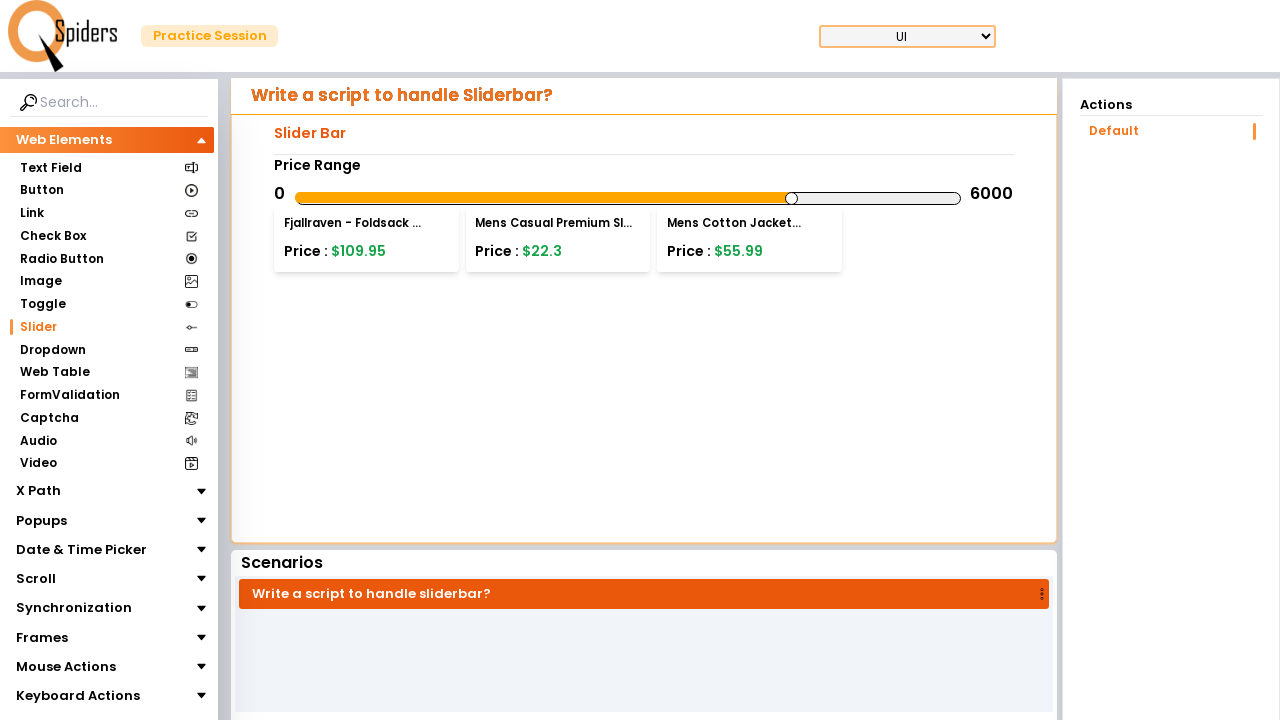

Dragged slider to position offset 316 pixels at (945, 198)
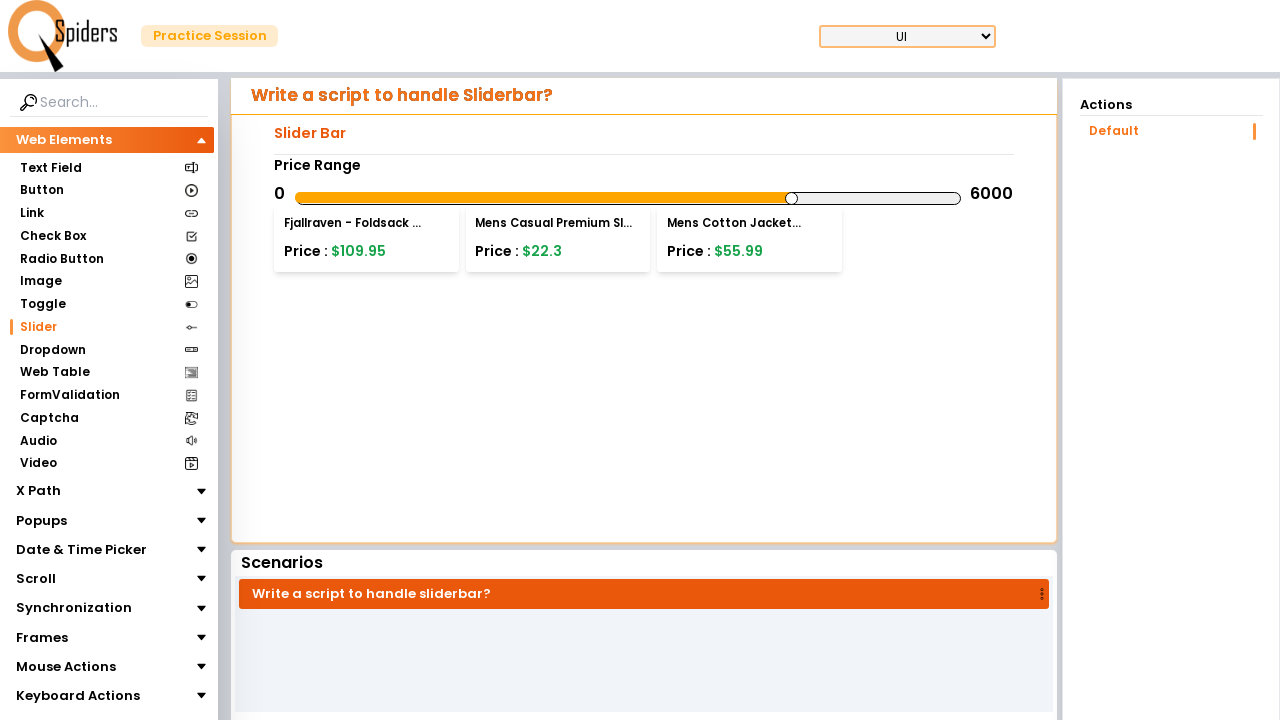

Released mouse button at offset 316 pixels (increment 316) at (945, 198)
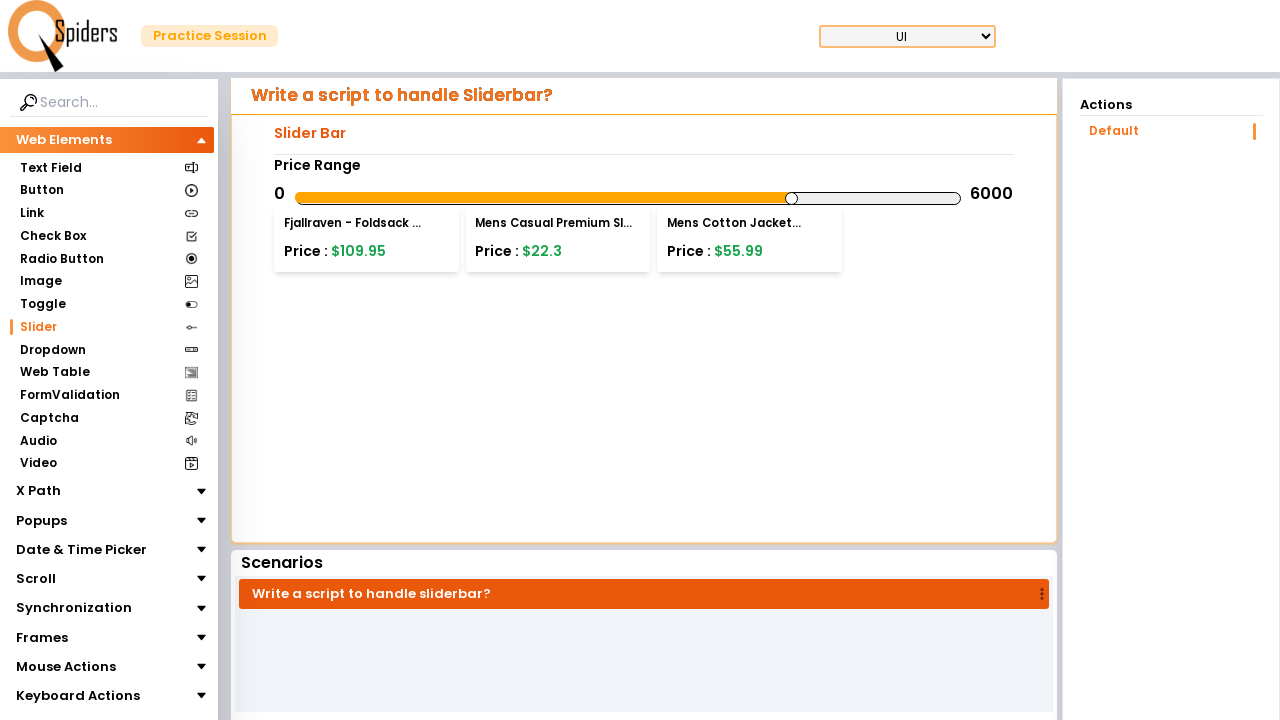

Moved mouse to slider center position (increment 325) at (629, 198)
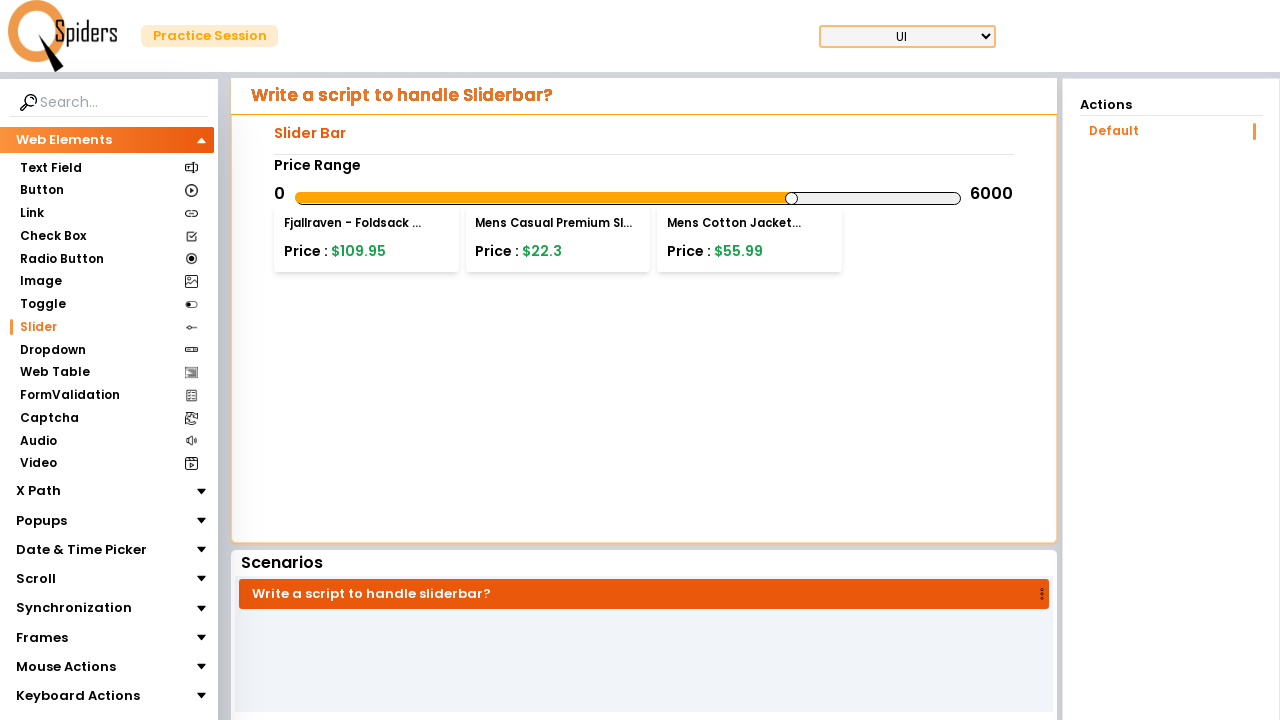

Pressed mouse button down on slider (increment 325) at (629, 198)
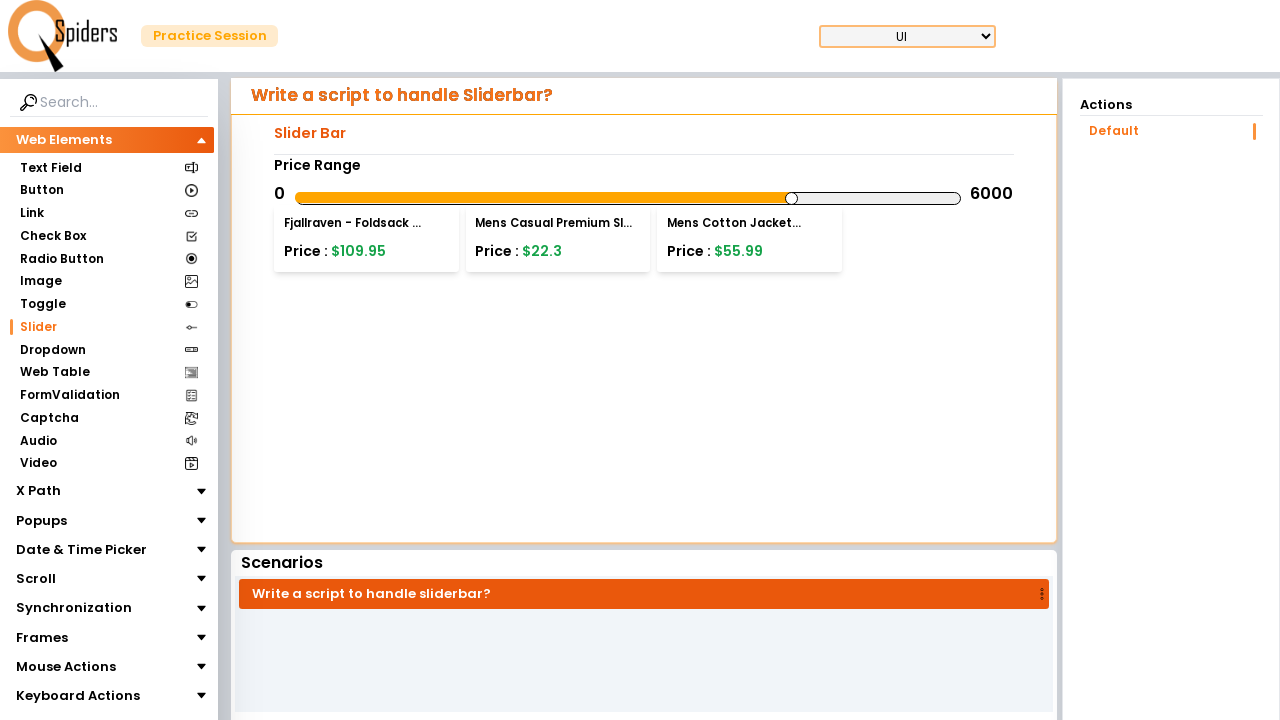

Dragged slider to position offset 325 pixels at (954, 198)
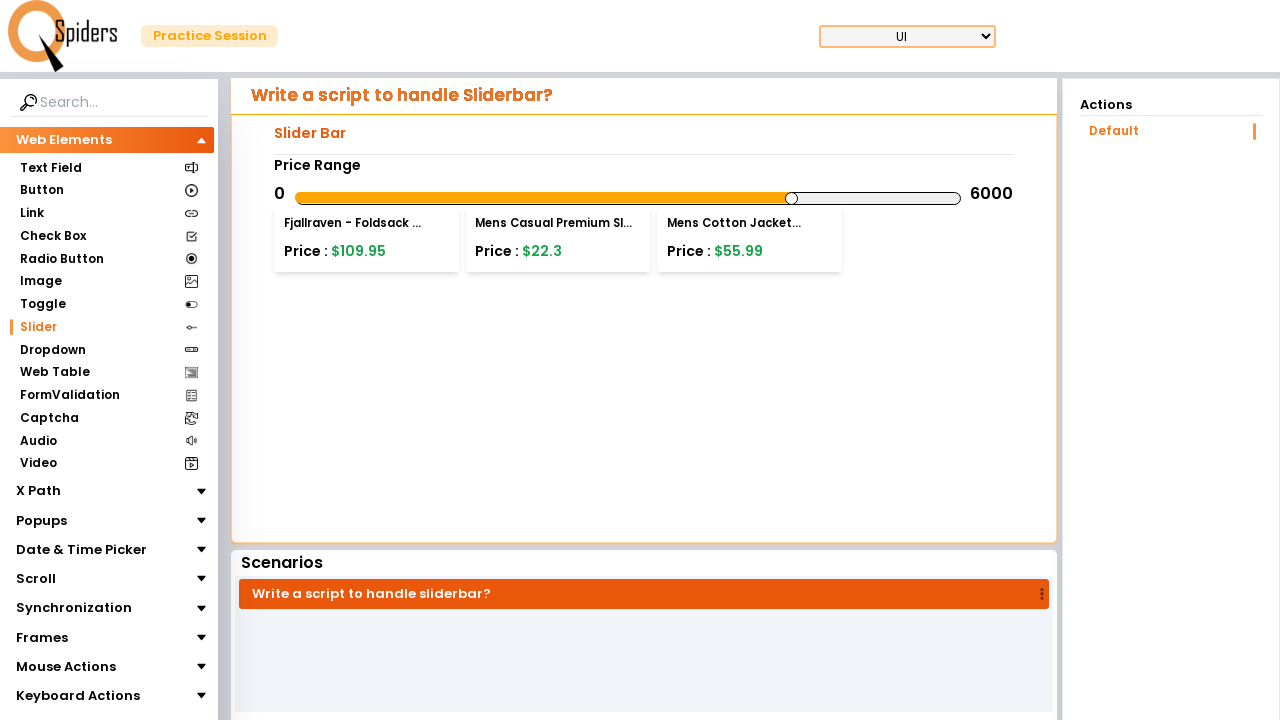

Released mouse button at offset 325 pixels (increment 325) at (954, 198)
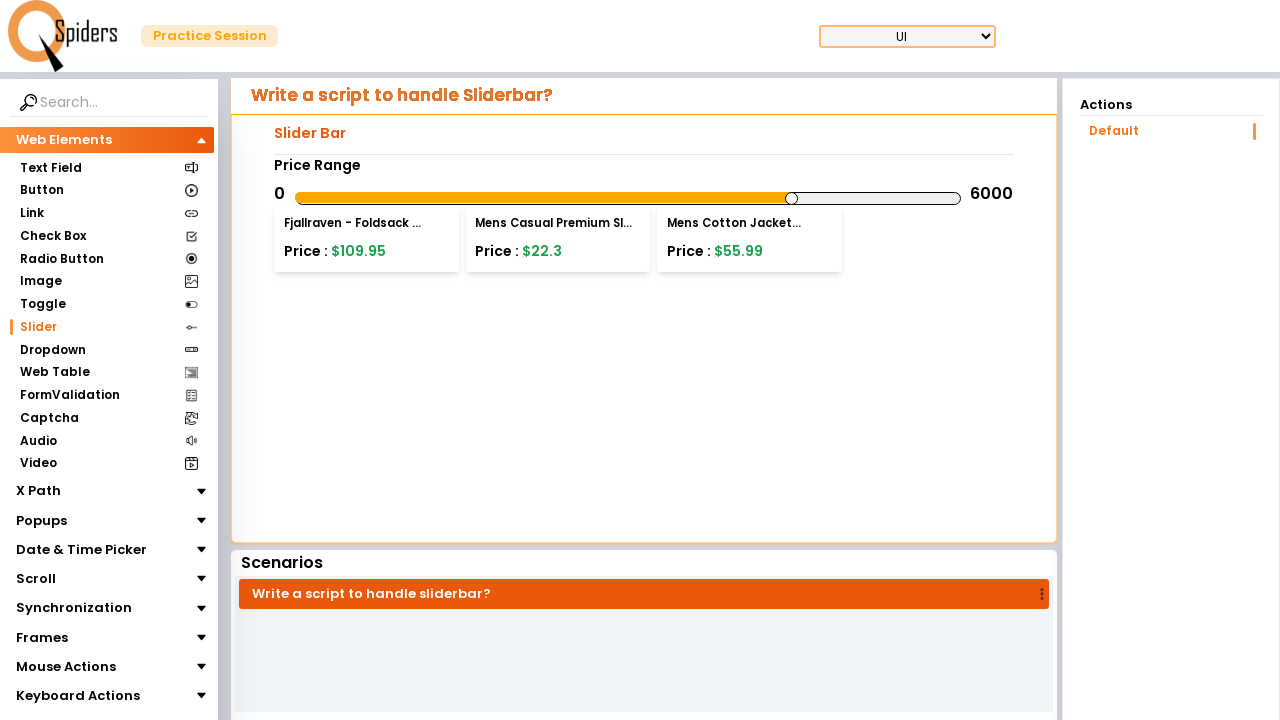

Moved mouse to slider center position (increment 334) at (629, 198)
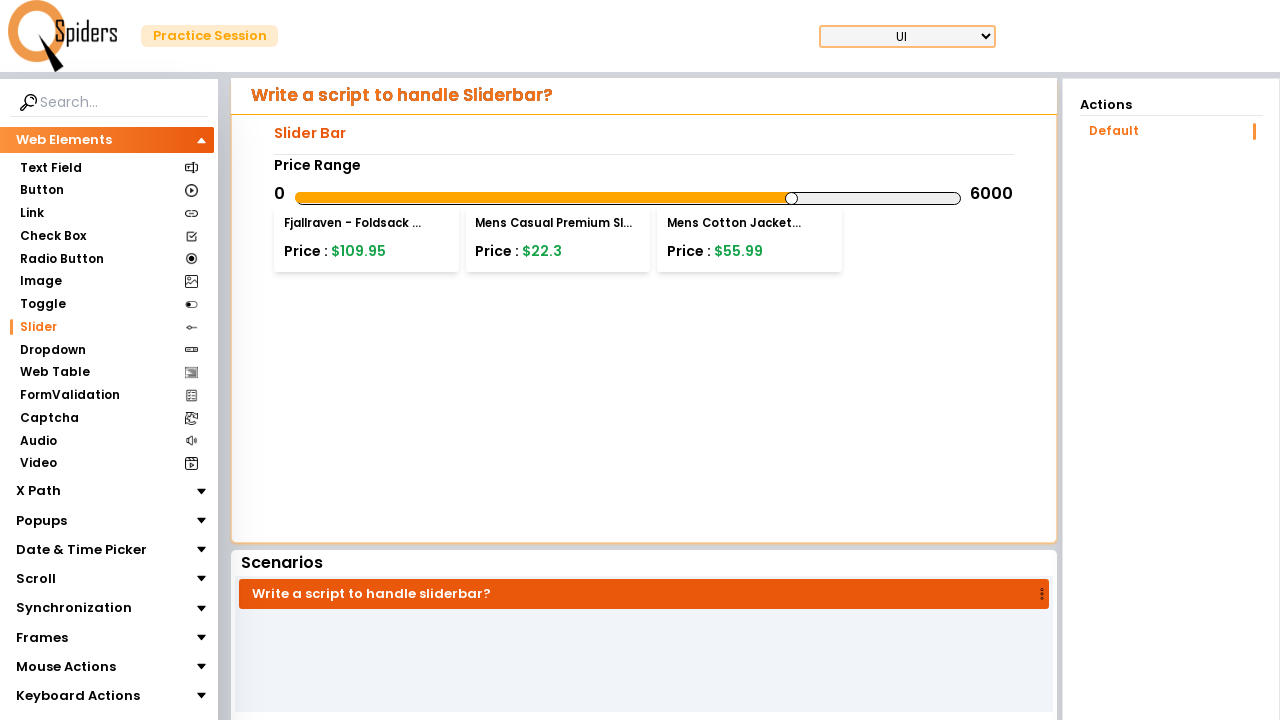

Pressed mouse button down on slider (increment 334) at (629, 198)
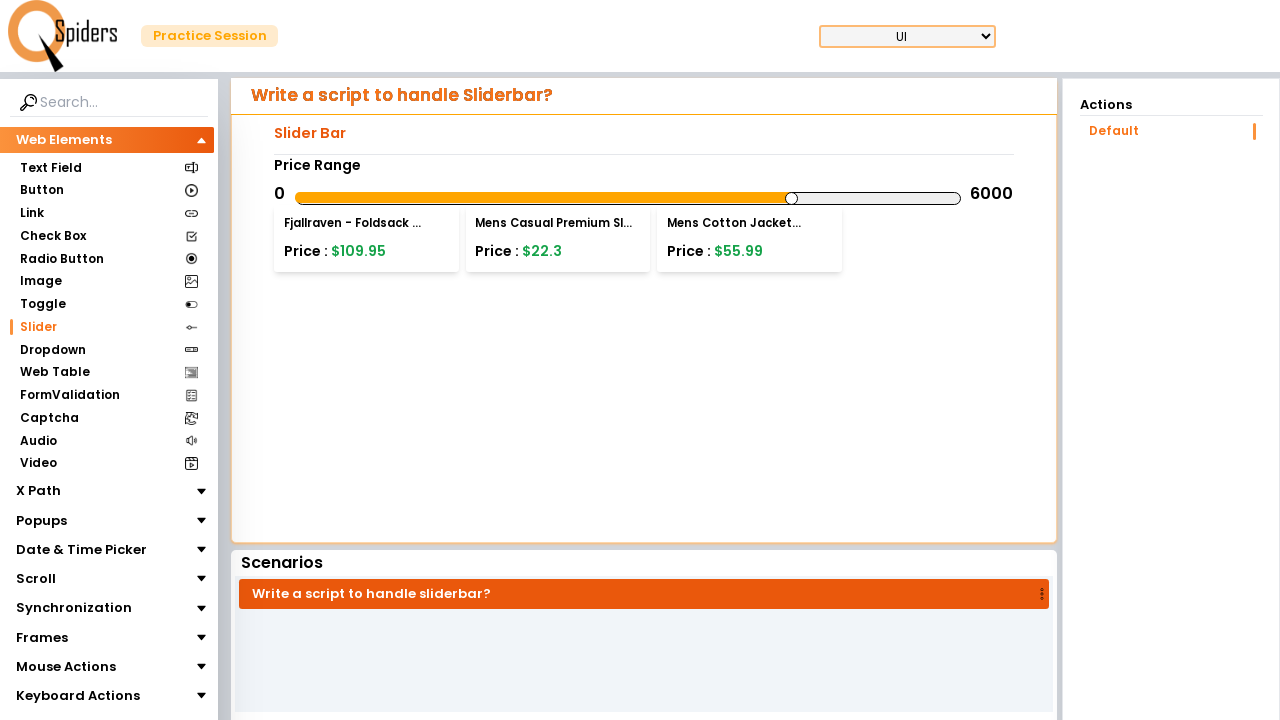

Dragged slider to position offset 334 pixels at (963, 198)
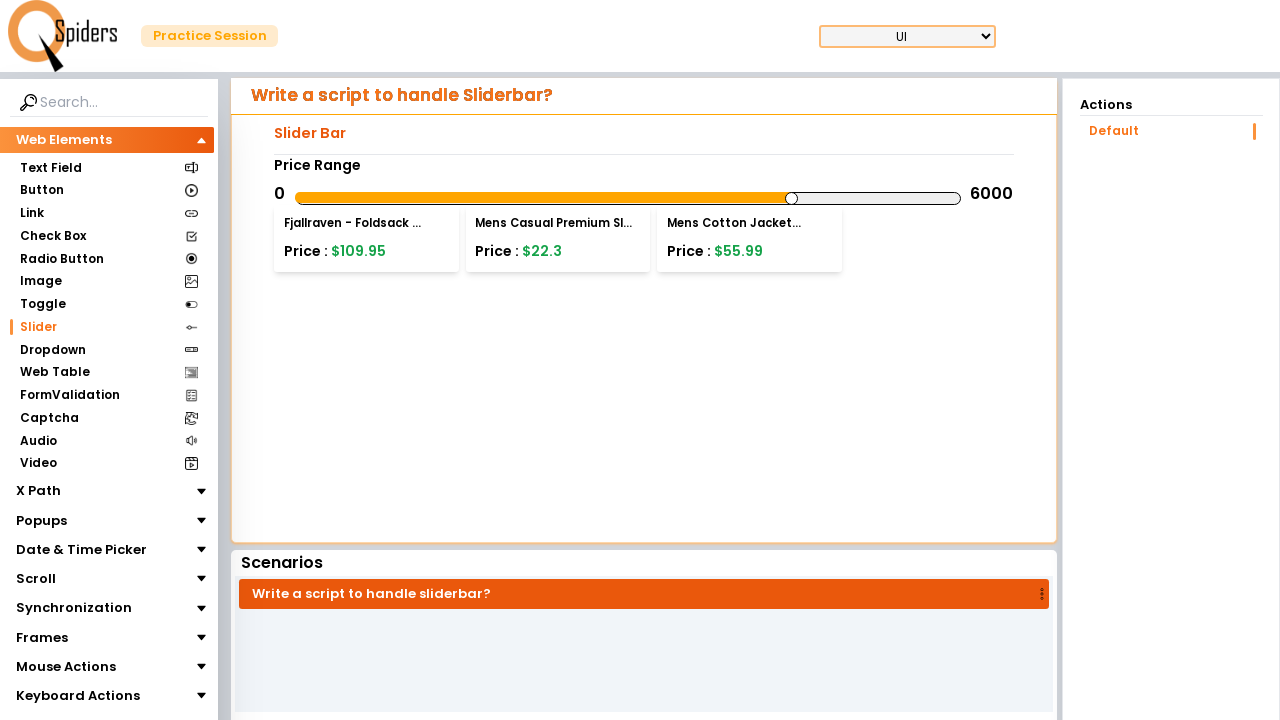

Released mouse button at offset 334 pixels (increment 334) at (963, 198)
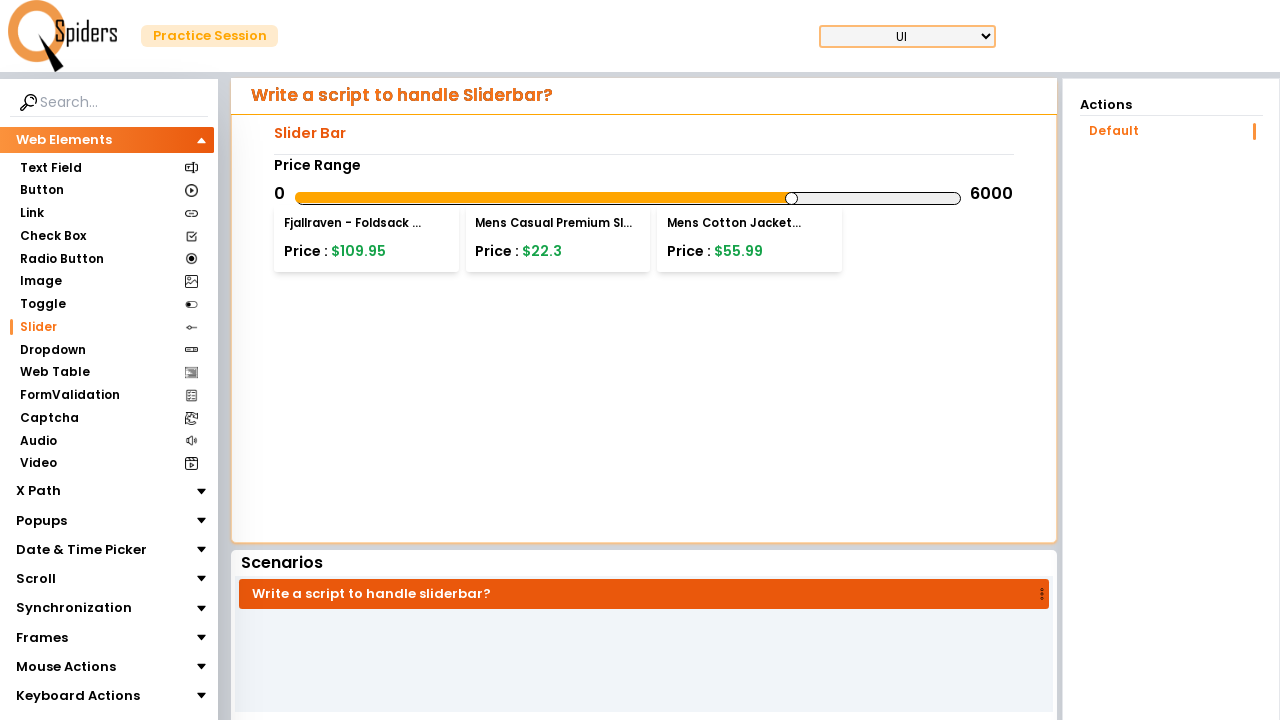

Moved mouse to slider center position (increment 343) at (629, 198)
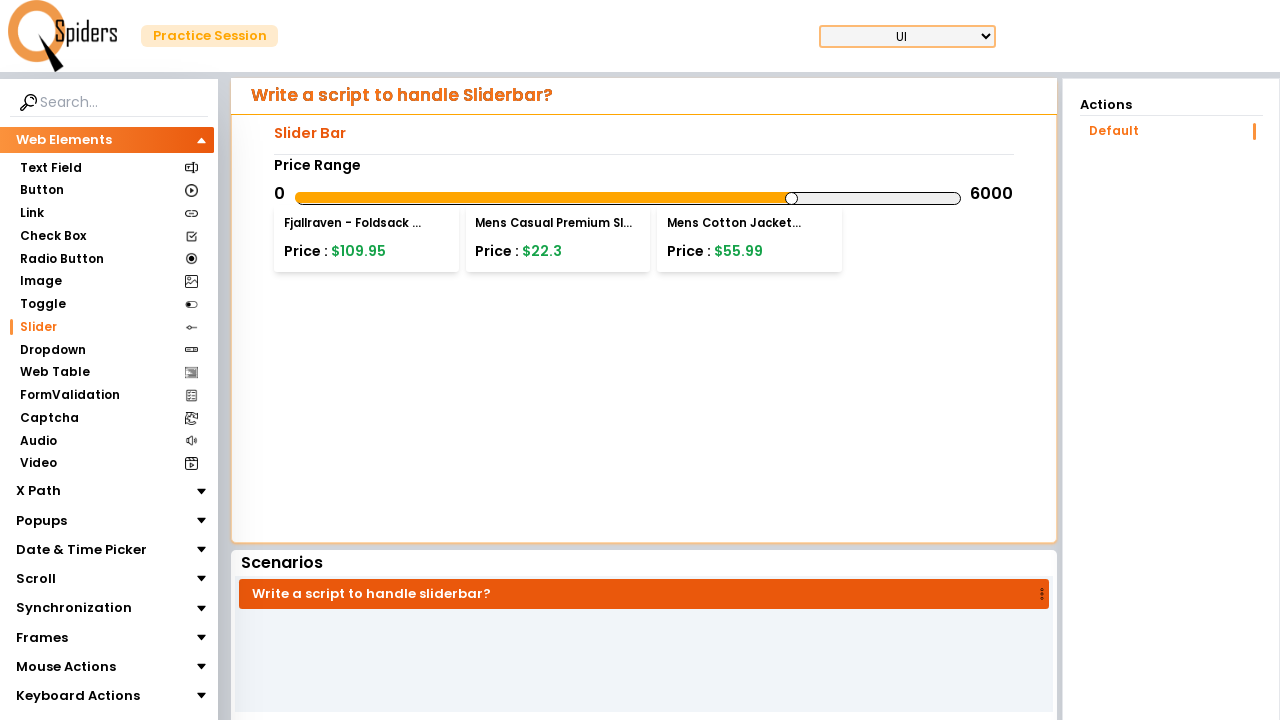

Pressed mouse button down on slider (increment 343) at (629, 198)
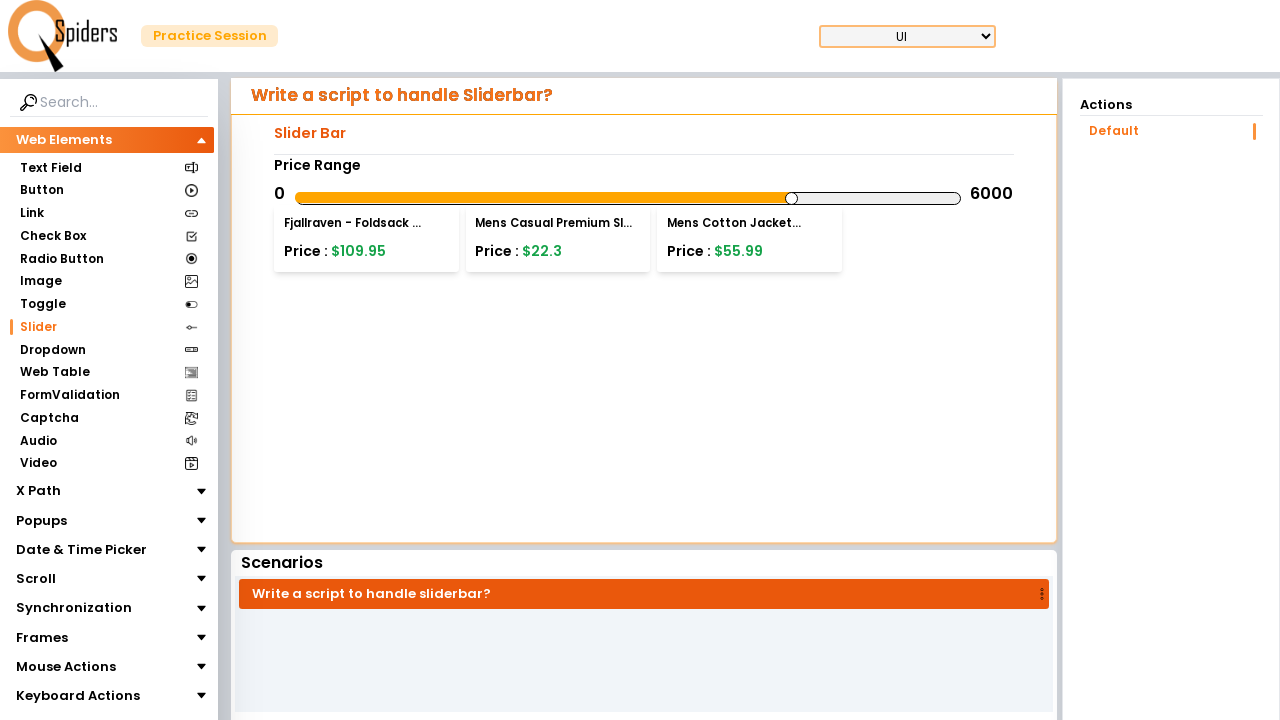

Dragged slider to position offset 343 pixels at (972, 198)
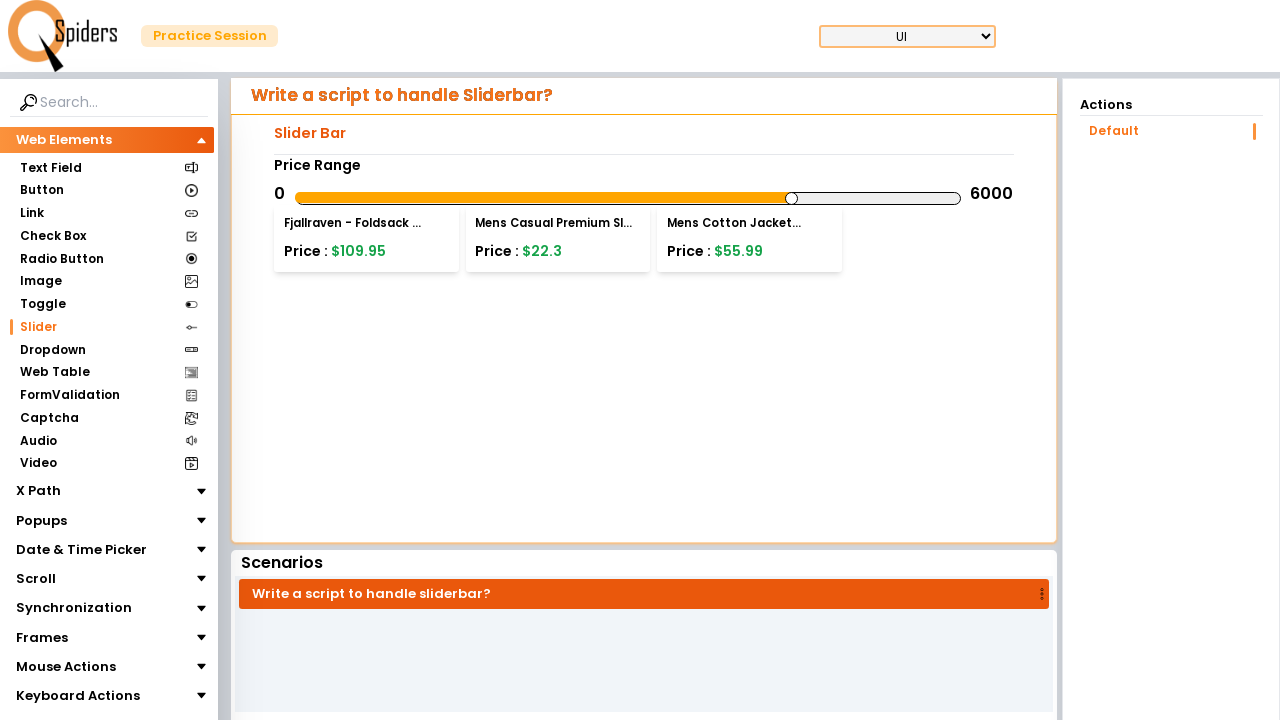

Released mouse button at offset 343 pixels (increment 343) at (972, 198)
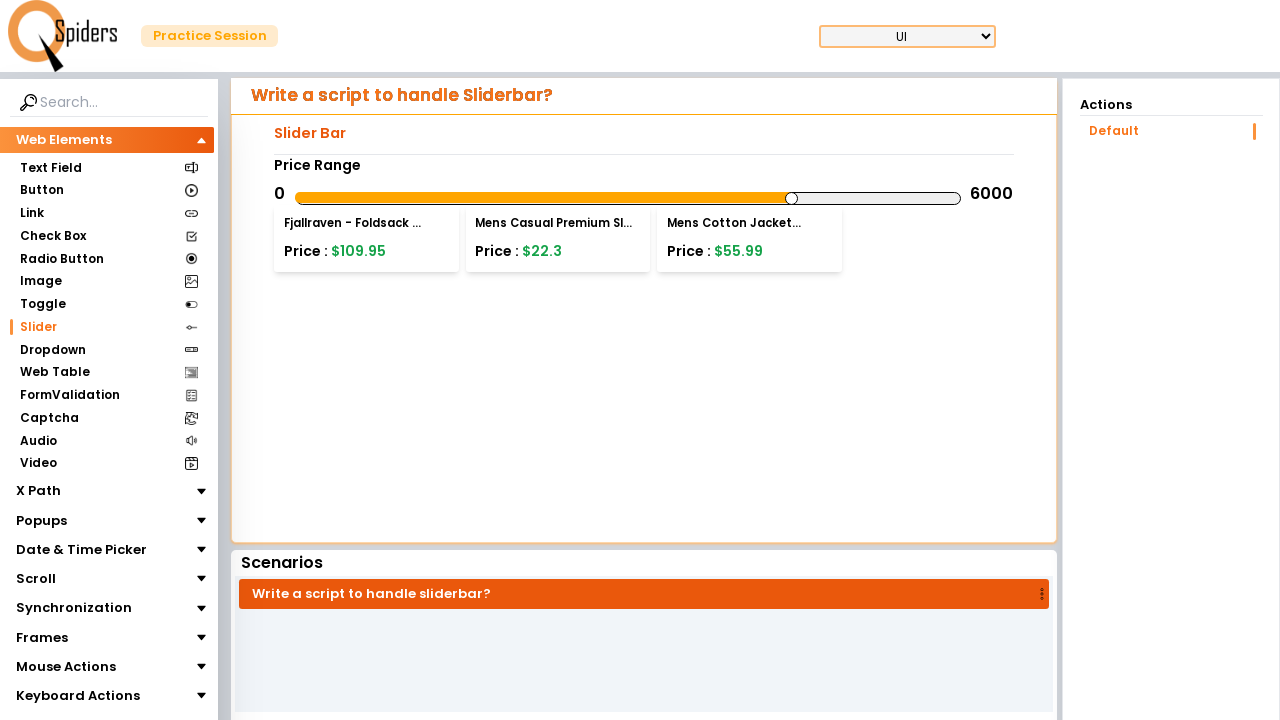

Moved mouse to slider center position (increment 352) at (629, 198)
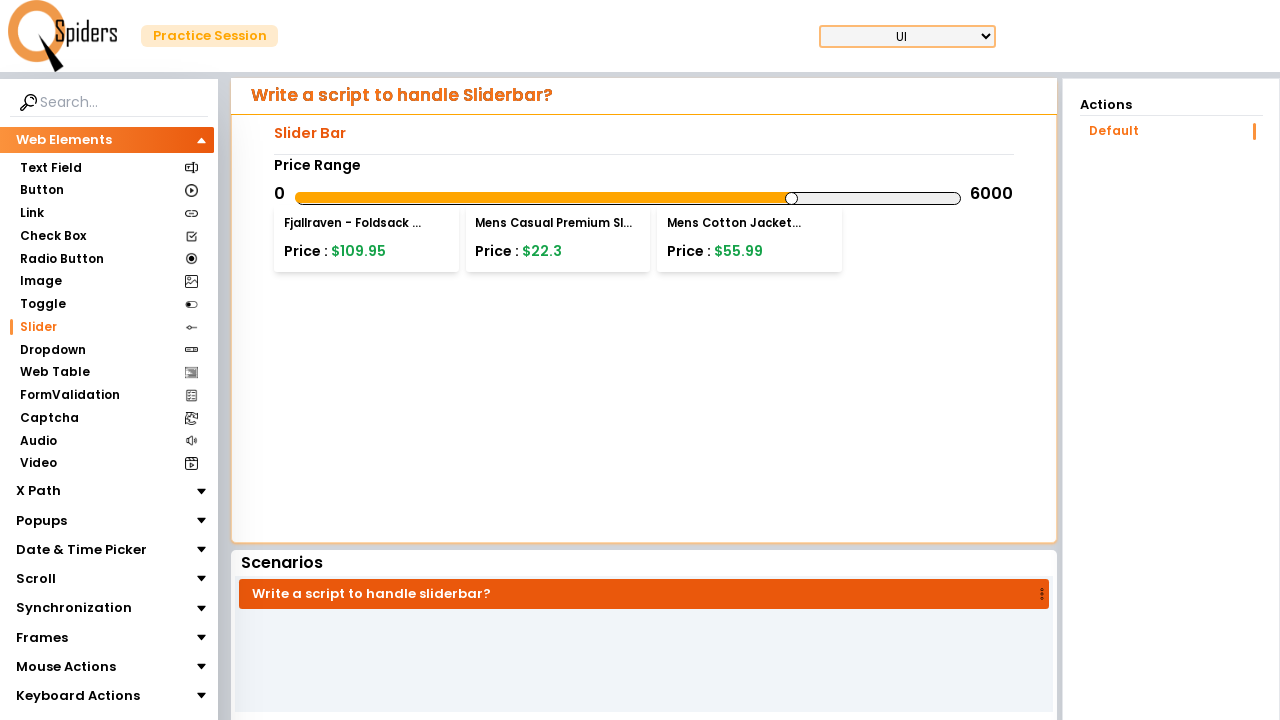

Pressed mouse button down on slider (increment 352) at (629, 198)
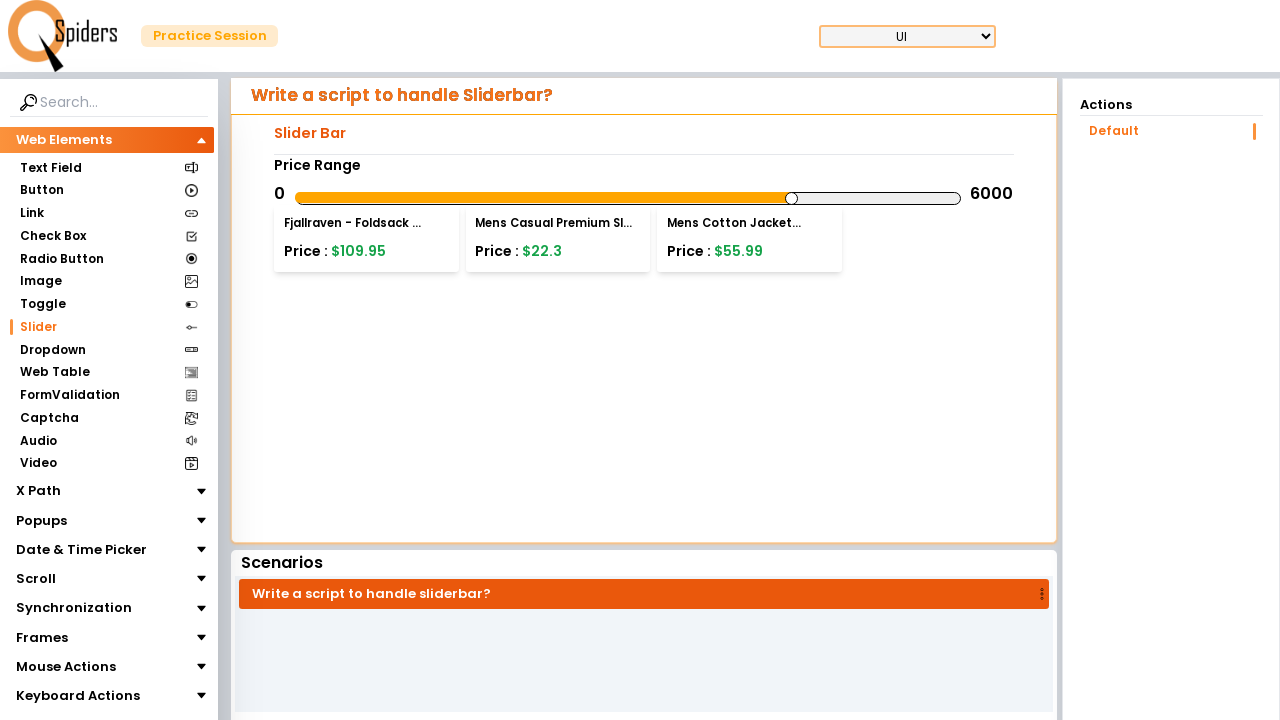

Dragged slider to position offset 352 pixels at (981, 198)
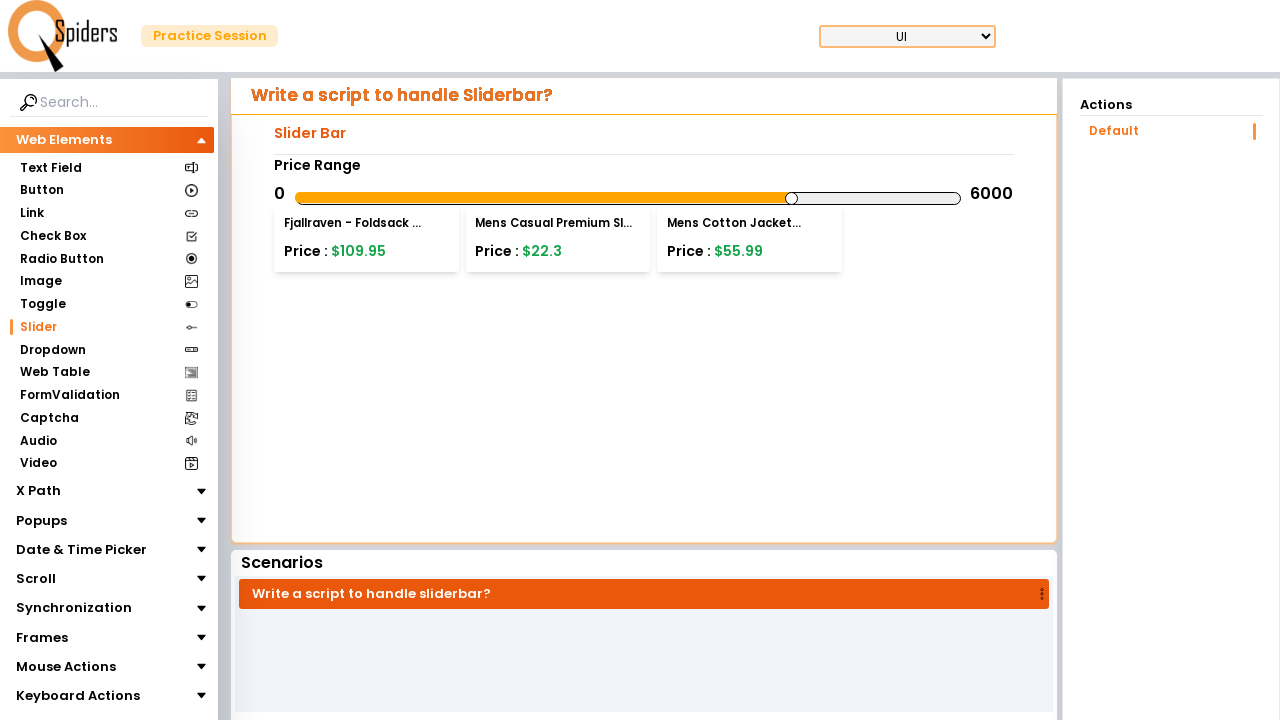

Released mouse button at offset 352 pixels (increment 352) at (981, 198)
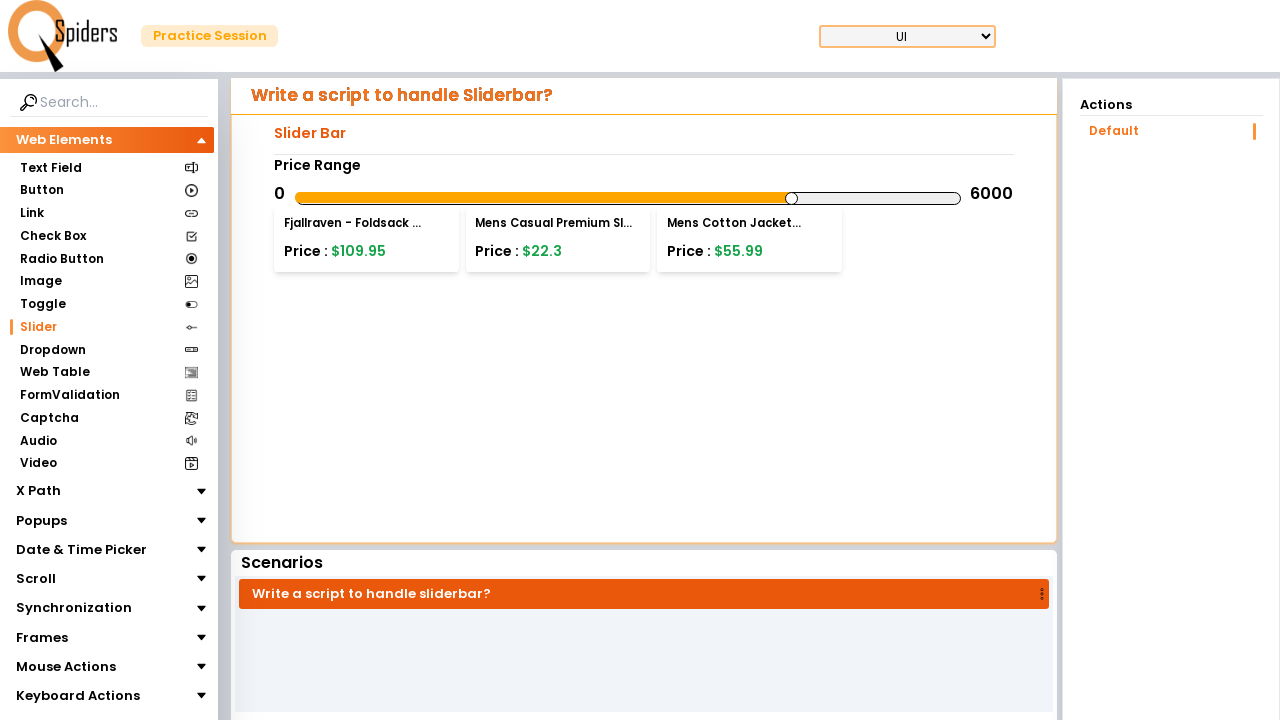

Moved mouse to slider center position (increment 361) at (629, 198)
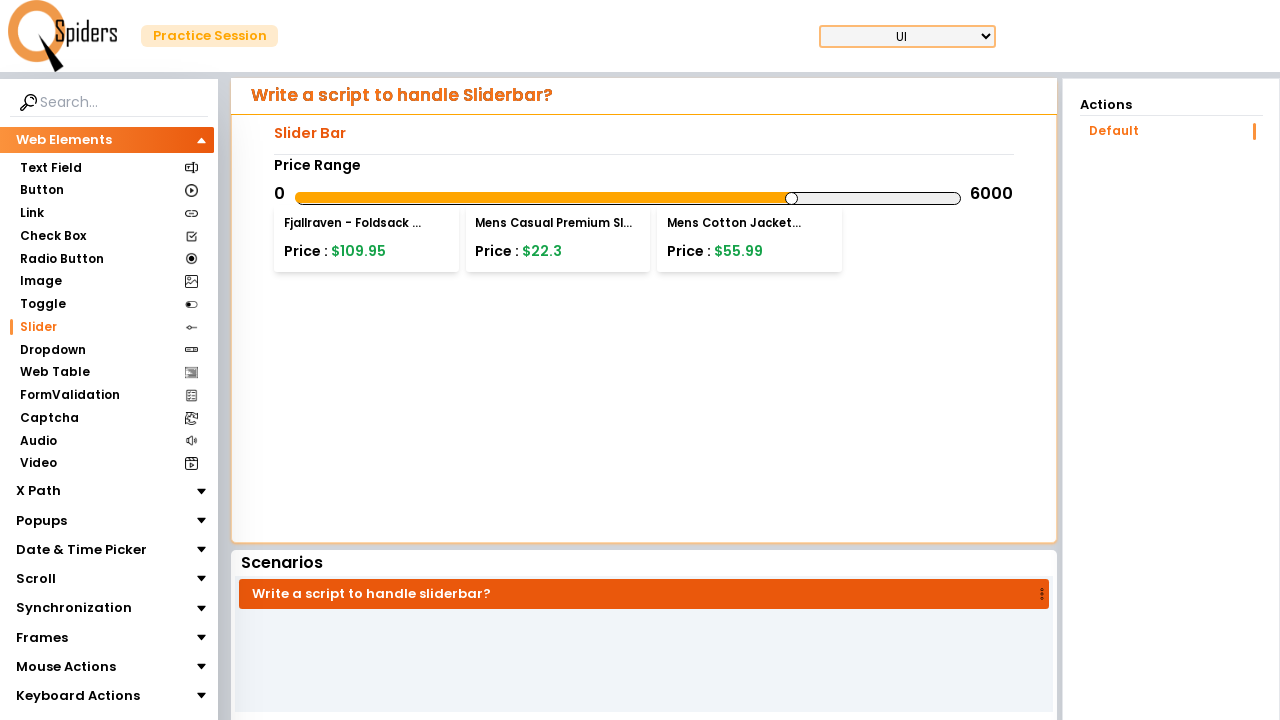

Pressed mouse button down on slider (increment 361) at (629, 198)
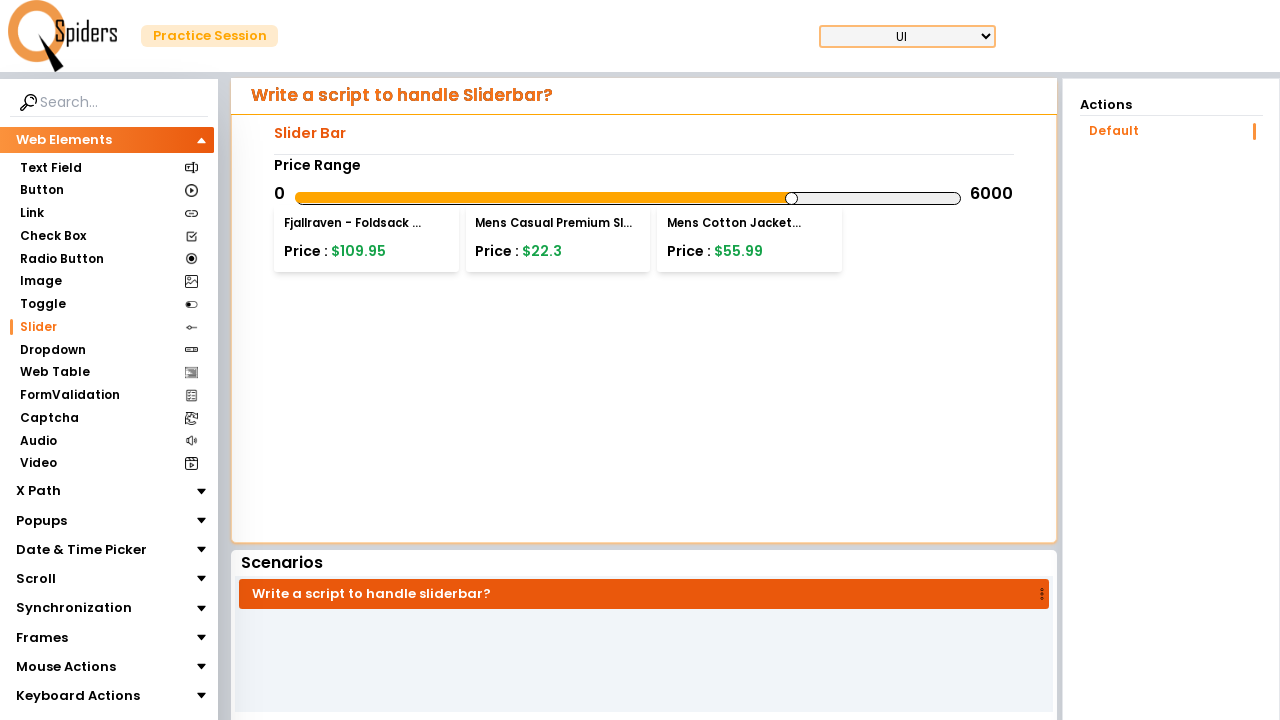

Dragged slider to position offset 361 pixels at (990, 198)
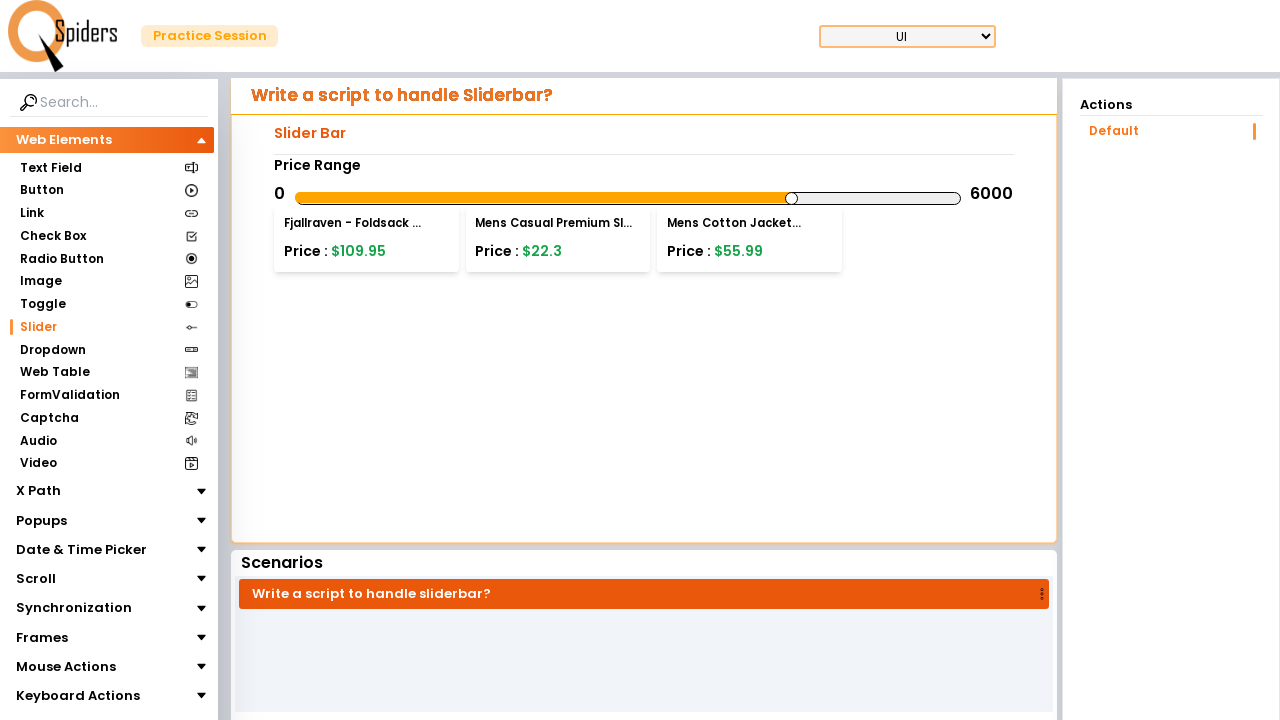

Released mouse button at offset 361 pixels (increment 361) at (990, 198)
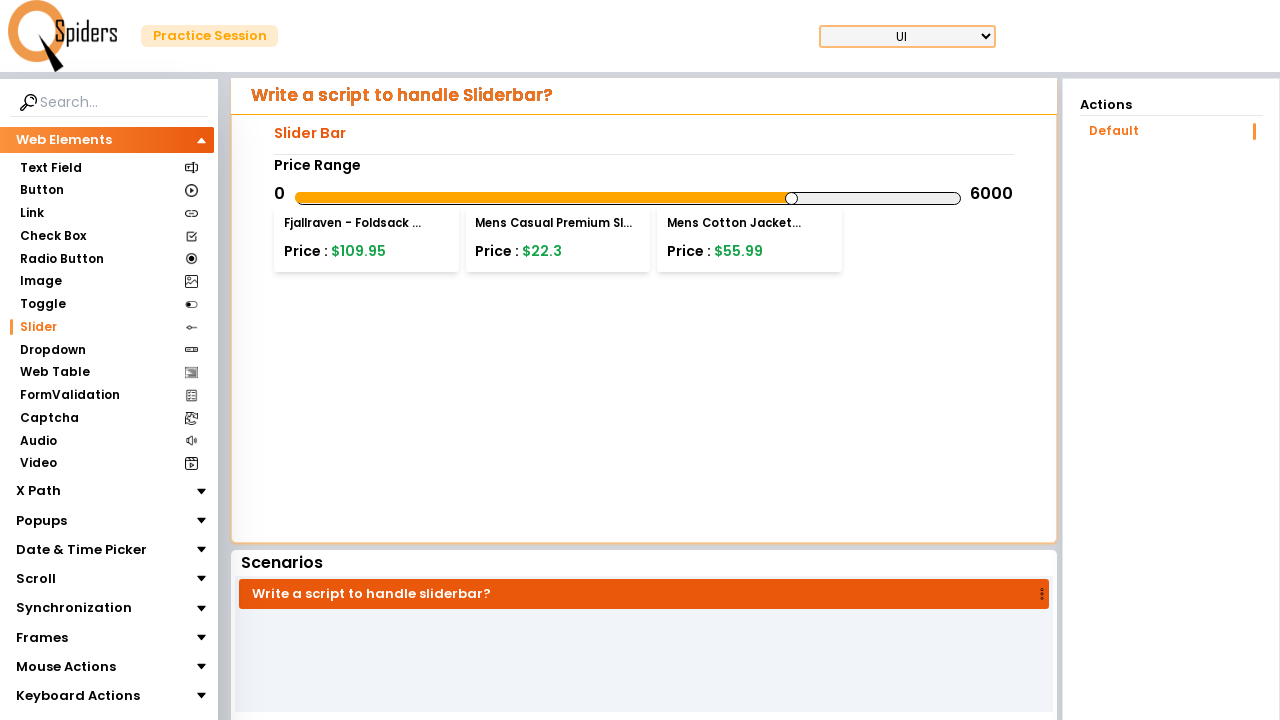

Moved mouse to slider center position (increment 370) at (629, 198)
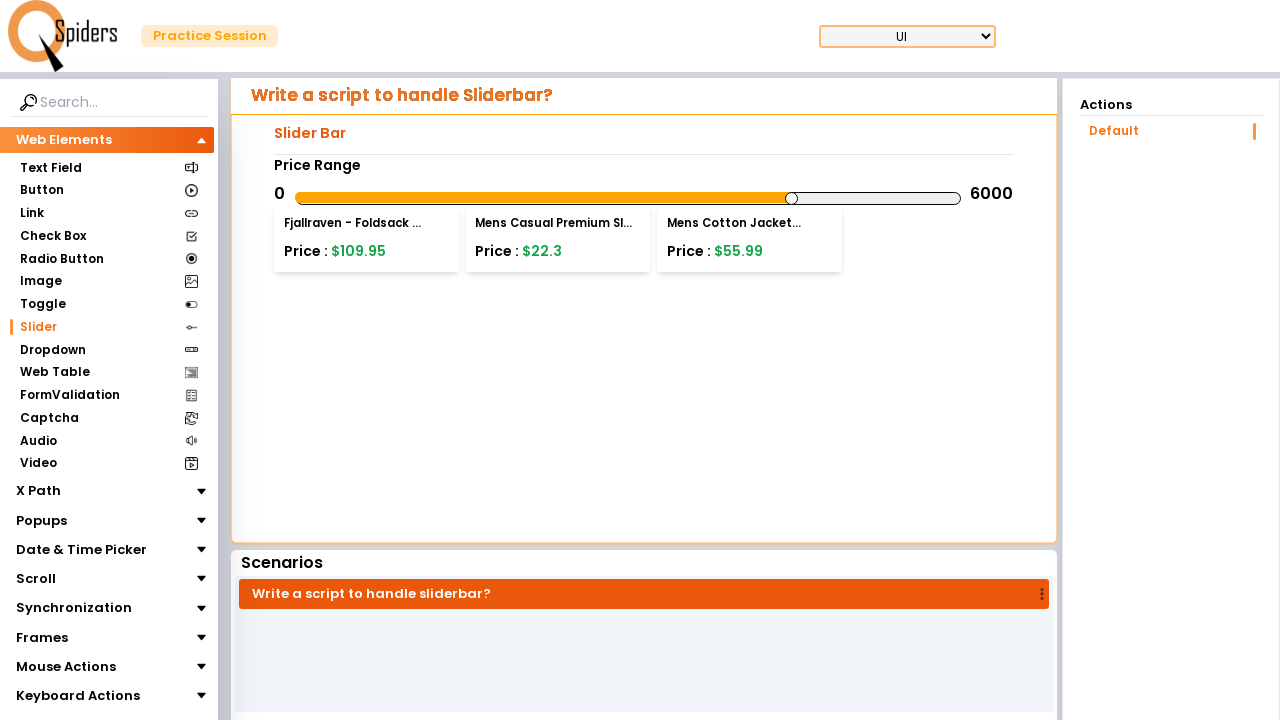

Pressed mouse button down on slider (increment 370) at (629, 198)
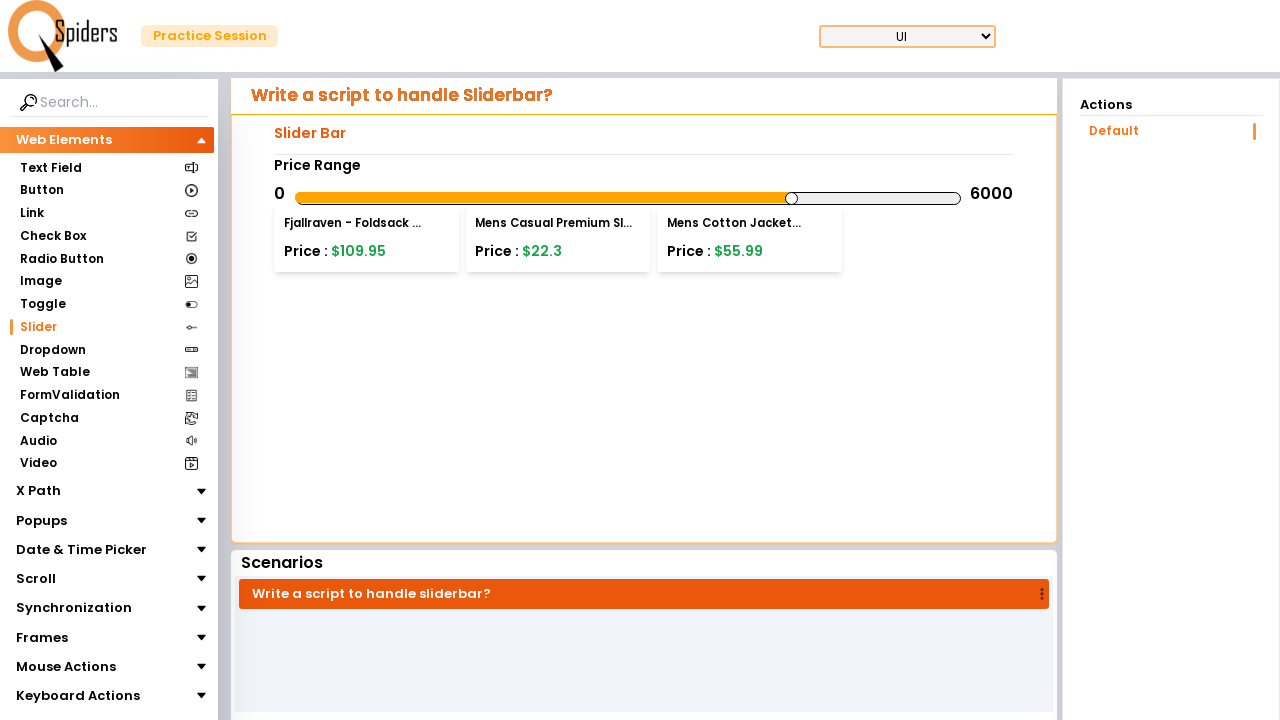

Dragged slider to position offset 370 pixels at (999, 198)
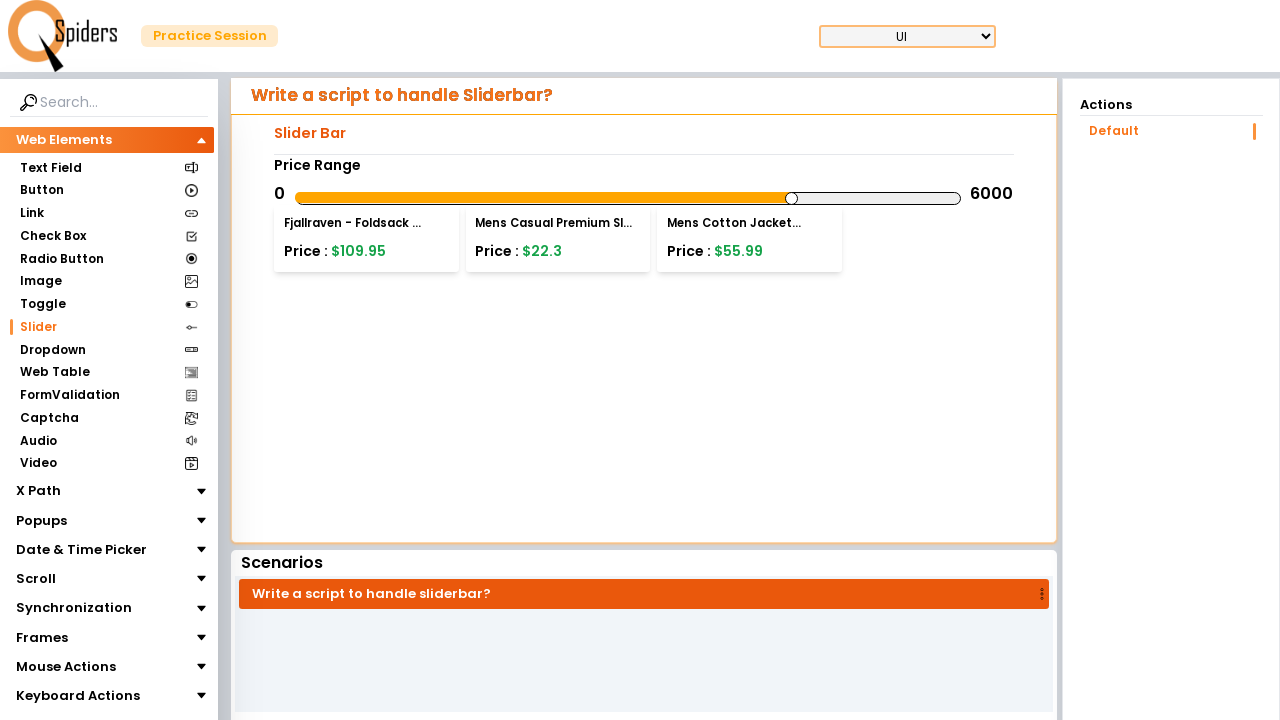

Released mouse button at offset 370 pixels (increment 370) at (999, 198)
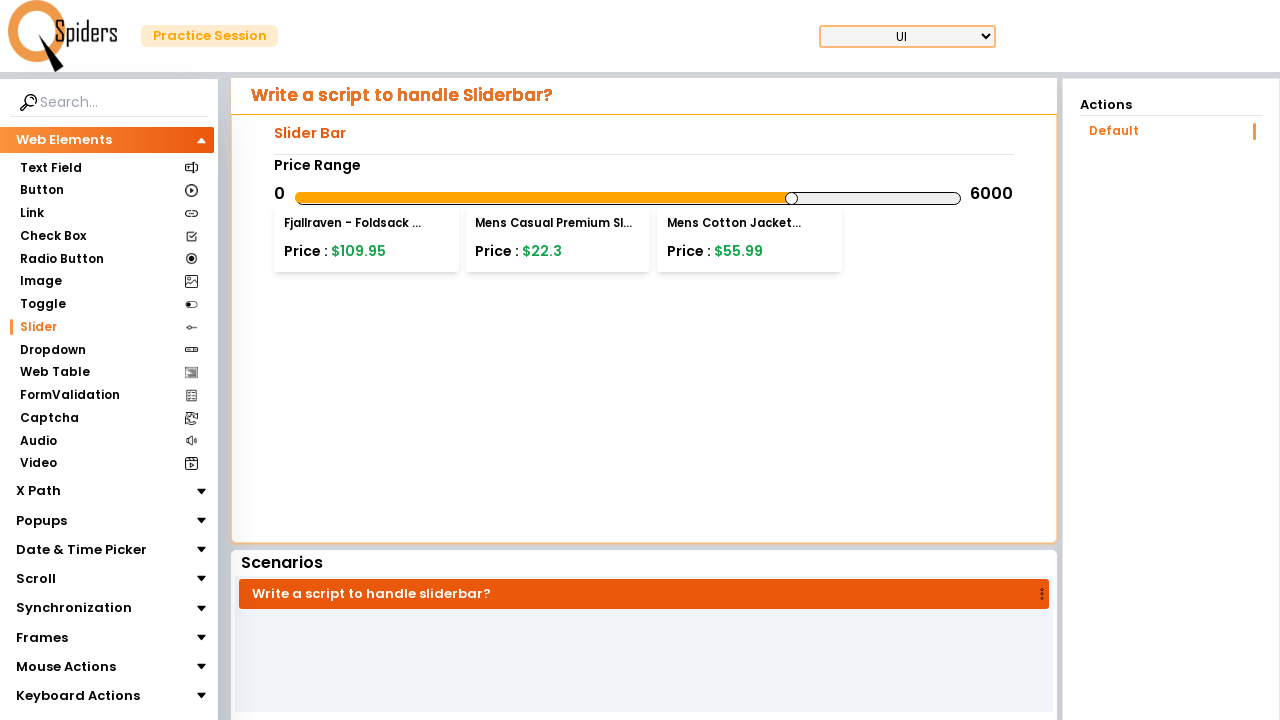

Moved mouse to slider center position (increment 379) at (629, 198)
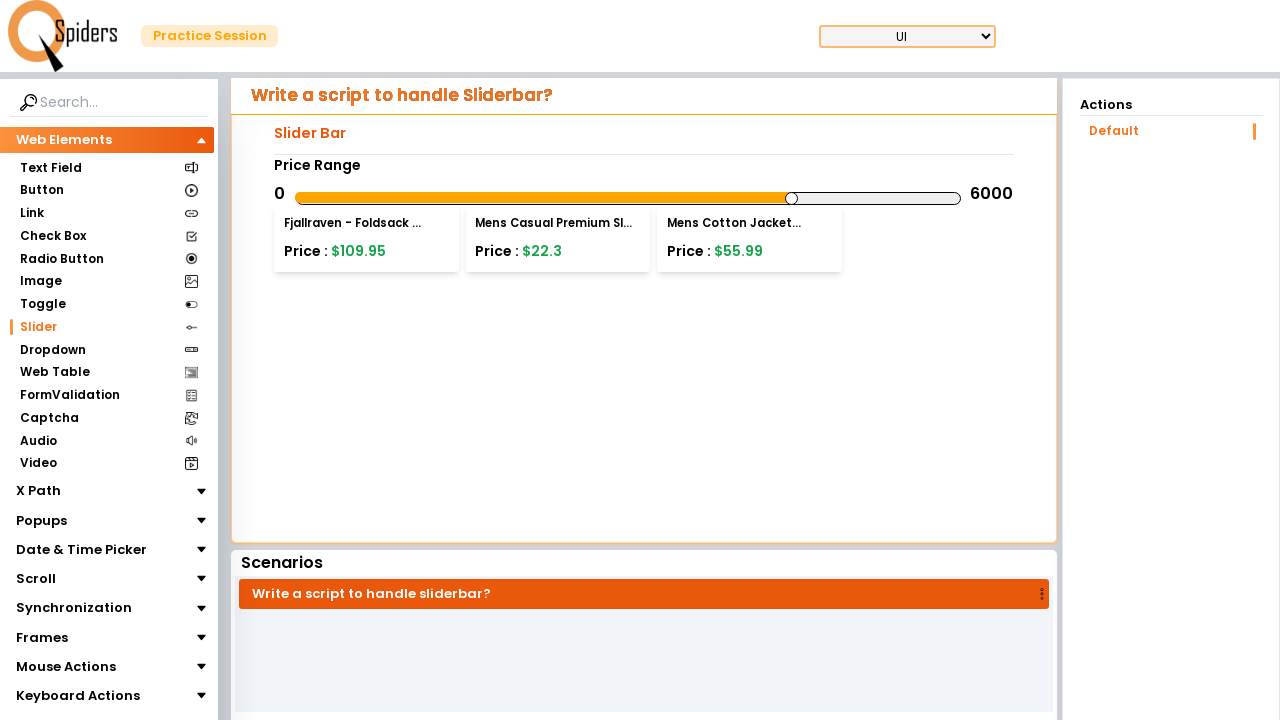

Pressed mouse button down on slider (increment 379) at (629, 198)
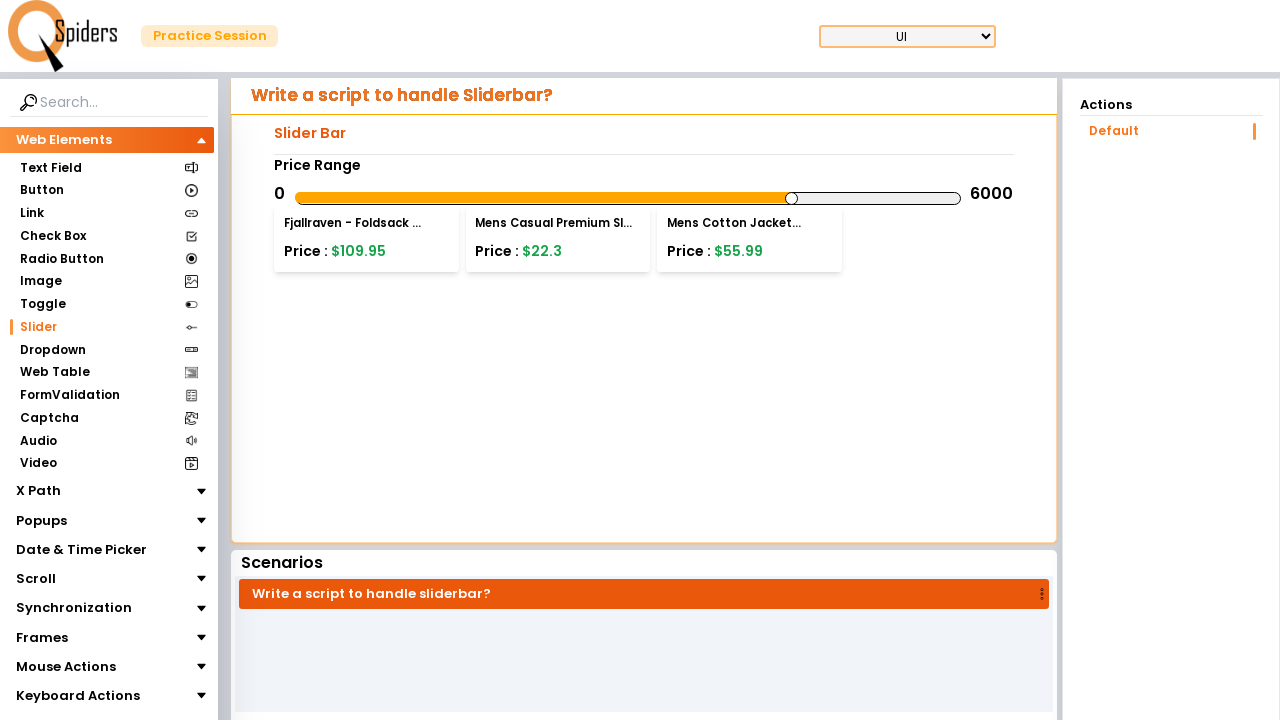

Dragged slider to position offset 379 pixels at (1008, 198)
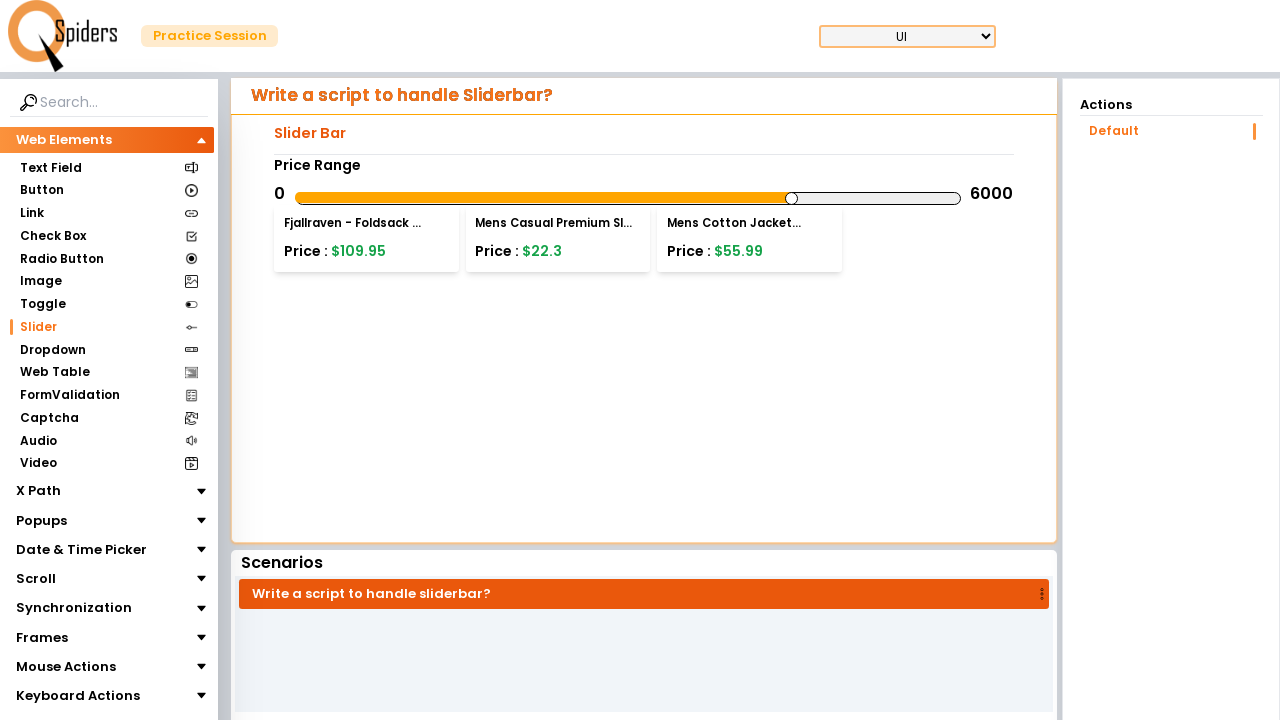

Released mouse button at offset 379 pixels (increment 379) at (1008, 198)
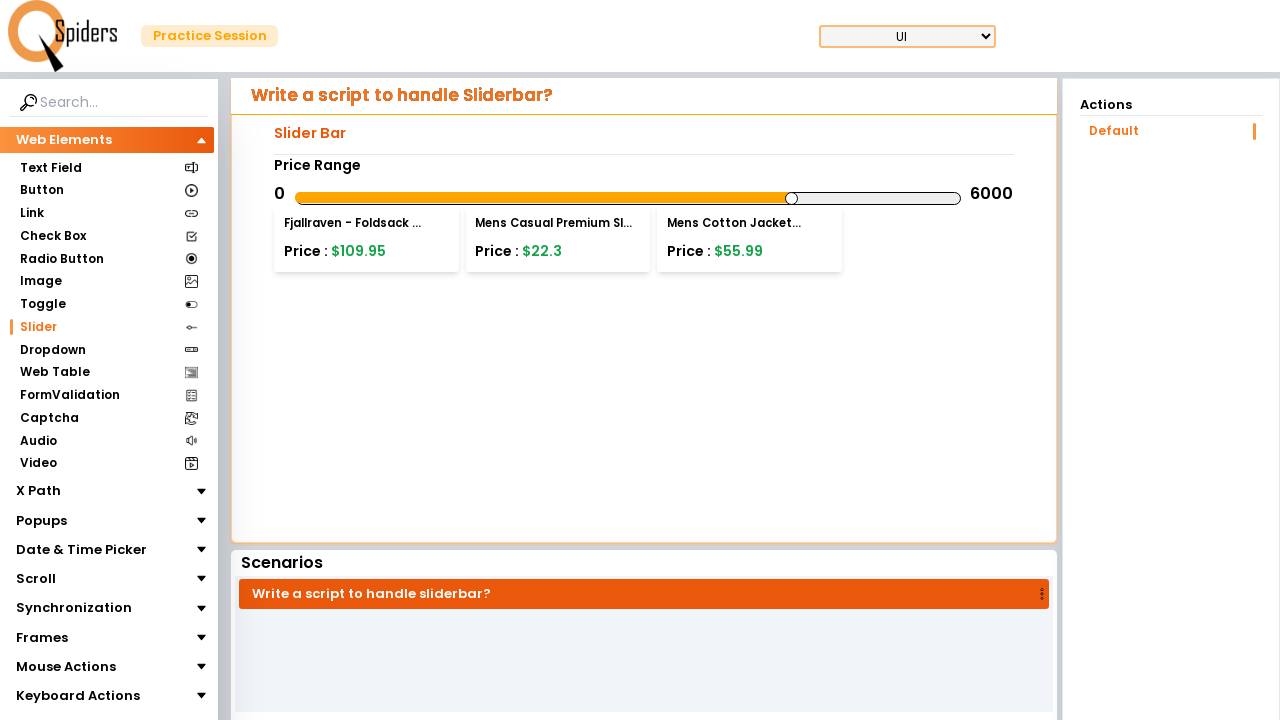

Moved mouse to slider center position (increment 388) at (629, 198)
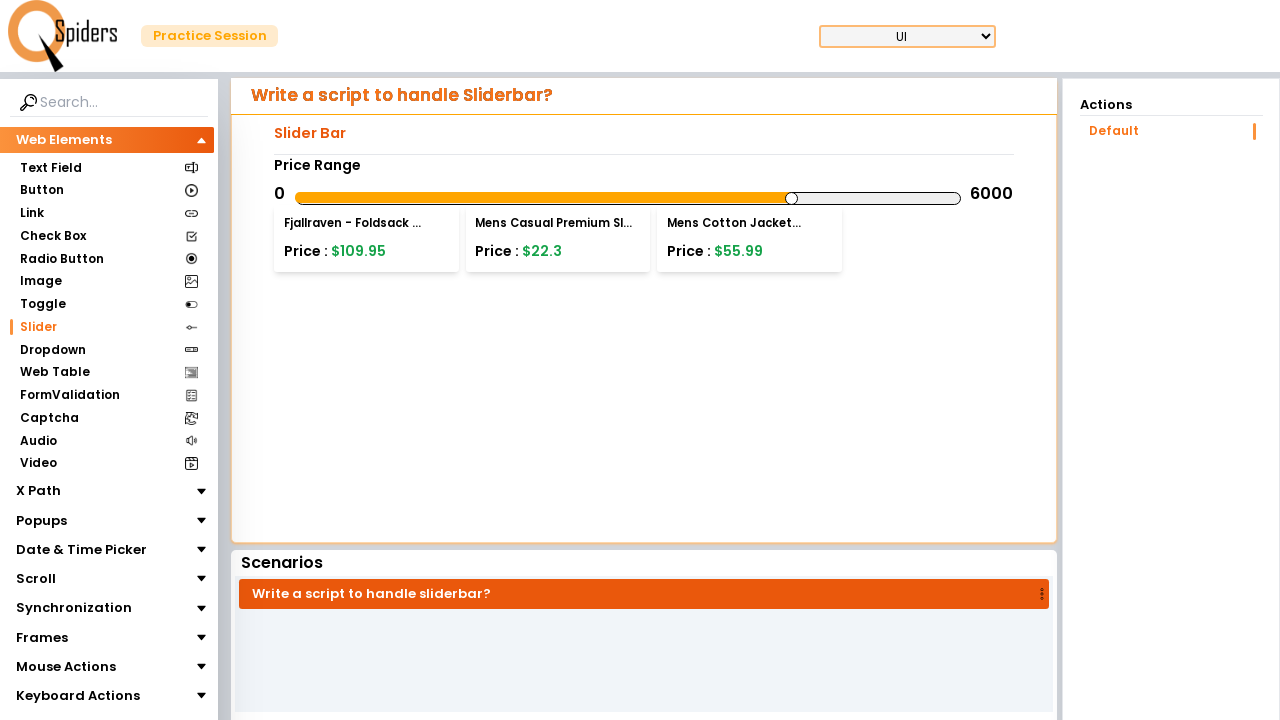

Pressed mouse button down on slider (increment 388) at (629, 198)
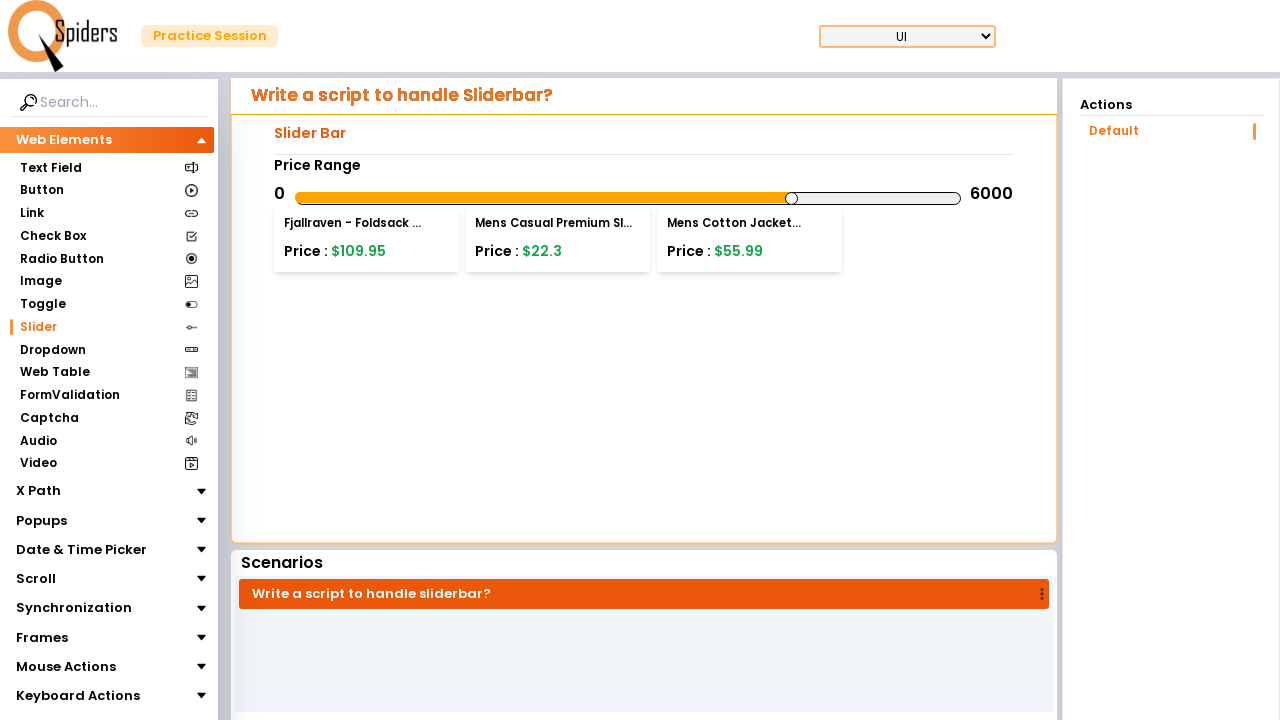

Dragged slider to position offset 388 pixels at (1017, 198)
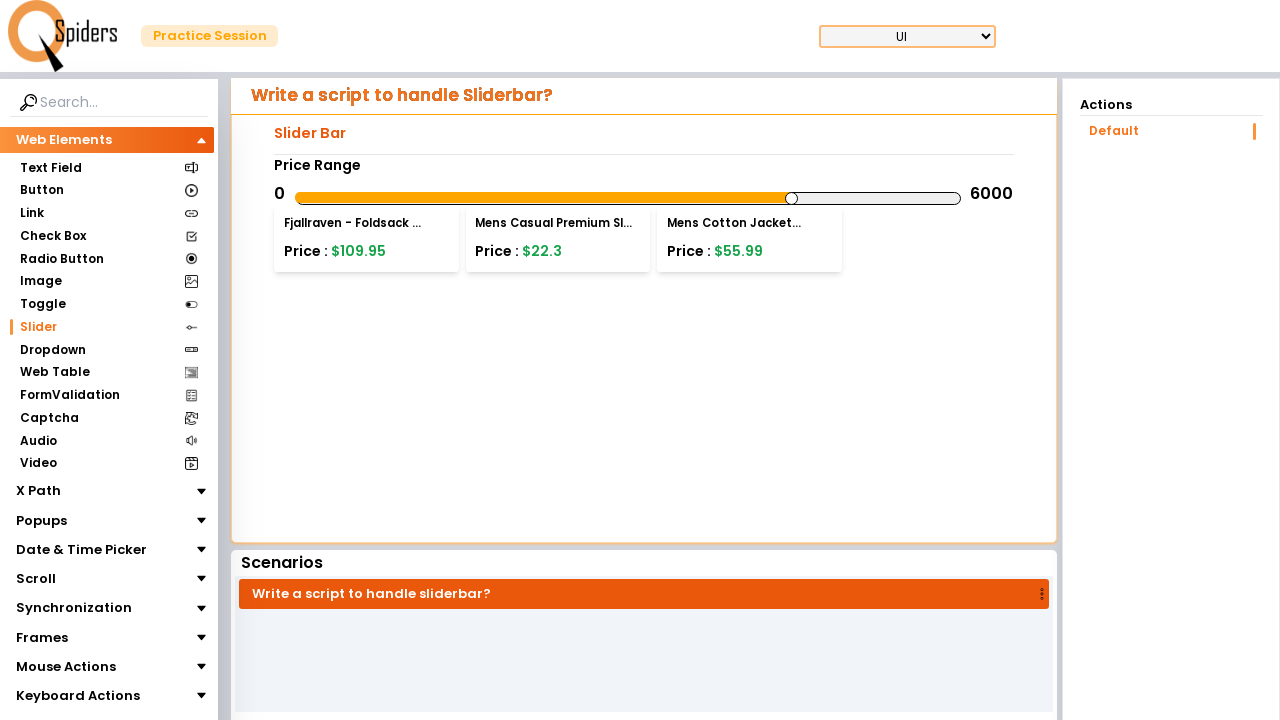

Released mouse button at offset 388 pixels (increment 388) at (1017, 198)
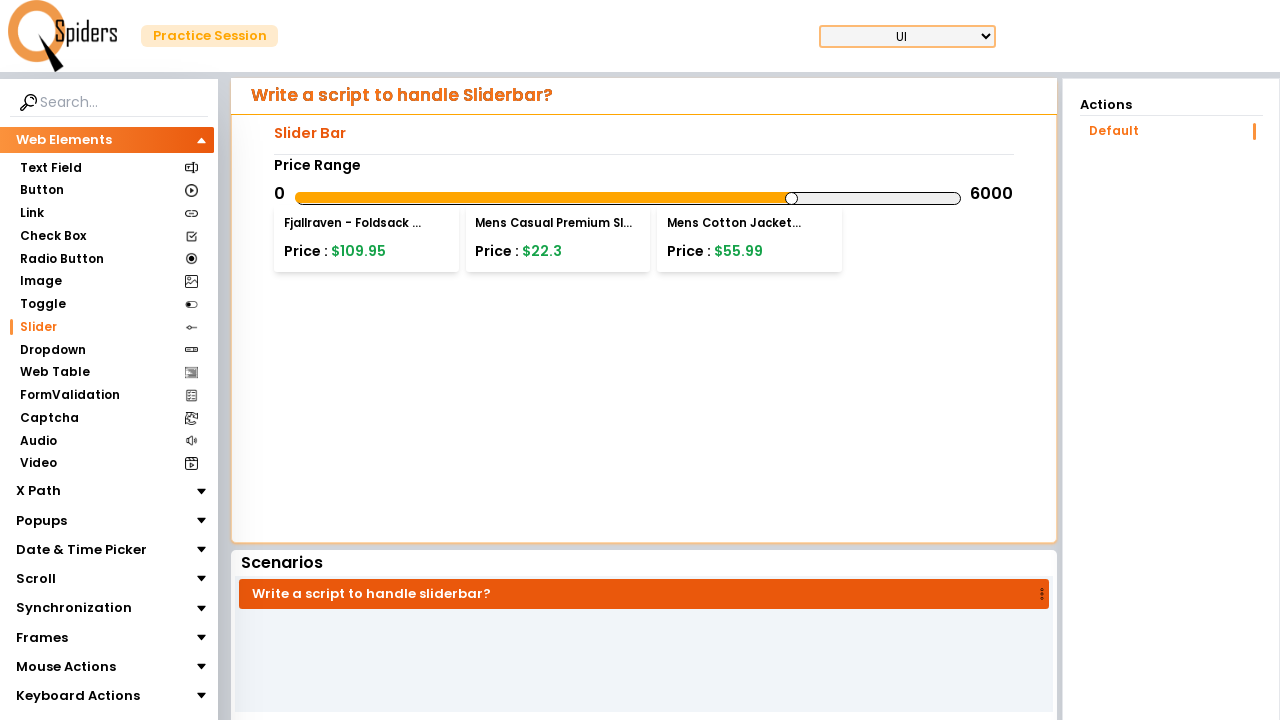

Moved mouse to slider center position (increment 397) at (629, 198)
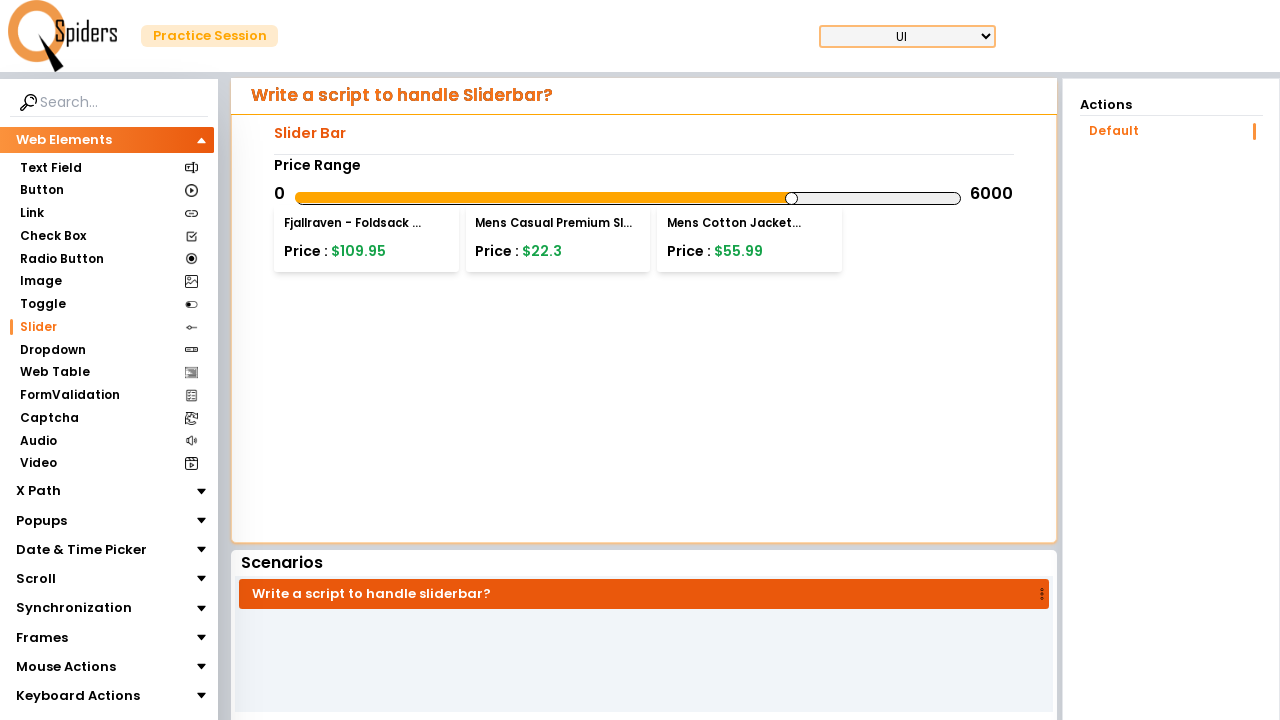

Pressed mouse button down on slider (increment 397) at (629, 198)
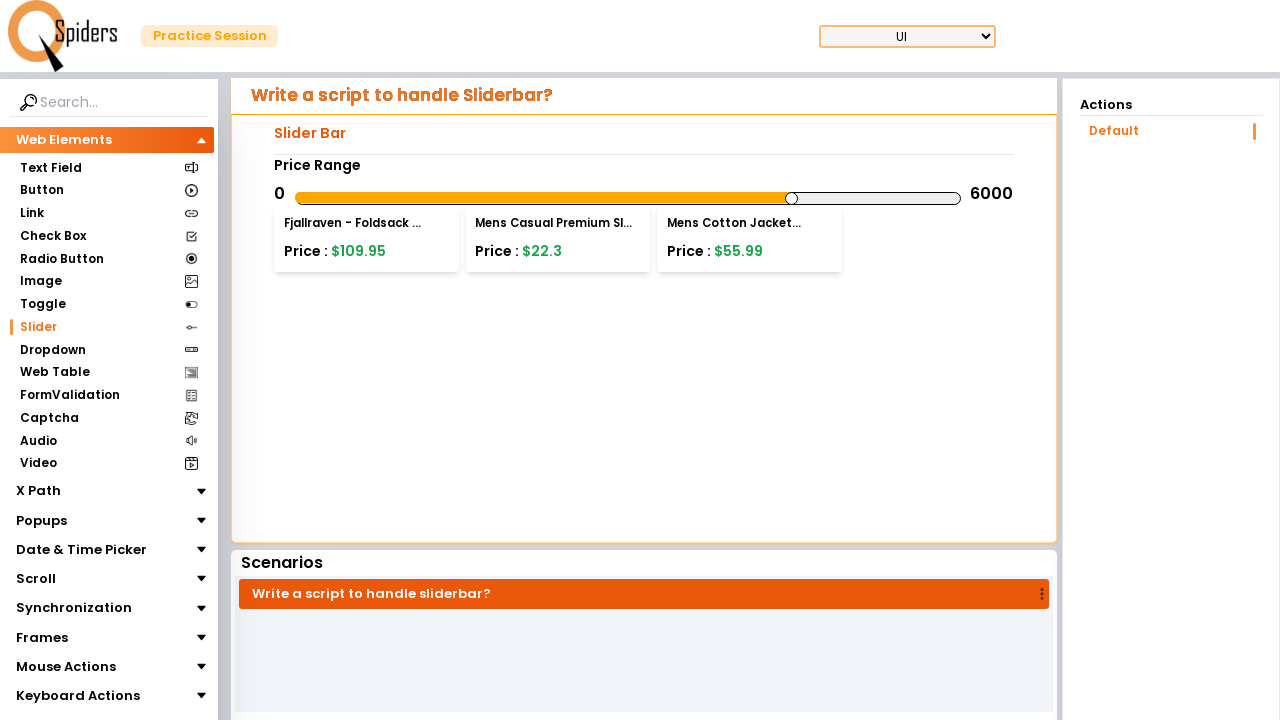

Dragged slider to position offset 397 pixels at (1026, 198)
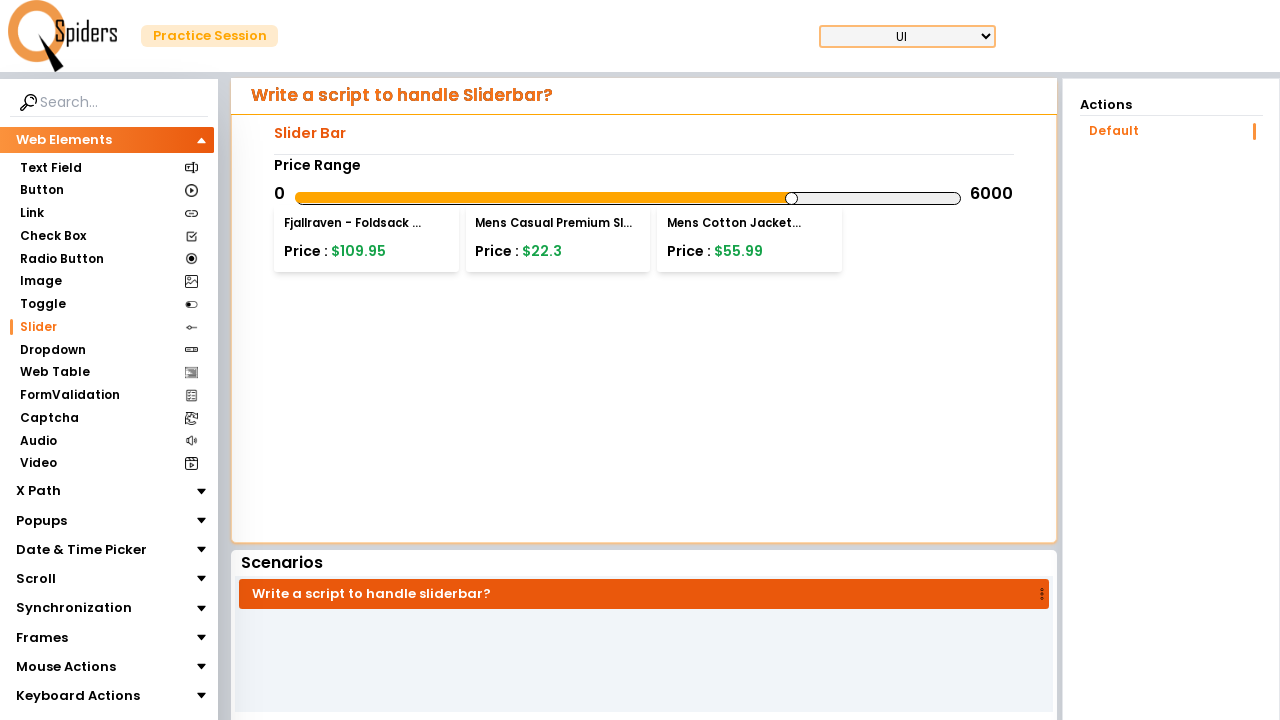

Released mouse button at offset 397 pixels (increment 397) at (1026, 198)
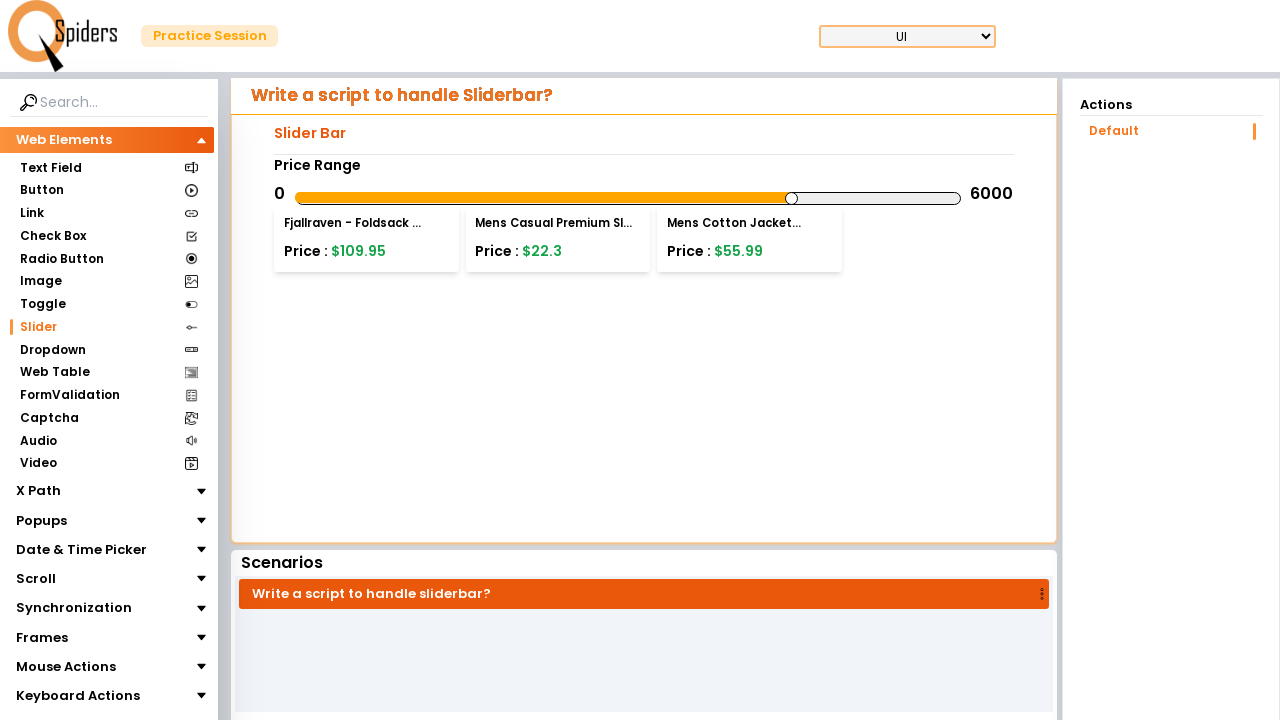

Moved mouse to slider center position (increment 406) at (629, 198)
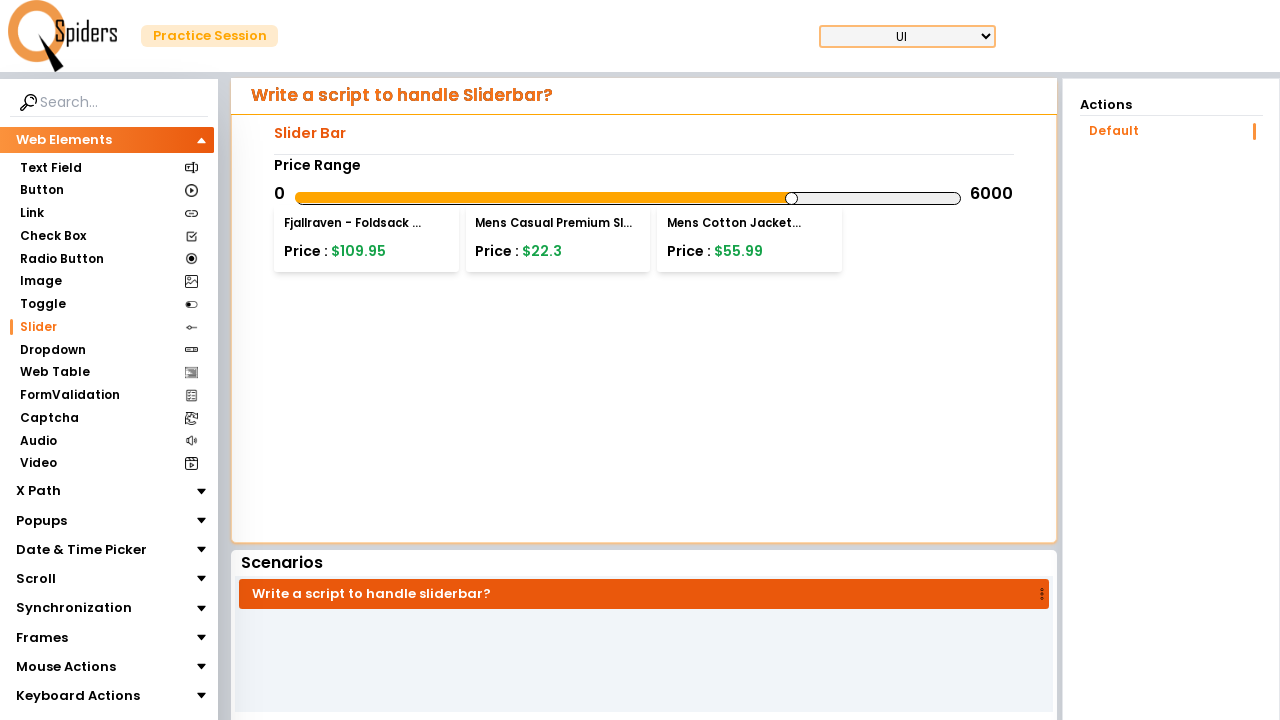

Pressed mouse button down on slider (increment 406) at (629, 198)
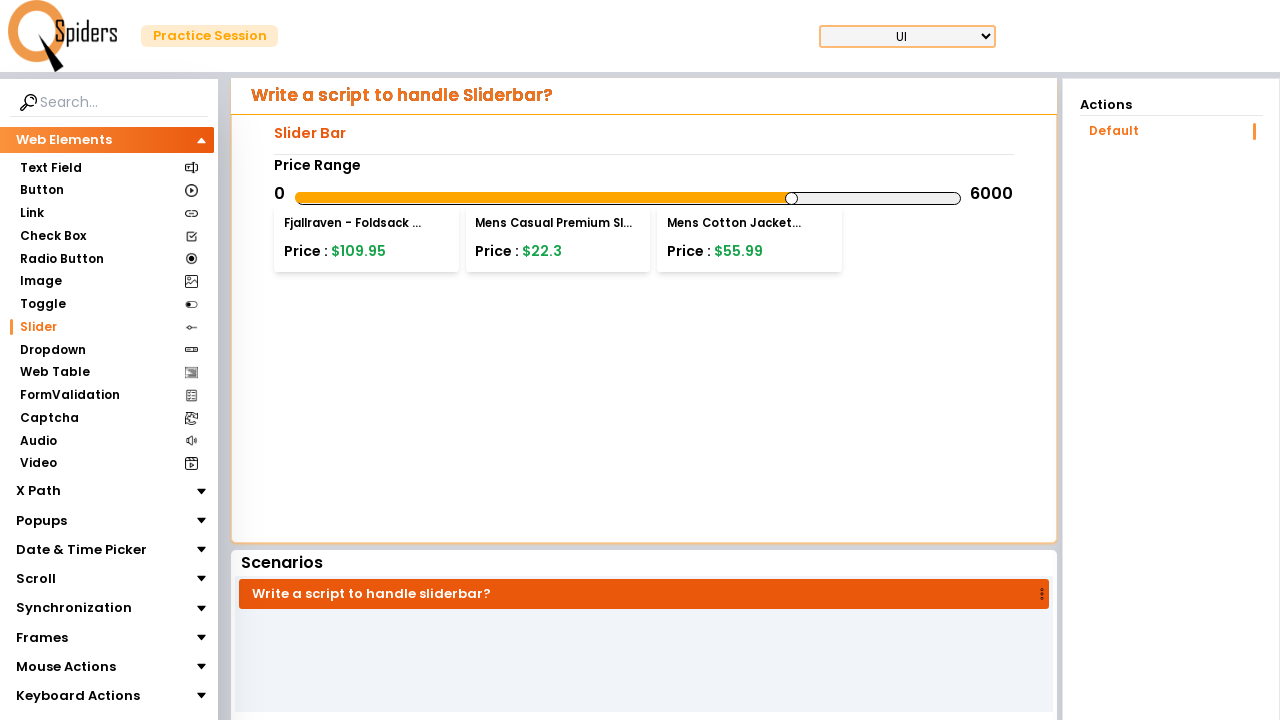

Dragged slider to position offset 406 pixels at (1035, 198)
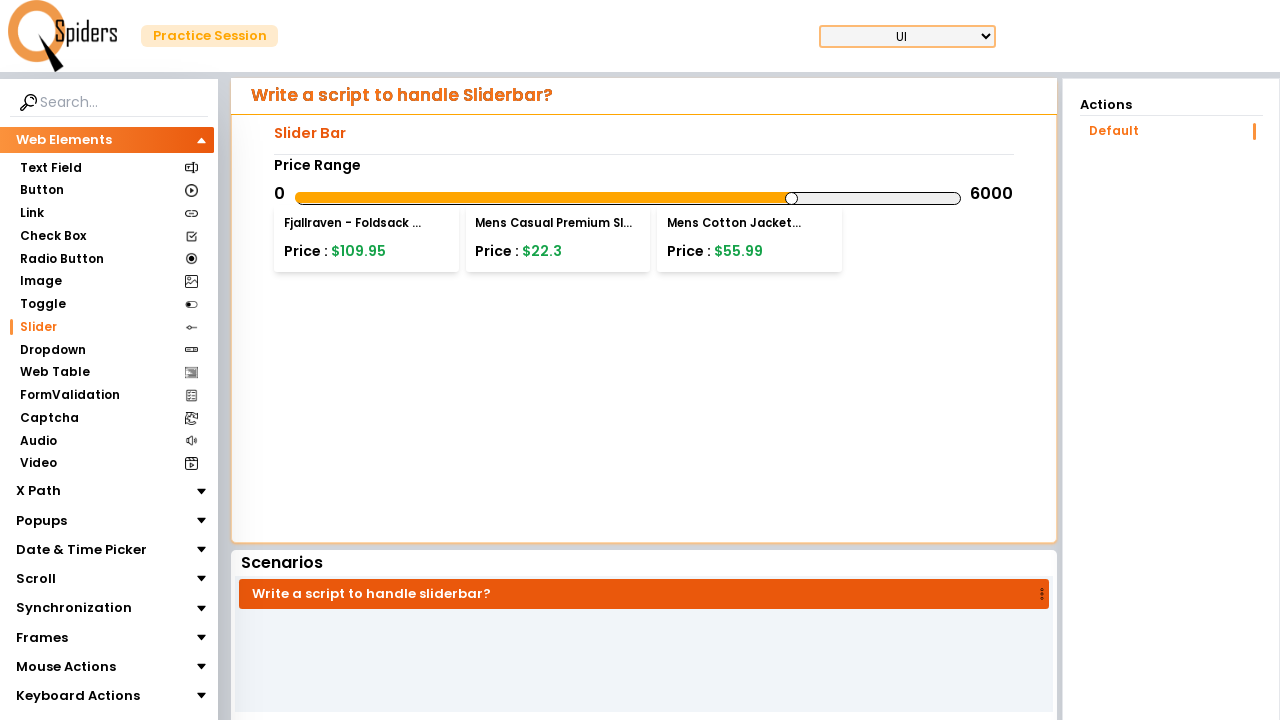

Released mouse button at offset 406 pixels (increment 406) at (1035, 198)
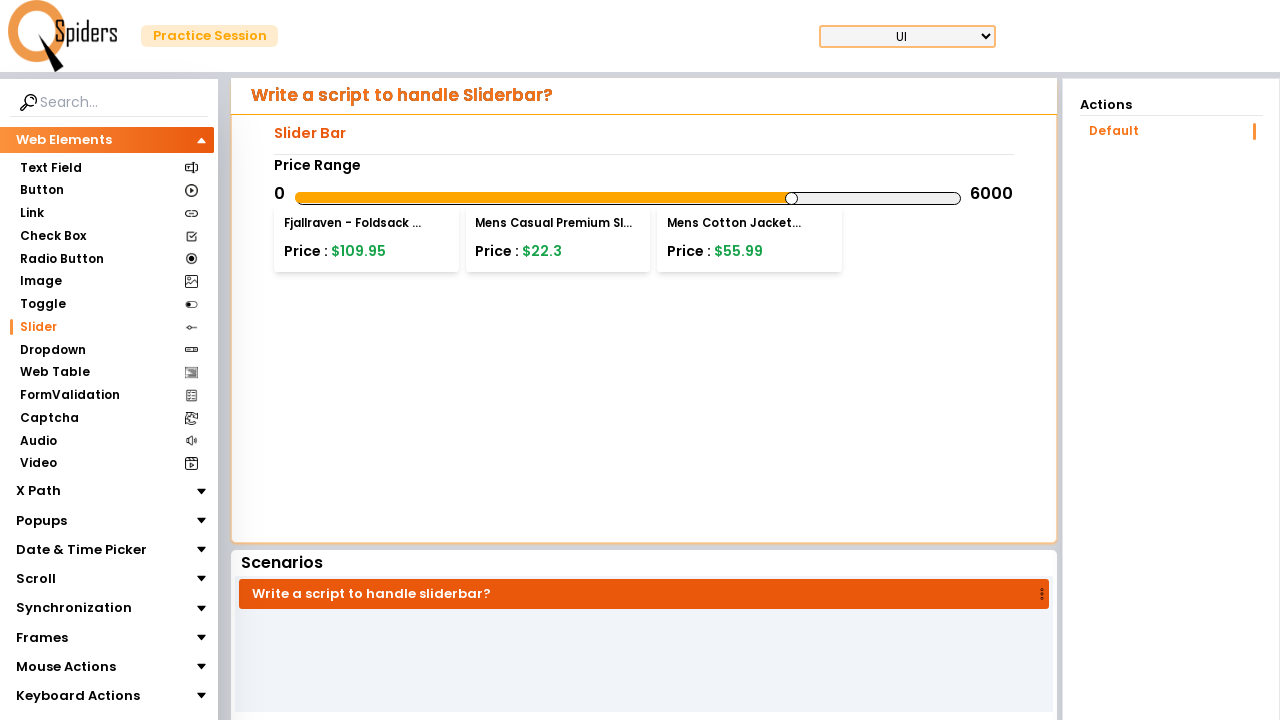

Moved mouse to slider center position (increment 415) at (629, 198)
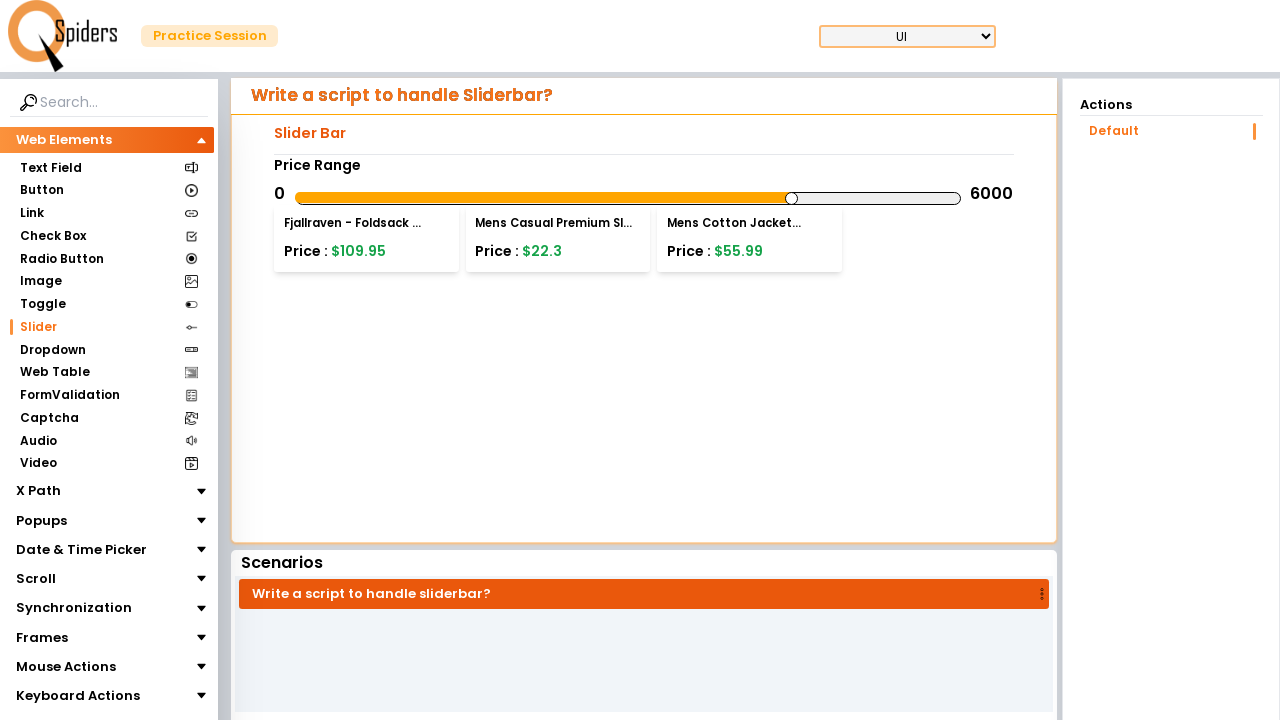

Pressed mouse button down on slider (increment 415) at (629, 198)
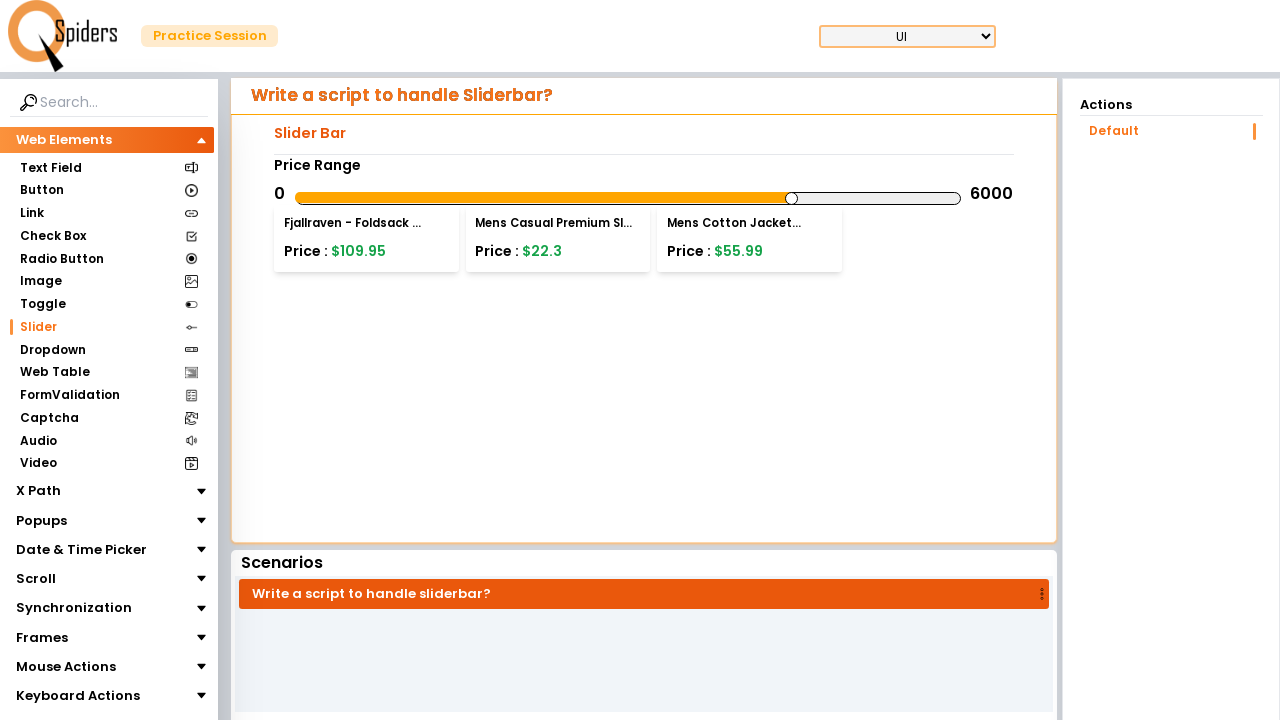

Dragged slider to position offset 415 pixels at (1044, 198)
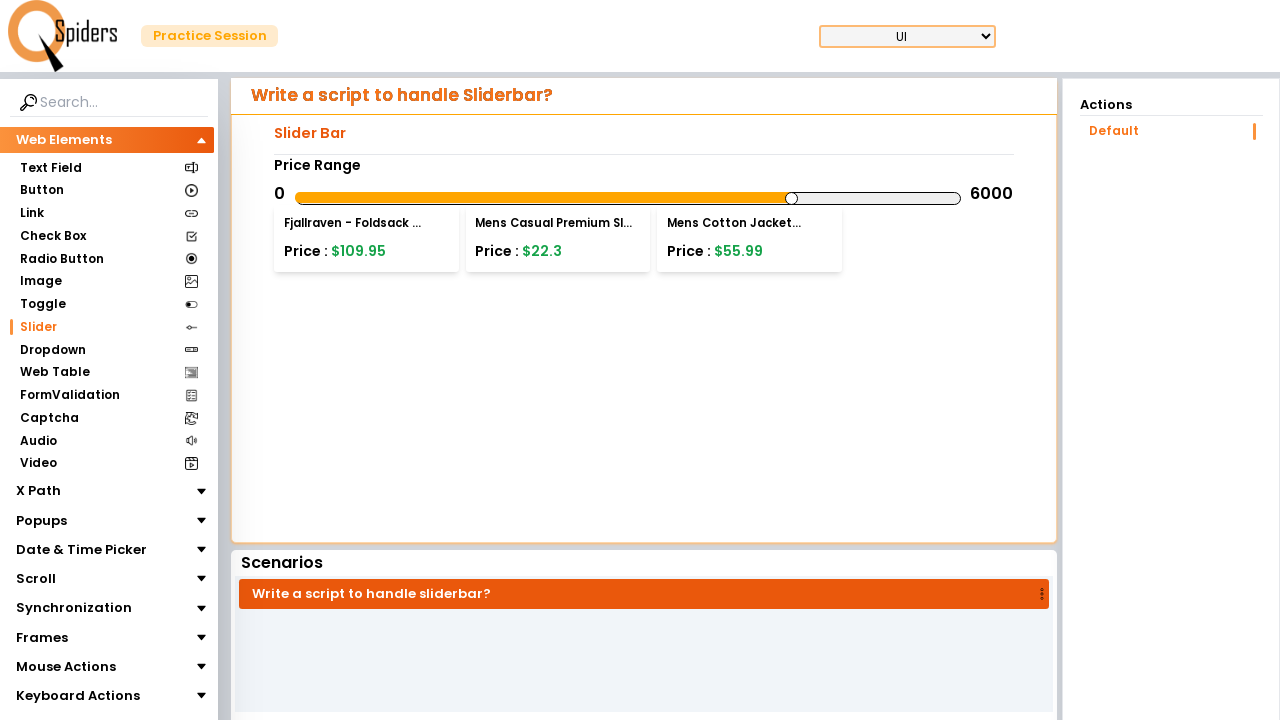

Released mouse button at offset 415 pixels (increment 415) at (1044, 198)
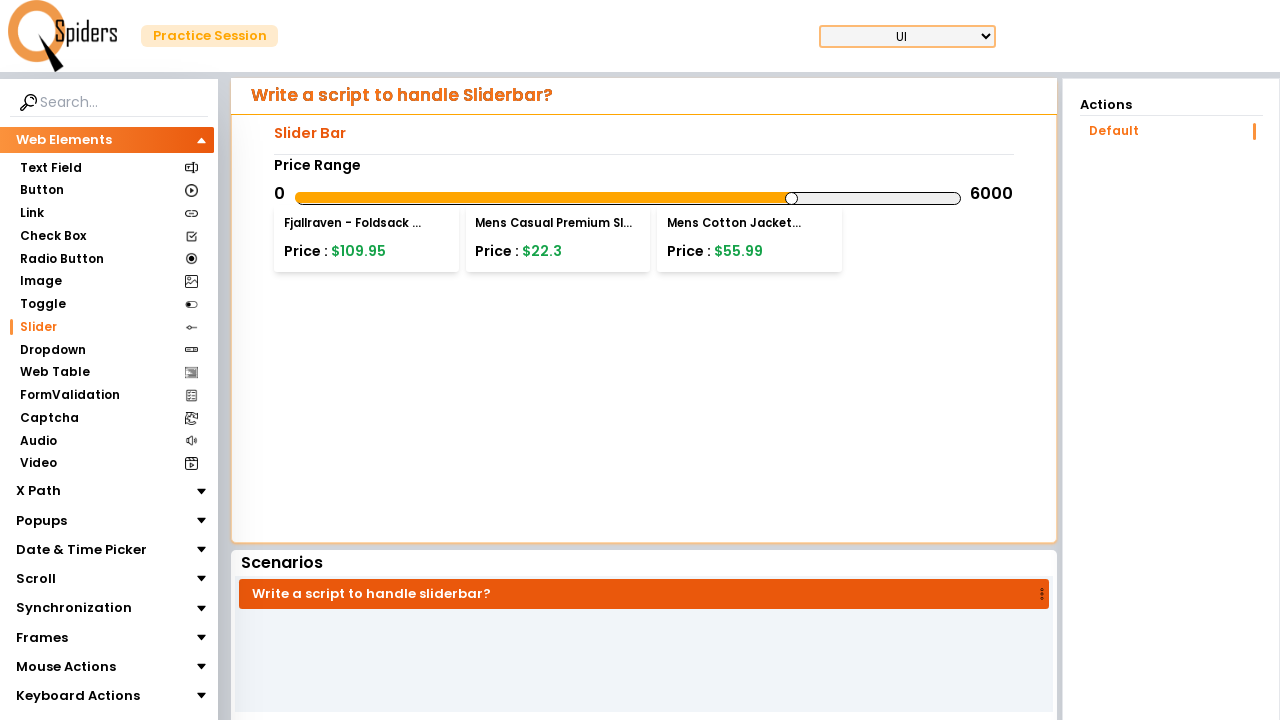

Moved mouse to slider center position (increment 424) at (629, 198)
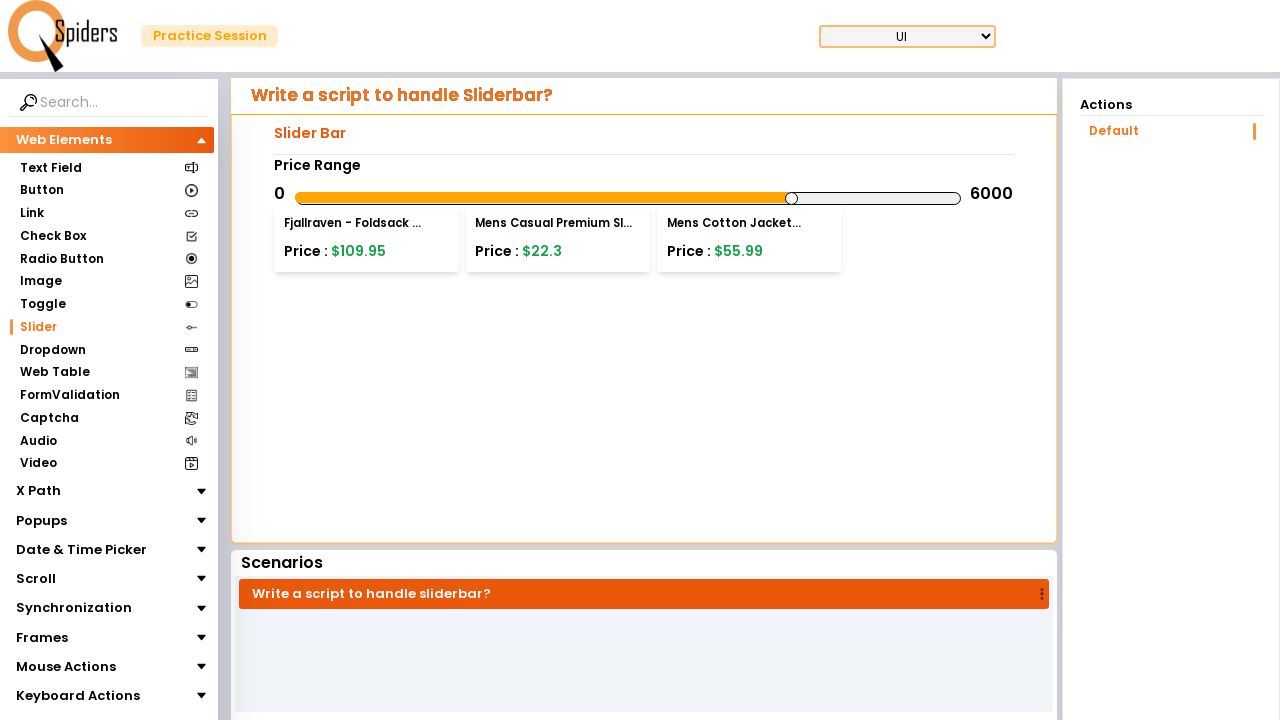

Pressed mouse button down on slider (increment 424) at (629, 198)
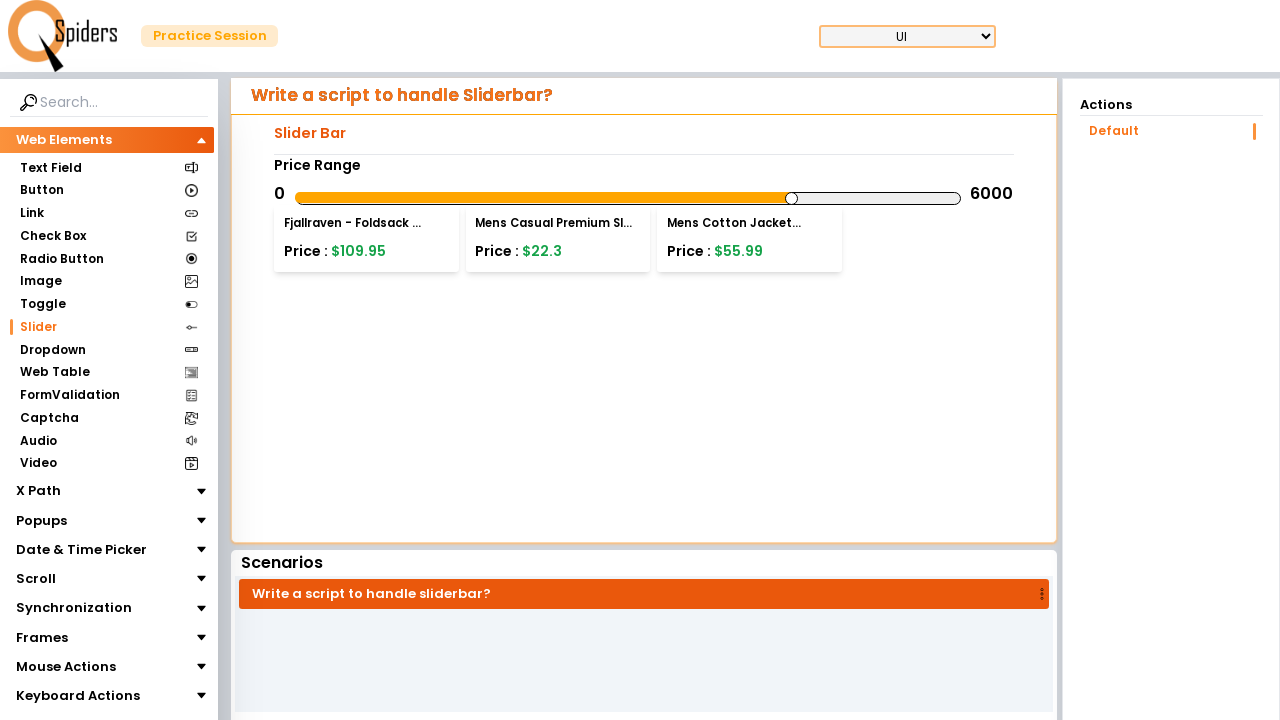

Dragged slider to position offset 424 pixels at (1053, 198)
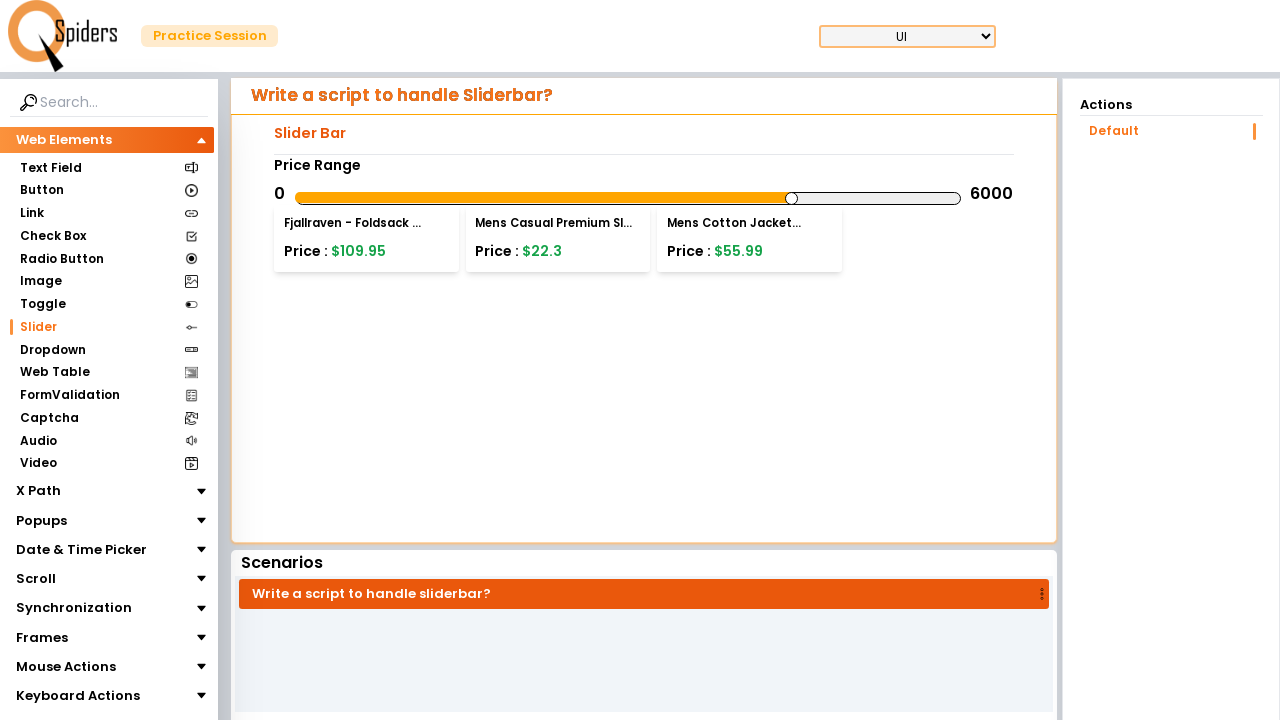

Released mouse button at offset 424 pixels (increment 424) at (1053, 198)
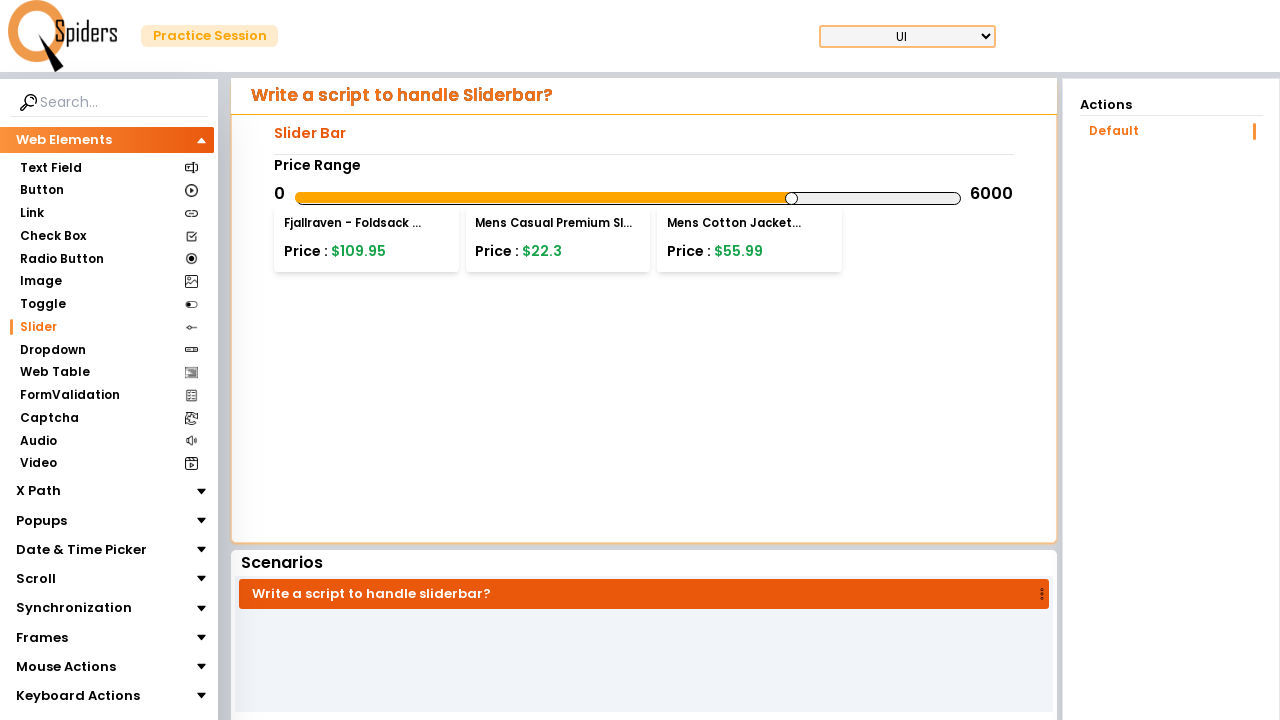

Moved mouse to slider center position (increment 433) at (629, 198)
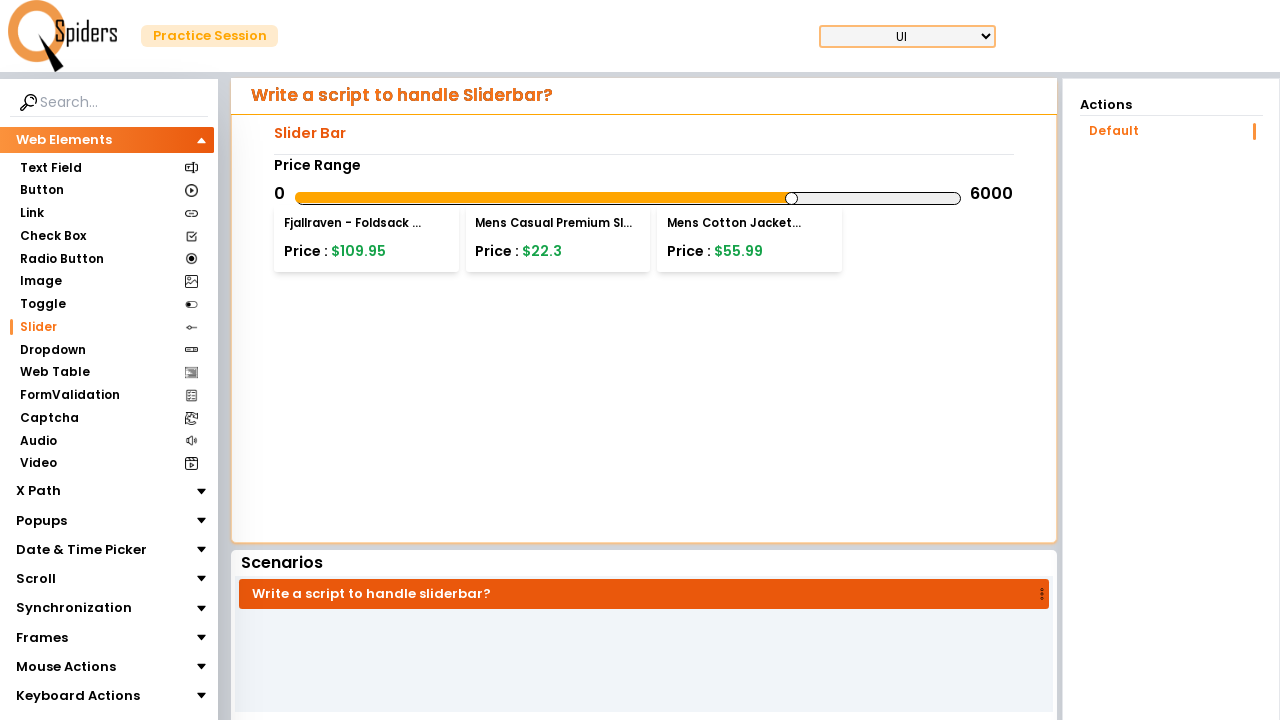

Pressed mouse button down on slider (increment 433) at (629, 198)
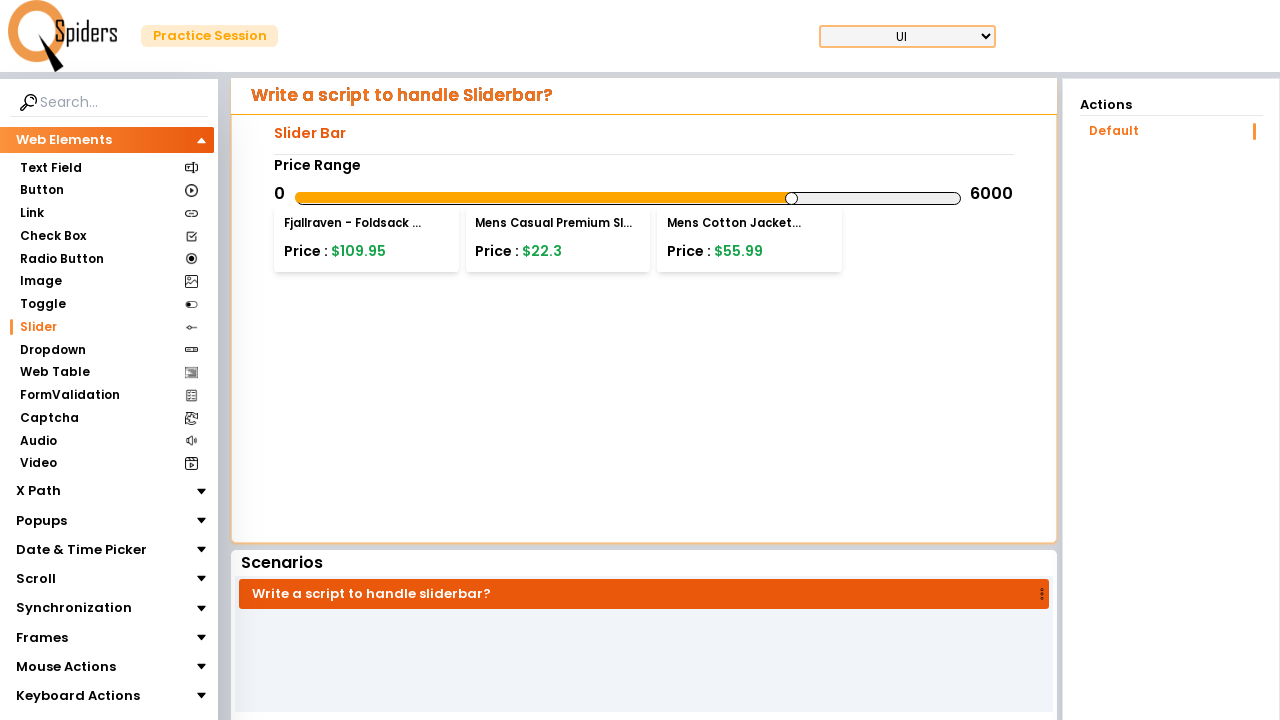

Dragged slider to position offset 433 pixels at (1062, 198)
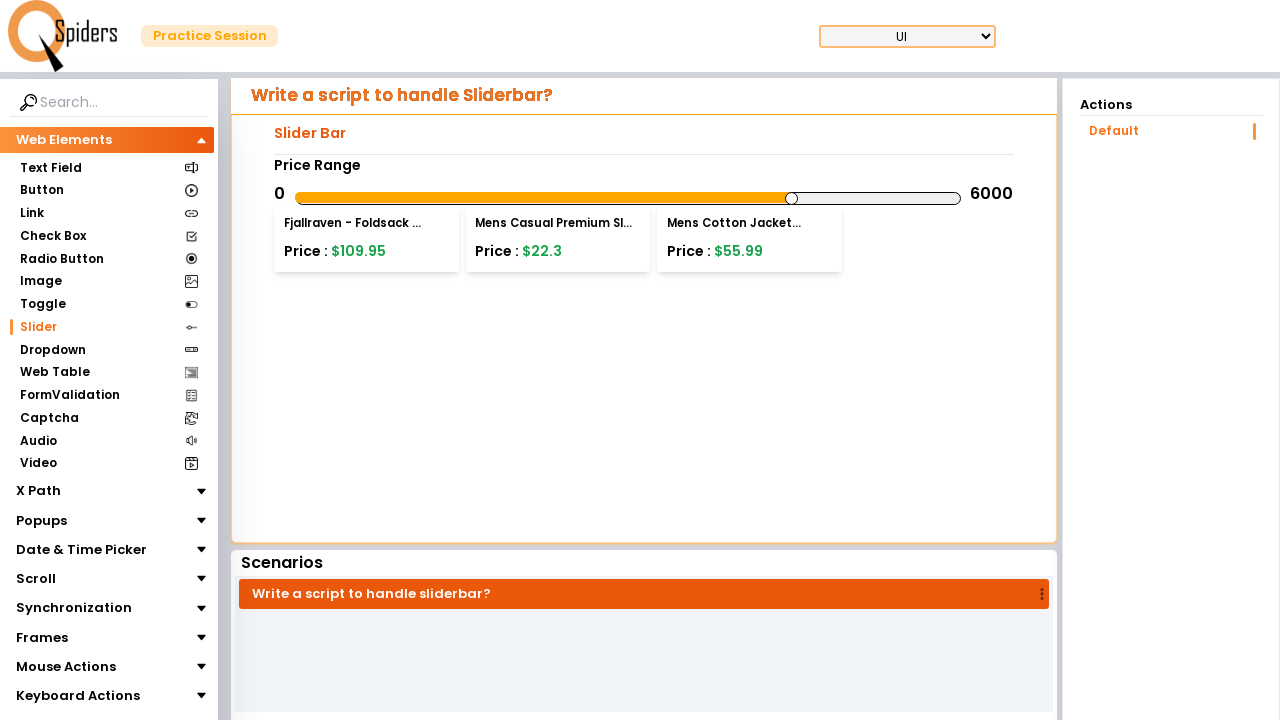

Released mouse button at offset 433 pixels (increment 433) at (1062, 198)
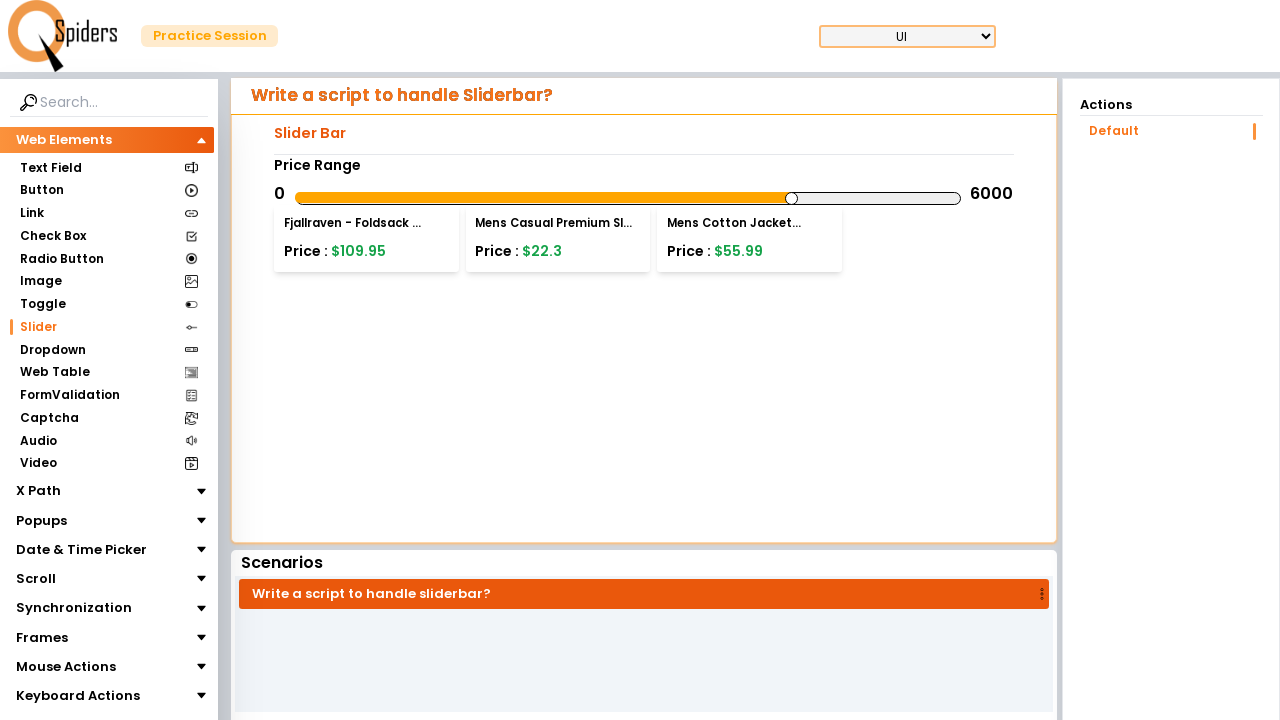

Moved mouse to slider center position (increment 442) at (629, 198)
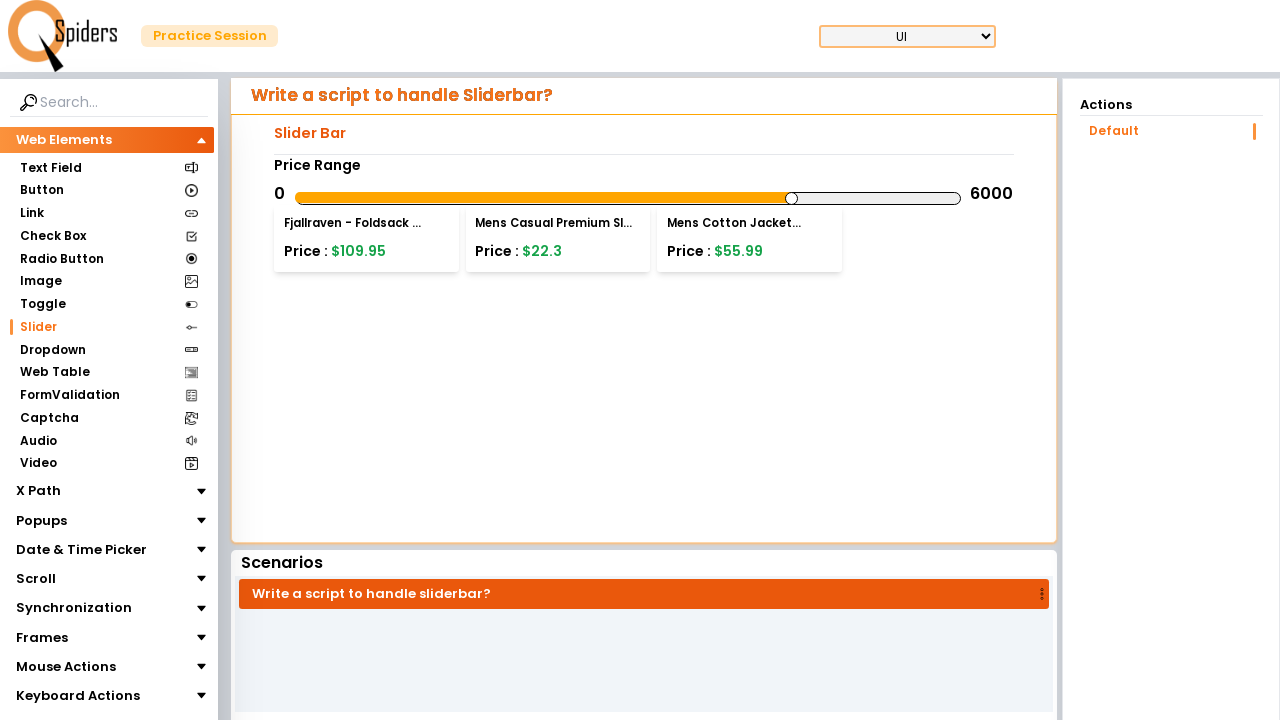

Pressed mouse button down on slider (increment 442) at (629, 198)
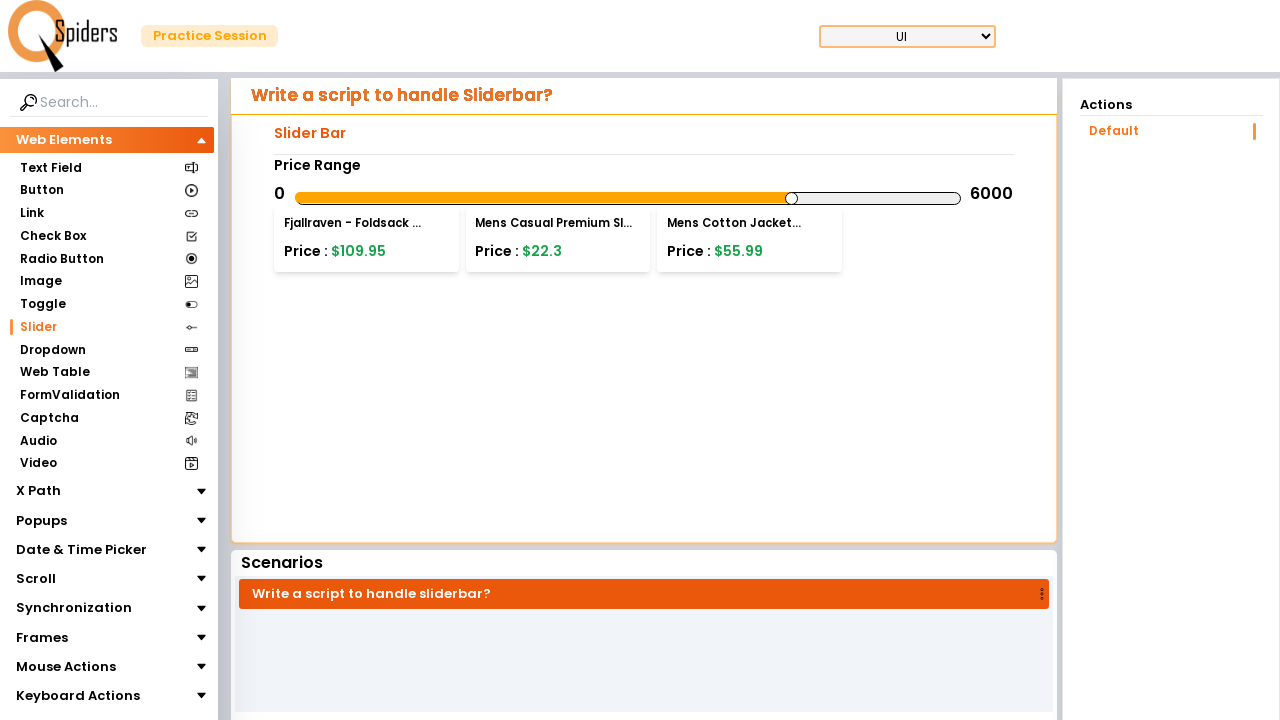

Dragged slider to position offset 442 pixels at (1071, 198)
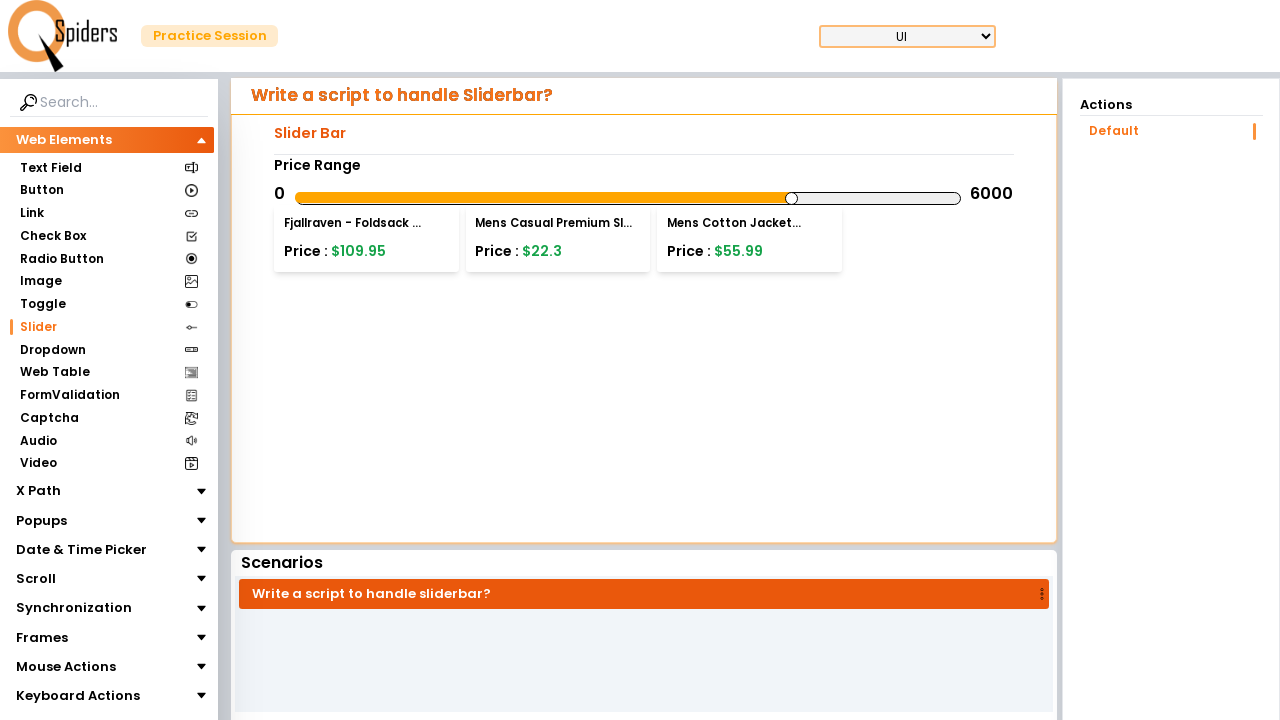

Released mouse button at offset 442 pixels (increment 442) at (1071, 198)
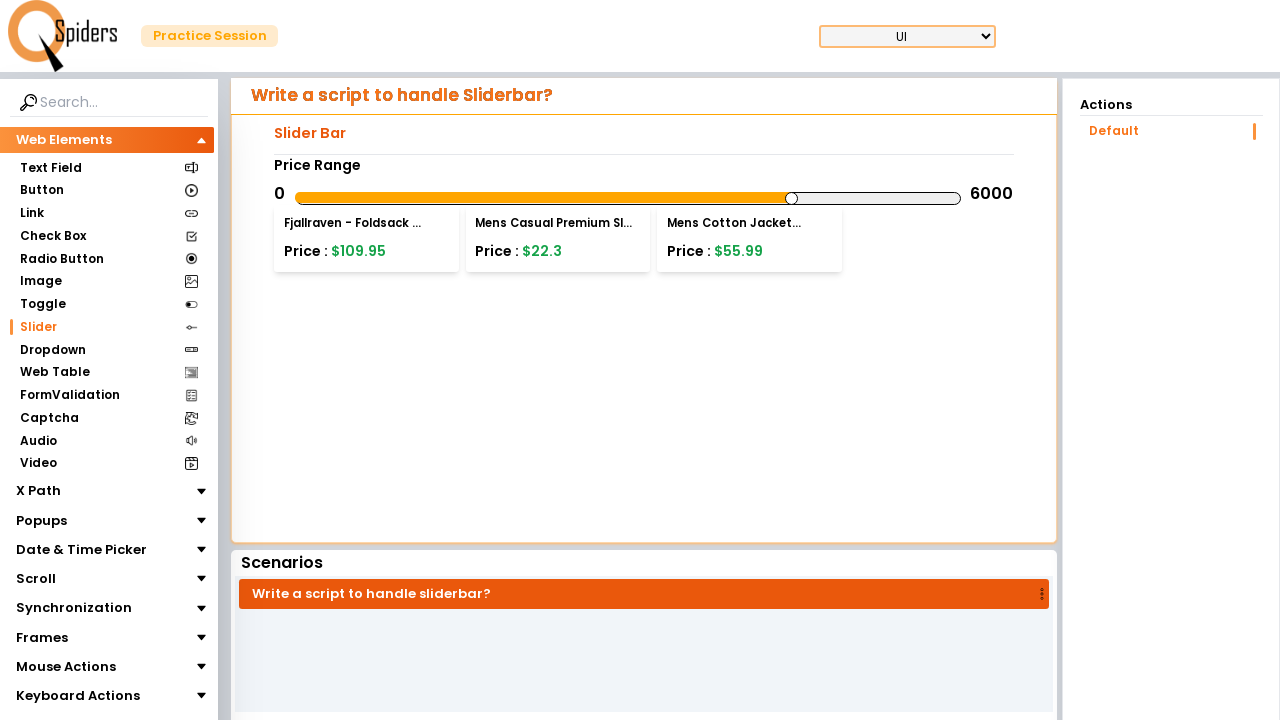

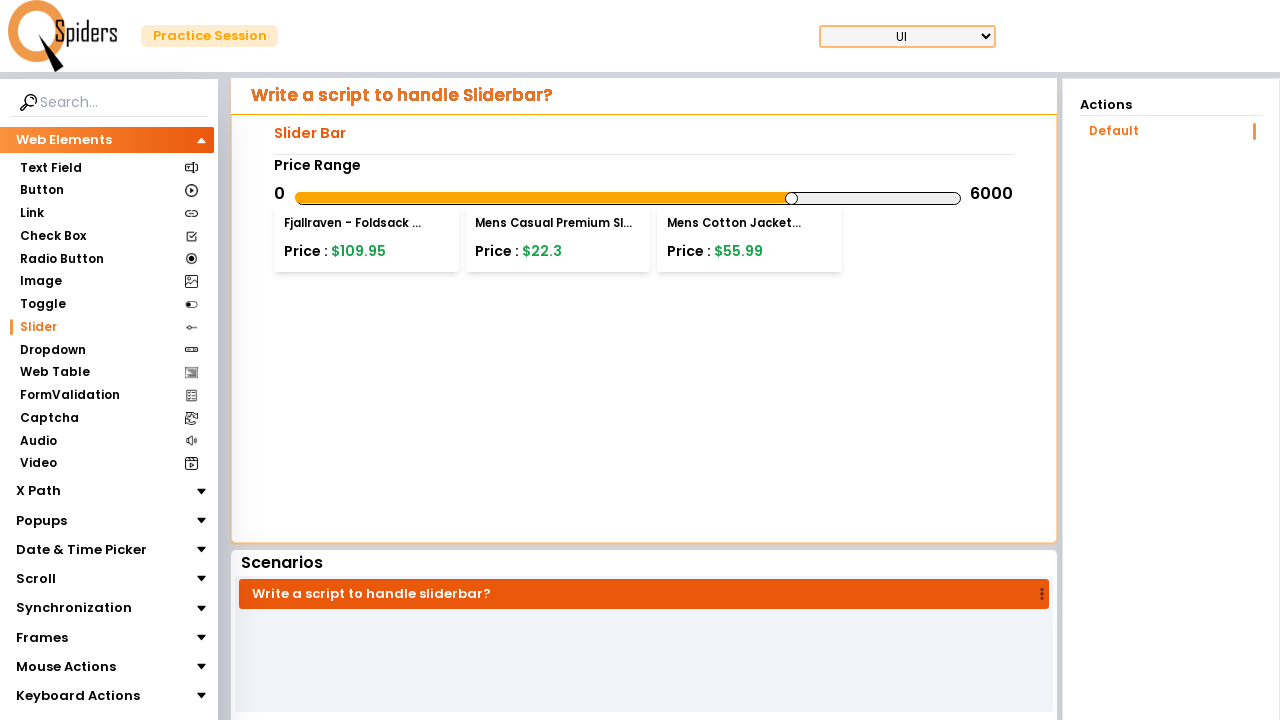